Tests a Todo page by navigating to lesson 3, adding 100 todo items, and then deleting all odd-numbered items by handling confirmation dialogs.

Starting URL: https://material.playwrightvn.com/

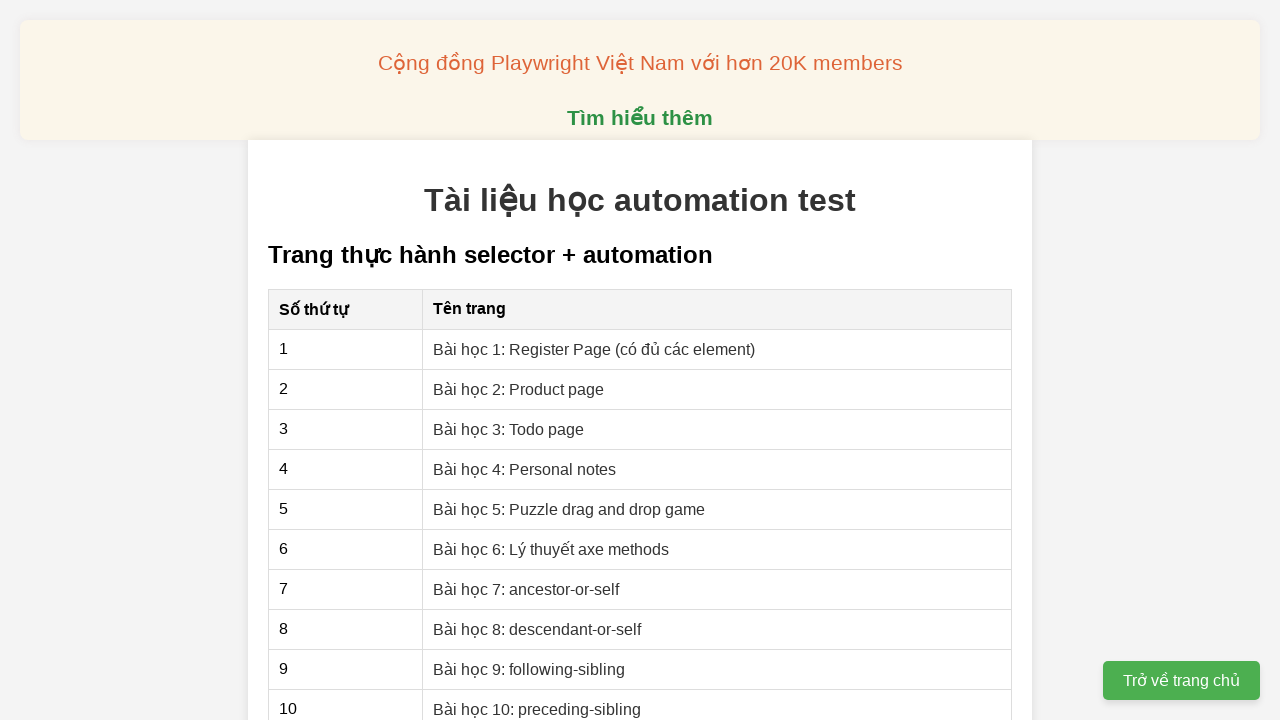

Clicked on Lesson 3 (Todo page) link at (509, 429) on xpath=//a[contains(text(),'Bài học 3: Todo page')]
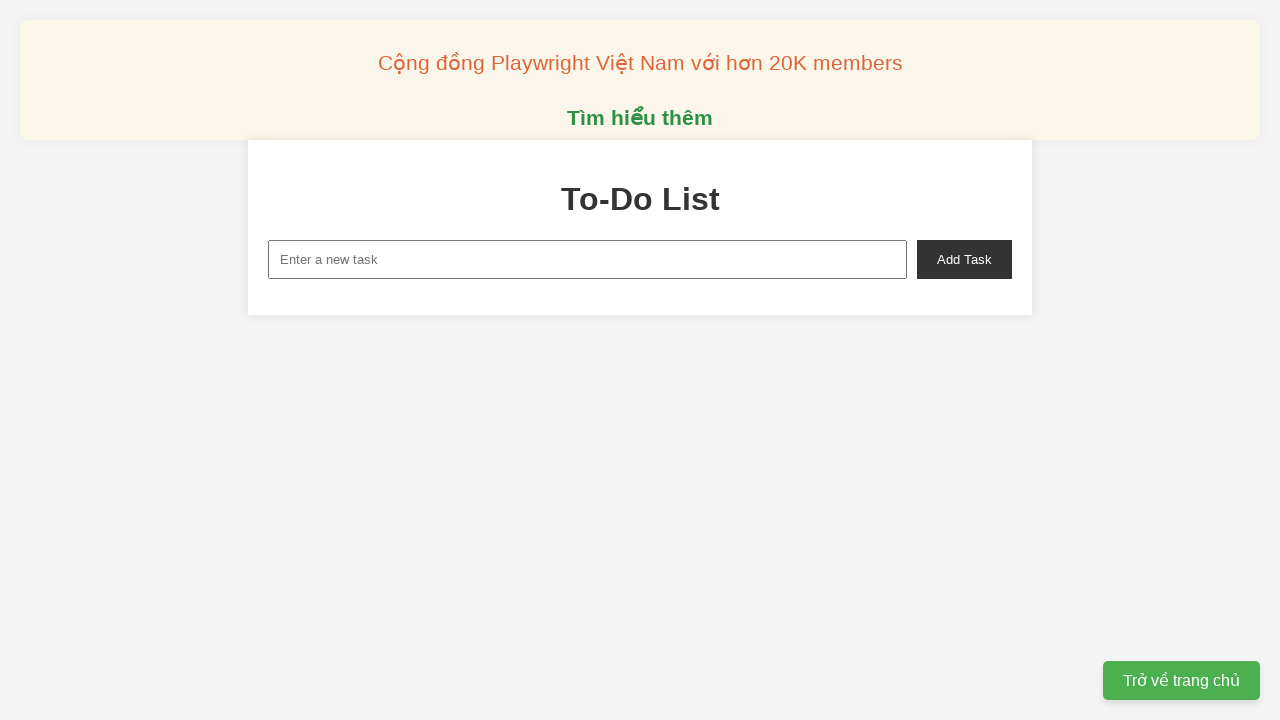

Filled new task input with 'Todo 1' on xpath=//input[@id="new-task"]
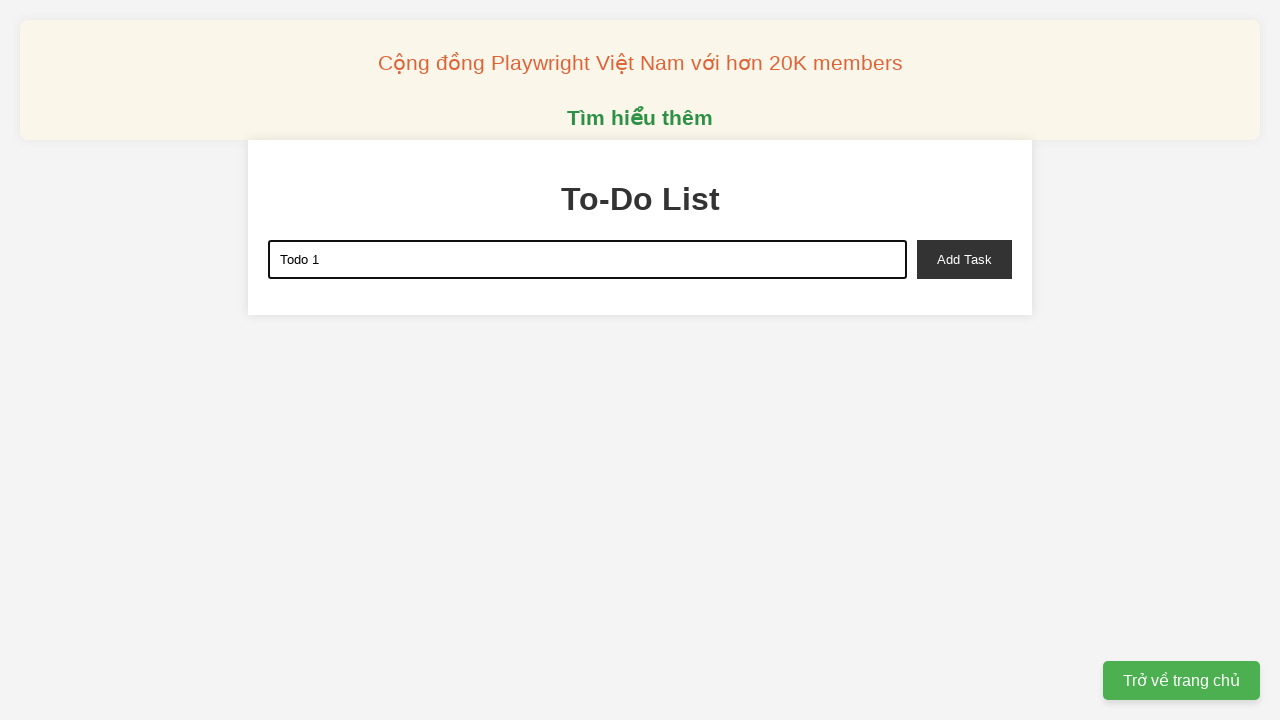

Clicked add task button for Todo 1 at (964, 259) on xpath=//button[@id="add-task"]
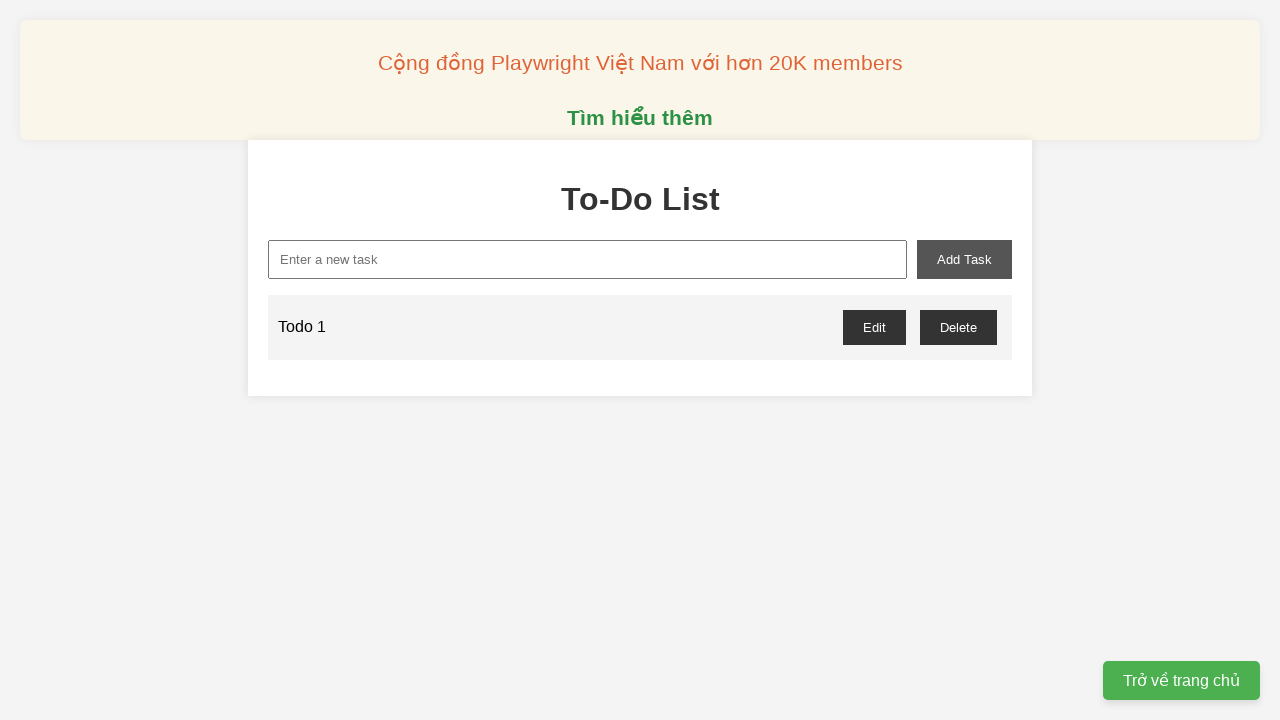

Filled new task input with 'Todo 2' on xpath=//input[@id="new-task"]
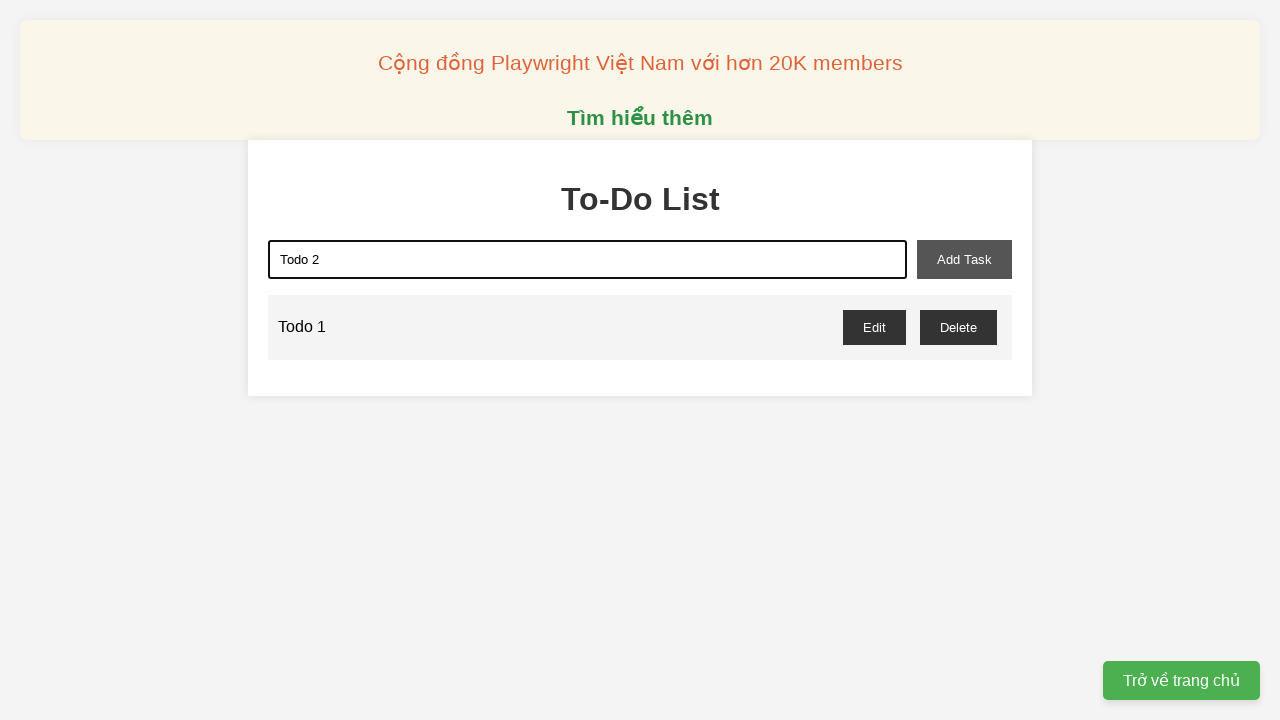

Clicked add task button for Todo 2 at (964, 259) on xpath=//button[@id="add-task"]
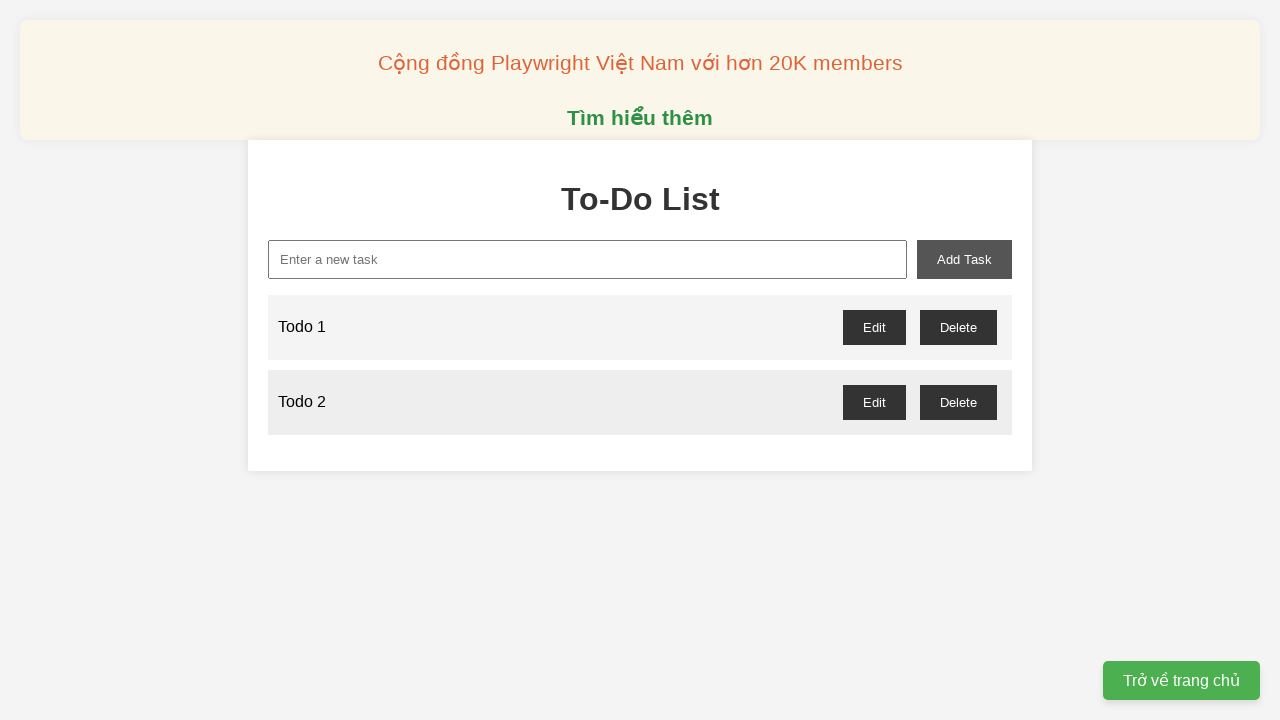

Filled new task input with 'Todo 3' on xpath=//input[@id="new-task"]
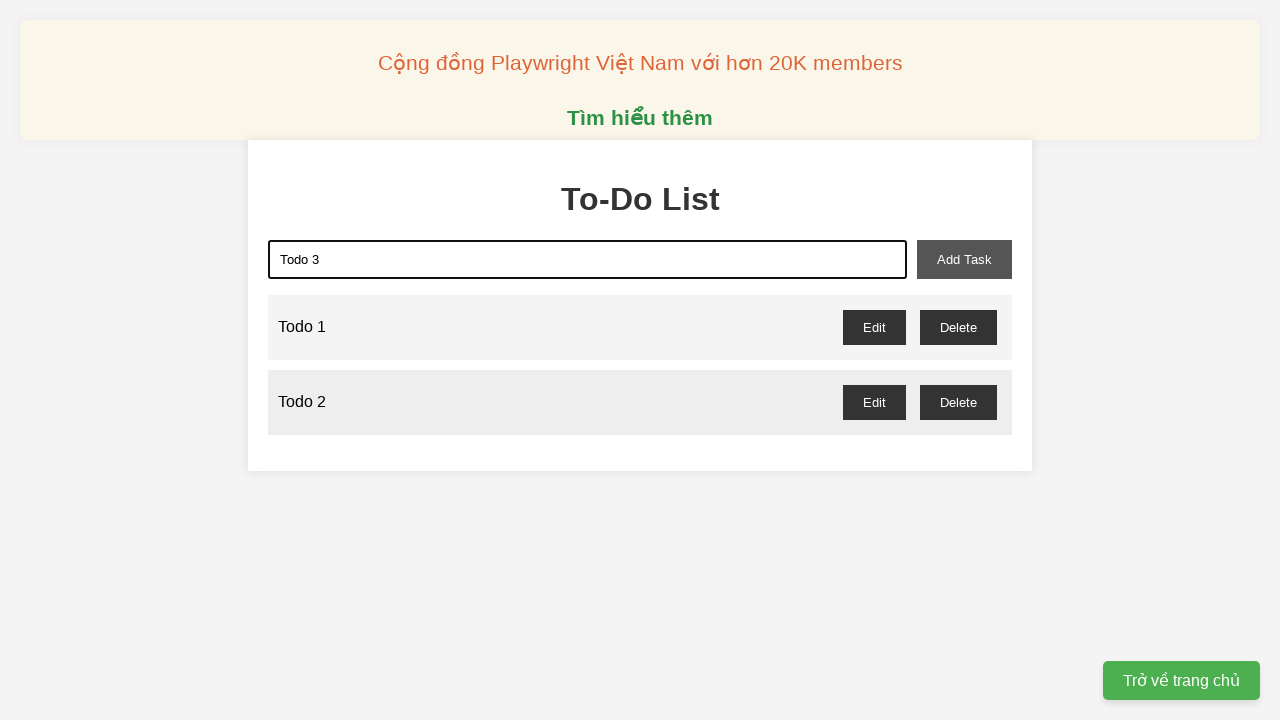

Clicked add task button for Todo 3 at (964, 259) on xpath=//button[@id="add-task"]
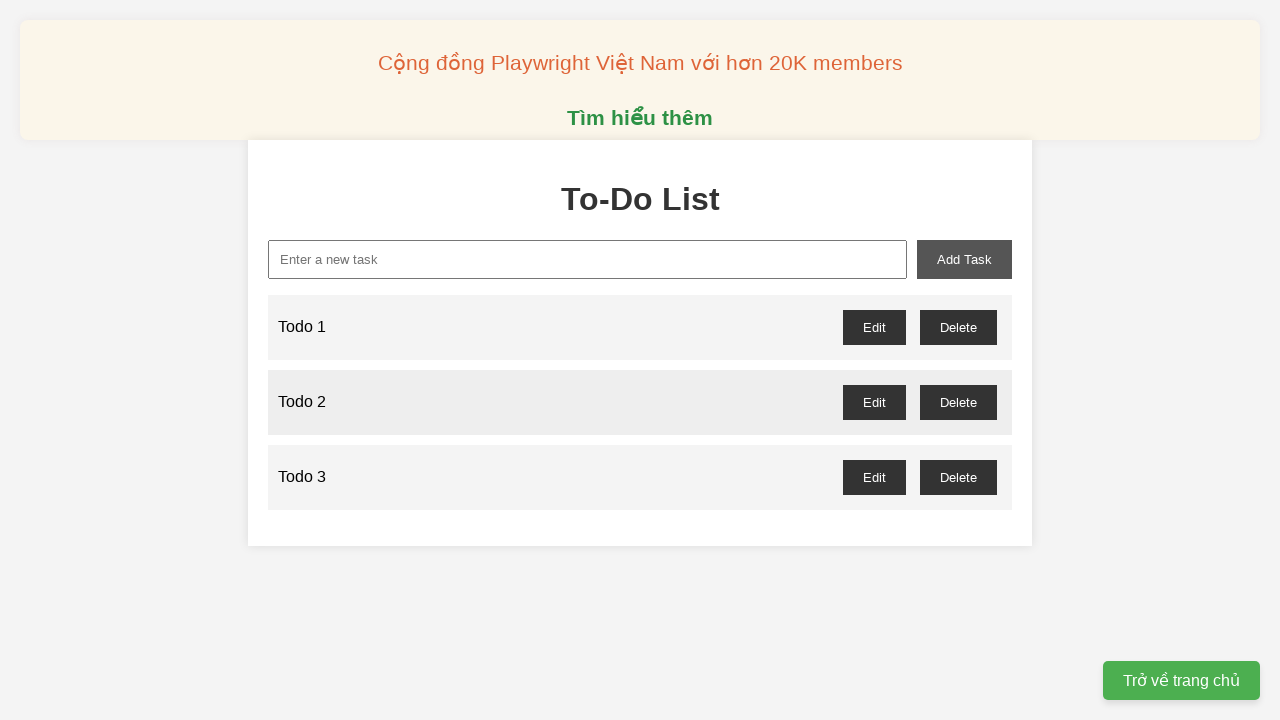

Filled new task input with 'Todo 4' on xpath=//input[@id="new-task"]
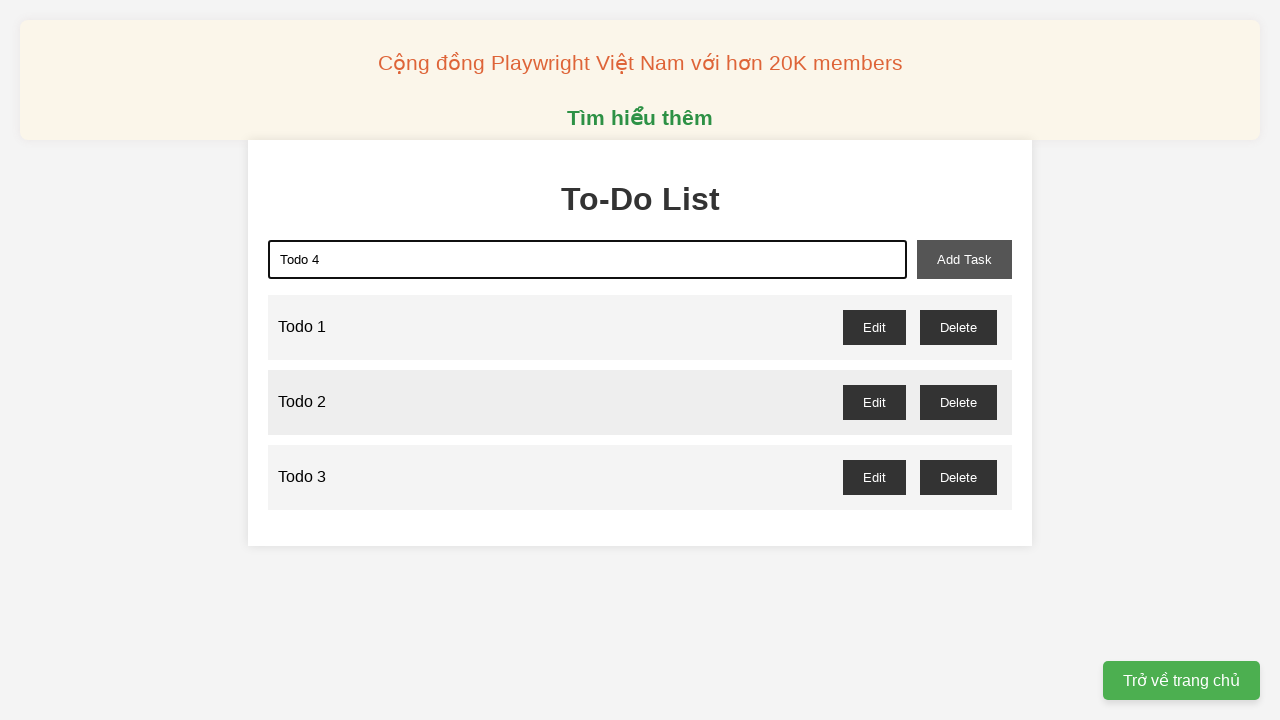

Clicked add task button for Todo 4 at (964, 259) on xpath=//button[@id="add-task"]
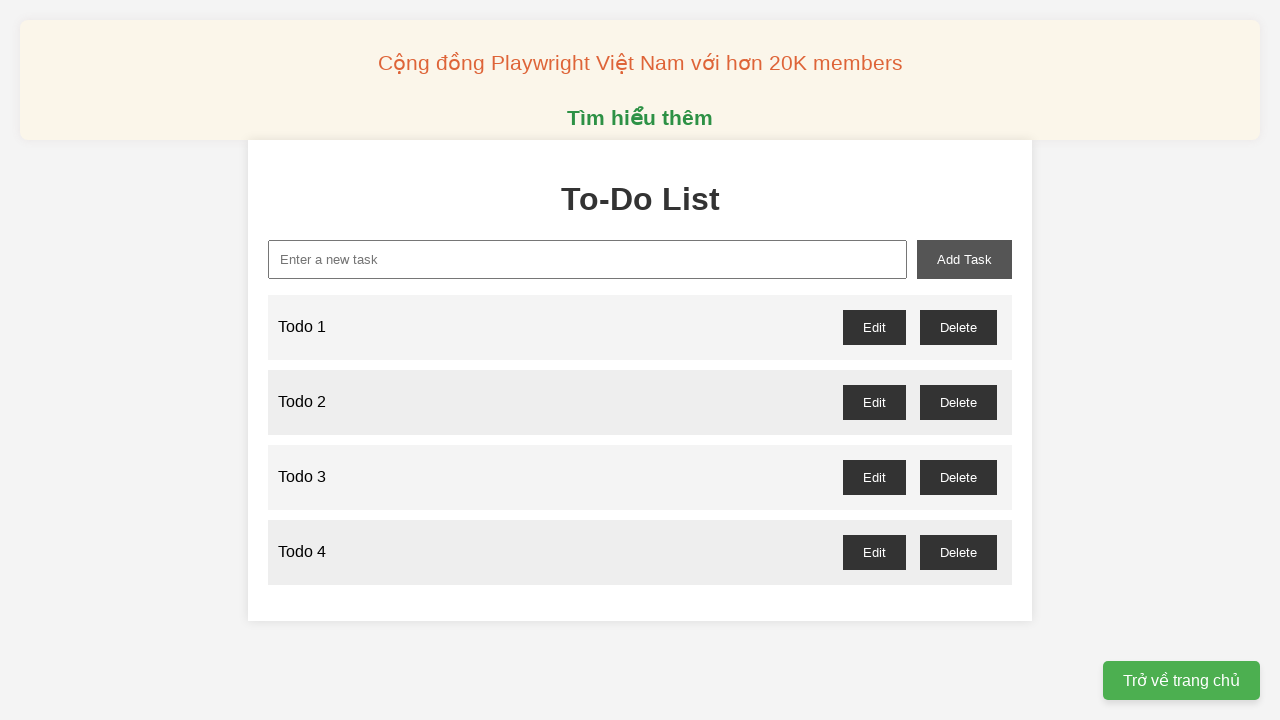

Filled new task input with 'Todo 5' on xpath=//input[@id="new-task"]
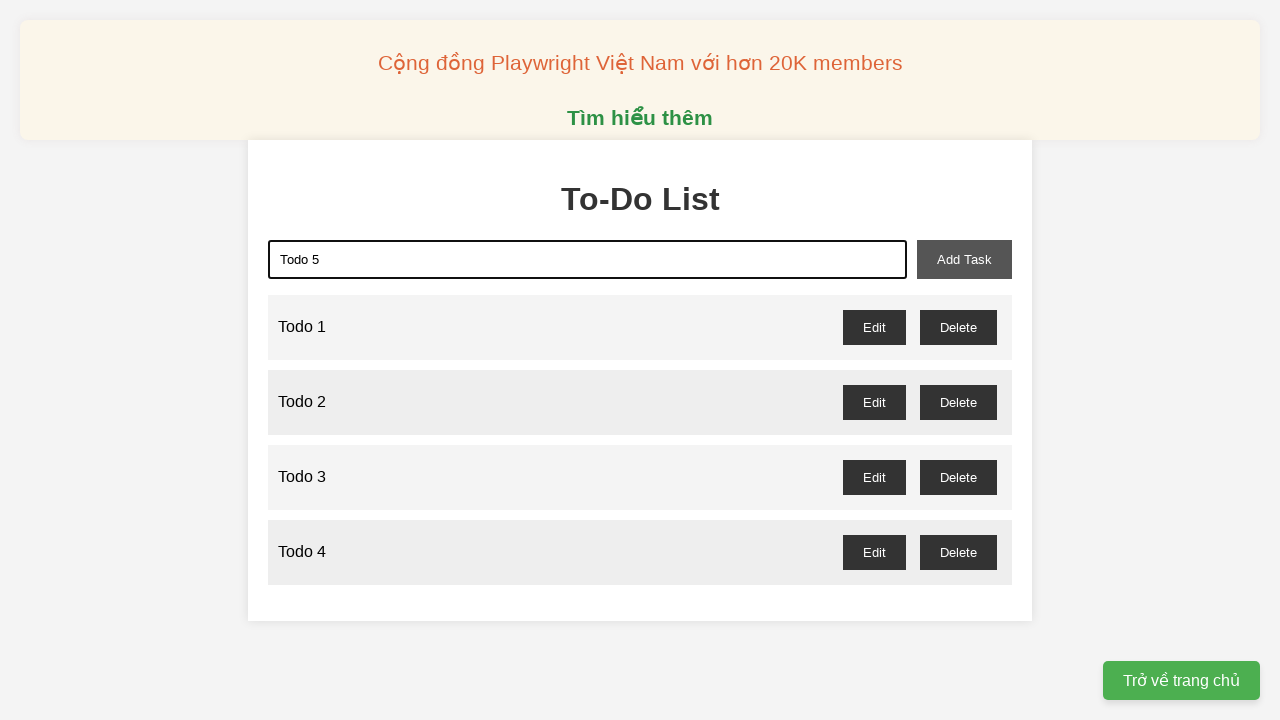

Clicked add task button for Todo 5 at (964, 259) on xpath=//button[@id="add-task"]
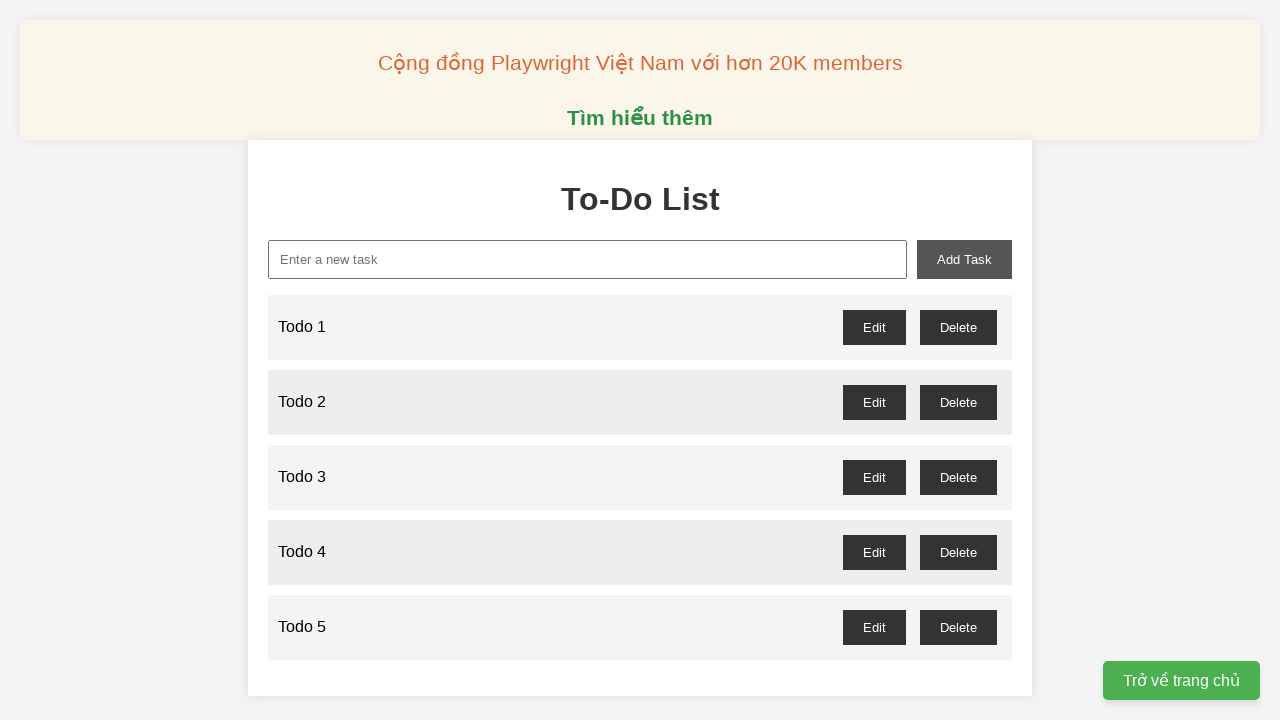

Filled new task input with 'Todo 6' on xpath=//input[@id="new-task"]
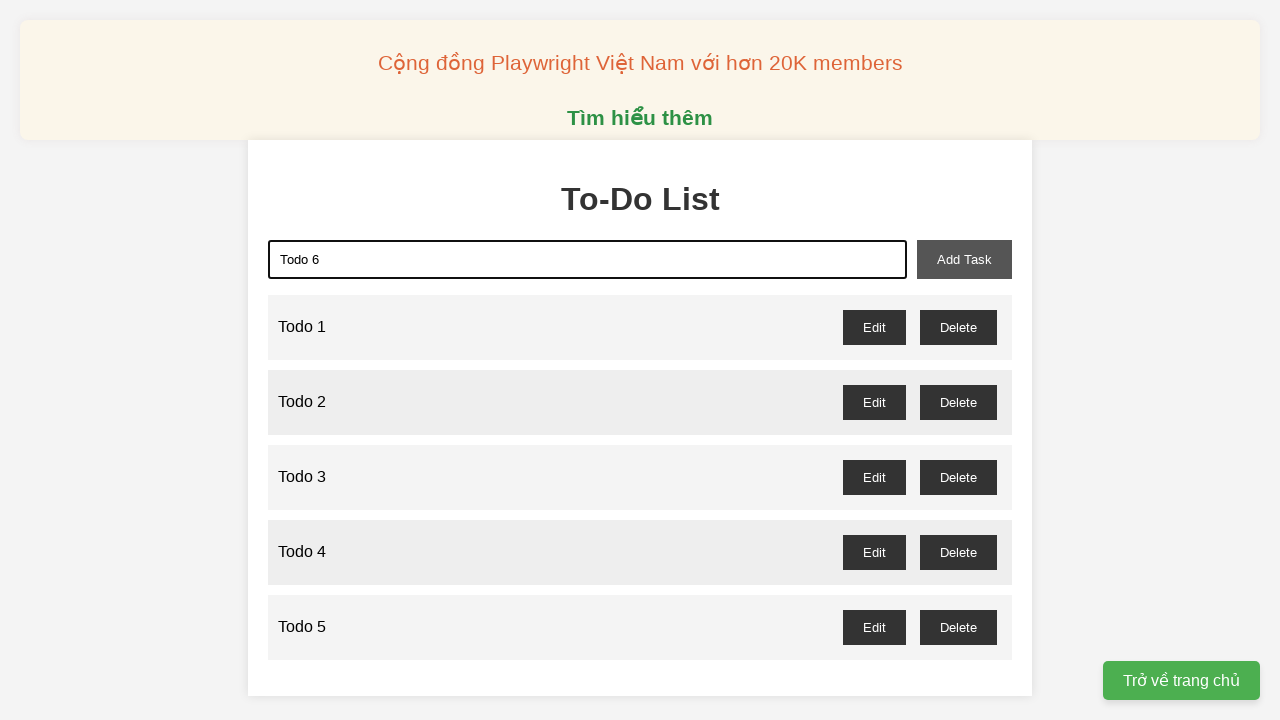

Clicked add task button for Todo 6 at (964, 259) on xpath=//button[@id="add-task"]
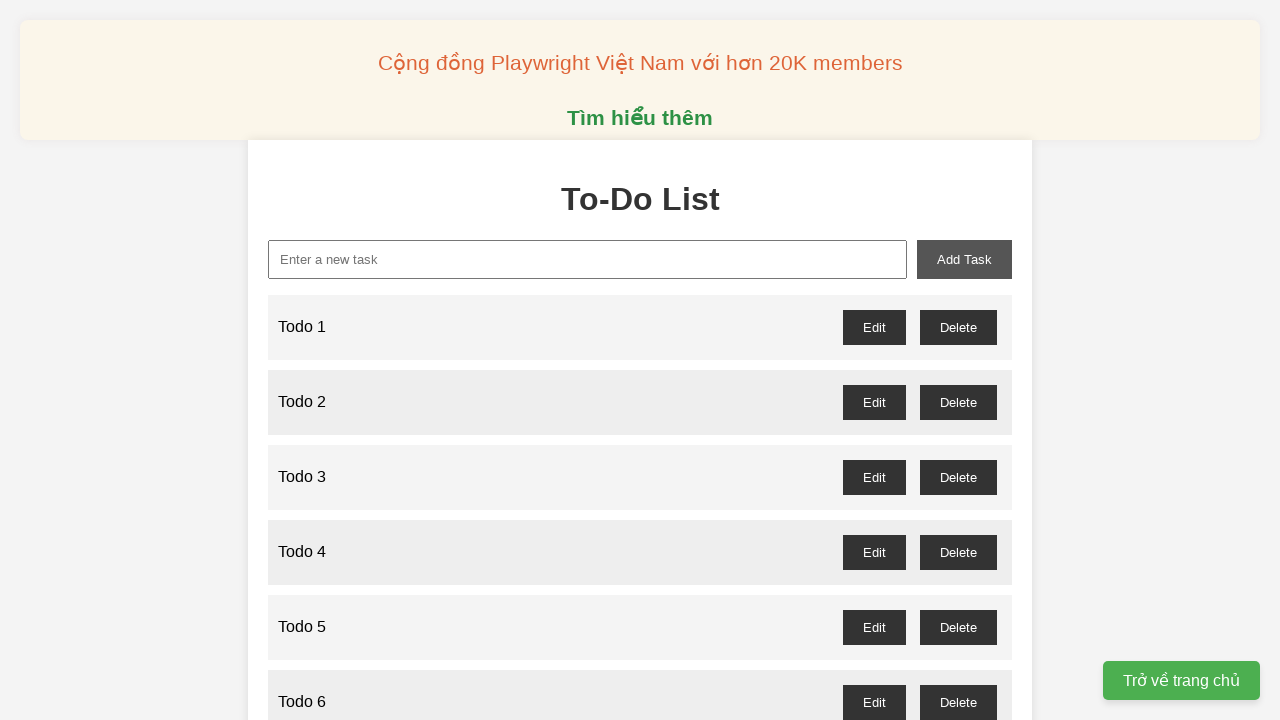

Filled new task input with 'Todo 7' on xpath=//input[@id="new-task"]
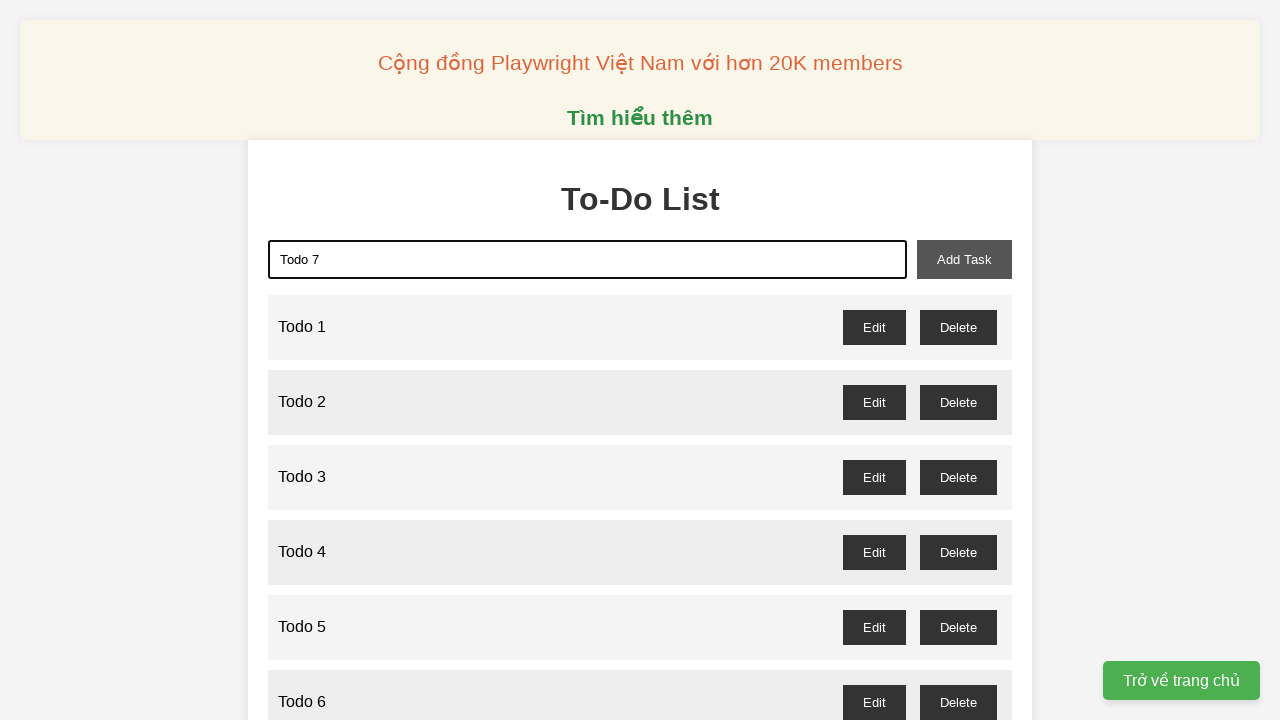

Clicked add task button for Todo 7 at (964, 259) on xpath=//button[@id="add-task"]
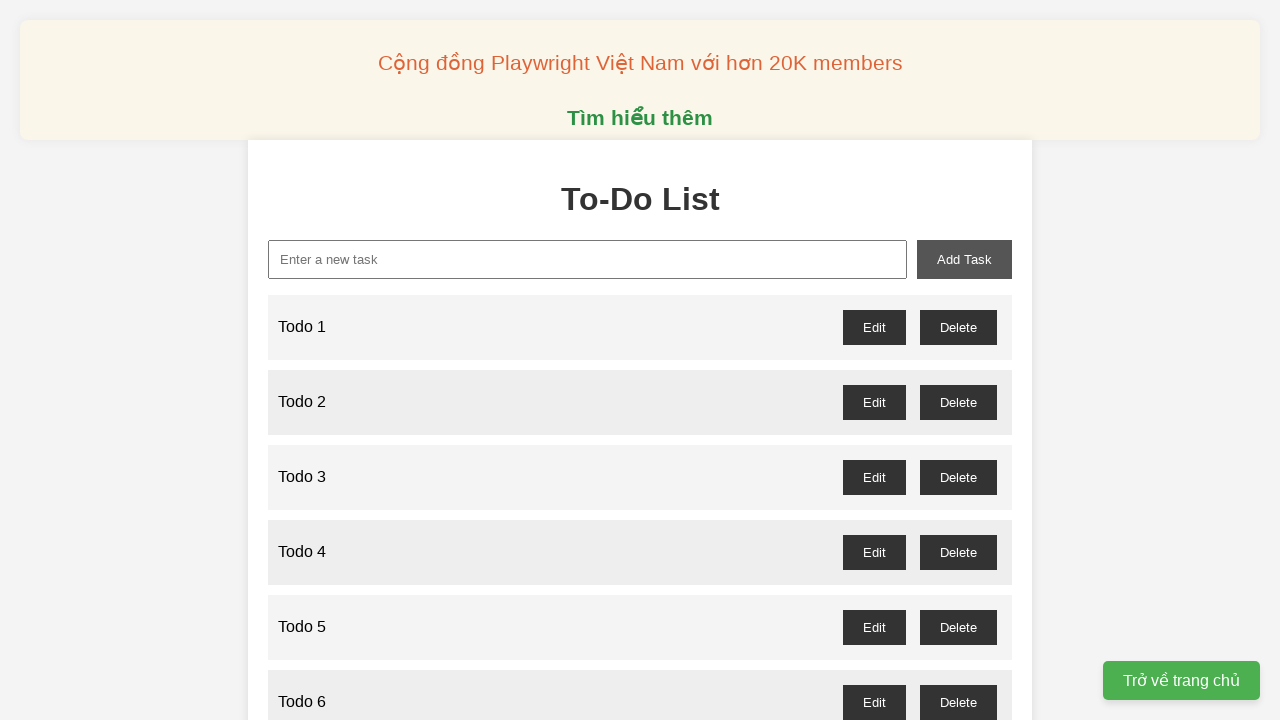

Filled new task input with 'Todo 8' on xpath=//input[@id="new-task"]
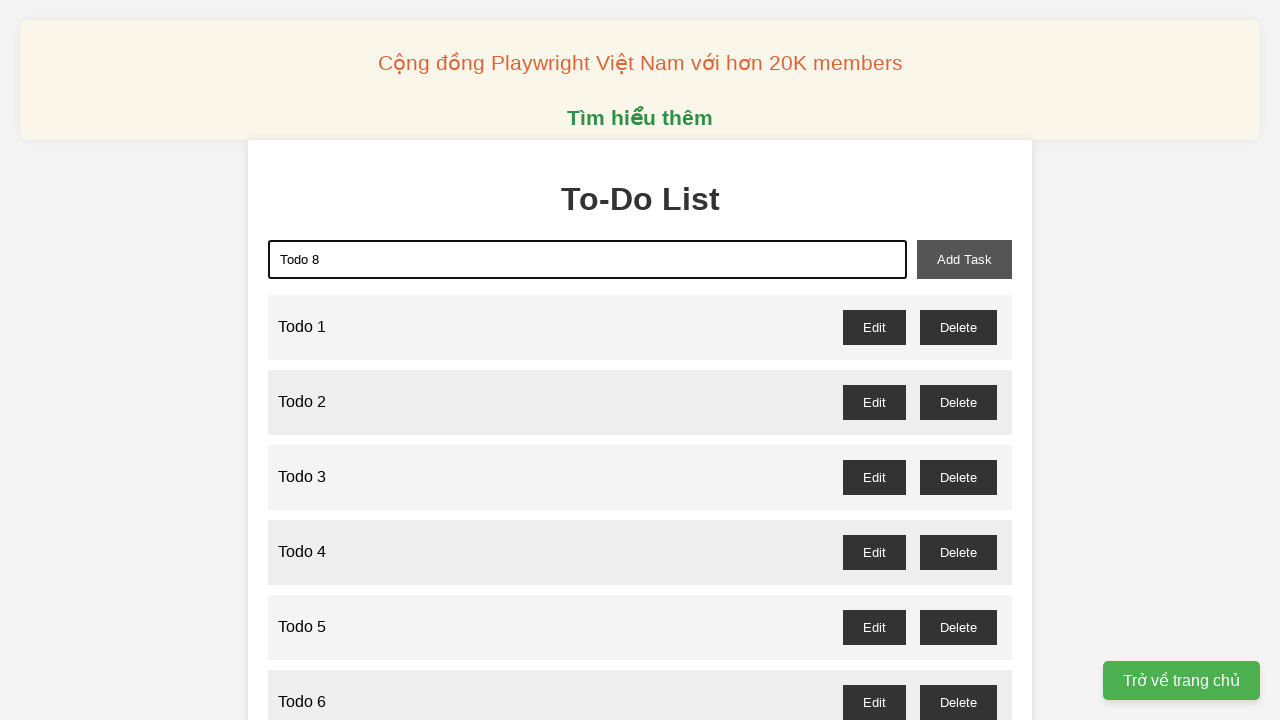

Clicked add task button for Todo 8 at (964, 259) on xpath=//button[@id="add-task"]
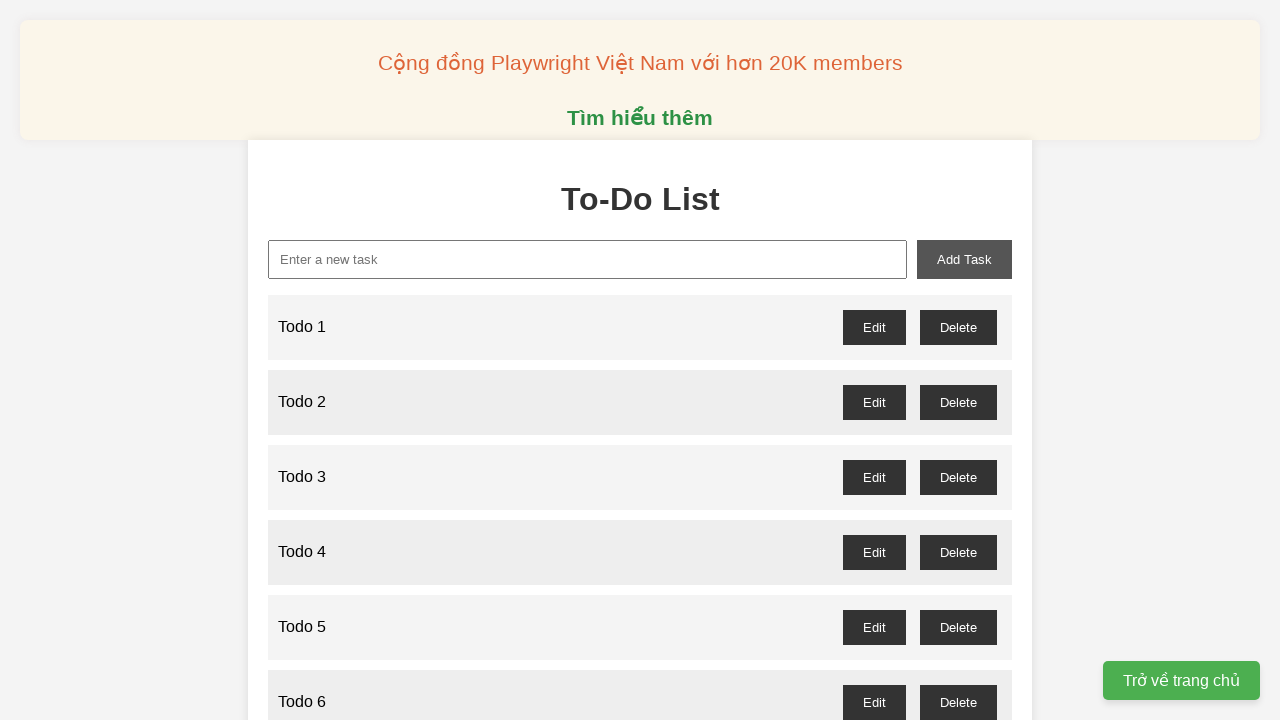

Filled new task input with 'Todo 9' on xpath=//input[@id="new-task"]
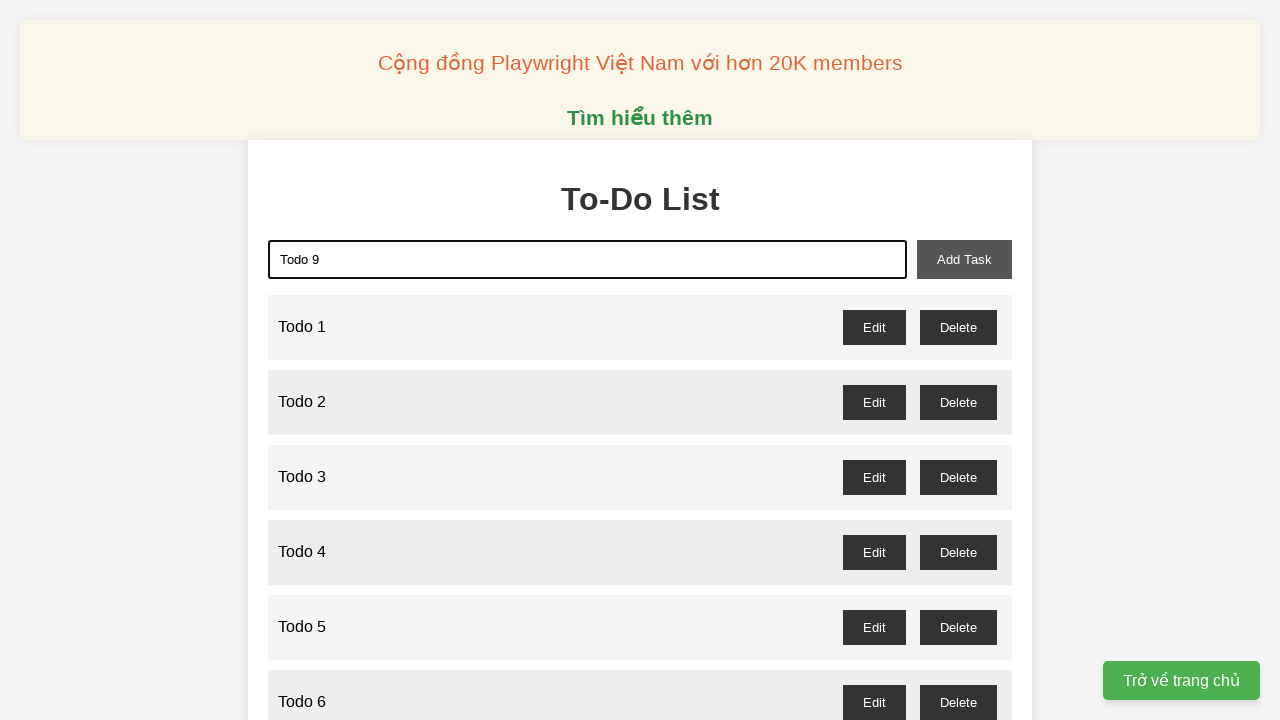

Clicked add task button for Todo 9 at (964, 259) on xpath=//button[@id="add-task"]
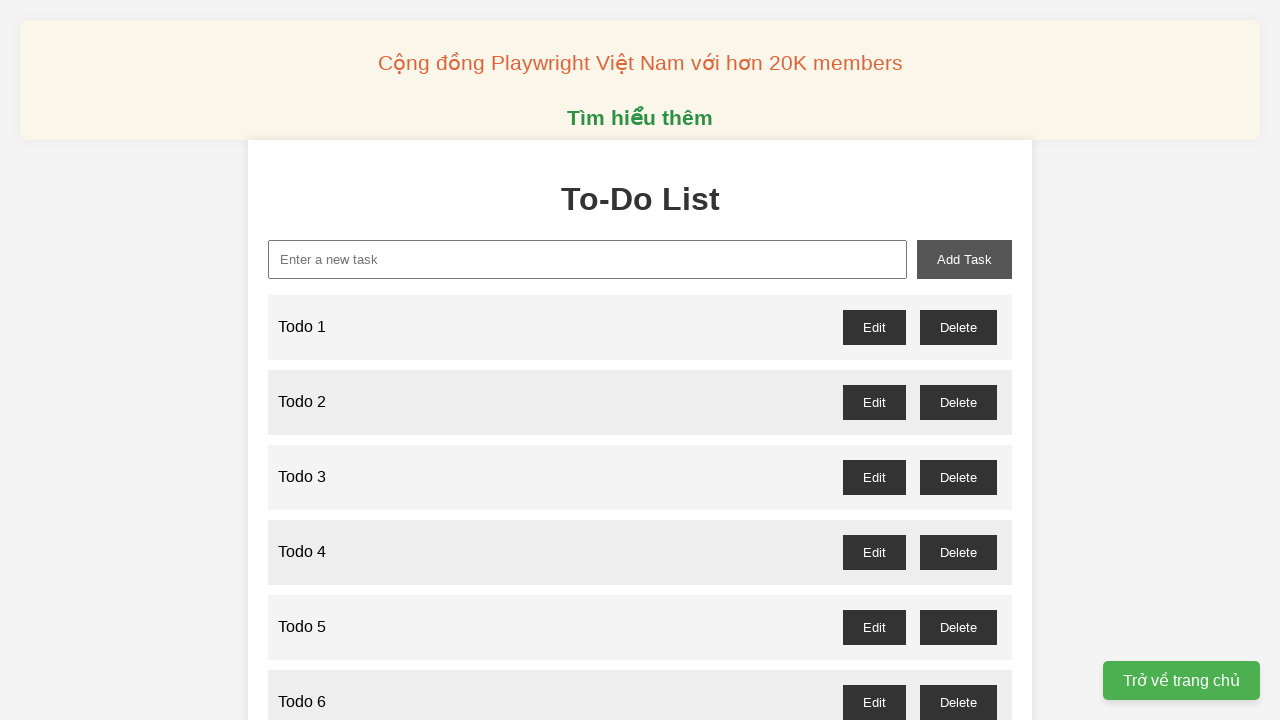

Filled new task input with 'Todo 10' on xpath=//input[@id="new-task"]
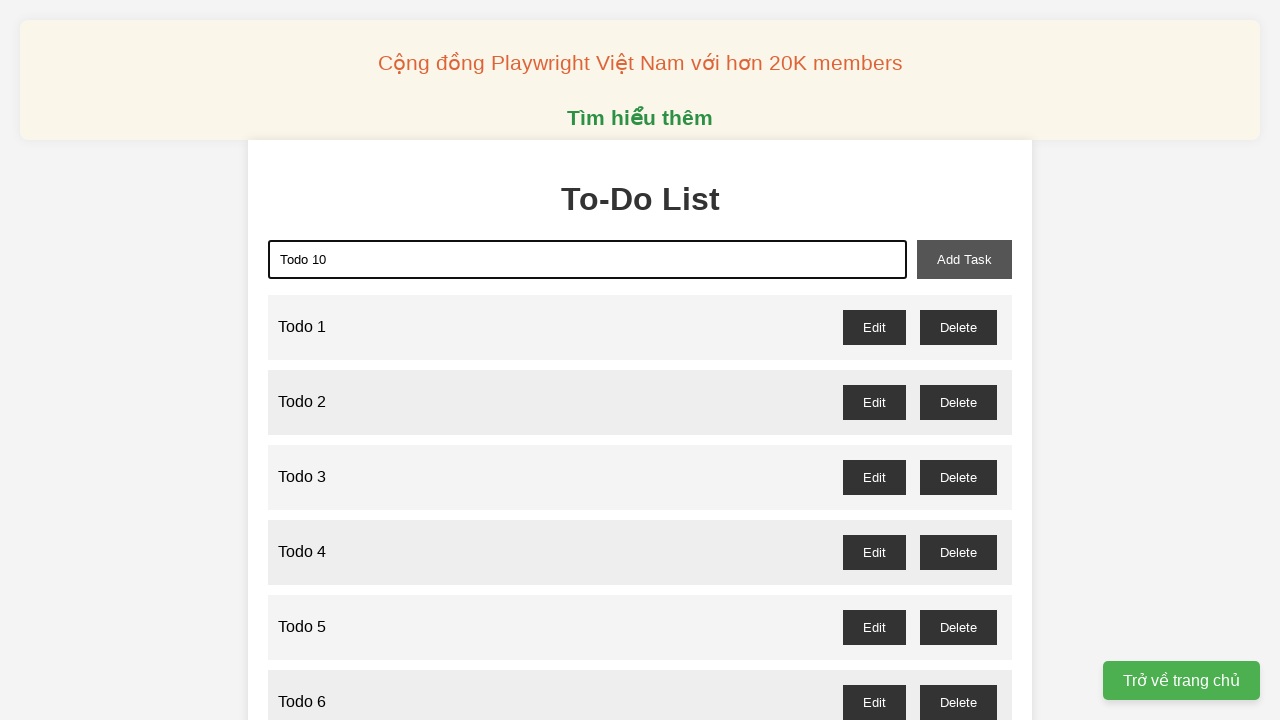

Clicked add task button for Todo 10 at (964, 259) on xpath=//button[@id="add-task"]
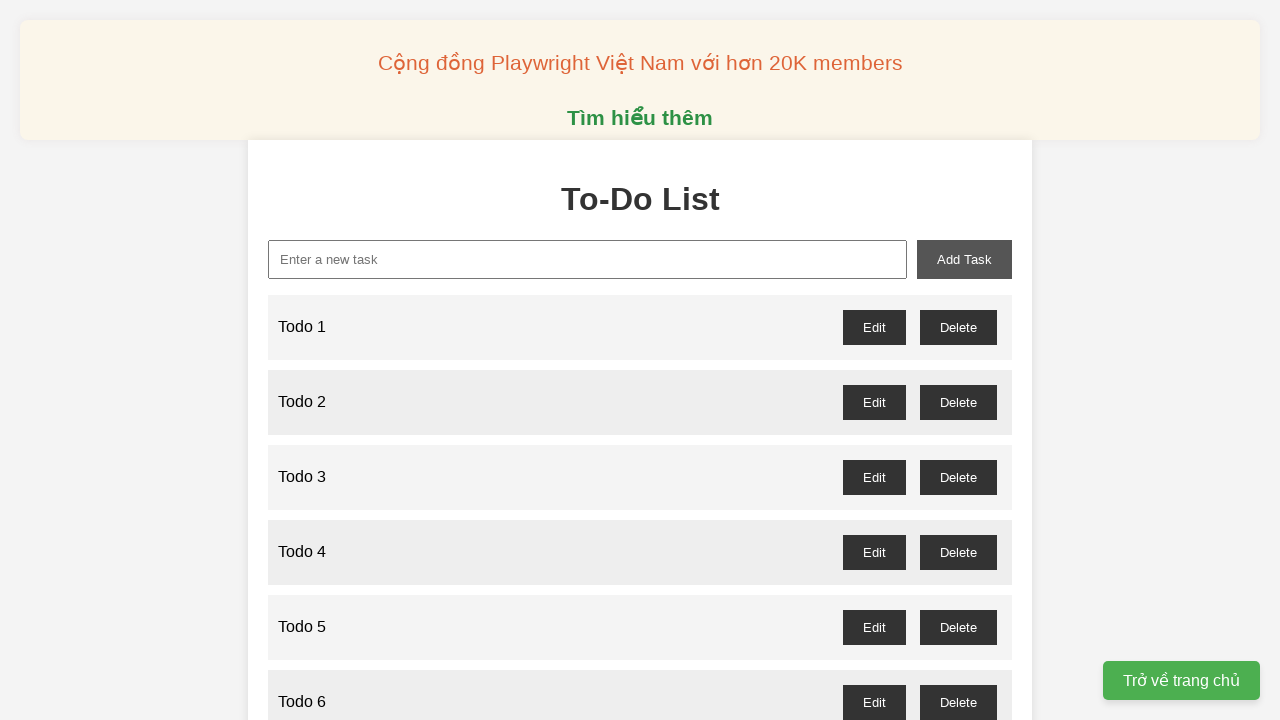

Filled new task input with 'Todo 11' on xpath=//input[@id="new-task"]
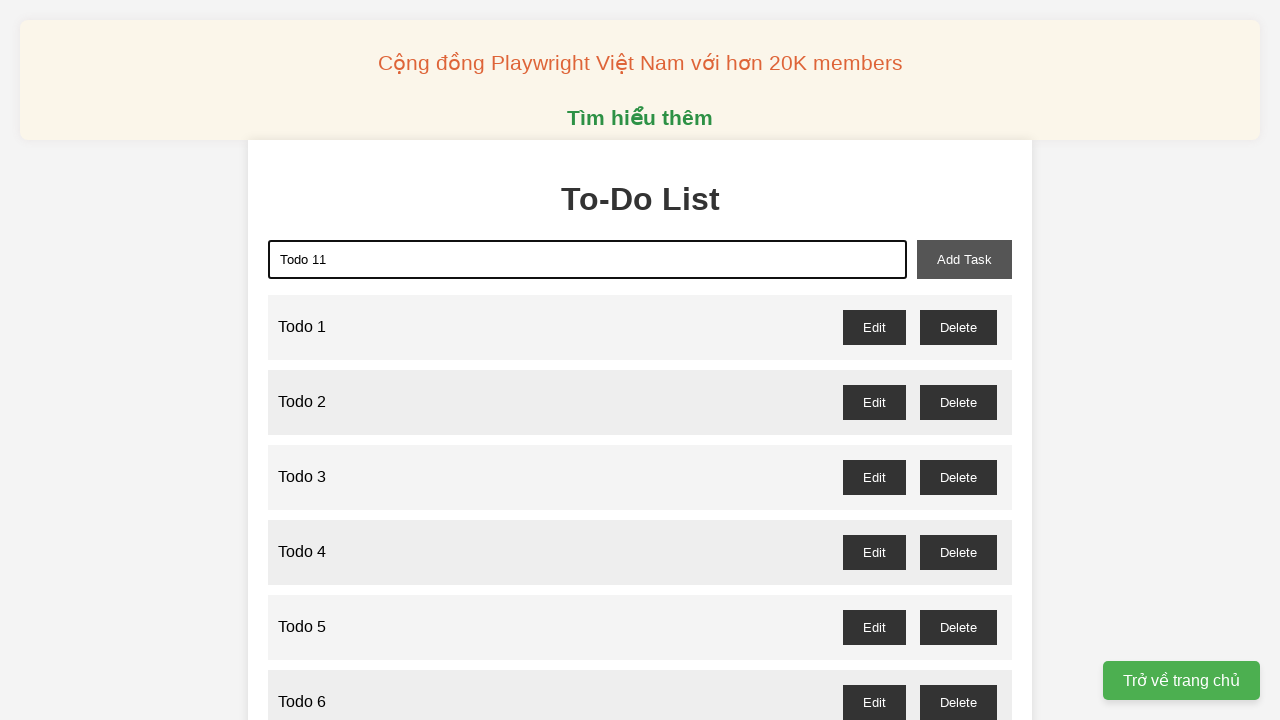

Clicked add task button for Todo 11 at (964, 259) on xpath=//button[@id="add-task"]
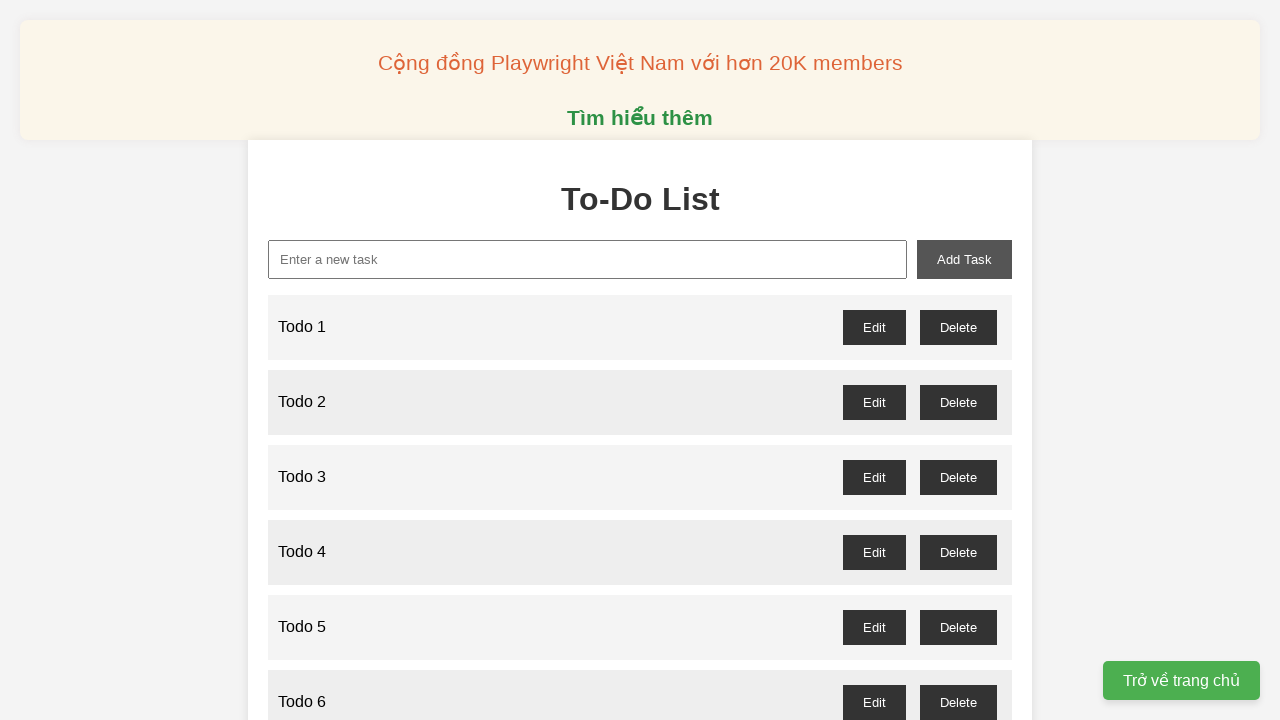

Filled new task input with 'Todo 12' on xpath=//input[@id="new-task"]
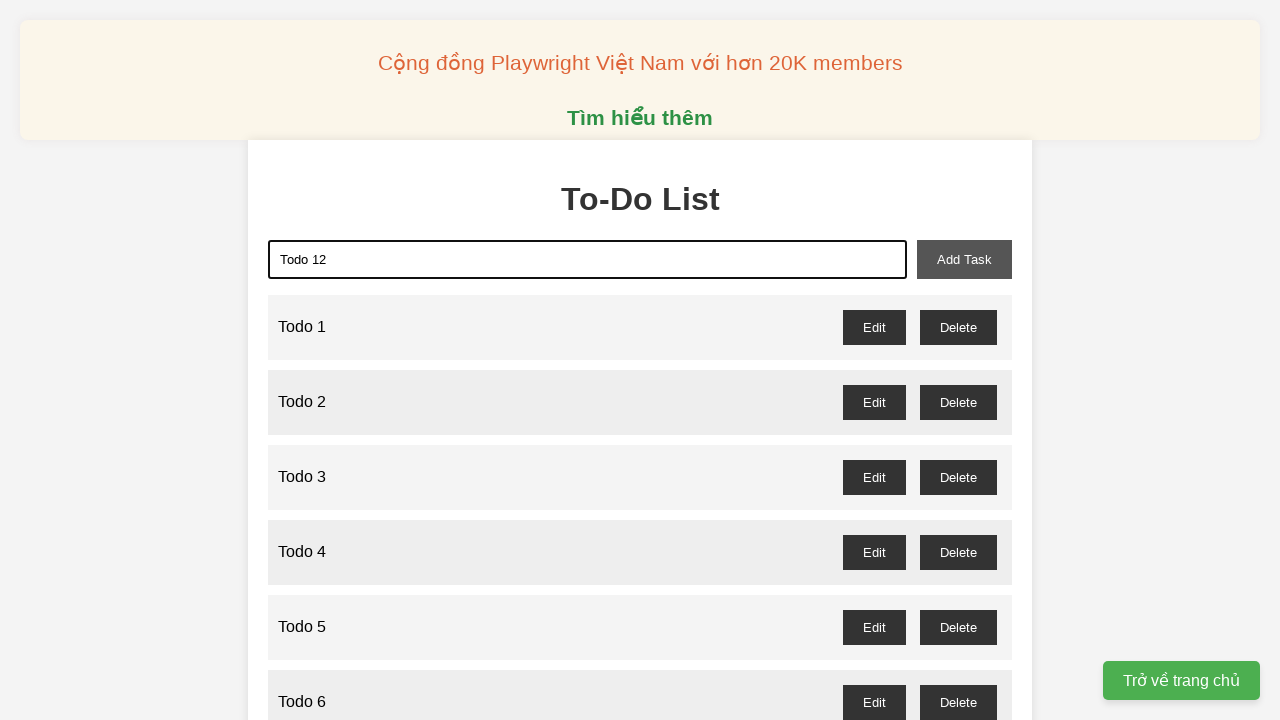

Clicked add task button for Todo 12 at (964, 259) on xpath=//button[@id="add-task"]
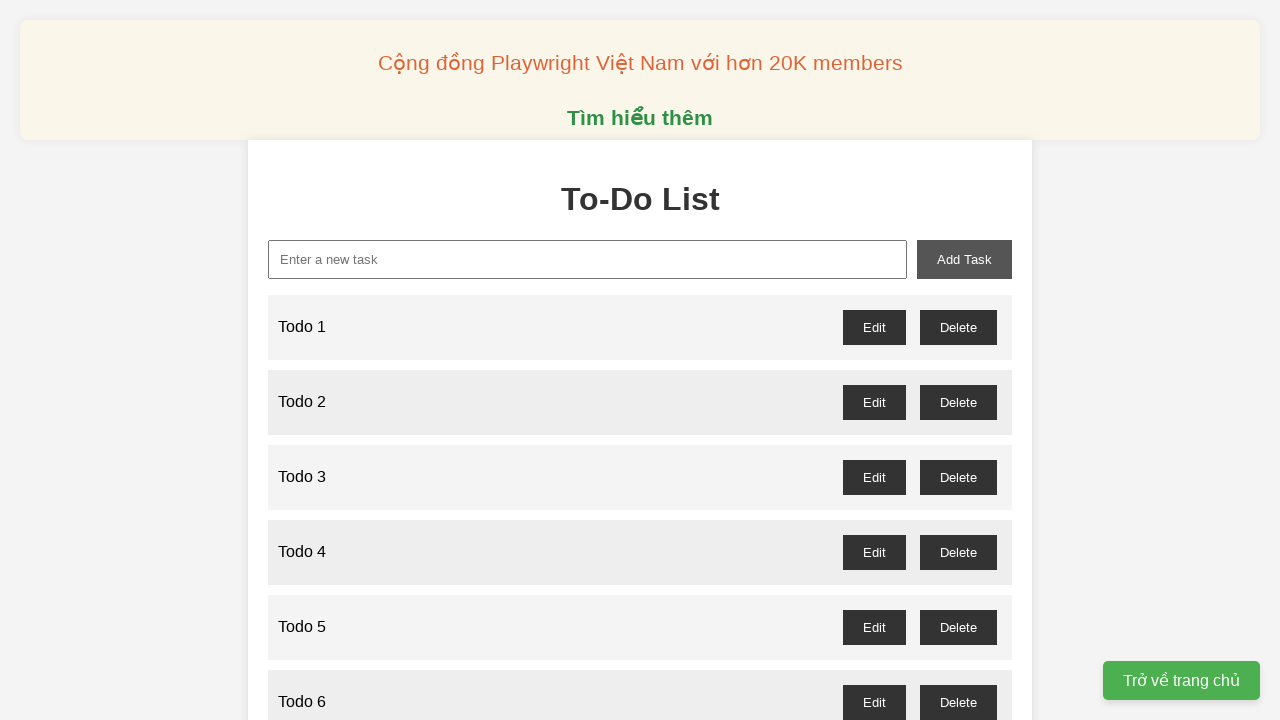

Filled new task input with 'Todo 13' on xpath=//input[@id="new-task"]
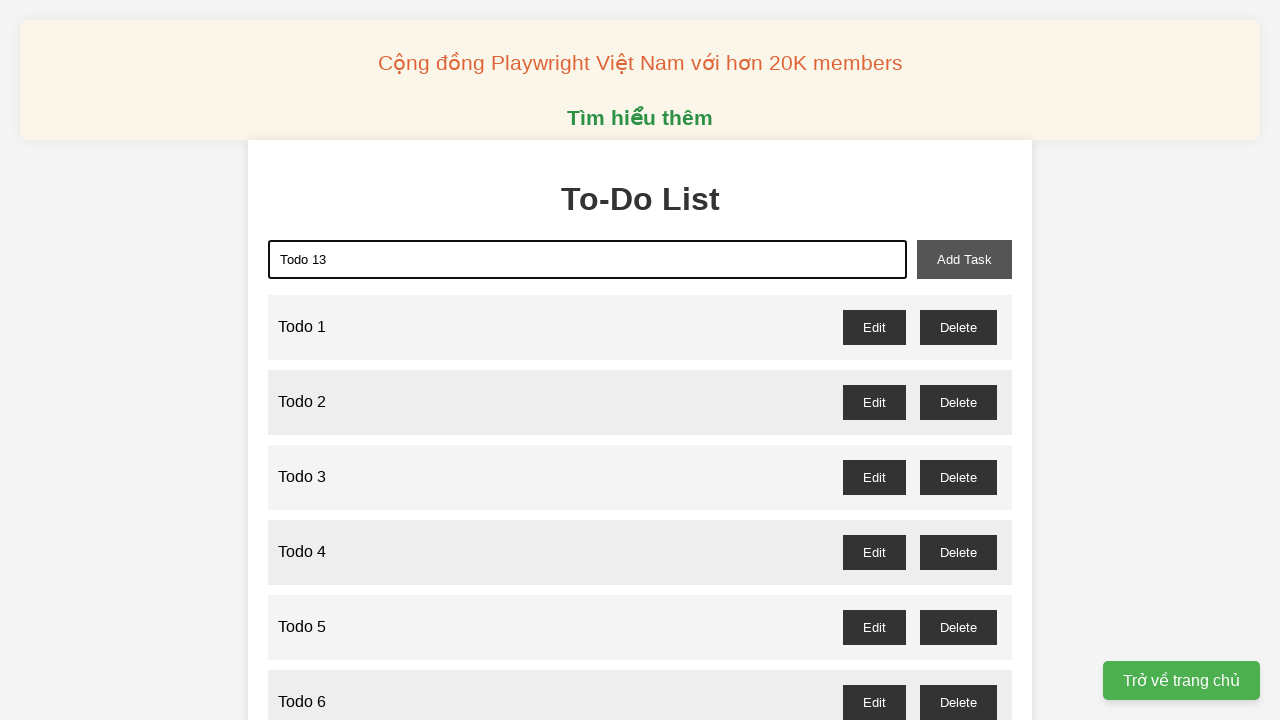

Clicked add task button for Todo 13 at (964, 259) on xpath=//button[@id="add-task"]
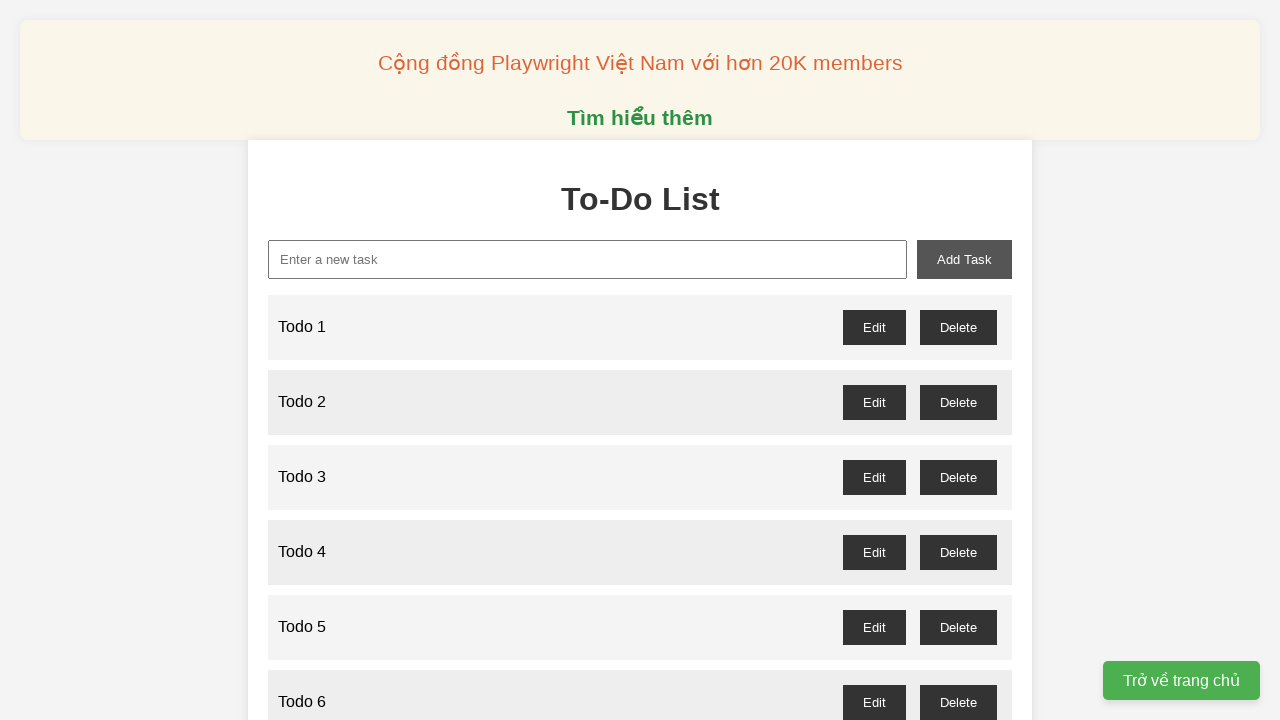

Filled new task input with 'Todo 14' on xpath=//input[@id="new-task"]
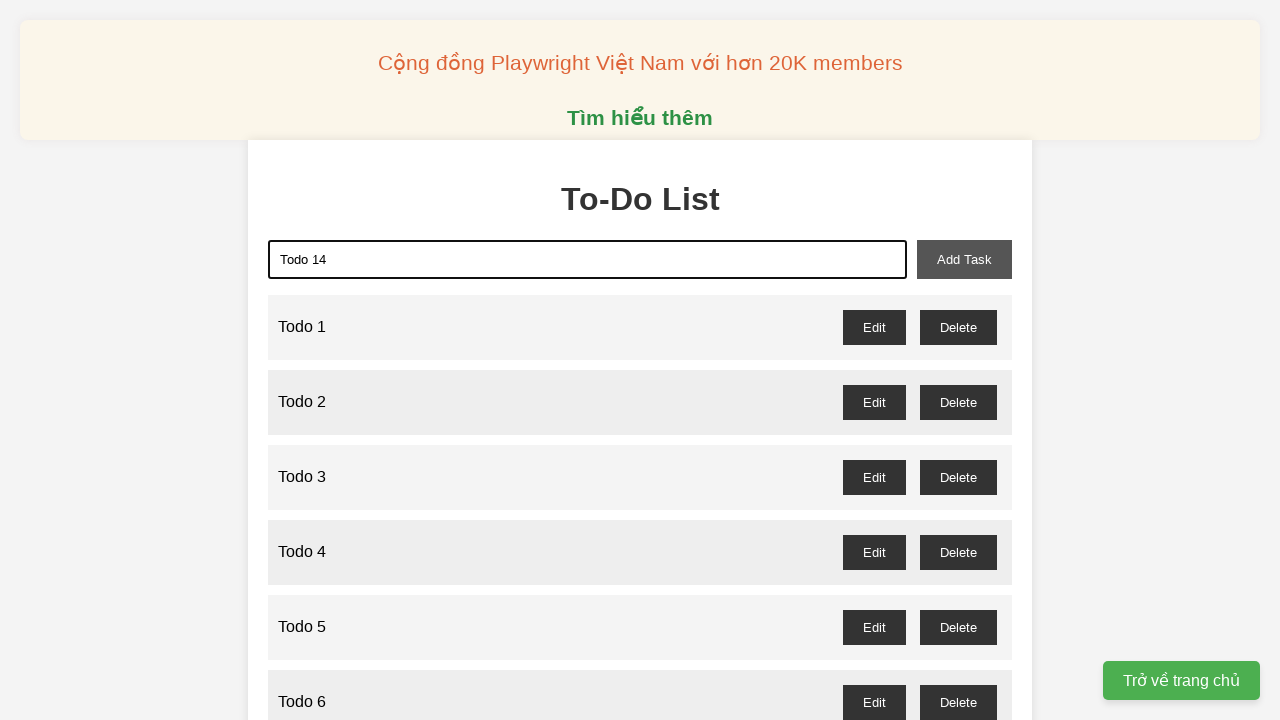

Clicked add task button for Todo 14 at (964, 259) on xpath=//button[@id="add-task"]
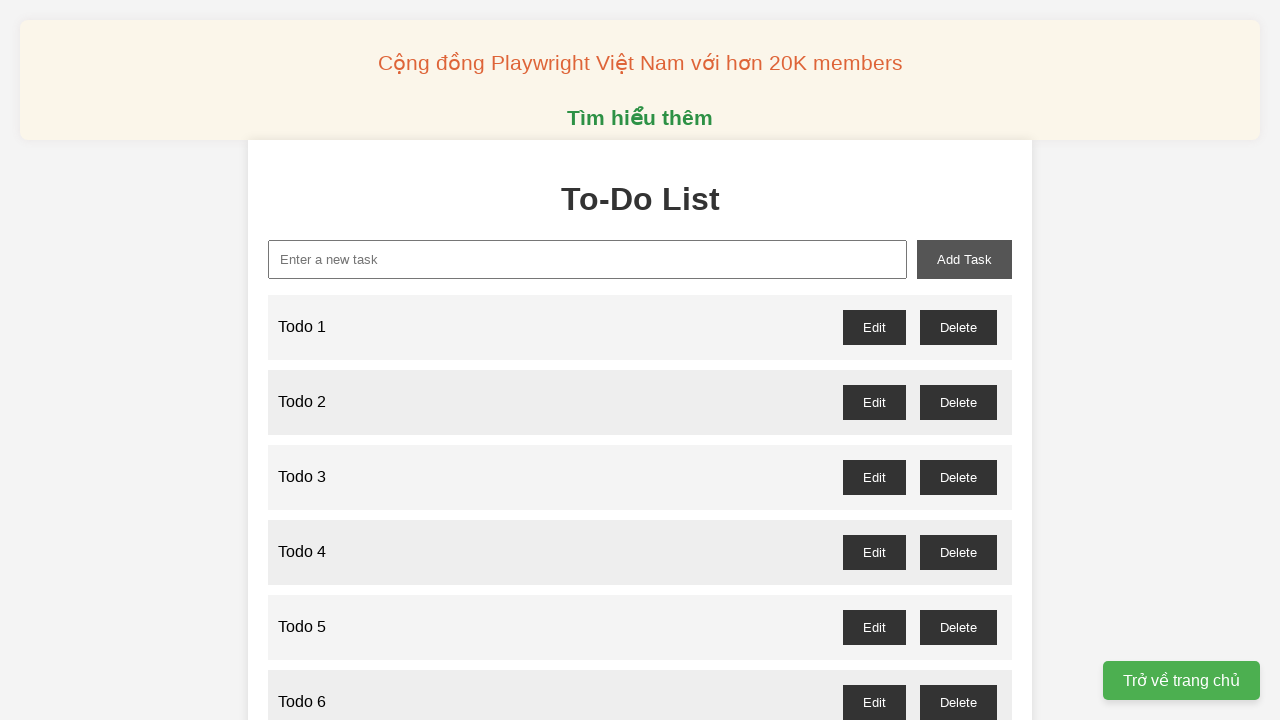

Filled new task input with 'Todo 15' on xpath=//input[@id="new-task"]
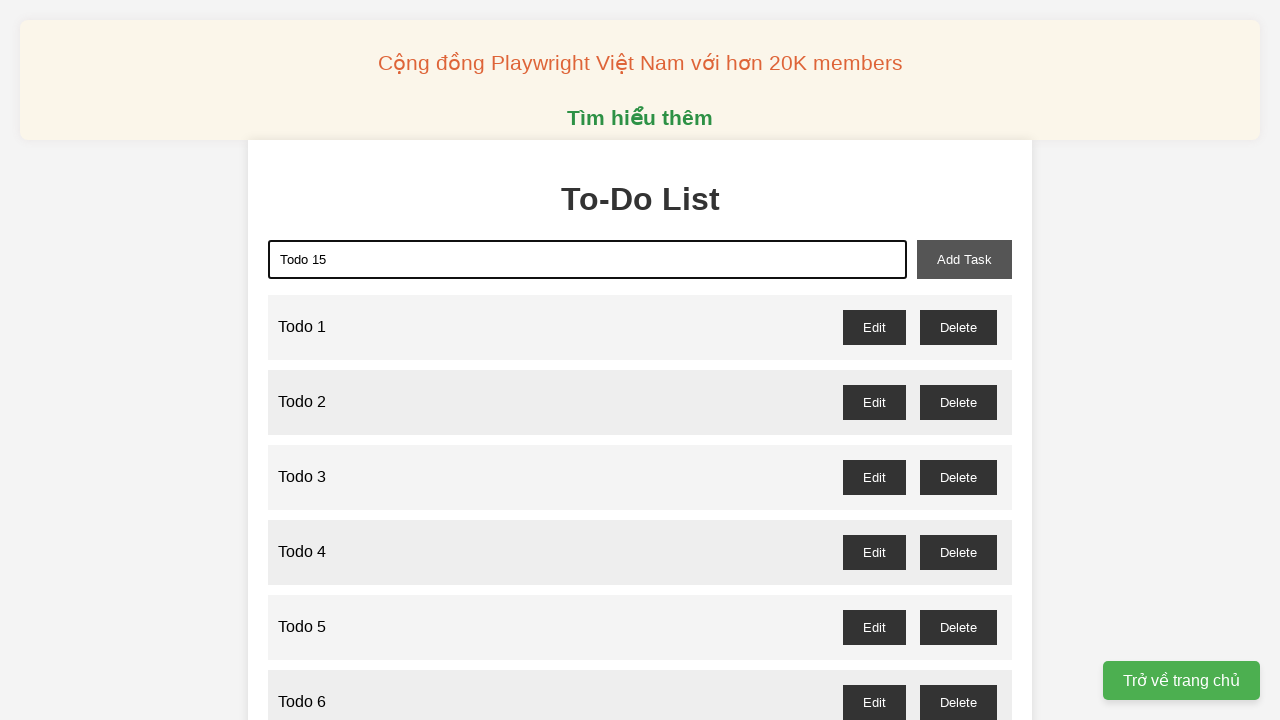

Clicked add task button for Todo 15 at (964, 259) on xpath=//button[@id="add-task"]
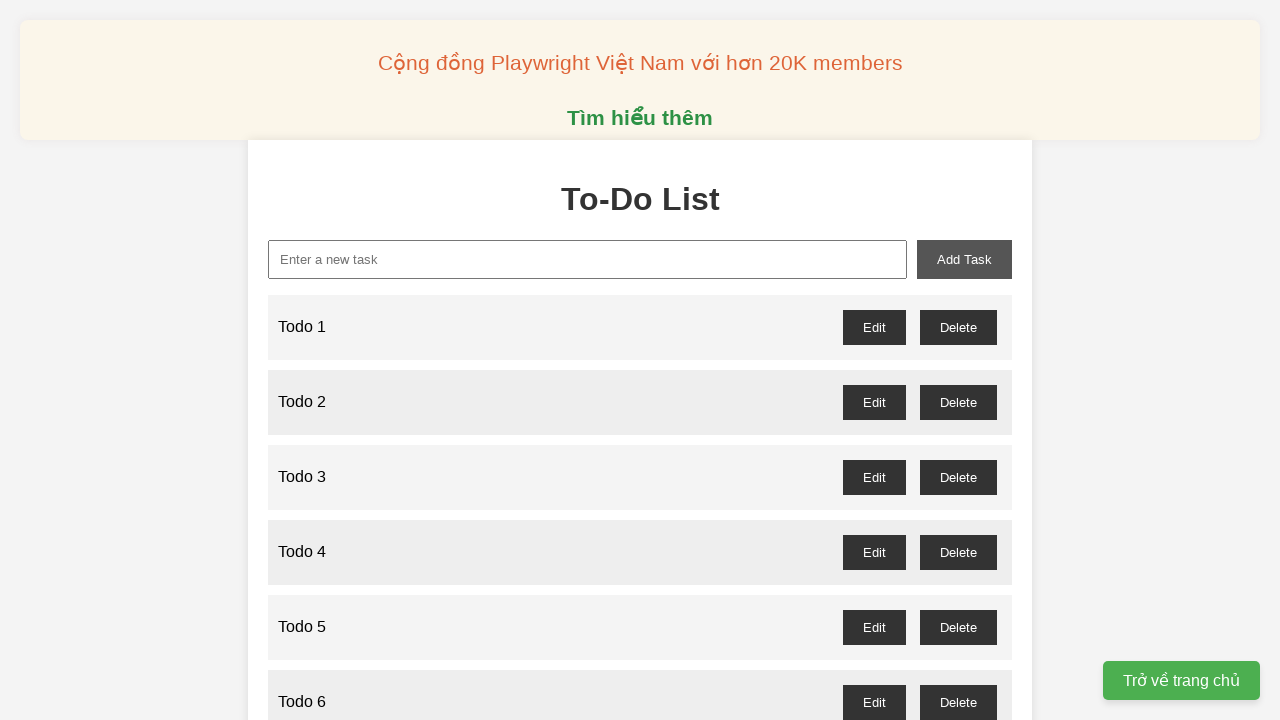

Filled new task input with 'Todo 16' on xpath=//input[@id="new-task"]
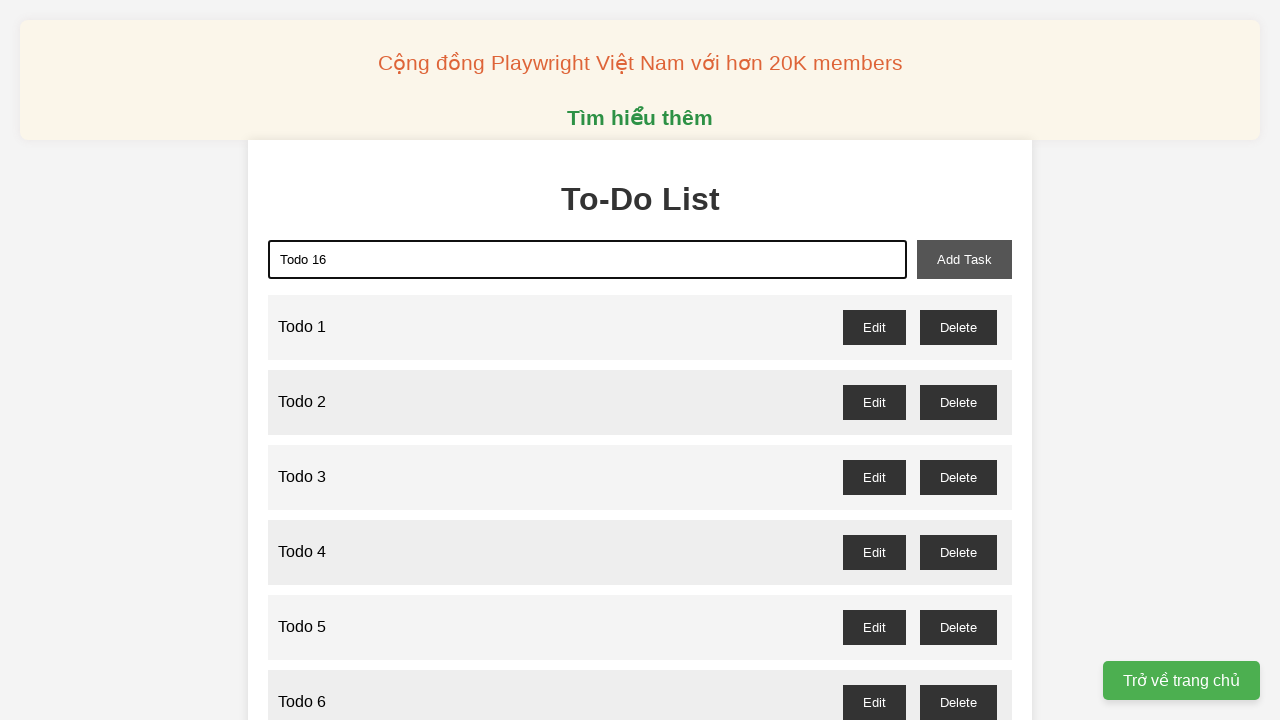

Clicked add task button for Todo 16 at (964, 259) on xpath=//button[@id="add-task"]
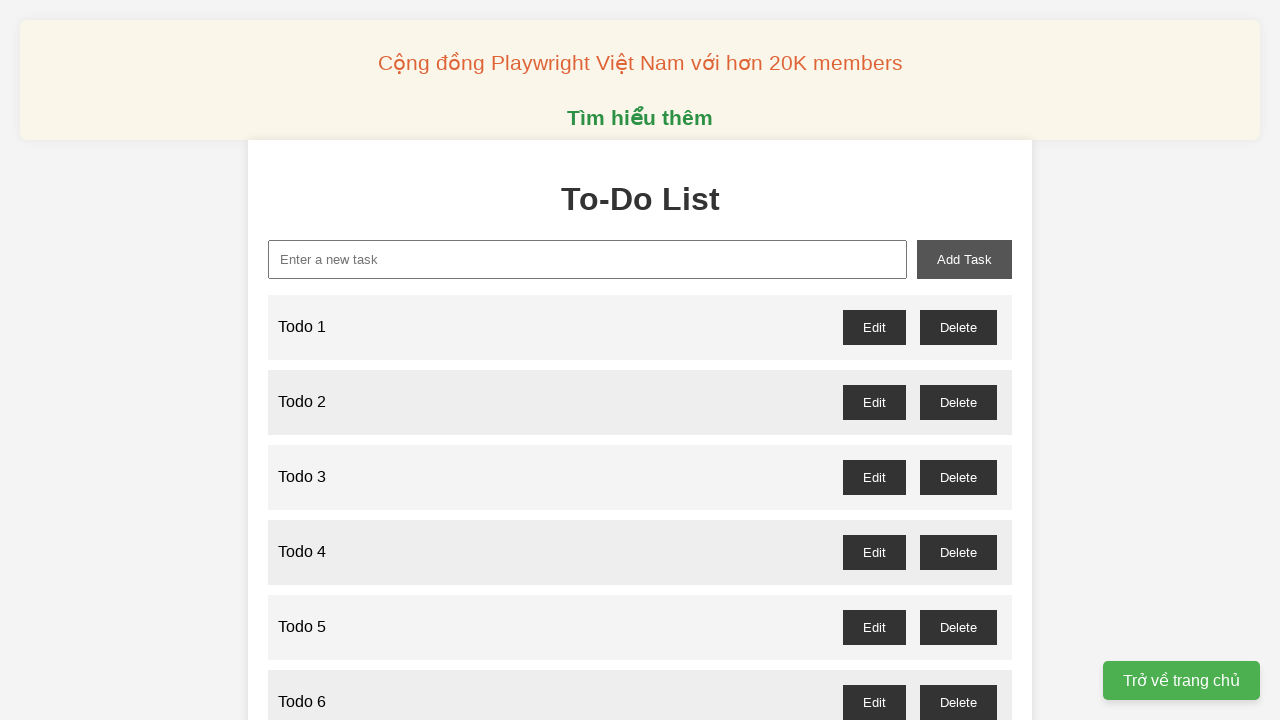

Filled new task input with 'Todo 17' on xpath=//input[@id="new-task"]
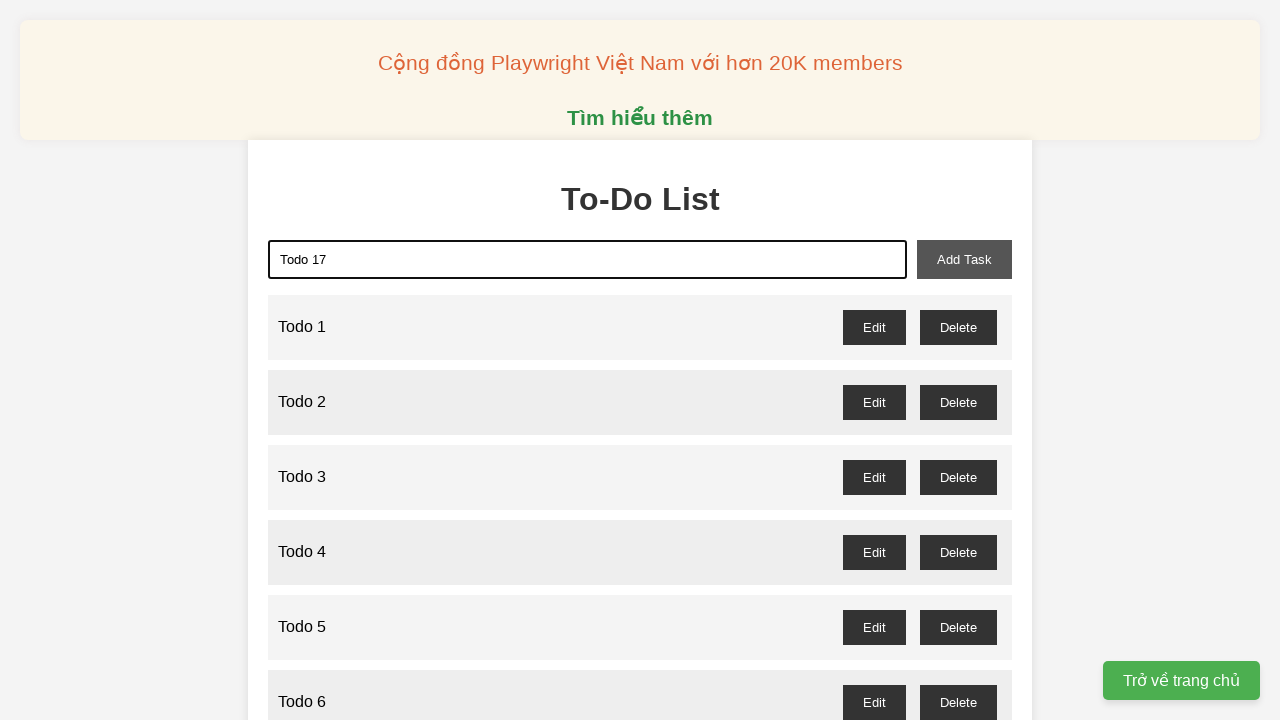

Clicked add task button for Todo 17 at (964, 259) on xpath=//button[@id="add-task"]
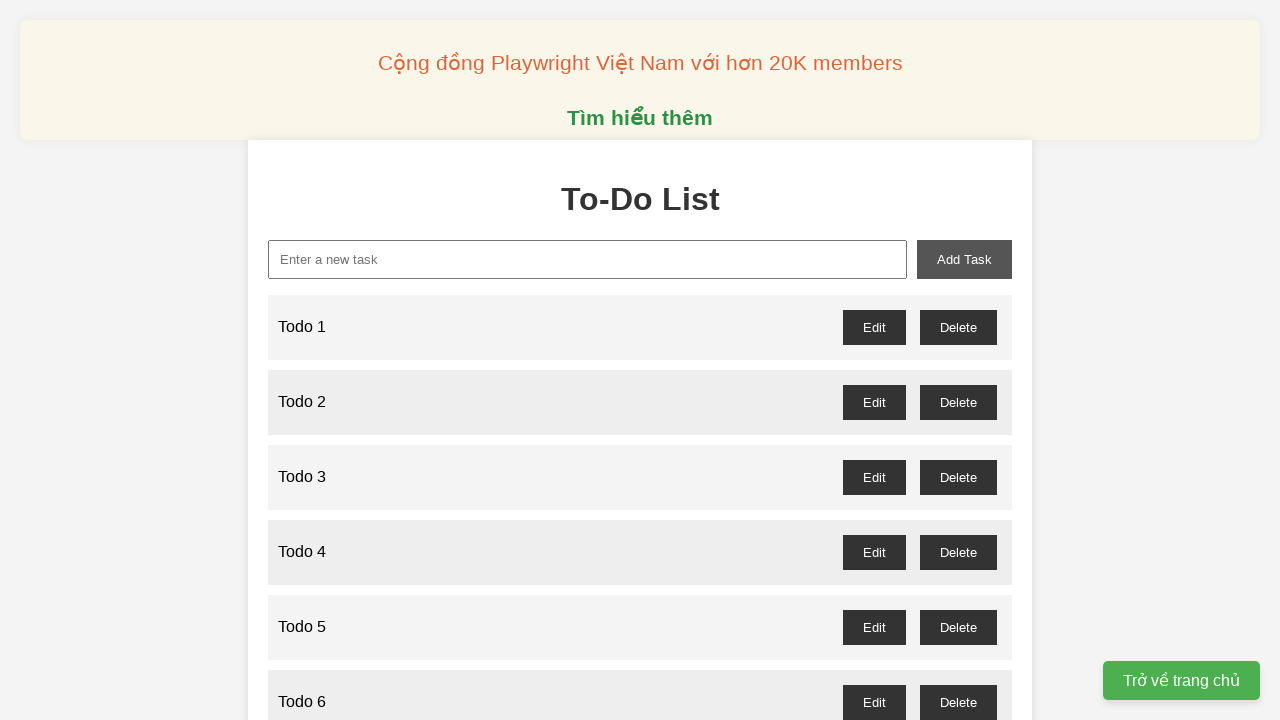

Filled new task input with 'Todo 18' on xpath=//input[@id="new-task"]
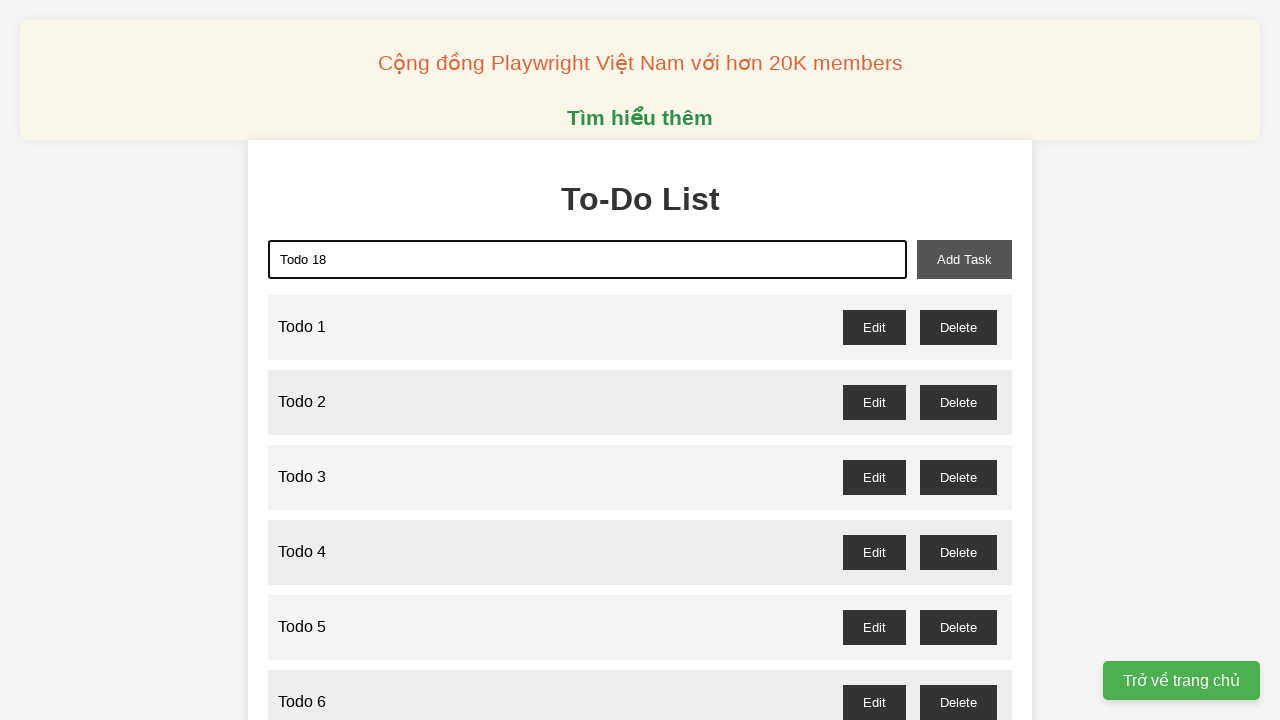

Clicked add task button for Todo 18 at (964, 259) on xpath=//button[@id="add-task"]
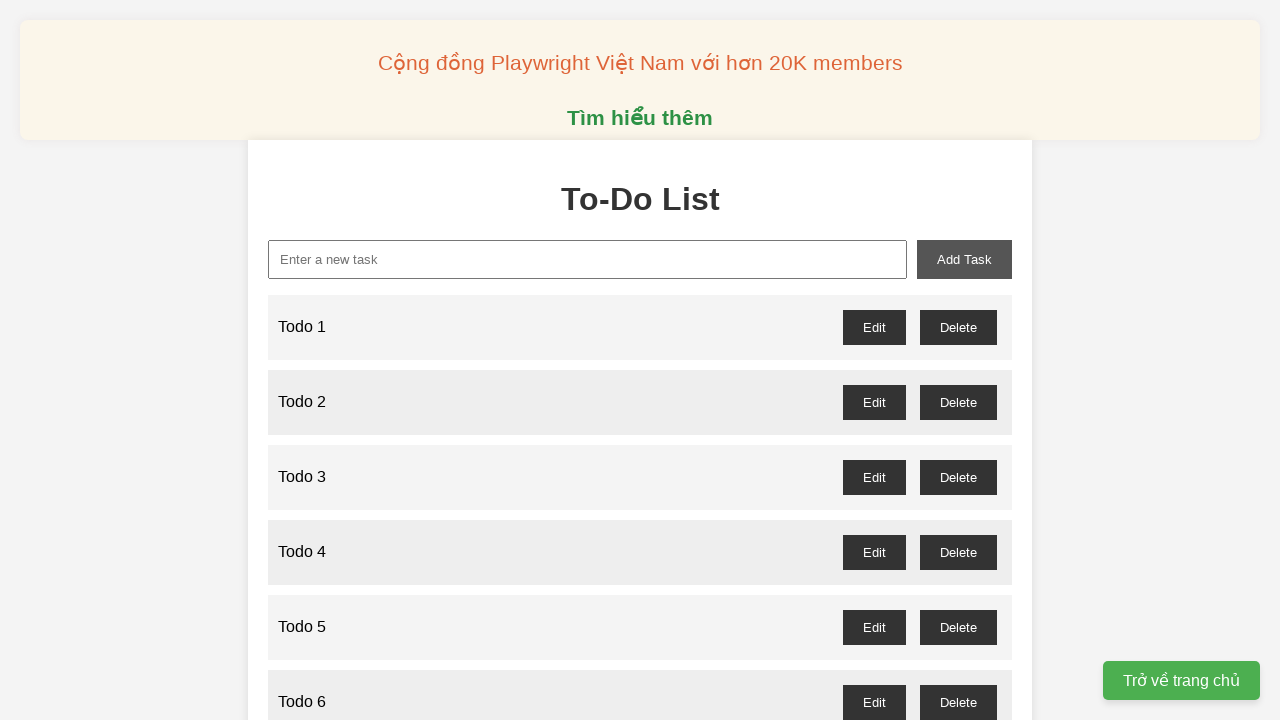

Filled new task input with 'Todo 19' on xpath=//input[@id="new-task"]
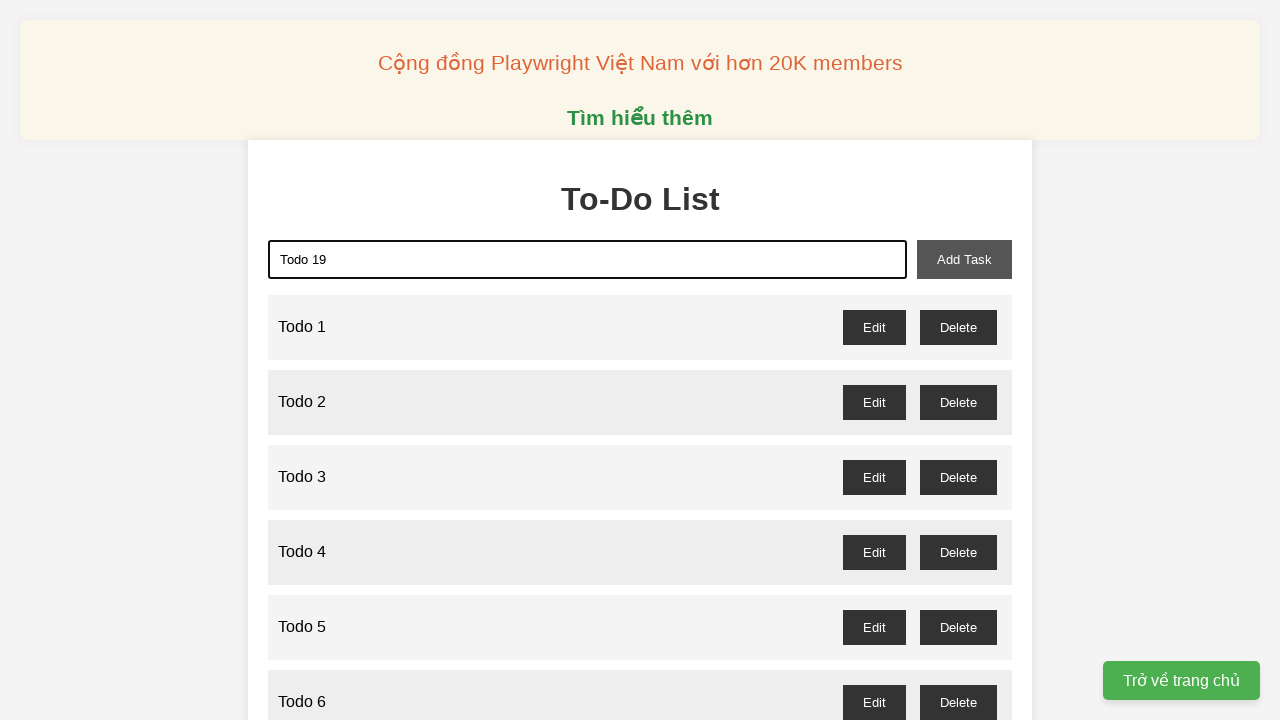

Clicked add task button for Todo 19 at (964, 259) on xpath=//button[@id="add-task"]
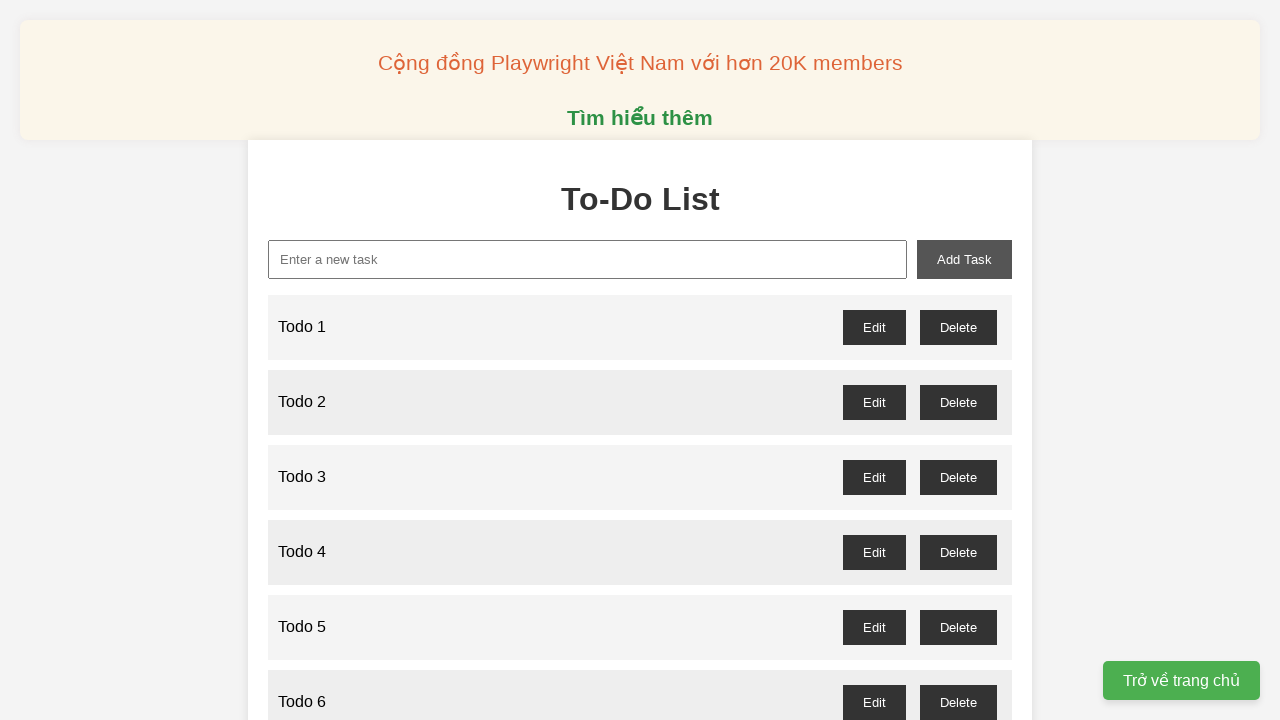

Filled new task input with 'Todo 20' on xpath=//input[@id="new-task"]
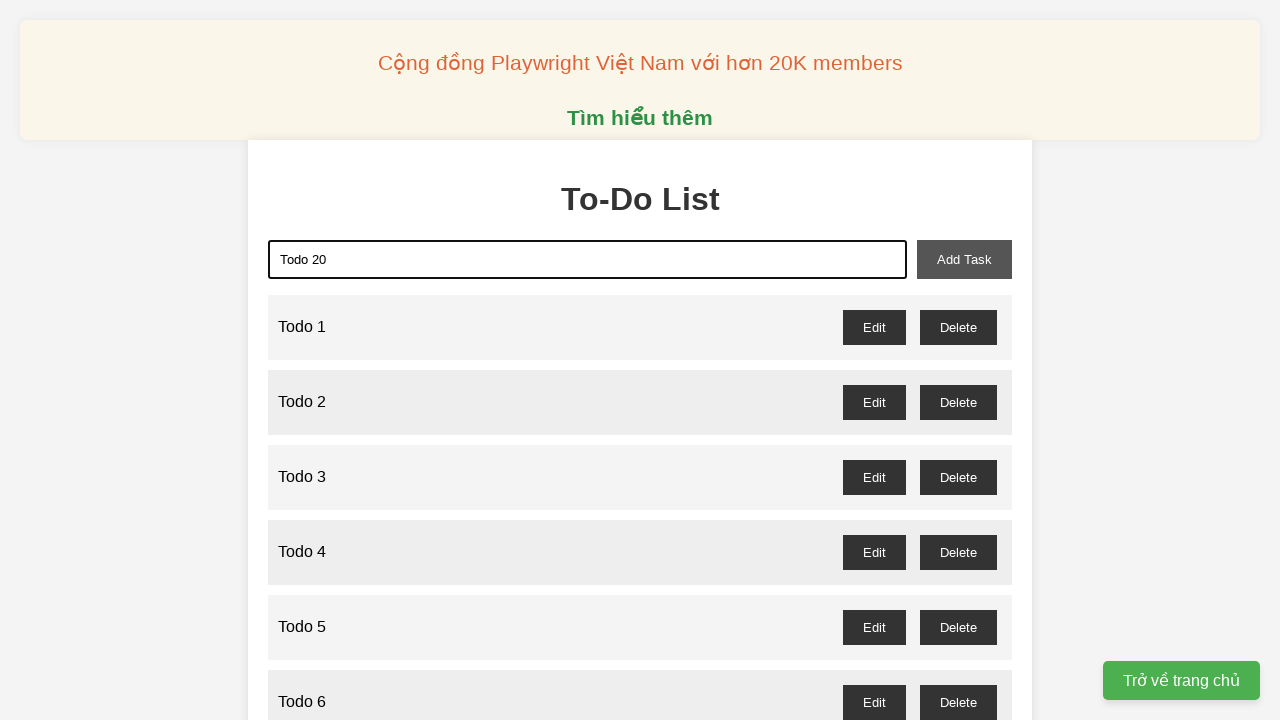

Clicked add task button for Todo 20 at (964, 259) on xpath=//button[@id="add-task"]
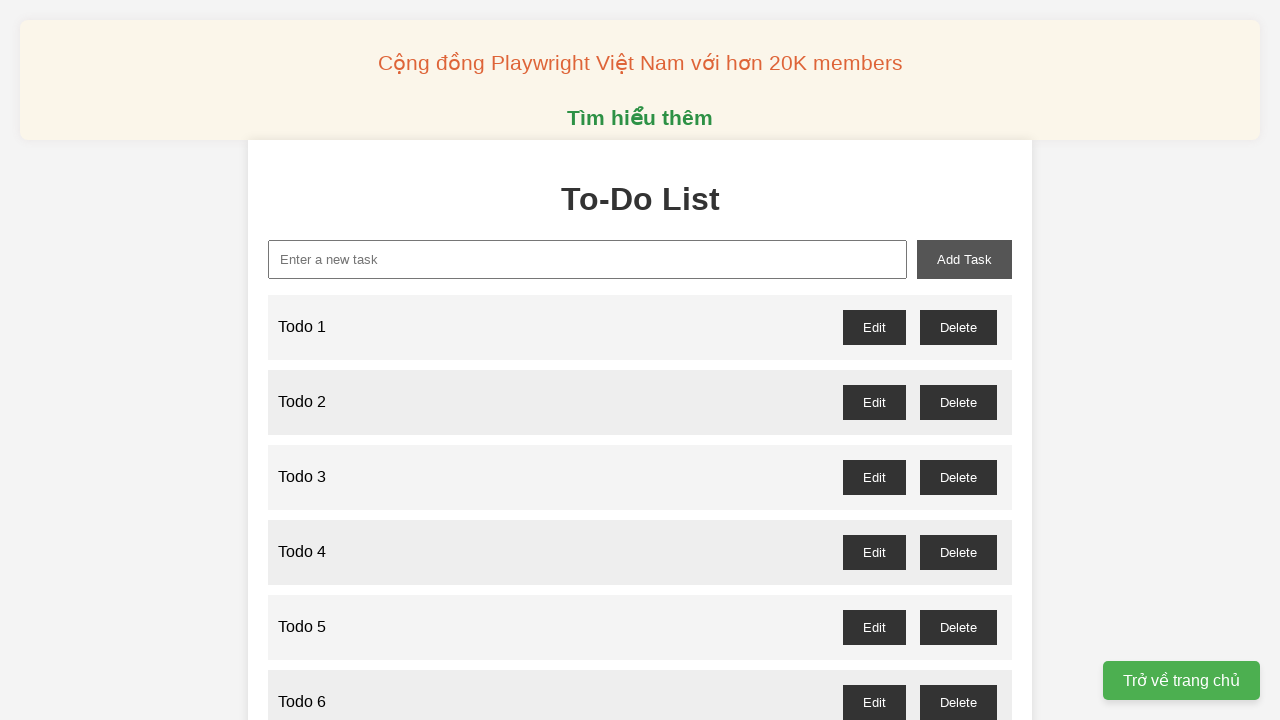

Filled new task input with 'Todo 21' on xpath=//input[@id="new-task"]
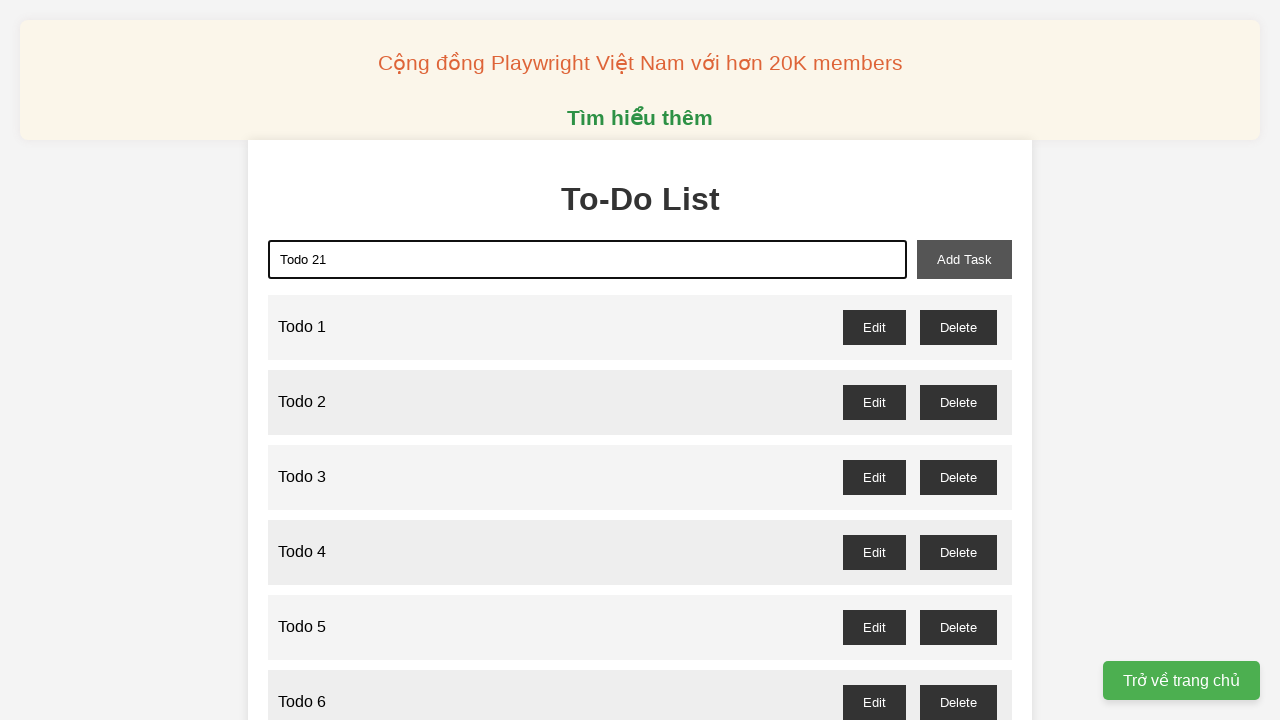

Clicked add task button for Todo 21 at (964, 259) on xpath=//button[@id="add-task"]
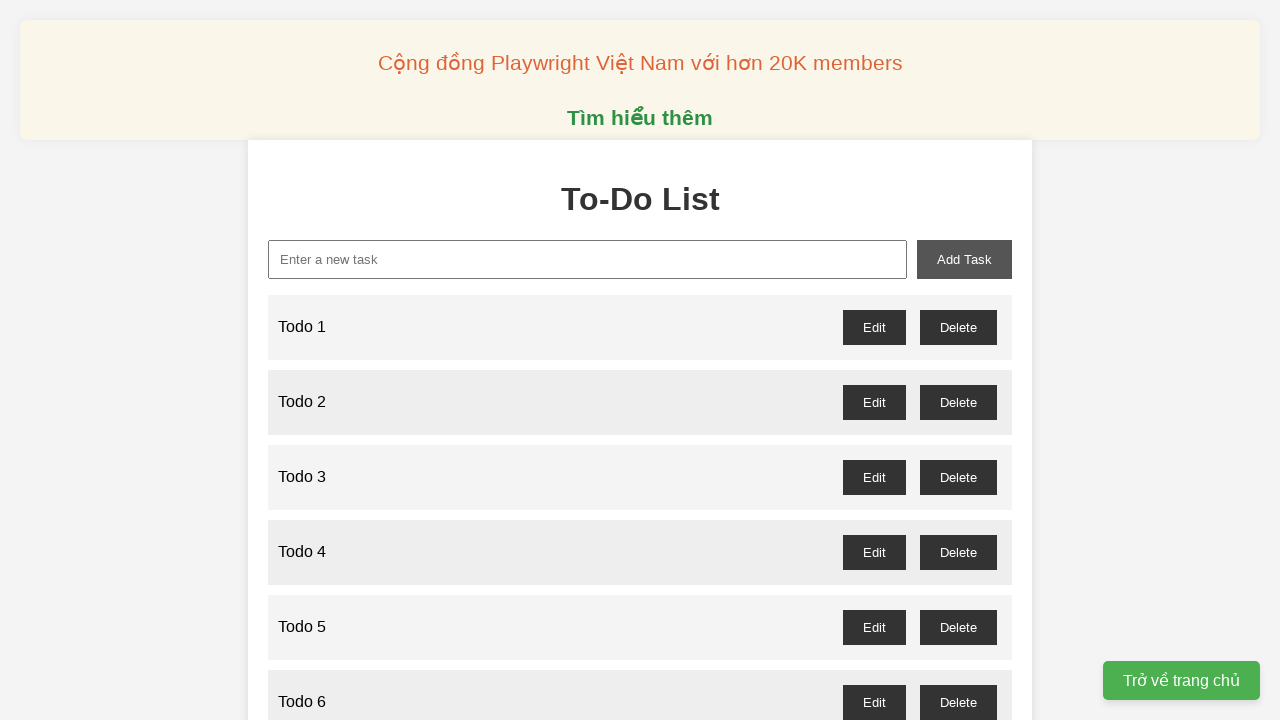

Filled new task input with 'Todo 22' on xpath=//input[@id="new-task"]
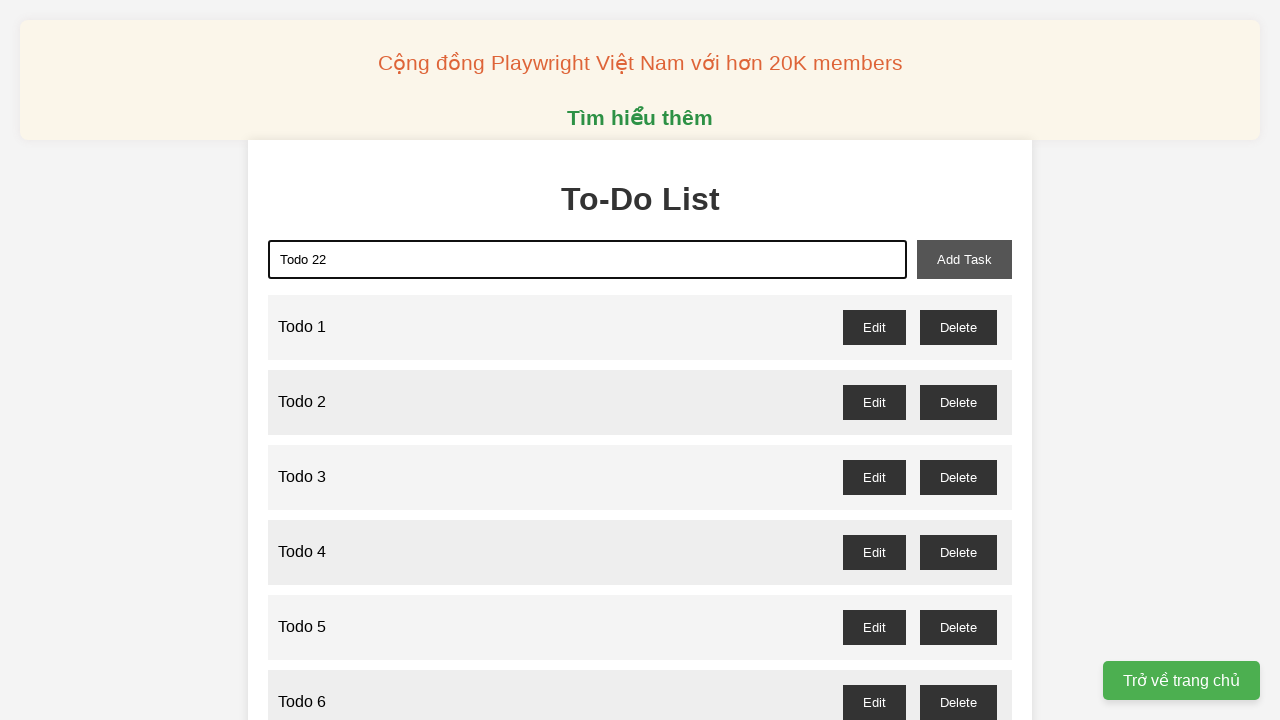

Clicked add task button for Todo 22 at (964, 259) on xpath=//button[@id="add-task"]
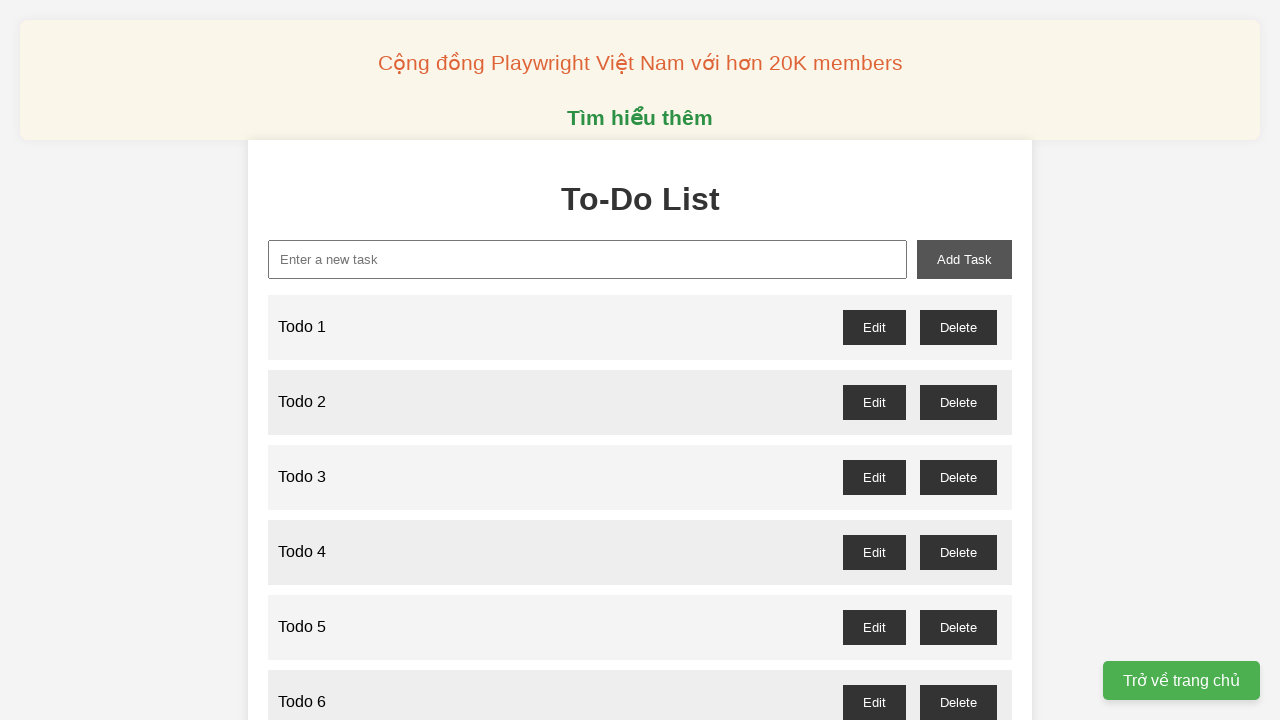

Filled new task input with 'Todo 23' on xpath=//input[@id="new-task"]
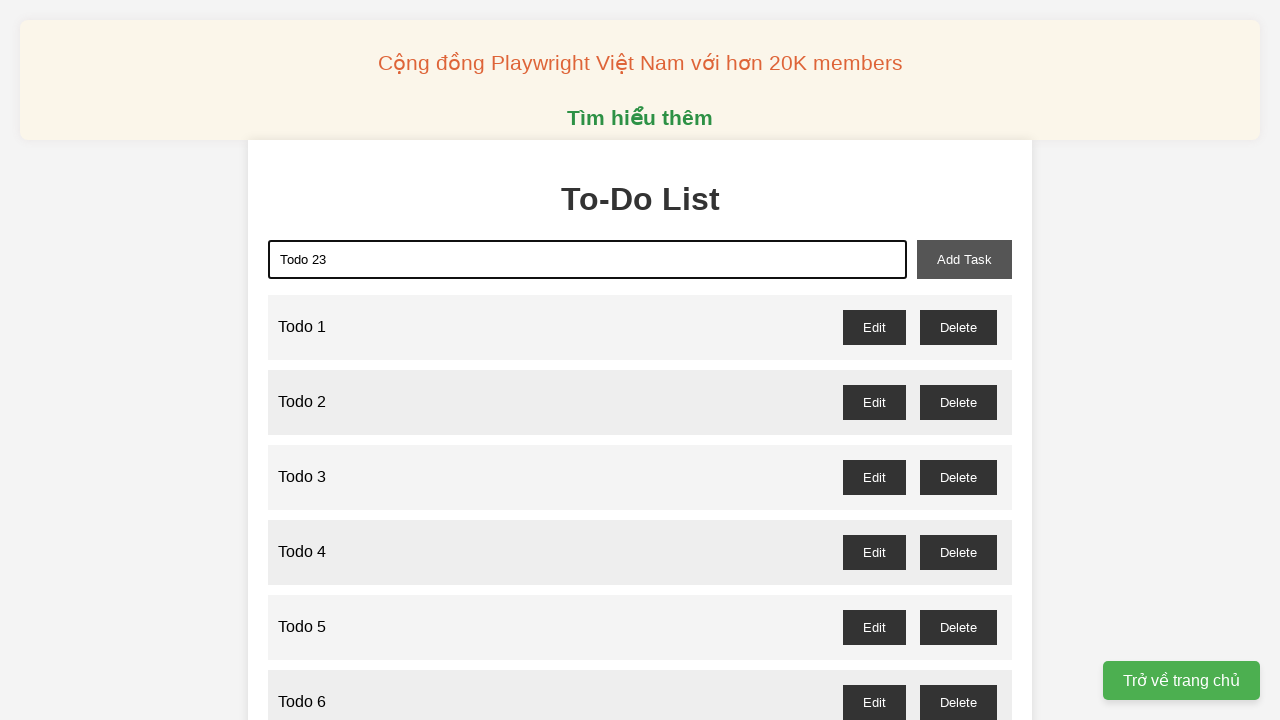

Clicked add task button for Todo 23 at (964, 259) on xpath=//button[@id="add-task"]
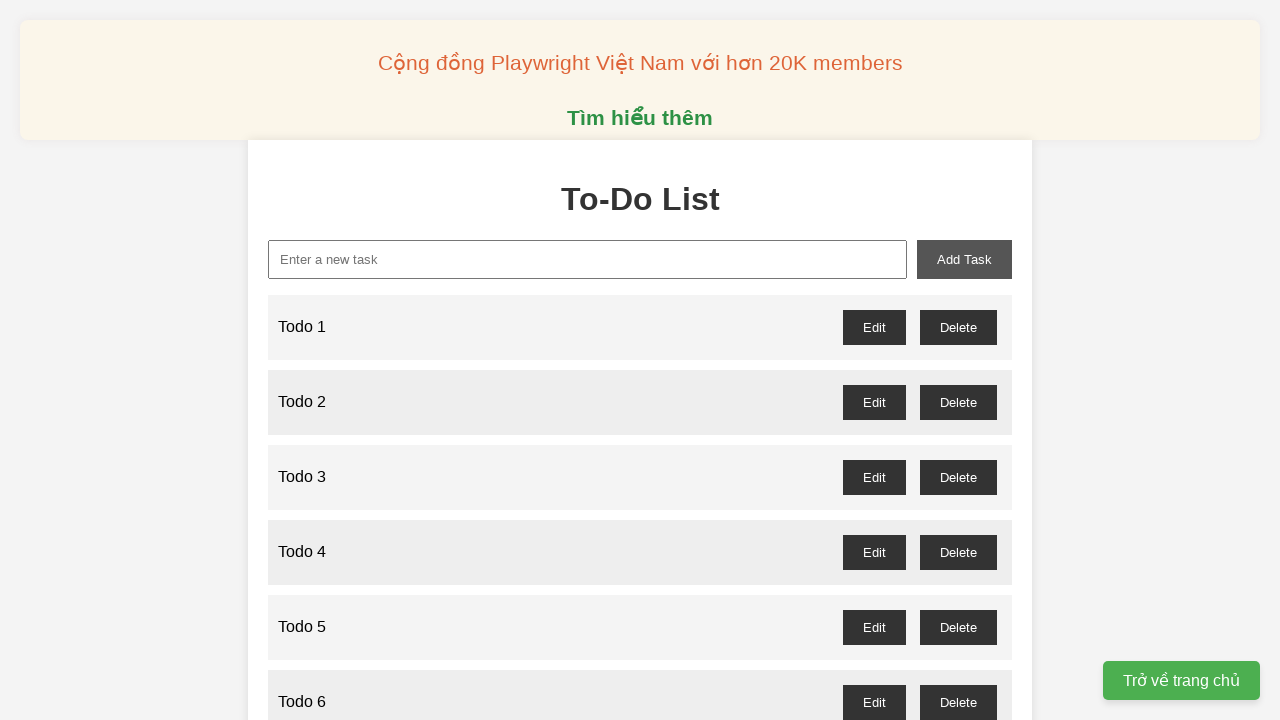

Filled new task input with 'Todo 24' on xpath=//input[@id="new-task"]
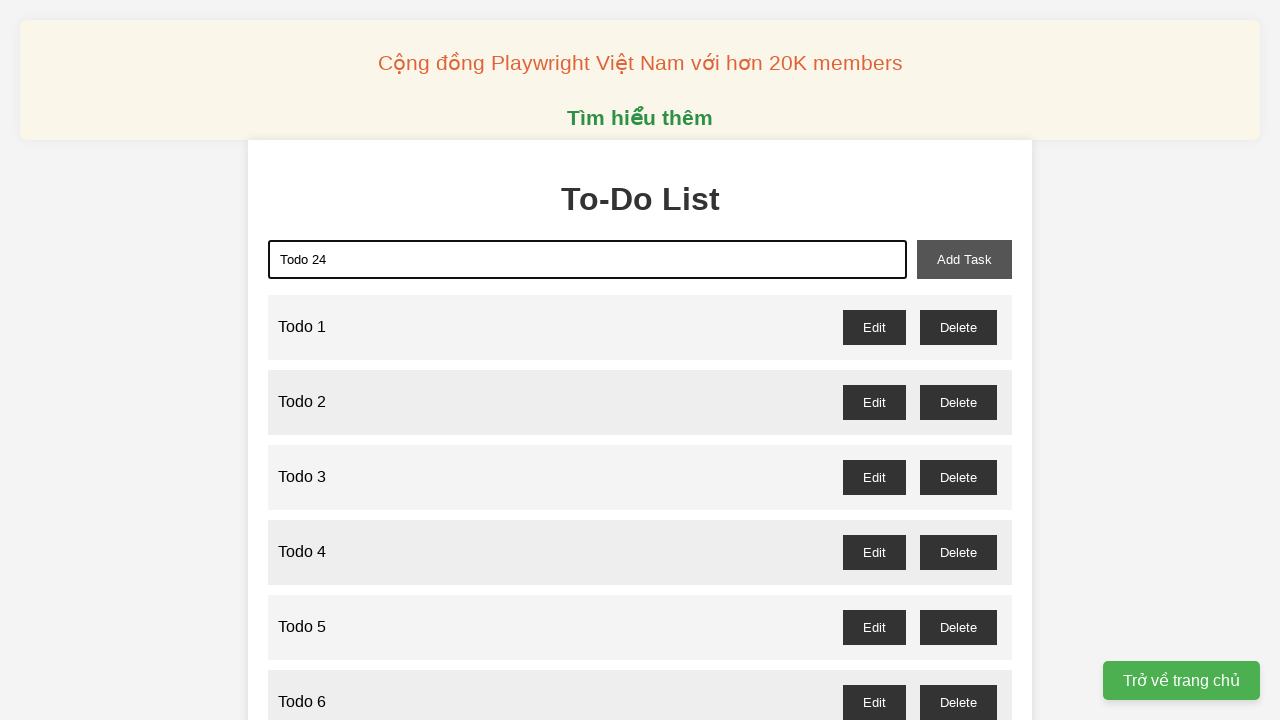

Clicked add task button for Todo 24 at (964, 259) on xpath=//button[@id="add-task"]
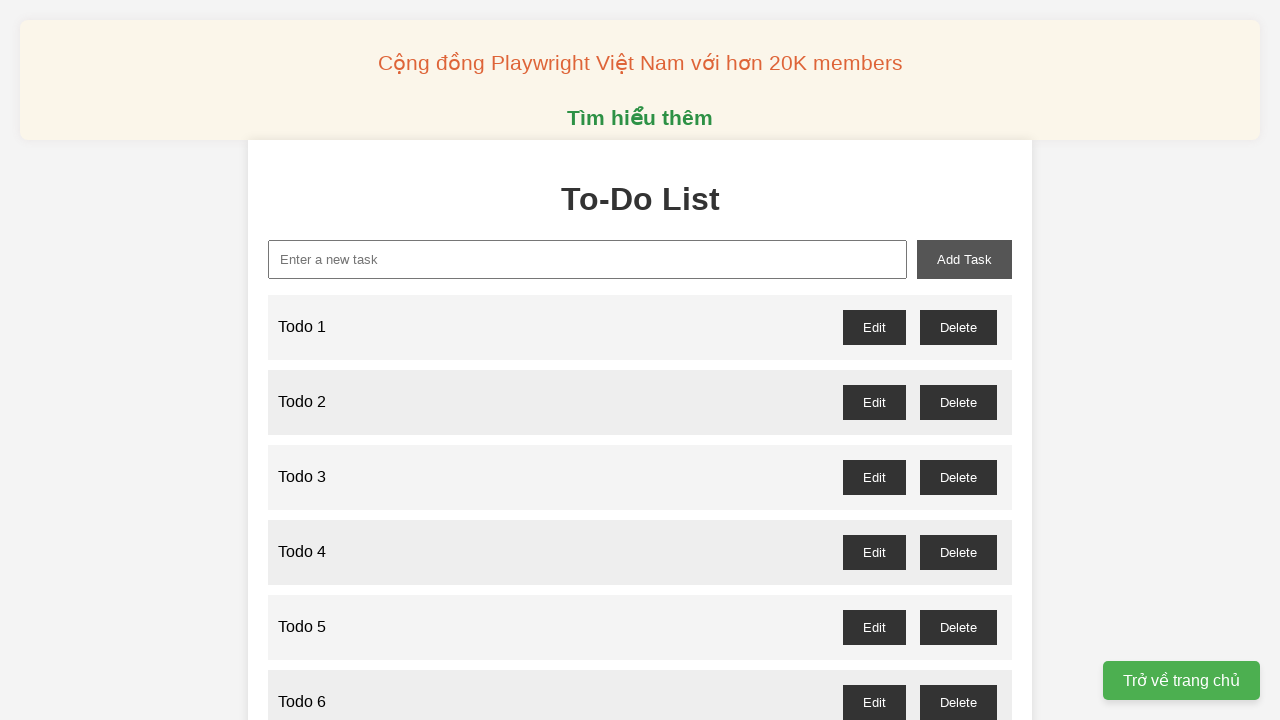

Filled new task input with 'Todo 25' on xpath=//input[@id="new-task"]
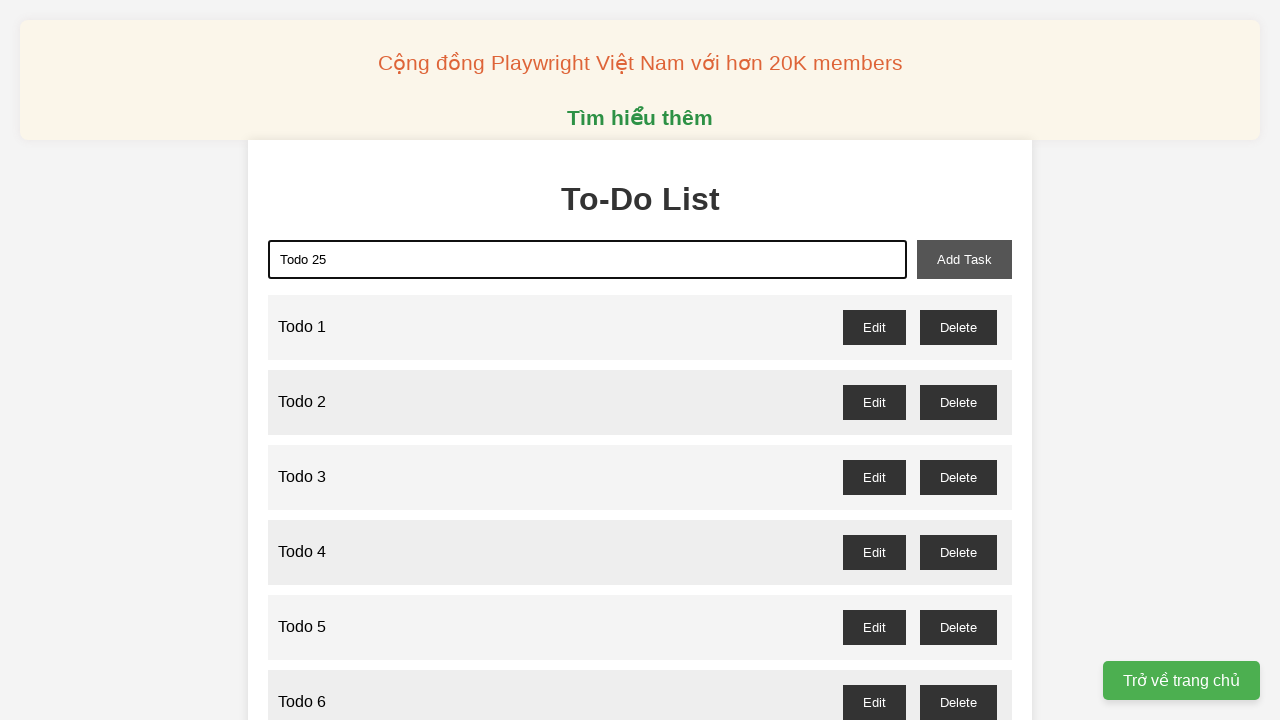

Clicked add task button for Todo 25 at (964, 259) on xpath=//button[@id="add-task"]
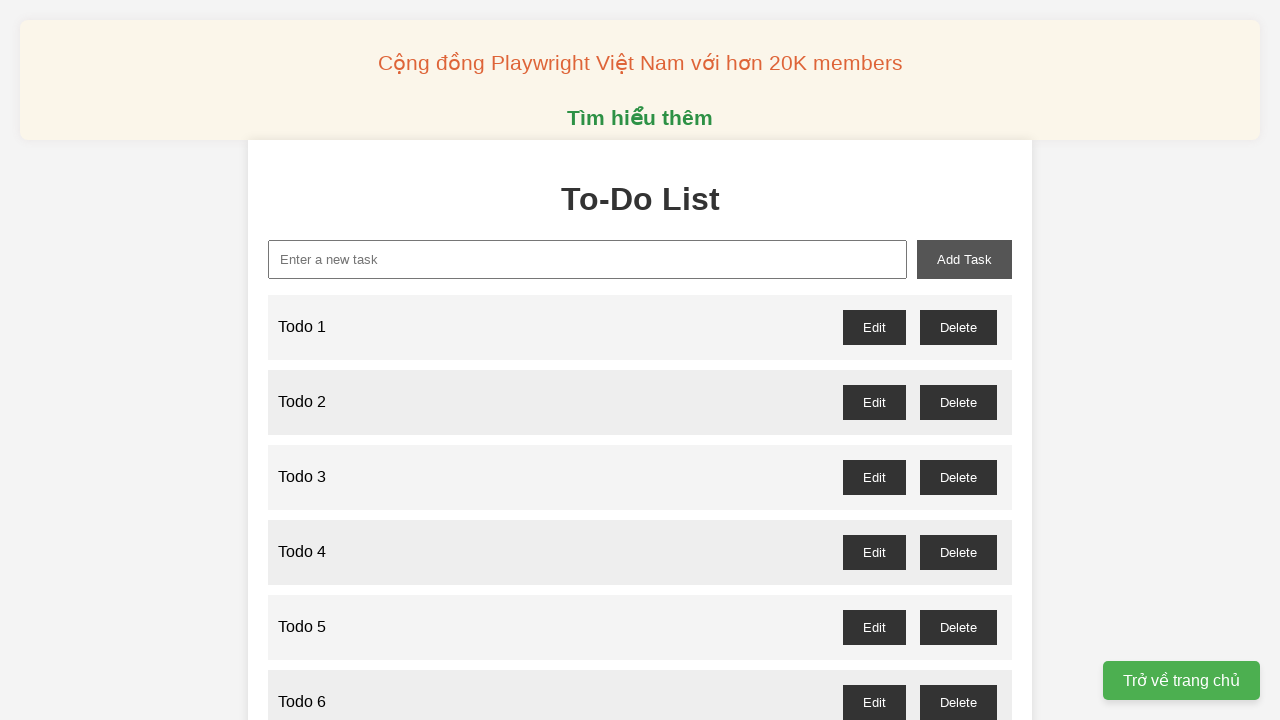

Filled new task input with 'Todo 26' on xpath=//input[@id="new-task"]
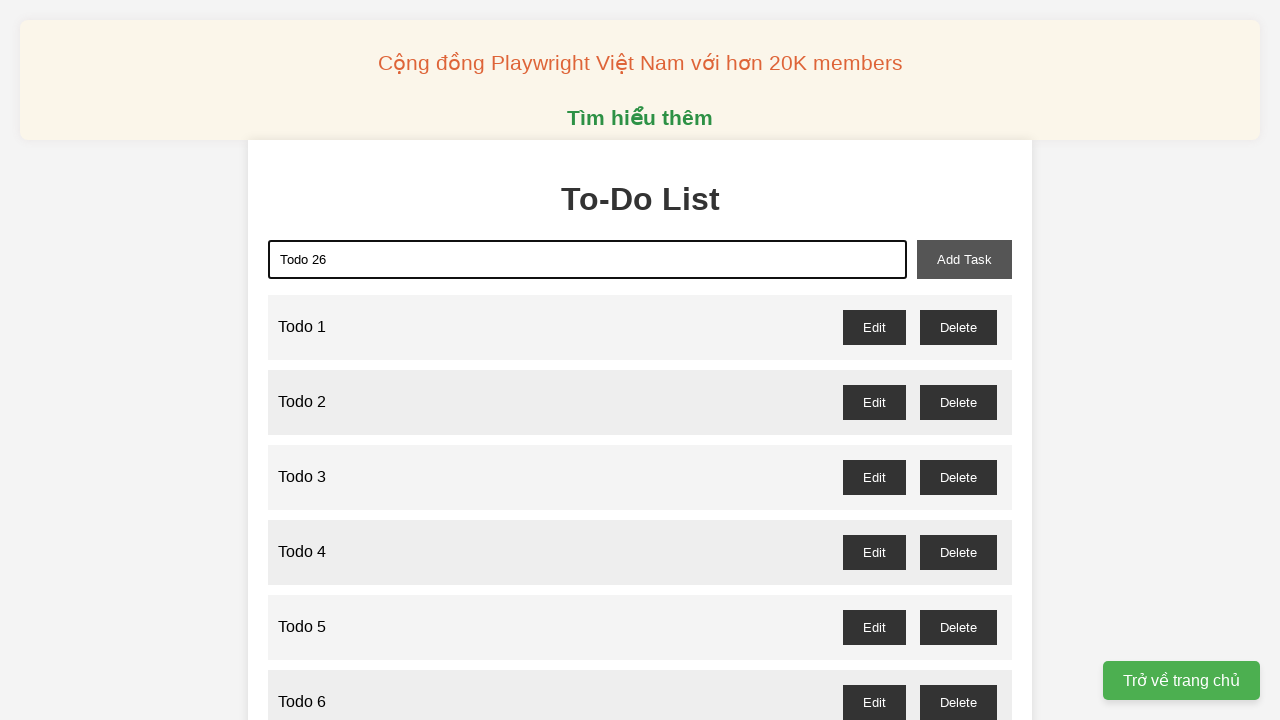

Clicked add task button for Todo 26 at (964, 259) on xpath=//button[@id="add-task"]
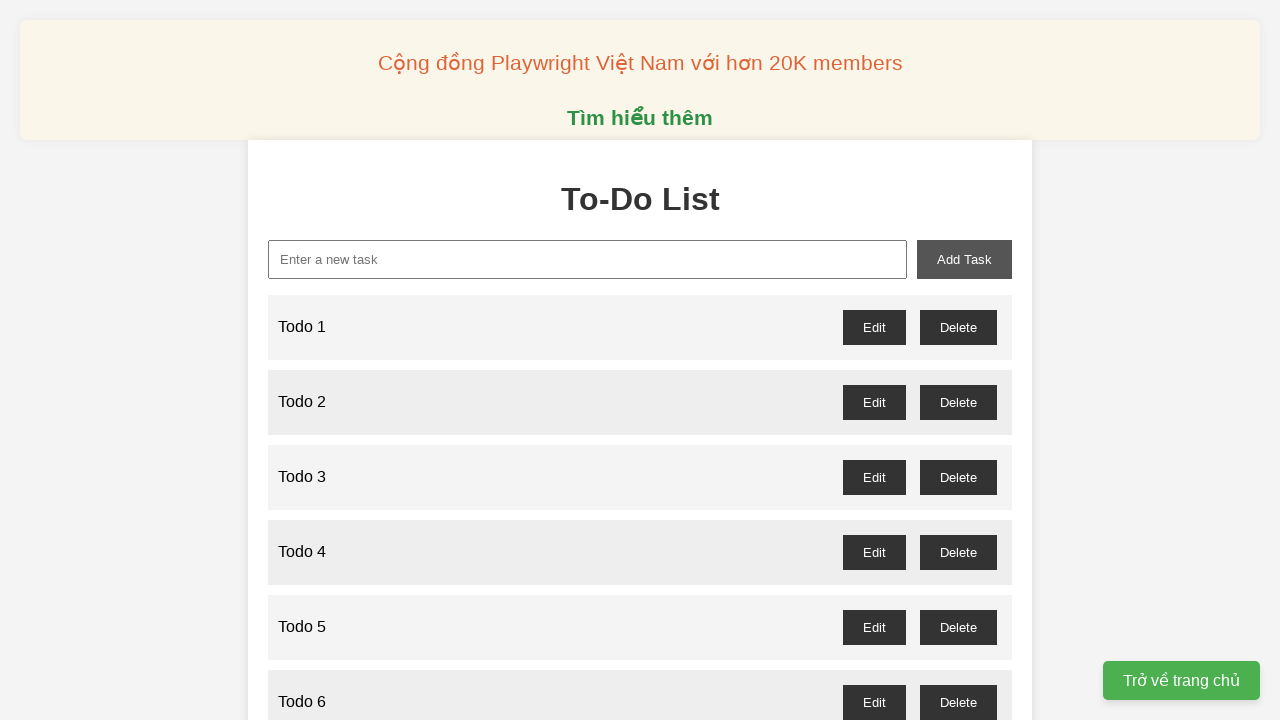

Filled new task input with 'Todo 27' on xpath=//input[@id="new-task"]
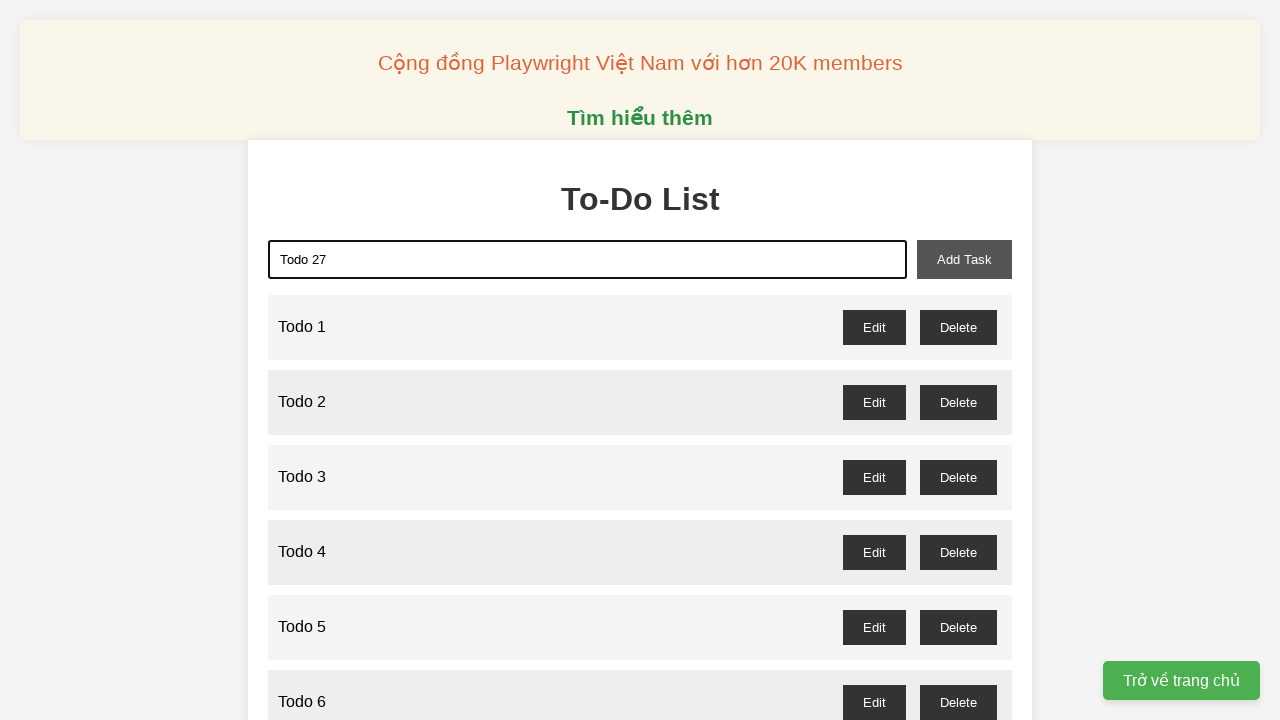

Clicked add task button for Todo 27 at (964, 259) on xpath=//button[@id="add-task"]
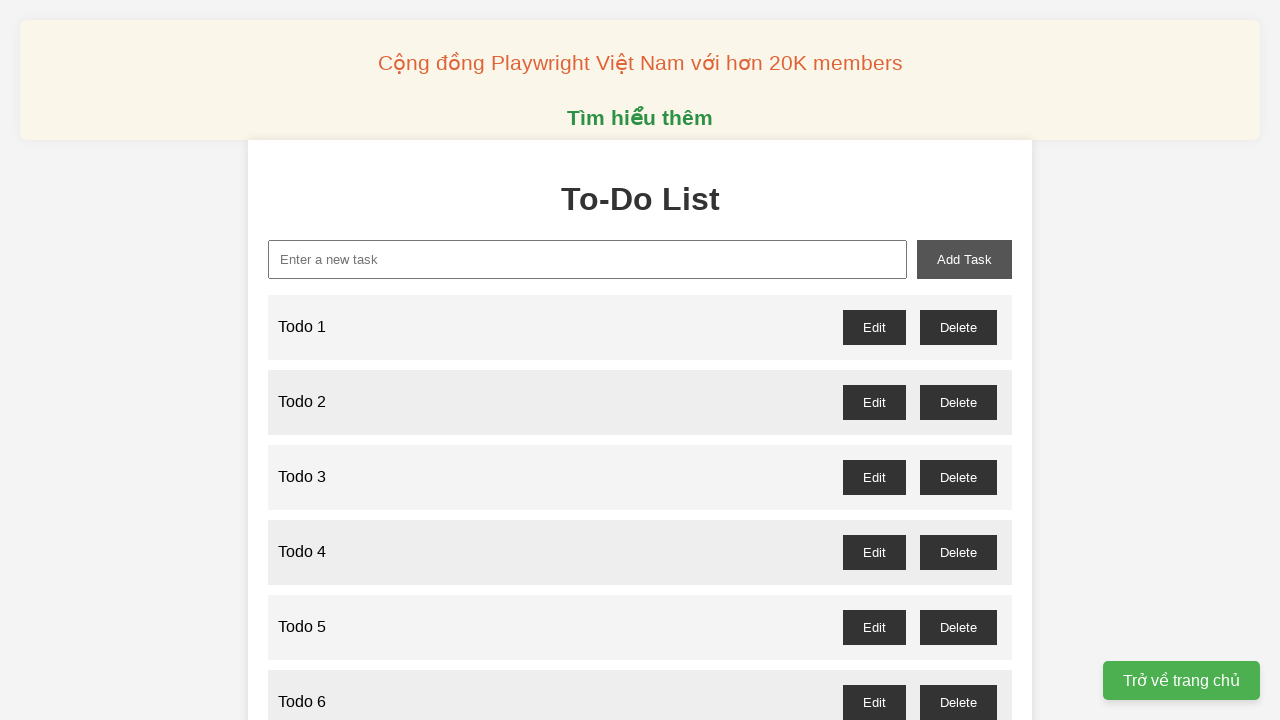

Filled new task input with 'Todo 28' on xpath=//input[@id="new-task"]
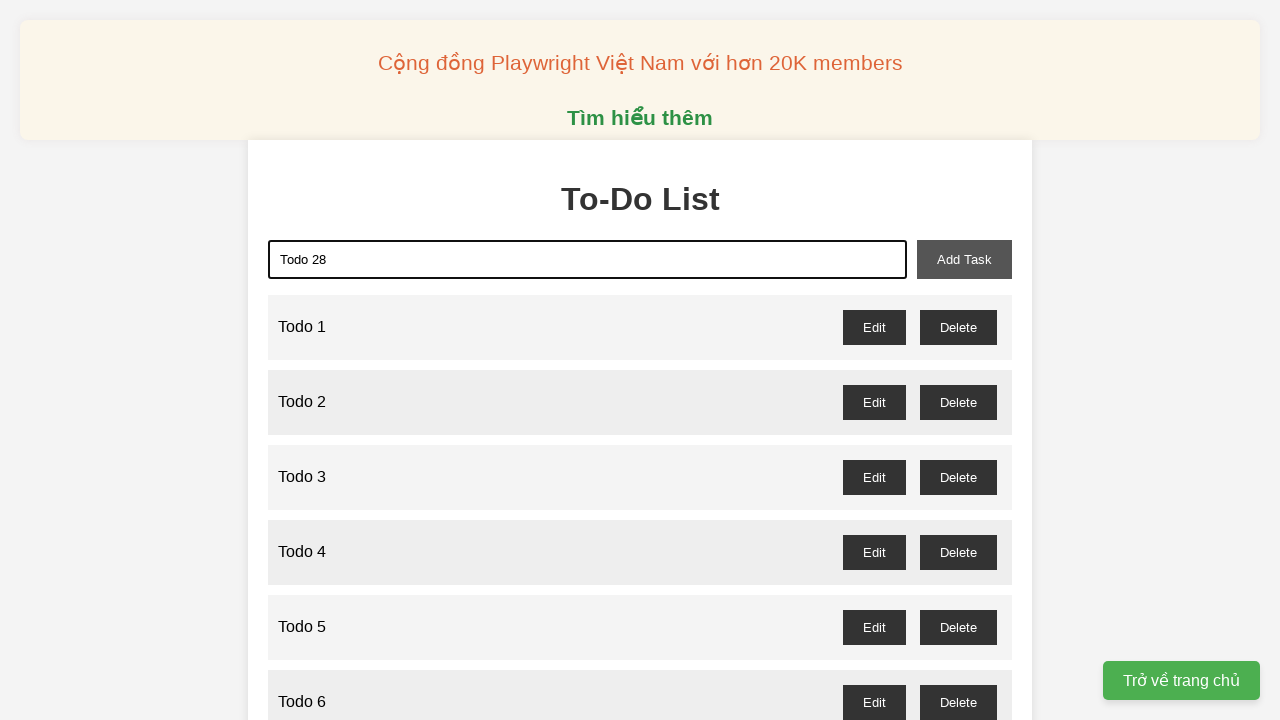

Clicked add task button for Todo 28 at (964, 259) on xpath=//button[@id="add-task"]
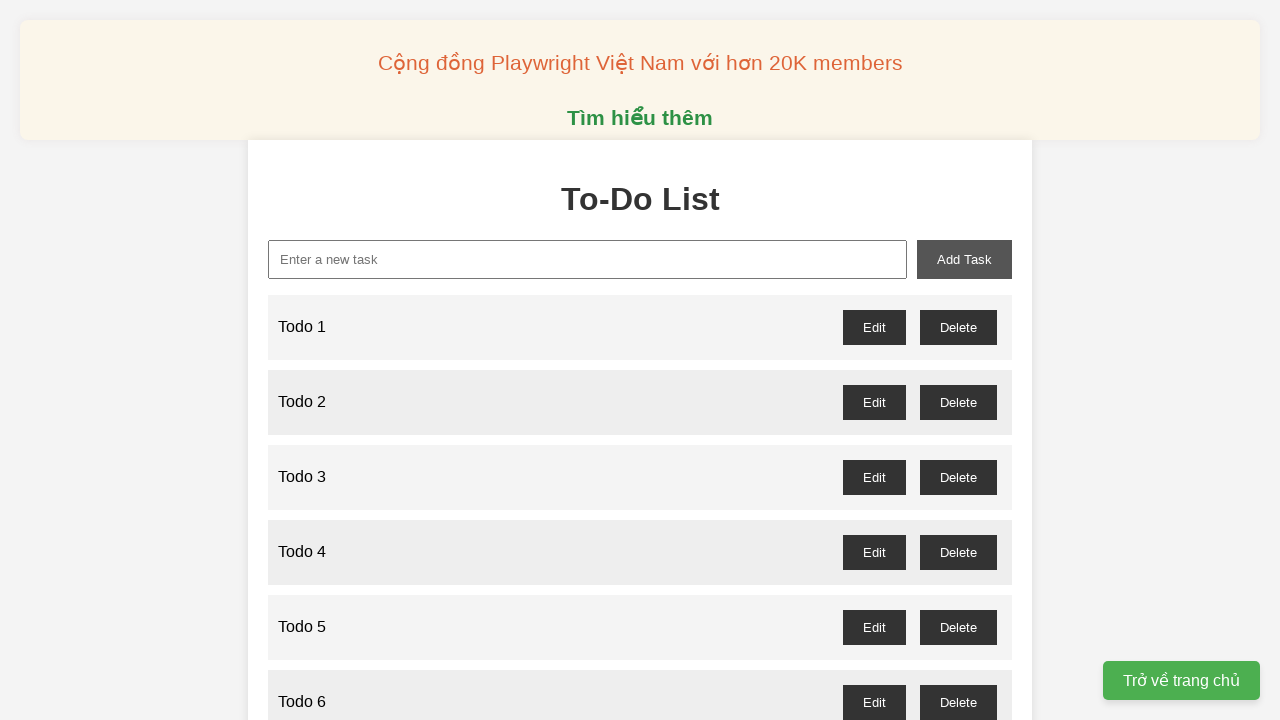

Filled new task input with 'Todo 29' on xpath=//input[@id="new-task"]
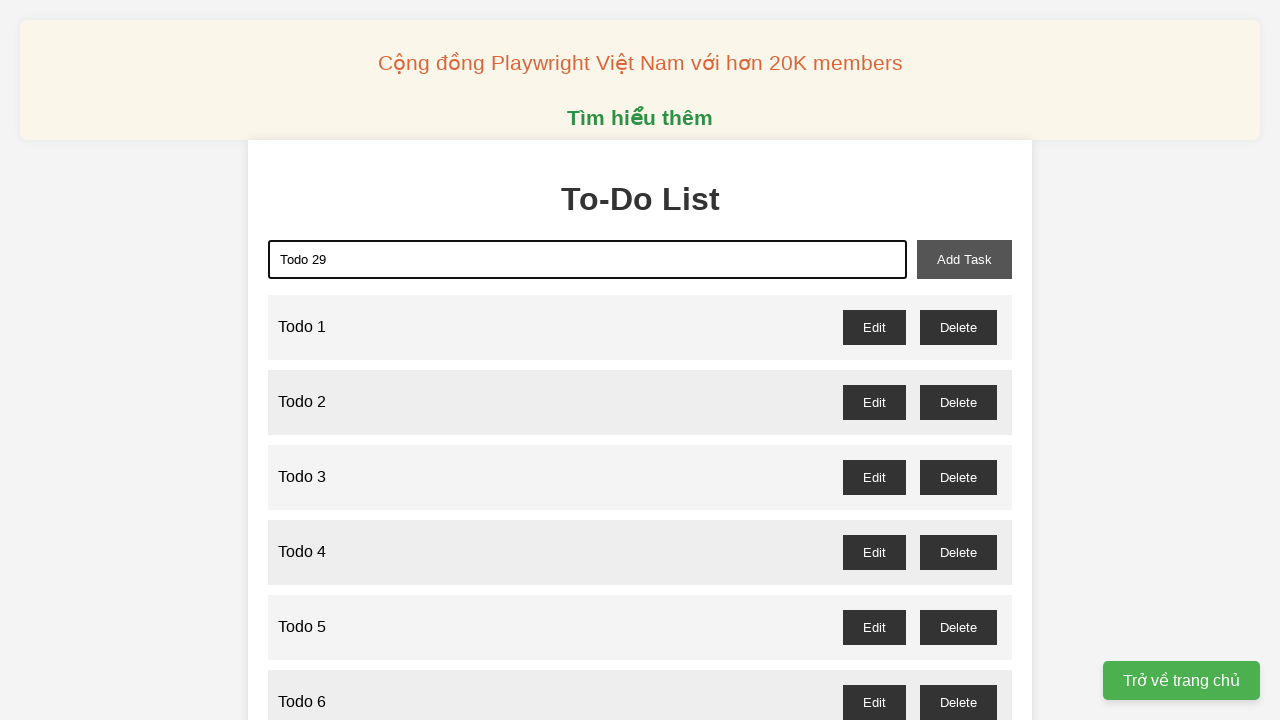

Clicked add task button for Todo 29 at (964, 259) on xpath=//button[@id="add-task"]
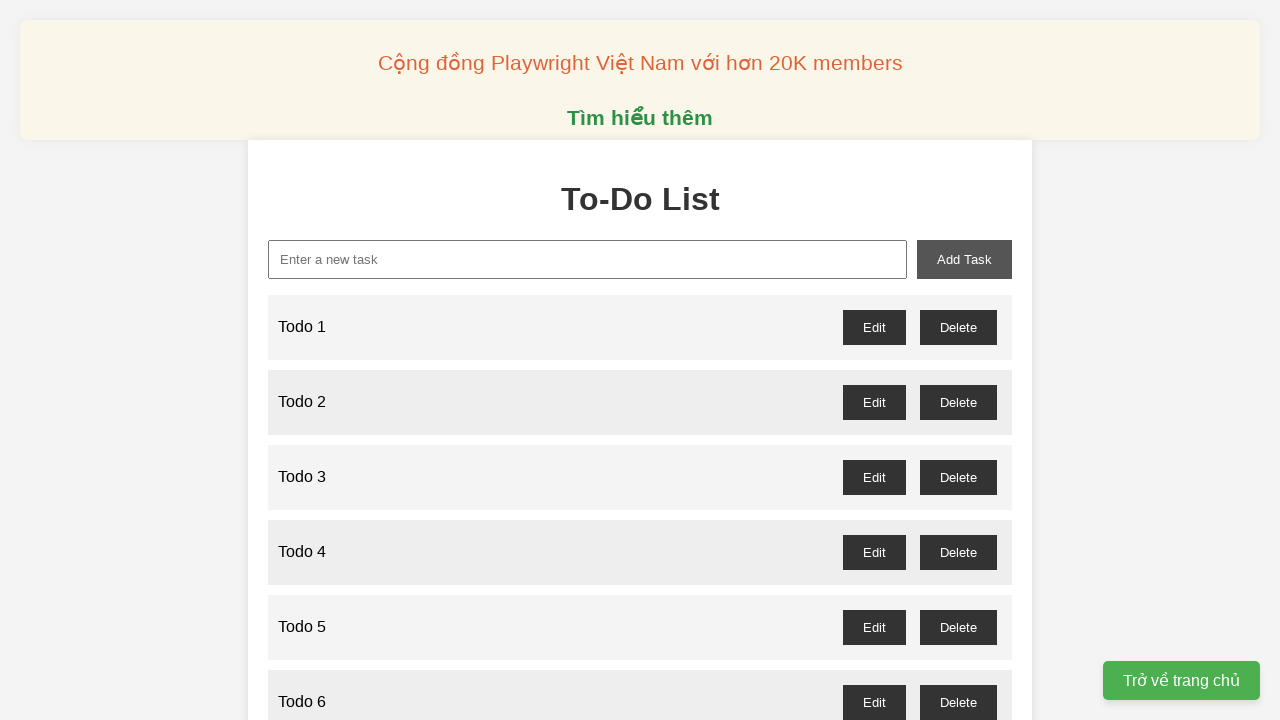

Filled new task input with 'Todo 30' on xpath=//input[@id="new-task"]
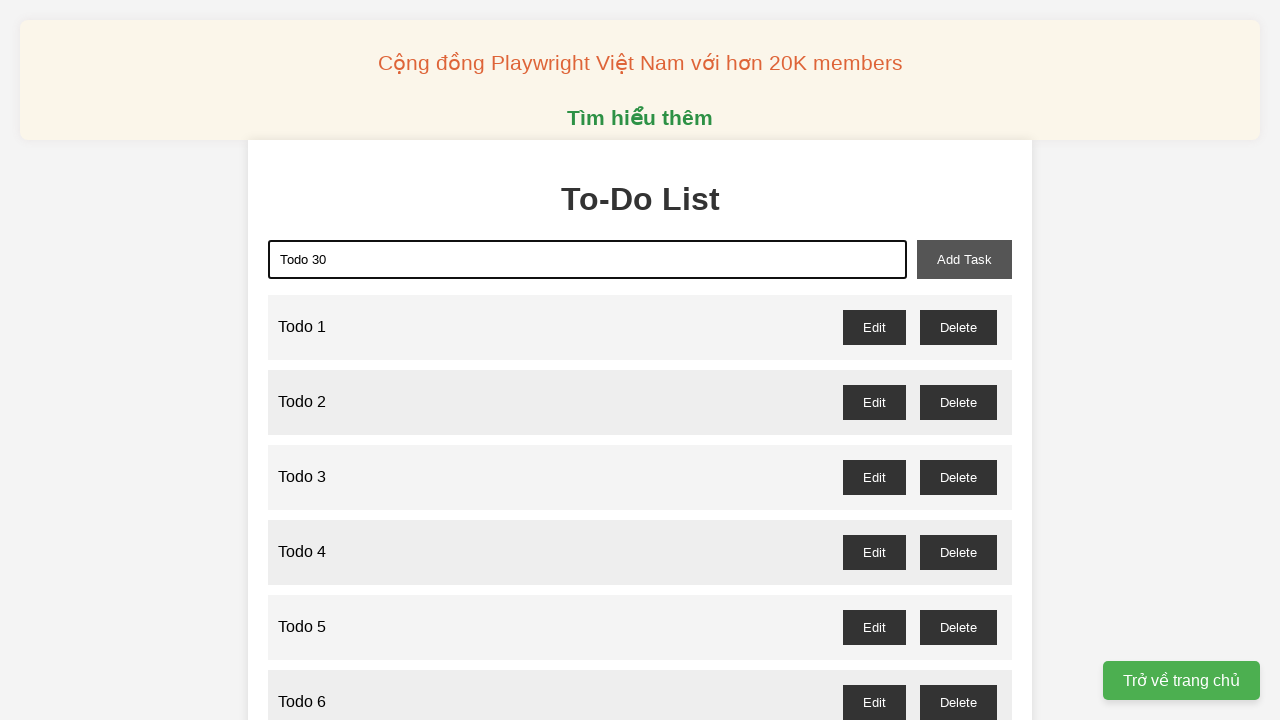

Clicked add task button for Todo 30 at (964, 259) on xpath=//button[@id="add-task"]
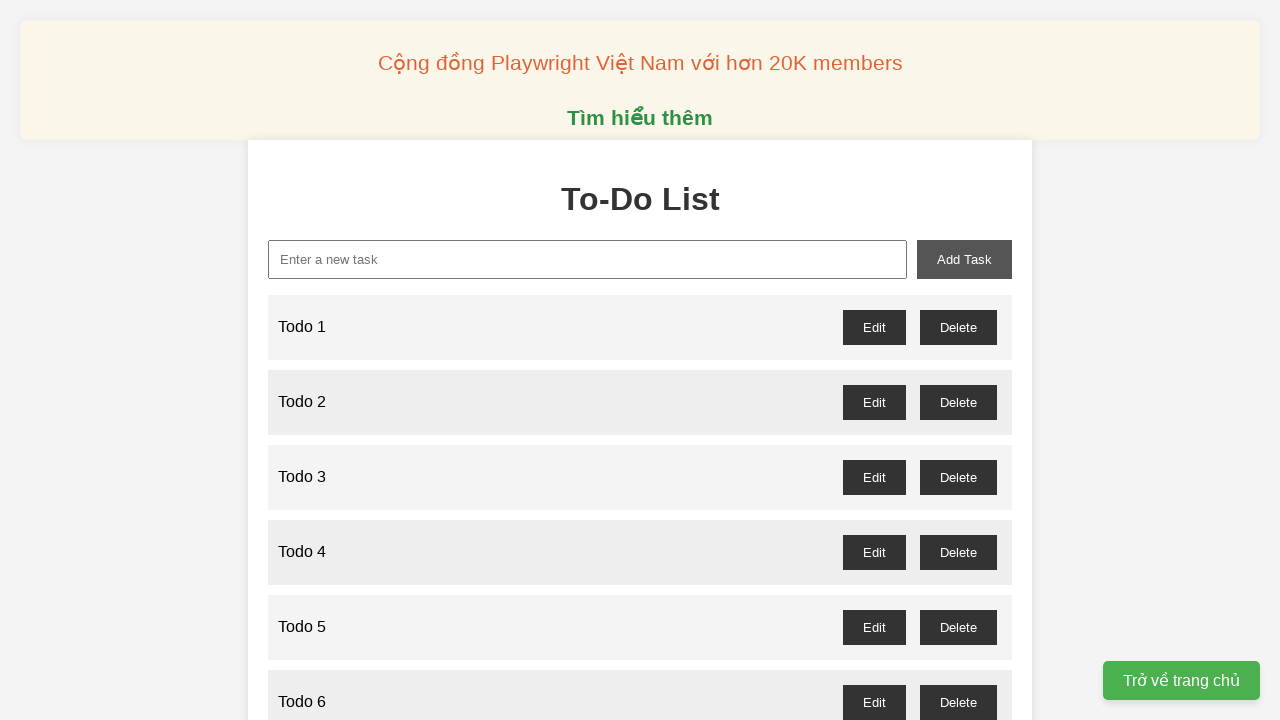

Filled new task input with 'Todo 31' on xpath=//input[@id="new-task"]
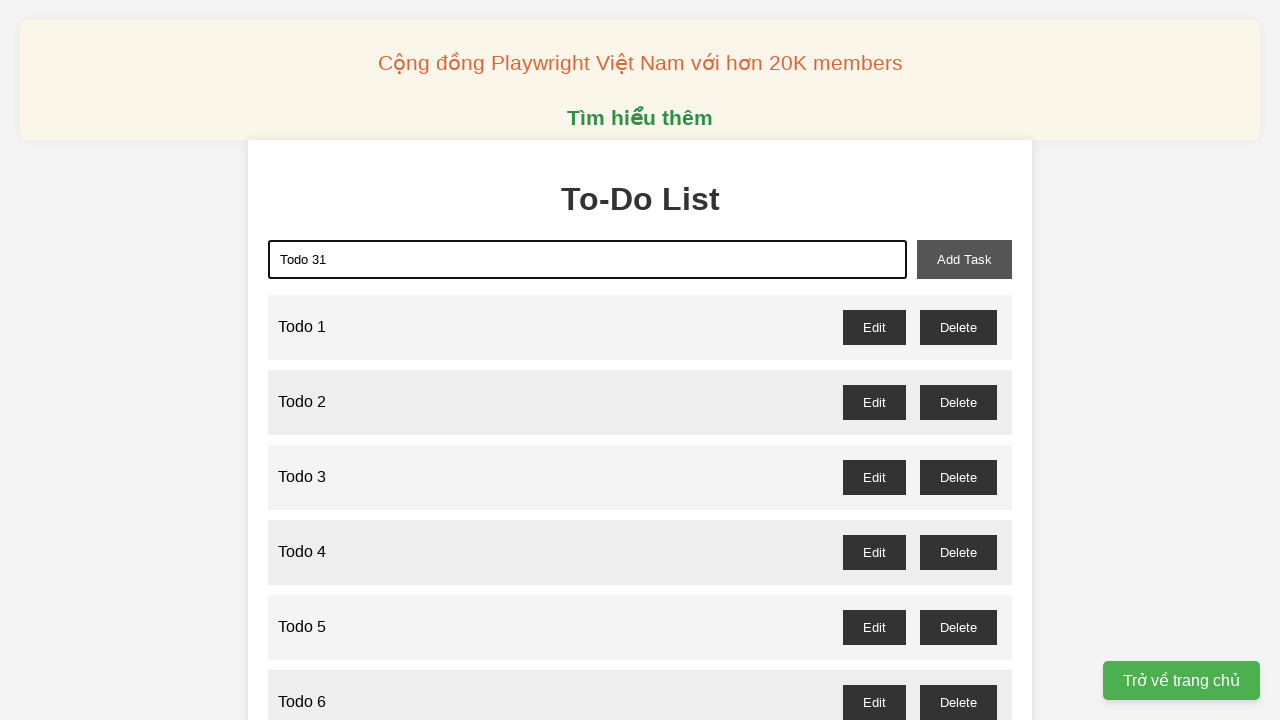

Clicked add task button for Todo 31 at (964, 259) on xpath=//button[@id="add-task"]
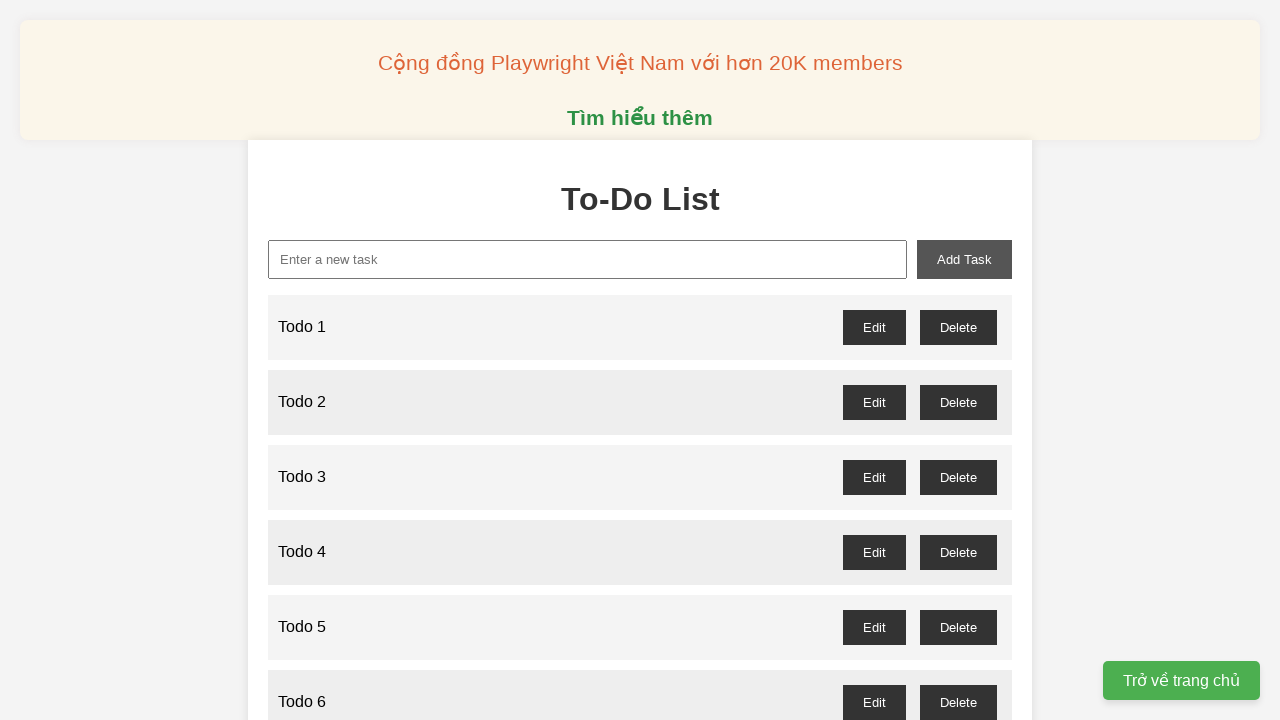

Filled new task input with 'Todo 32' on xpath=//input[@id="new-task"]
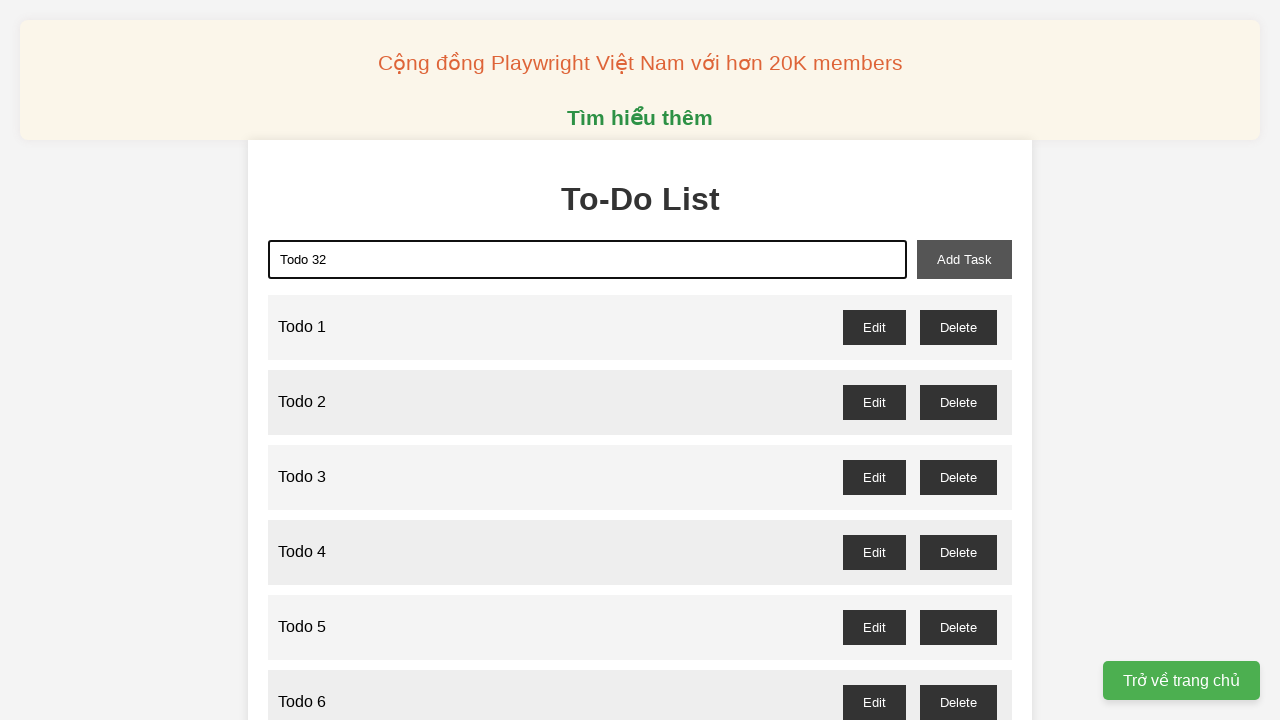

Clicked add task button for Todo 32 at (964, 259) on xpath=//button[@id="add-task"]
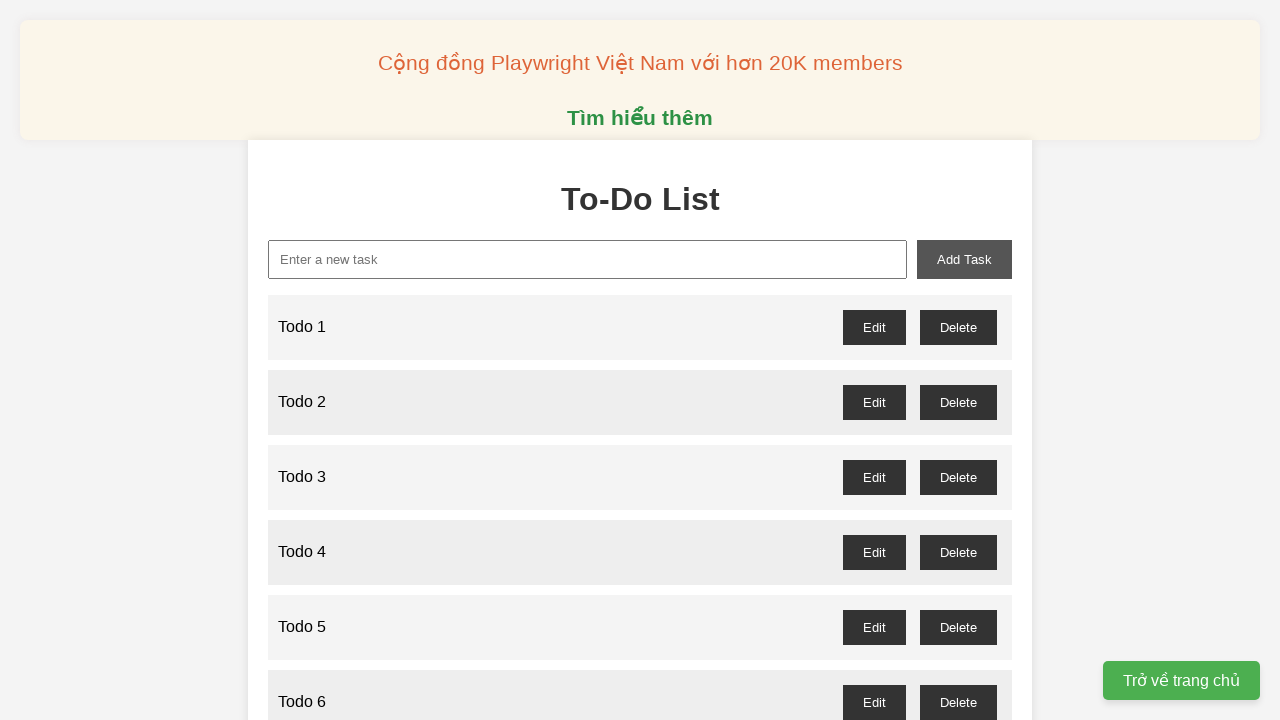

Filled new task input with 'Todo 33' on xpath=//input[@id="new-task"]
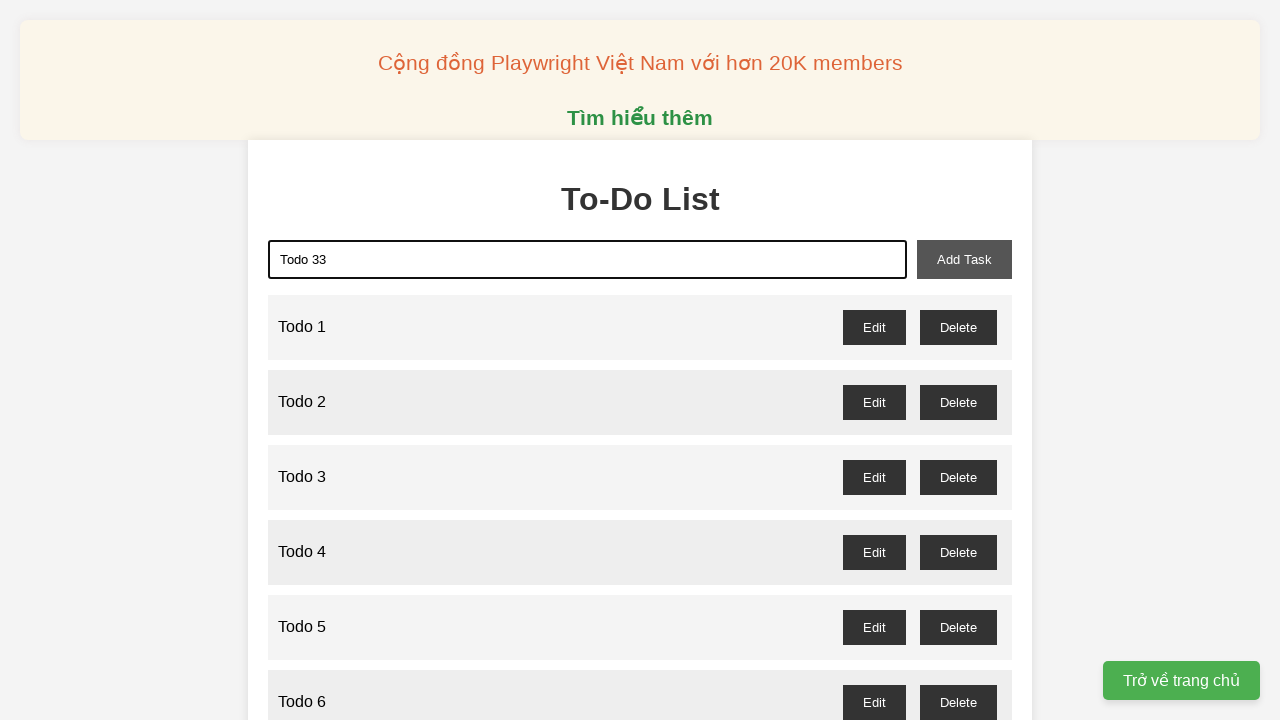

Clicked add task button for Todo 33 at (964, 259) on xpath=//button[@id="add-task"]
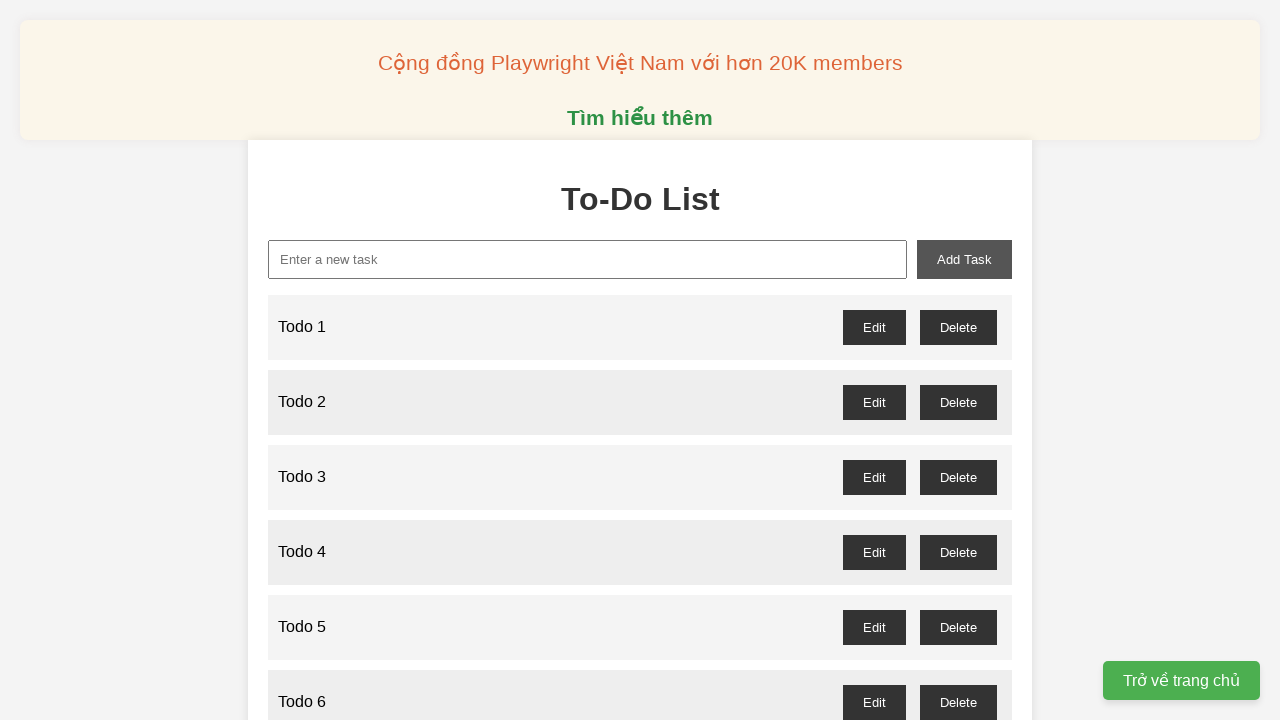

Filled new task input with 'Todo 34' on xpath=//input[@id="new-task"]
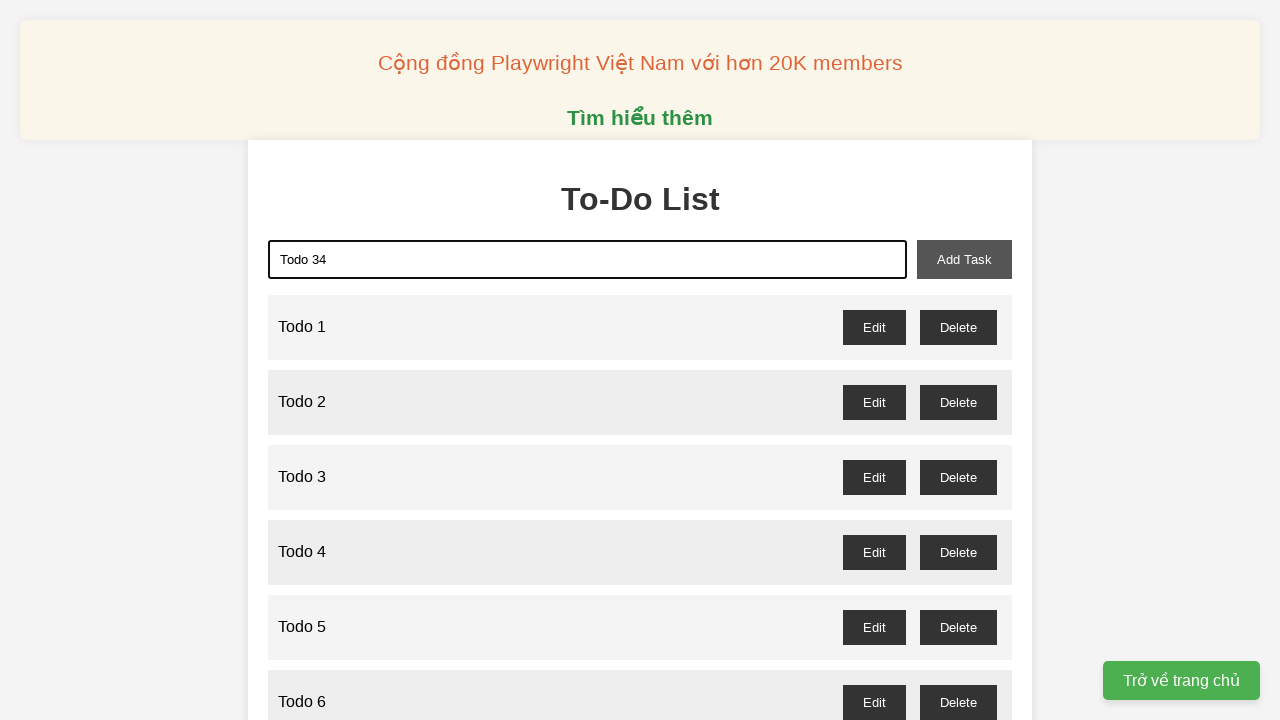

Clicked add task button for Todo 34 at (964, 259) on xpath=//button[@id="add-task"]
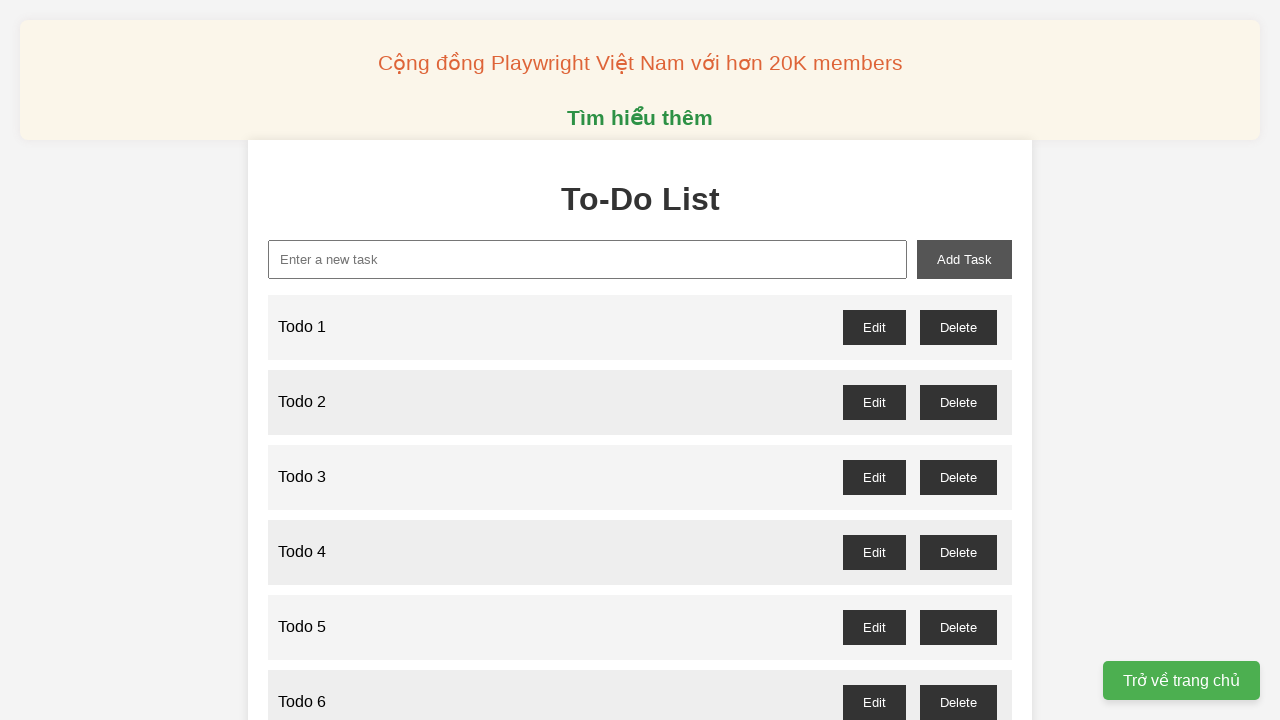

Filled new task input with 'Todo 35' on xpath=//input[@id="new-task"]
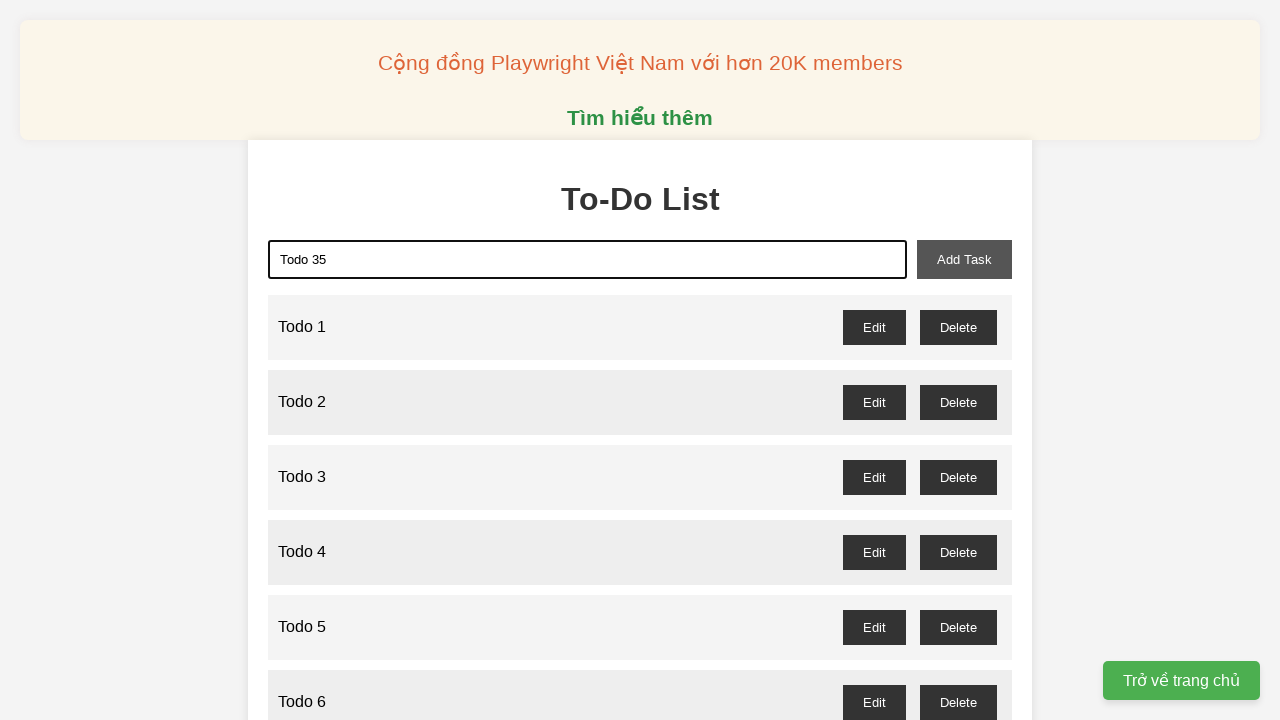

Clicked add task button for Todo 35 at (964, 259) on xpath=//button[@id="add-task"]
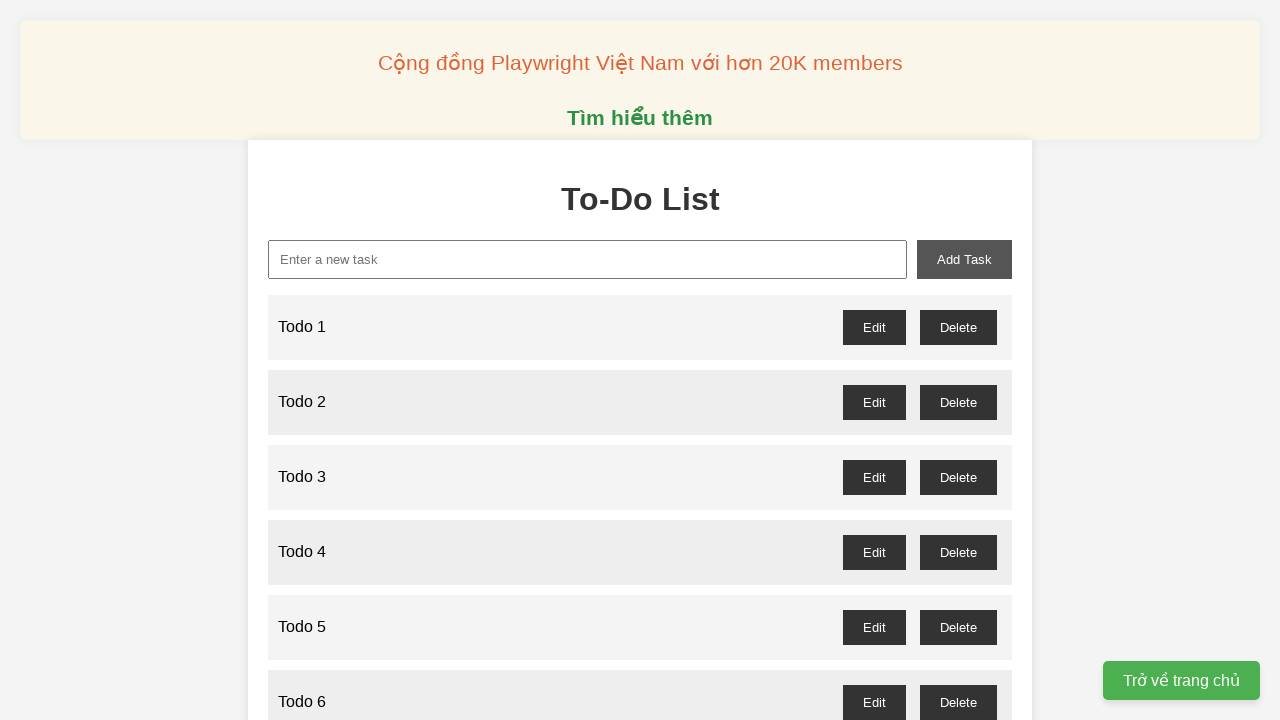

Filled new task input with 'Todo 36' on xpath=//input[@id="new-task"]
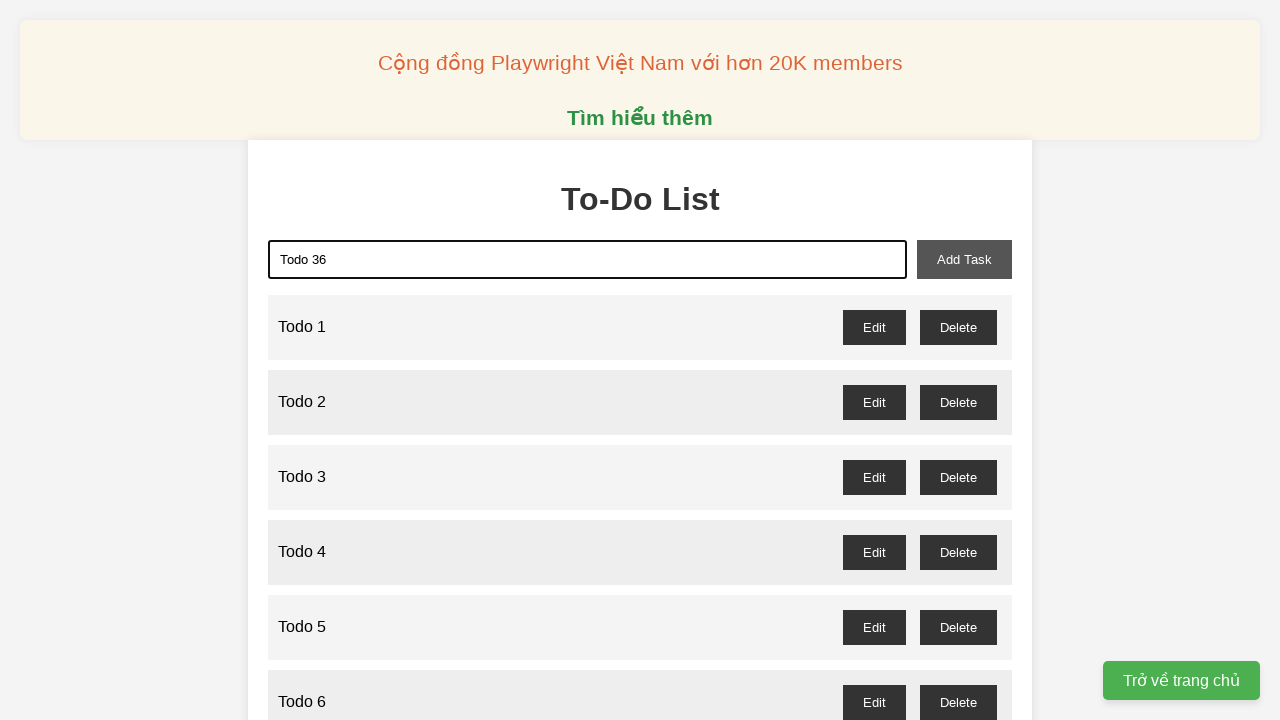

Clicked add task button for Todo 36 at (964, 259) on xpath=//button[@id="add-task"]
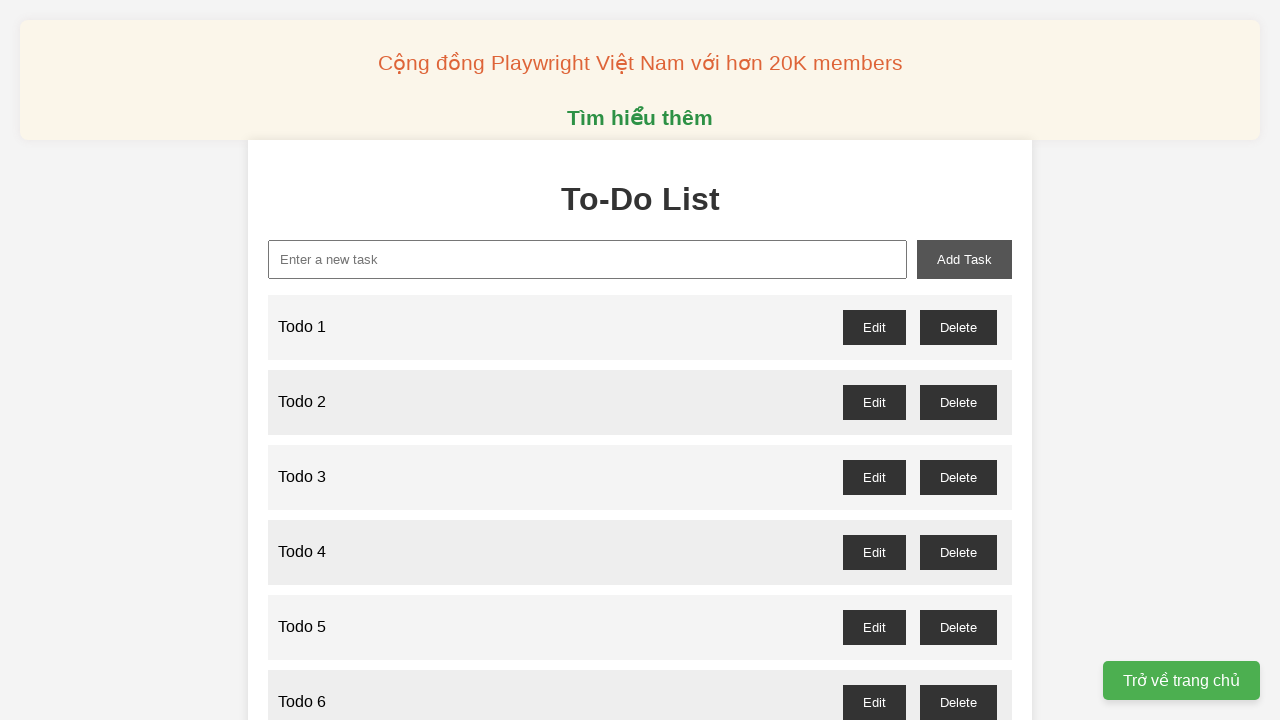

Filled new task input with 'Todo 37' on xpath=//input[@id="new-task"]
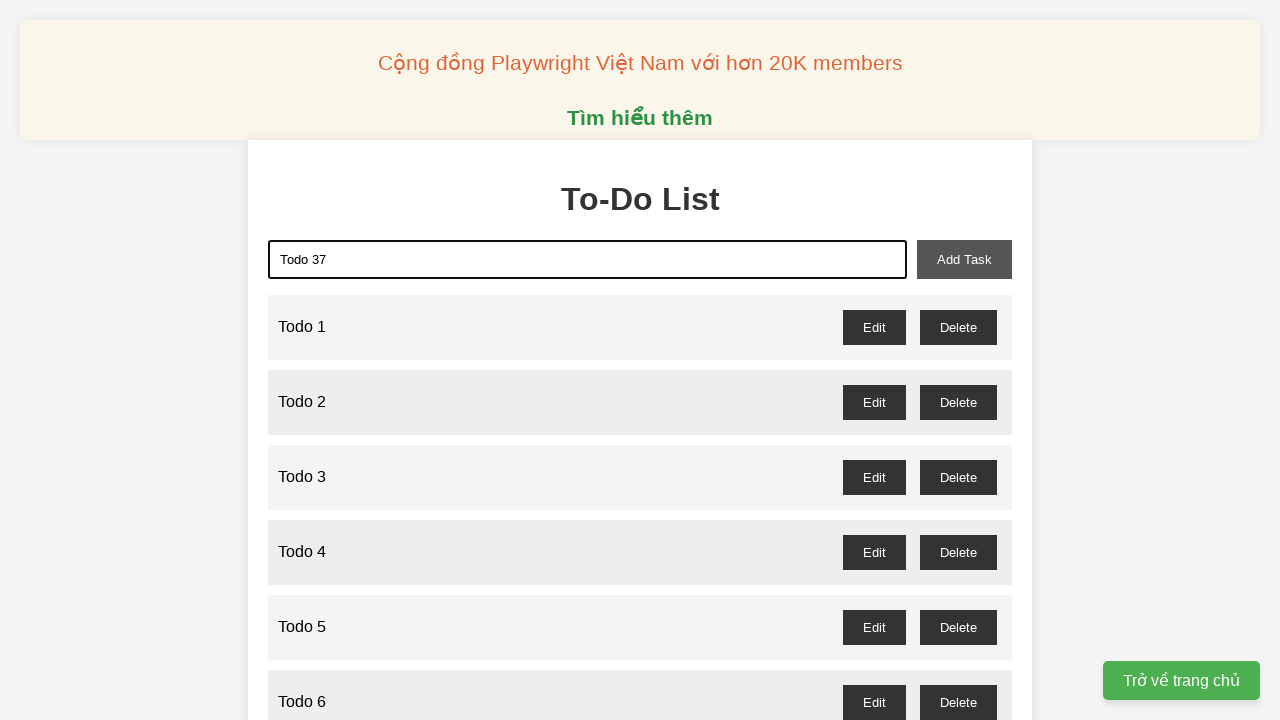

Clicked add task button for Todo 37 at (964, 259) on xpath=//button[@id="add-task"]
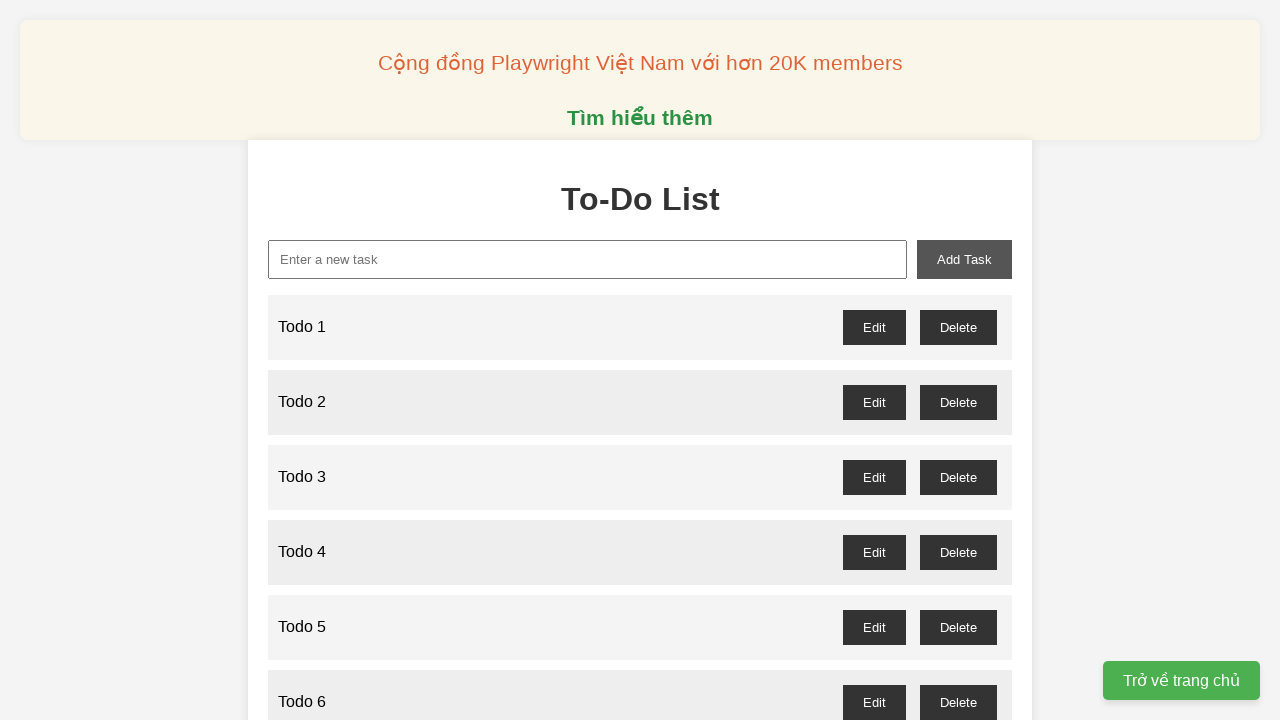

Filled new task input with 'Todo 38' on xpath=//input[@id="new-task"]
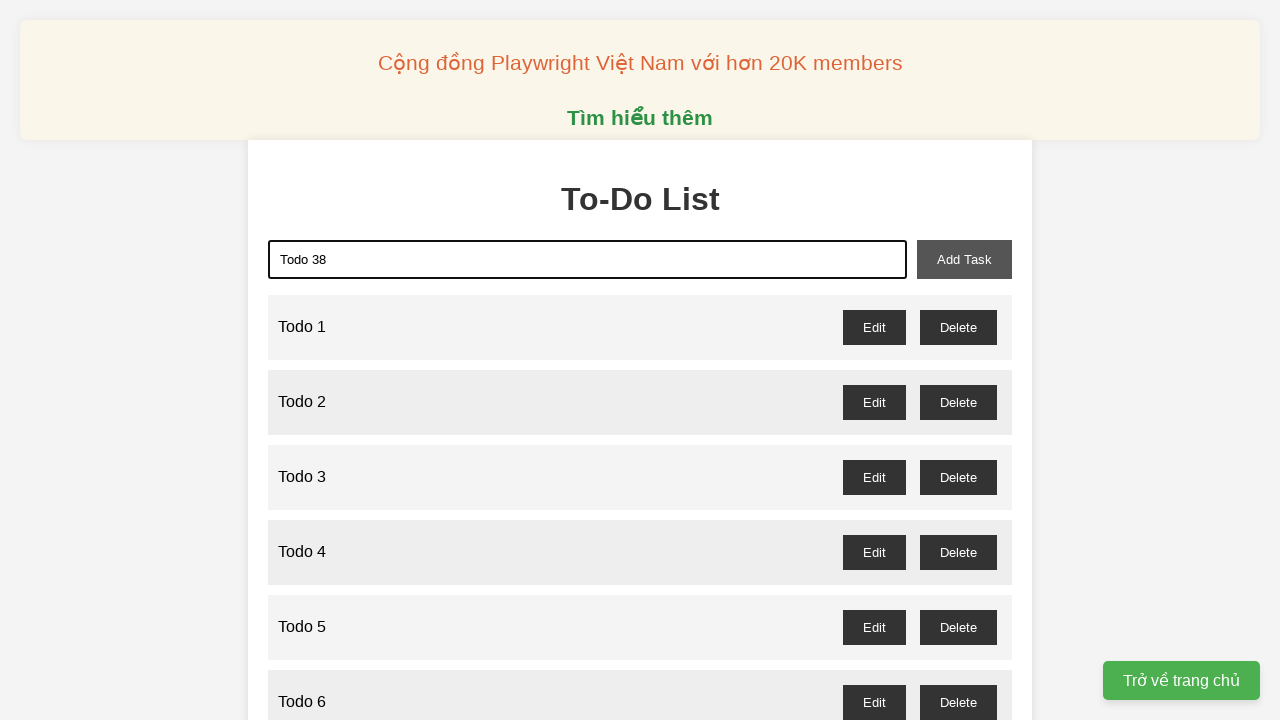

Clicked add task button for Todo 38 at (964, 259) on xpath=//button[@id="add-task"]
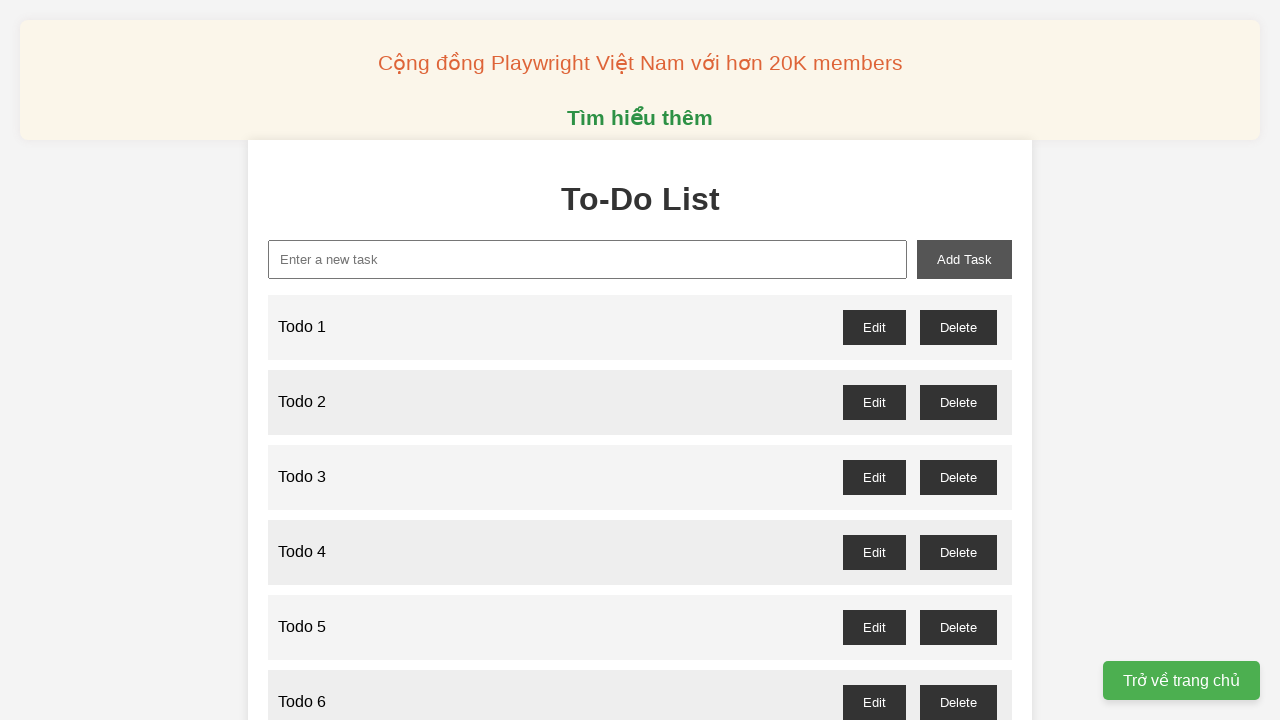

Filled new task input with 'Todo 39' on xpath=//input[@id="new-task"]
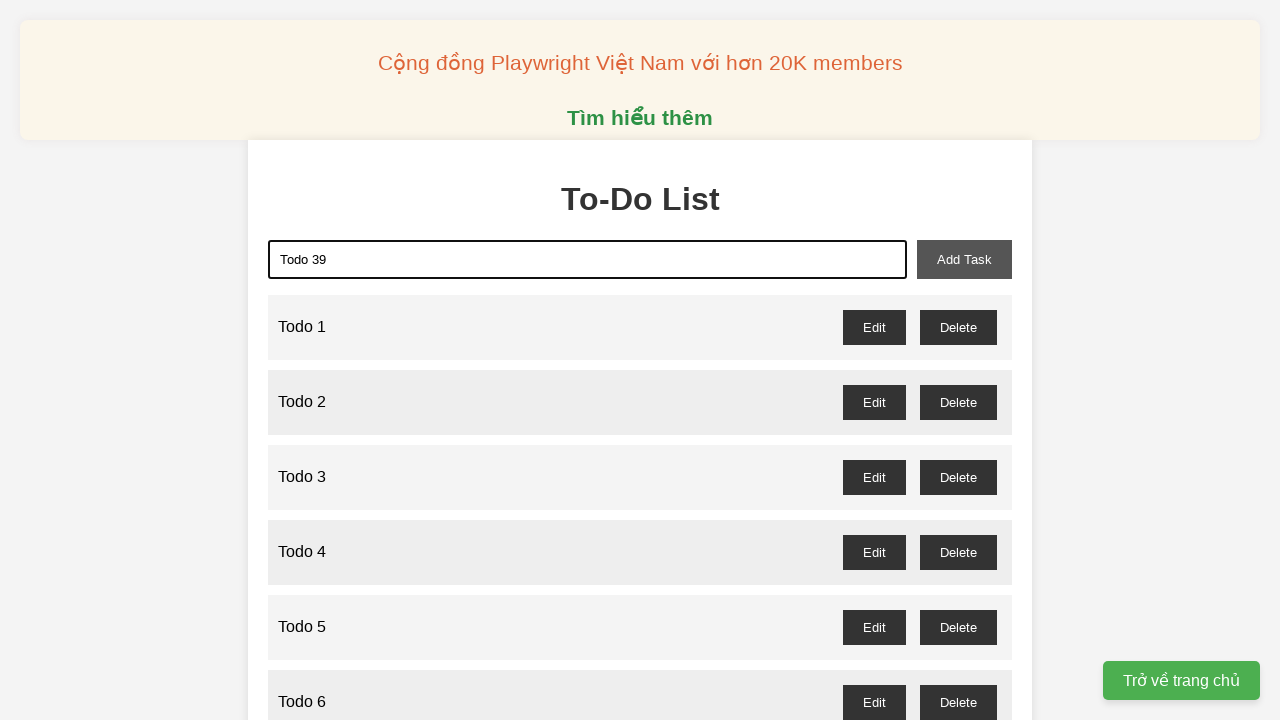

Clicked add task button for Todo 39 at (964, 259) on xpath=//button[@id="add-task"]
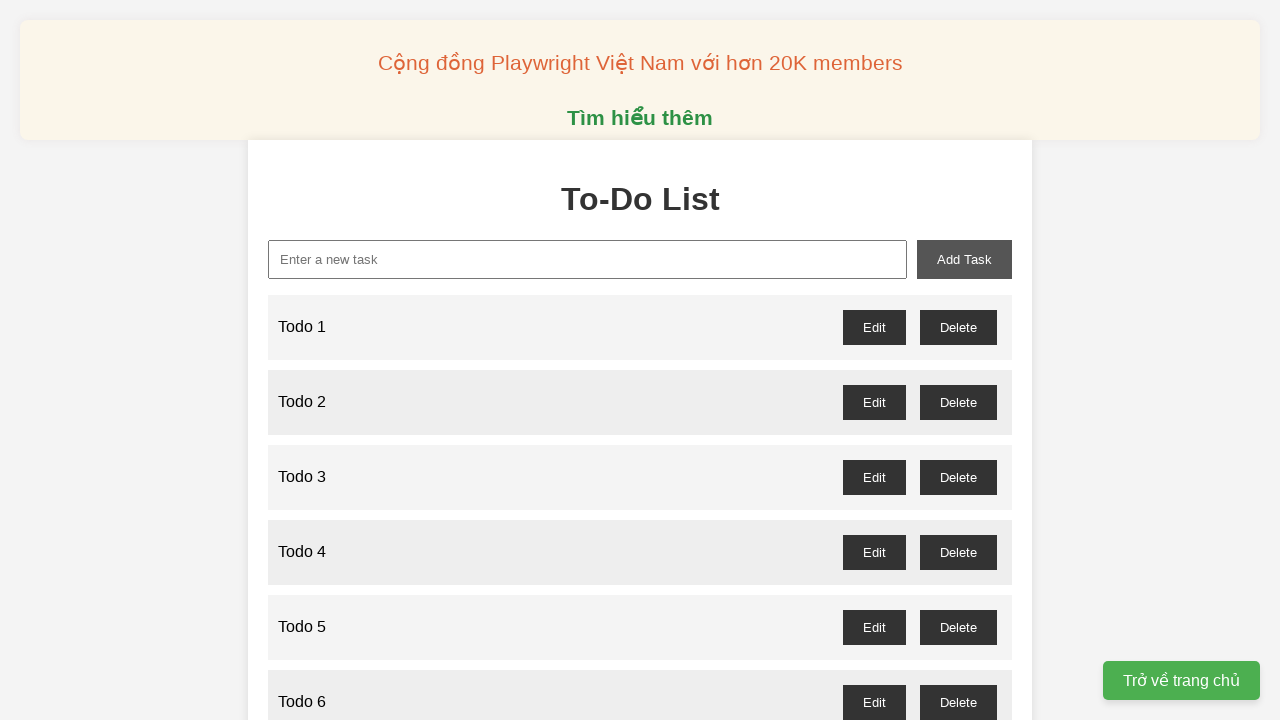

Filled new task input with 'Todo 40' on xpath=//input[@id="new-task"]
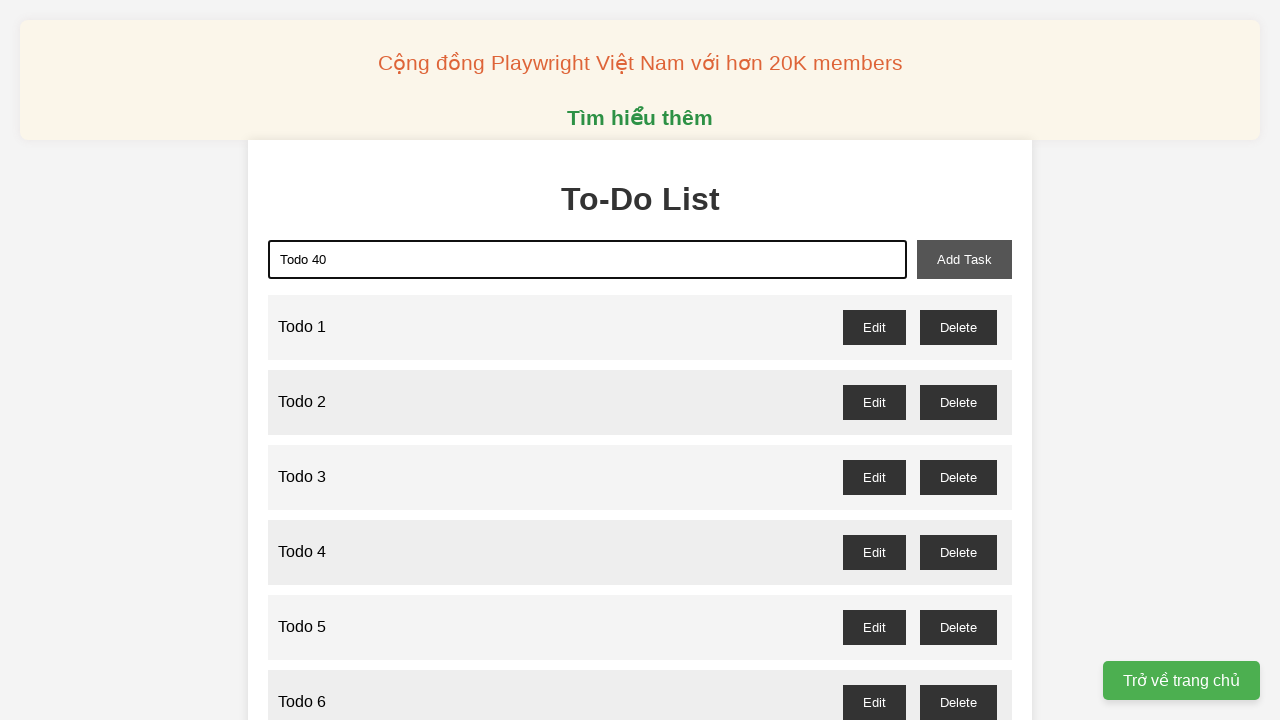

Clicked add task button for Todo 40 at (964, 259) on xpath=//button[@id="add-task"]
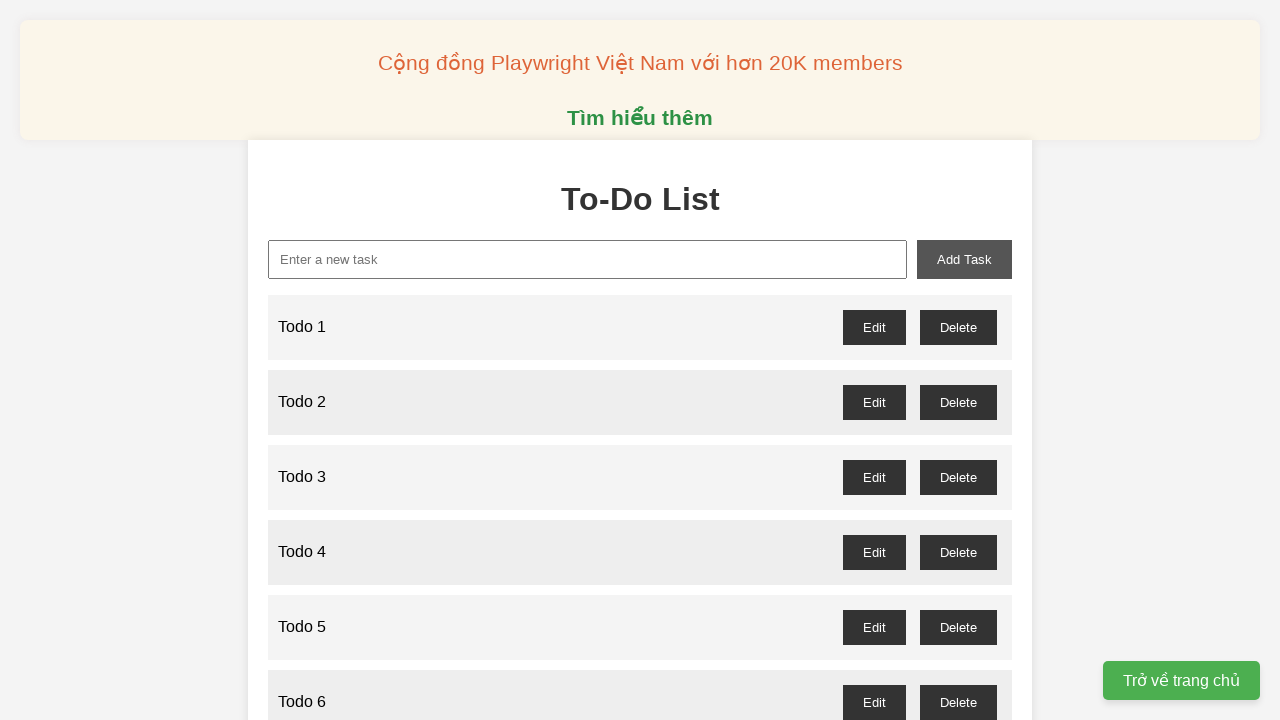

Filled new task input with 'Todo 41' on xpath=//input[@id="new-task"]
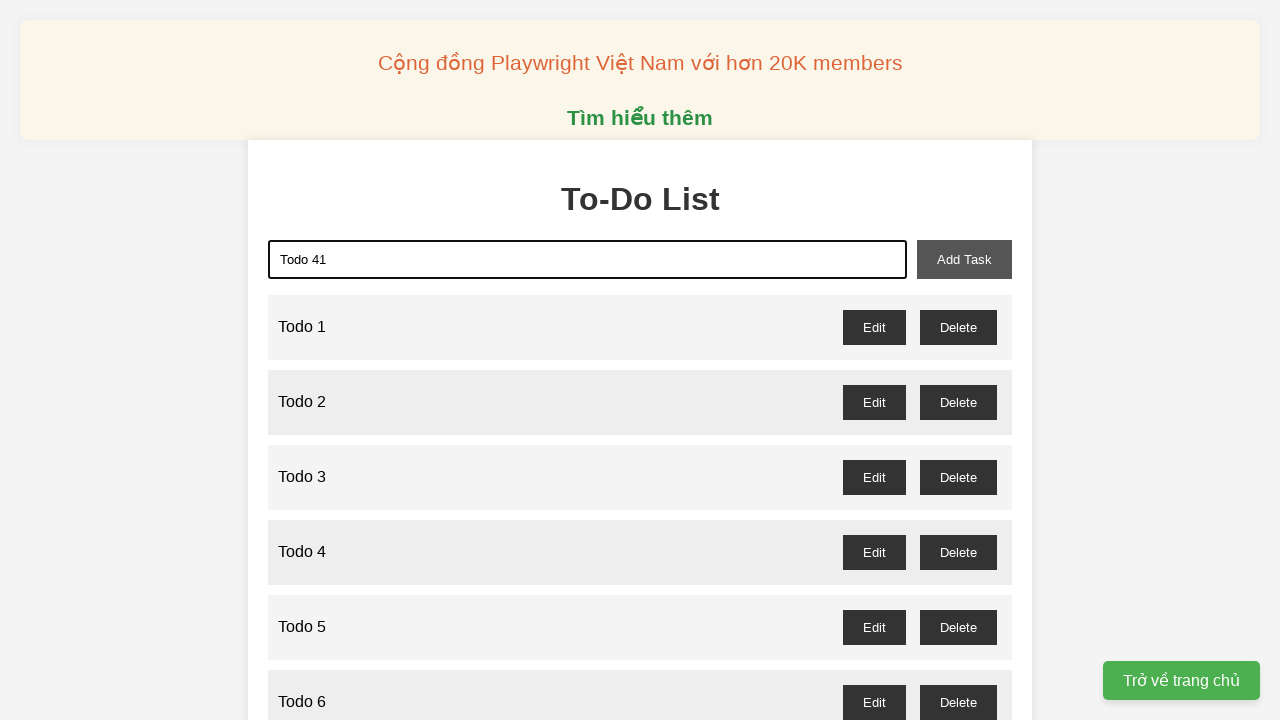

Clicked add task button for Todo 41 at (964, 259) on xpath=//button[@id="add-task"]
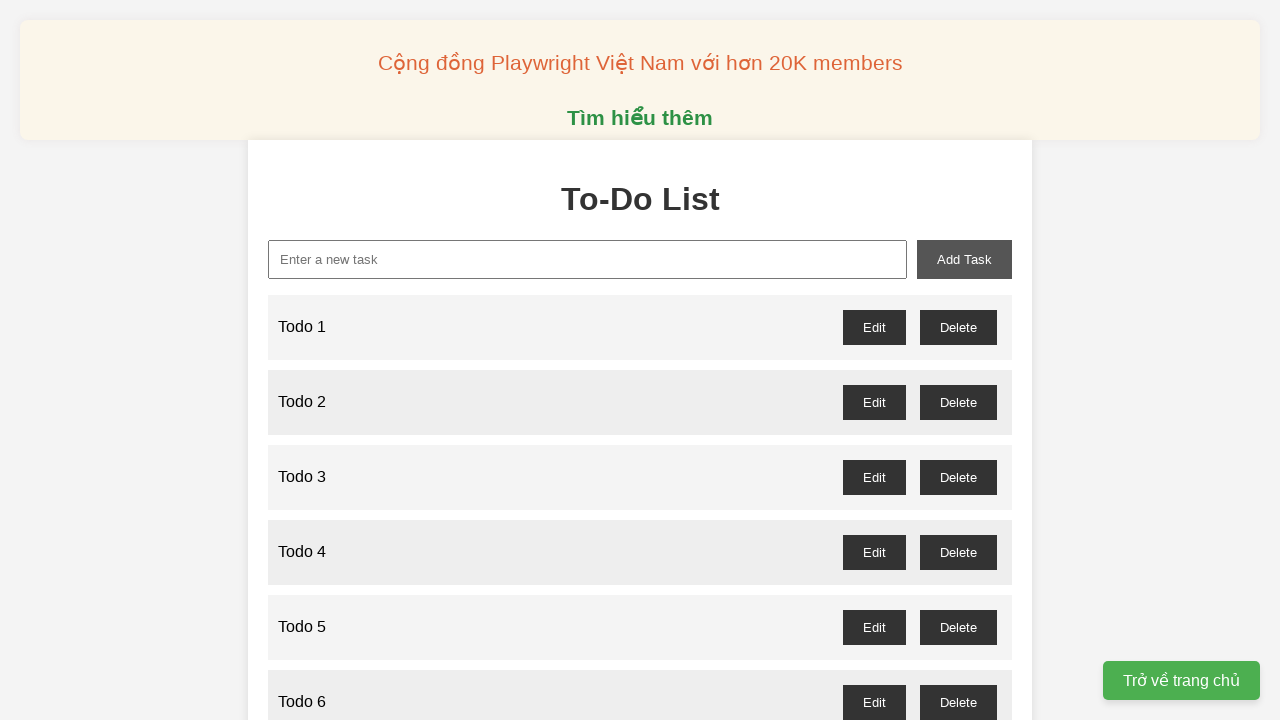

Filled new task input with 'Todo 42' on xpath=//input[@id="new-task"]
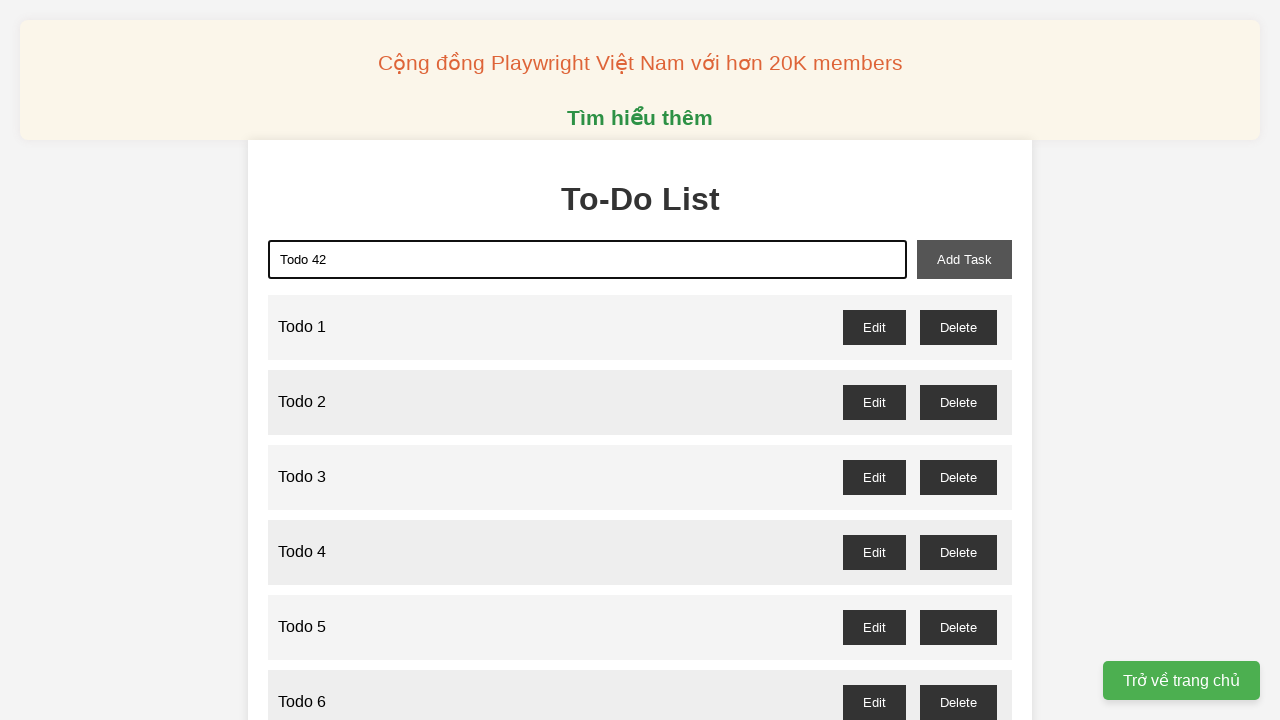

Clicked add task button for Todo 42 at (964, 259) on xpath=//button[@id="add-task"]
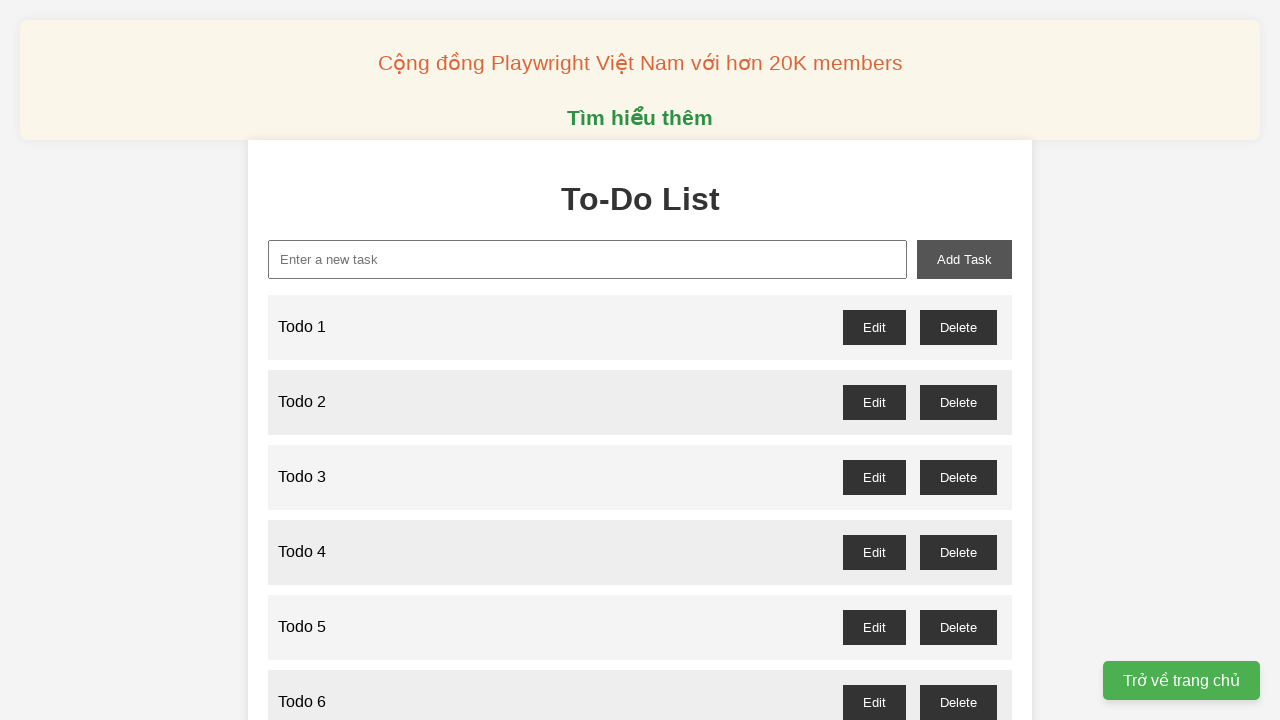

Filled new task input with 'Todo 43' on xpath=//input[@id="new-task"]
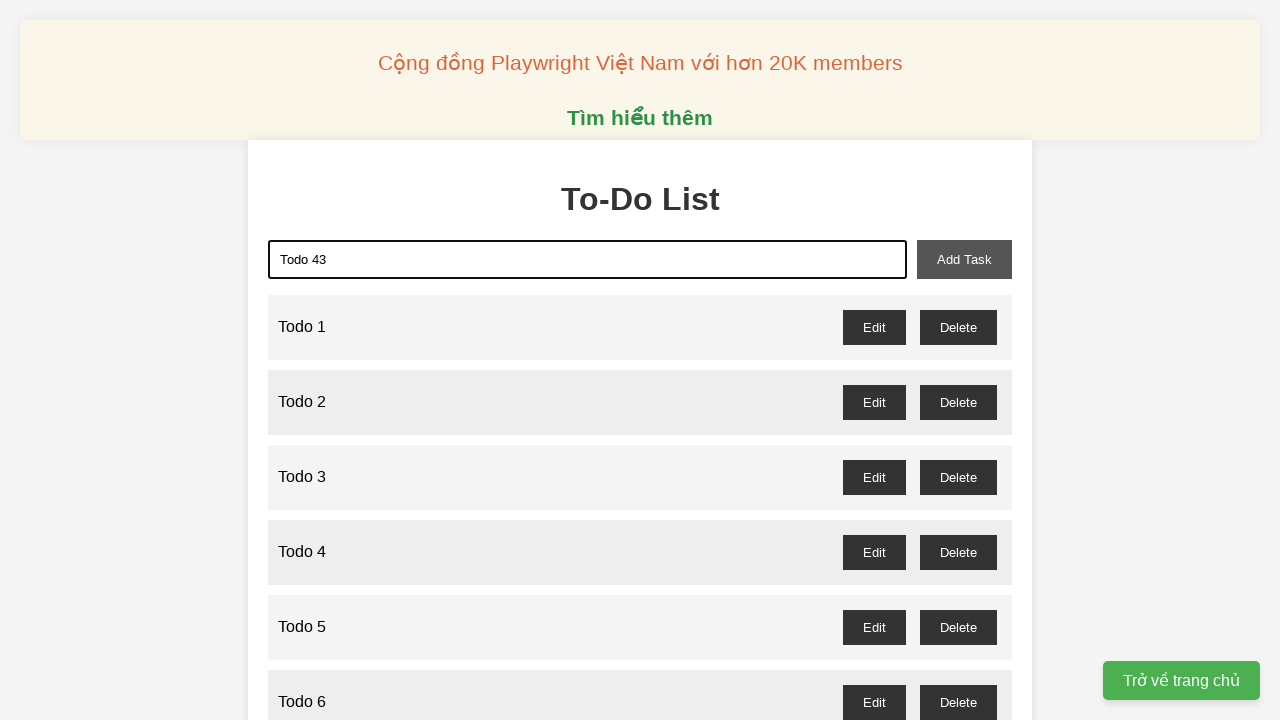

Clicked add task button for Todo 43 at (964, 259) on xpath=//button[@id="add-task"]
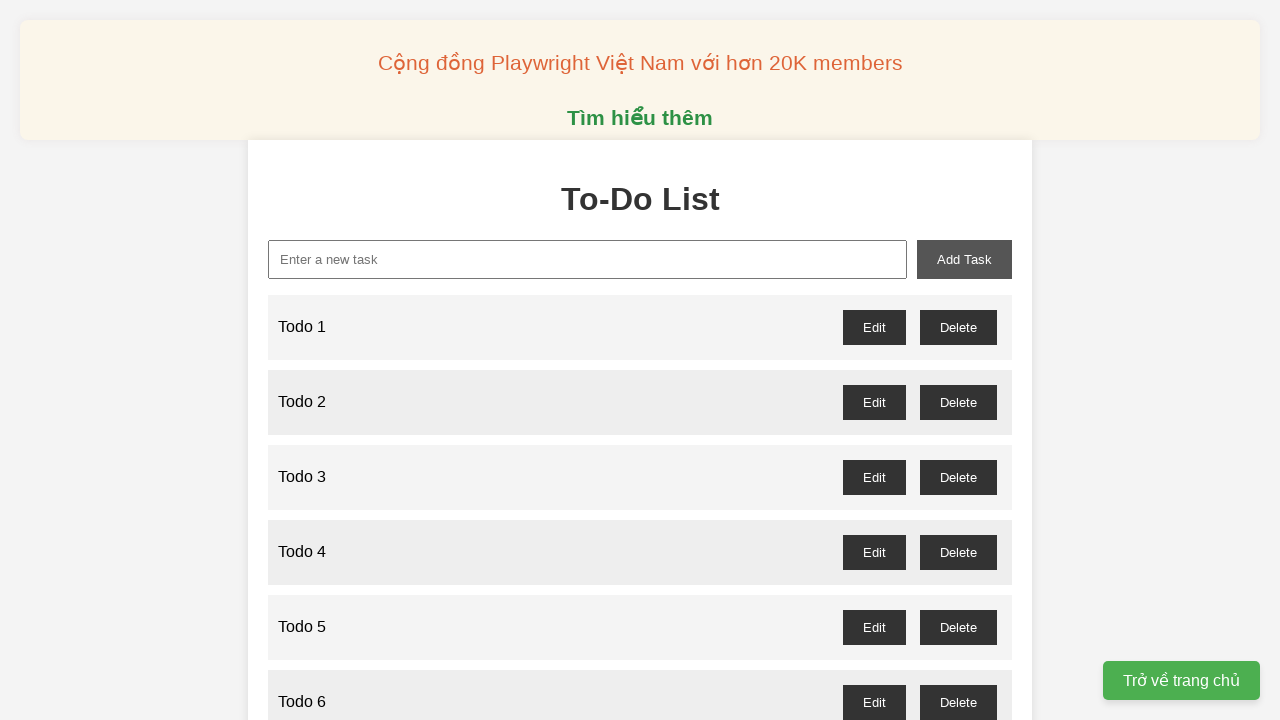

Filled new task input with 'Todo 44' on xpath=//input[@id="new-task"]
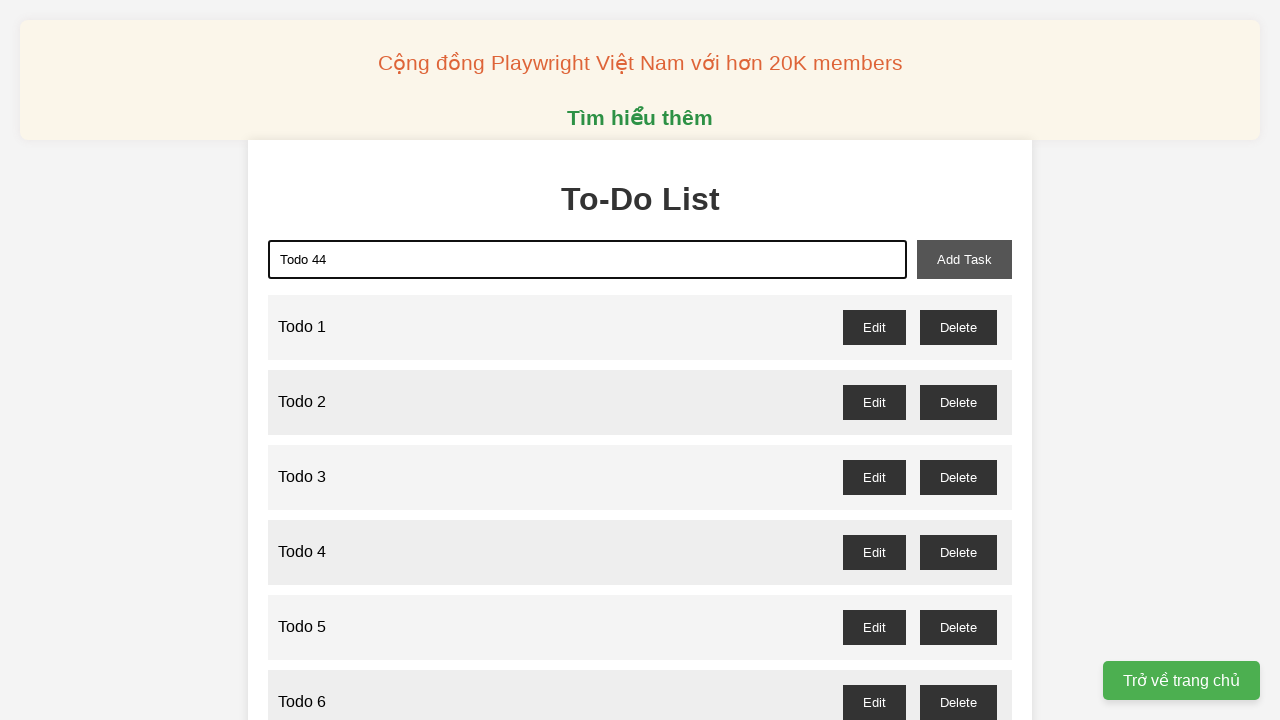

Clicked add task button for Todo 44 at (964, 259) on xpath=//button[@id="add-task"]
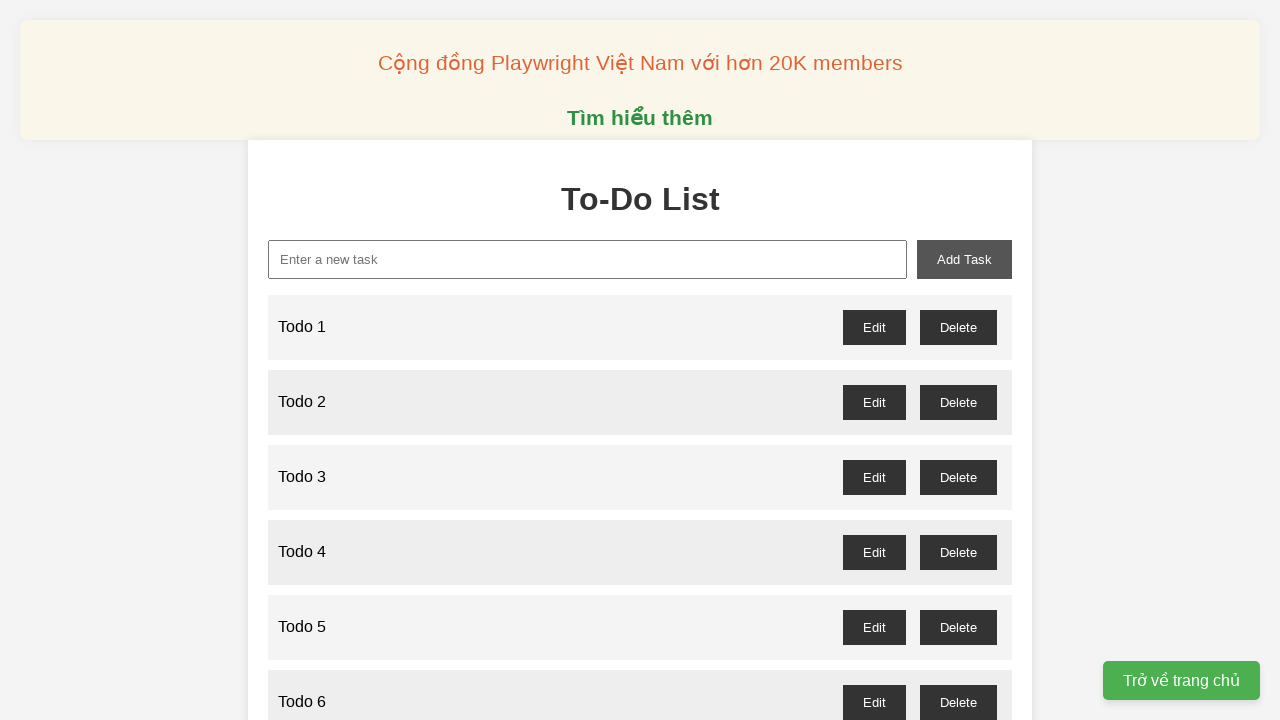

Filled new task input with 'Todo 45' on xpath=//input[@id="new-task"]
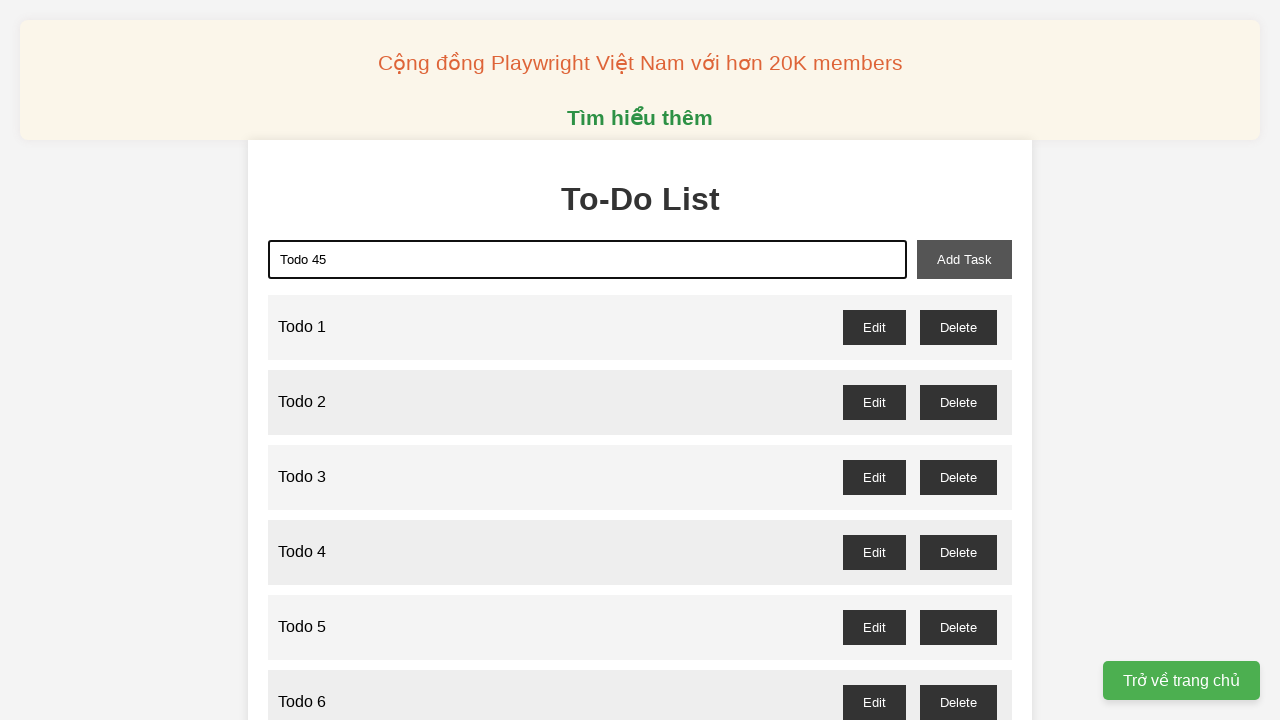

Clicked add task button for Todo 45 at (964, 259) on xpath=//button[@id="add-task"]
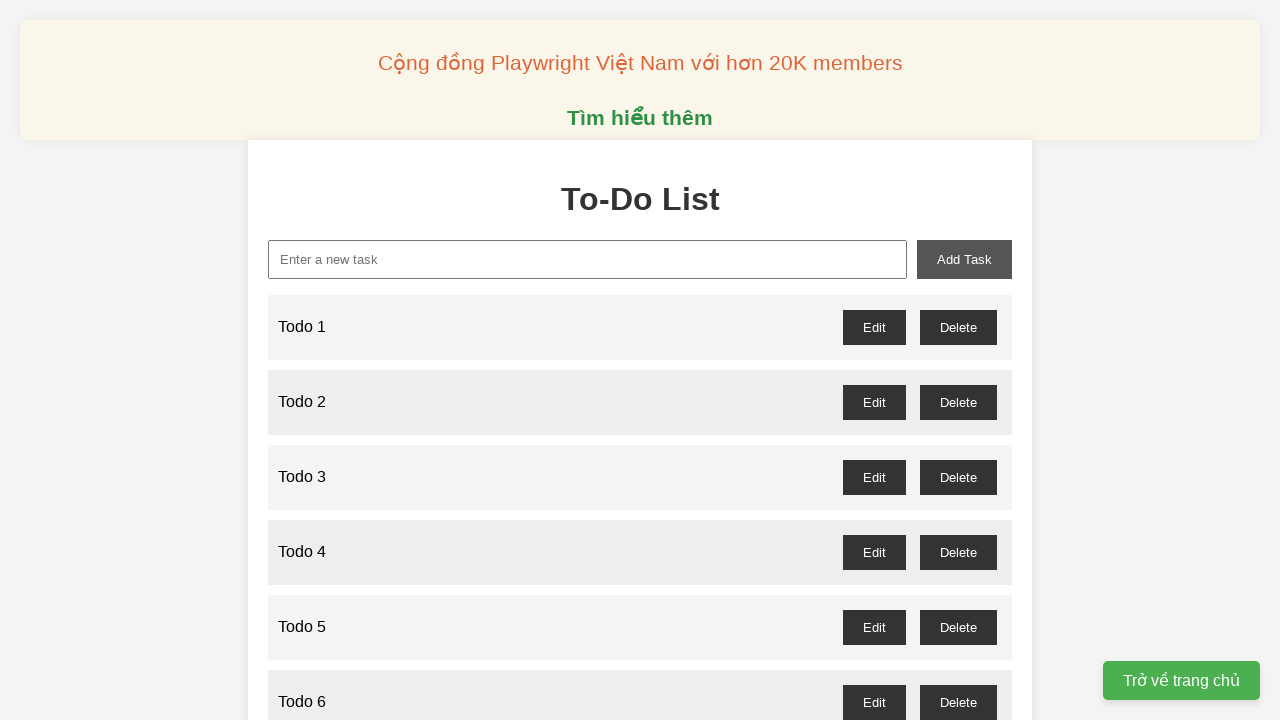

Filled new task input with 'Todo 46' on xpath=//input[@id="new-task"]
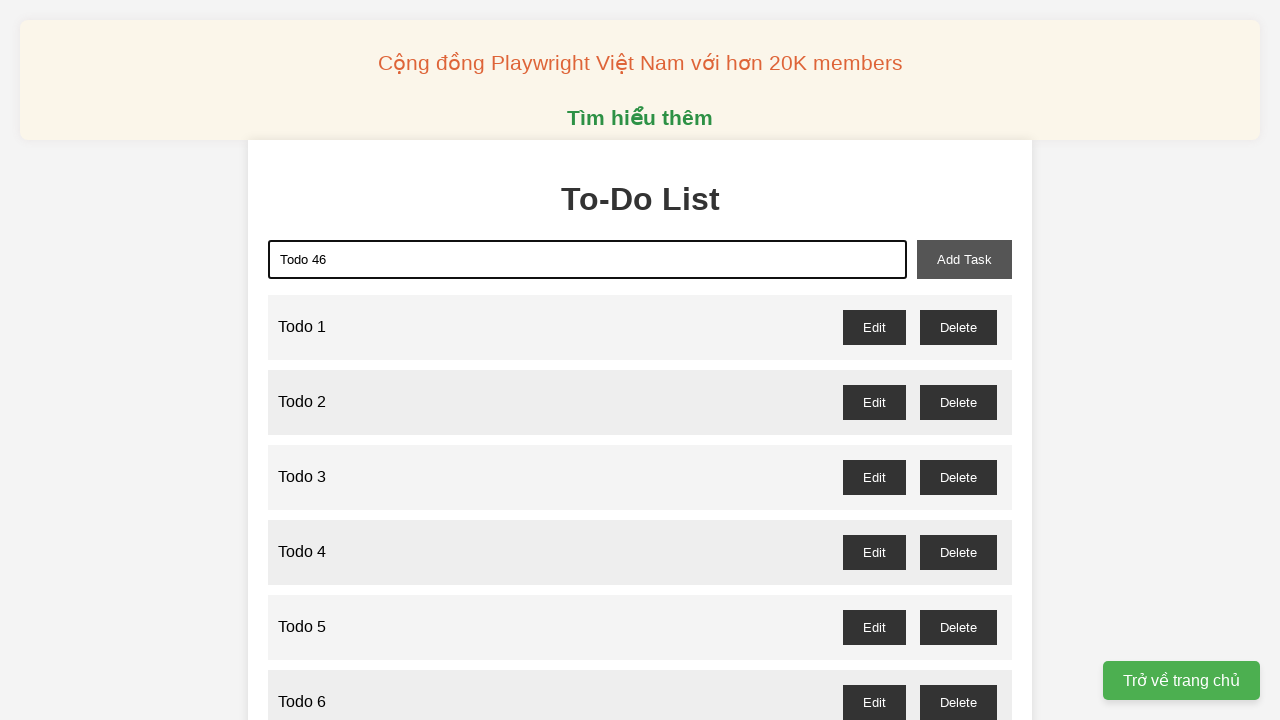

Clicked add task button for Todo 46 at (964, 259) on xpath=//button[@id="add-task"]
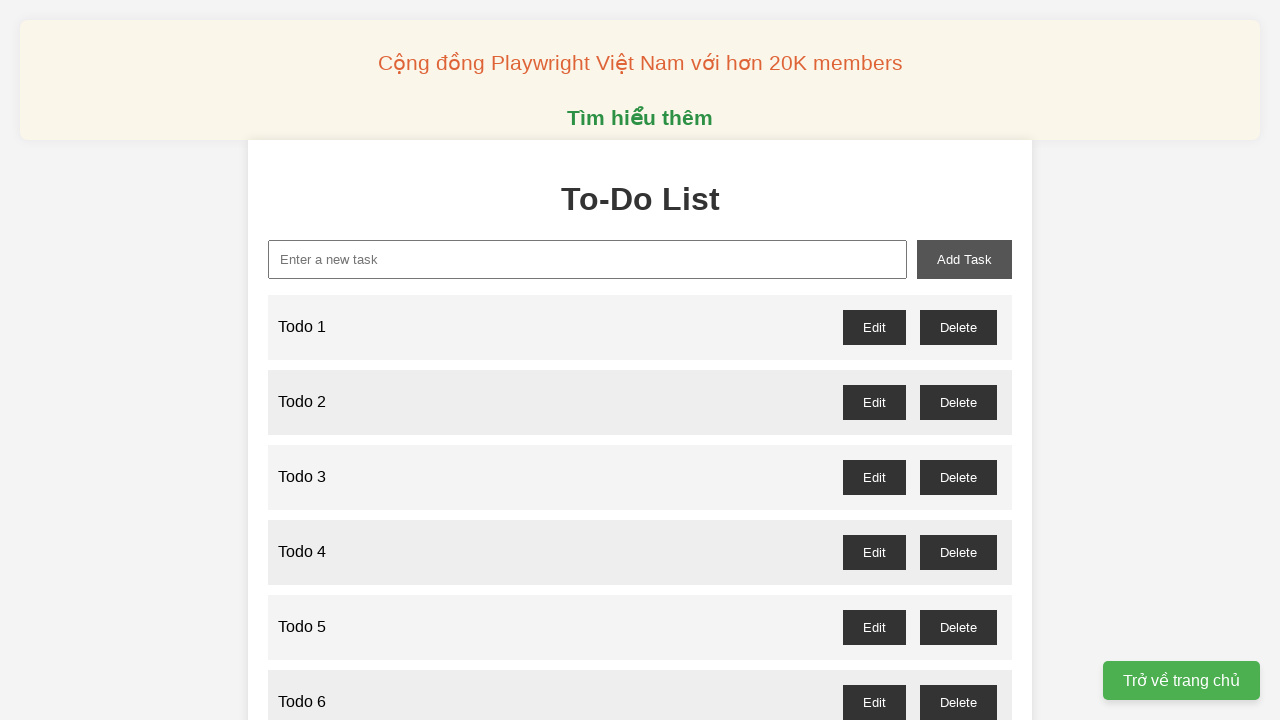

Filled new task input with 'Todo 47' on xpath=//input[@id="new-task"]
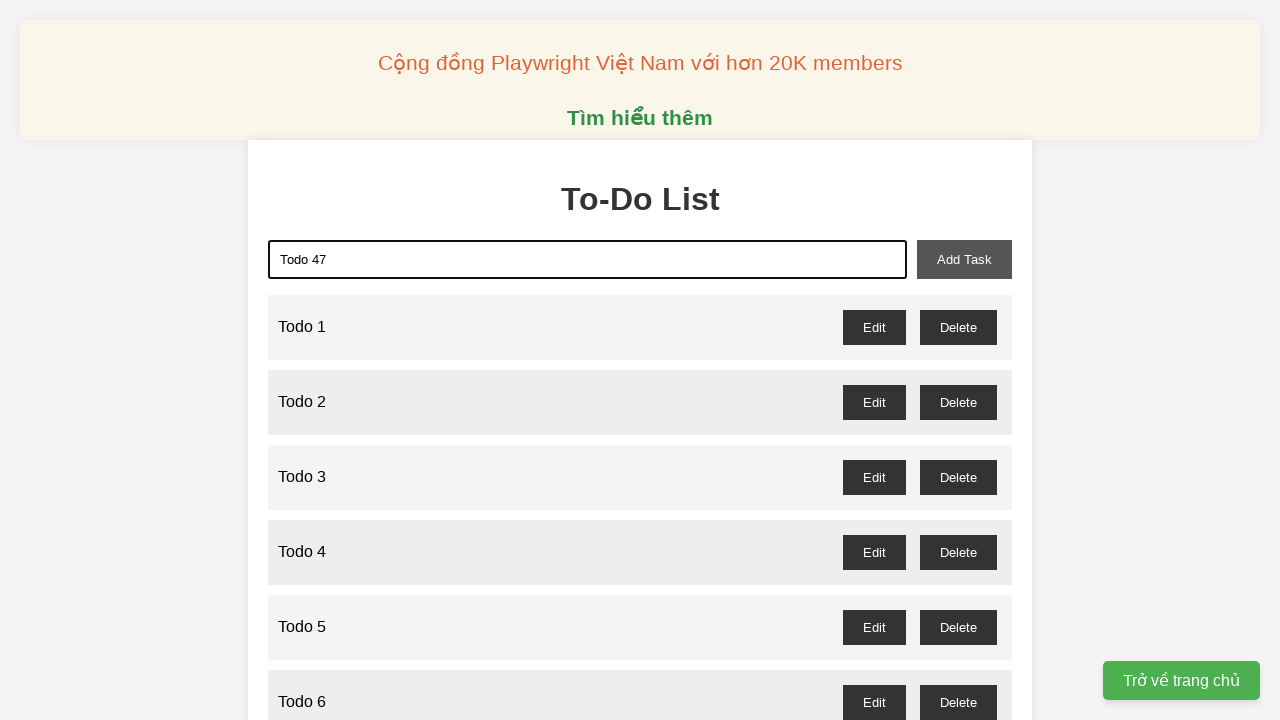

Clicked add task button for Todo 47 at (964, 259) on xpath=//button[@id="add-task"]
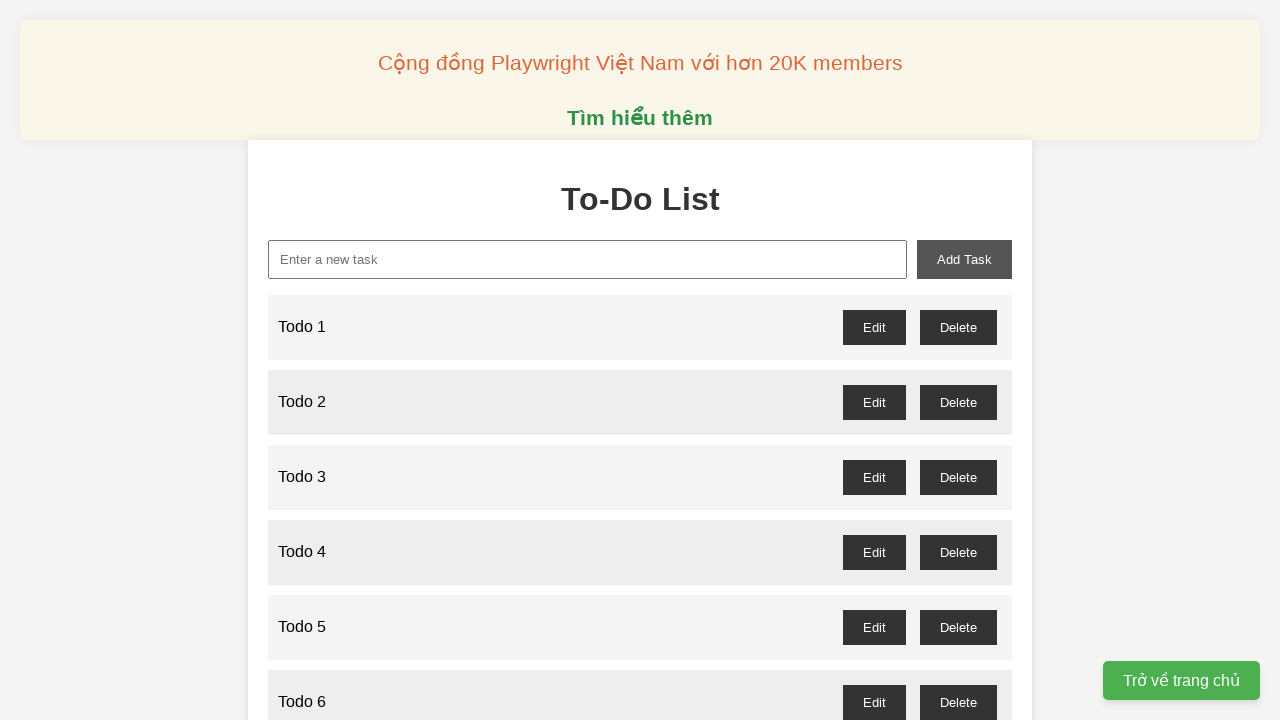

Filled new task input with 'Todo 48' on xpath=//input[@id="new-task"]
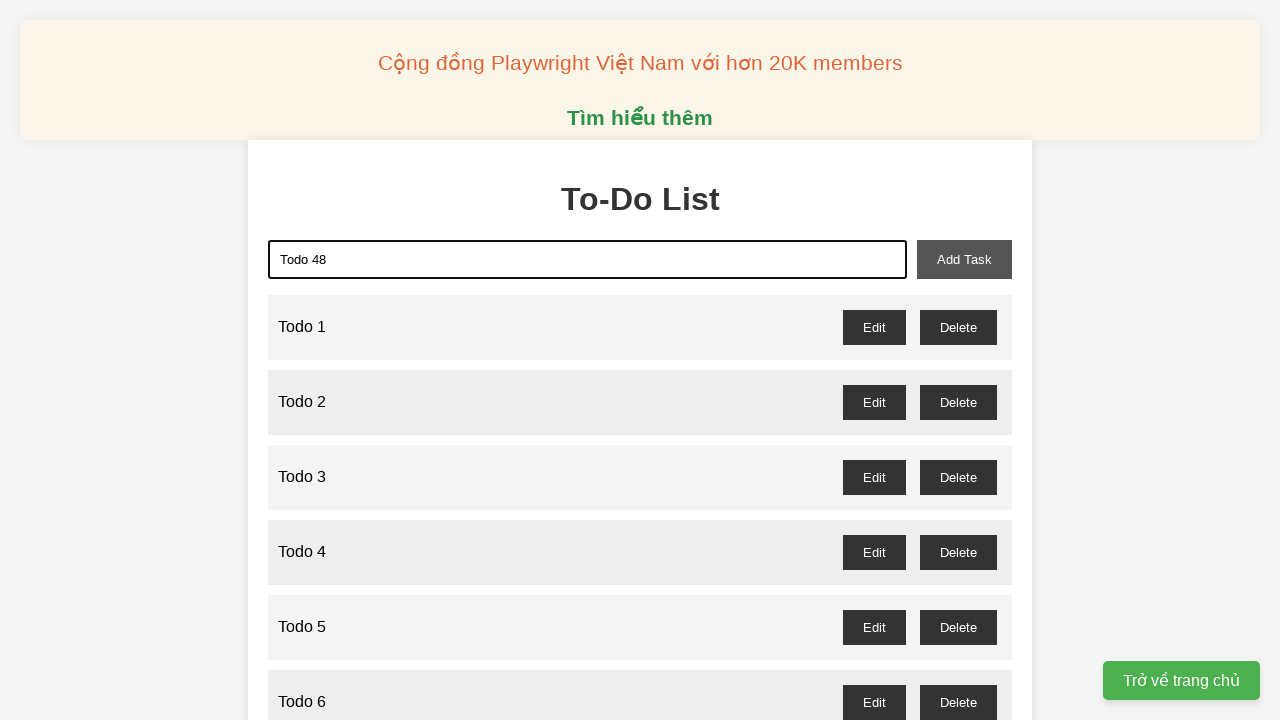

Clicked add task button for Todo 48 at (964, 259) on xpath=//button[@id="add-task"]
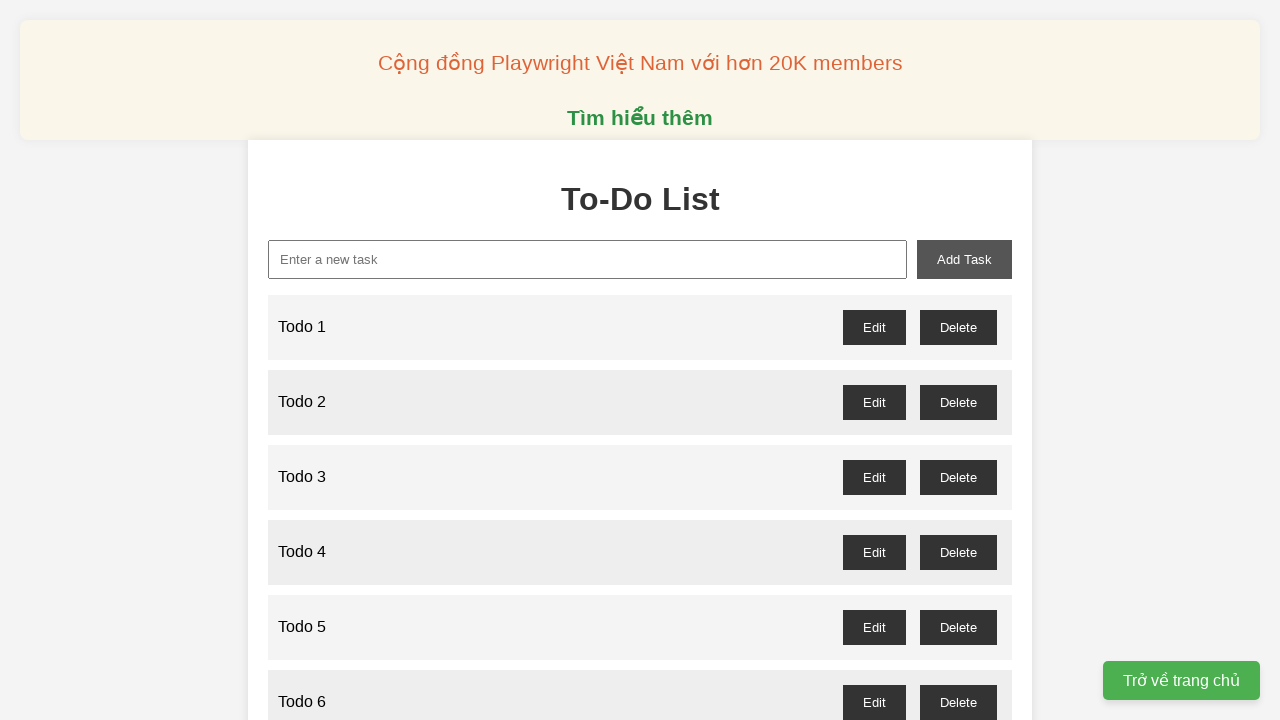

Filled new task input with 'Todo 49' on xpath=//input[@id="new-task"]
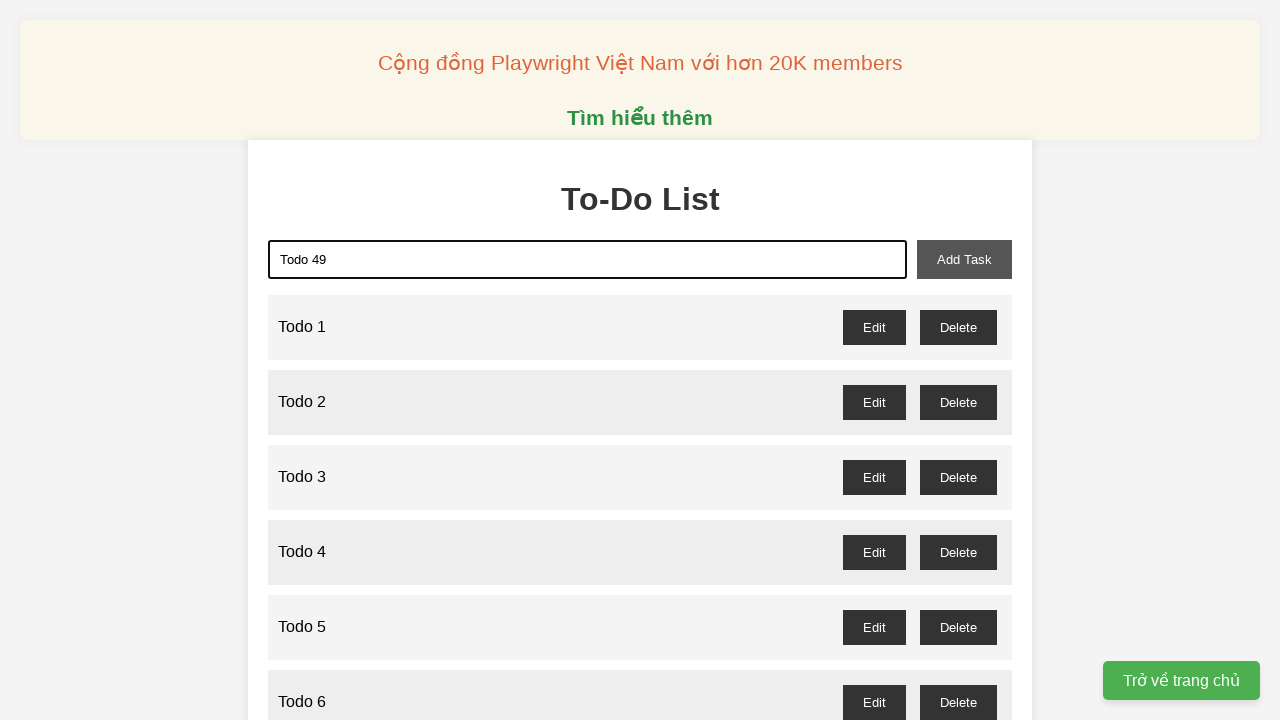

Clicked add task button for Todo 49 at (964, 259) on xpath=//button[@id="add-task"]
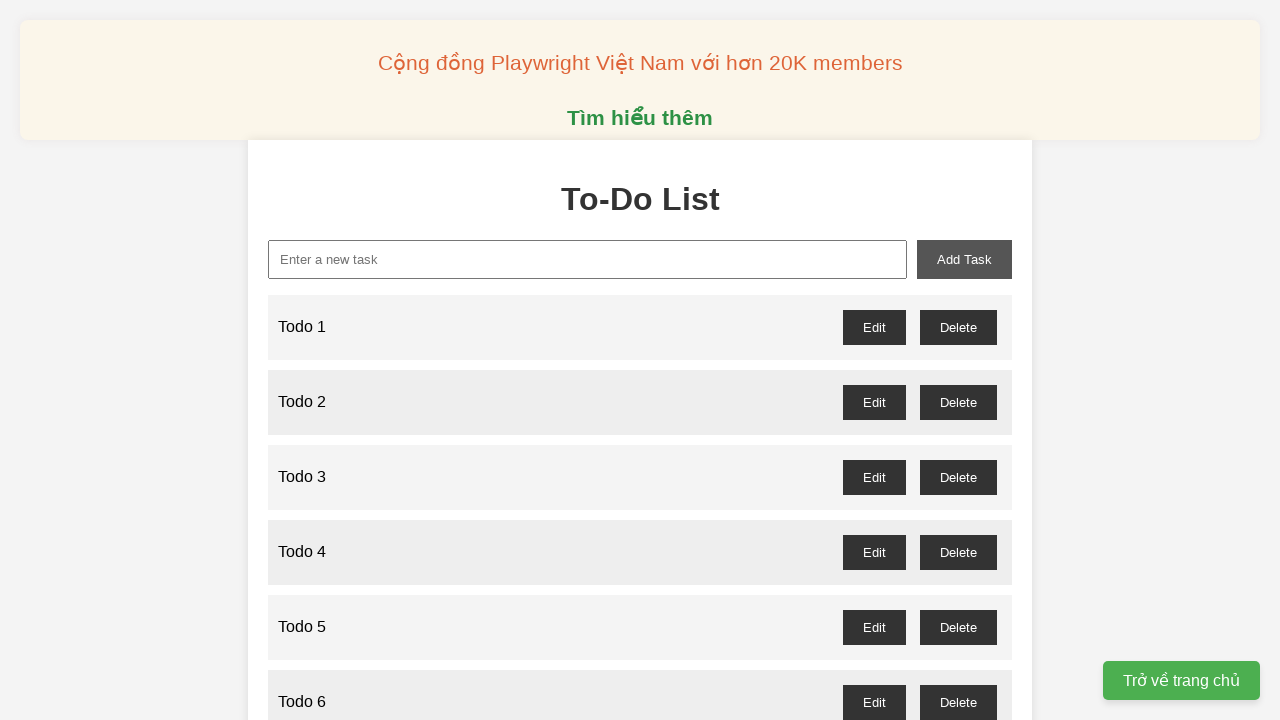

Filled new task input with 'Todo 50' on xpath=//input[@id="new-task"]
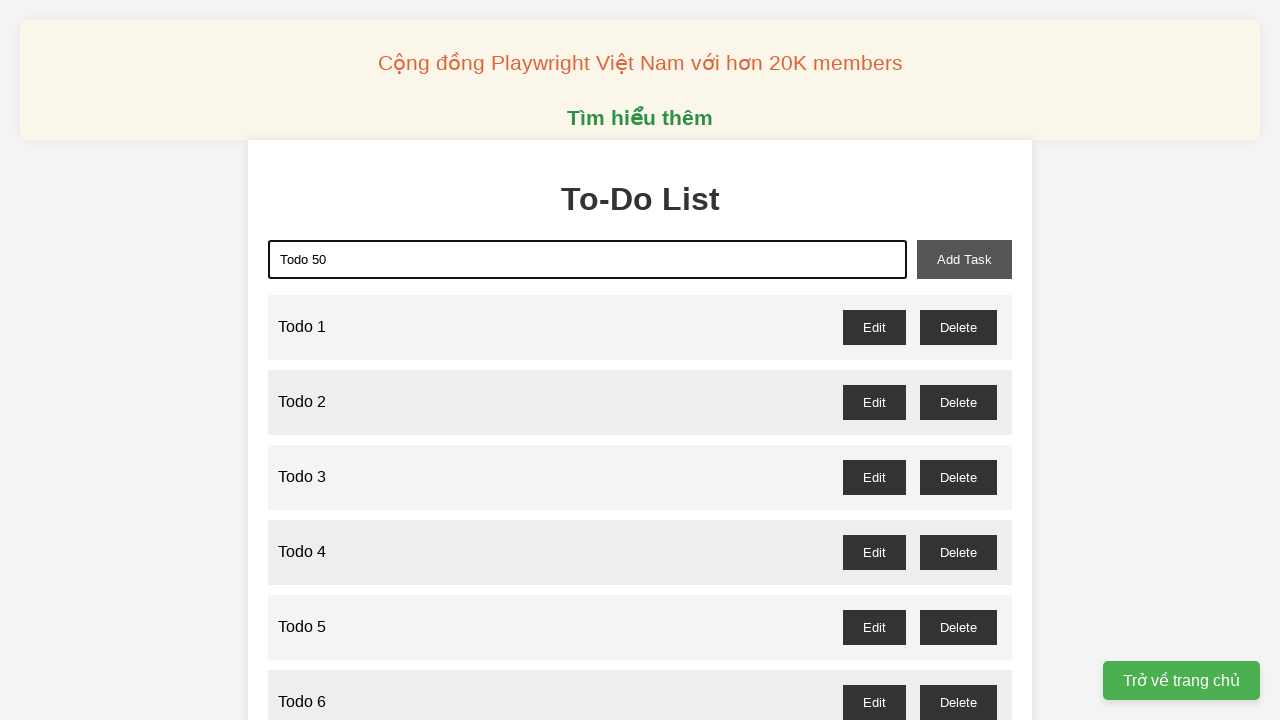

Clicked add task button for Todo 50 at (964, 259) on xpath=//button[@id="add-task"]
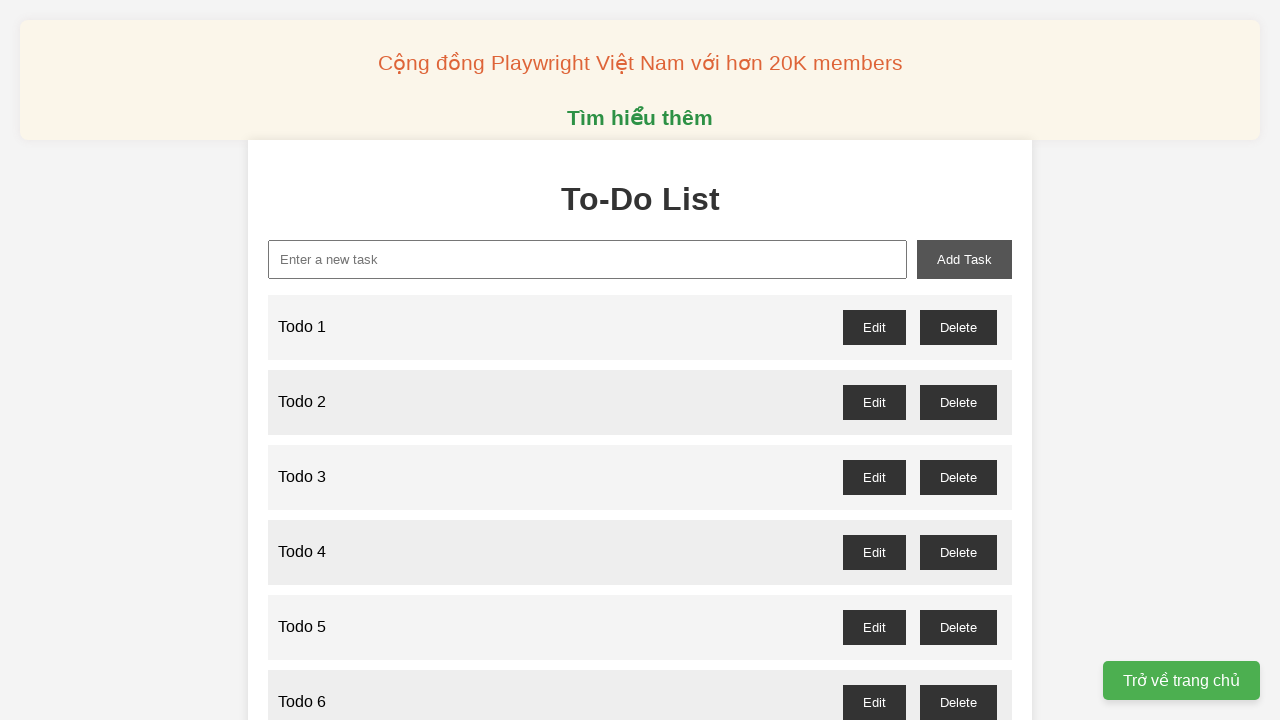

Filled new task input with 'Todo 51' on xpath=//input[@id="new-task"]
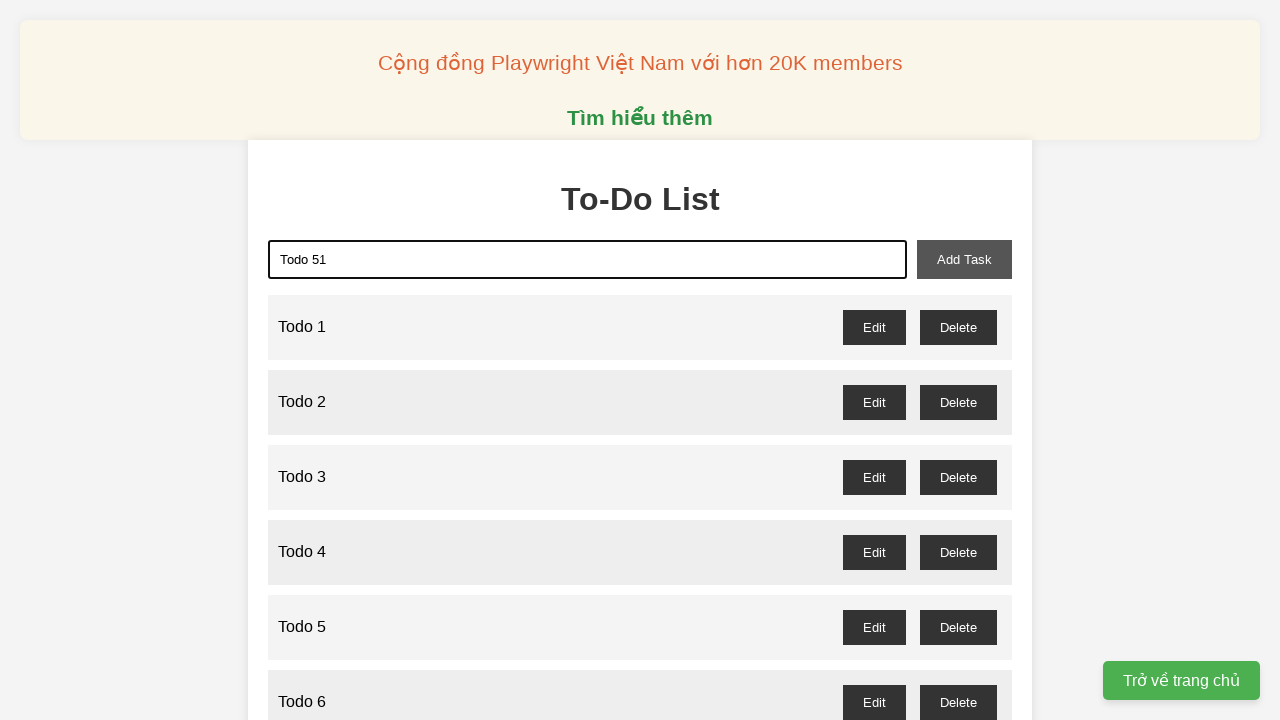

Clicked add task button for Todo 51 at (964, 259) on xpath=//button[@id="add-task"]
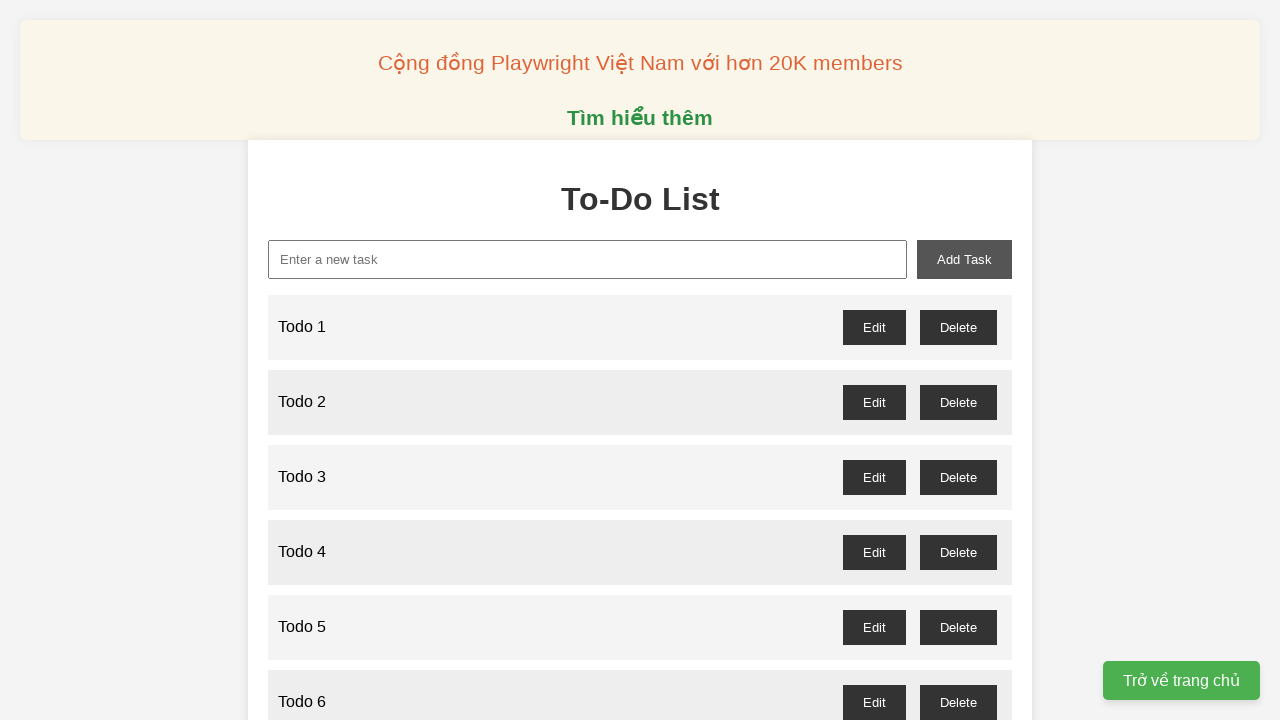

Filled new task input with 'Todo 52' on xpath=//input[@id="new-task"]
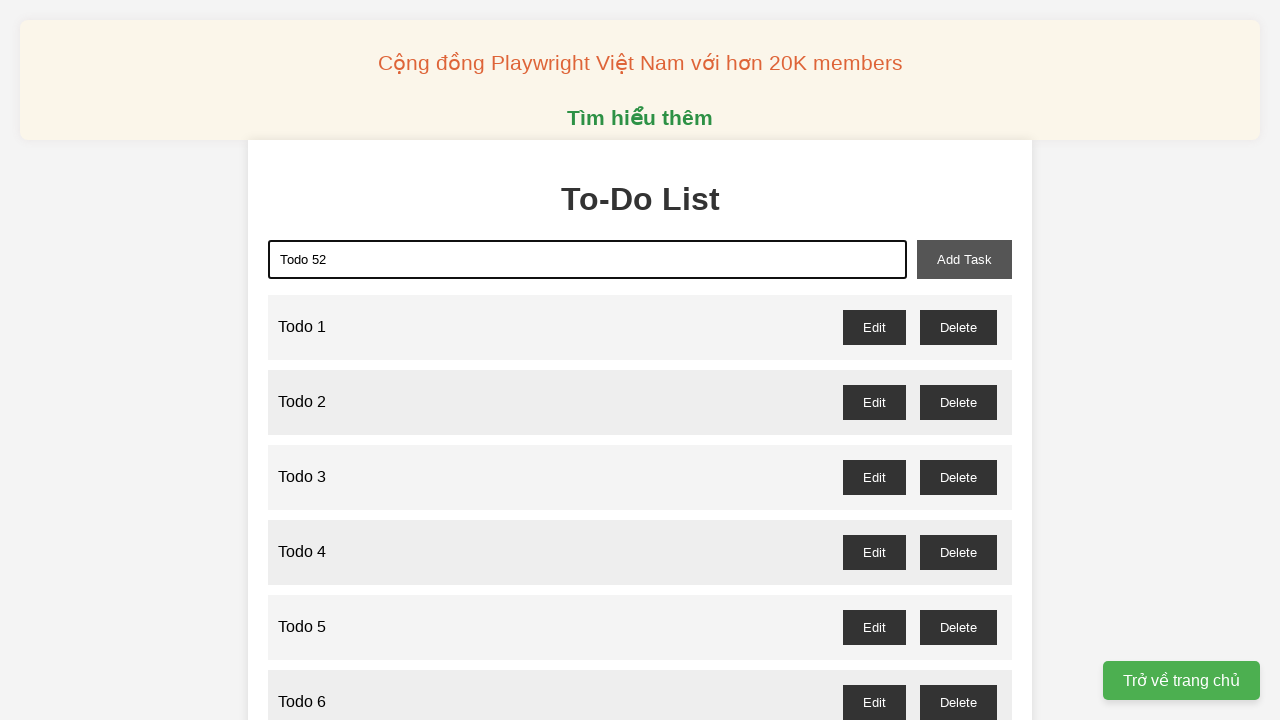

Clicked add task button for Todo 52 at (964, 259) on xpath=//button[@id="add-task"]
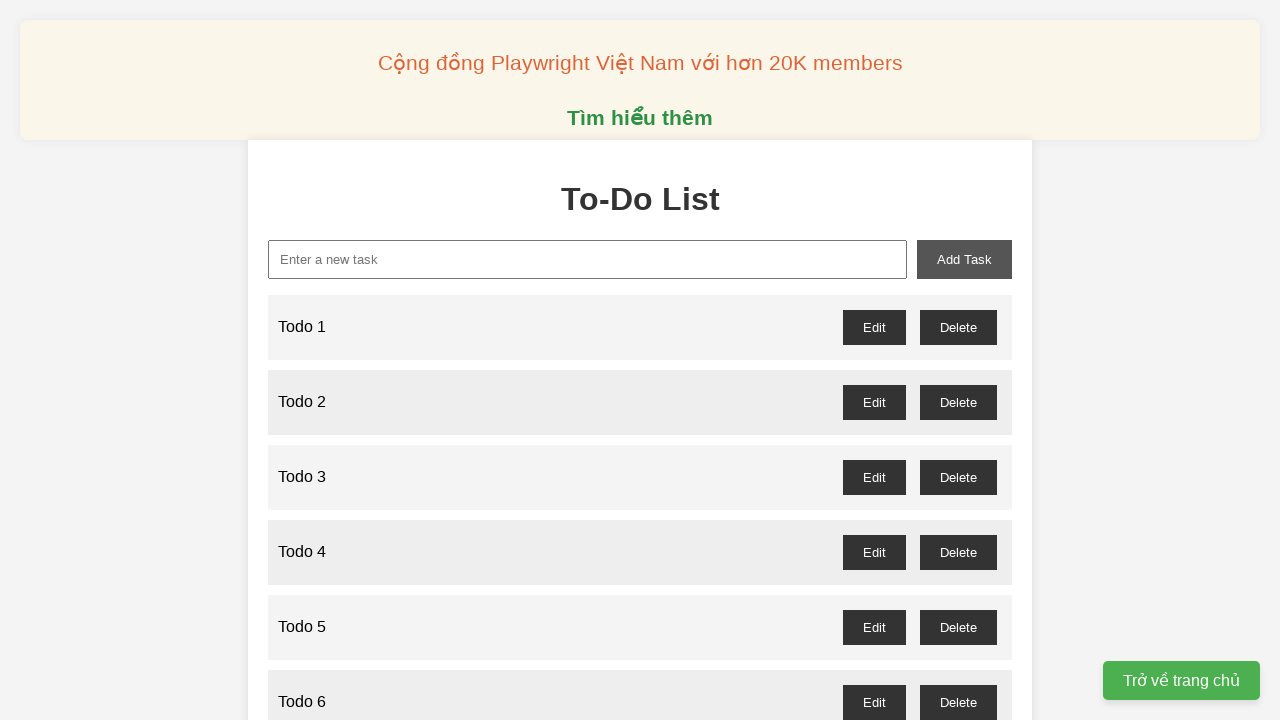

Filled new task input with 'Todo 53' on xpath=//input[@id="new-task"]
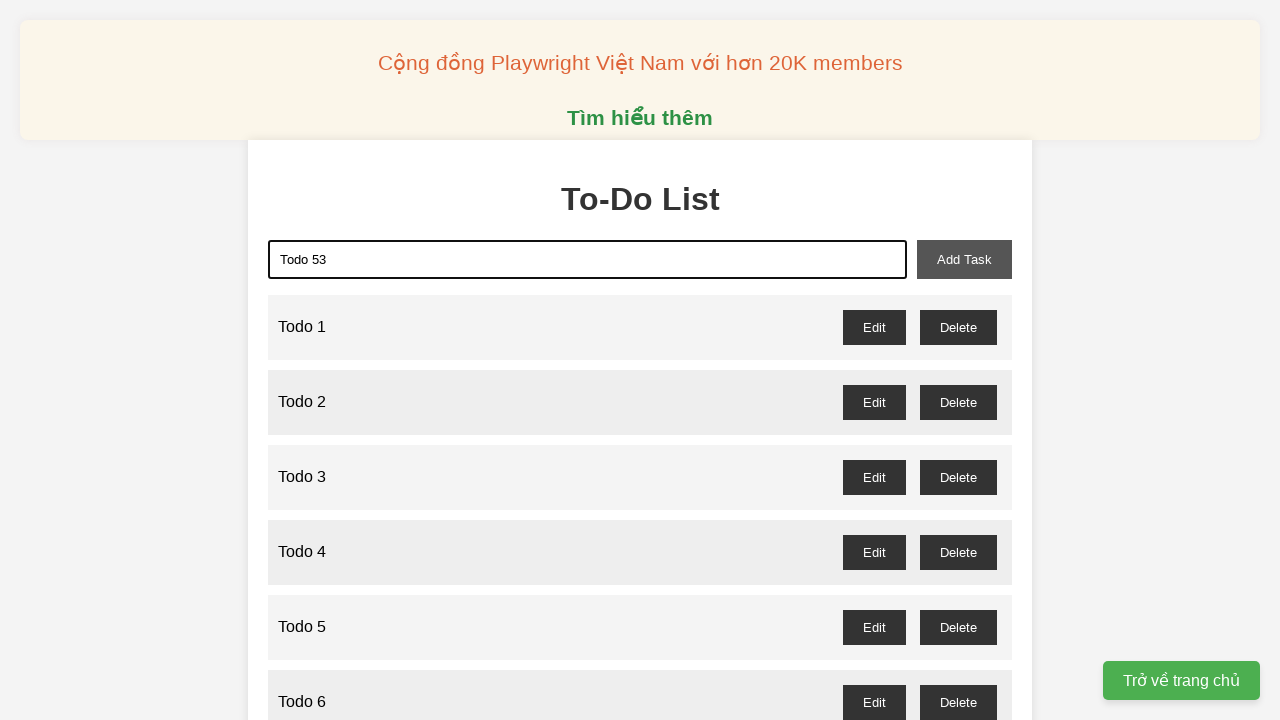

Clicked add task button for Todo 53 at (964, 259) on xpath=//button[@id="add-task"]
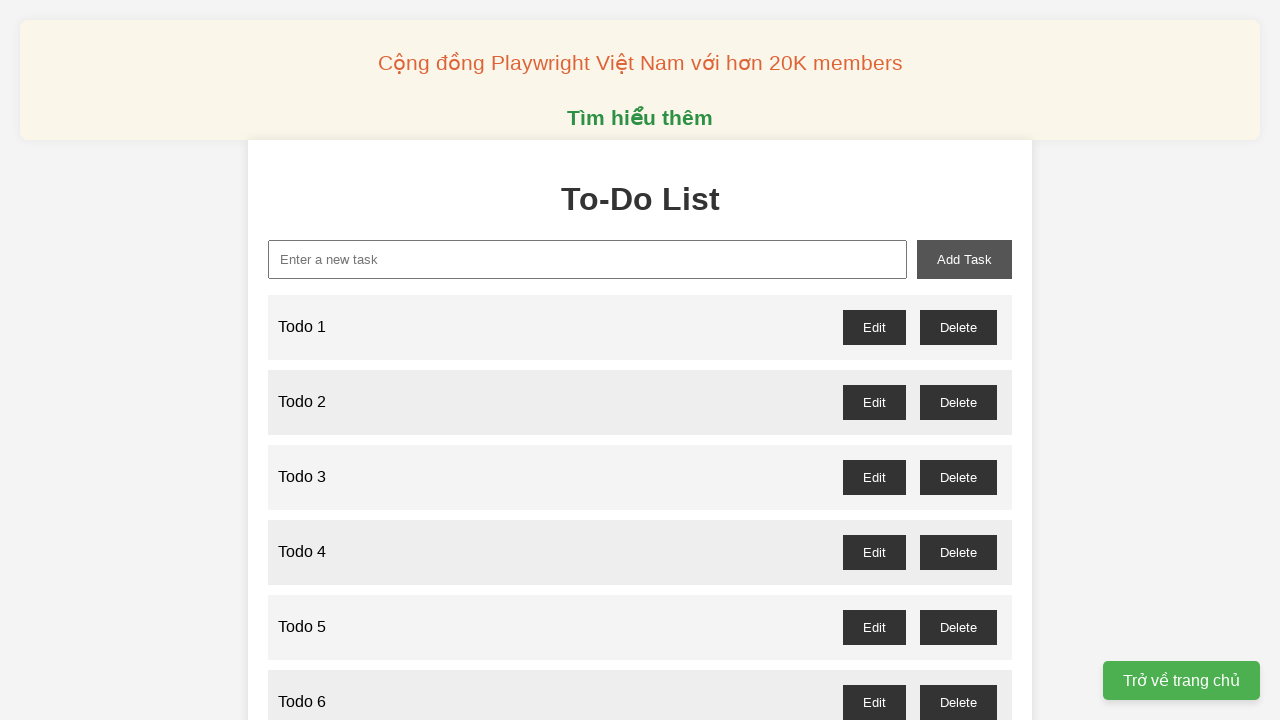

Filled new task input with 'Todo 54' on xpath=//input[@id="new-task"]
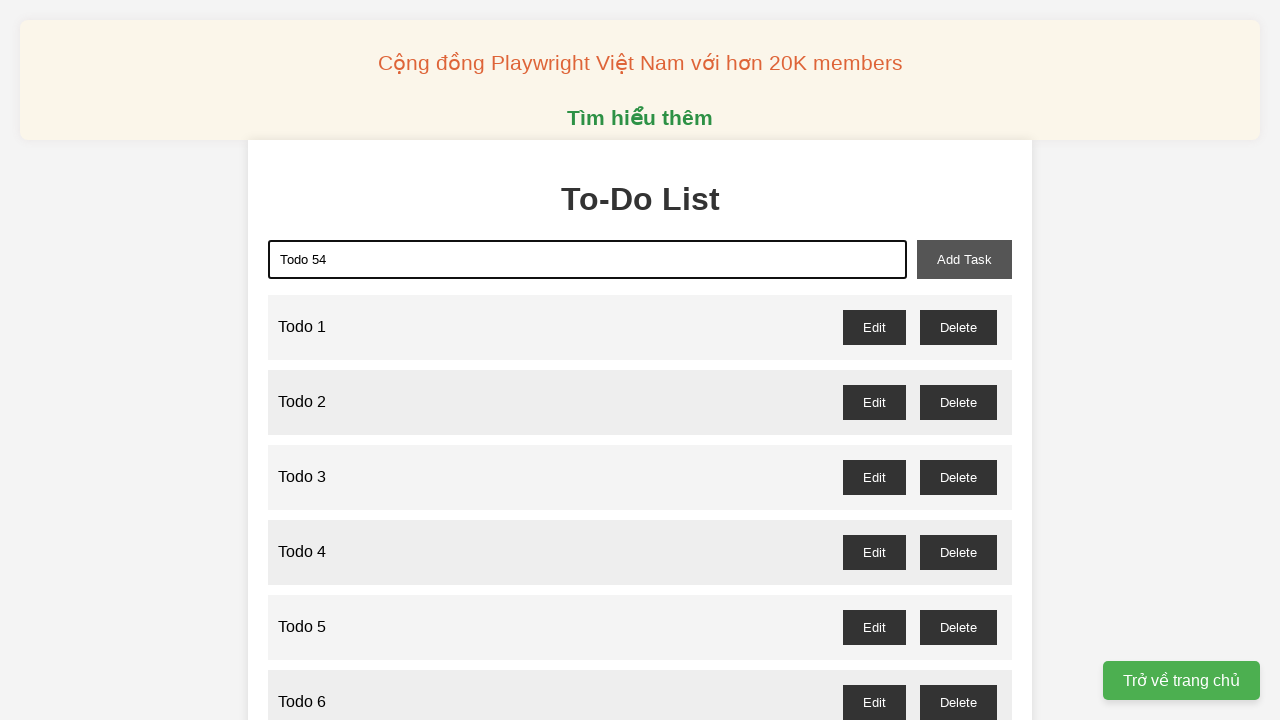

Clicked add task button for Todo 54 at (964, 259) on xpath=//button[@id="add-task"]
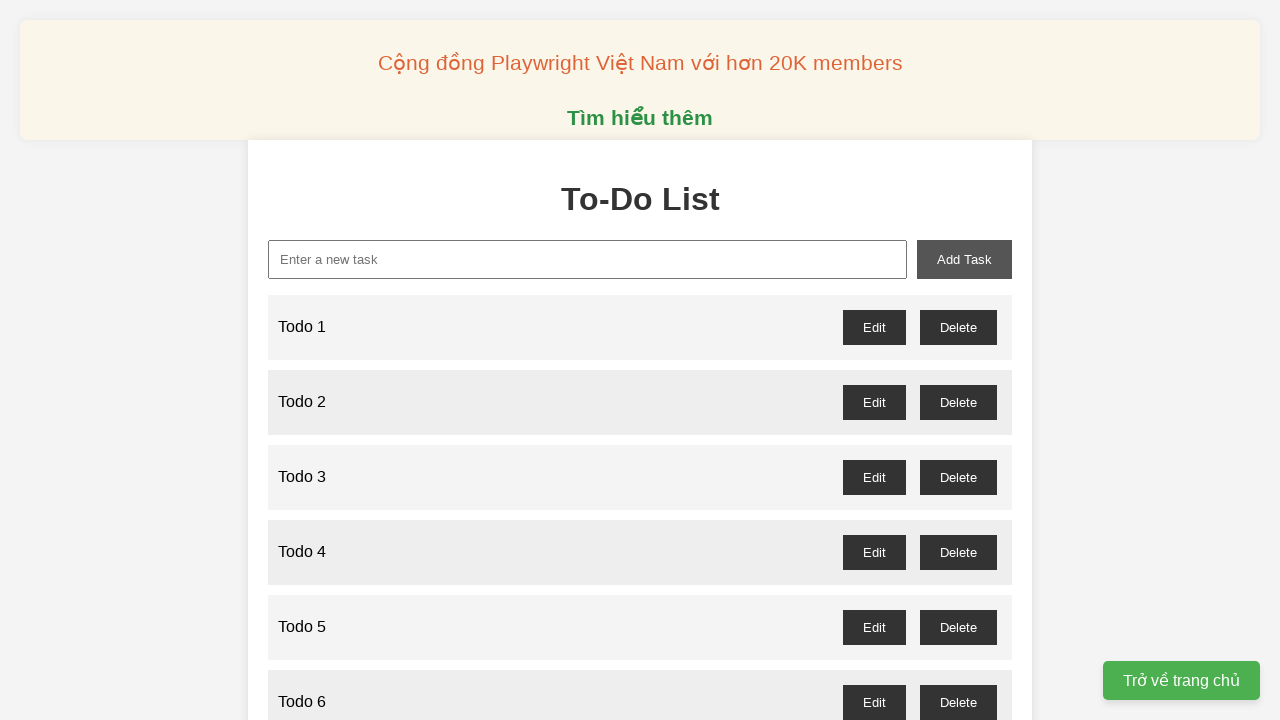

Filled new task input with 'Todo 55' on xpath=//input[@id="new-task"]
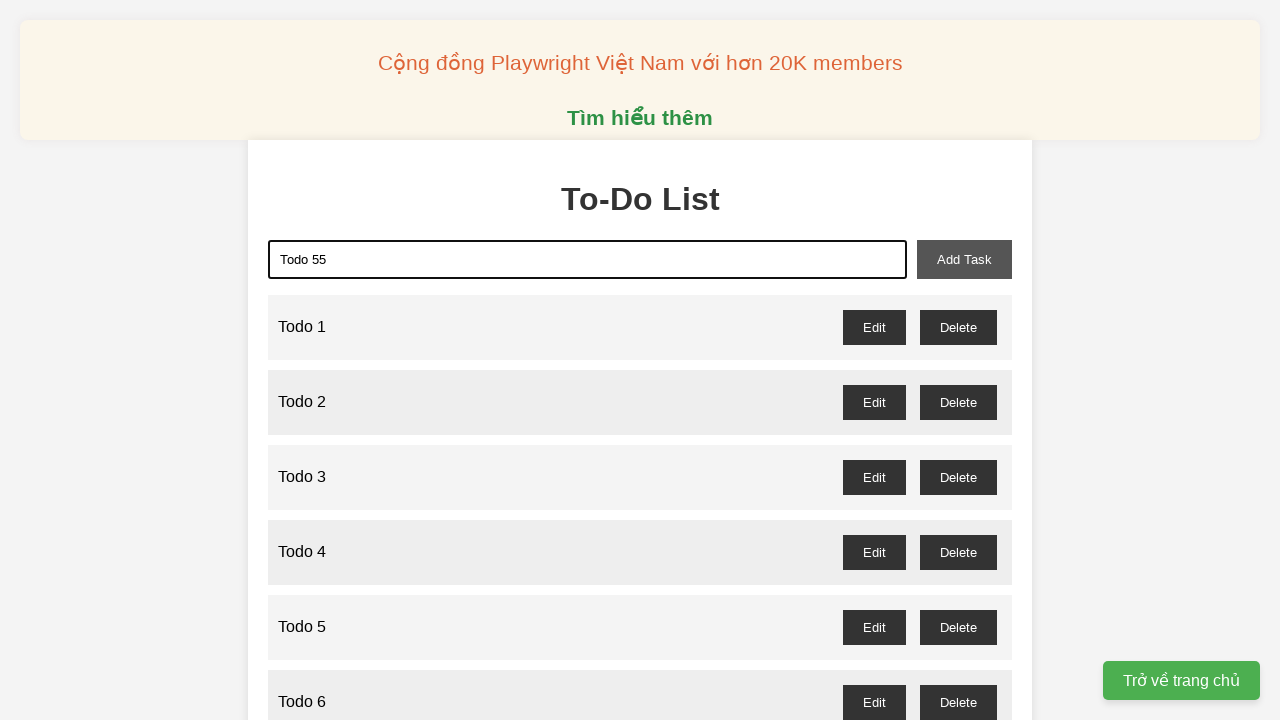

Clicked add task button for Todo 55 at (964, 259) on xpath=//button[@id="add-task"]
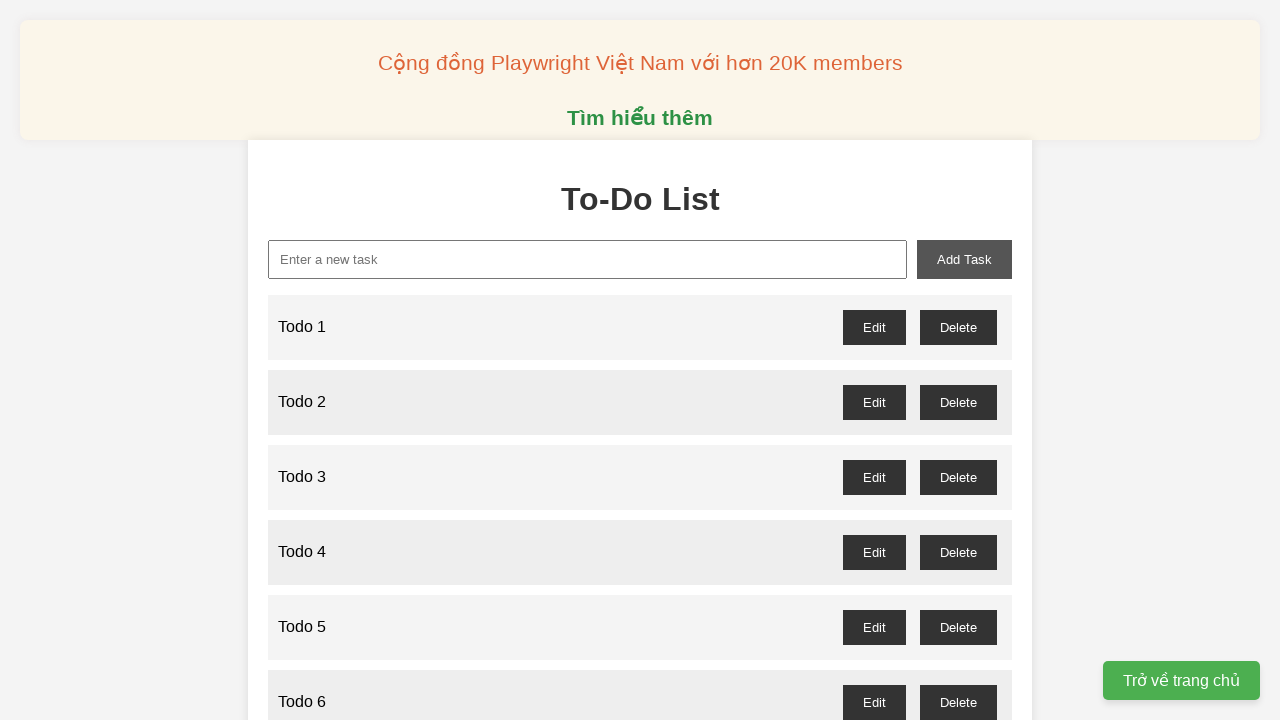

Filled new task input with 'Todo 56' on xpath=//input[@id="new-task"]
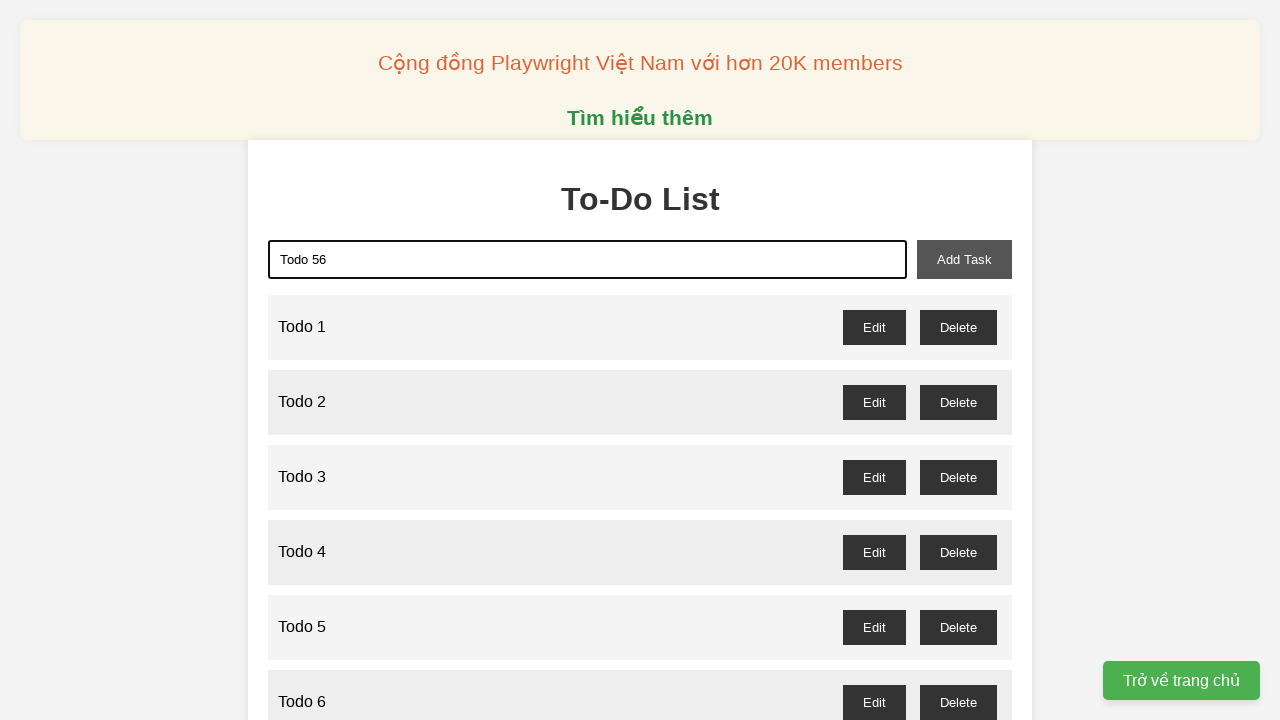

Clicked add task button for Todo 56 at (964, 259) on xpath=//button[@id="add-task"]
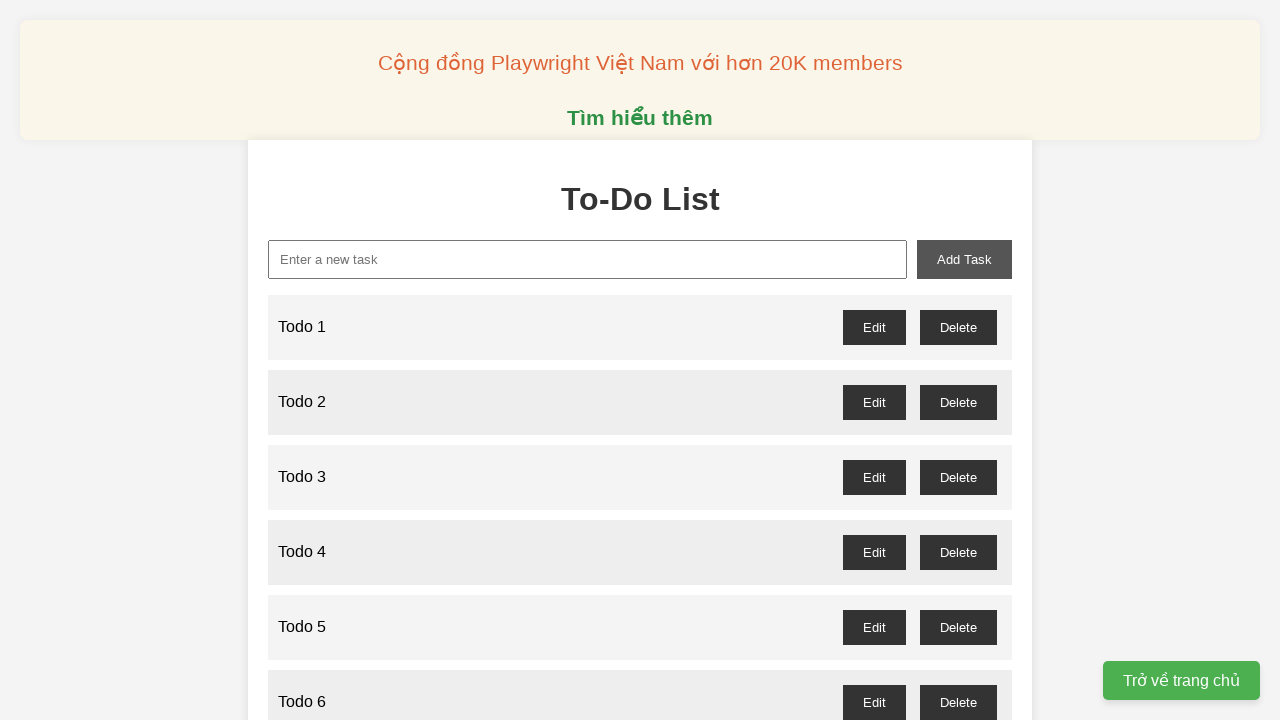

Filled new task input with 'Todo 57' on xpath=//input[@id="new-task"]
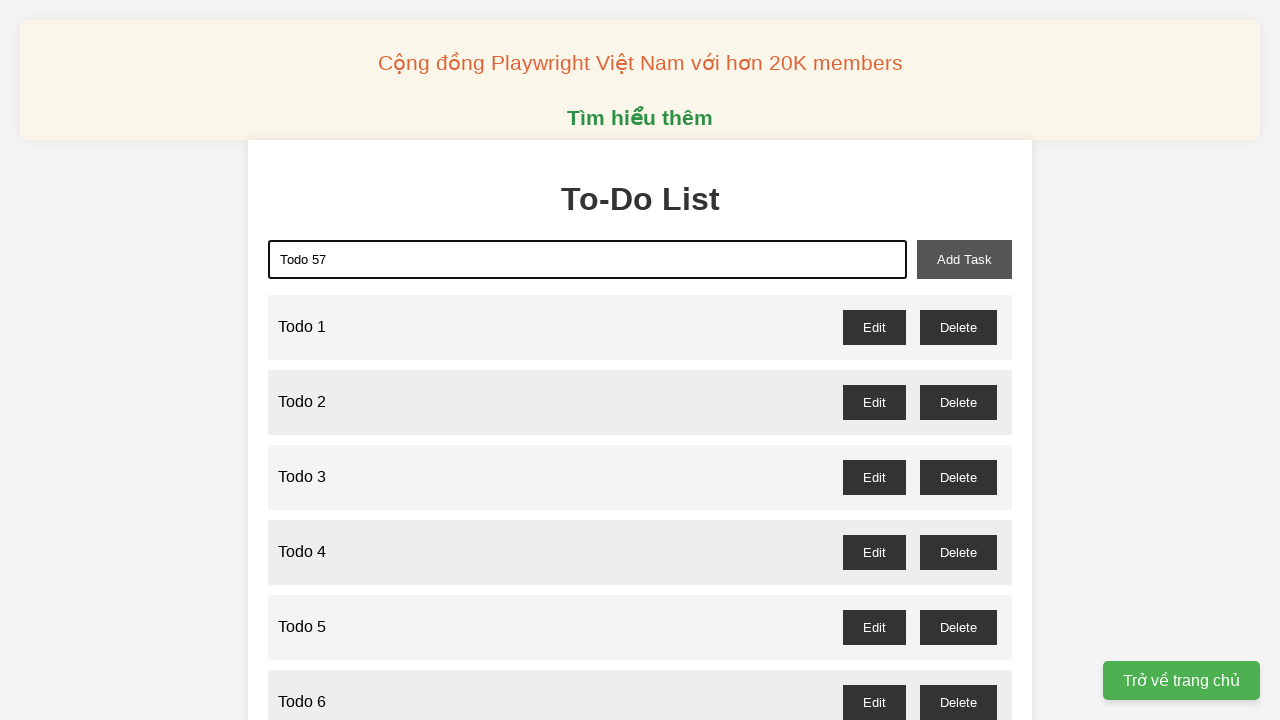

Clicked add task button for Todo 57 at (964, 259) on xpath=//button[@id="add-task"]
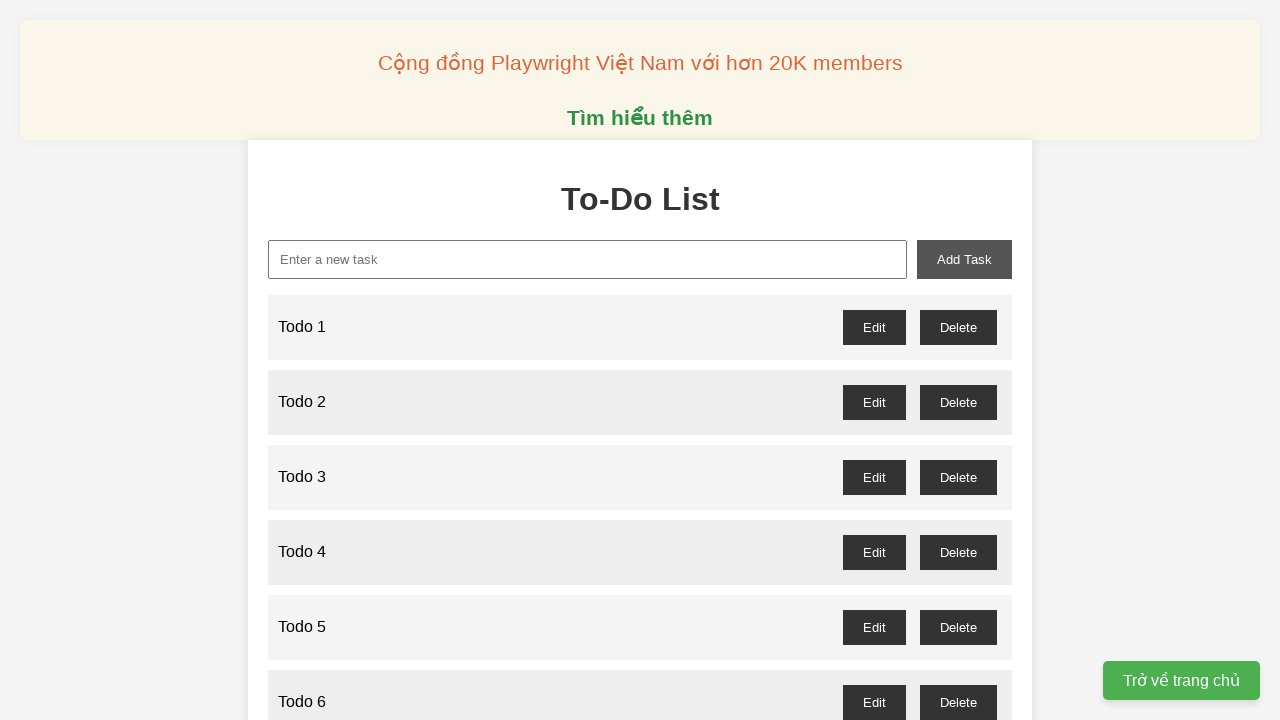

Filled new task input with 'Todo 58' on xpath=//input[@id="new-task"]
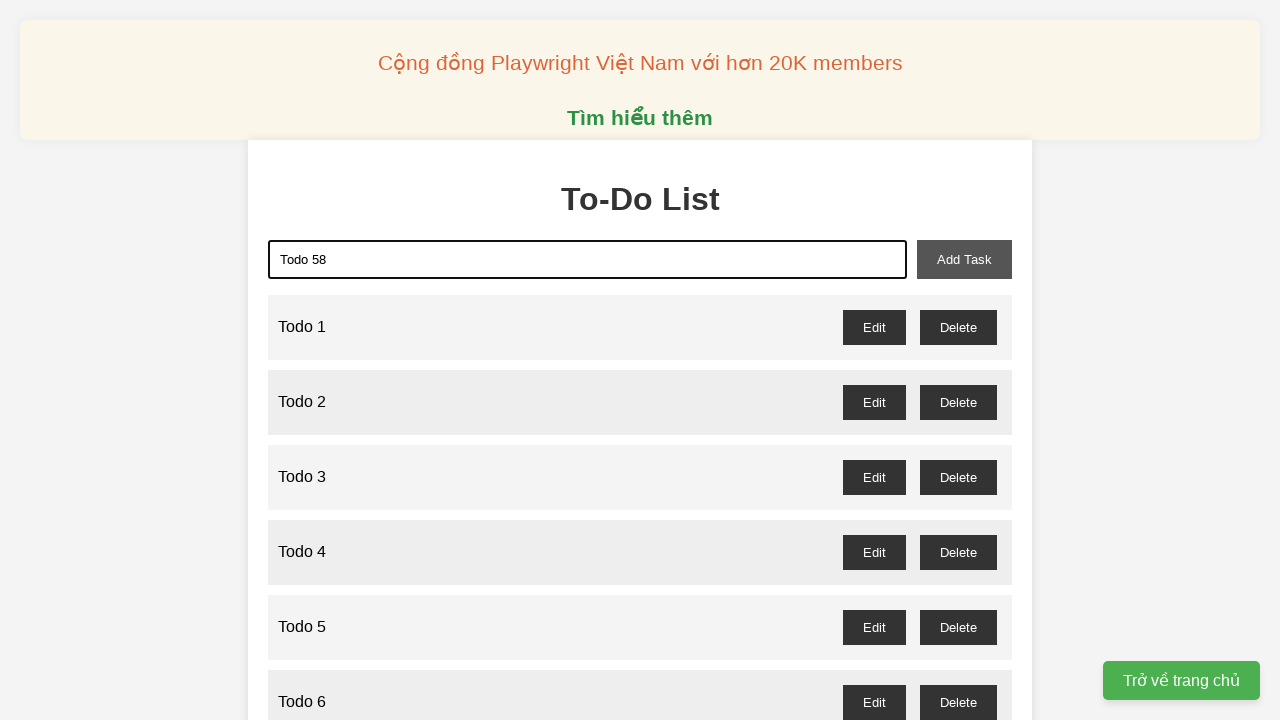

Clicked add task button for Todo 58 at (964, 259) on xpath=//button[@id="add-task"]
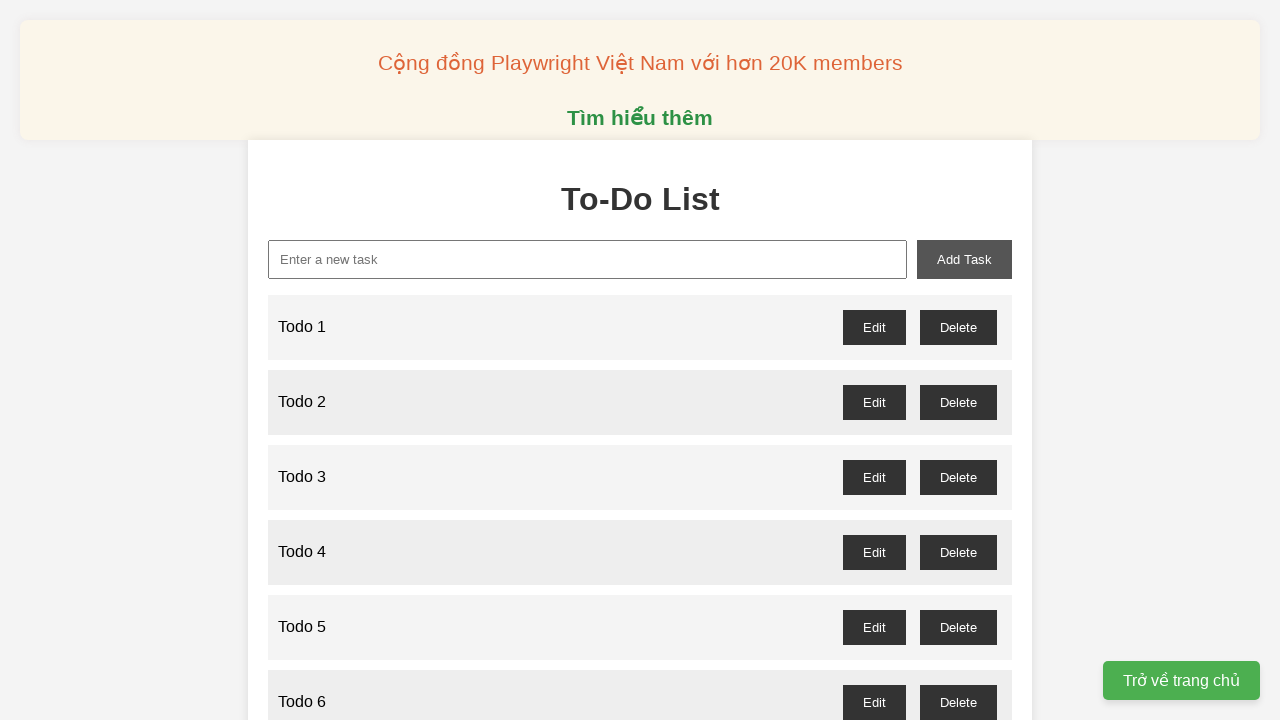

Filled new task input with 'Todo 59' on xpath=//input[@id="new-task"]
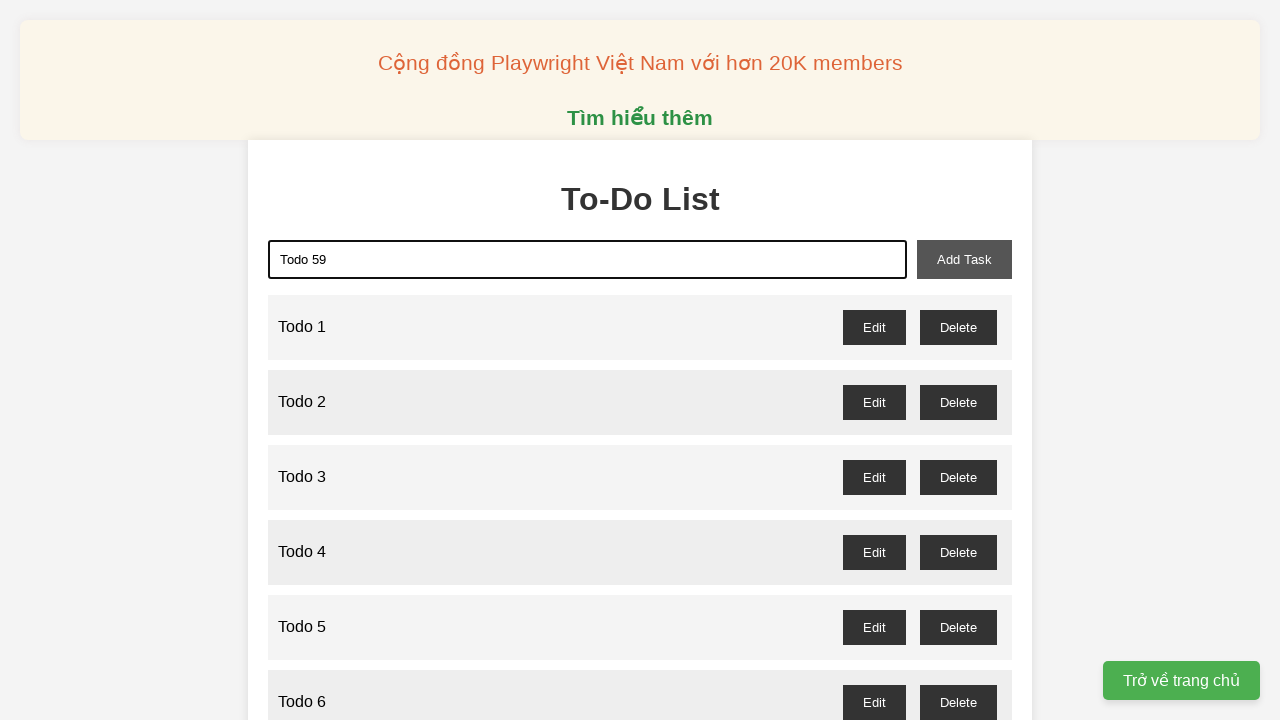

Clicked add task button for Todo 59 at (964, 259) on xpath=//button[@id="add-task"]
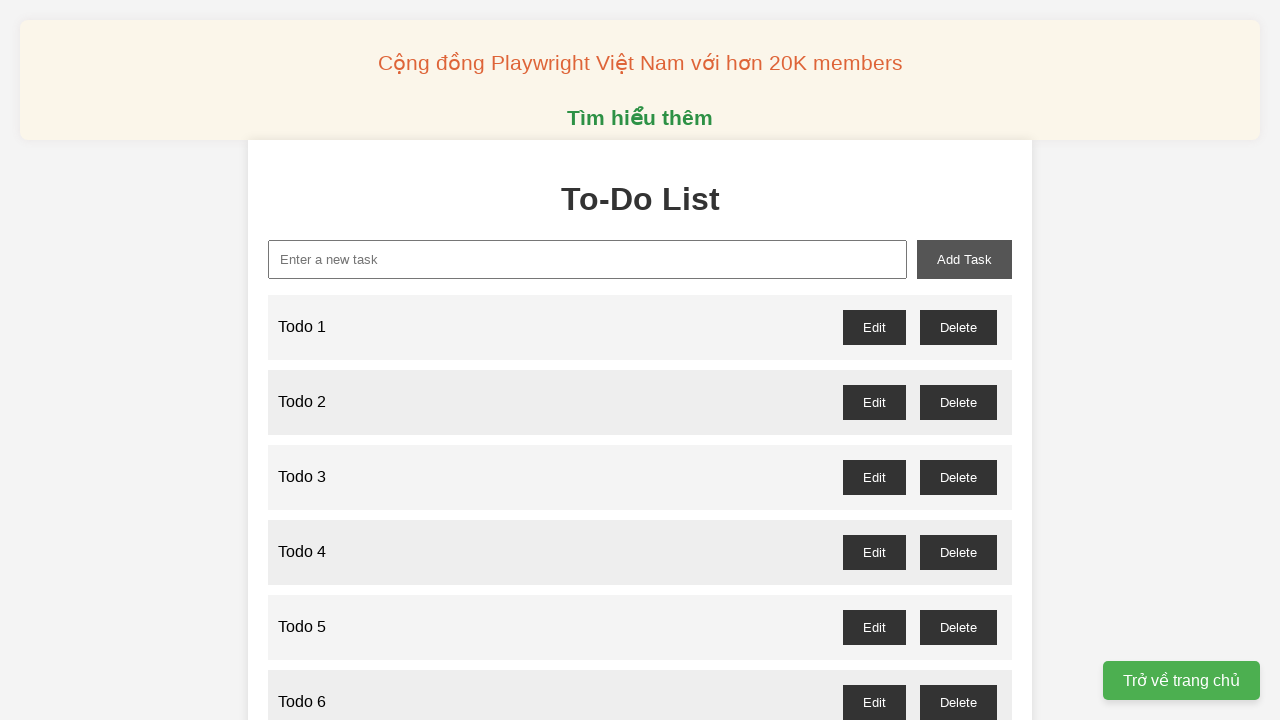

Filled new task input with 'Todo 60' on xpath=//input[@id="new-task"]
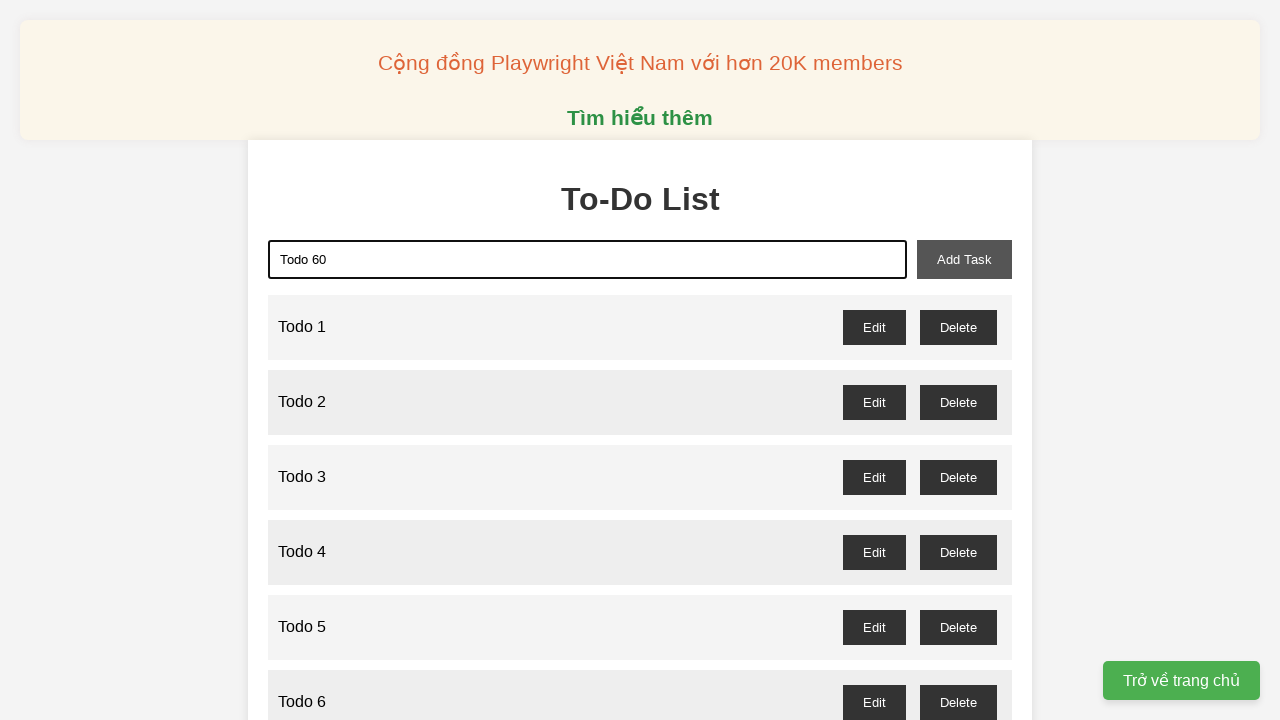

Clicked add task button for Todo 60 at (964, 259) on xpath=//button[@id="add-task"]
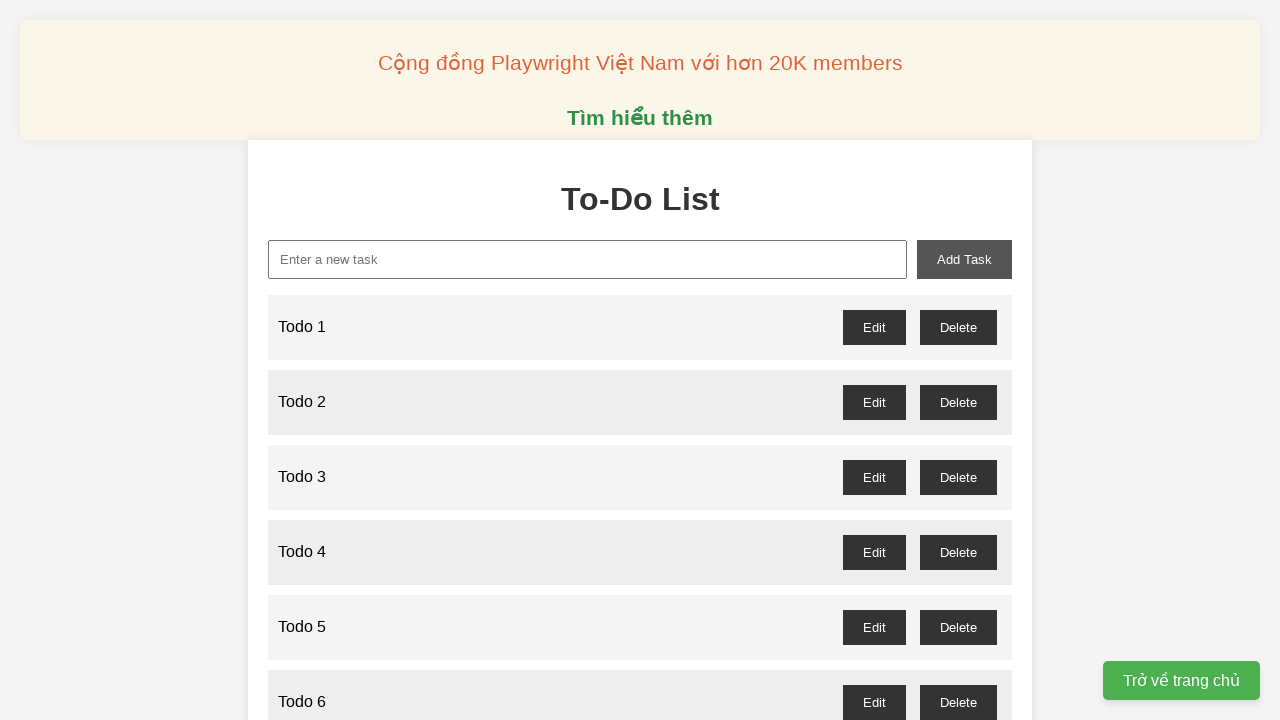

Filled new task input with 'Todo 61' on xpath=//input[@id="new-task"]
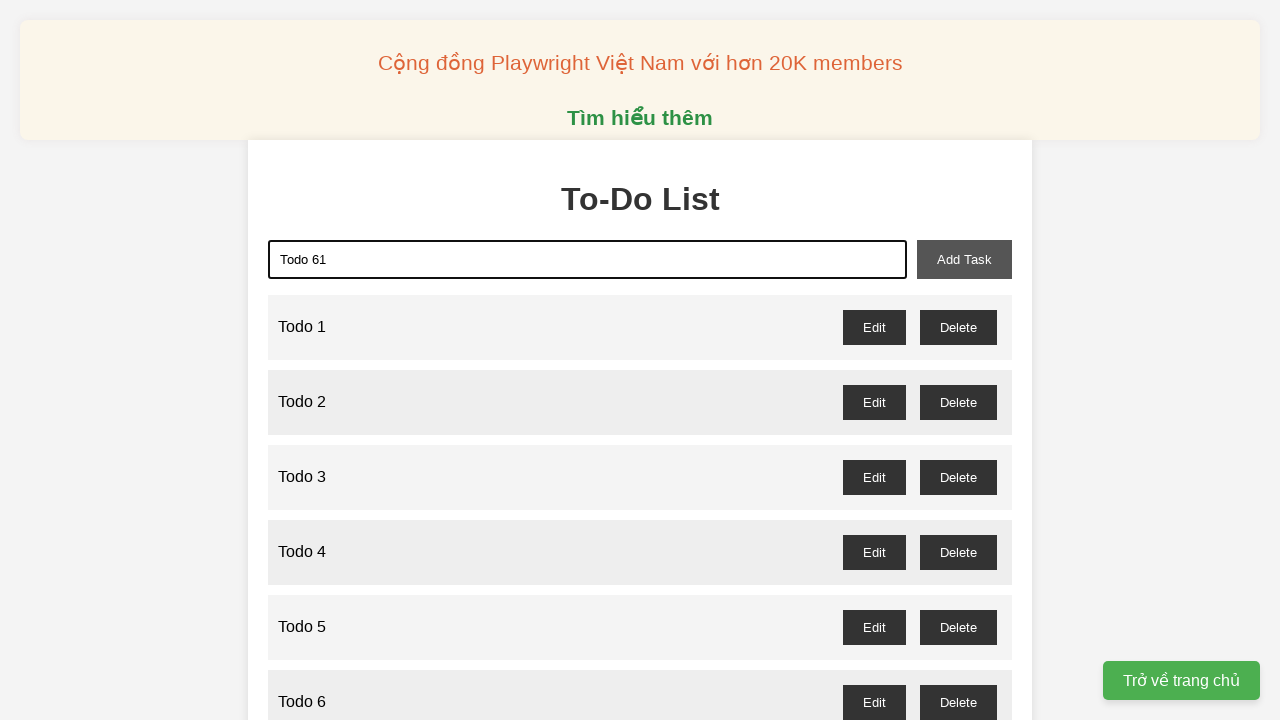

Clicked add task button for Todo 61 at (964, 259) on xpath=//button[@id="add-task"]
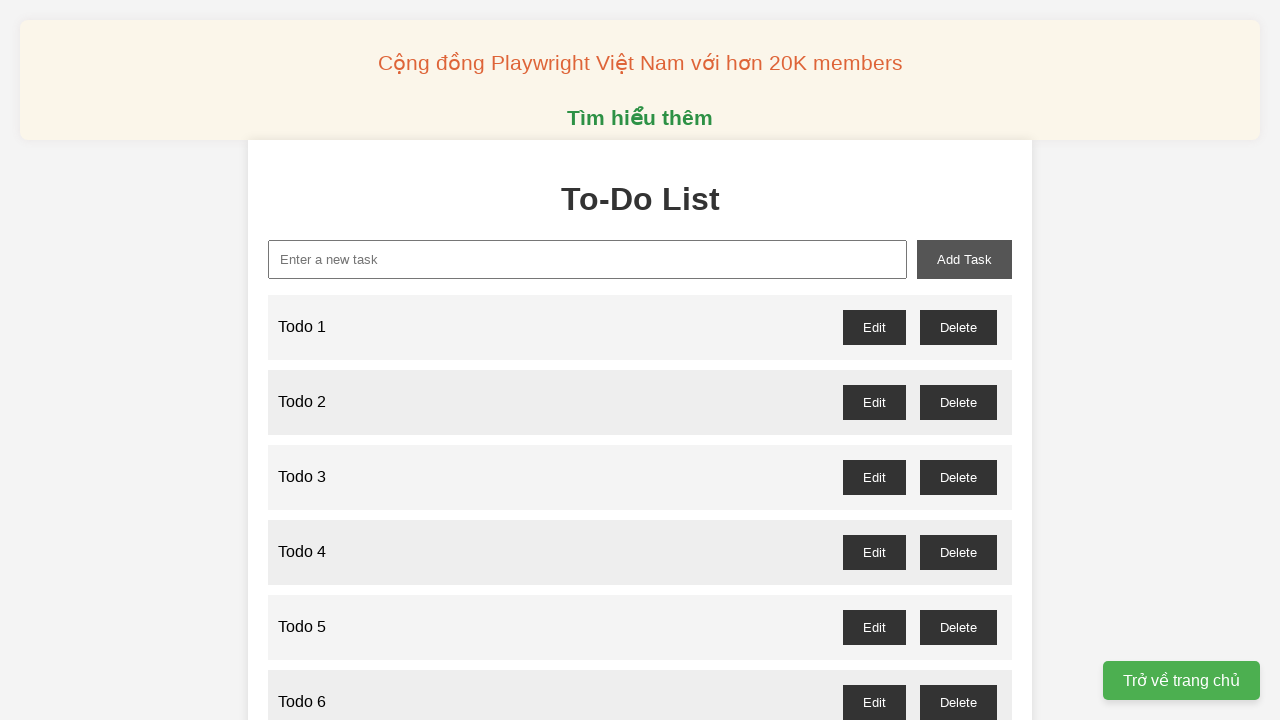

Filled new task input with 'Todo 62' on xpath=//input[@id="new-task"]
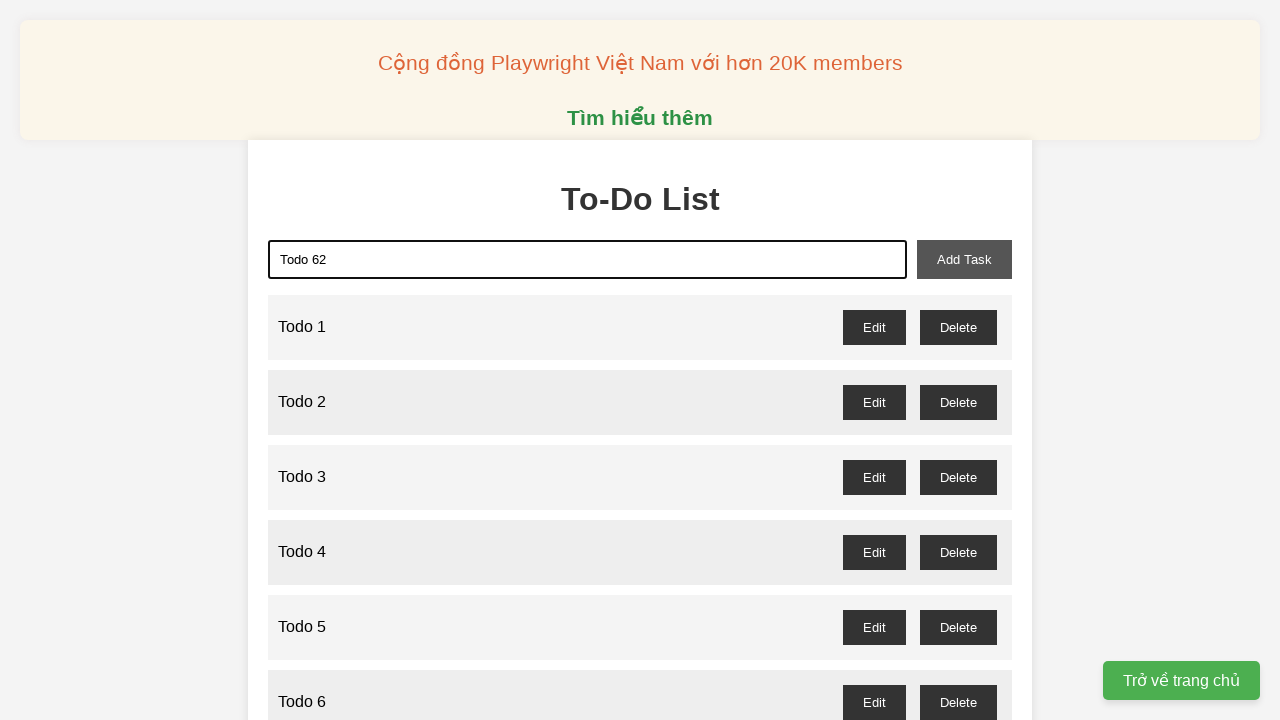

Clicked add task button for Todo 62 at (964, 259) on xpath=//button[@id="add-task"]
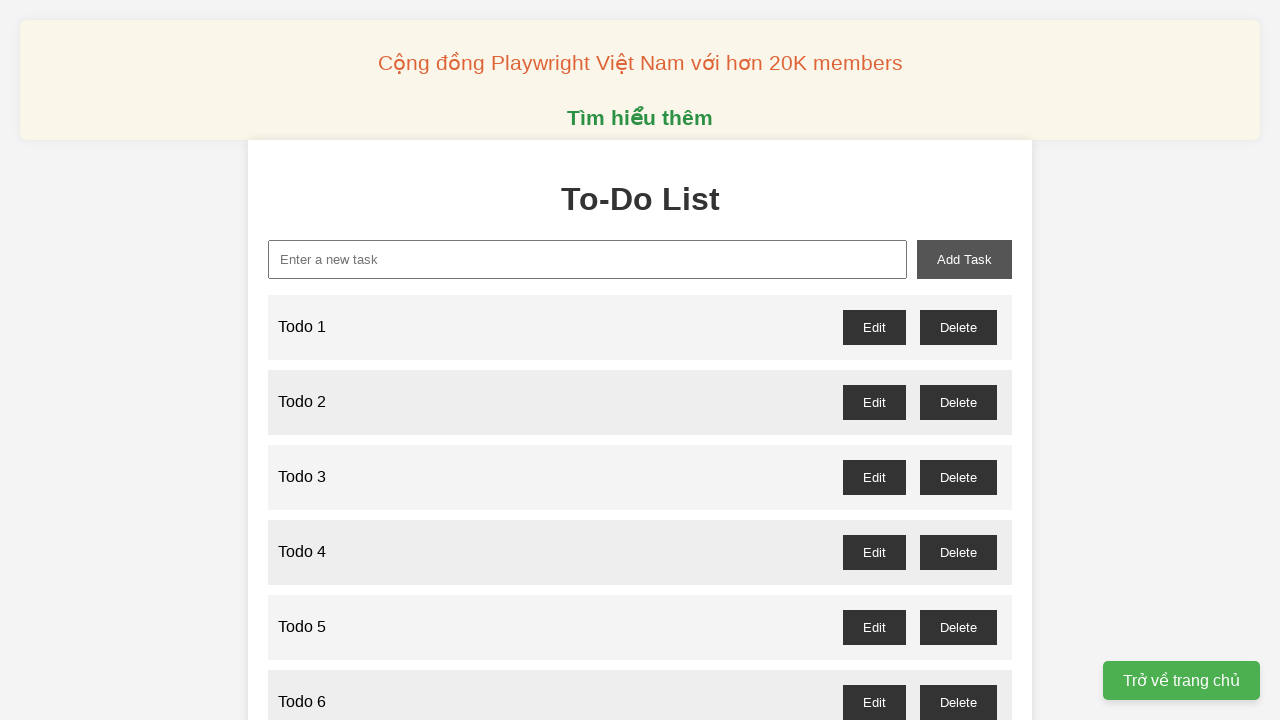

Filled new task input with 'Todo 63' on xpath=//input[@id="new-task"]
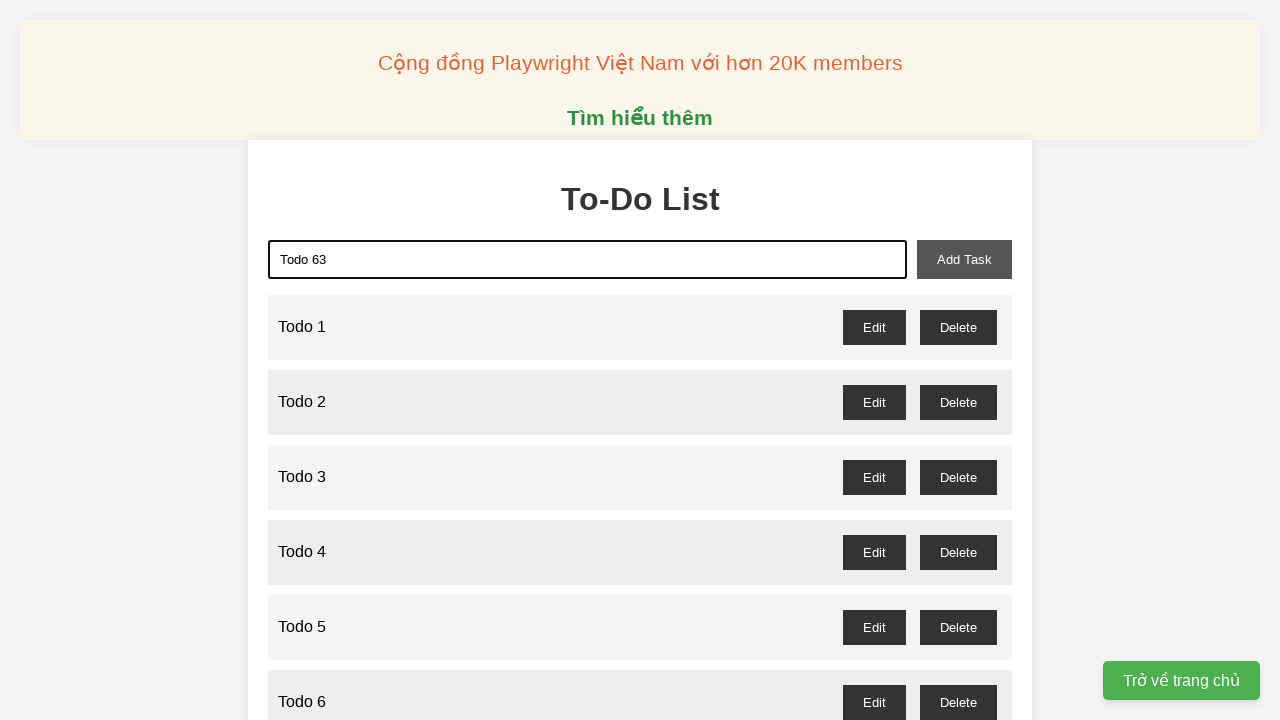

Clicked add task button for Todo 63 at (964, 259) on xpath=//button[@id="add-task"]
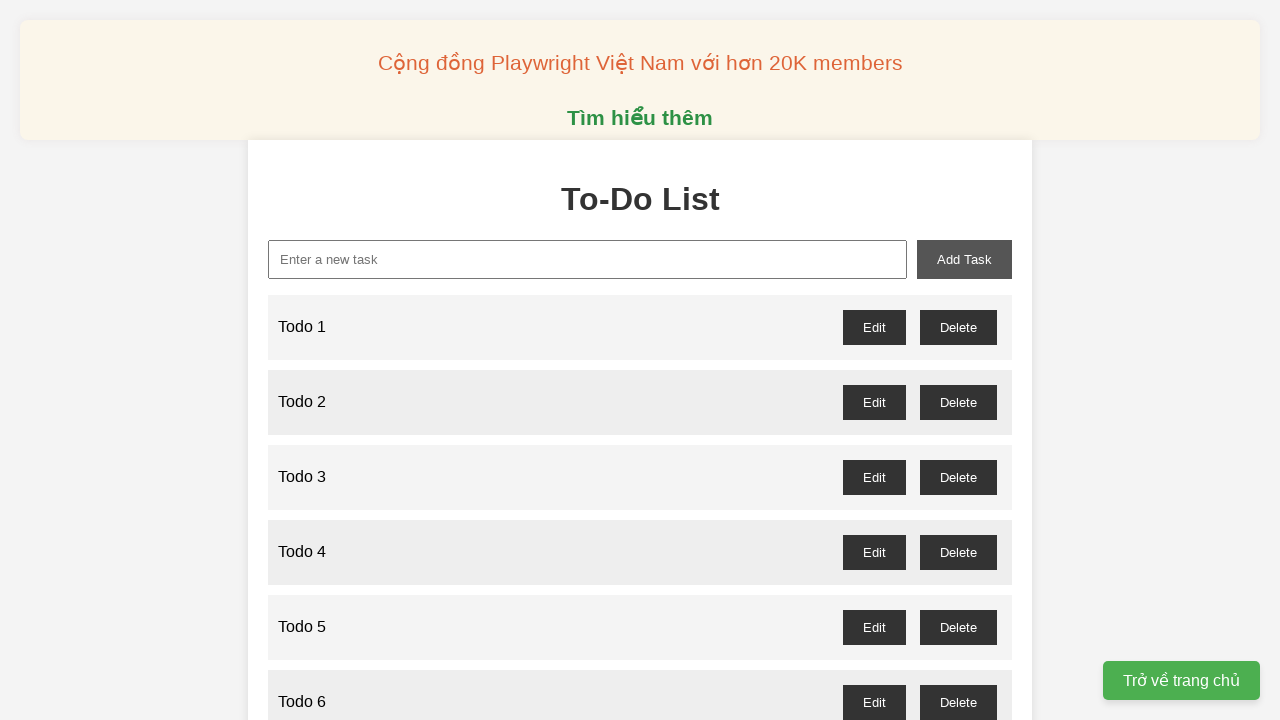

Filled new task input with 'Todo 64' on xpath=//input[@id="new-task"]
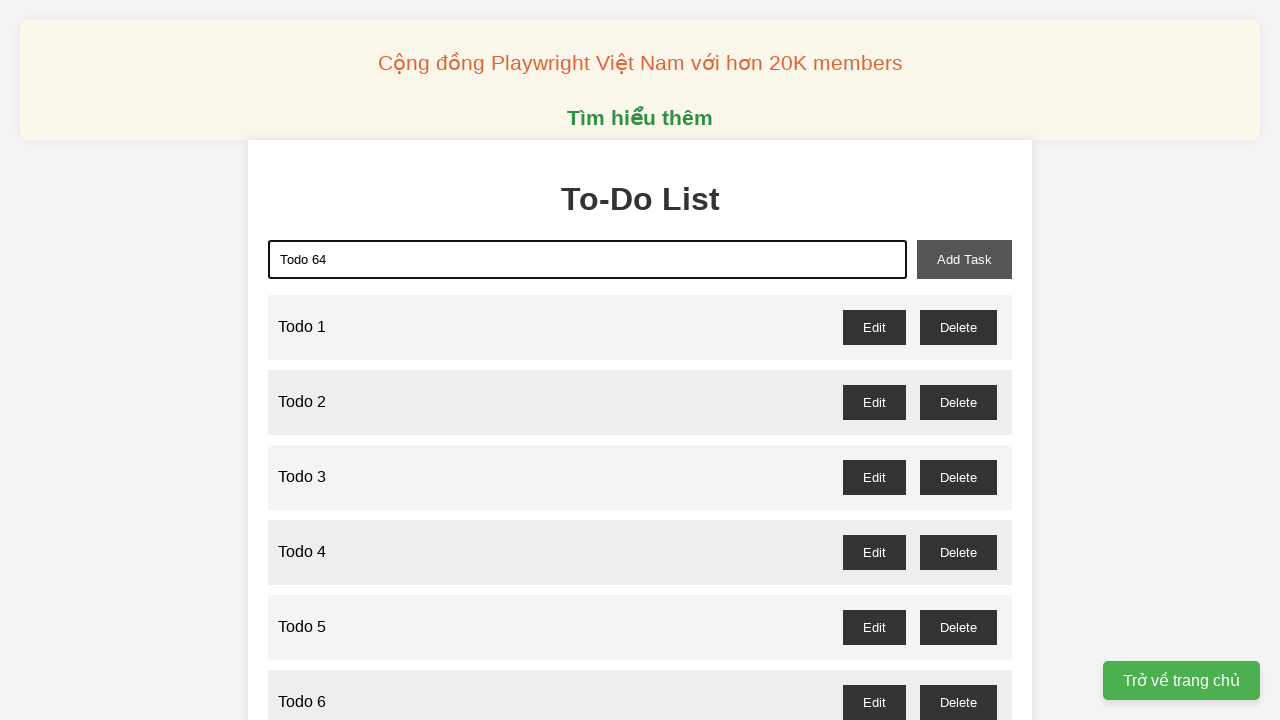

Clicked add task button for Todo 64 at (964, 259) on xpath=//button[@id="add-task"]
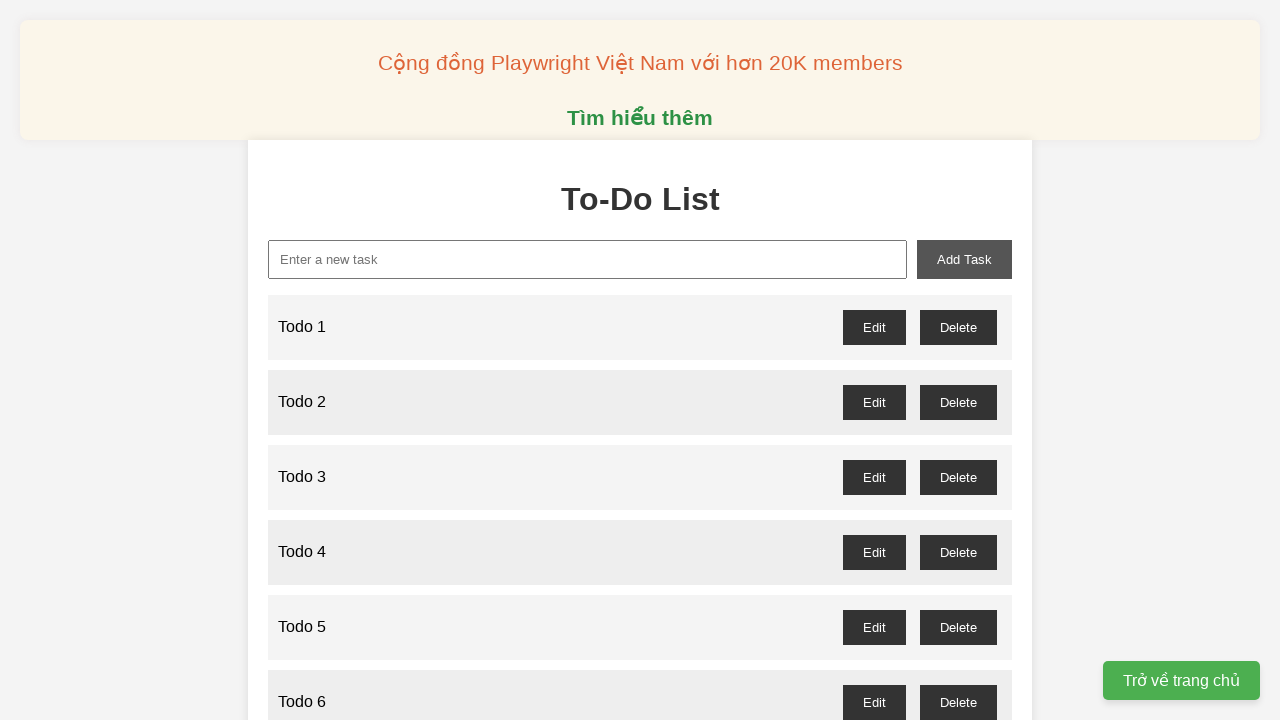

Filled new task input with 'Todo 65' on xpath=//input[@id="new-task"]
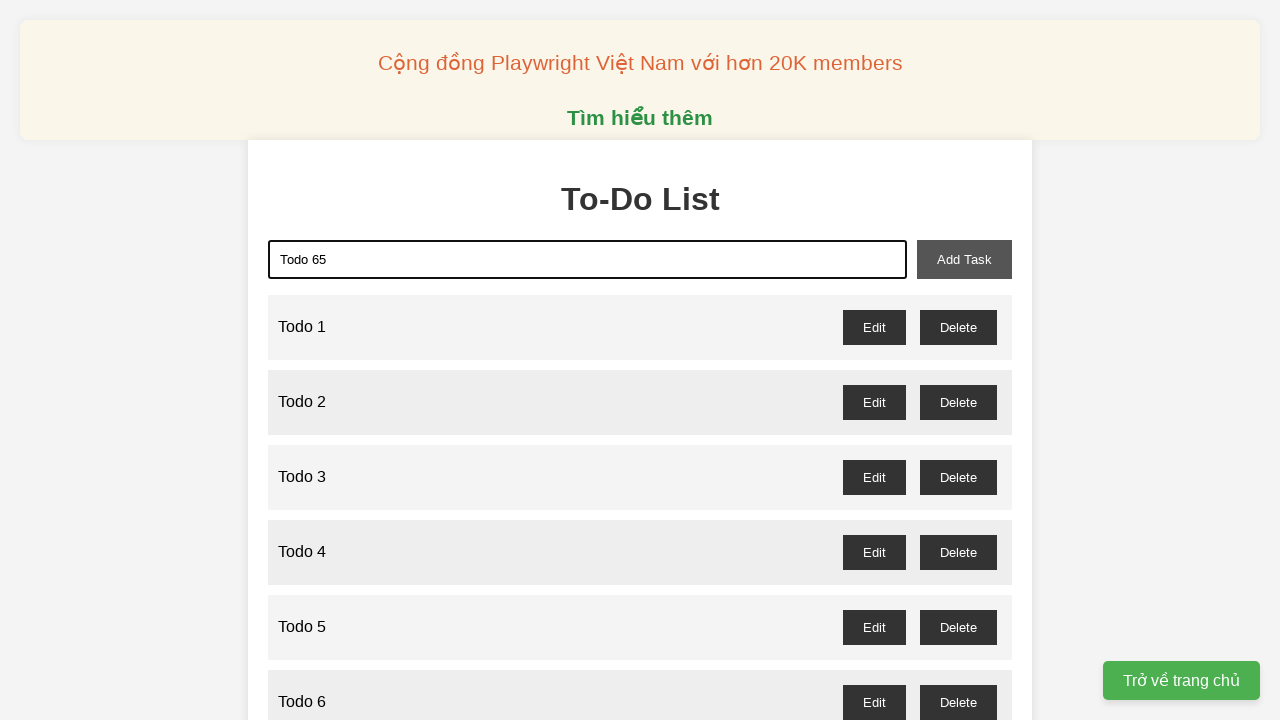

Clicked add task button for Todo 65 at (964, 259) on xpath=//button[@id="add-task"]
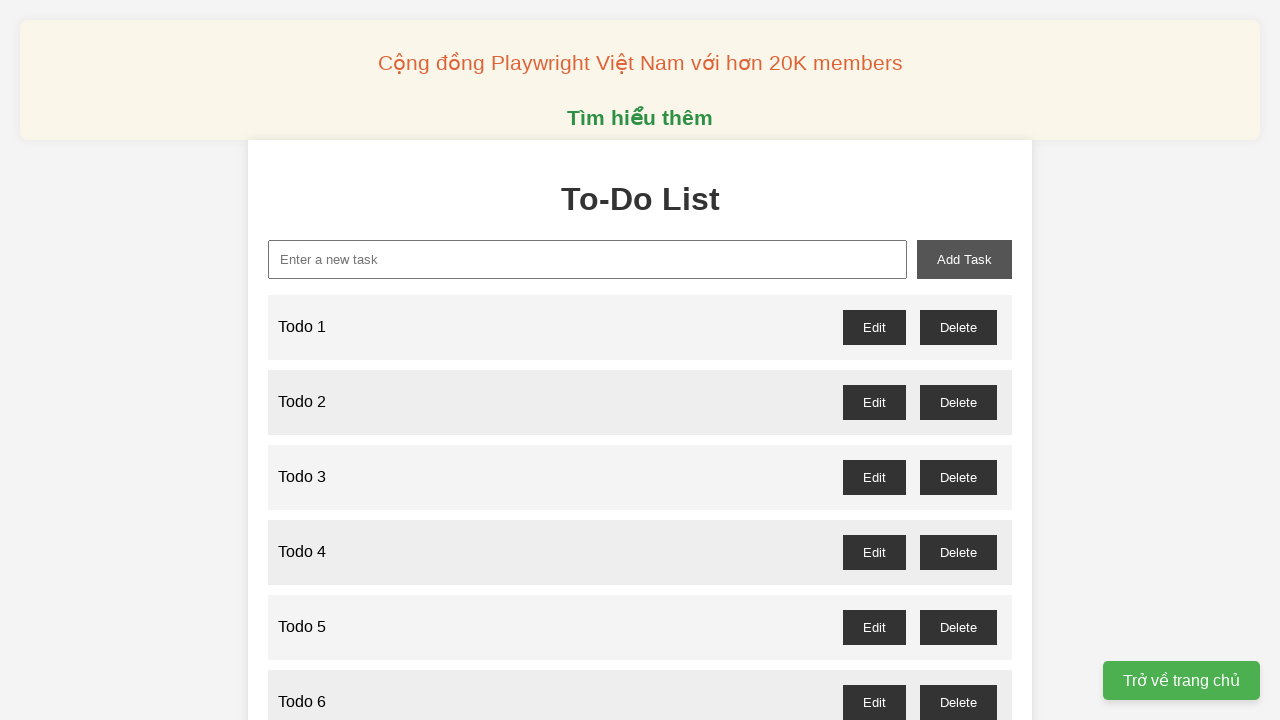

Filled new task input with 'Todo 66' on xpath=//input[@id="new-task"]
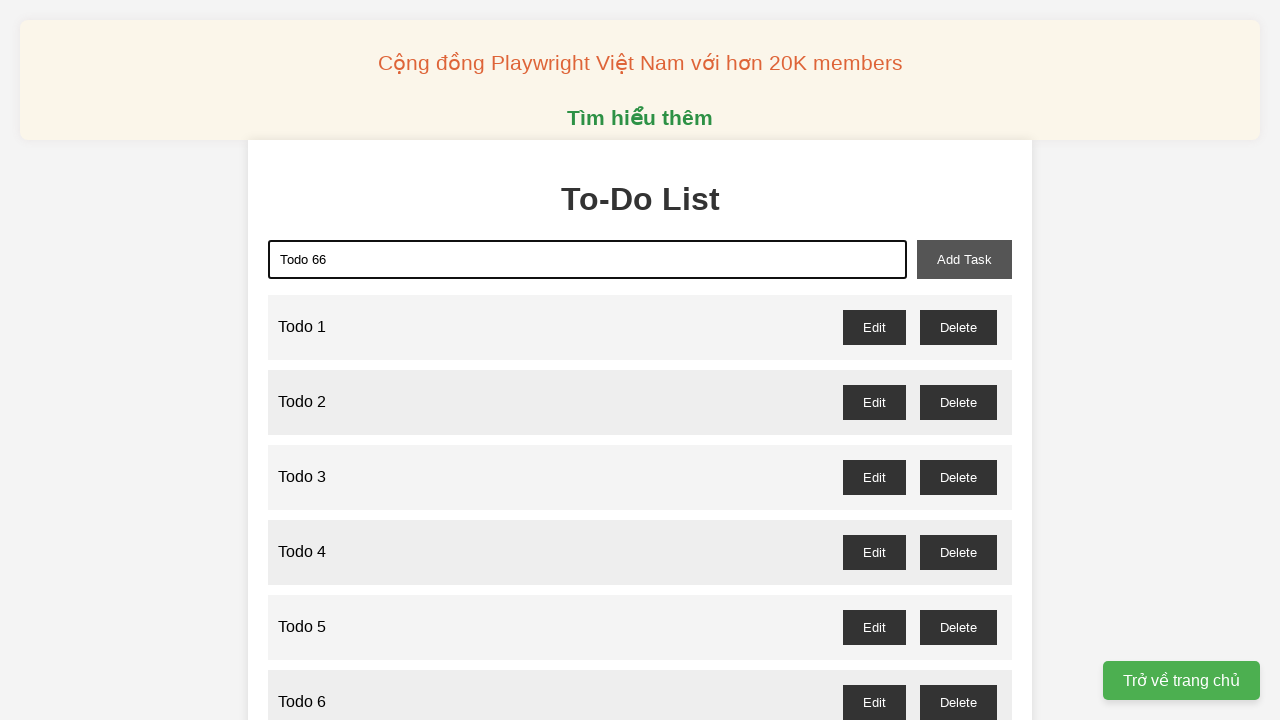

Clicked add task button for Todo 66 at (964, 259) on xpath=//button[@id="add-task"]
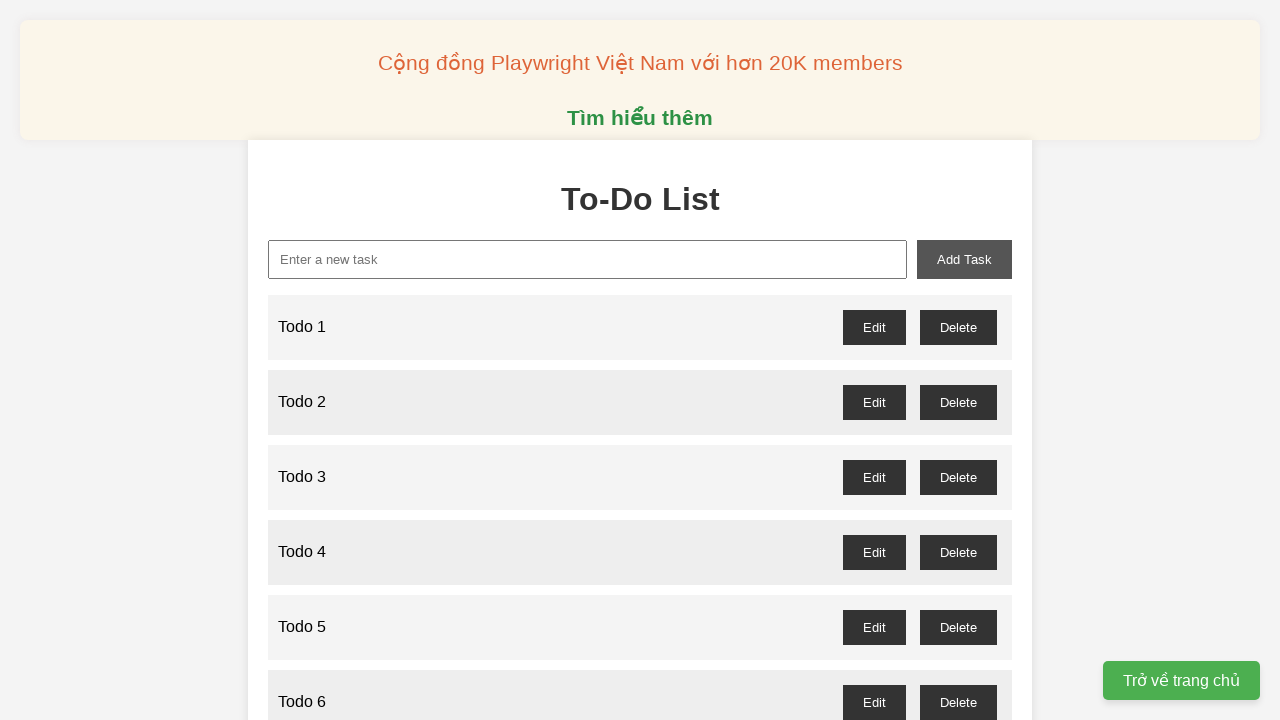

Filled new task input with 'Todo 67' on xpath=//input[@id="new-task"]
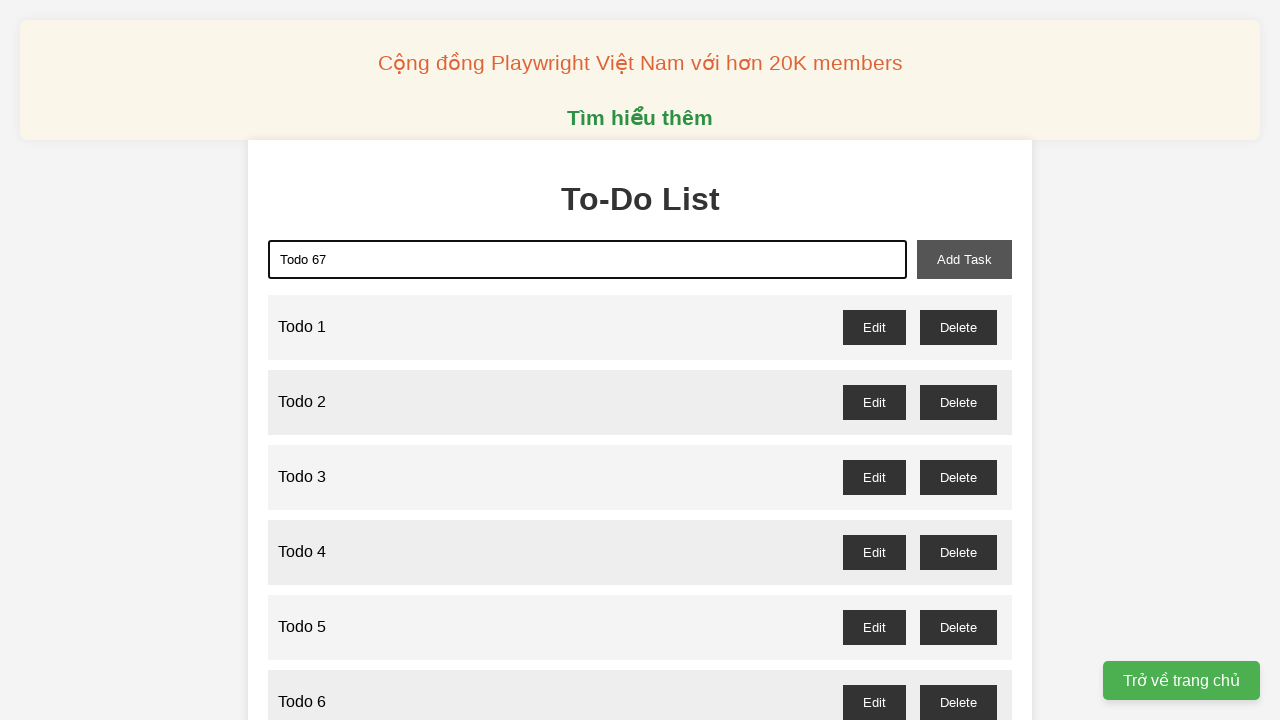

Clicked add task button for Todo 67 at (964, 259) on xpath=//button[@id="add-task"]
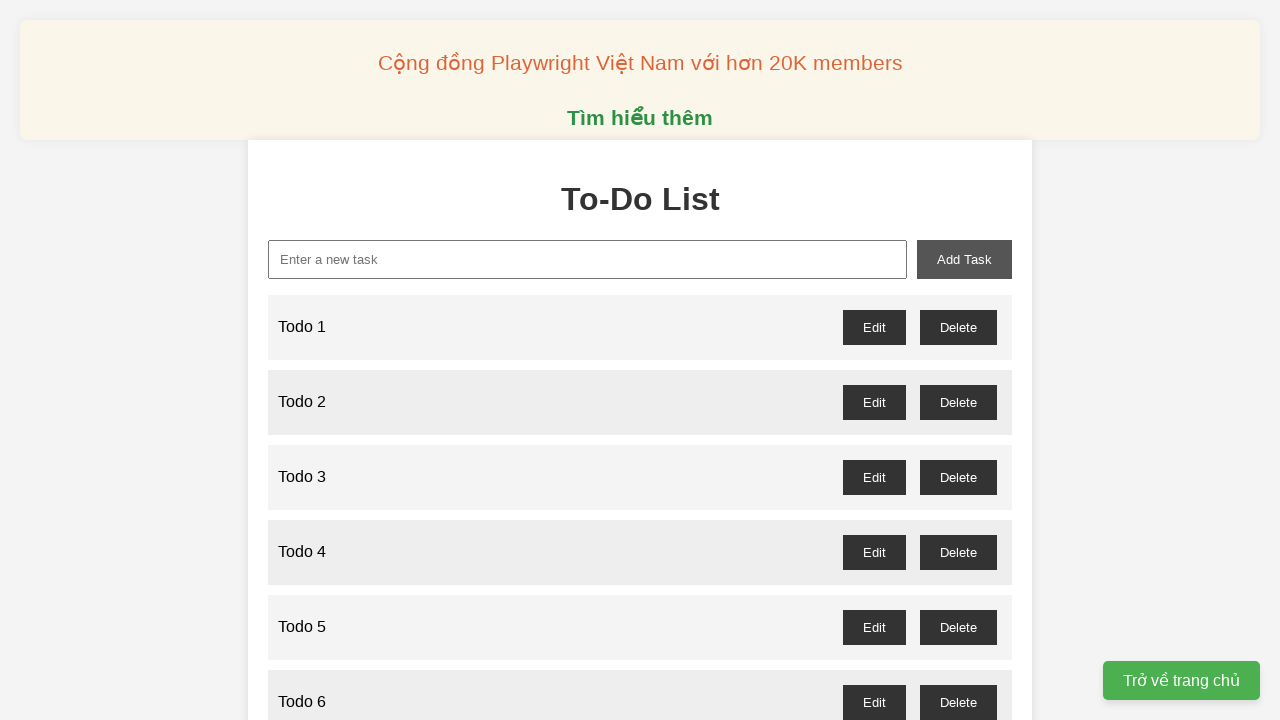

Filled new task input with 'Todo 68' on xpath=//input[@id="new-task"]
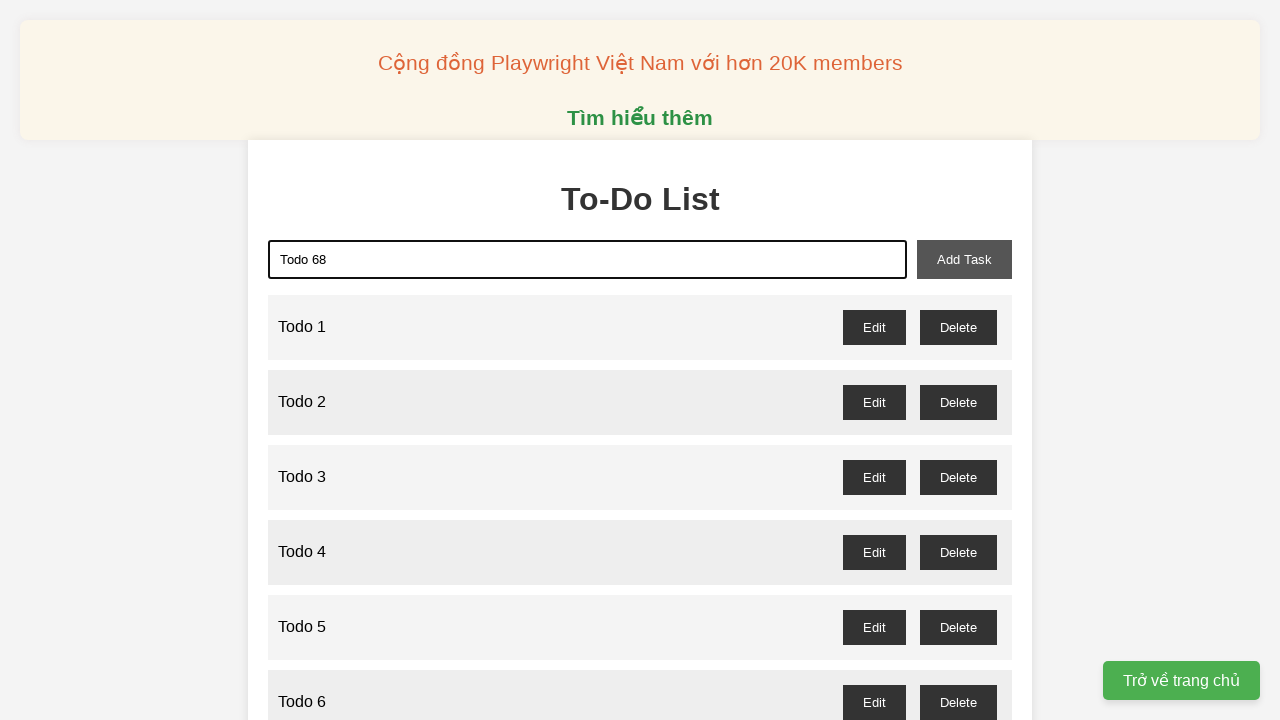

Clicked add task button for Todo 68 at (964, 259) on xpath=//button[@id="add-task"]
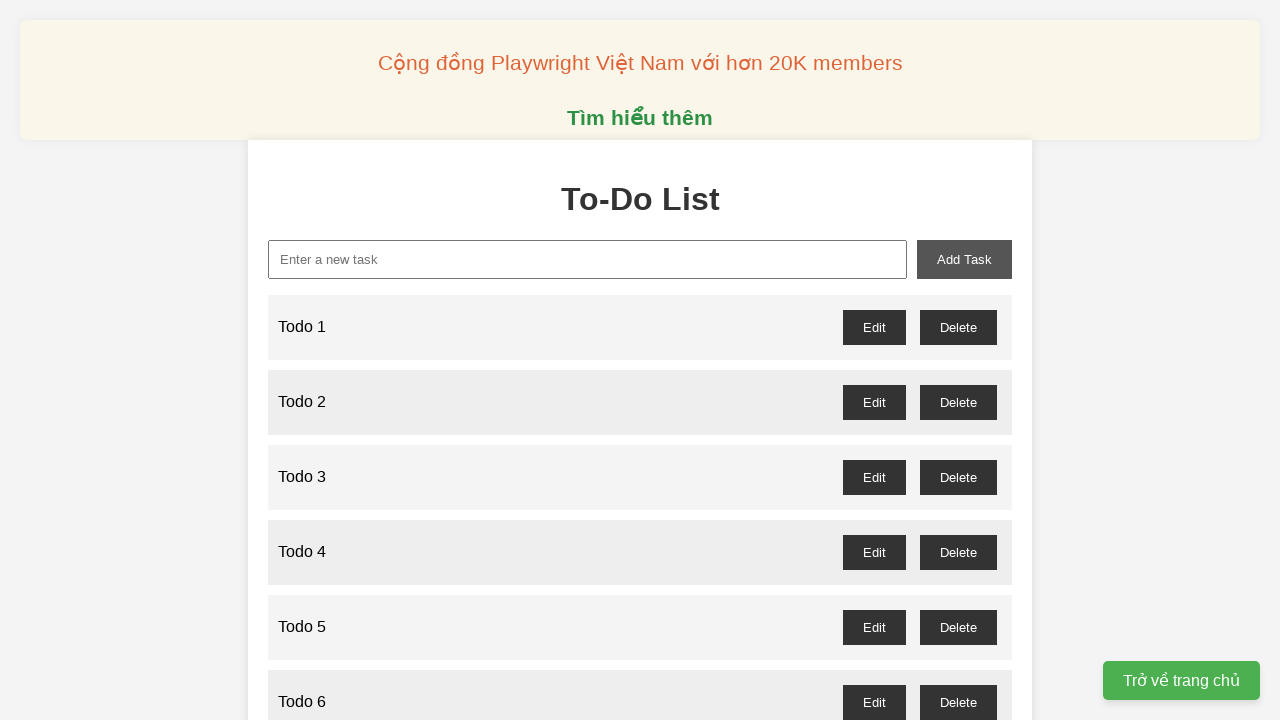

Filled new task input with 'Todo 69' on xpath=//input[@id="new-task"]
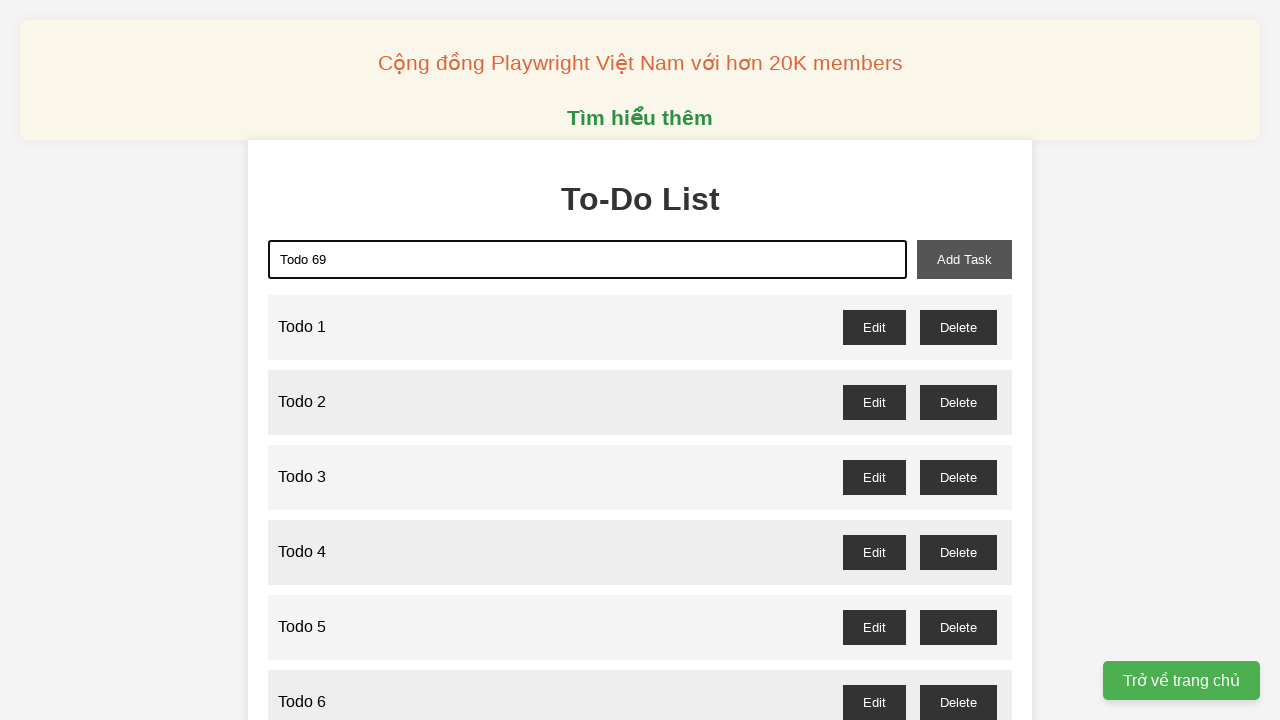

Clicked add task button for Todo 69 at (964, 259) on xpath=//button[@id="add-task"]
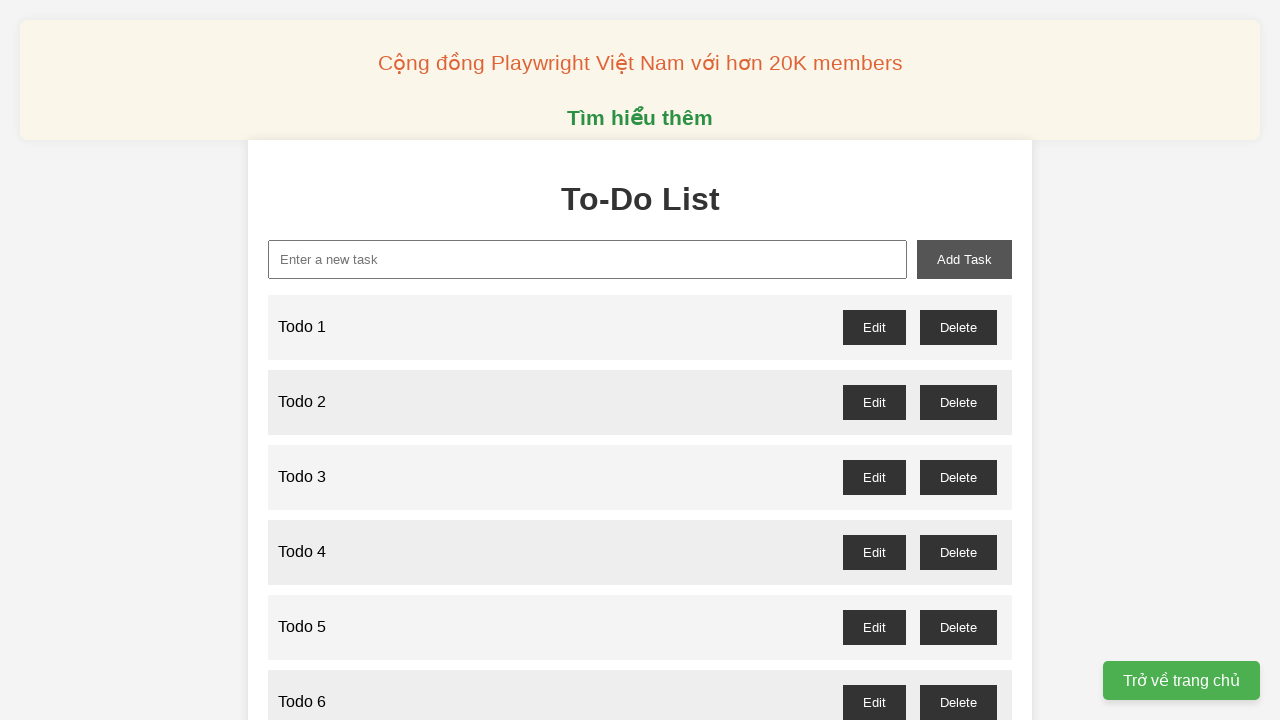

Filled new task input with 'Todo 70' on xpath=//input[@id="new-task"]
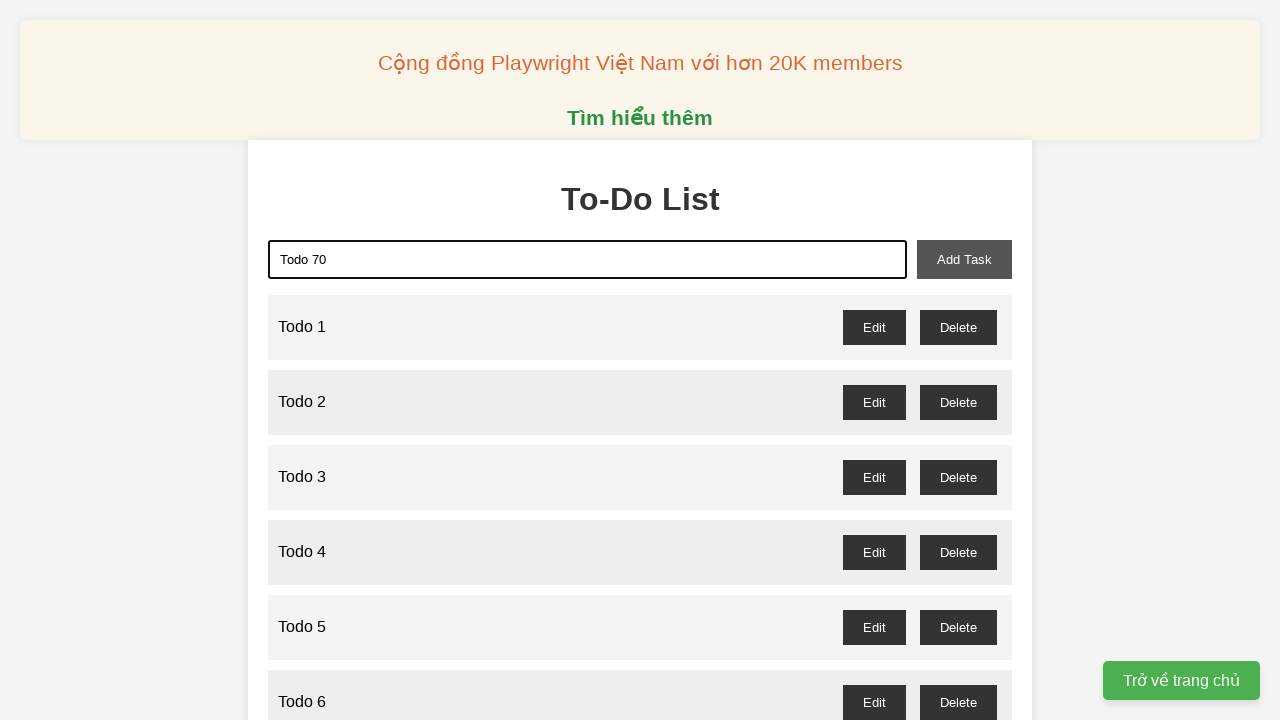

Clicked add task button for Todo 70 at (964, 259) on xpath=//button[@id="add-task"]
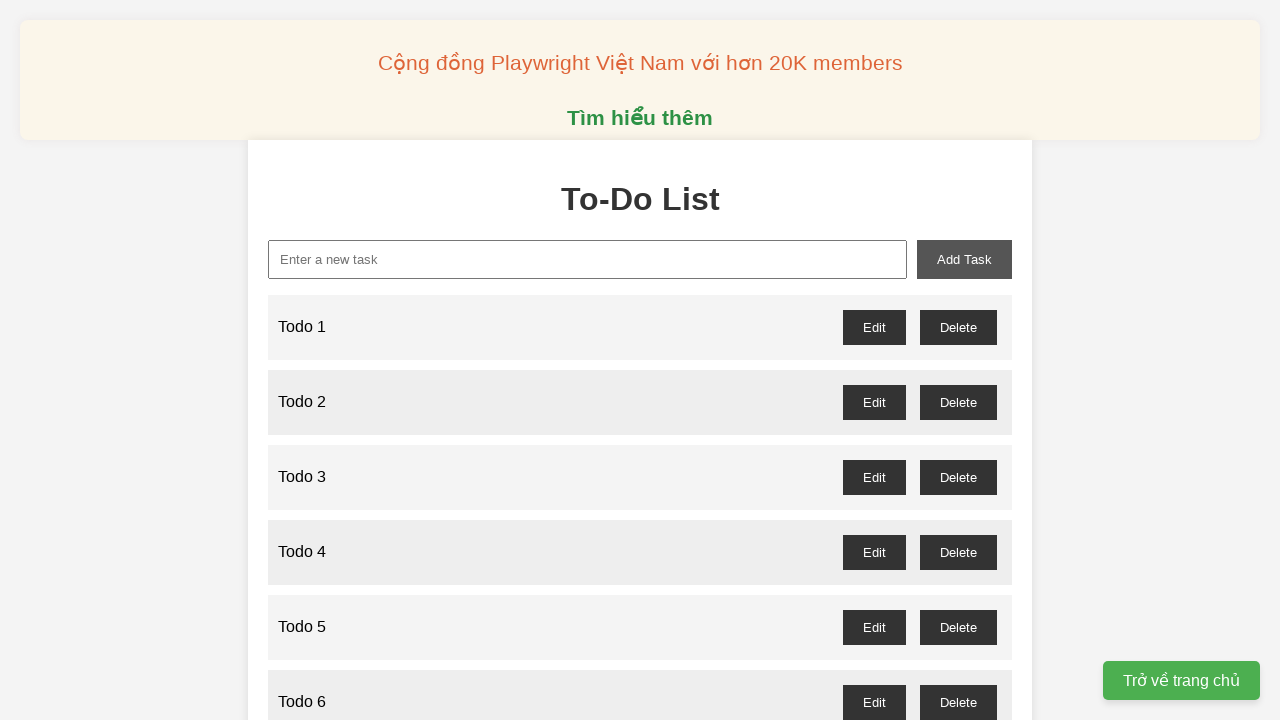

Filled new task input with 'Todo 71' on xpath=//input[@id="new-task"]
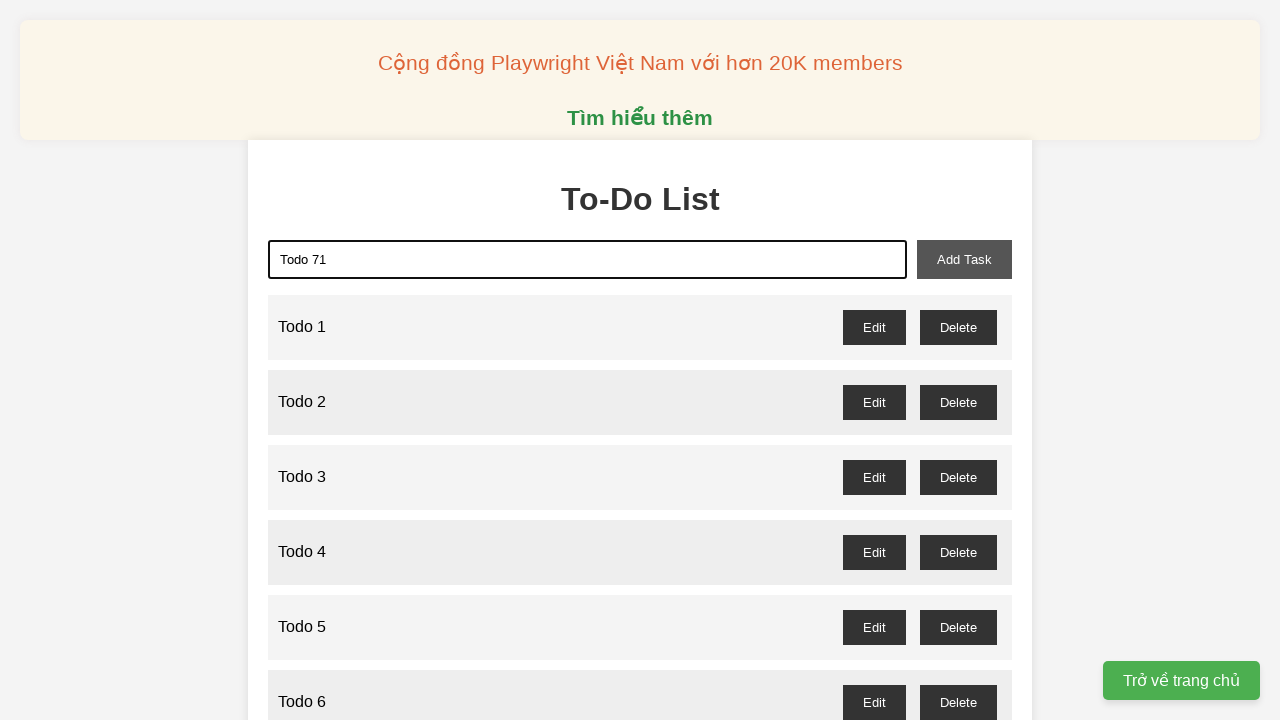

Clicked add task button for Todo 71 at (964, 259) on xpath=//button[@id="add-task"]
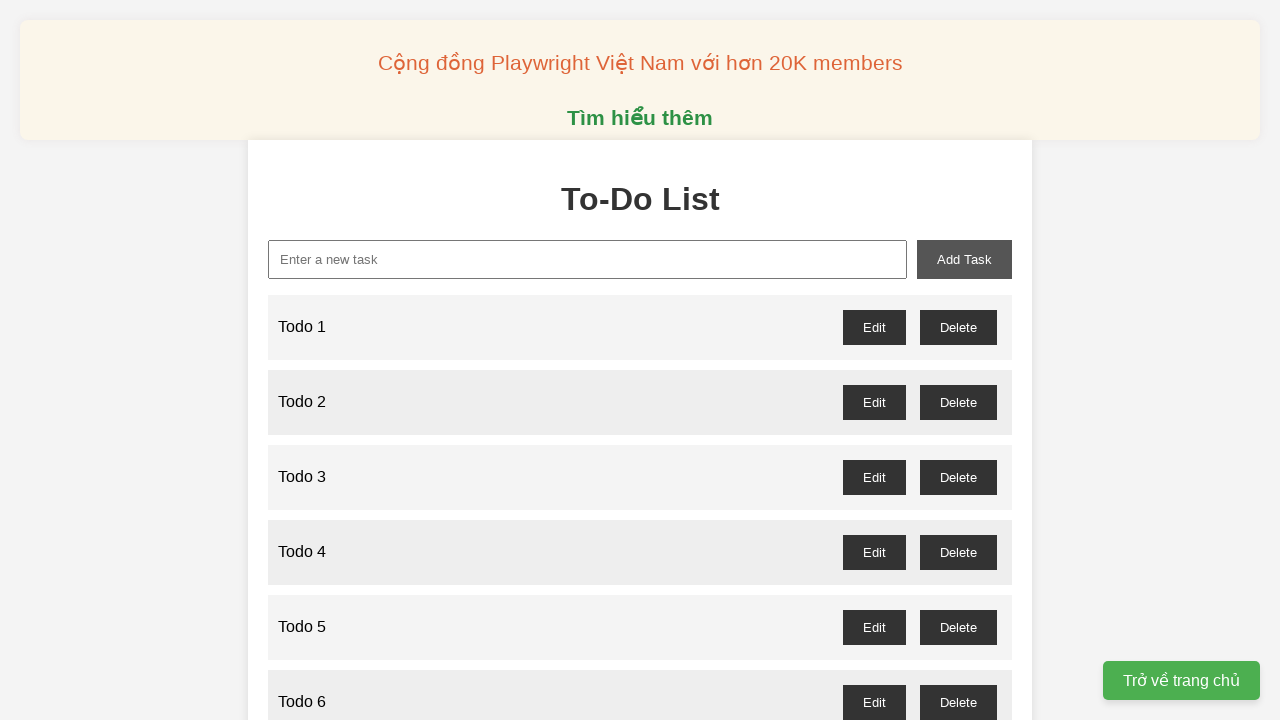

Filled new task input with 'Todo 72' on xpath=//input[@id="new-task"]
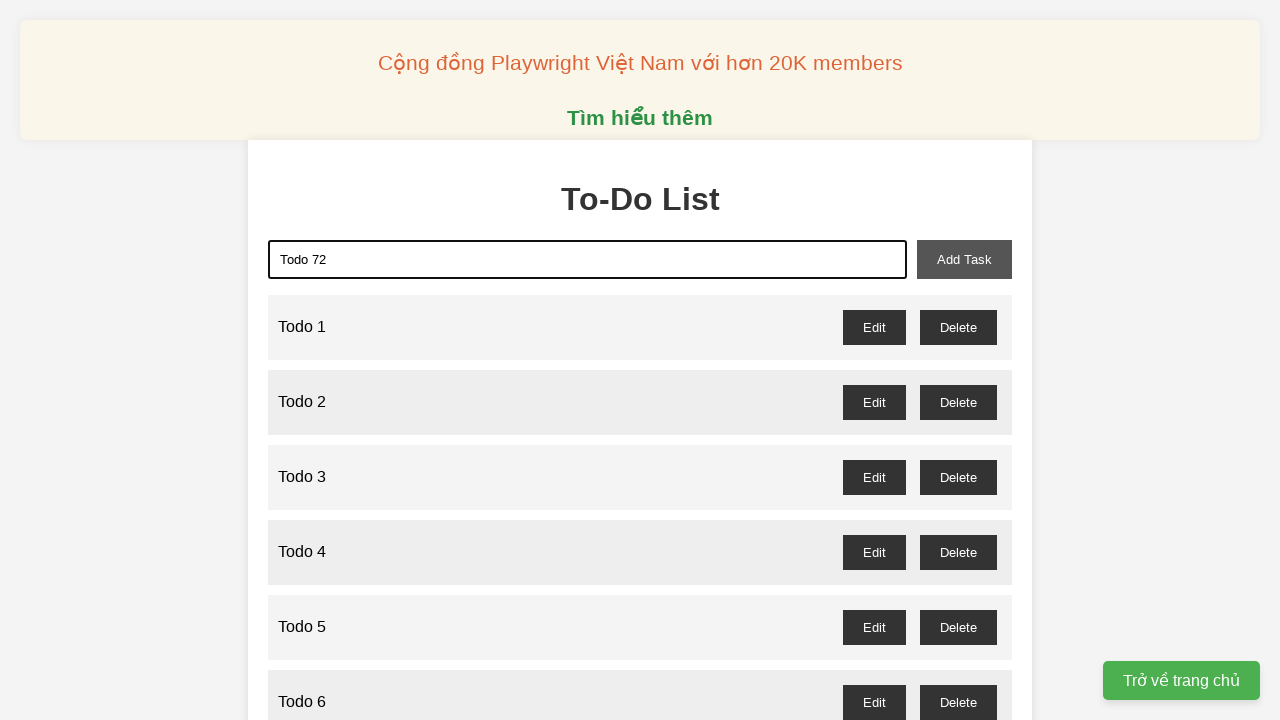

Clicked add task button for Todo 72 at (964, 259) on xpath=//button[@id="add-task"]
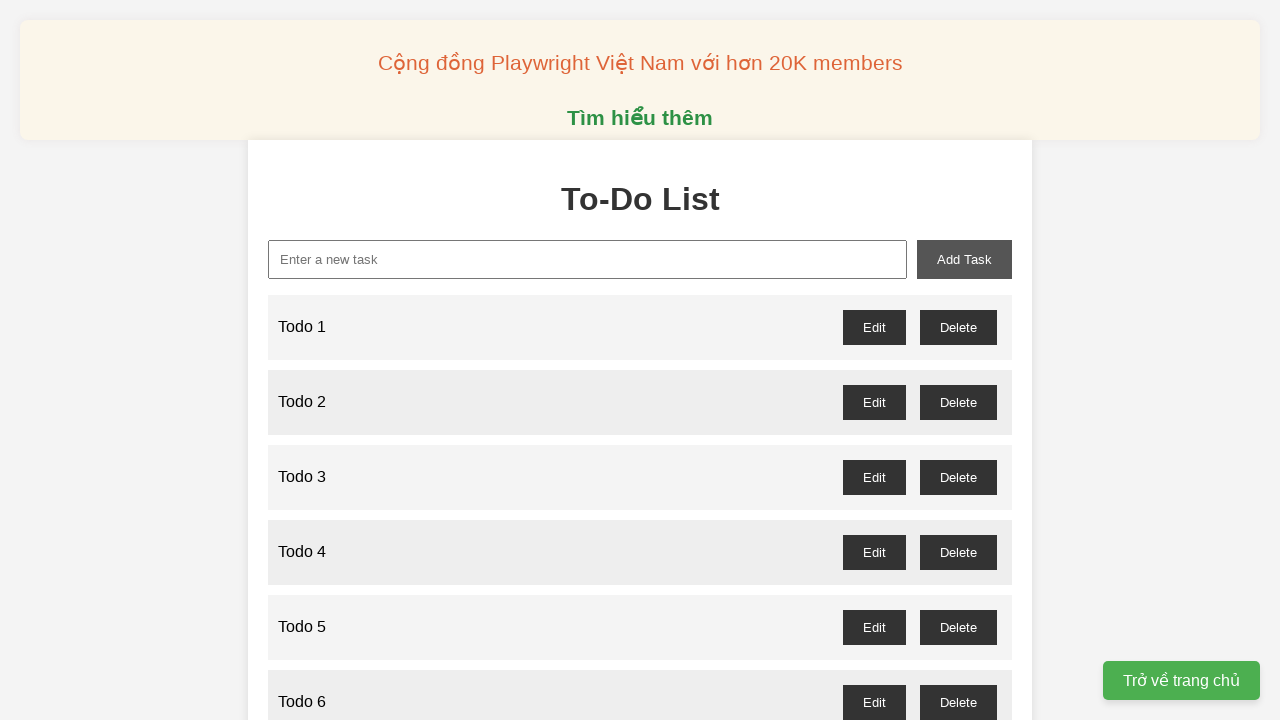

Filled new task input with 'Todo 73' on xpath=//input[@id="new-task"]
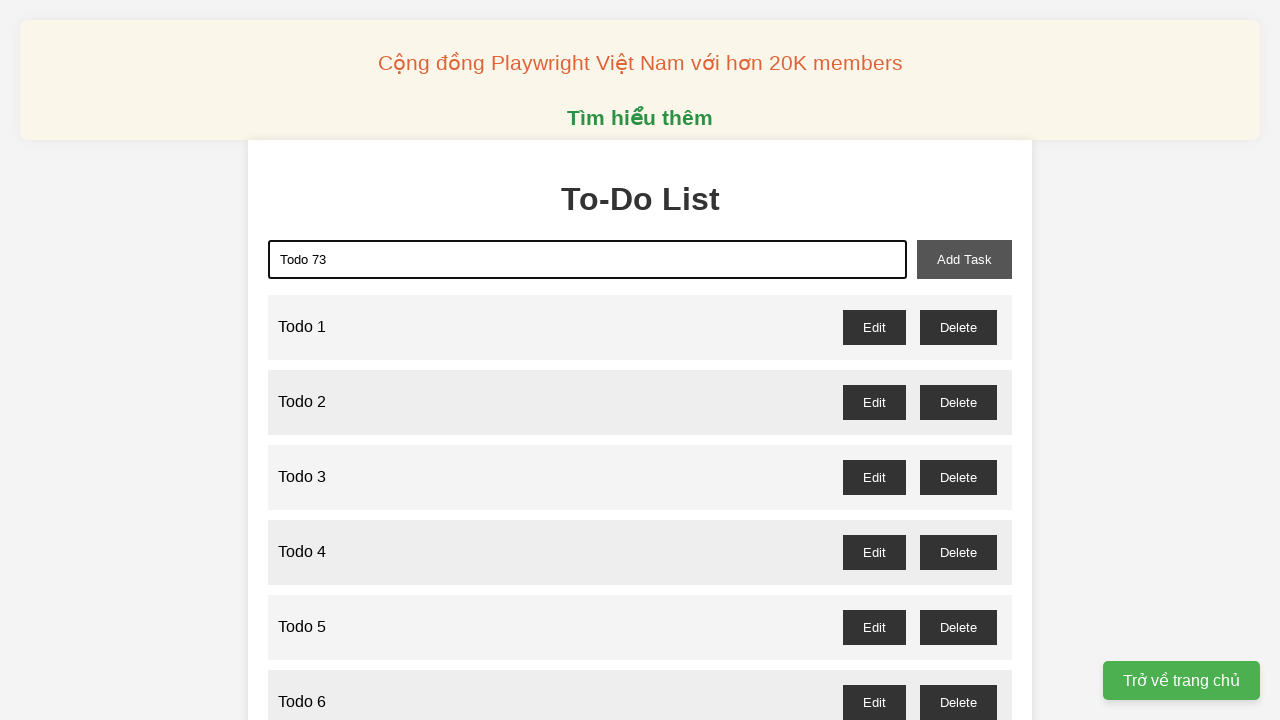

Clicked add task button for Todo 73 at (964, 259) on xpath=//button[@id="add-task"]
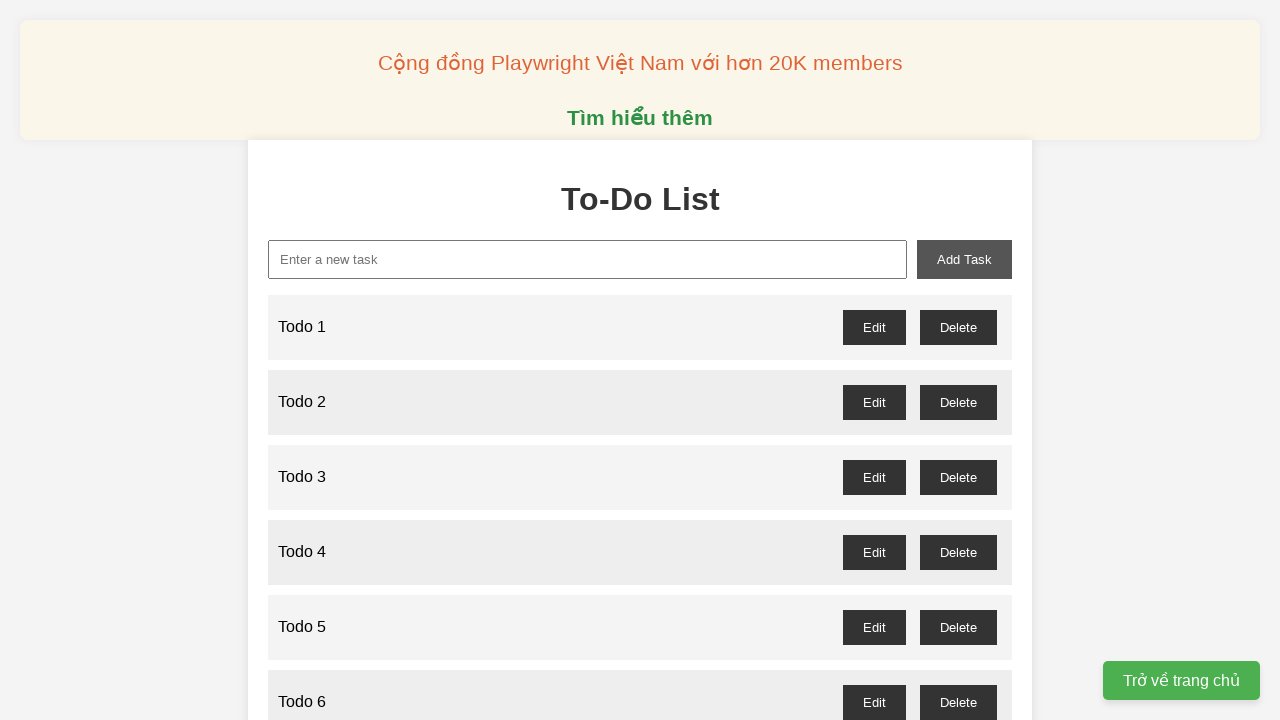

Filled new task input with 'Todo 74' on xpath=//input[@id="new-task"]
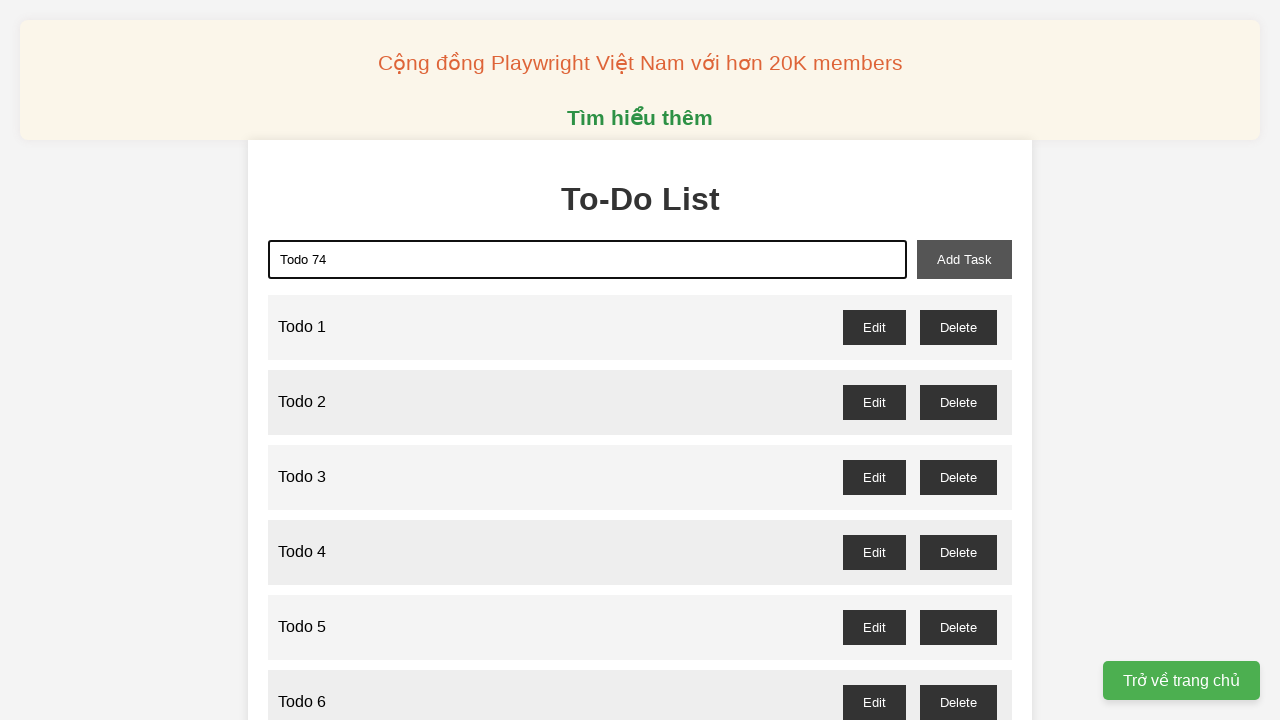

Clicked add task button for Todo 74 at (964, 259) on xpath=//button[@id="add-task"]
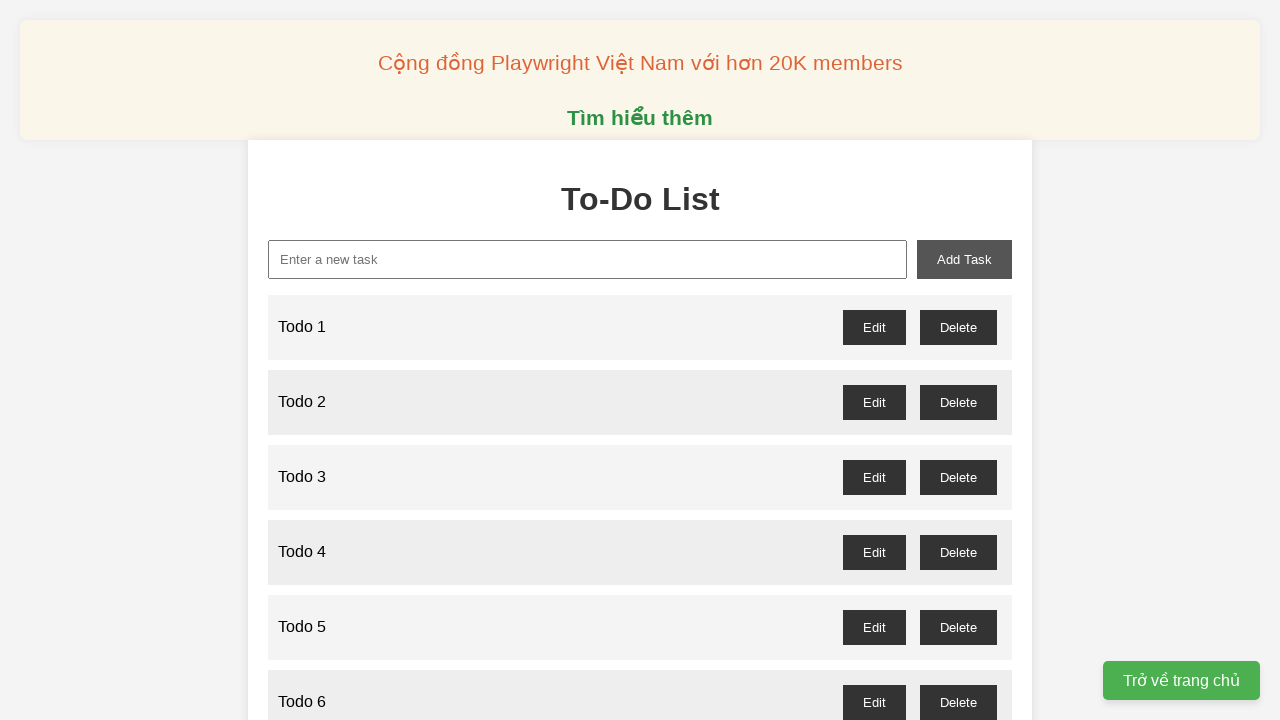

Filled new task input with 'Todo 75' on xpath=//input[@id="new-task"]
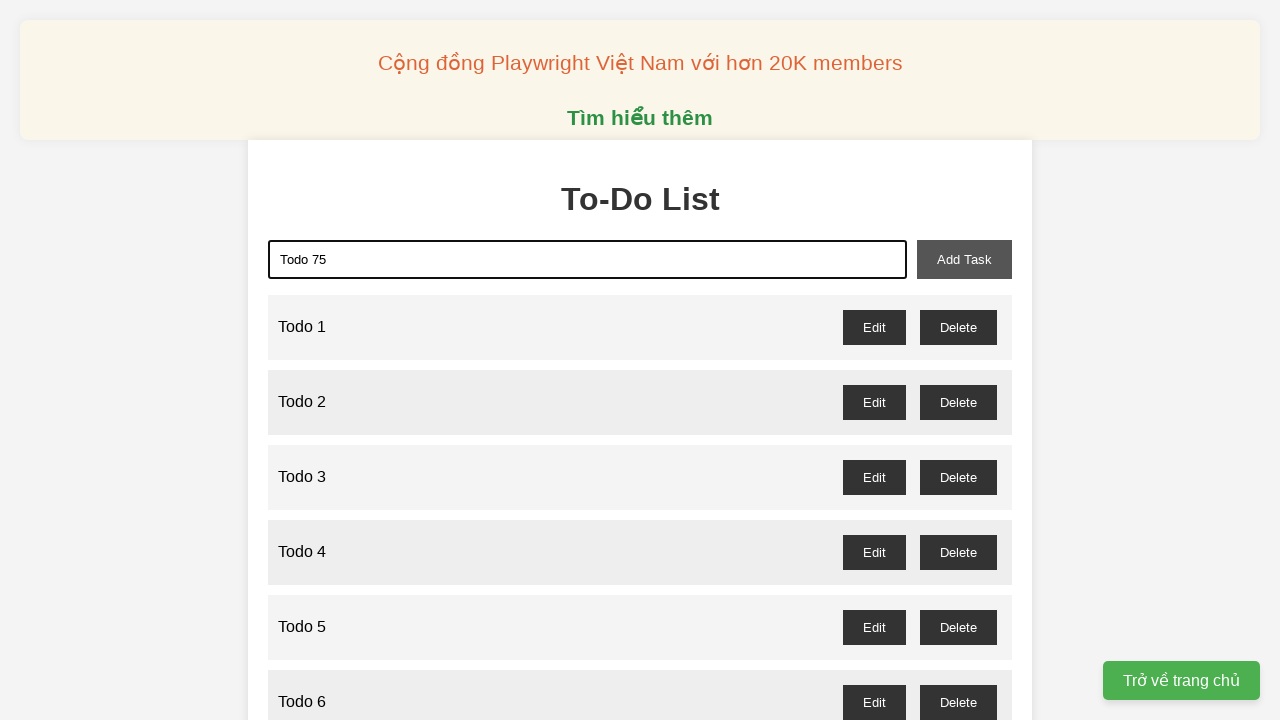

Clicked add task button for Todo 75 at (964, 259) on xpath=//button[@id="add-task"]
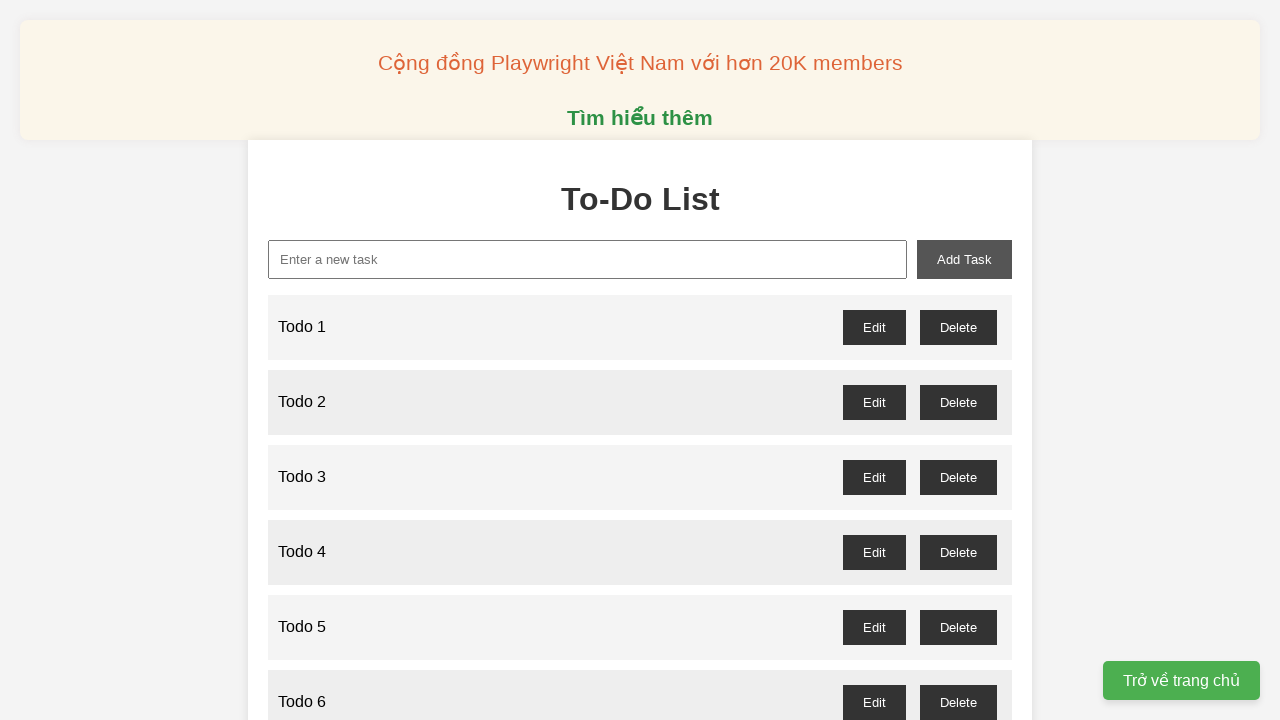

Filled new task input with 'Todo 76' on xpath=//input[@id="new-task"]
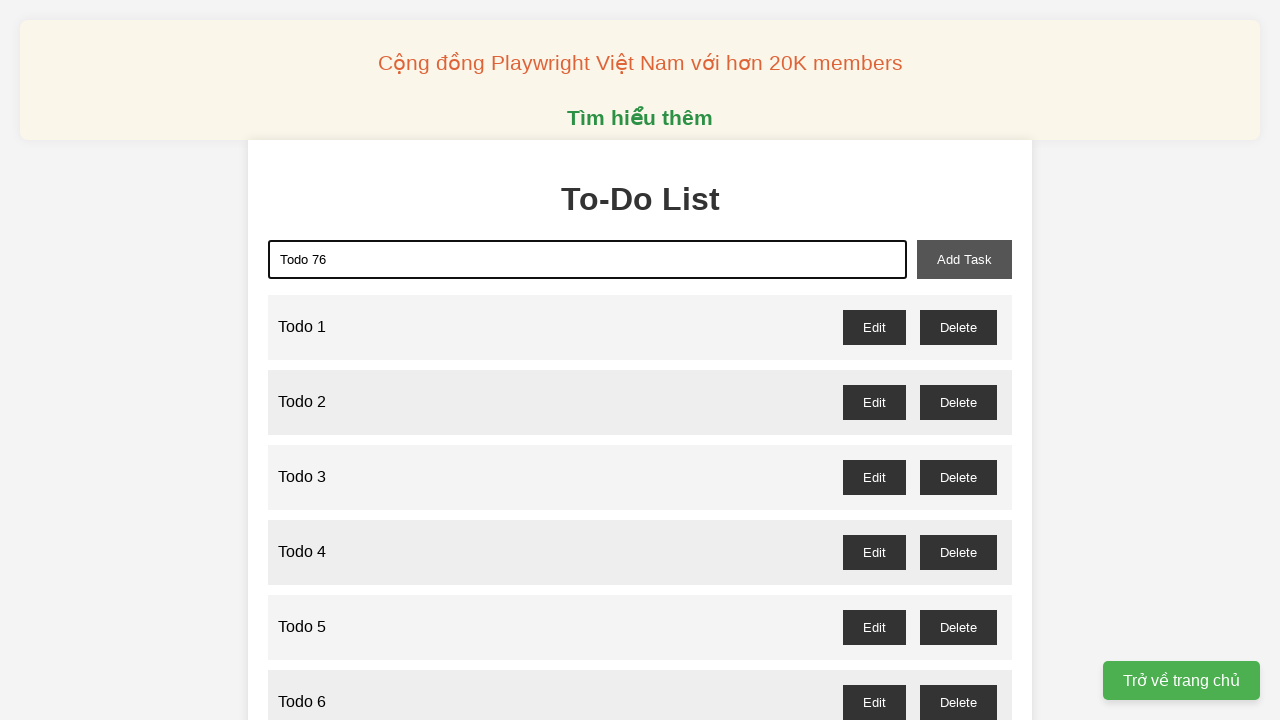

Clicked add task button for Todo 76 at (964, 259) on xpath=//button[@id="add-task"]
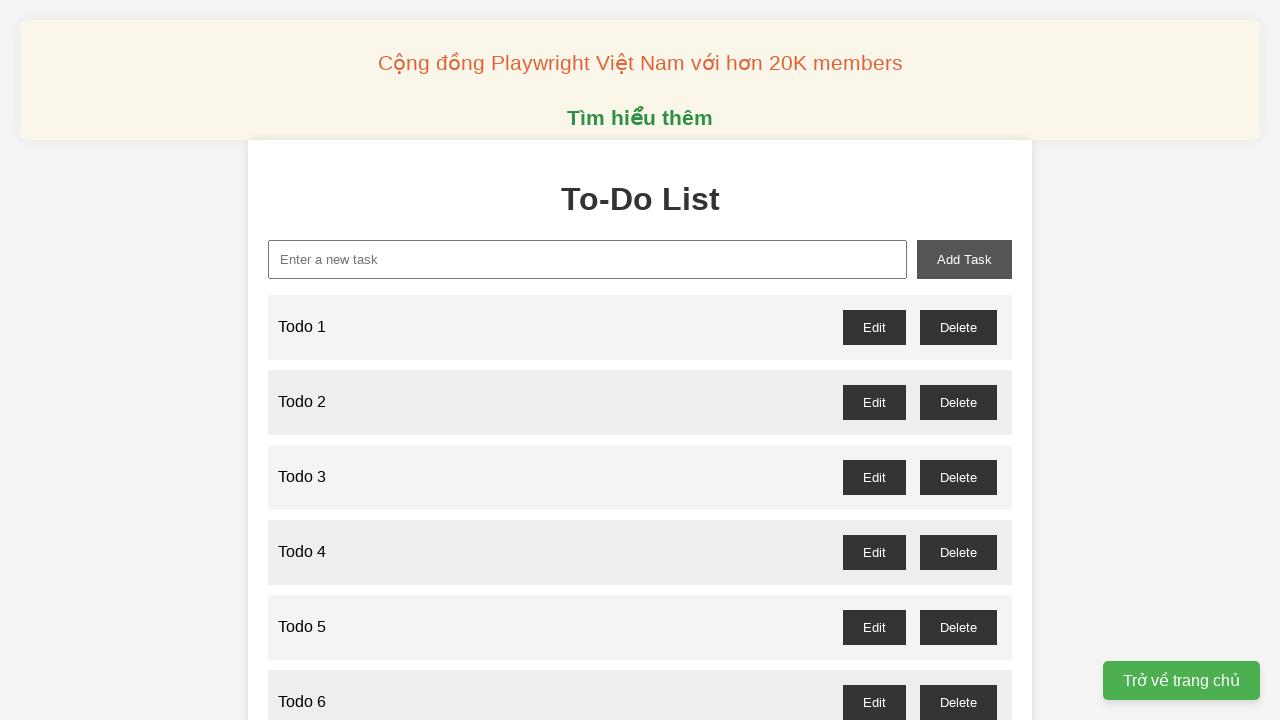

Filled new task input with 'Todo 77' on xpath=//input[@id="new-task"]
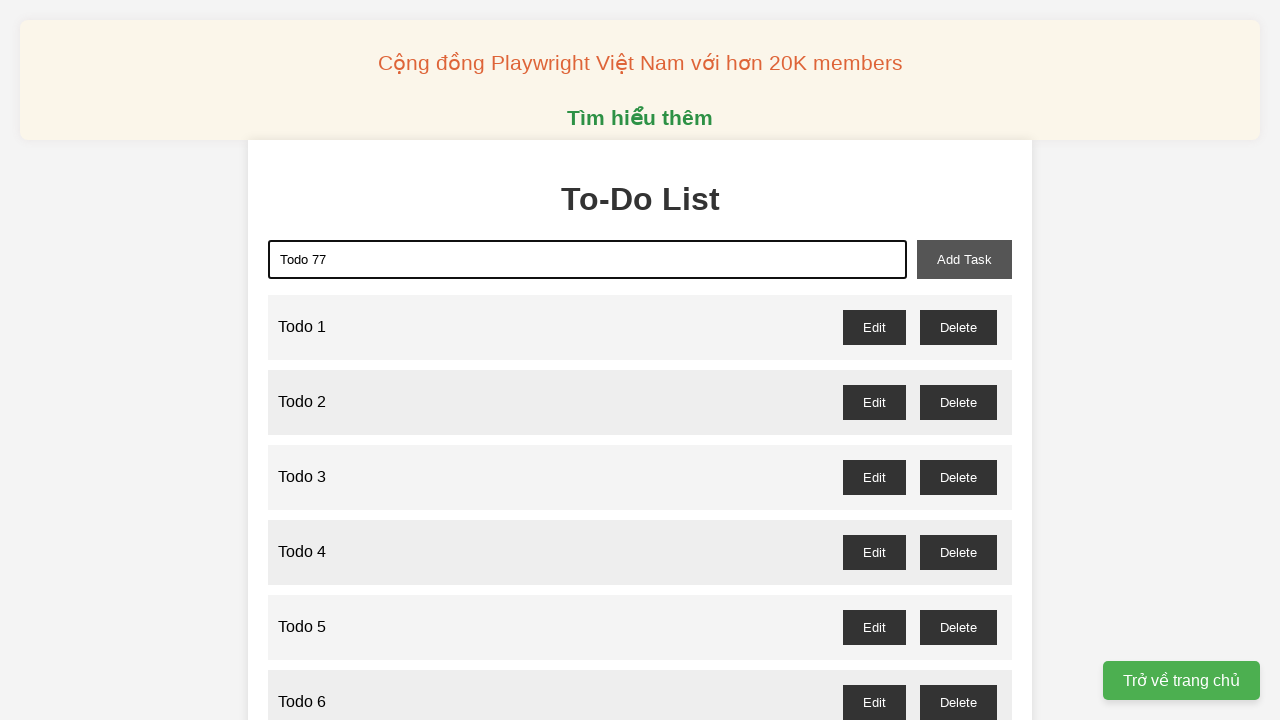

Clicked add task button for Todo 77 at (964, 259) on xpath=//button[@id="add-task"]
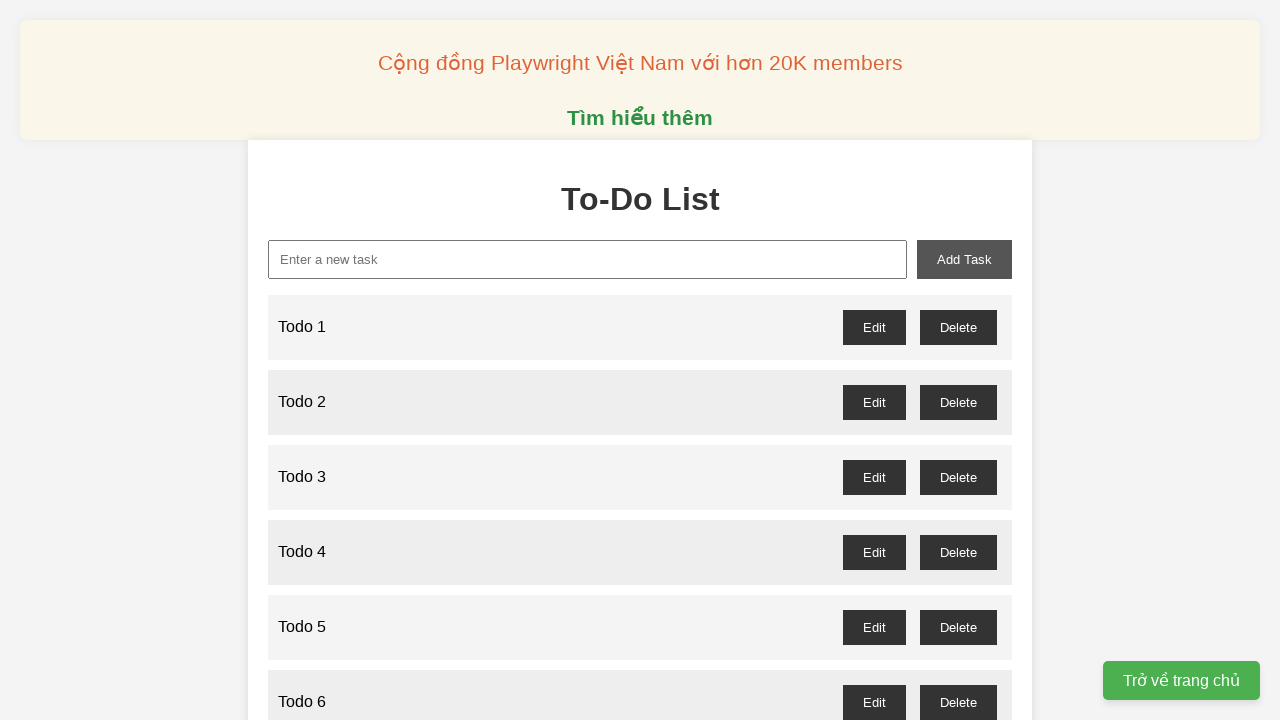

Filled new task input with 'Todo 78' on xpath=//input[@id="new-task"]
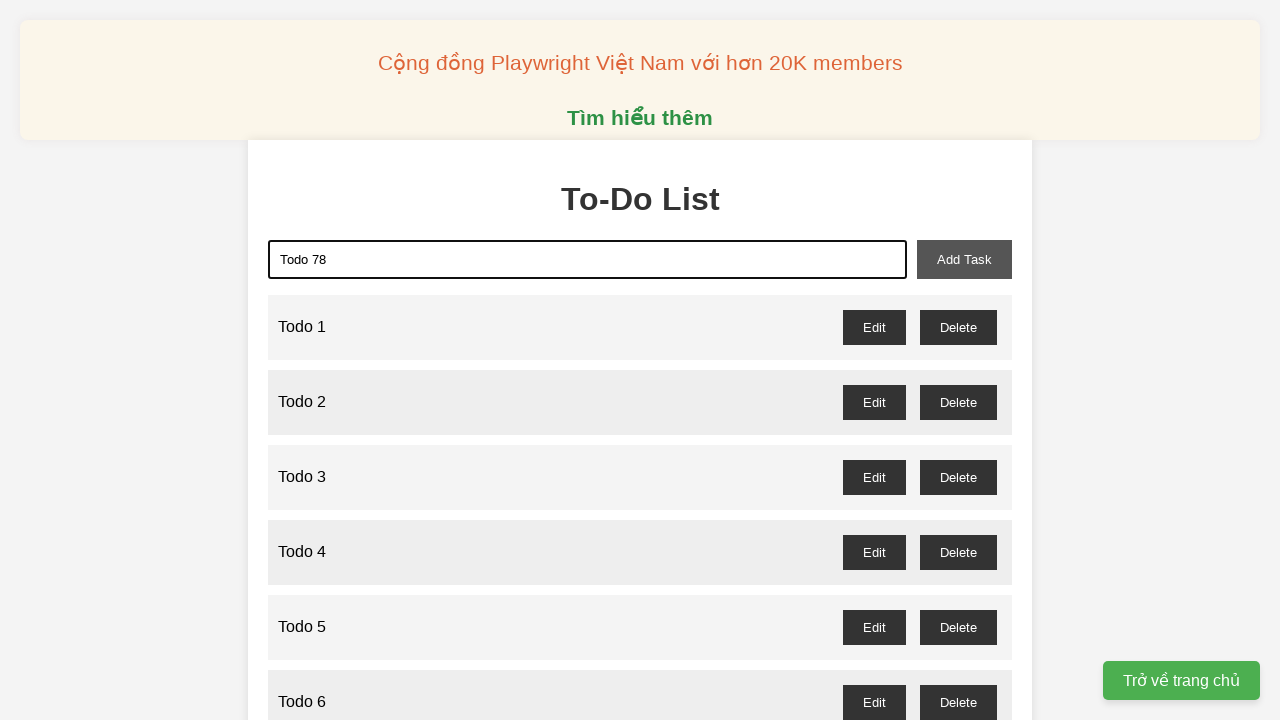

Clicked add task button for Todo 78 at (964, 259) on xpath=//button[@id="add-task"]
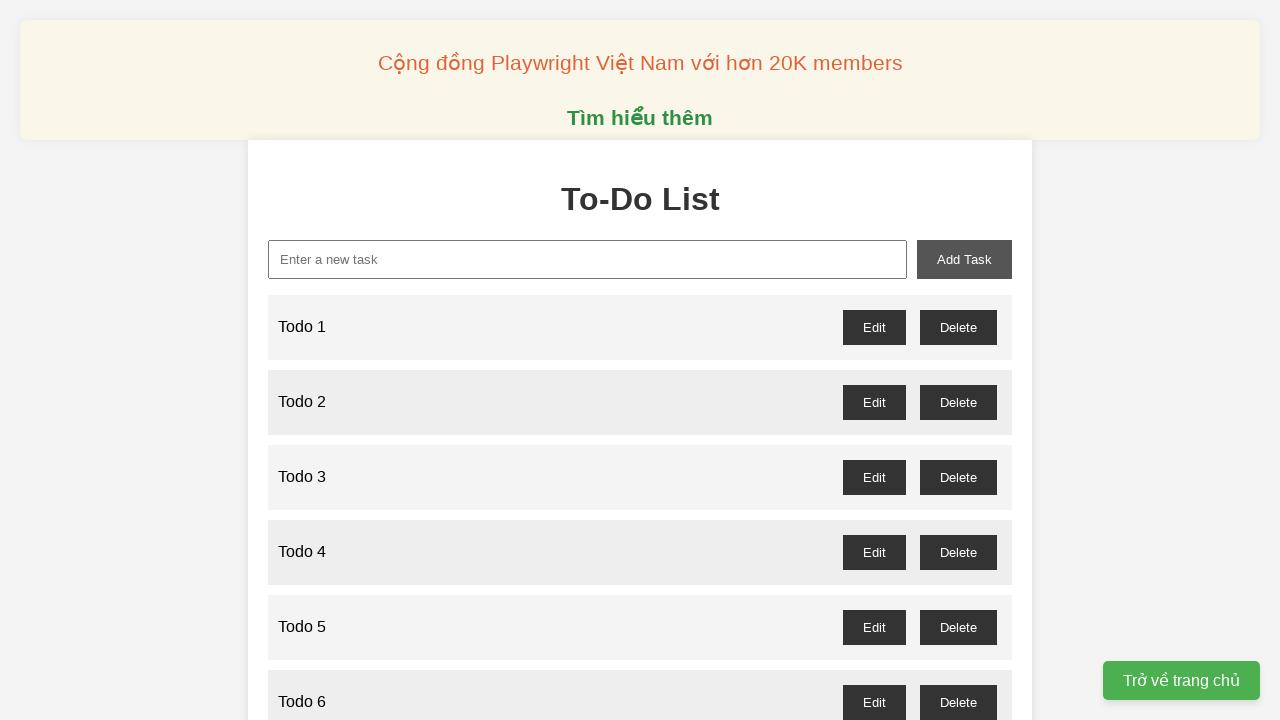

Filled new task input with 'Todo 79' on xpath=//input[@id="new-task"]
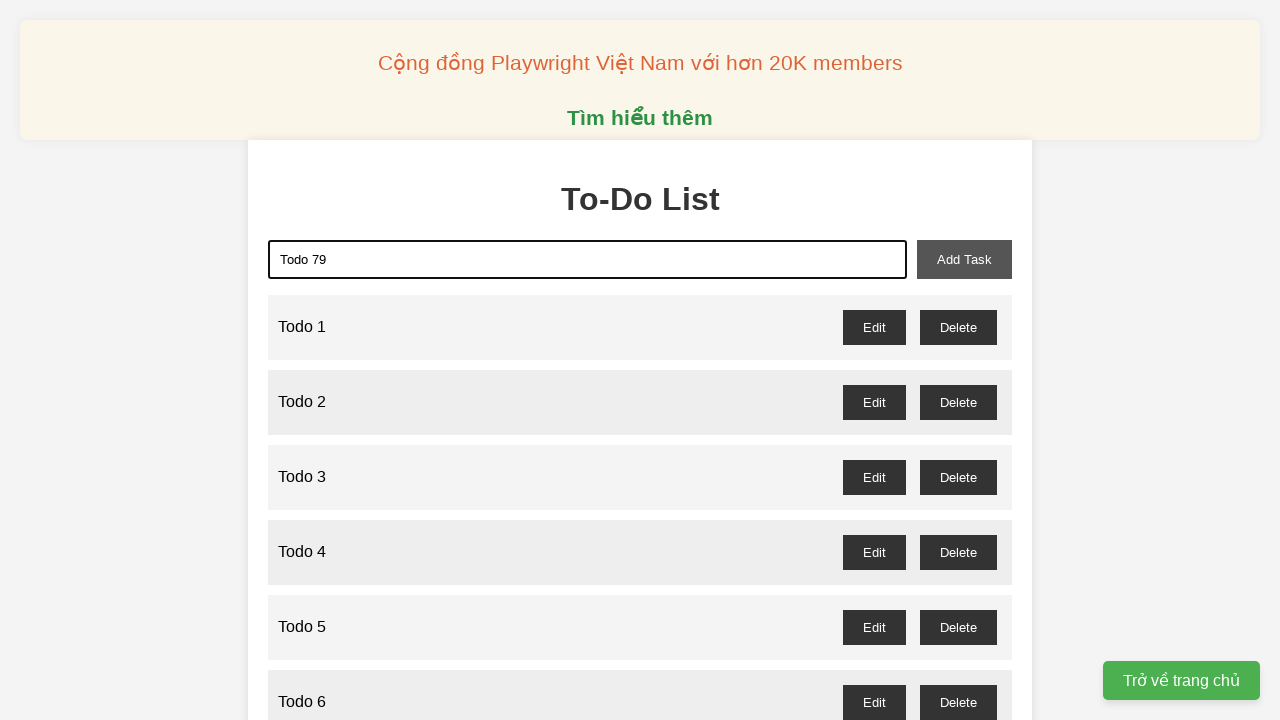

Clicked add task button for Todo 79 at (964, 259) on xpath=//button[@id="add-task"]
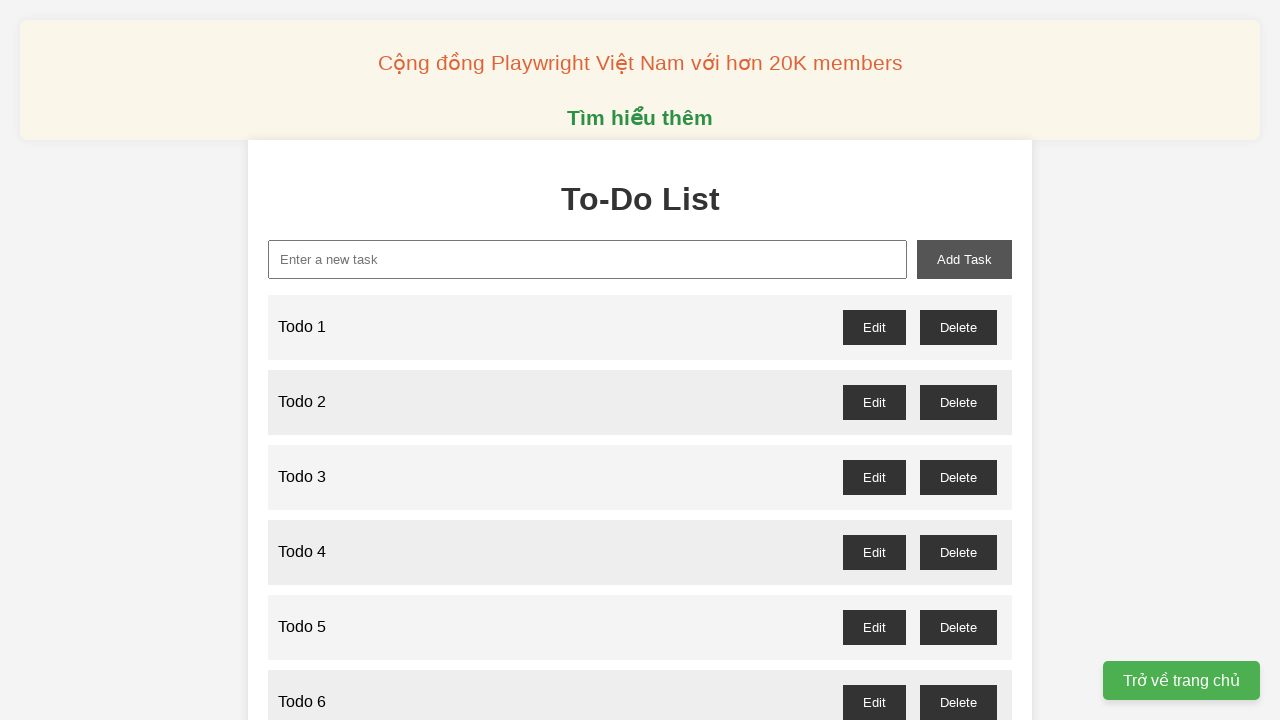

Filled new task input with 'Todo 80' on xpath=//input[@id="new-task"]
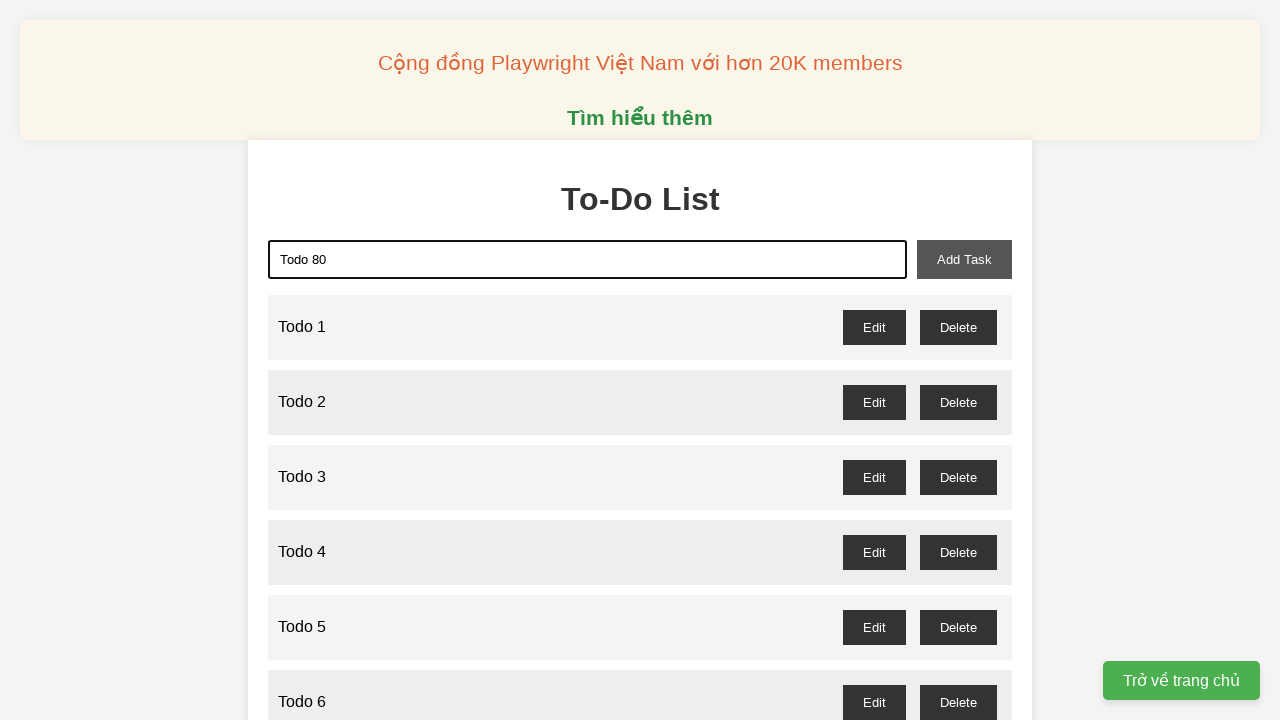

Clicked add task button for Todo 80 at (964, 259) on xpath=//button[@id="add-task"]
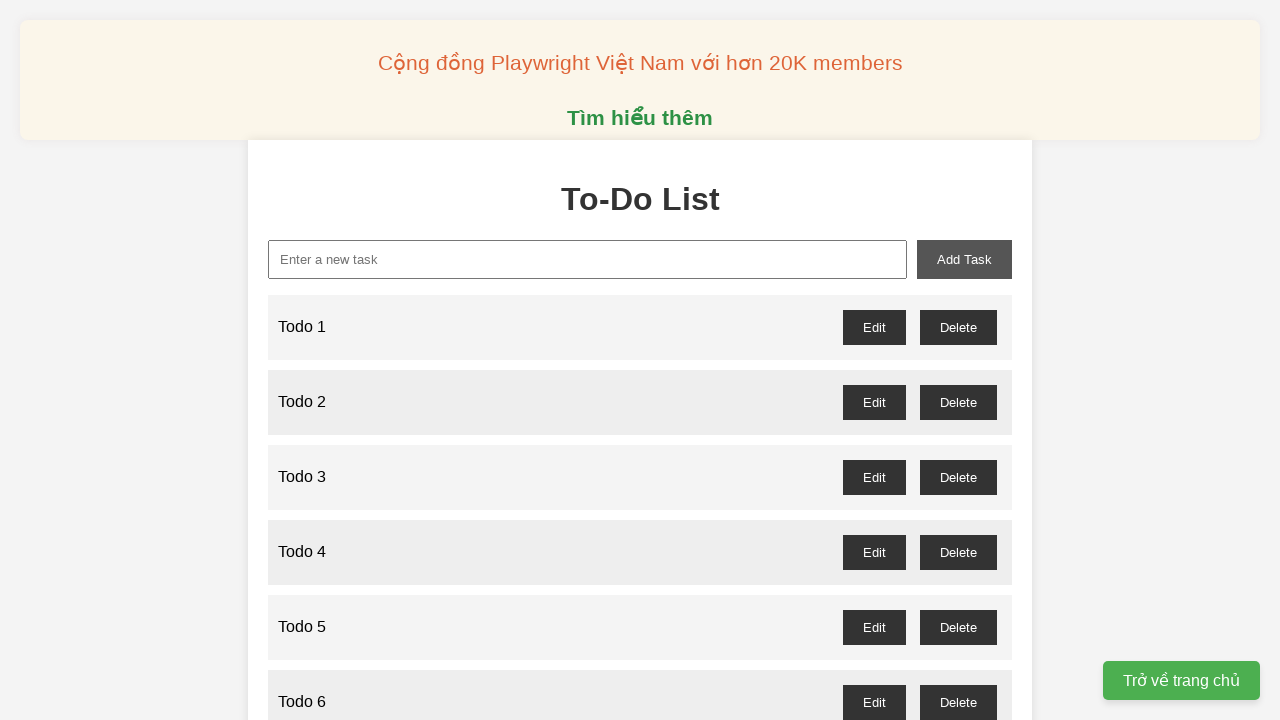

Filled new task input with 'Todo 81' on xpath=//input[@id="new-task"]
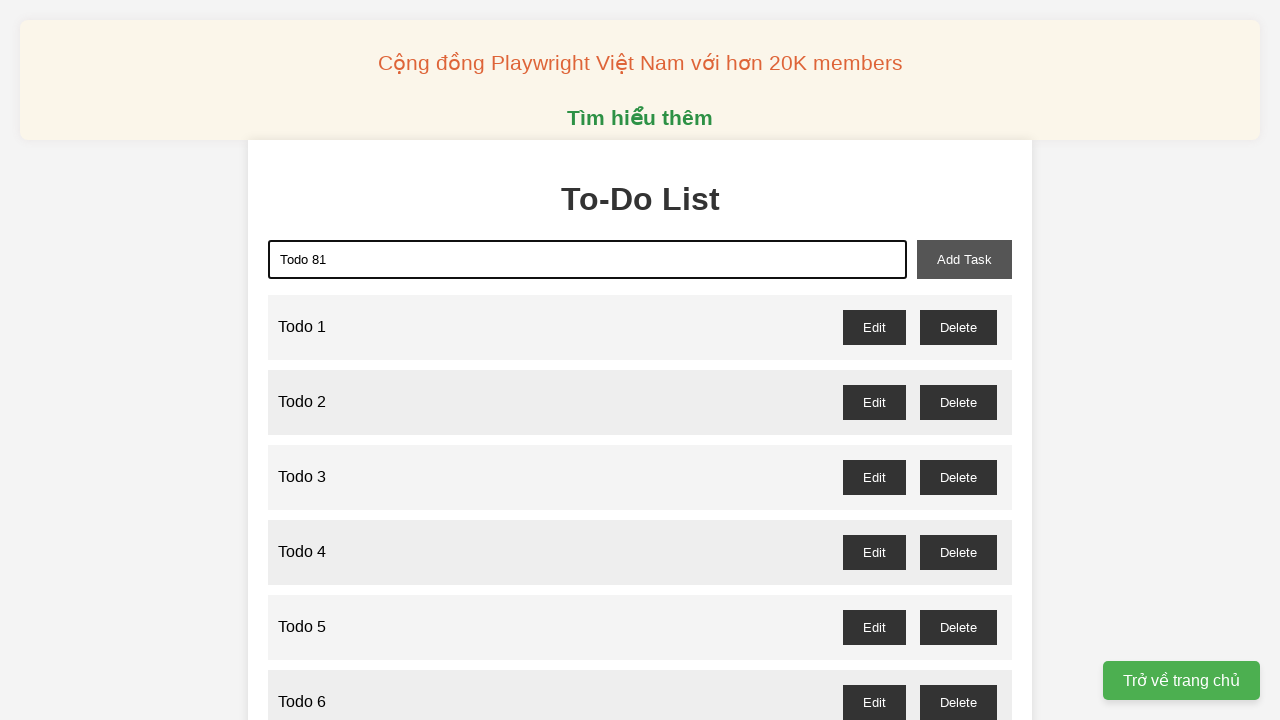

Clicked add task button for Todo 81 at (964, 259) on xpath=//button[@id="add-task"]
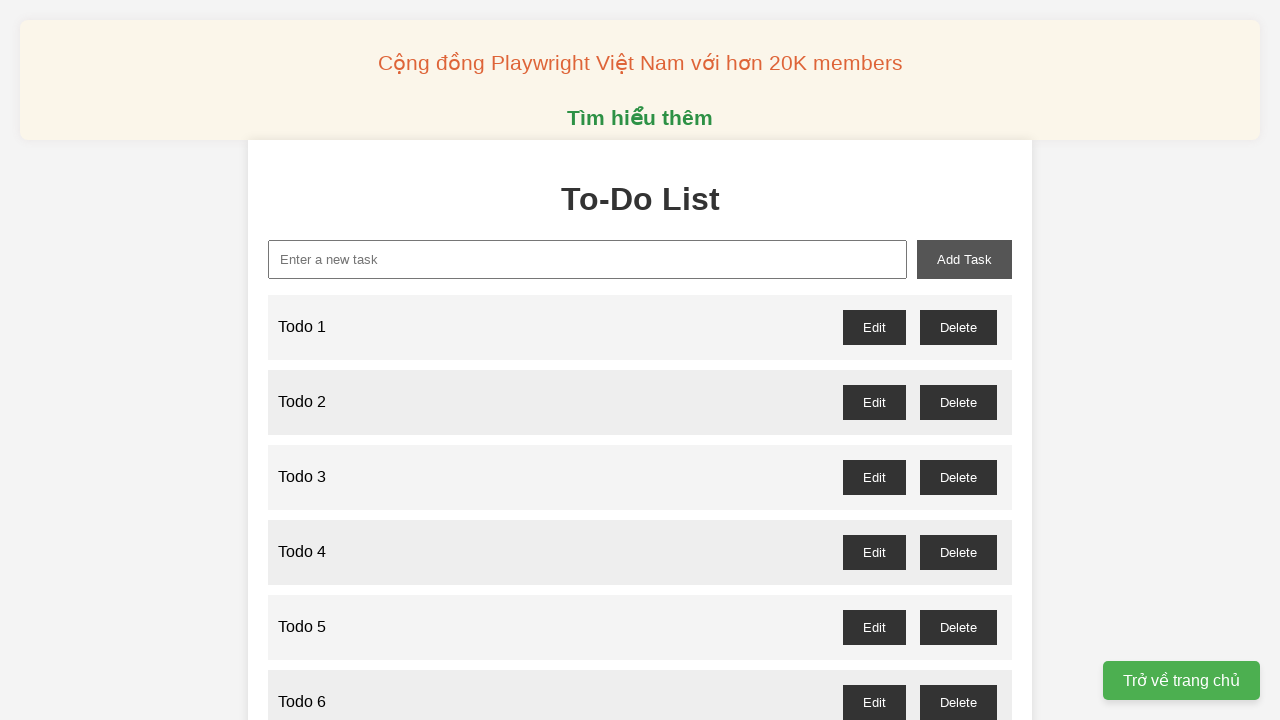

Filled new task input with 'Todo 82' on xpath=//input[@id="new-task"]
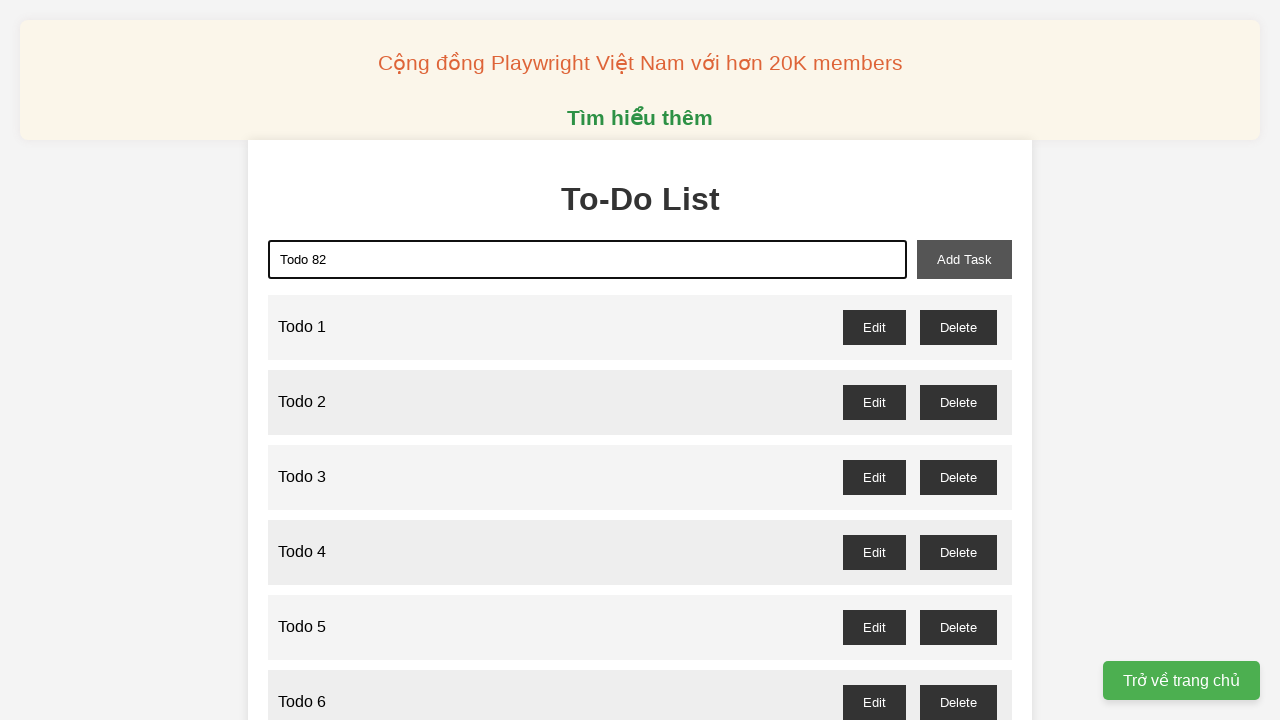

Clicked add task button for Todo 82 at (964, 259) on xpath=//button[@id="add-task"]
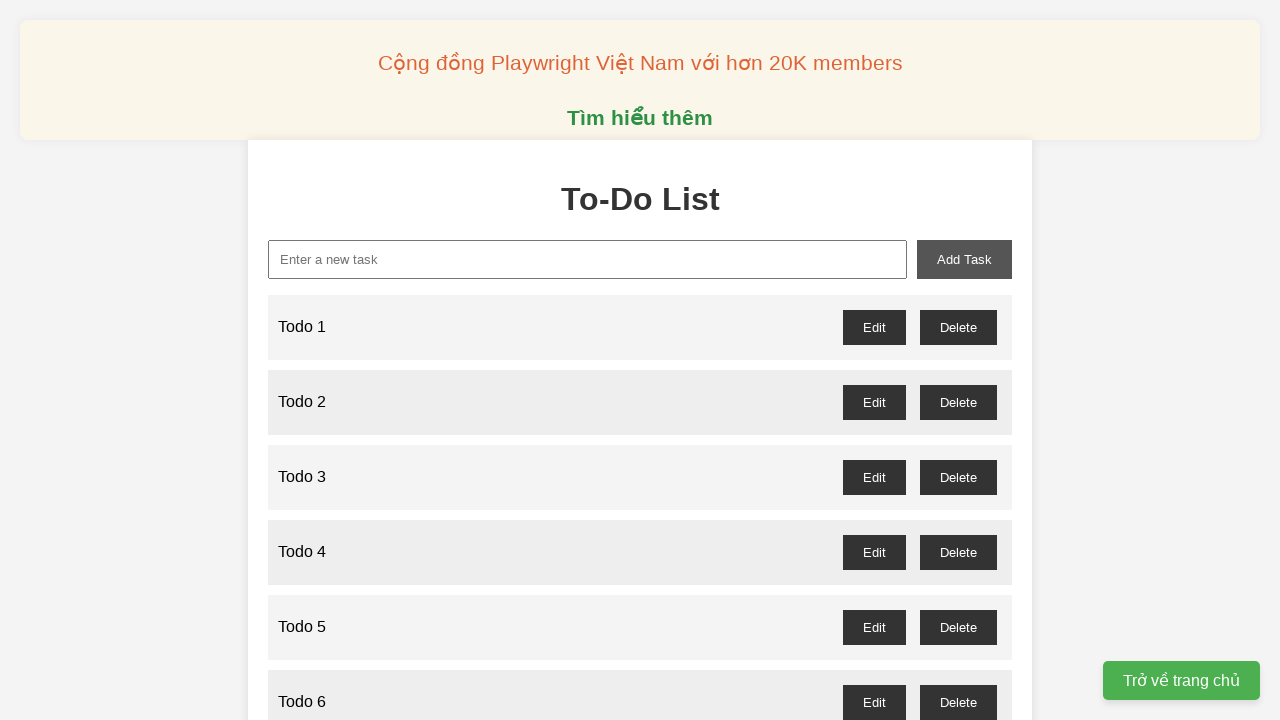

Filled new task input with 'Todo 83' on xpath=//input[@id="new-task"]
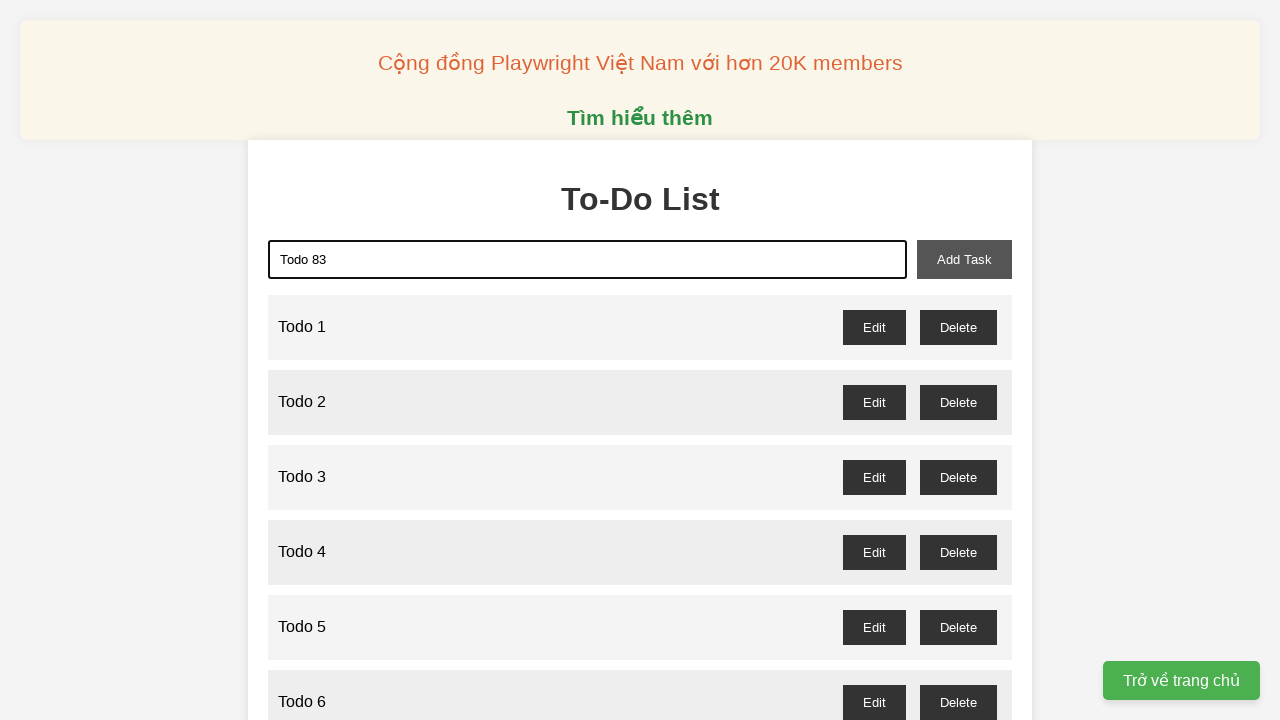

Clicked add task button for Todo 83 at (964, 259) on xpath=//button[@id="add-task"]
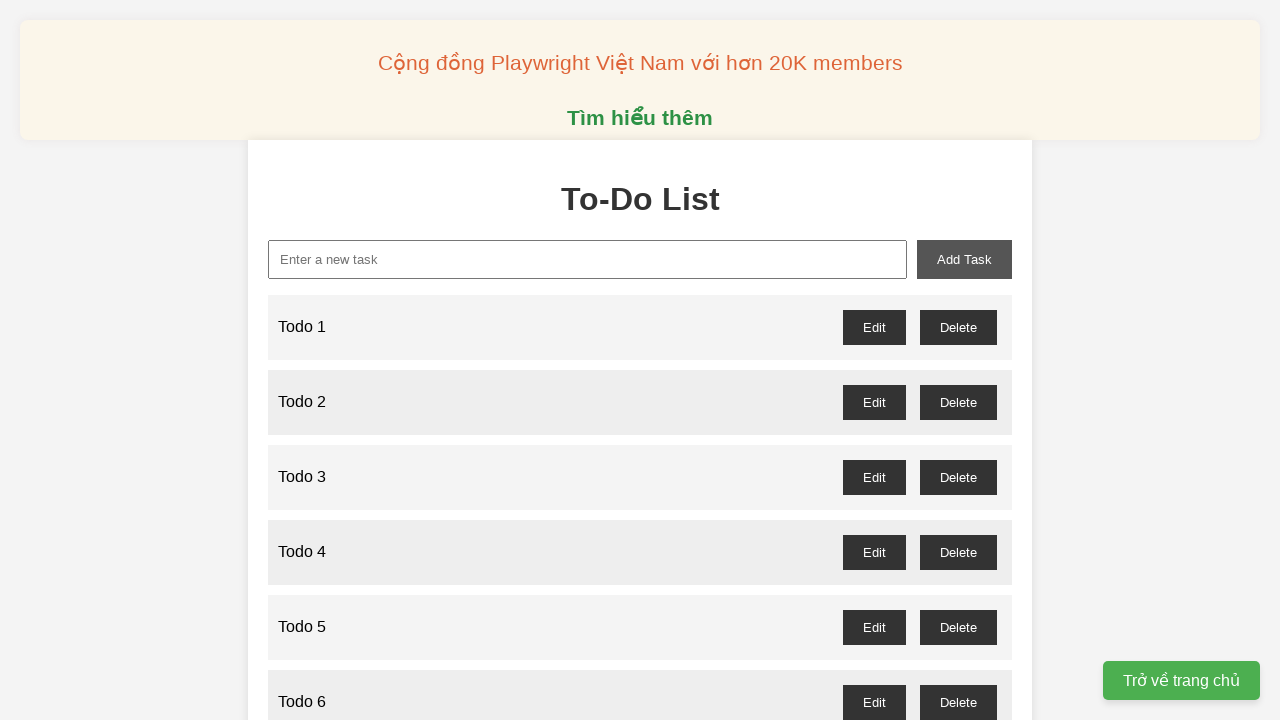

Filled new task input with 'Todo 84' on xpath=//input[@id="new-task"]
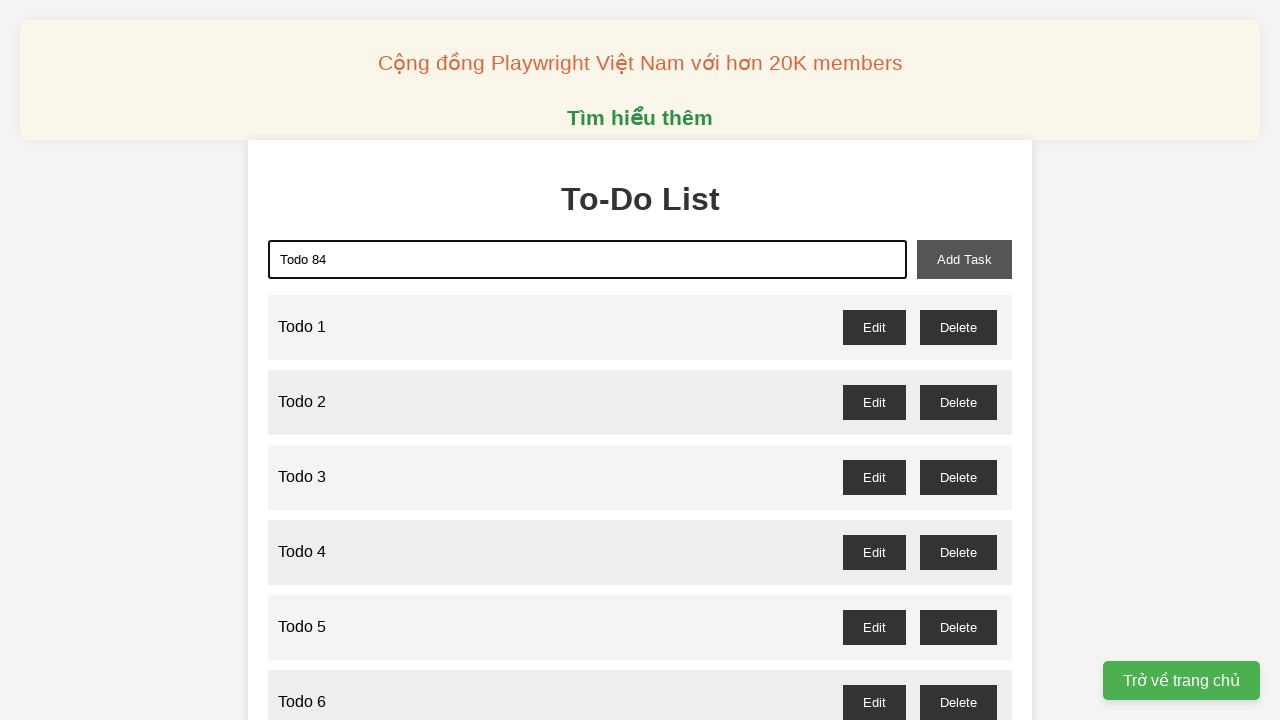

Clicked add task button for Todo 84 at (964, 259) on xpath=//button[@id="add-task"]
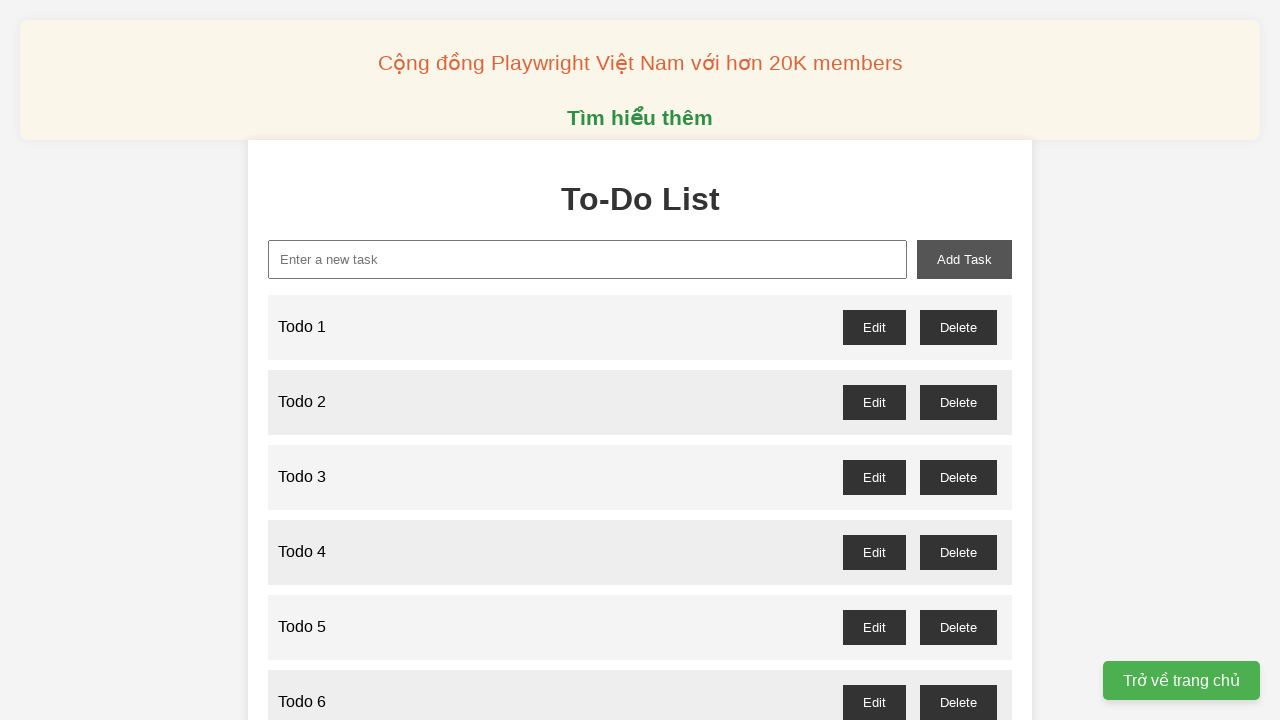

Filled new task input with 'Todo 85' on xpath=//input[@id="new-task"]
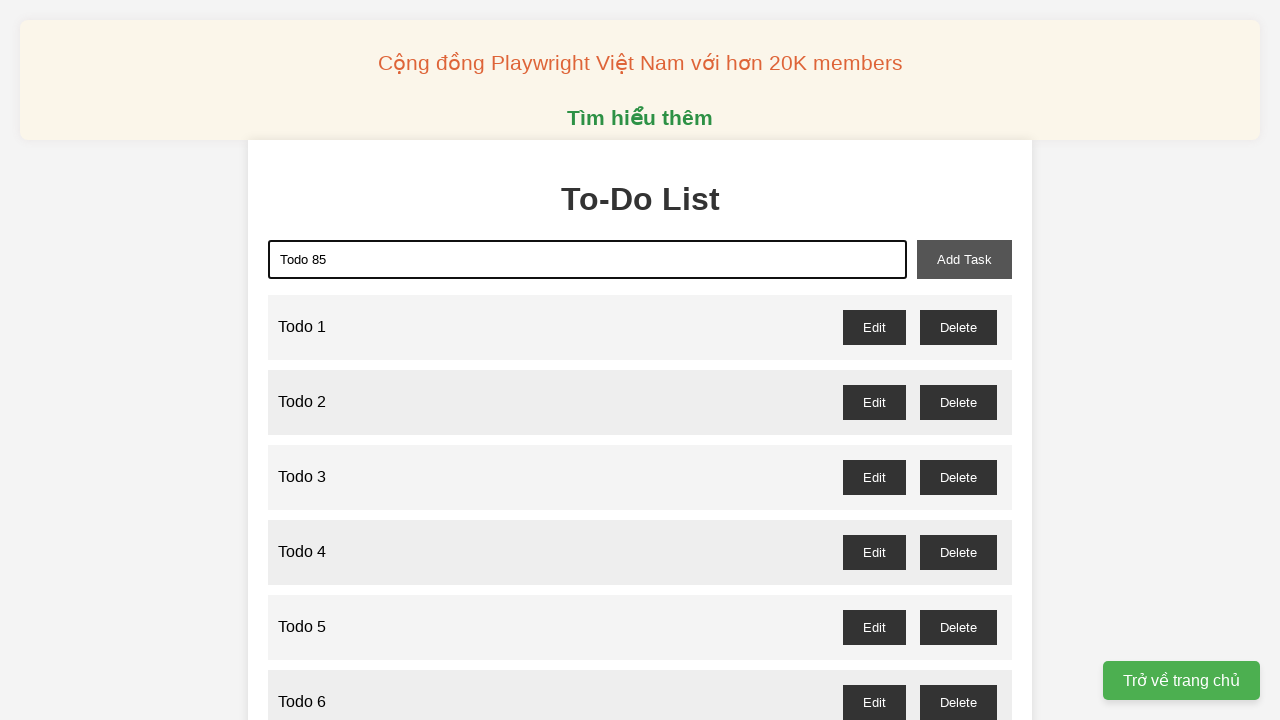

Clicked add task button for Todo 85 at (964, 259) on xpath=//button[@id="add-task"]
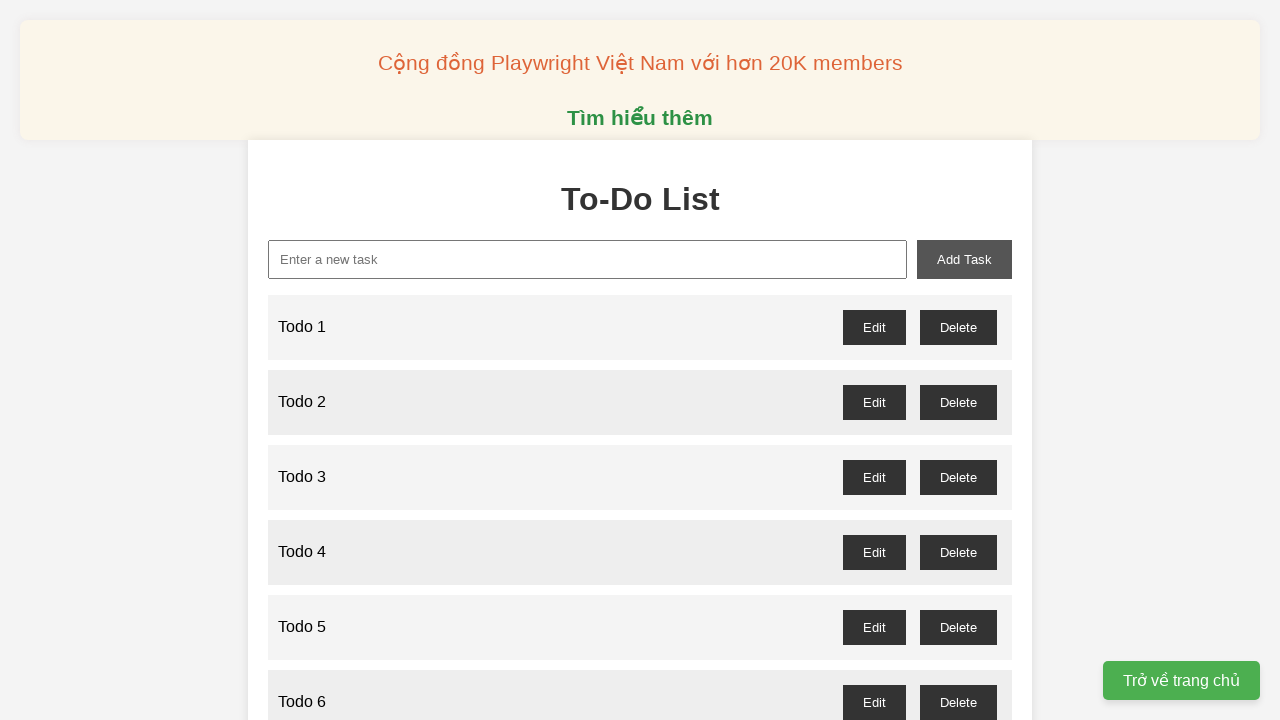

Filled new task input with 'Todo 86' on xpath=//input[@id="new-task"]
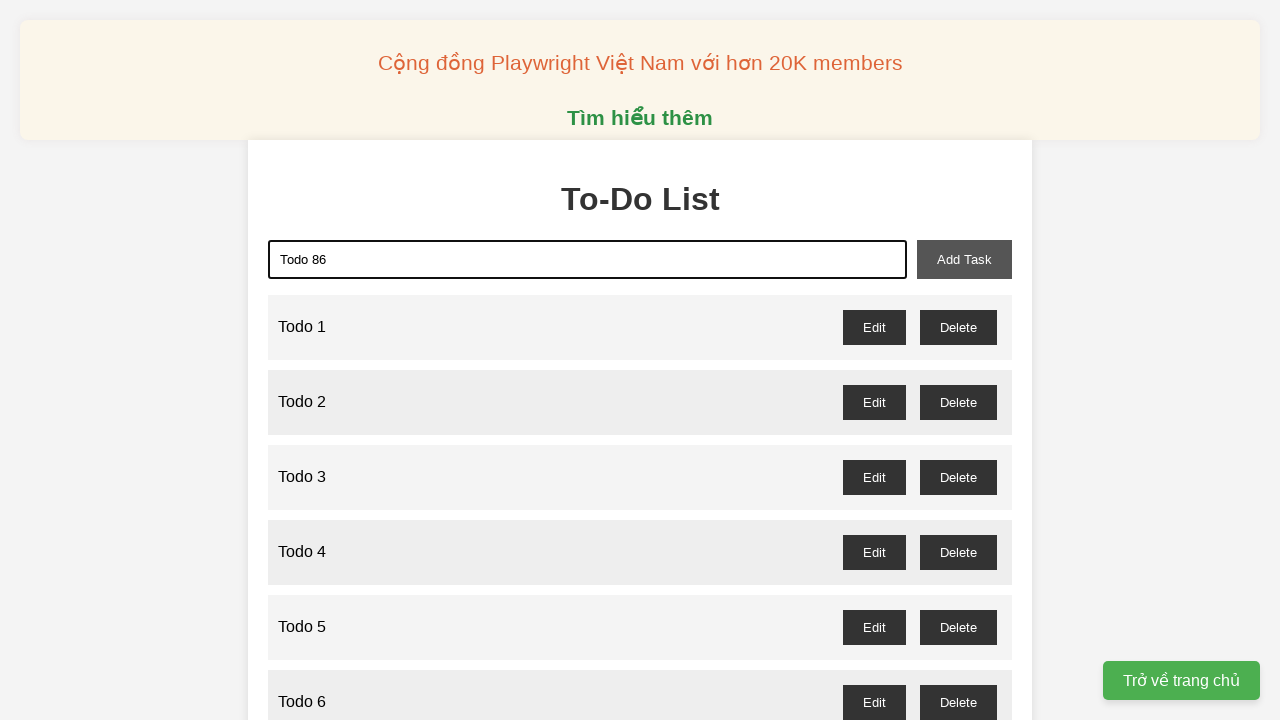

Clicked add task button for Todo 86 at (964, 259) on xpath=//button[@id="add-task"]
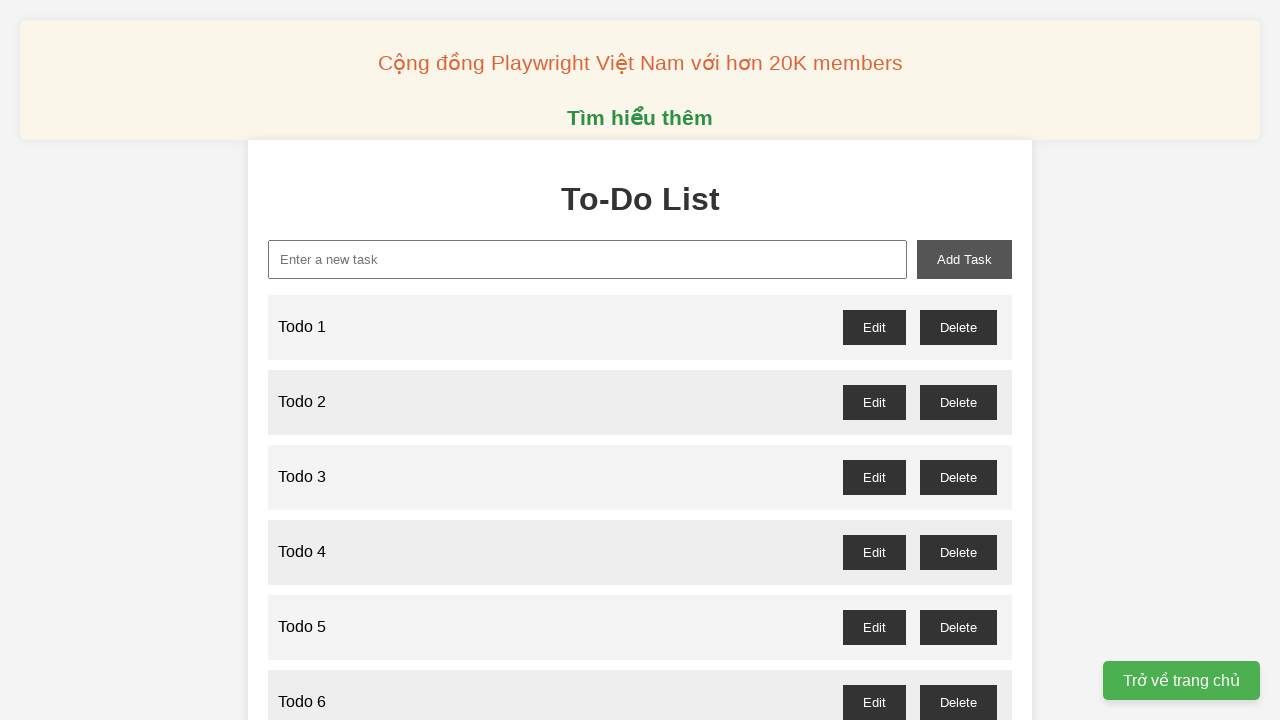

Filled new task input with 'Todo 87' on xpath=//input[@id="new-task"]
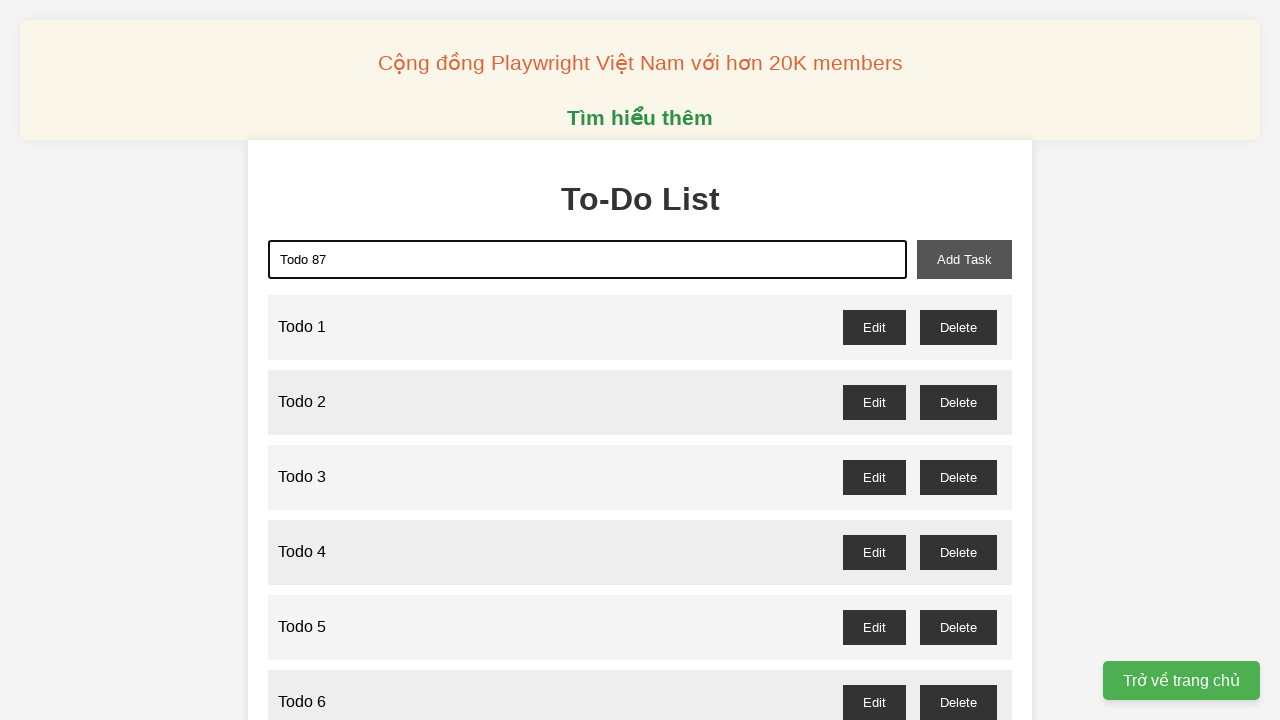

Clicked add task button for Todo 87 at (964, 259) on xpath=//button[@id="add-task"]
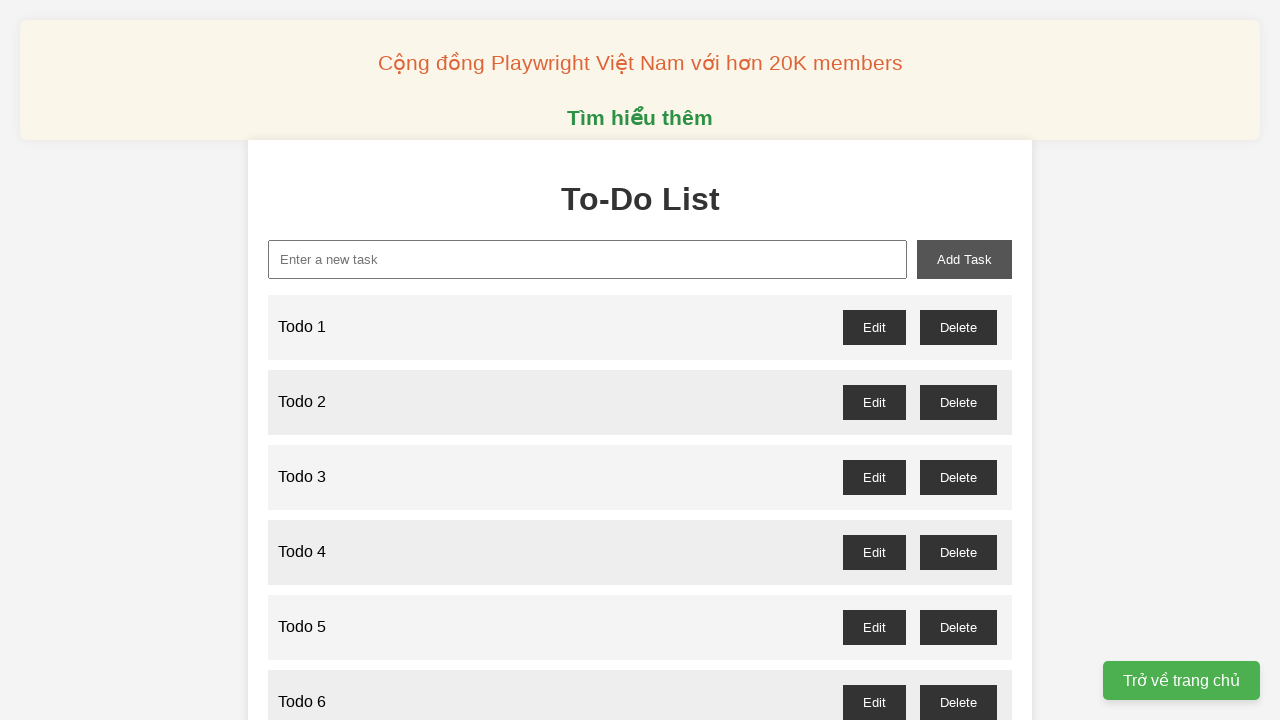

Filled new task input with 'Todo 88' on xpath=//input[@id="new-task"]
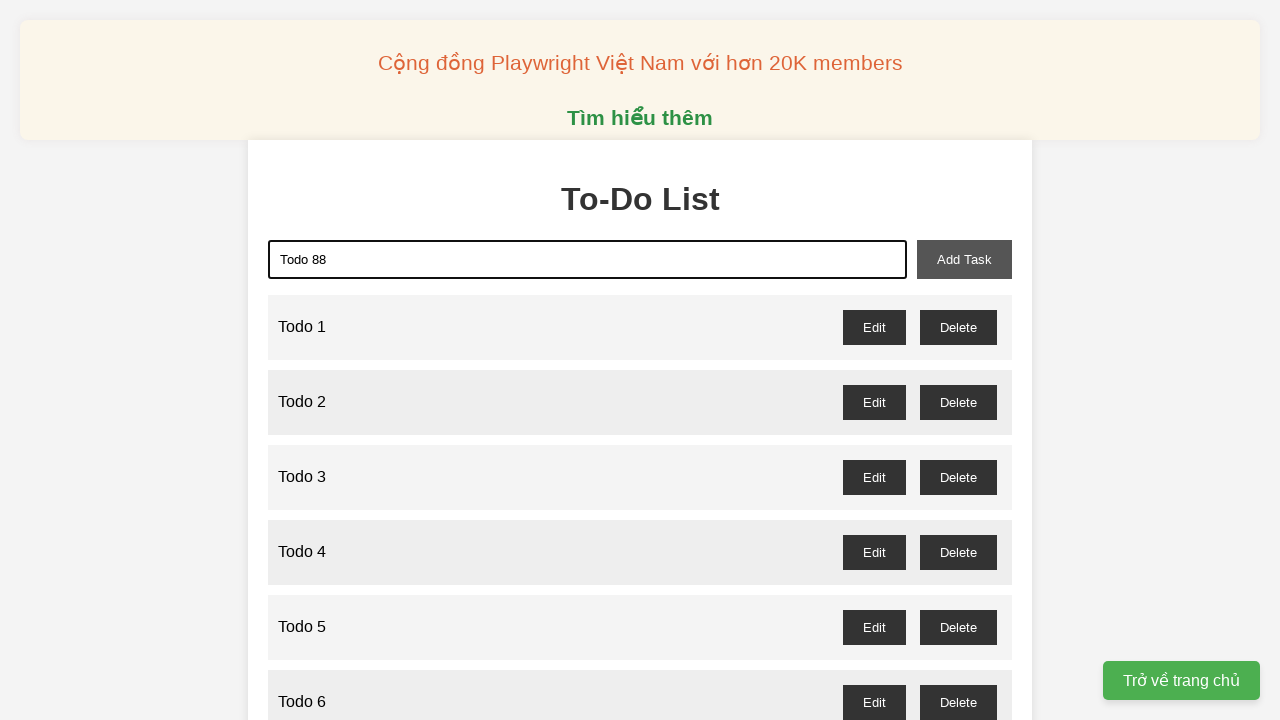

Clicked add task button for Todo 88 at (964, 259) on xpath=//button[@id="add-task"]
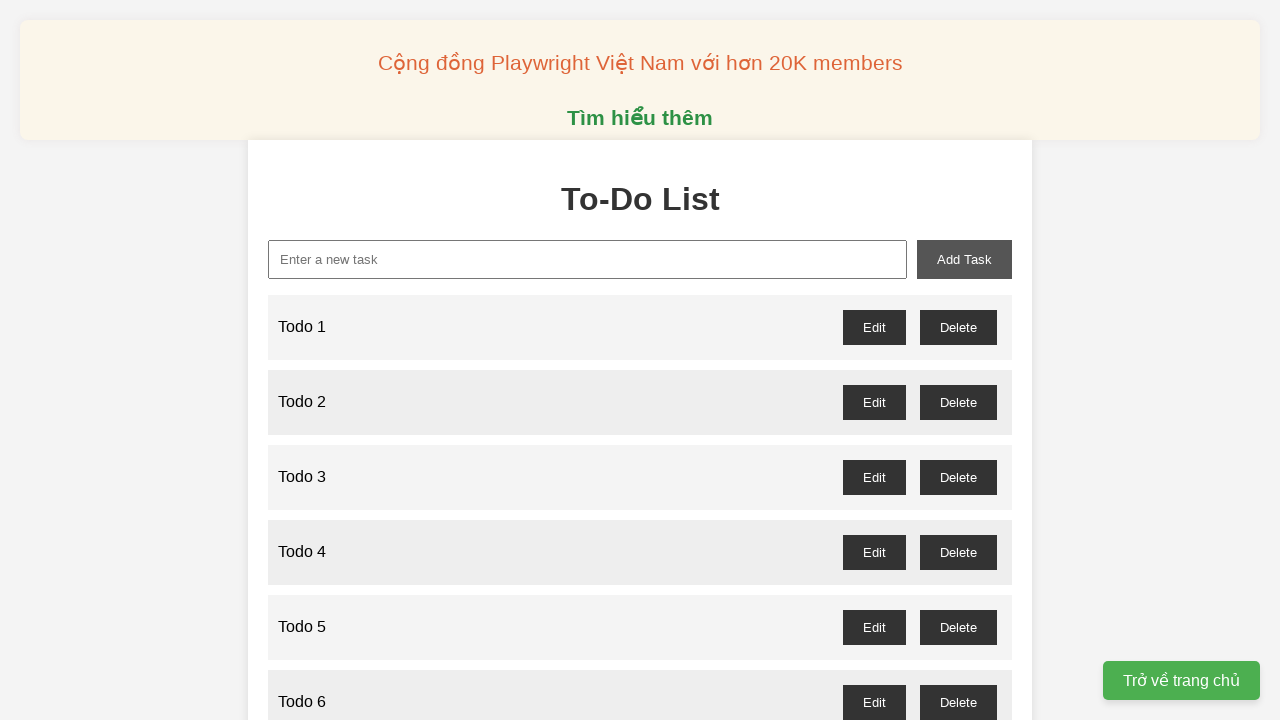

Filled new task input with 'Todo 89' on xpath=//input[@id="new-task"]
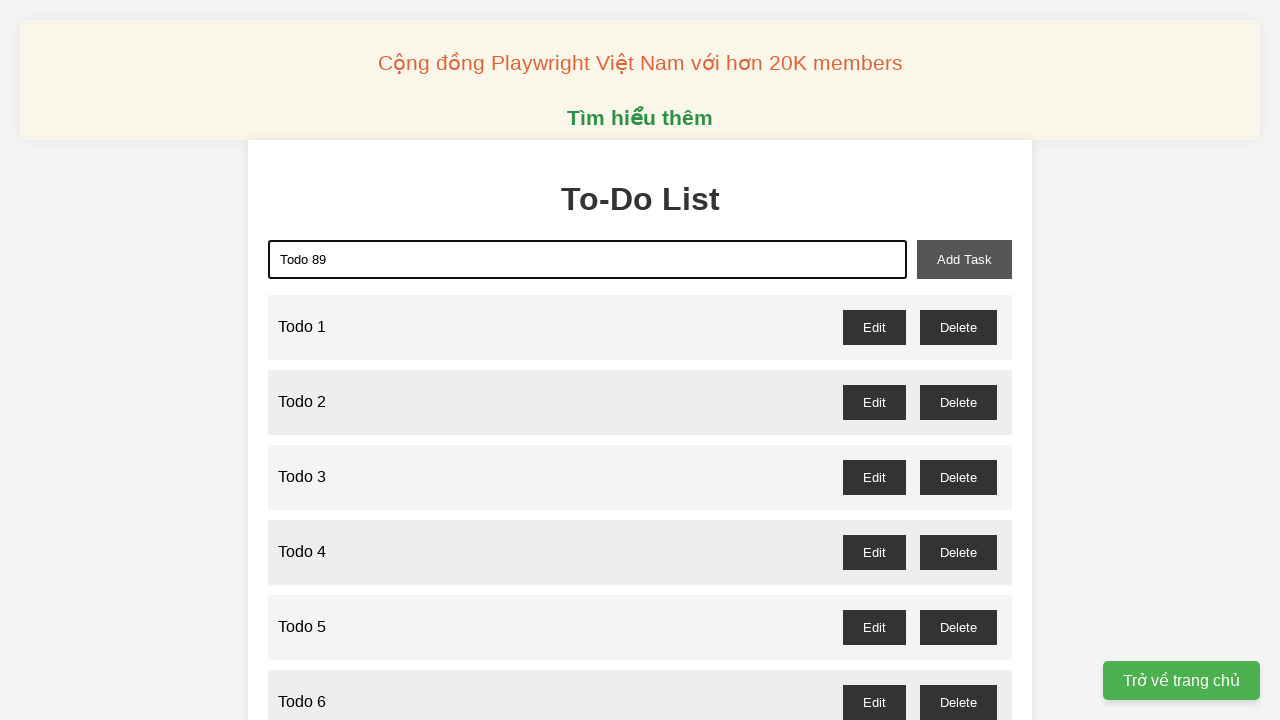

Clicked add task button for Todo 89 at (964, 259) on xpath=//button[@id="add-task"]
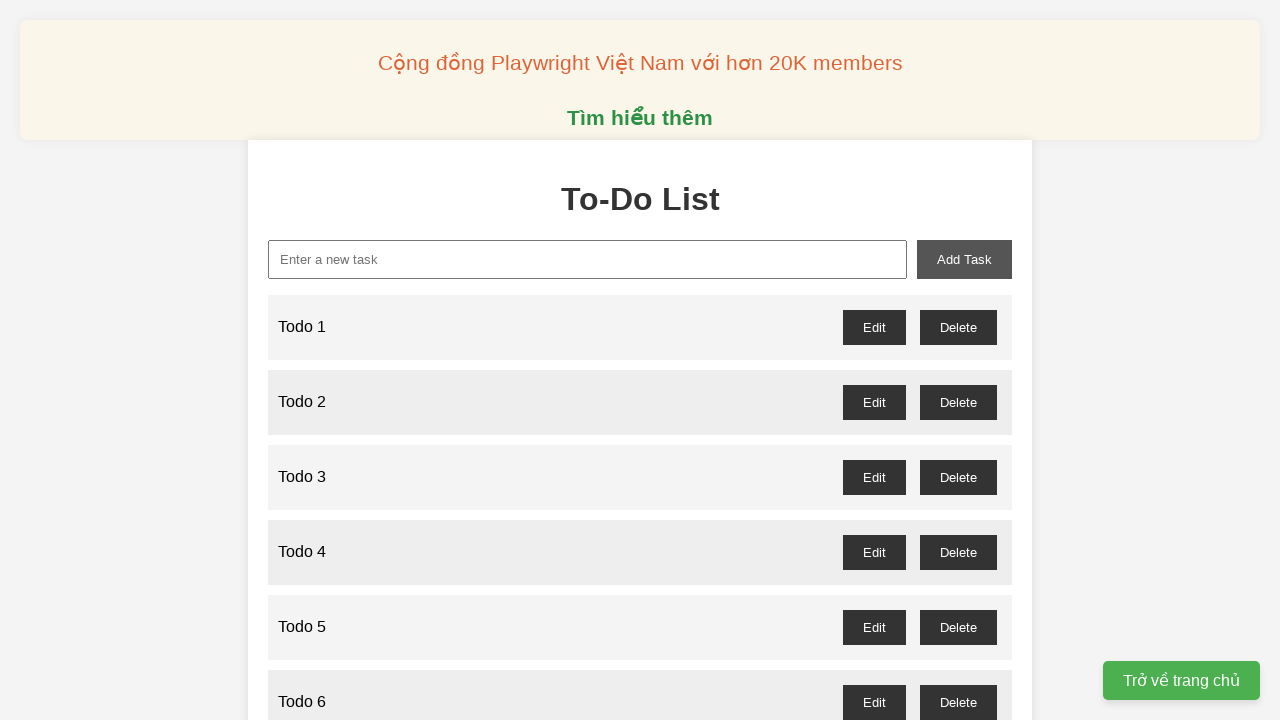

Filled new task input with 'Todo 90' on xpath=//input[@id="new-task"]
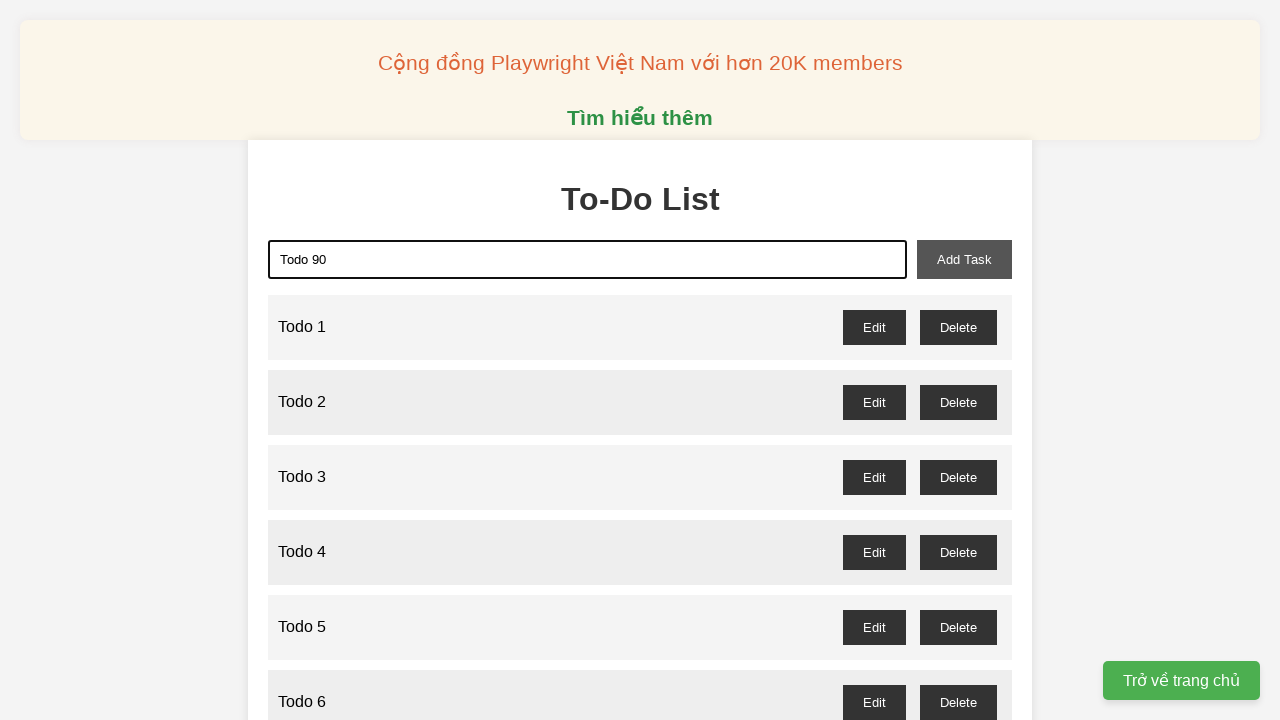

Clicked add task button for Todo 90 at (964, 259) on xpath=//button[@id="add-task"]
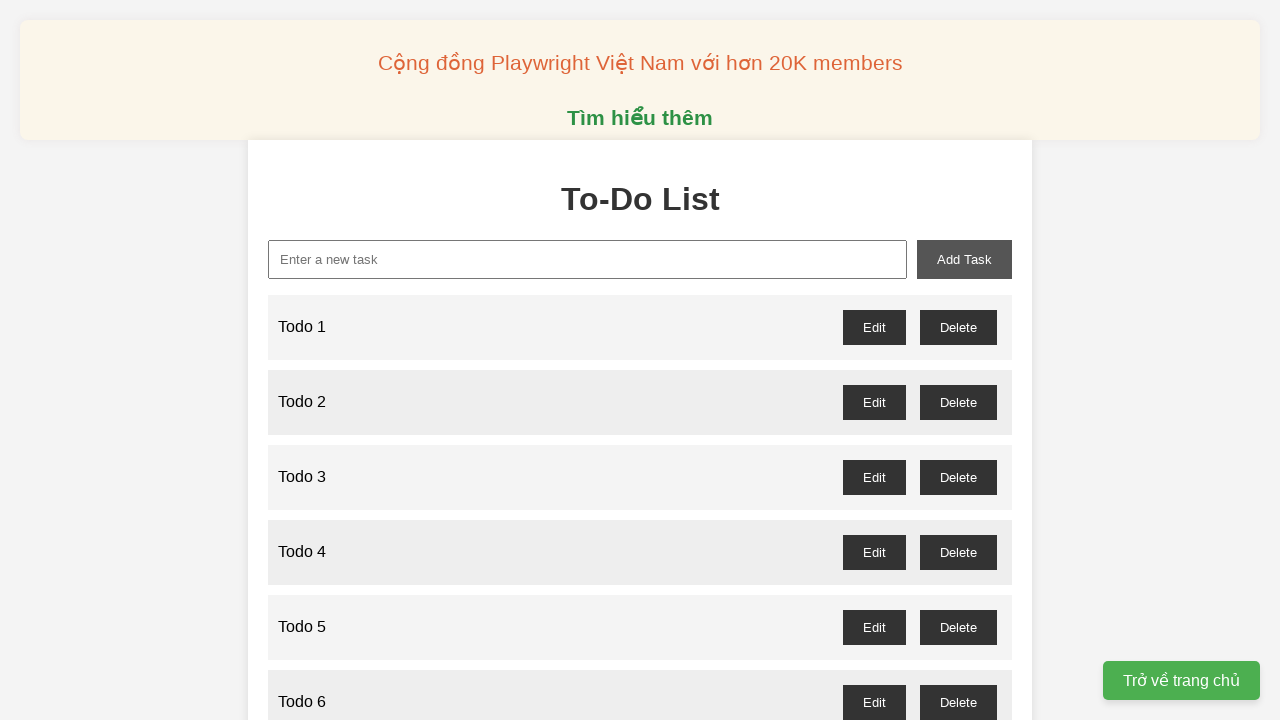

Filled new task input with 'Todo 91' on xpath=//input[@id="new-task"]
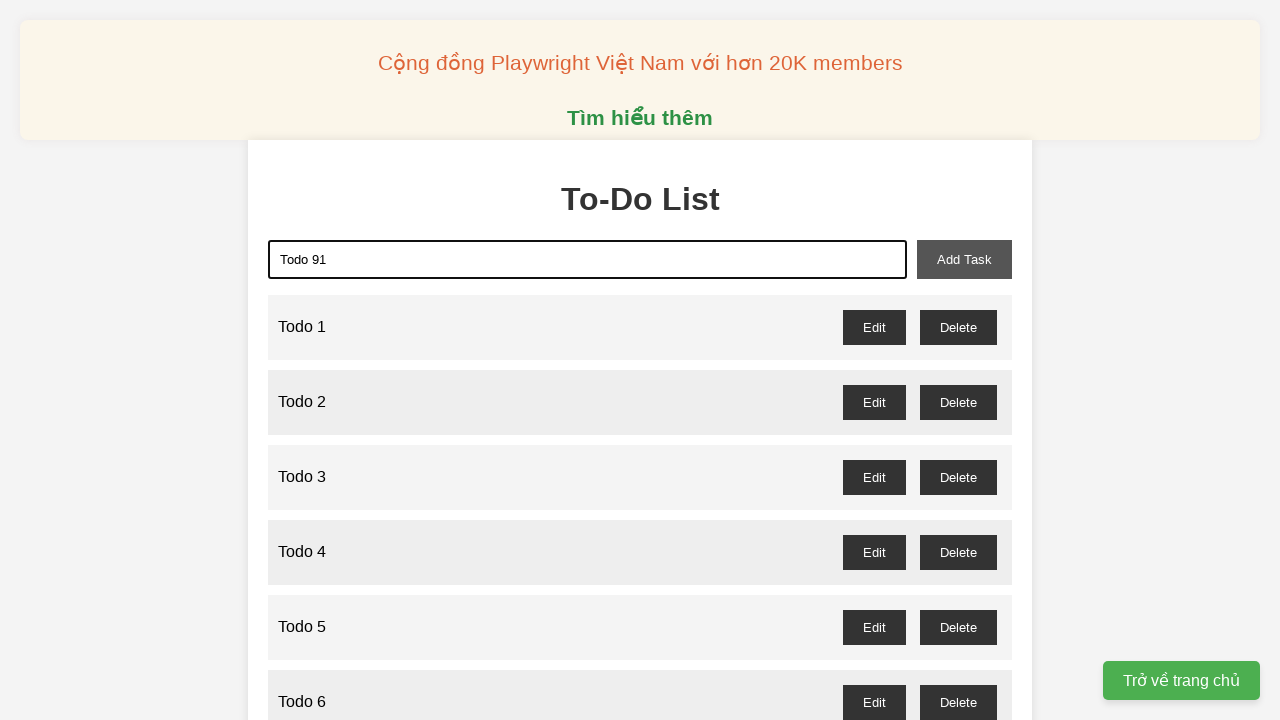

Clicked add task button for Todo 91 at (964, 259) on xpath=//button[@id="add-task"]
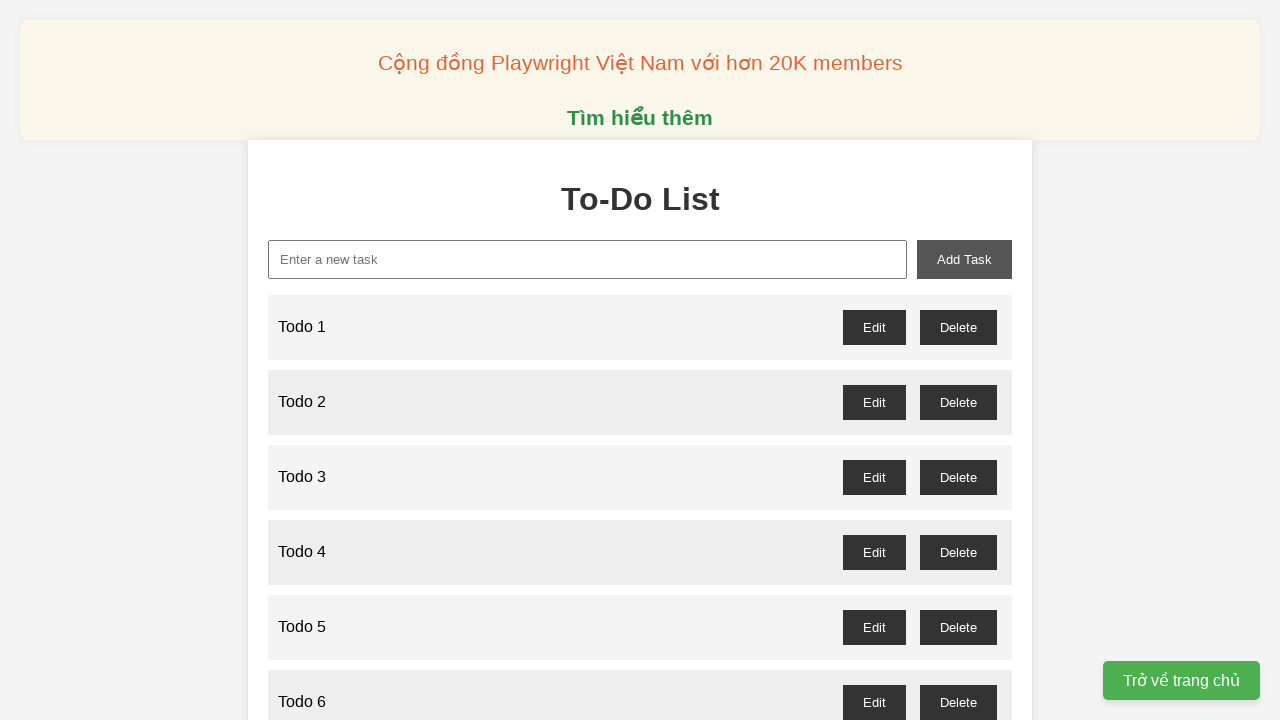

Filled new task input with 'Todo 92' on xpath=//input[@id="new-task"]
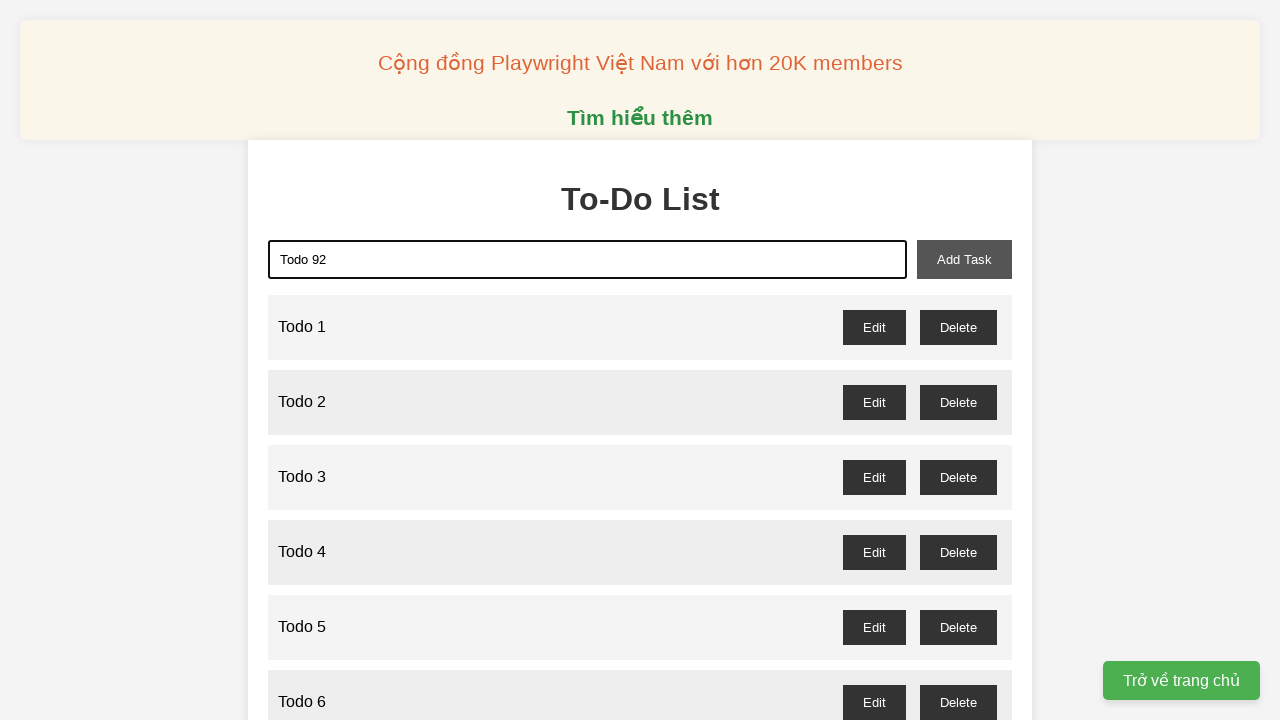

Clicked add task button for Todo 92 at (964, 259) on xpath=//button[@id="add-task"]
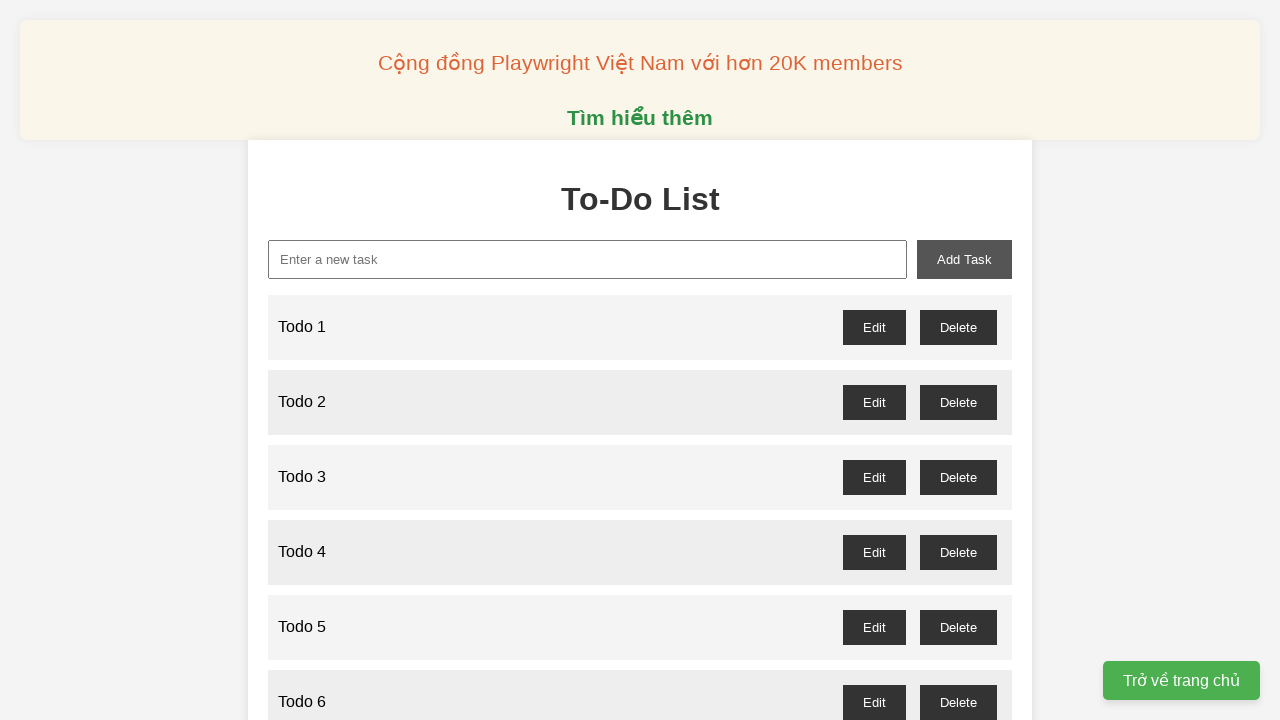

Filled new task input with 'Todo 93' on xpath=//input[@id="new-task"]
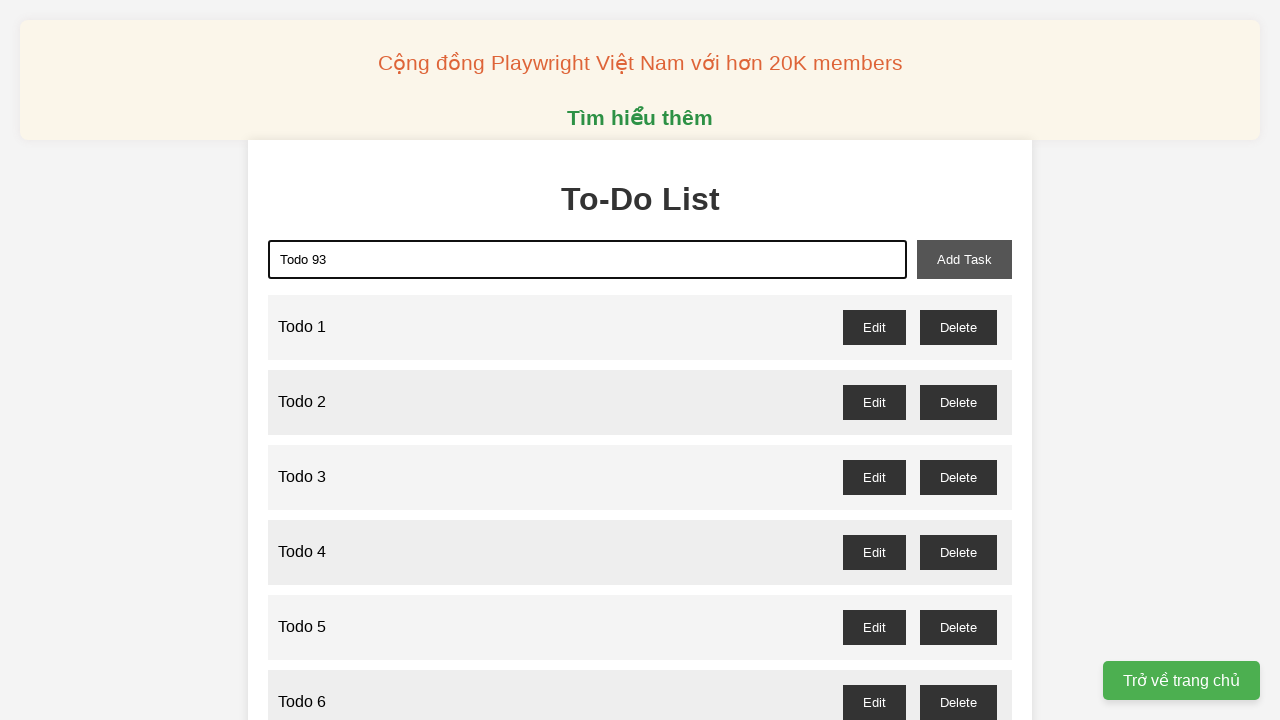

Clicked add task button for Todo 93 at (964, 259) on xpath=//button[@id="add-task"]
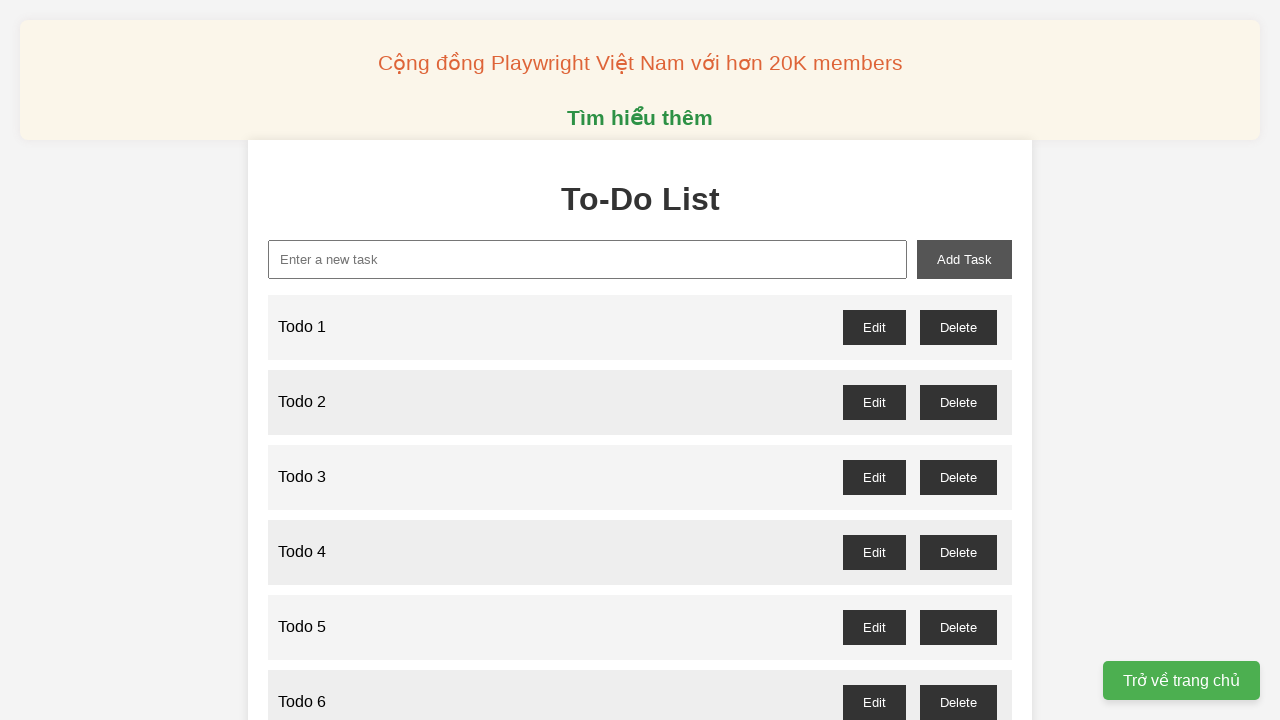

Filled new task input with 'Todo 94' on xpath=//input[@id="new-task"]
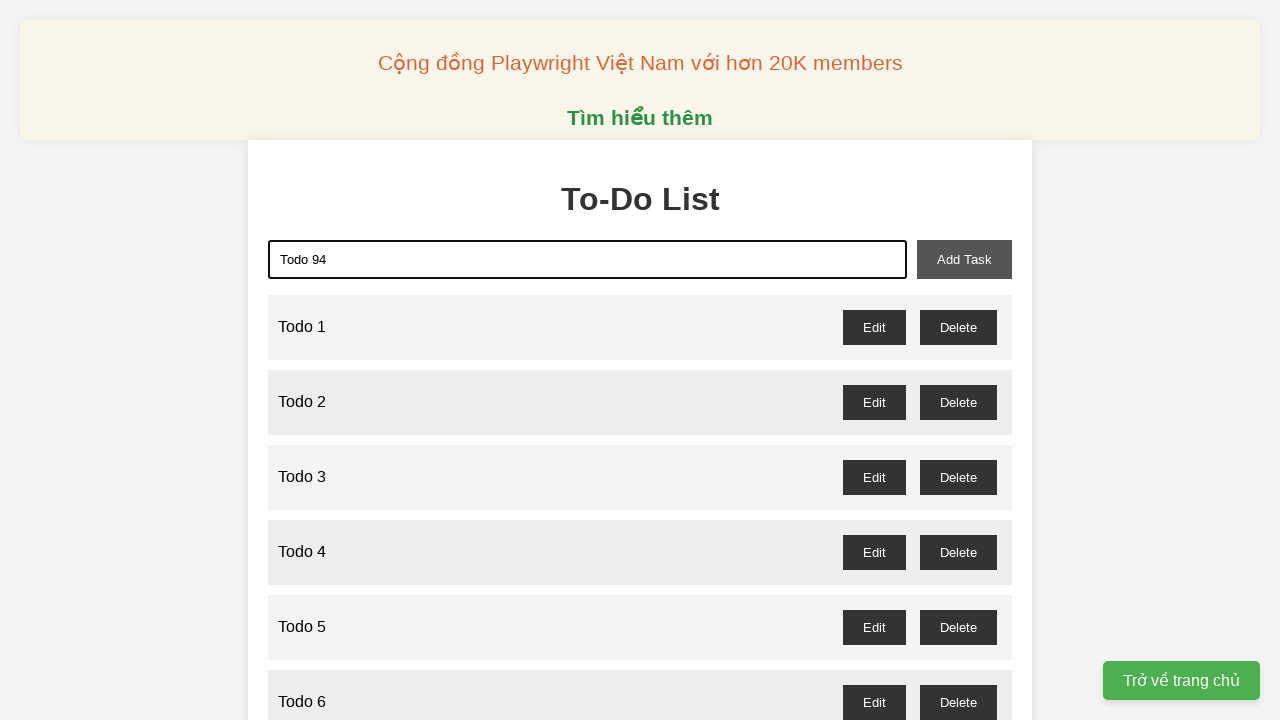

Clicked add task button for Todo 94 at (964, 259) on xpath=//button[@id="add-task"]
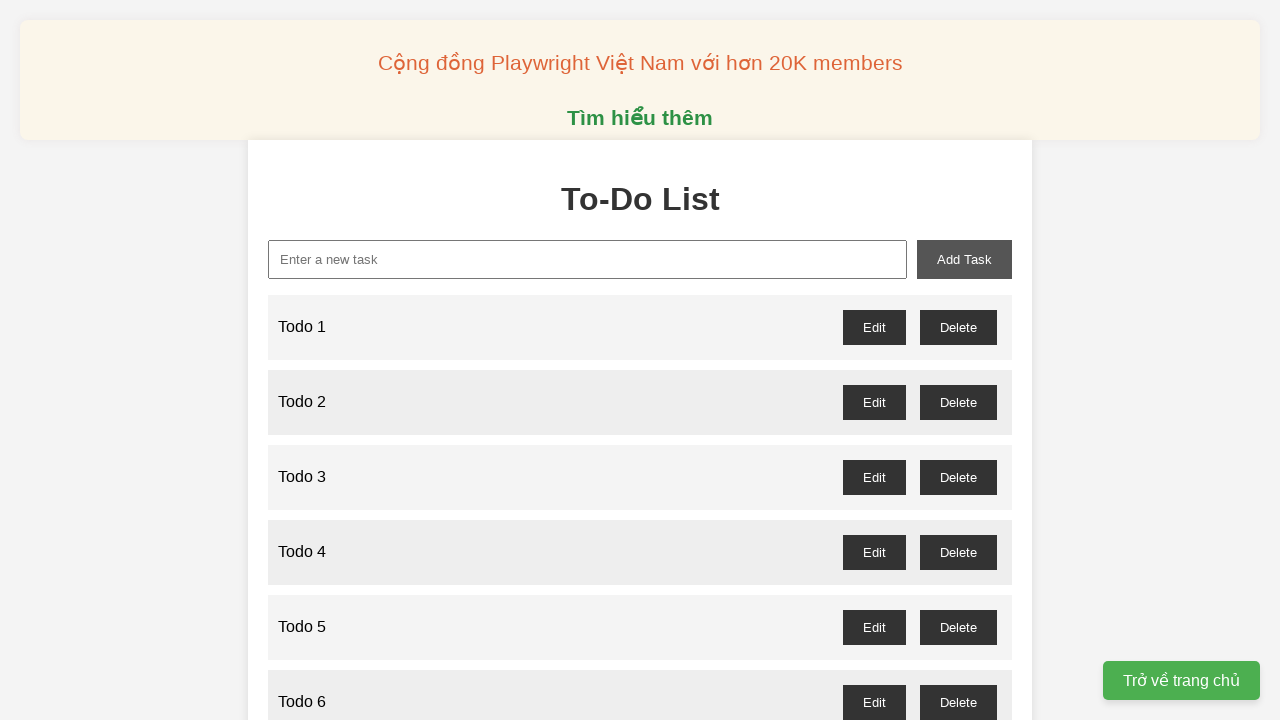

Filled new task input with 'Todo 95' on xpath=//input[@id="new-task"]
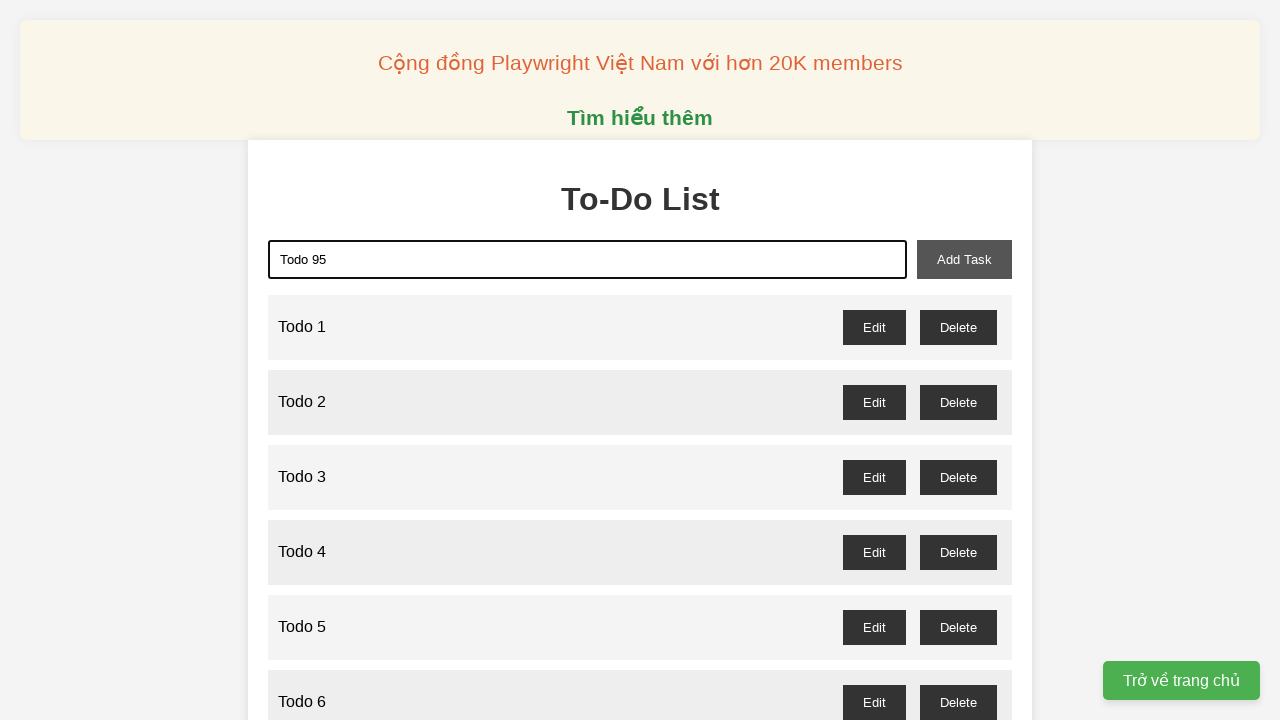

Clicked add task button for Todo 95 at (964, 259) on xpath=//button[@id="add-task"]
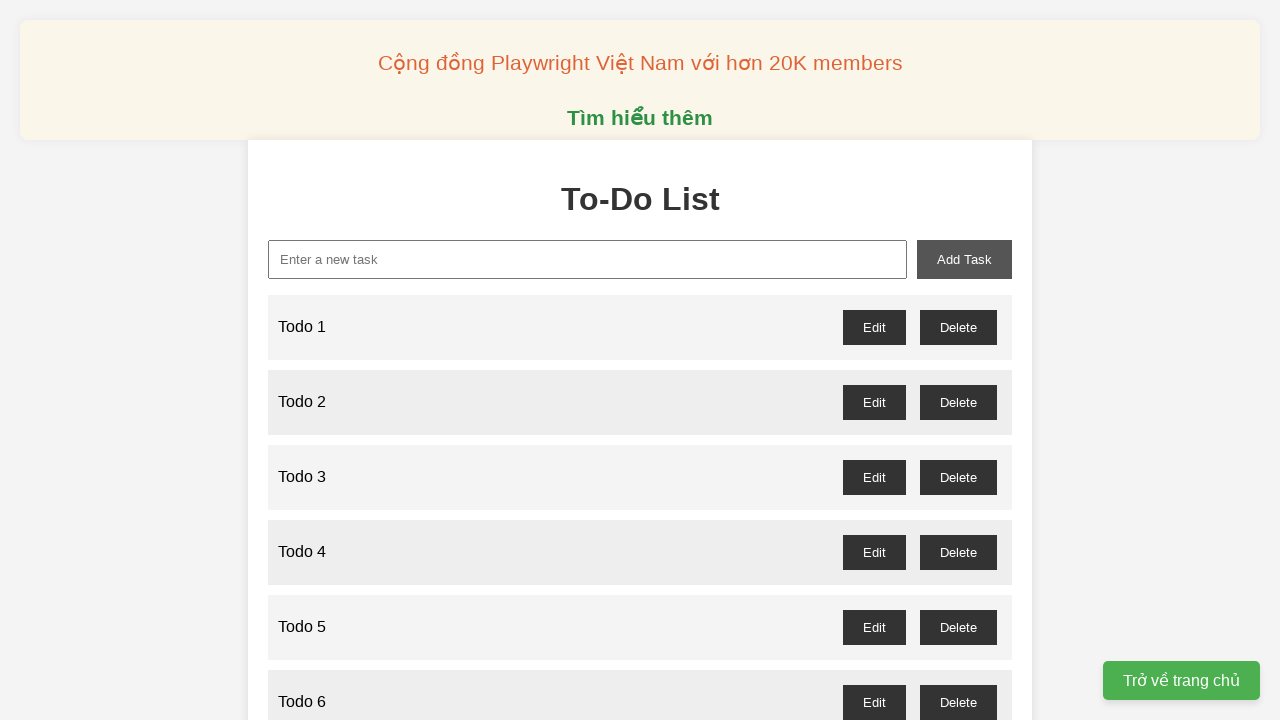

Filled new task input with 'Todo 96' on xpath=//input[@id="new-task"]
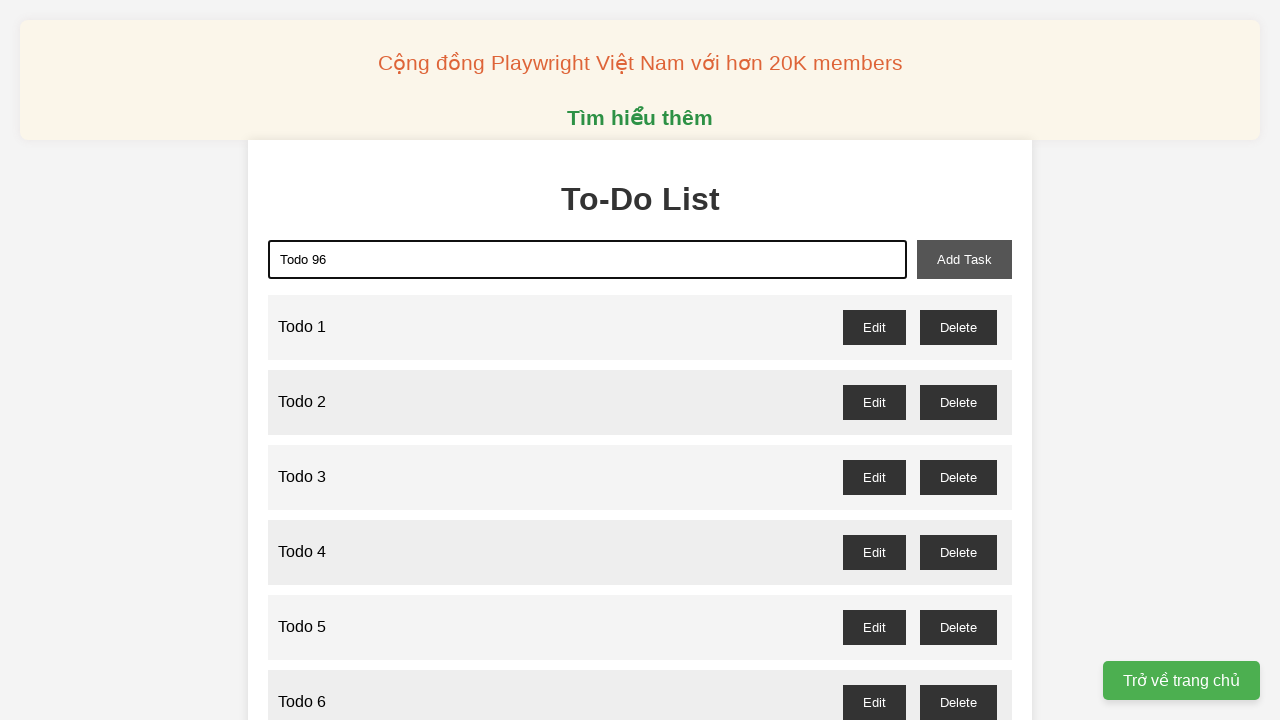

Clicked add task button for Todo 96 at (964, 259) on xpath=//button[@id="add-task"]
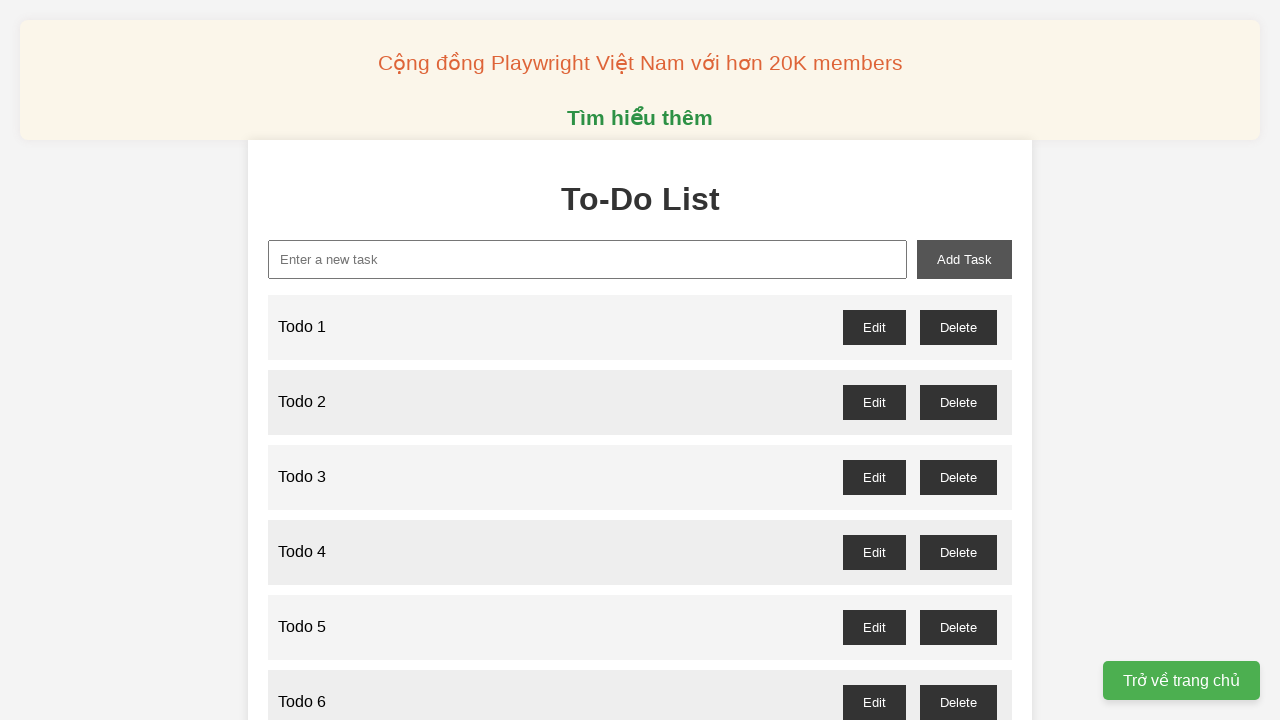

Filled new task input with 'Todo 97' on xpath=//input[@id="new-task"]
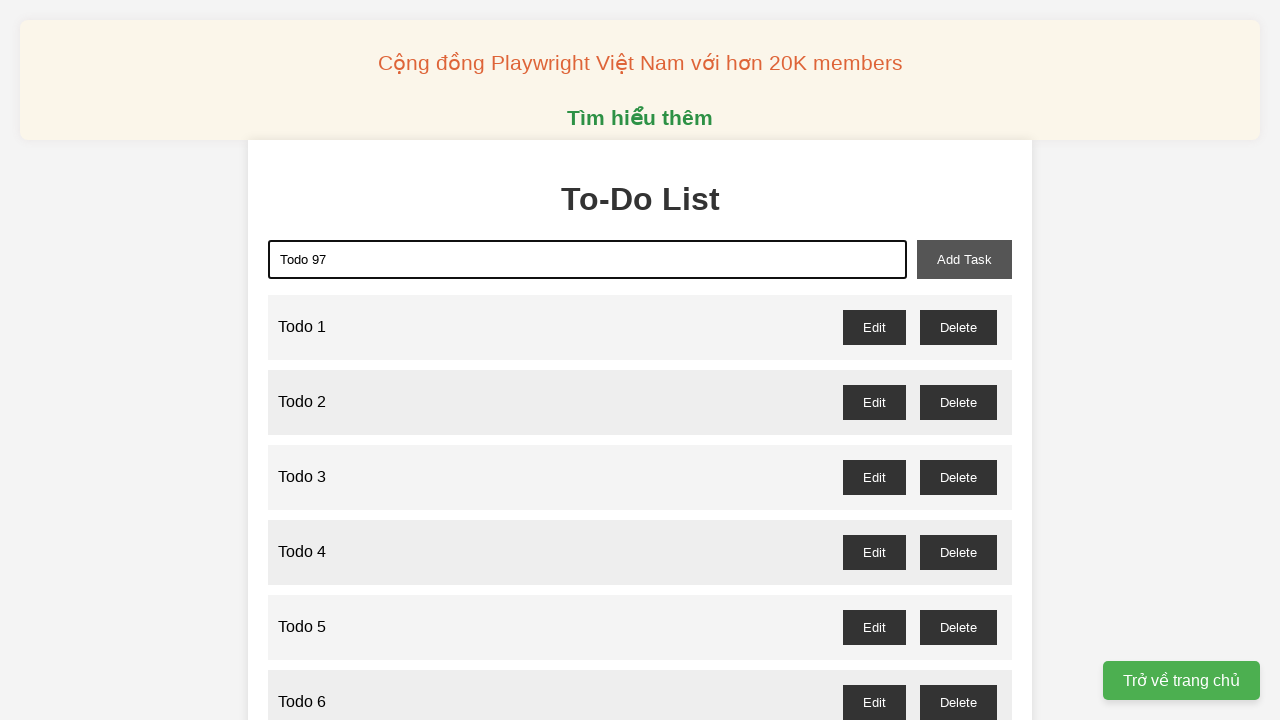

Clicked add task button for Todo 97 at (964, 259) on xpath=//button[@id="add-task"]
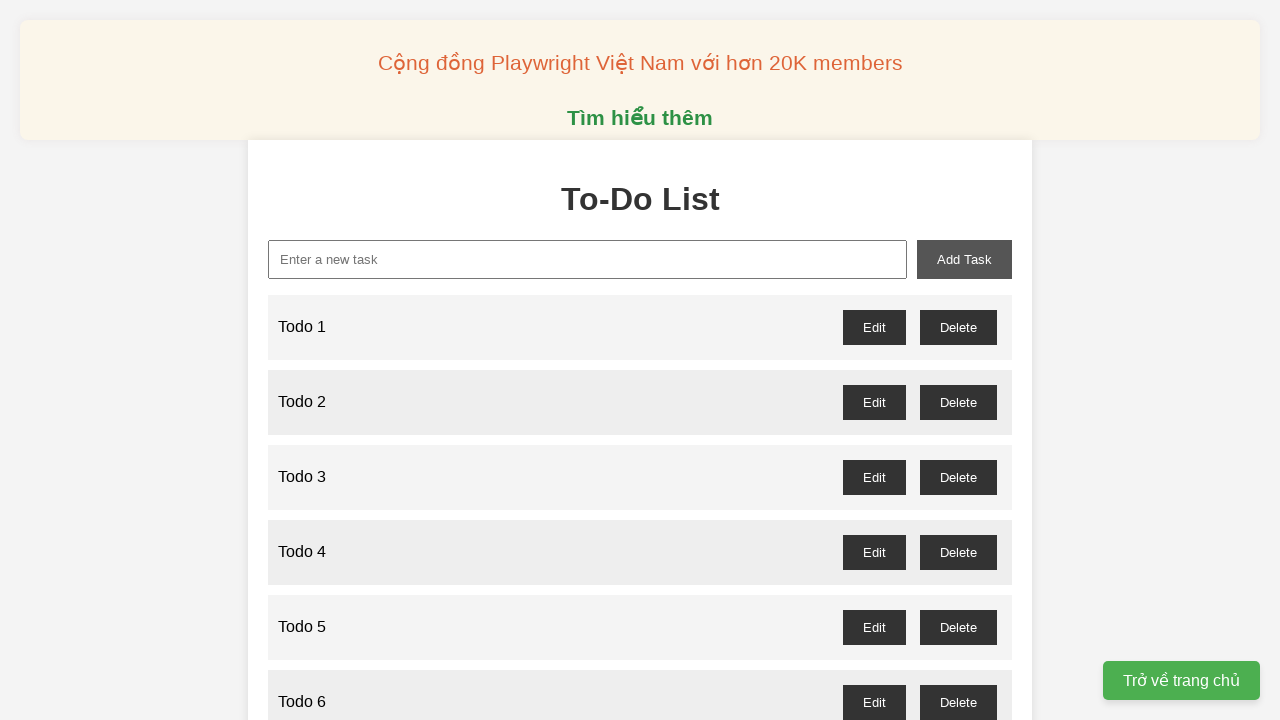

Filled new task input with 'Todo 98' on xpath=//input[@id="new-task"]
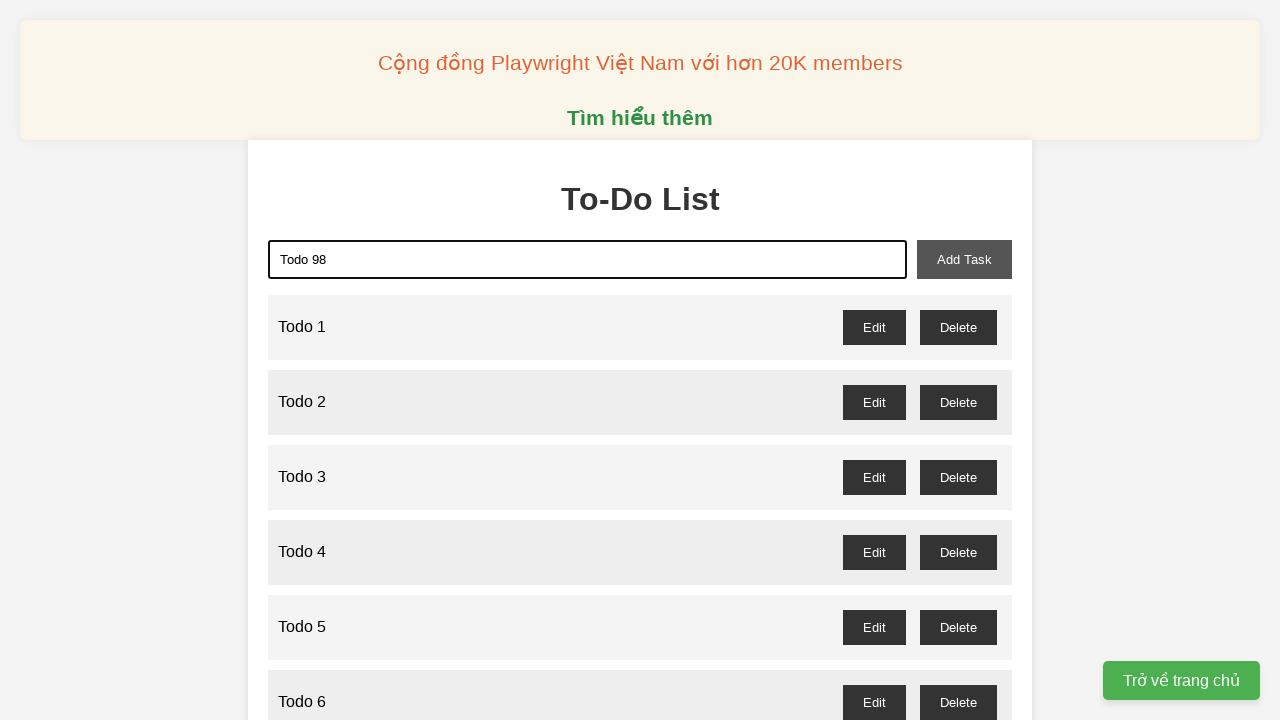

Clicked add task button for Todo 98 at (964, 259) on xpath=//button[@id="add-task"]
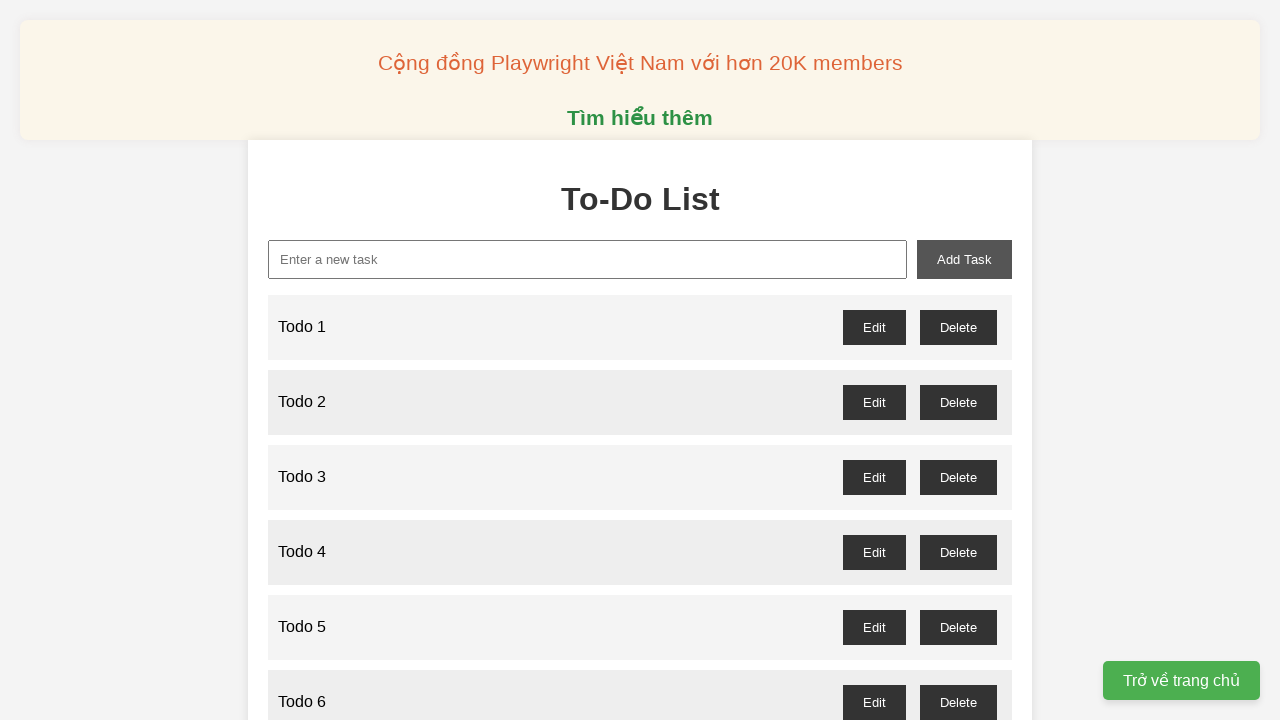

Filled new task input with 'Todo 99' on xpath=//input[@id="new-task"]
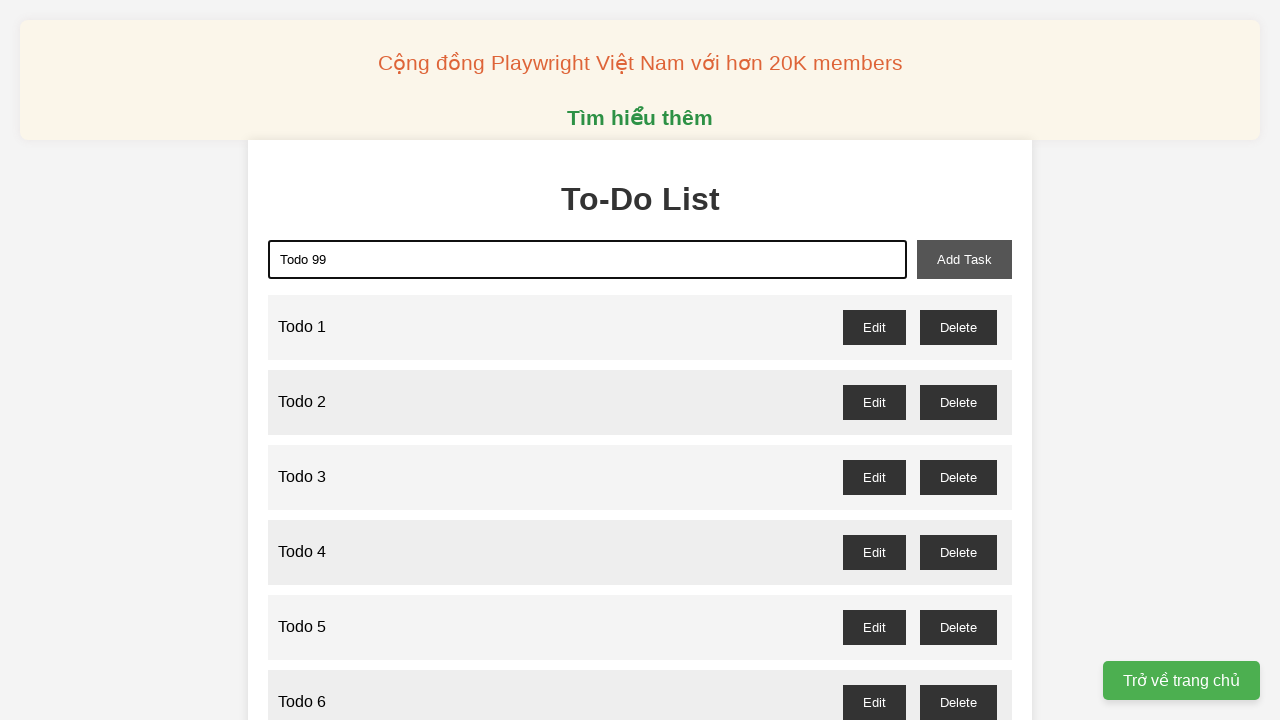

Clicked add task button for Todo 99 at (964, 259) on xpath=//button[@id="add-task"]
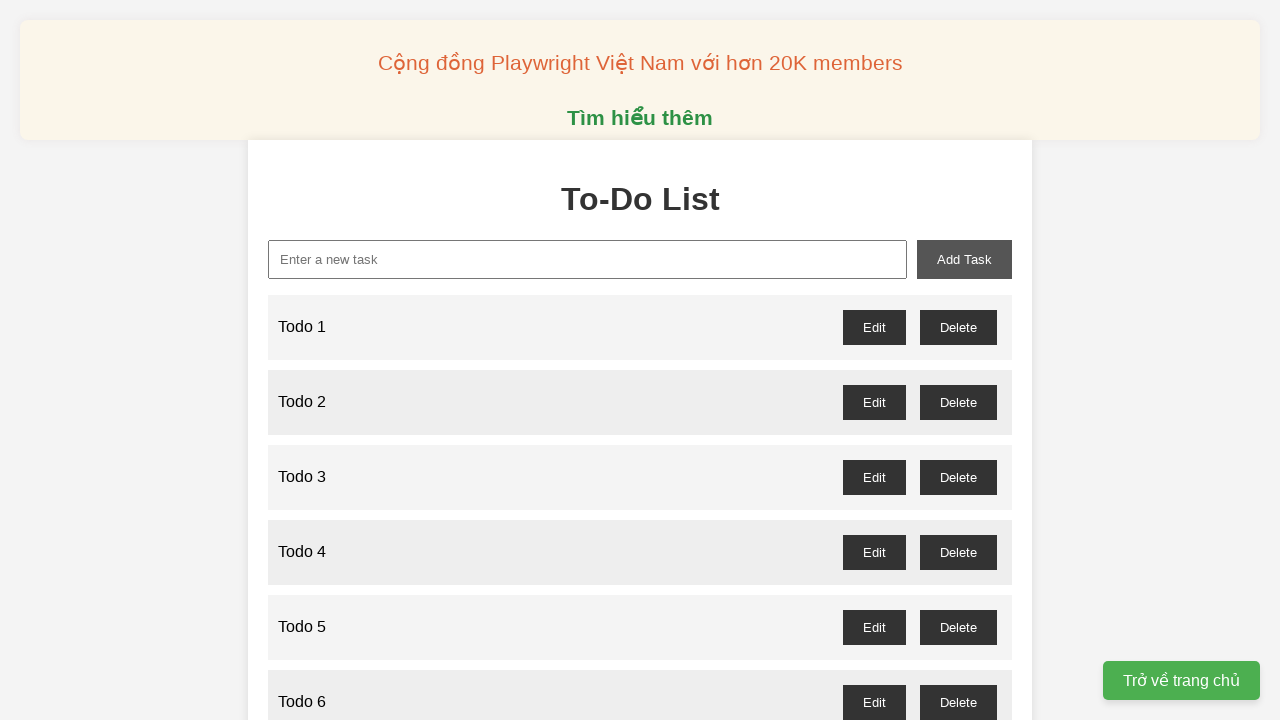

Filled new task input with 'Todo 100' on xpath=//input[@id="new-task"]
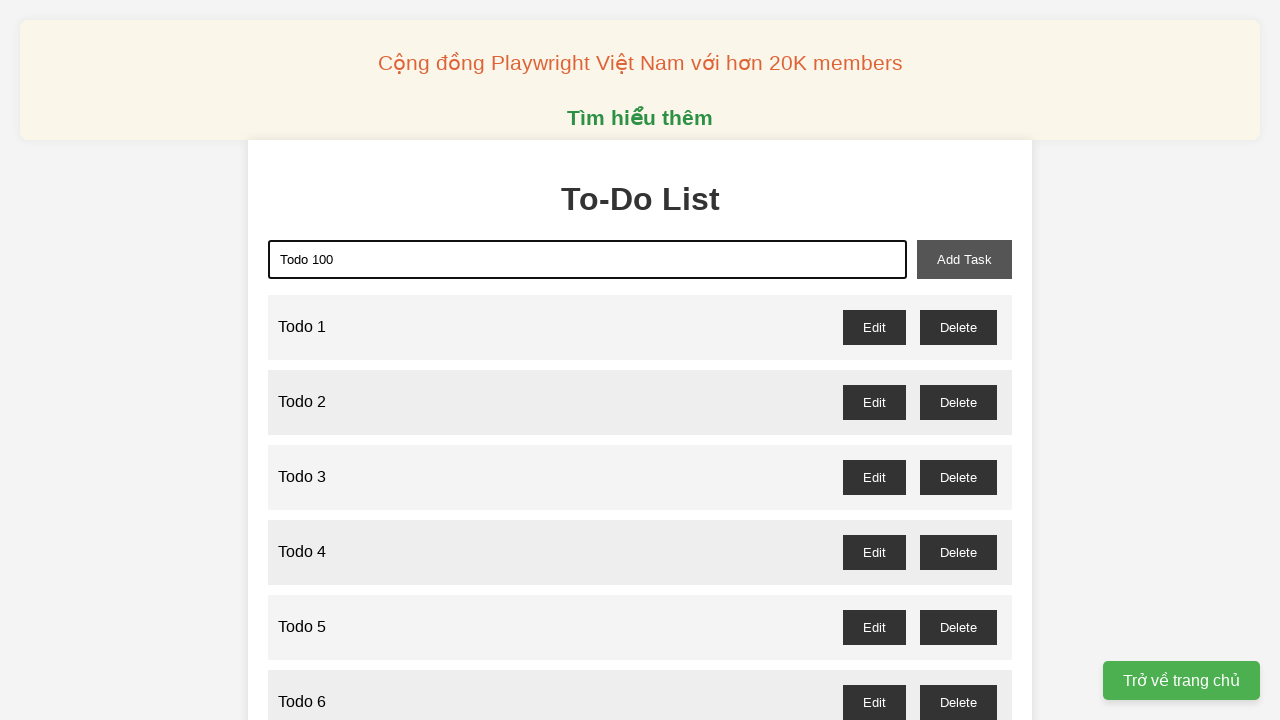

Clicked add task button for Todo 100 at (964, 259) on xpath=//button[@id="add-task"]
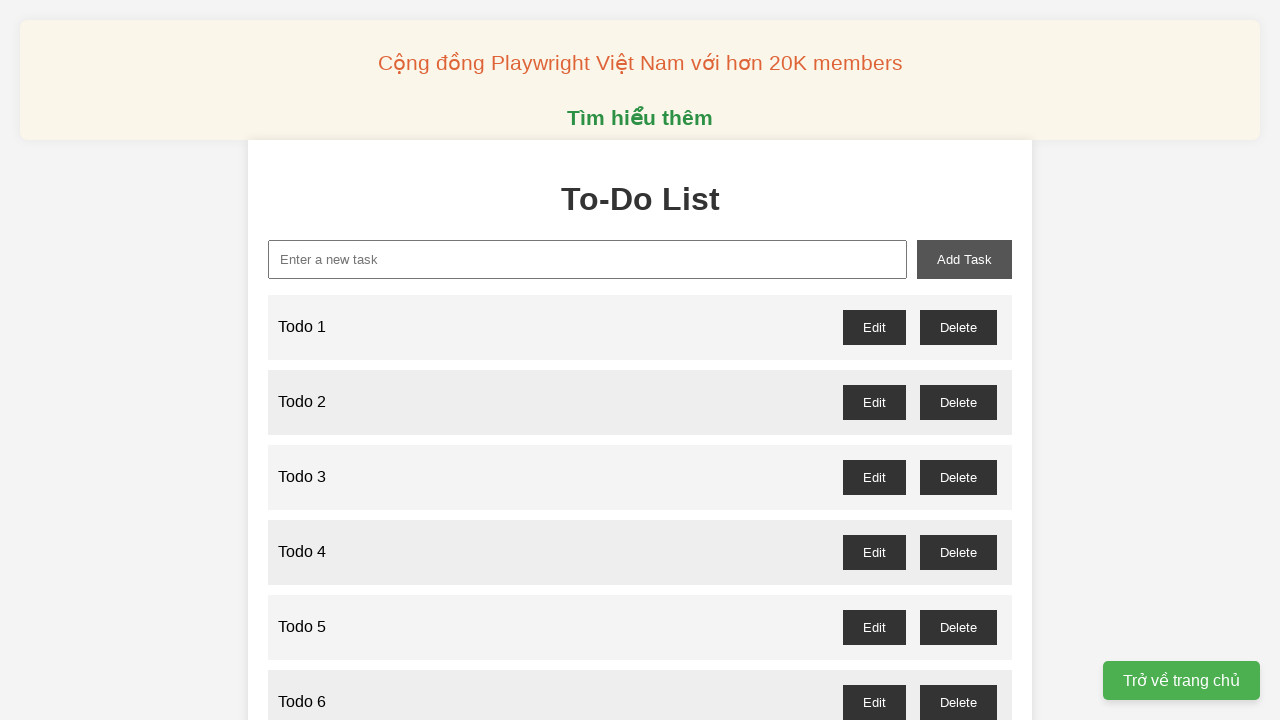

Set up dialog handler to accept confirmation popups
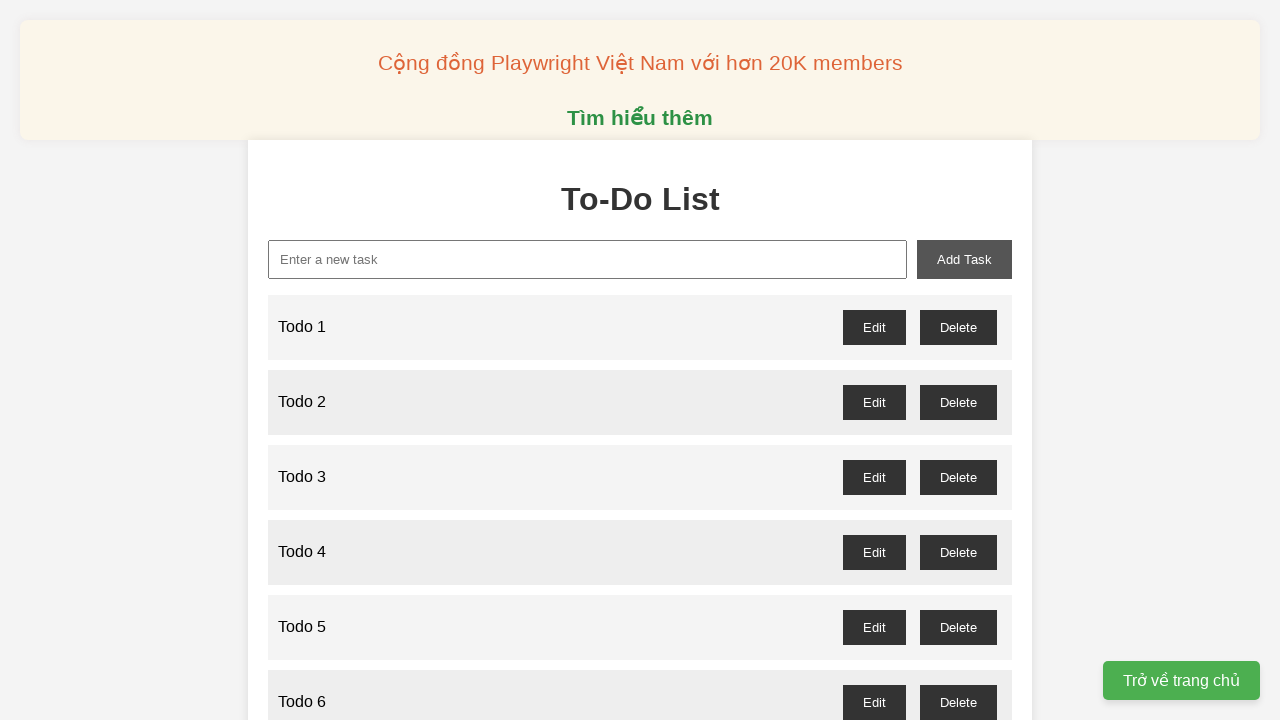

Counted total task items: 100
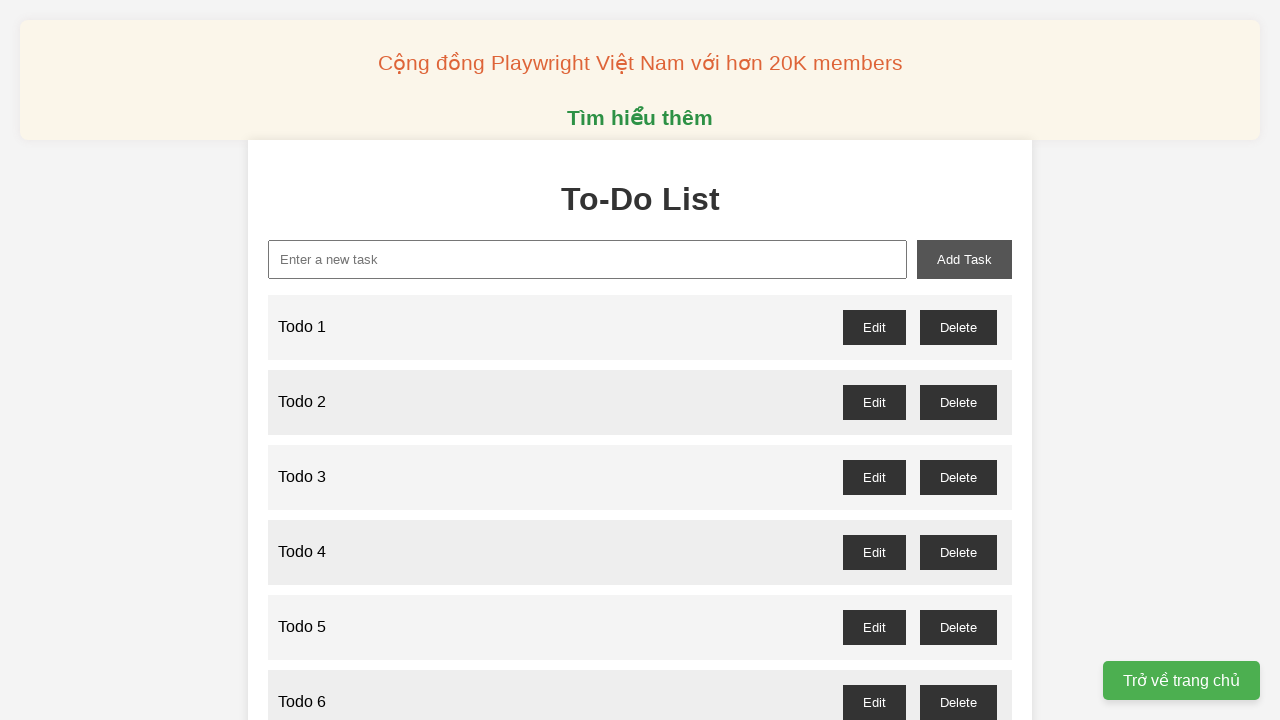

Waited for delete button of odd-numbered item 1
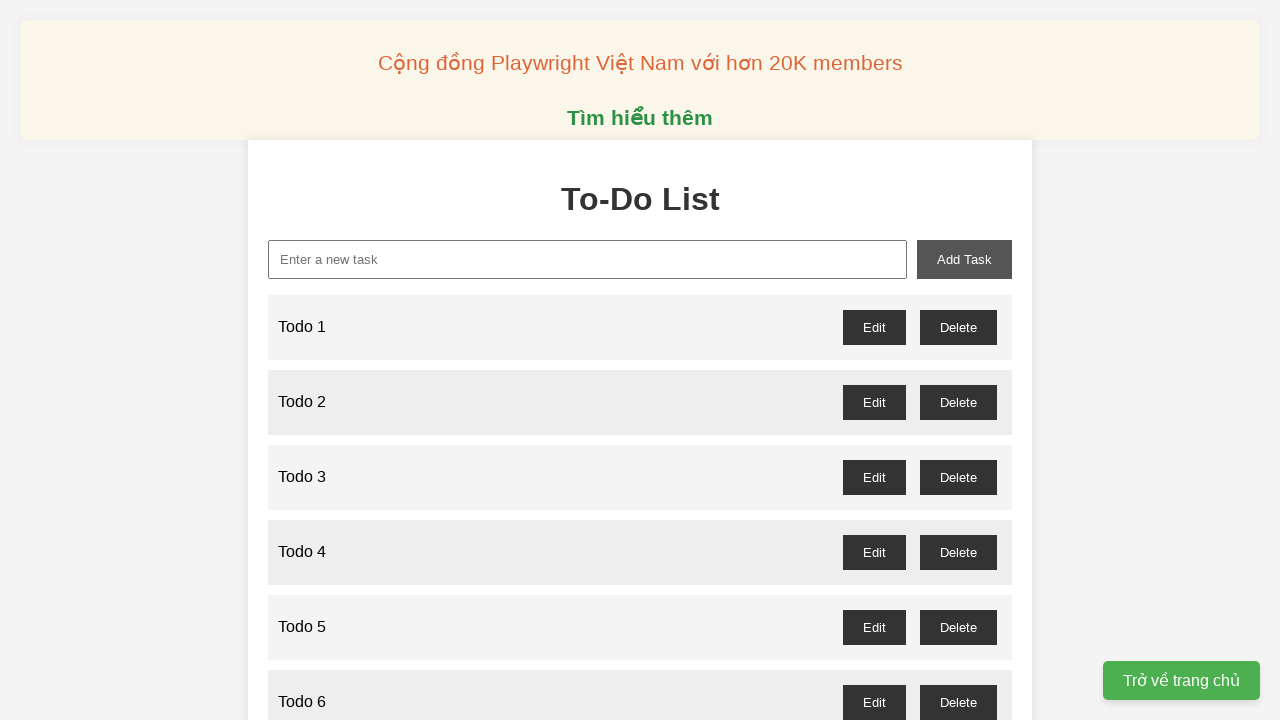

Clicked delete button for odd-numbered item 1 at (958, 327) on //button[@id='todo-1-delete']
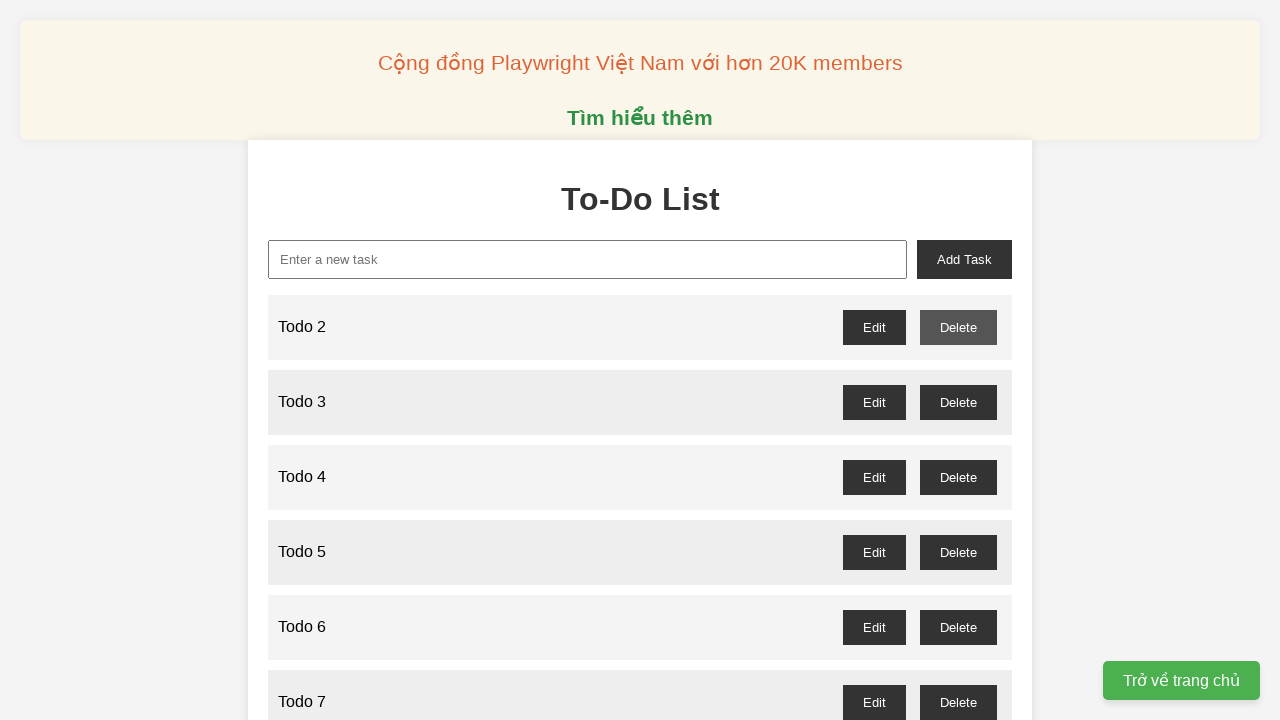

Waited for delete button of odd-numbered item 3
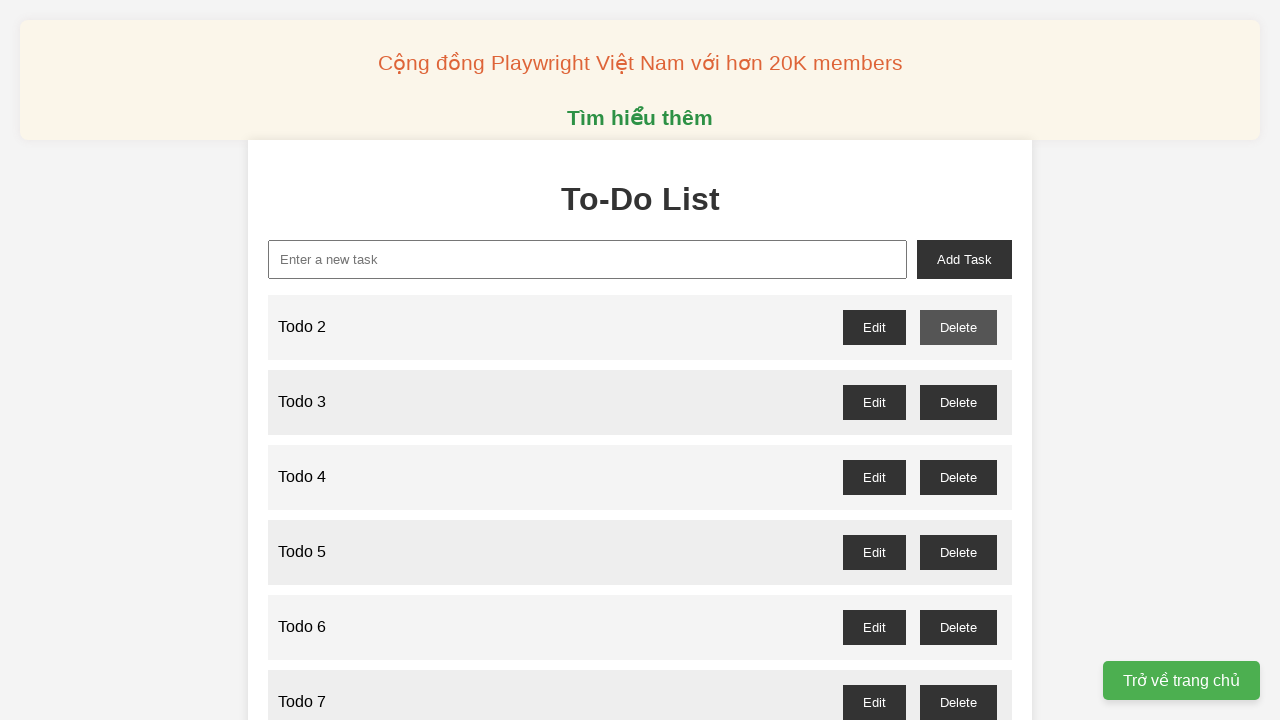

Clicked delete button for odd-numbered item 3 at (958, 402) on //button[@id='todo-3-delete']
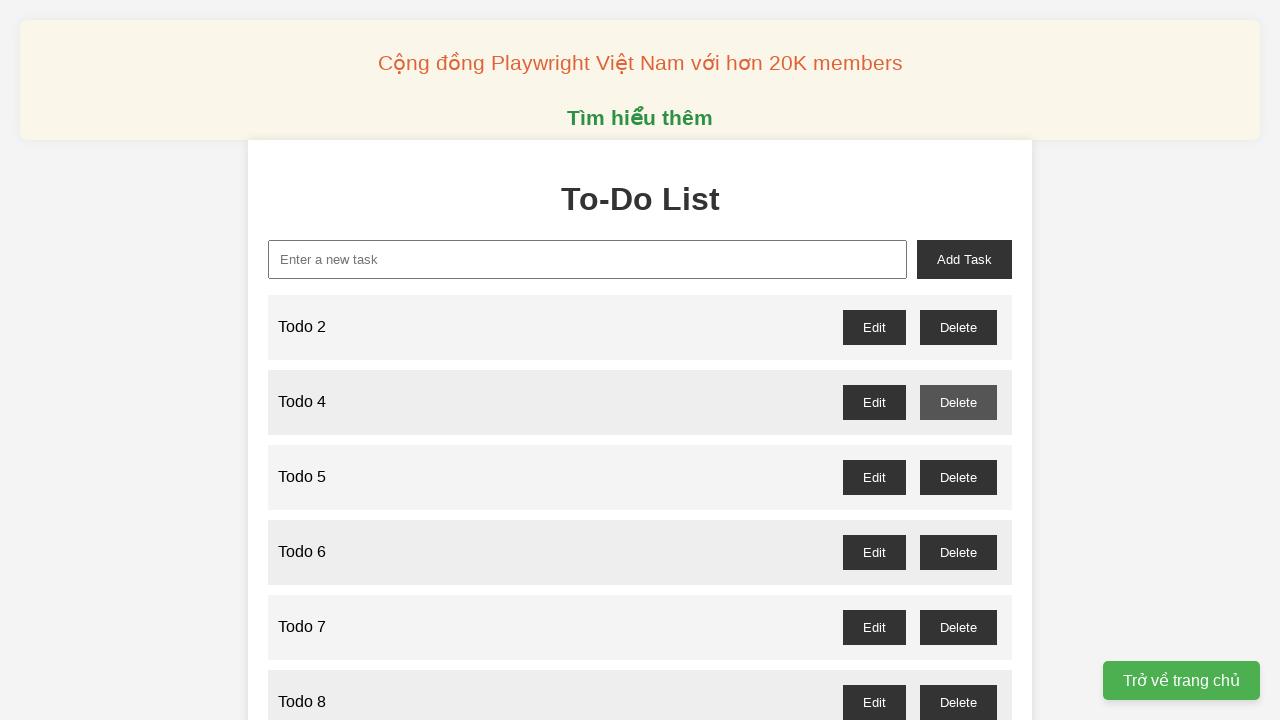

Waited for delete button of odd-numbered item 5
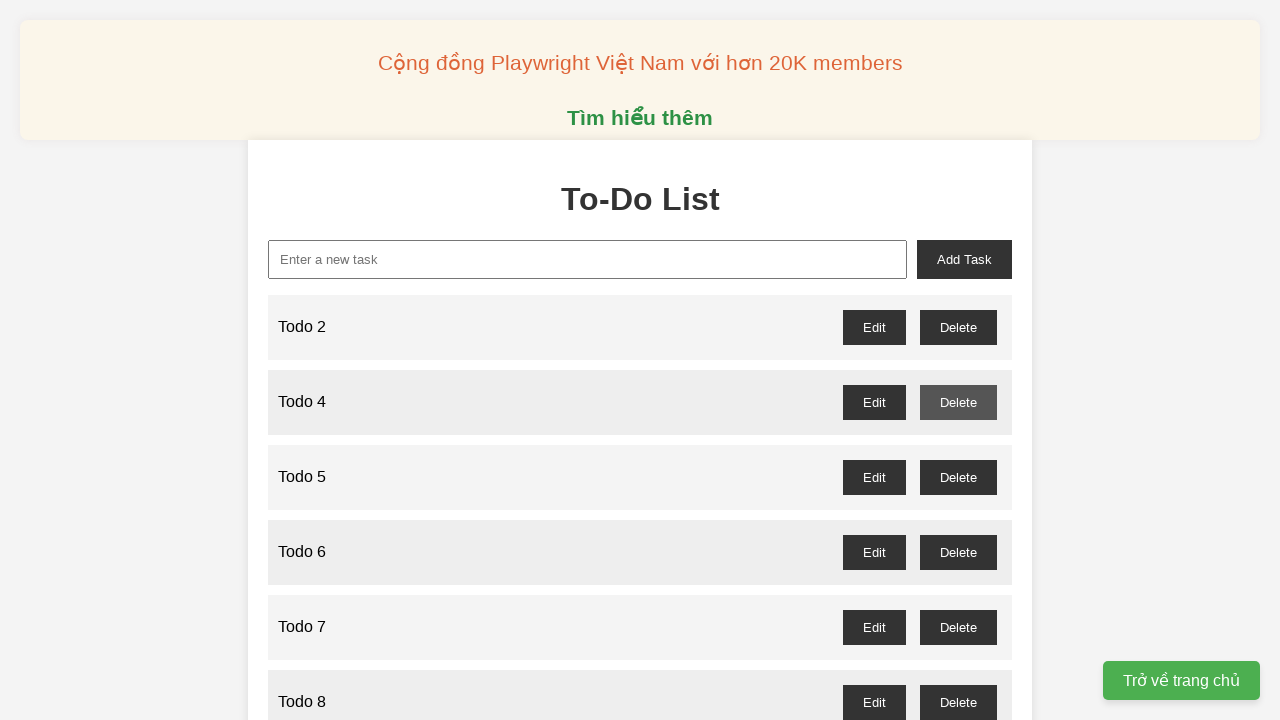

Clicked delete button for odd-numbered item 5 at (958, 477) on //button[@id='todo-5-delete']
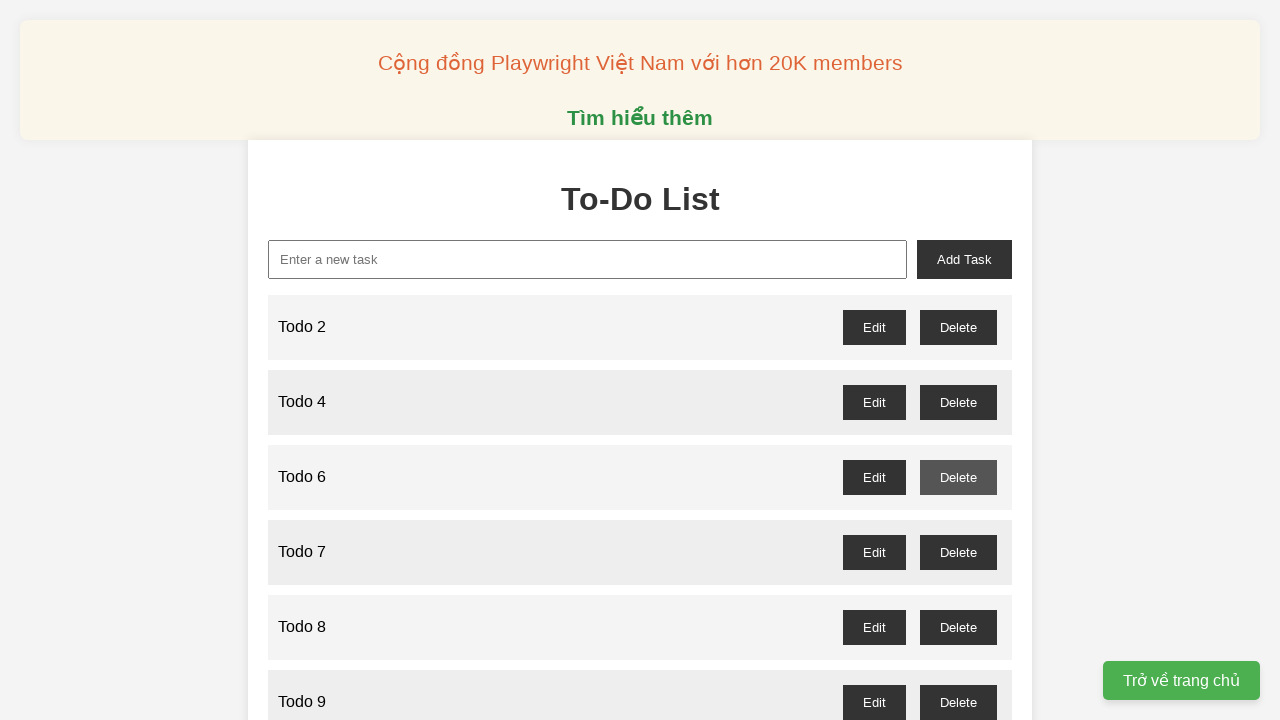

Waited for delete button of odd-numbered item 7
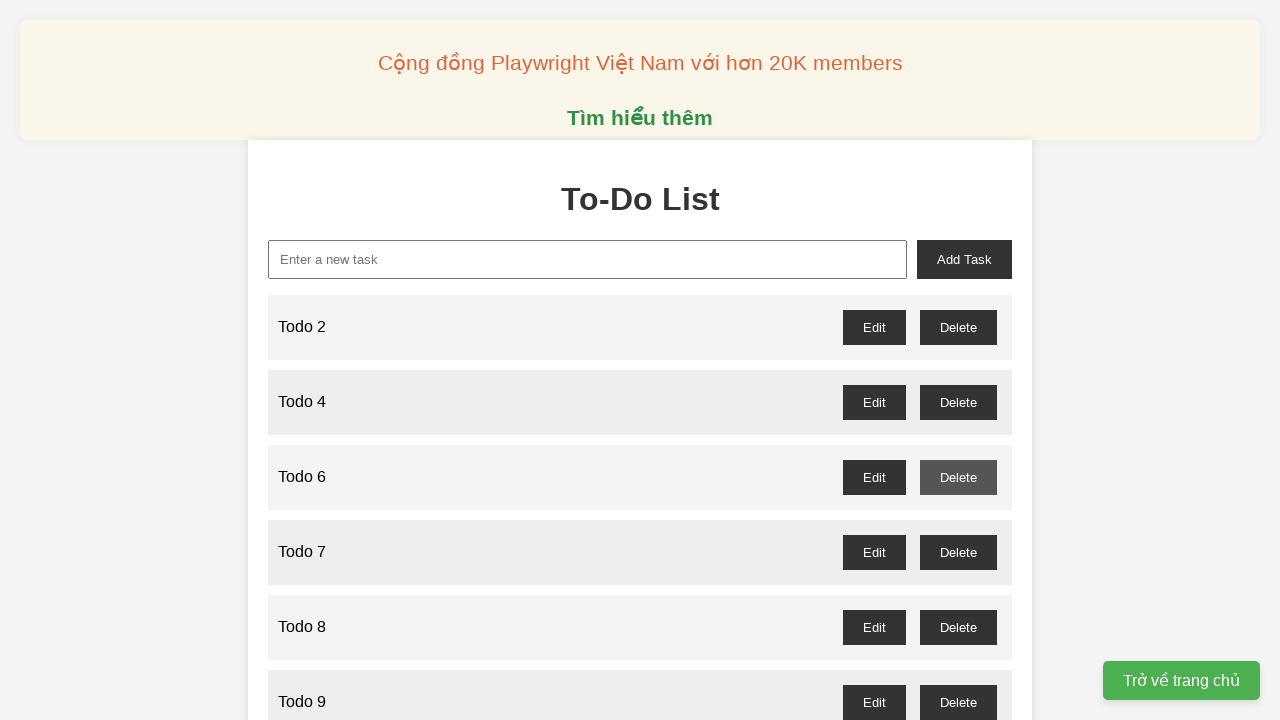

Clicked delete button for odd-numbered item 7 at (958, 552) on //button[@id='todo-7-delete']
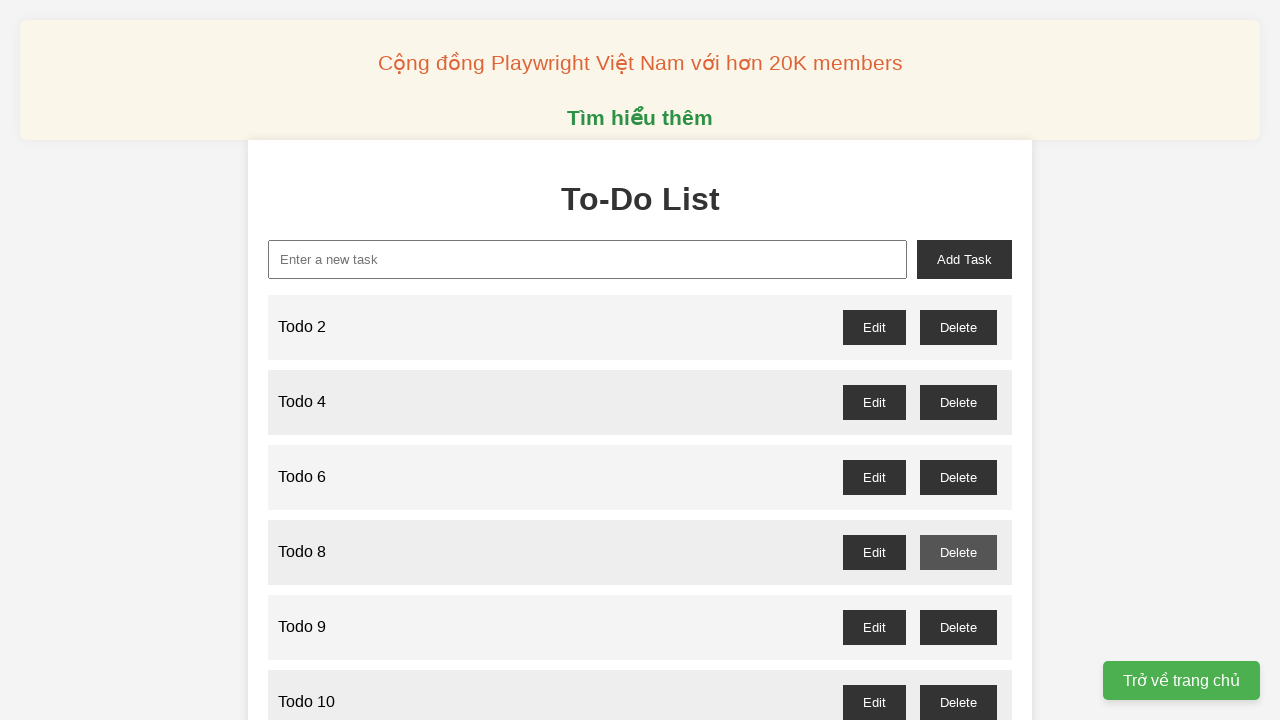

Waited for delete button of odd-numbered item 9
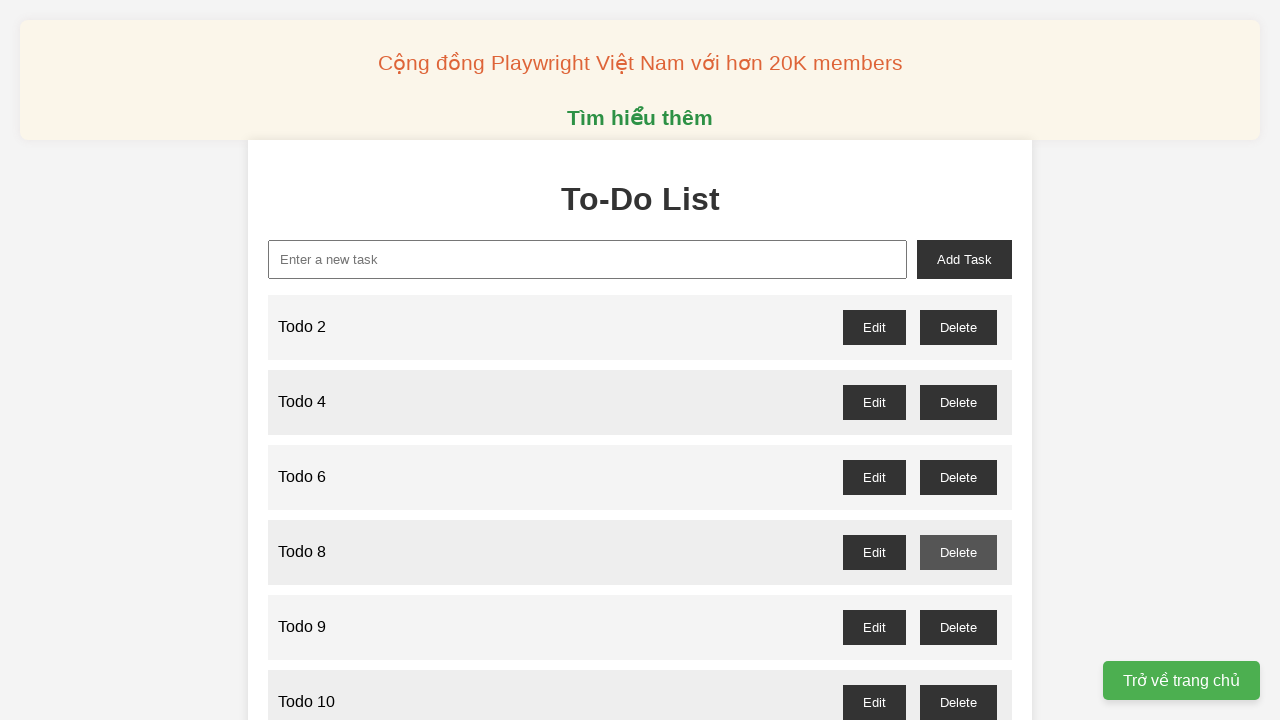

Clicked delete button for odd-numbered item 9 at (958, 627) on //button[@id='todo-9-delete']
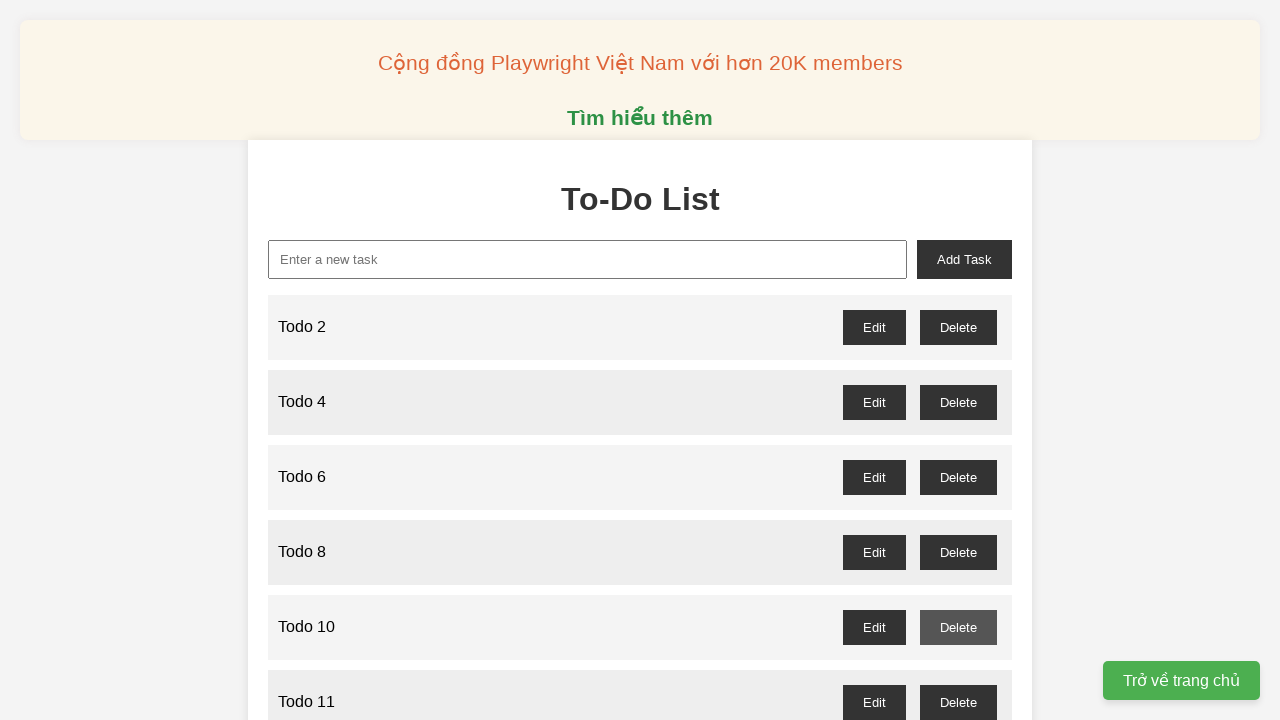

Waited for delete button of odd-numbered item 11
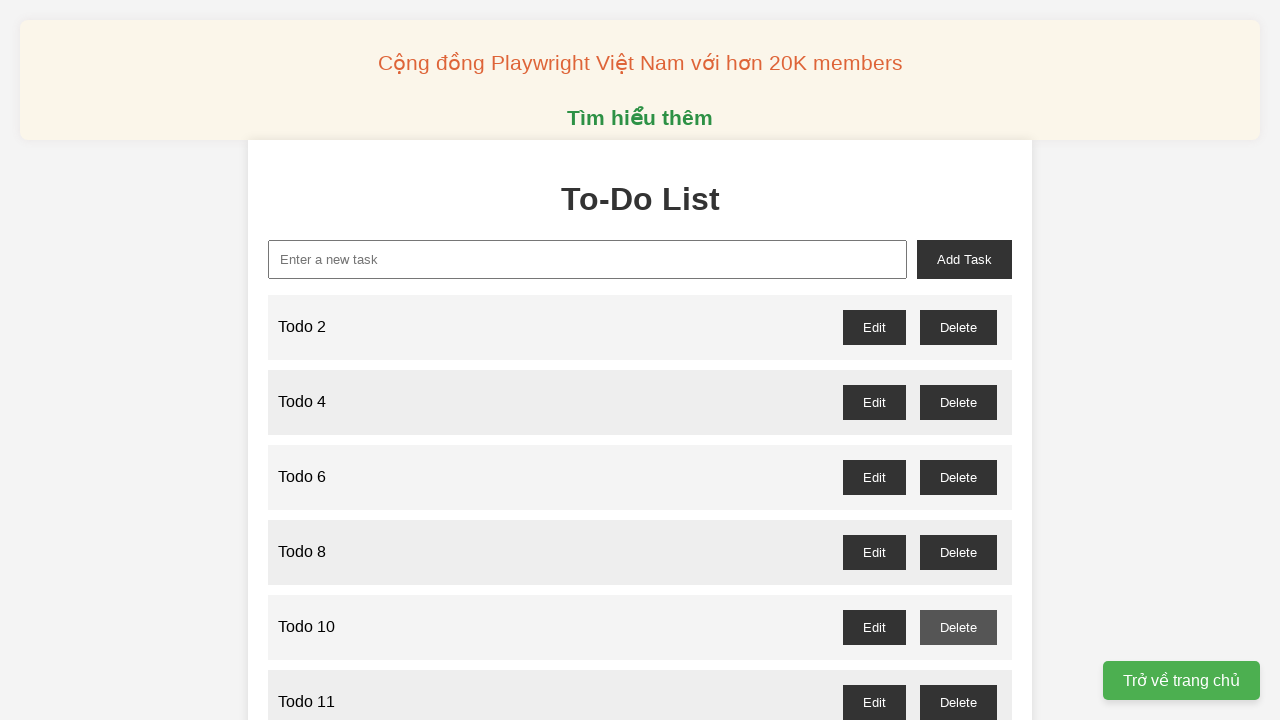

Clicked delete button for odd-numbered item 11 at (958, 702) on //button[@id='todo-11-delete']
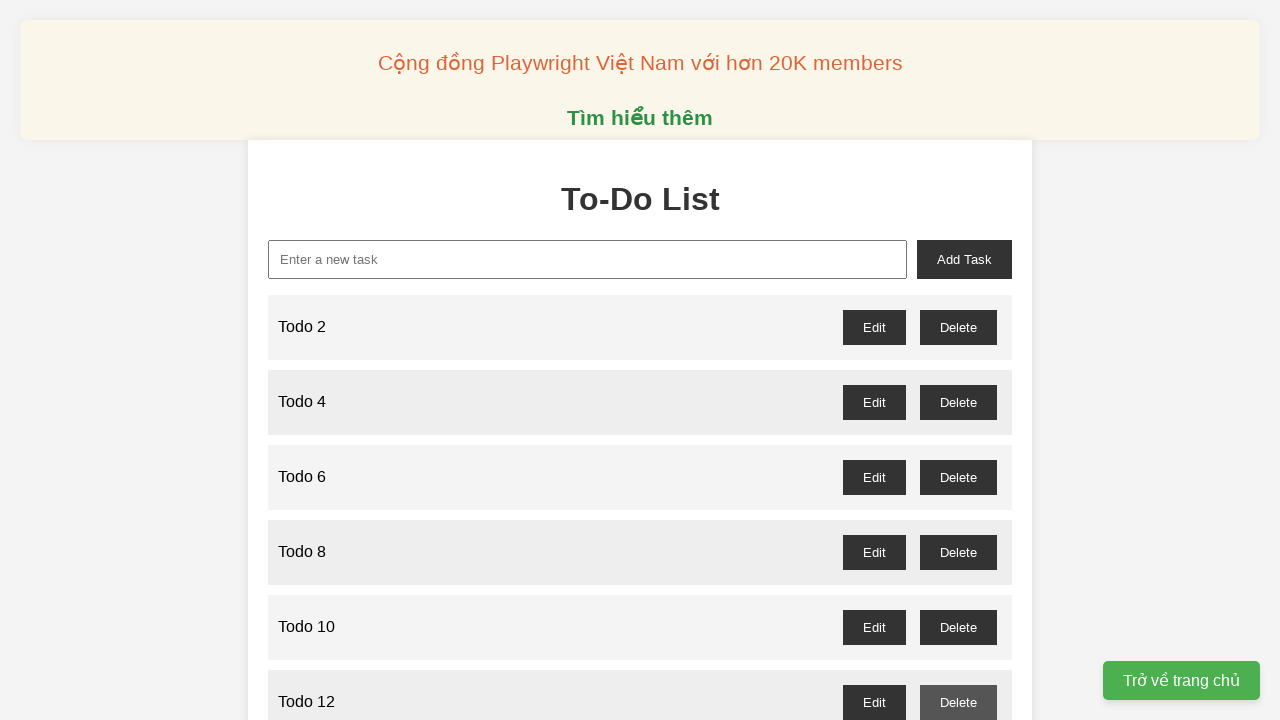

Waited for delete button of odd-numbered item 13
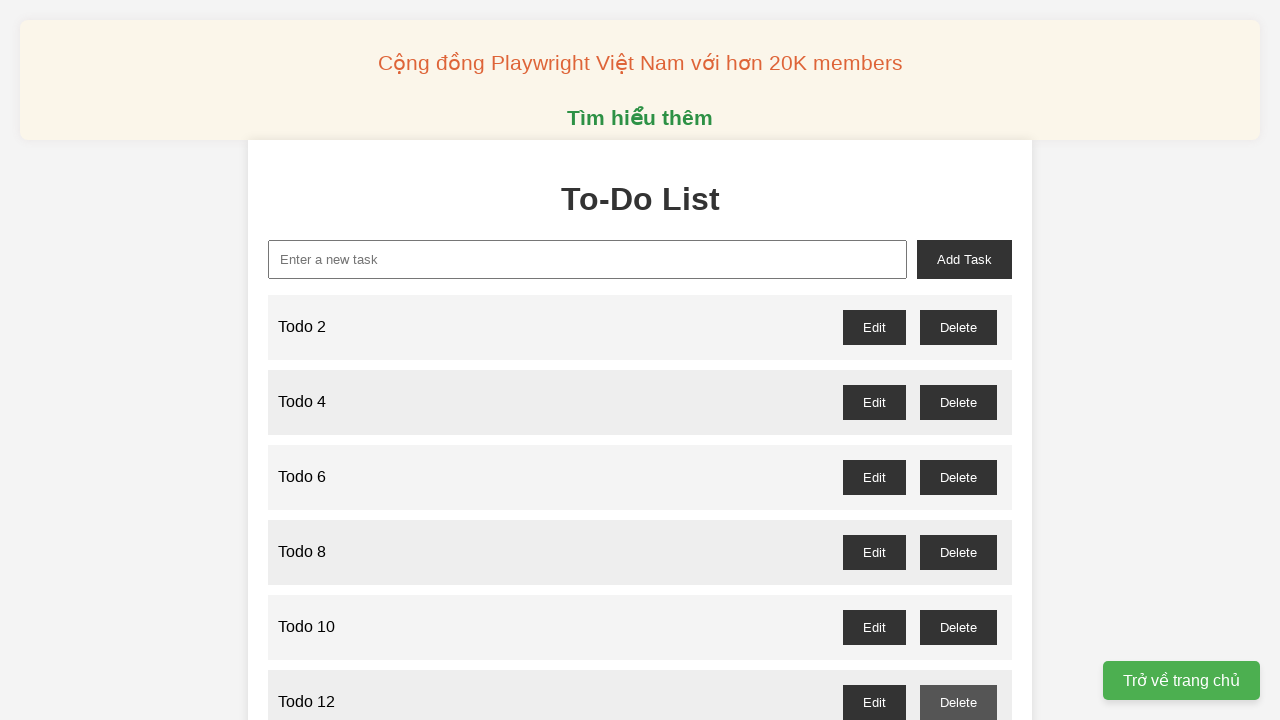

Clicked delete button for odd-numbered item 13 at (958, 360) on //button[@id='todo-13-delete']
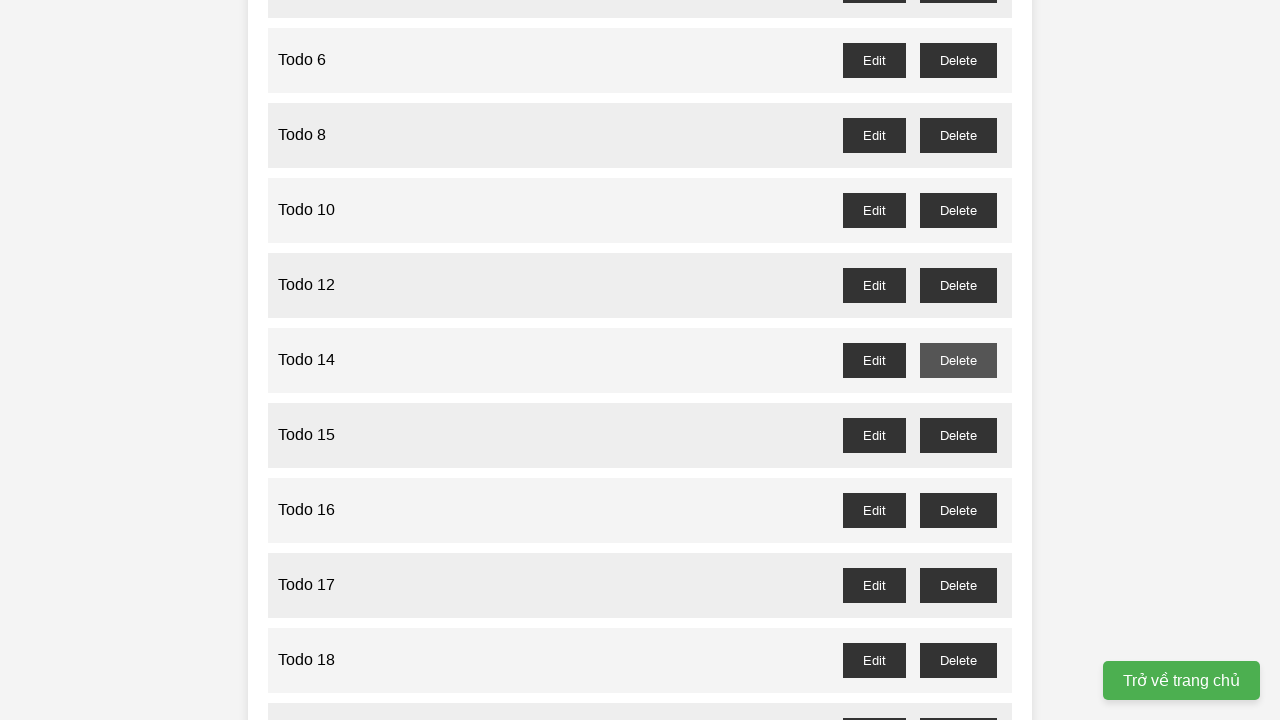

Waited for delete button of odd-numbered item 15
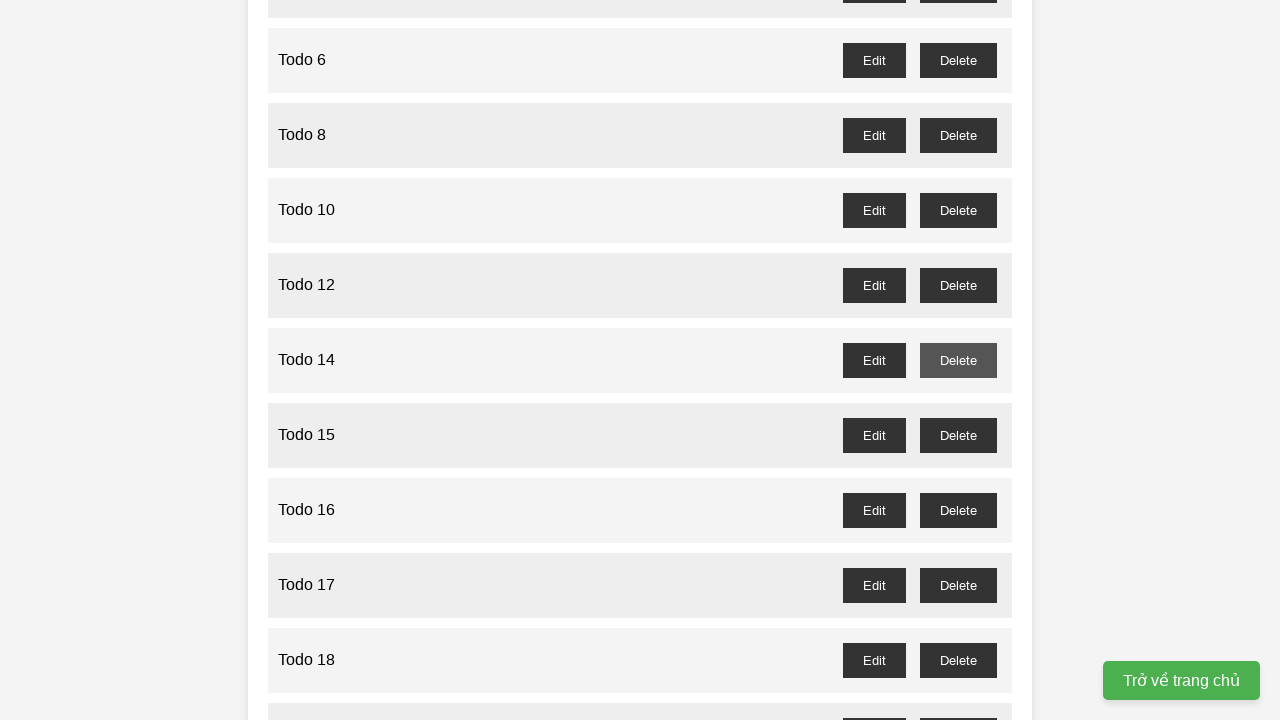

Clicked delete button for odd-numbered item 15 at (958, 435) on //button[@id='todo-15-delete']
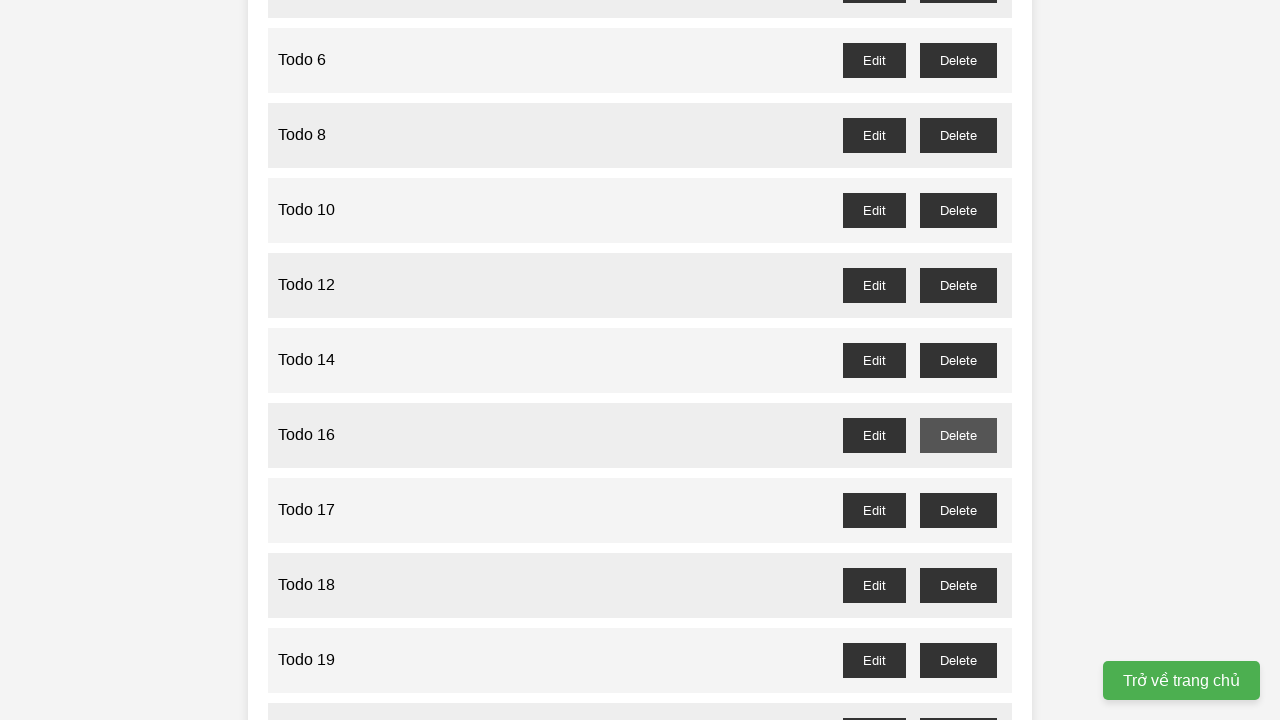

Waited for delete button of odd-numbered item 17
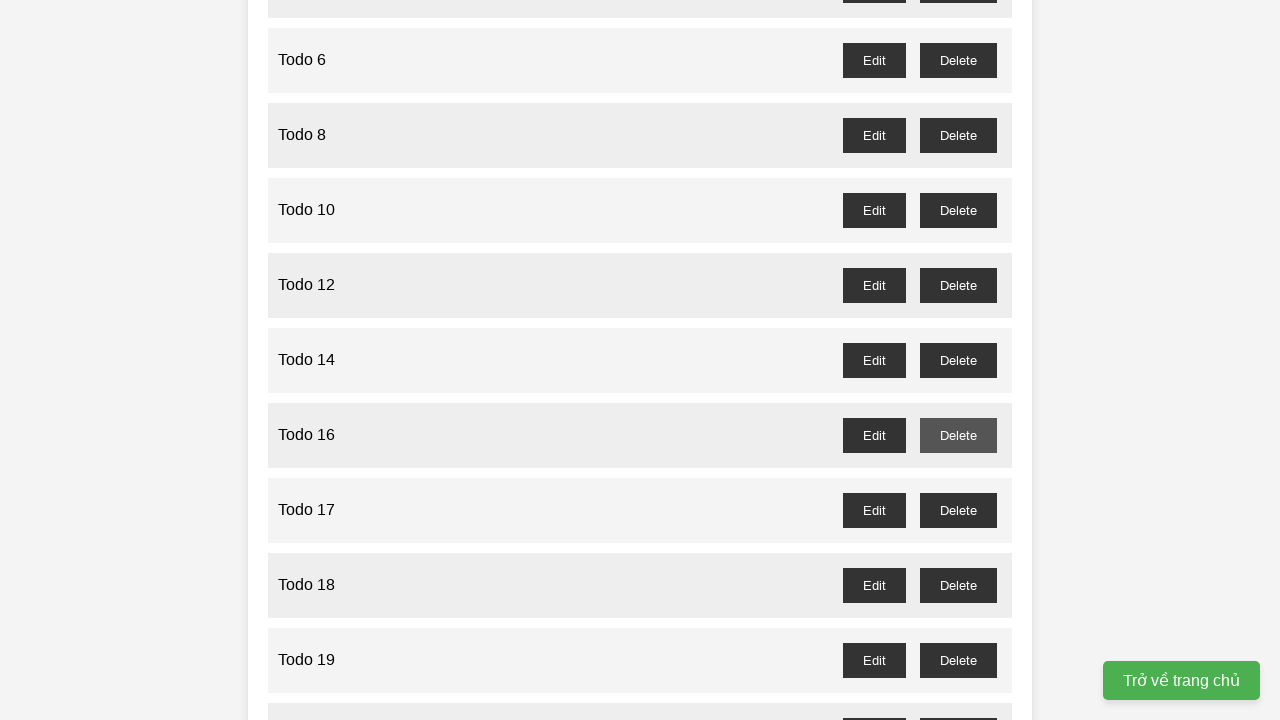

Clicked delete button for odd-numbered item 17 at (958, 510) on //button[@id='todo-17-delete']
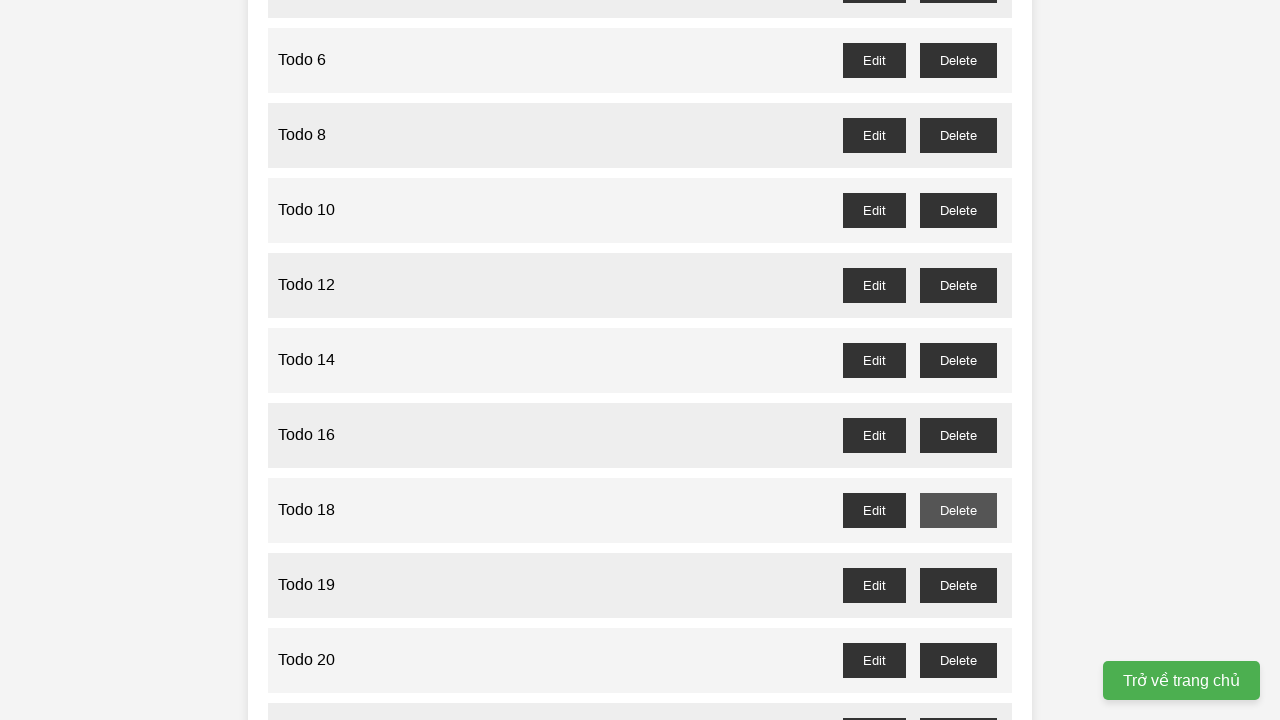

Waited for delete button of odd-numbered item 19
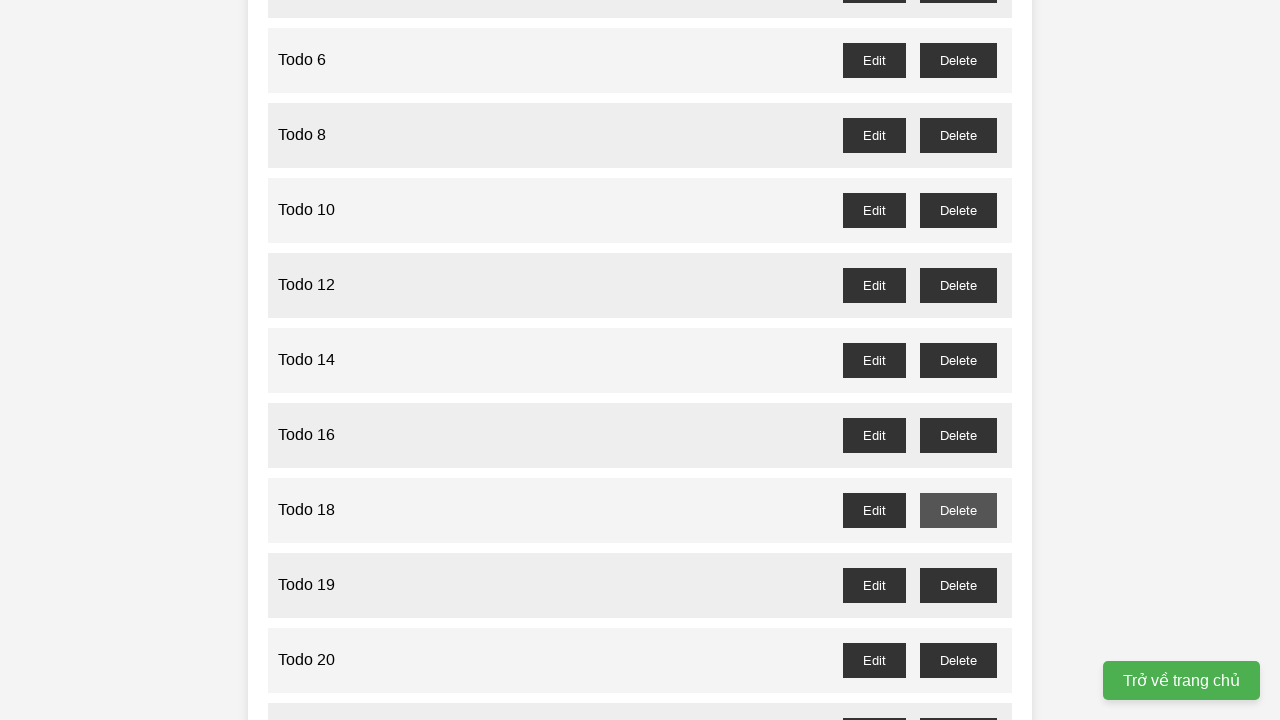

Clicked delete button for odd-numbered item 19 at (958, 585) on //button[@id='todo-19-delete']
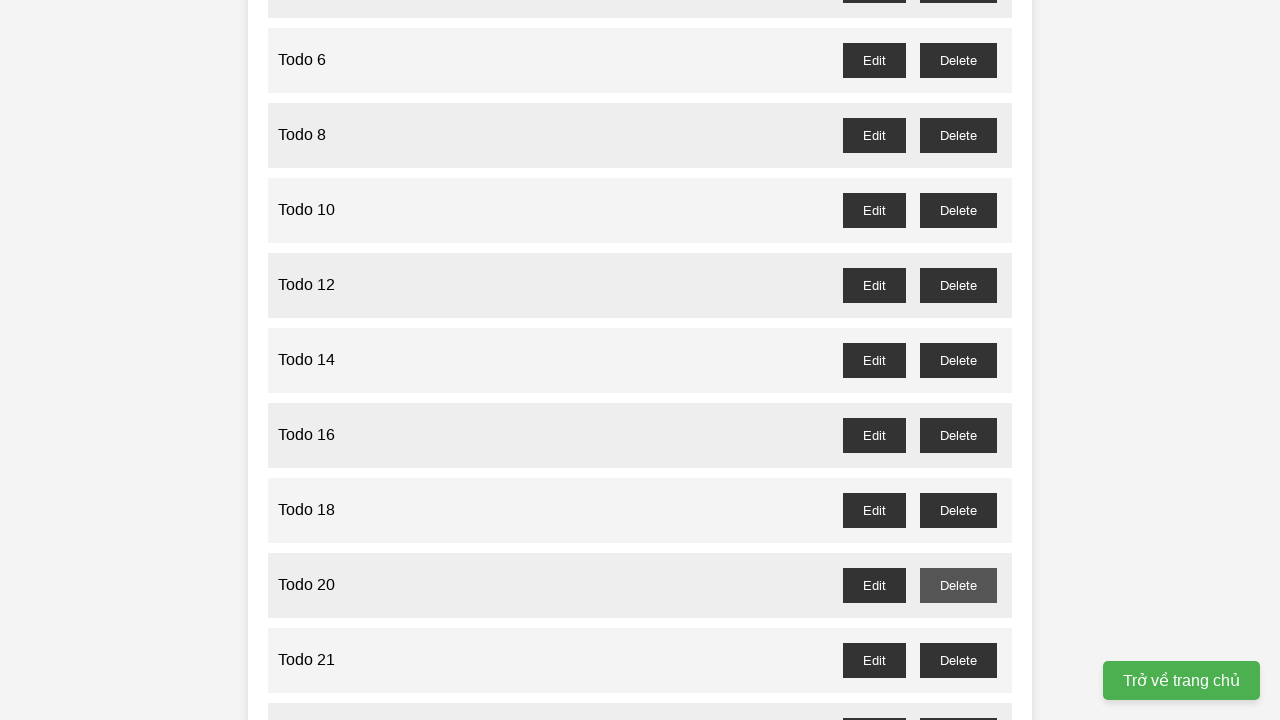

Waited for delete button of odd-numbered item 21
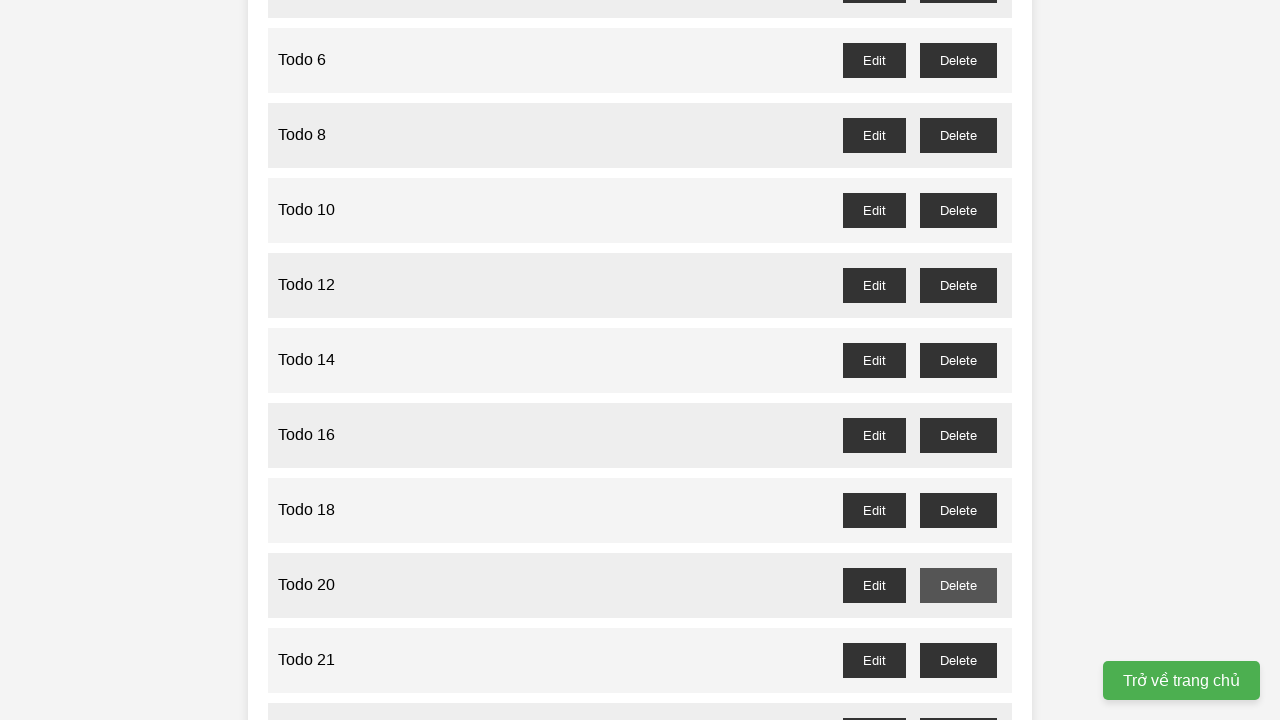

Clicked delete button for odd-numbered item 21 at (958, 660) on //button[@id='todo-21-delete']
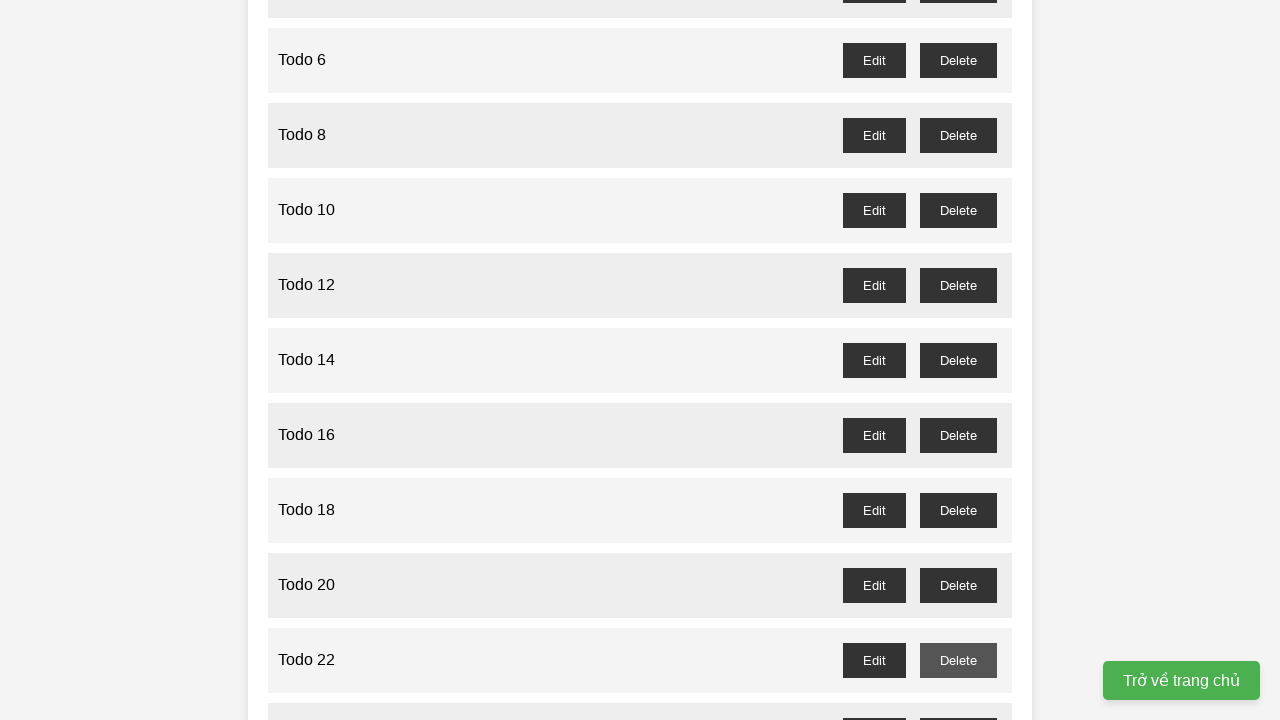

Waited for delete button of odd-numbered item 23
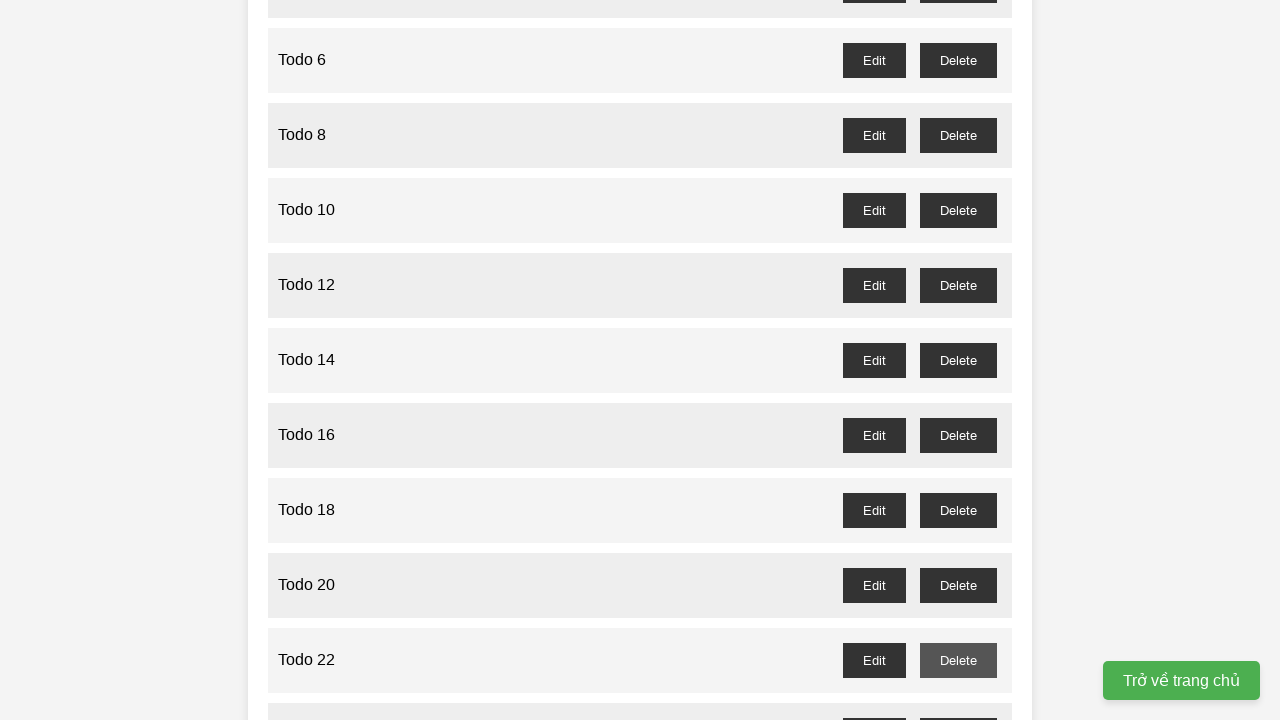

Clicked delete button for odd-numbered item 23 at (958, 703) on //button[@id='todo-23-delete']
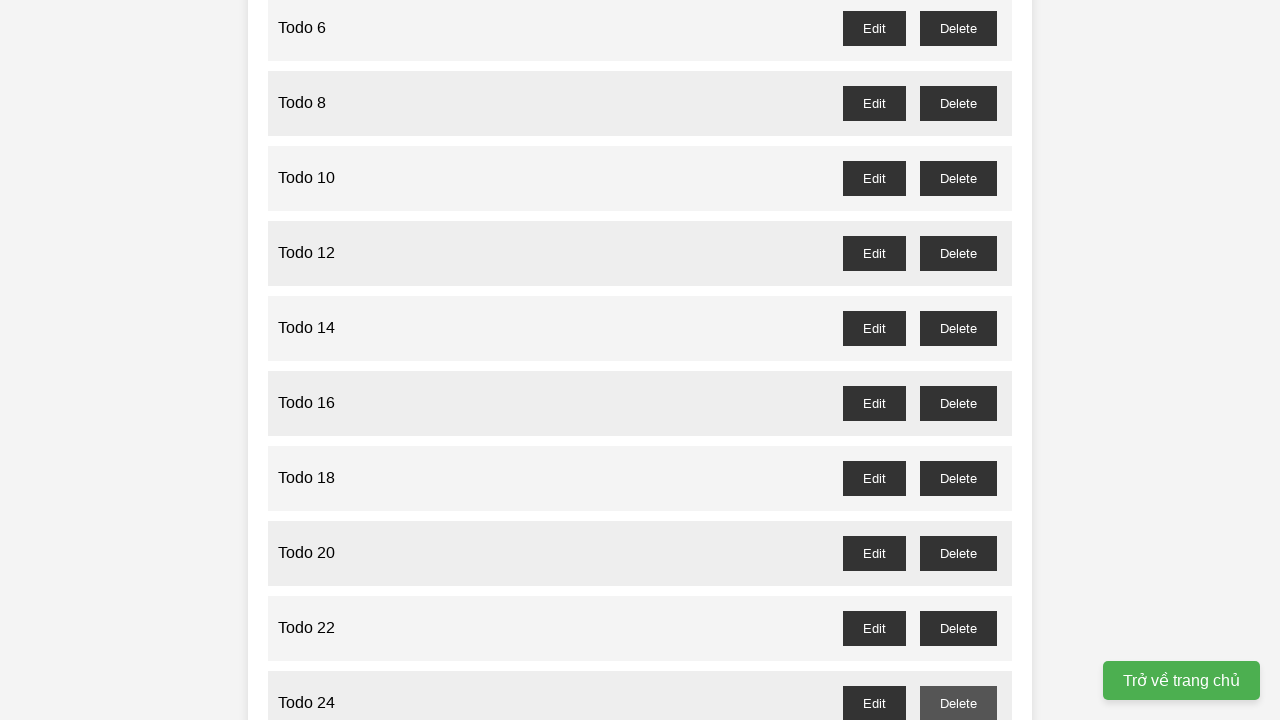

Waited for delete button of odd-numbered item 25
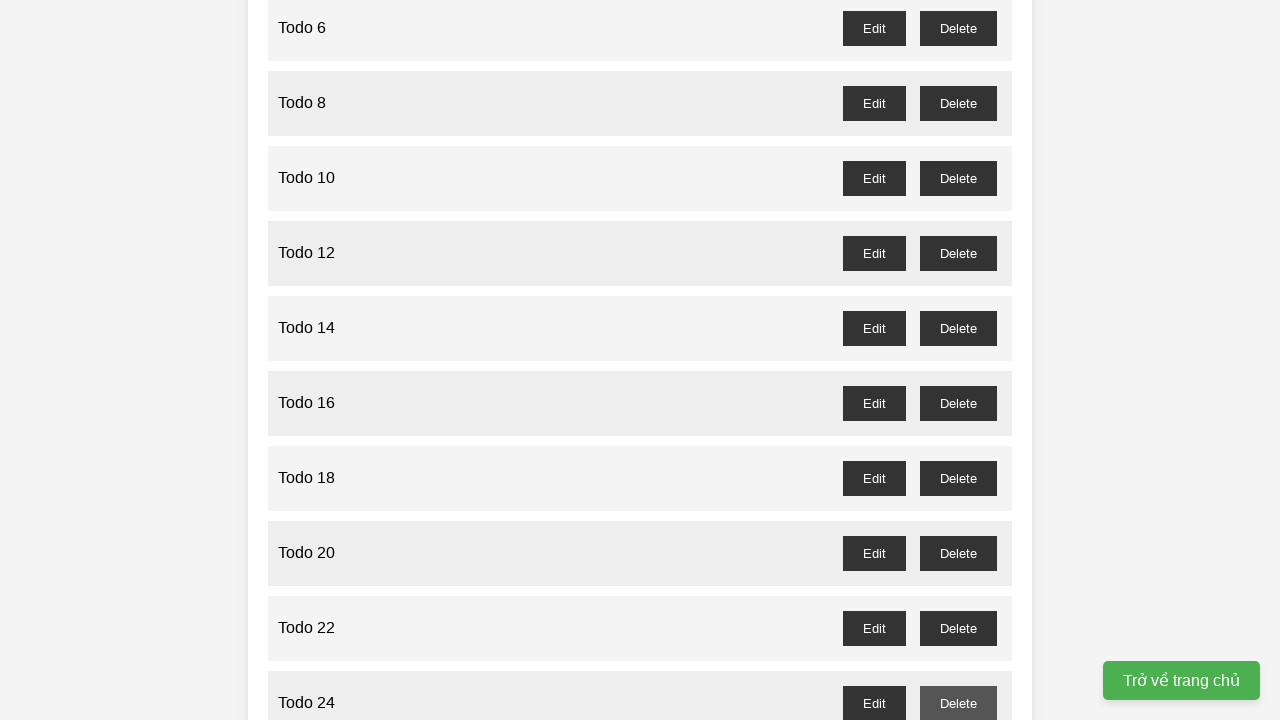

Clicked delete button for odd-numbered item 25 at (958, 360) on //button[@id='todo-25-delete']
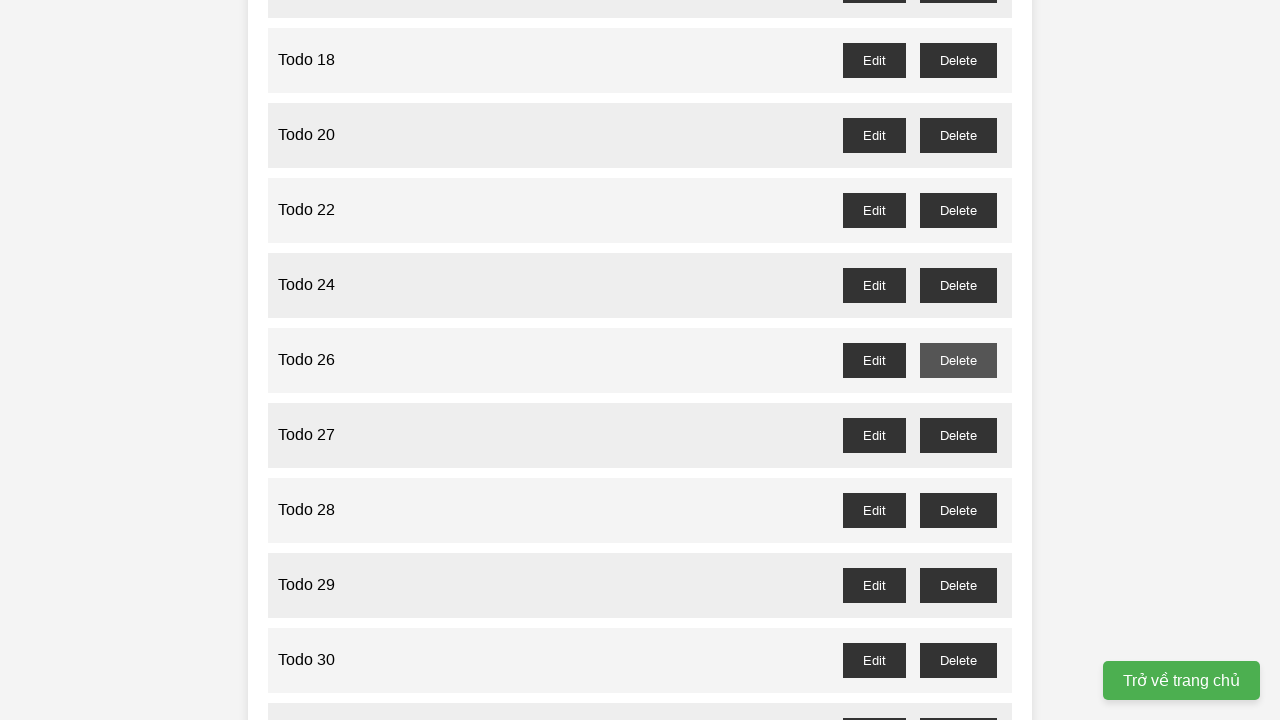

Waited for delete button of odd-numbered item 27
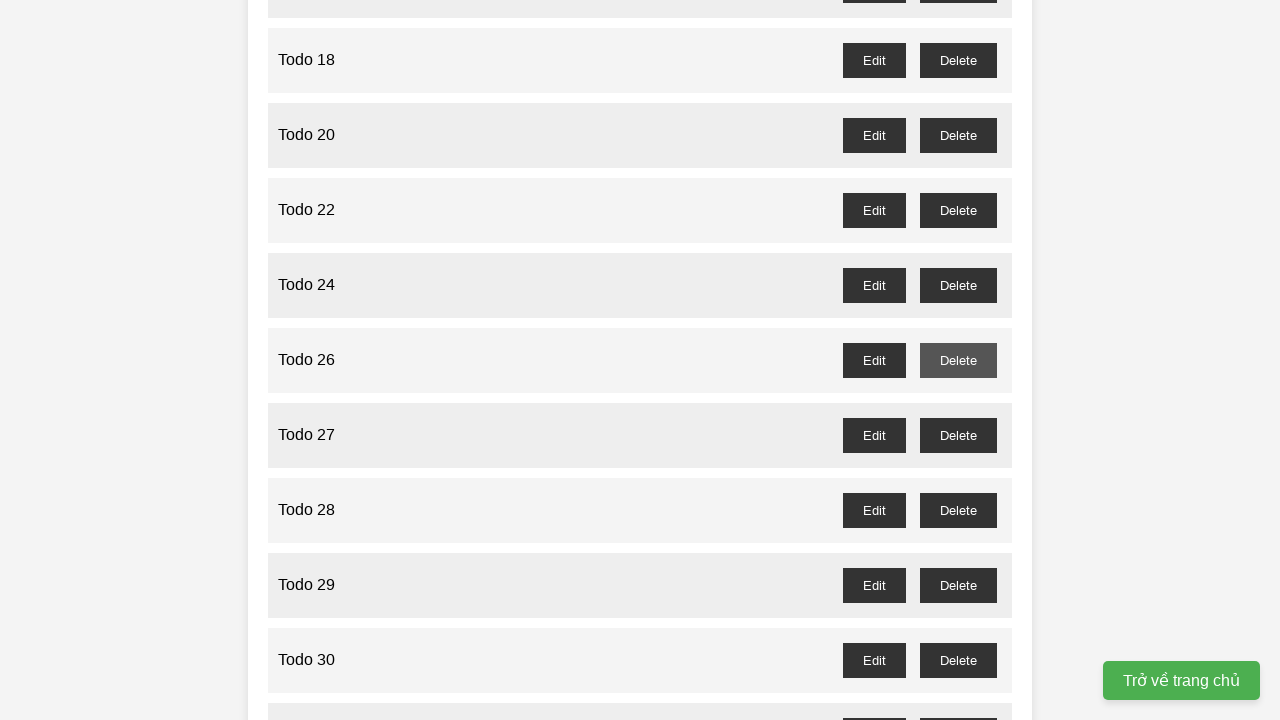

Clicked delete button for odd-numbered item 27 at (958, 435) on //button[@id='todo-27-delete']
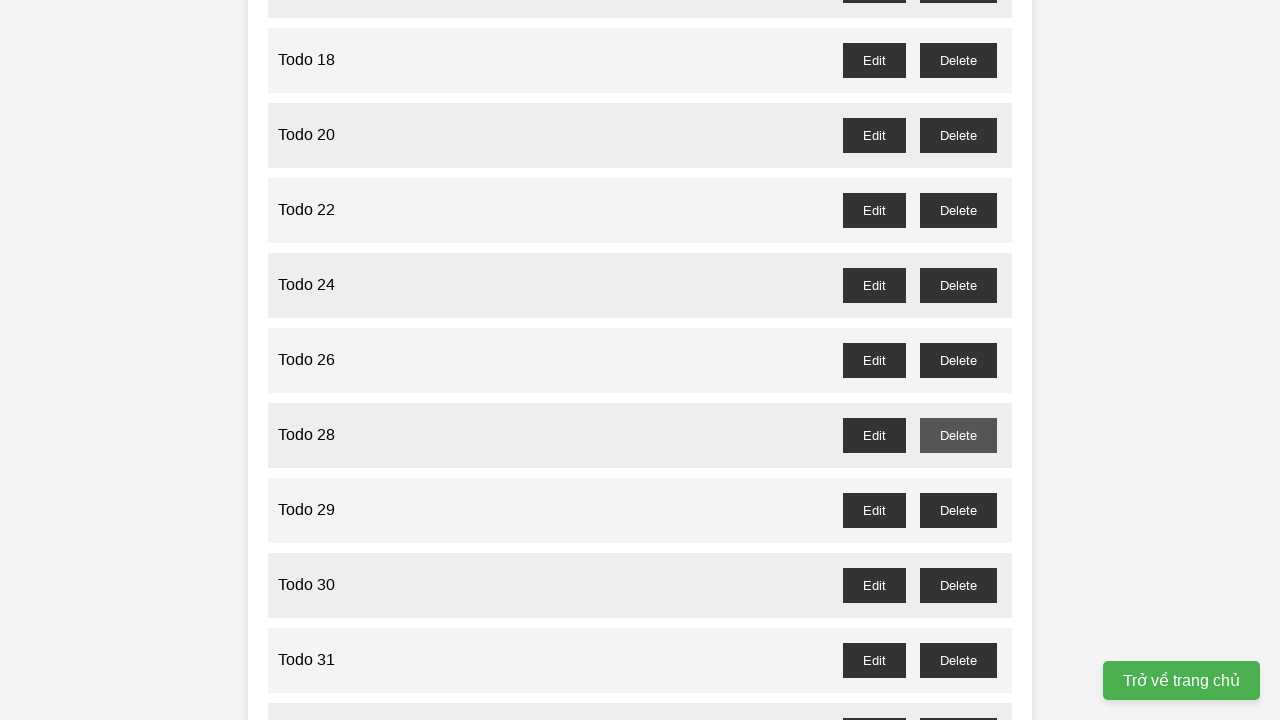

Waited for delete button of odd-numbered item 29
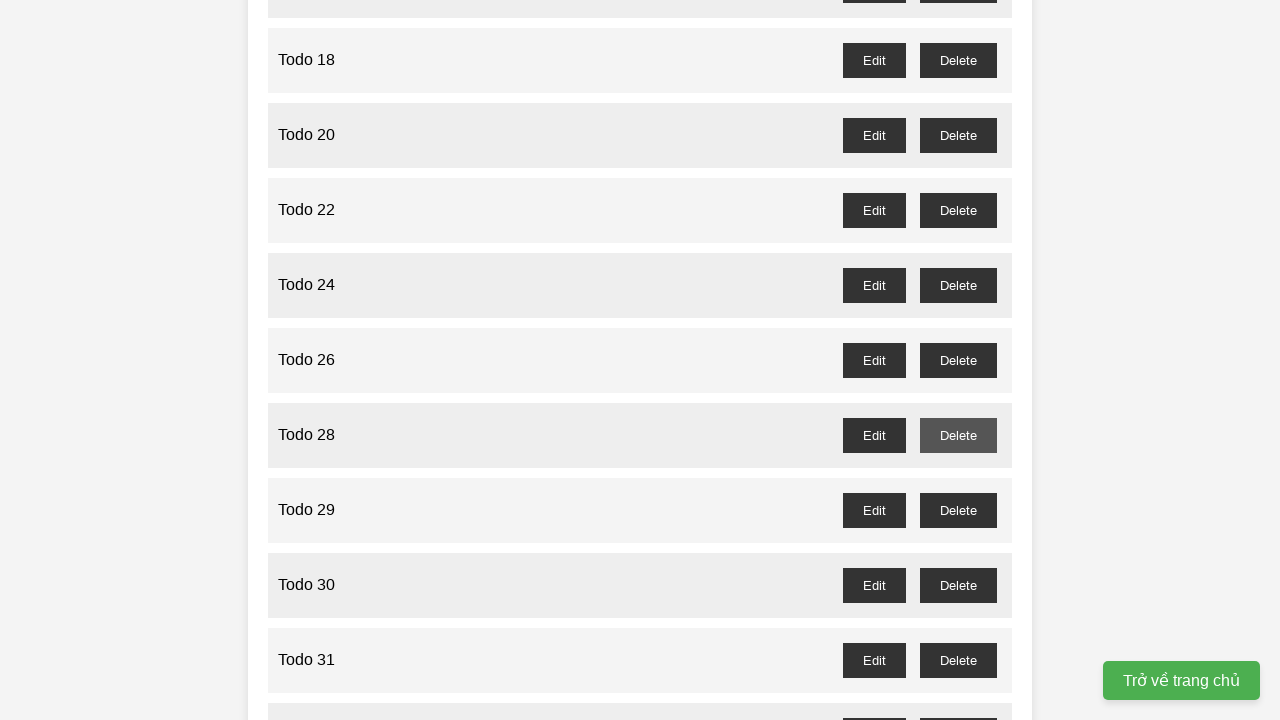

Clicked delete button for odd-numbered item 29 at (958, 510) on //button[@id='todo-29-delete']
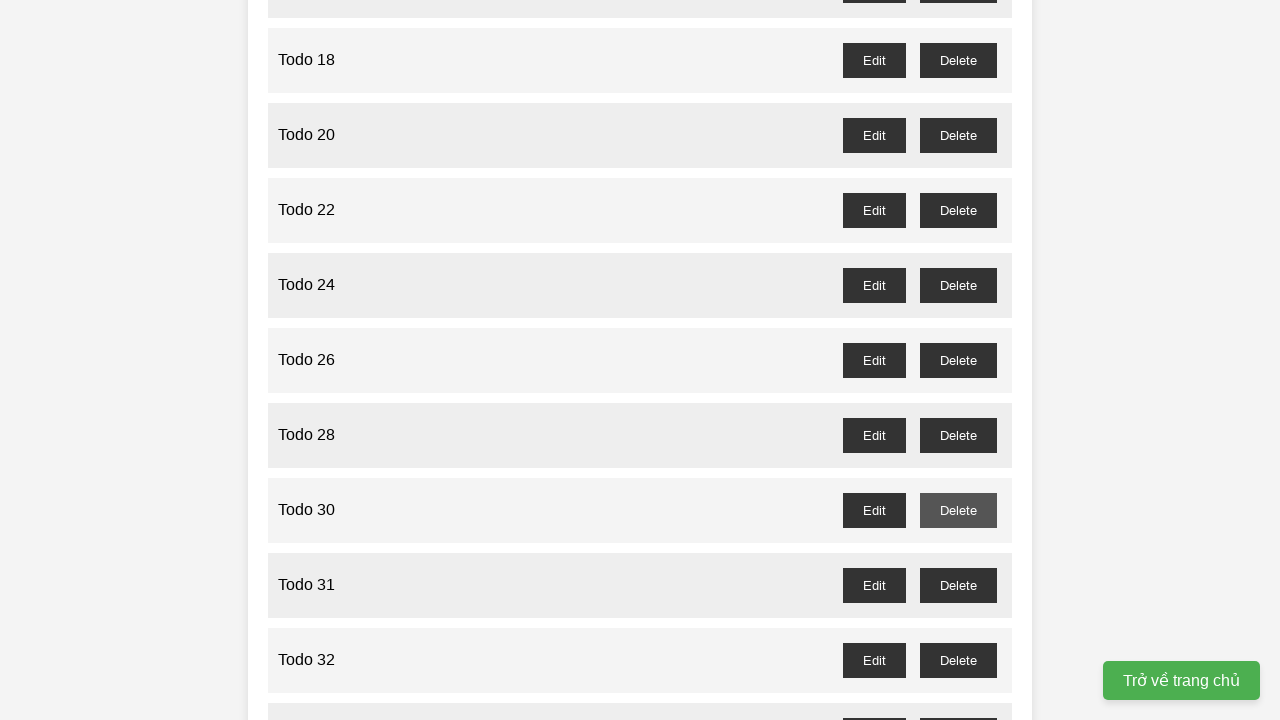

Waited for delete button of odd-numbered item 31
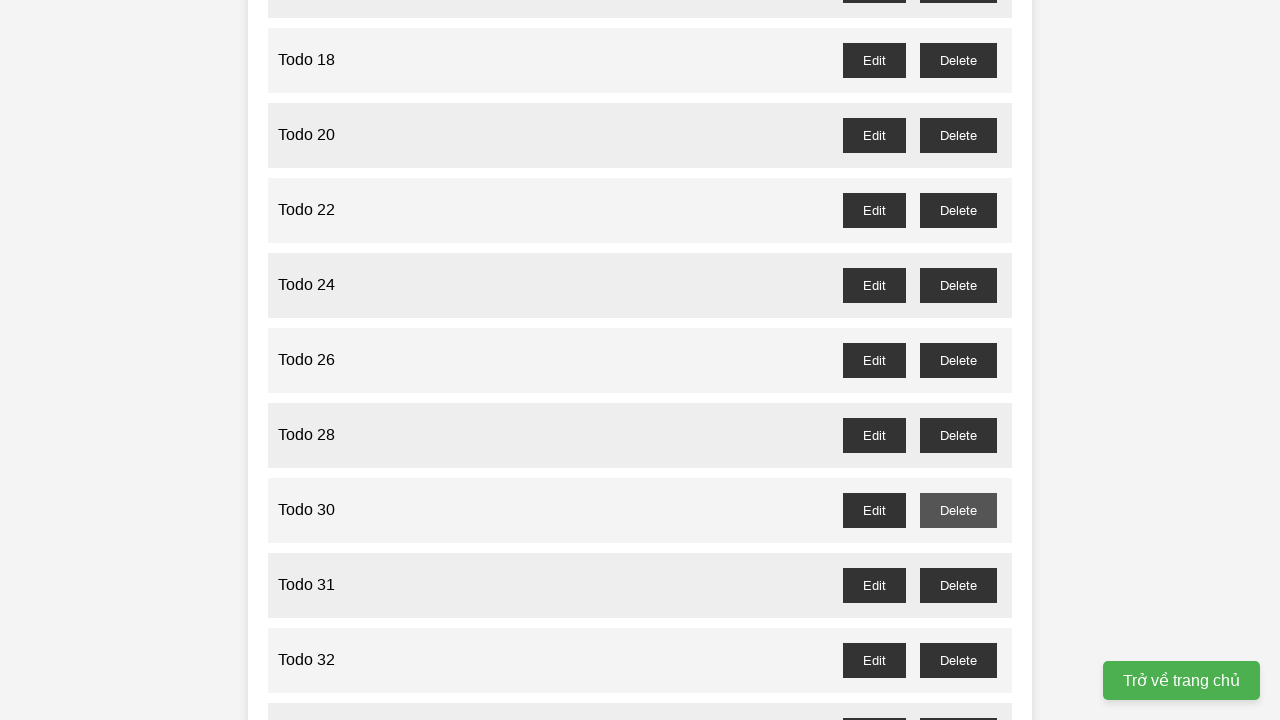

Clicked delete button for odd-numbered item 31 at (958, 585) on //button[@id='todo-31-delete']
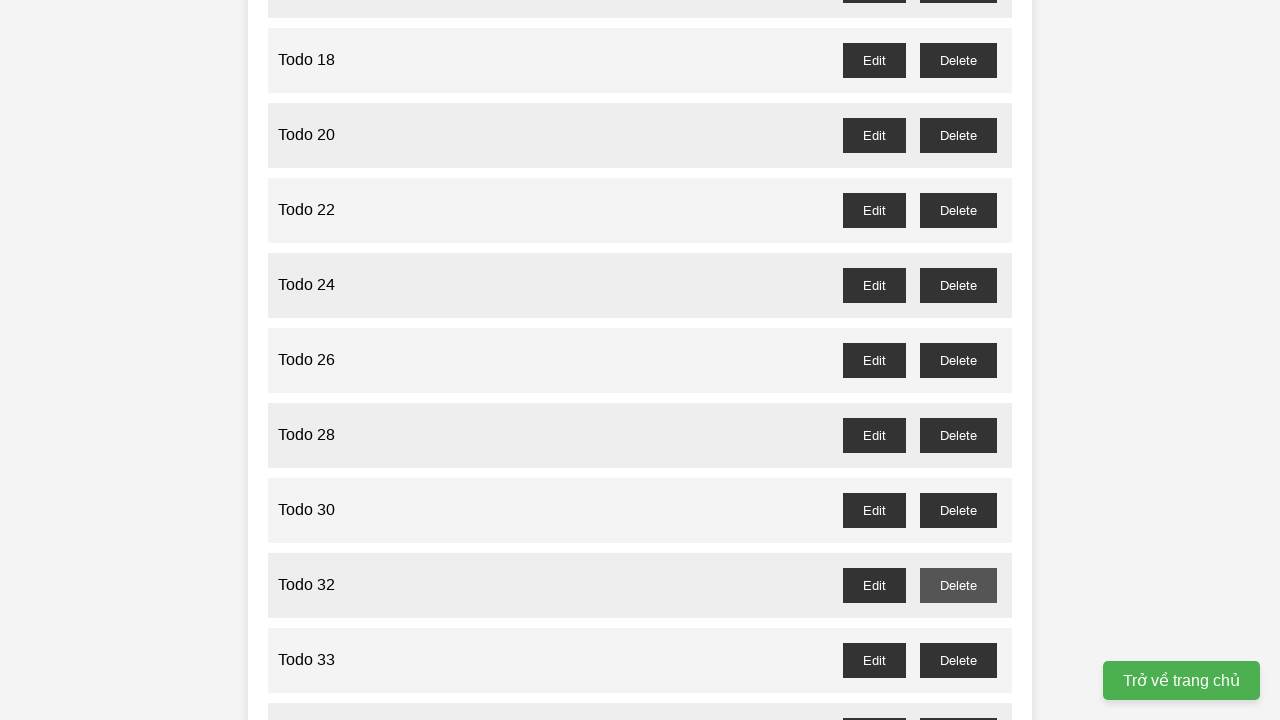

Waited for delete button of odd-numbered item 33
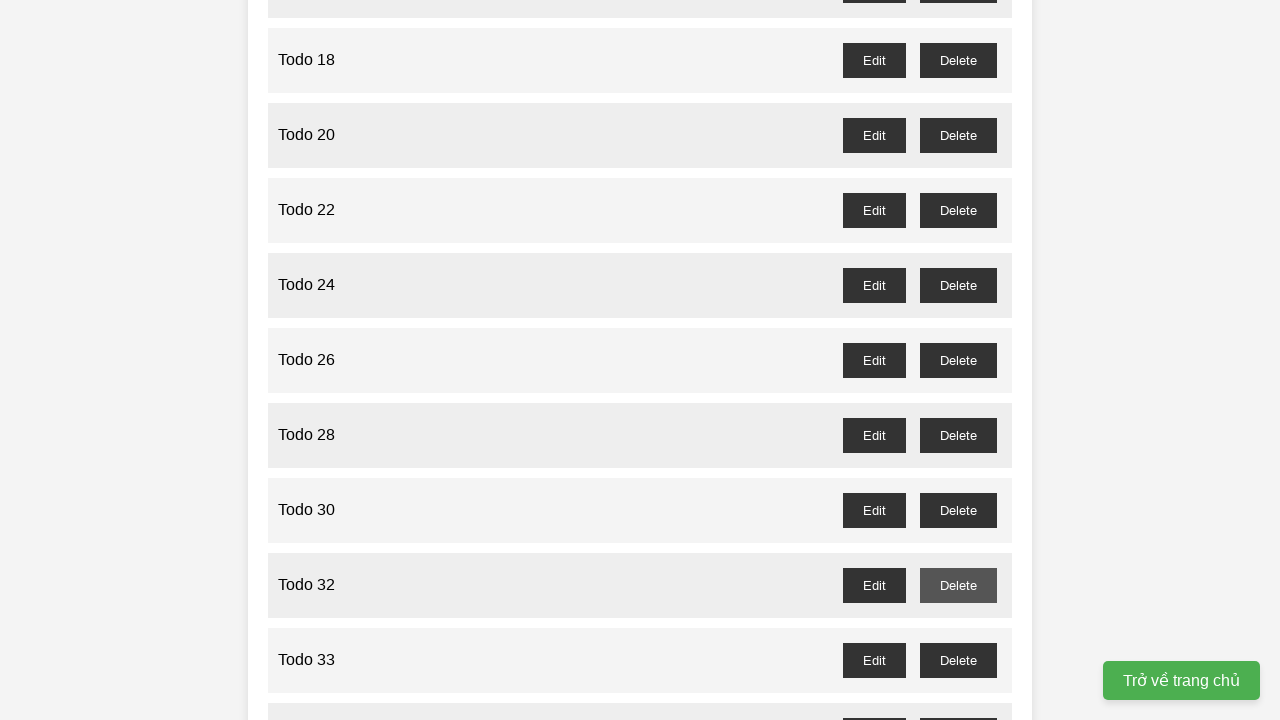

Clicked delete button for odd-numbered item 33 at (958, 660) on //button[@id='todo-33-delete']
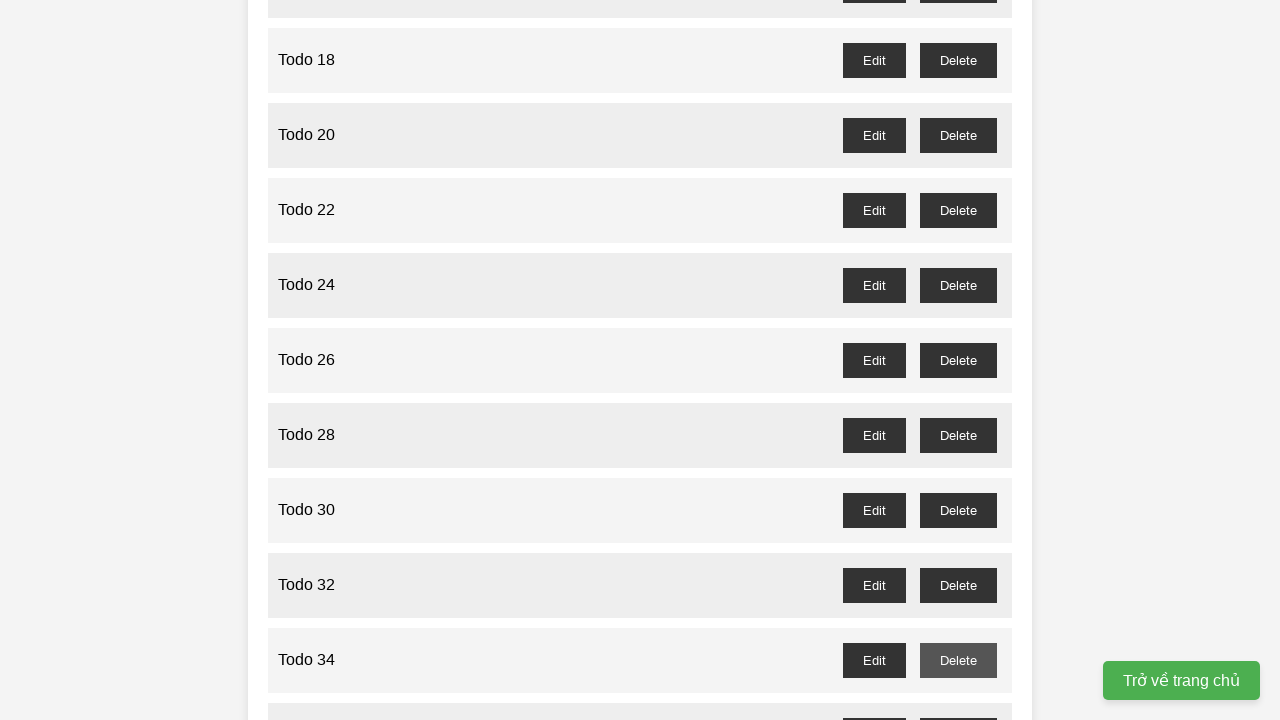

Waited for delete button of odd-numbered item 35
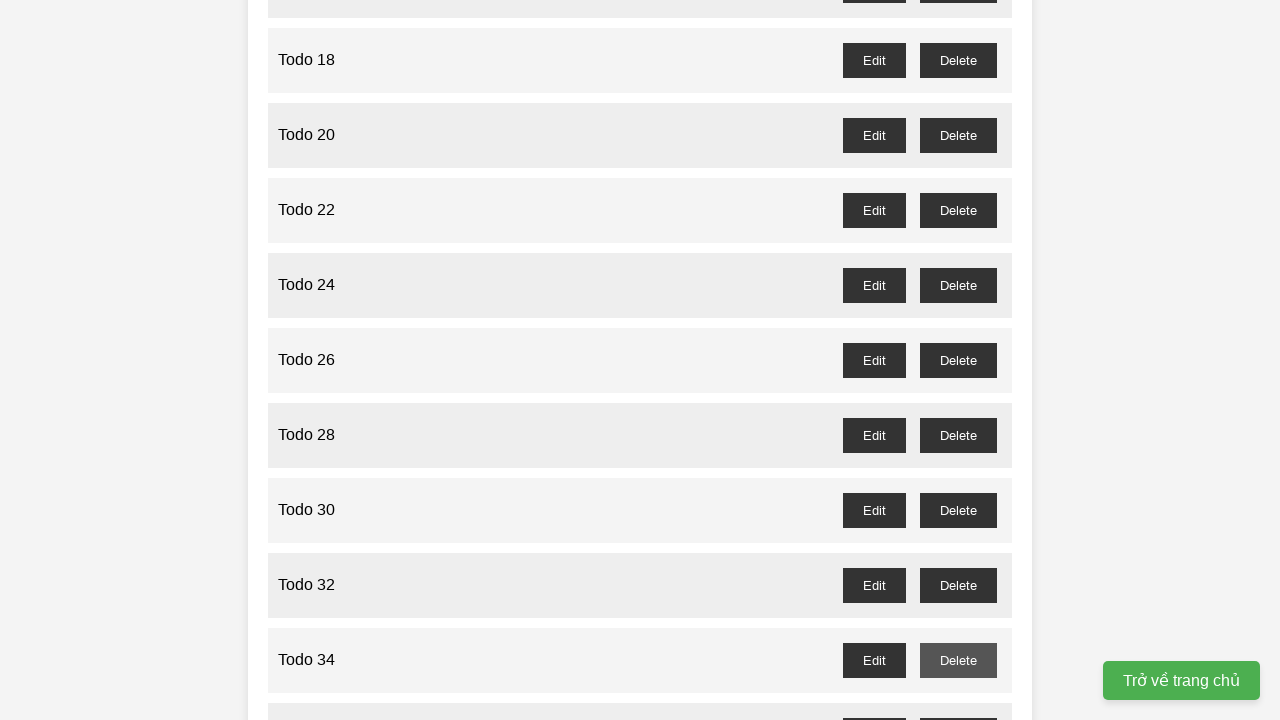

Clicked delete button for odd-numbered item 35 at (958, 703) on //button[@id='todo-35-delete']
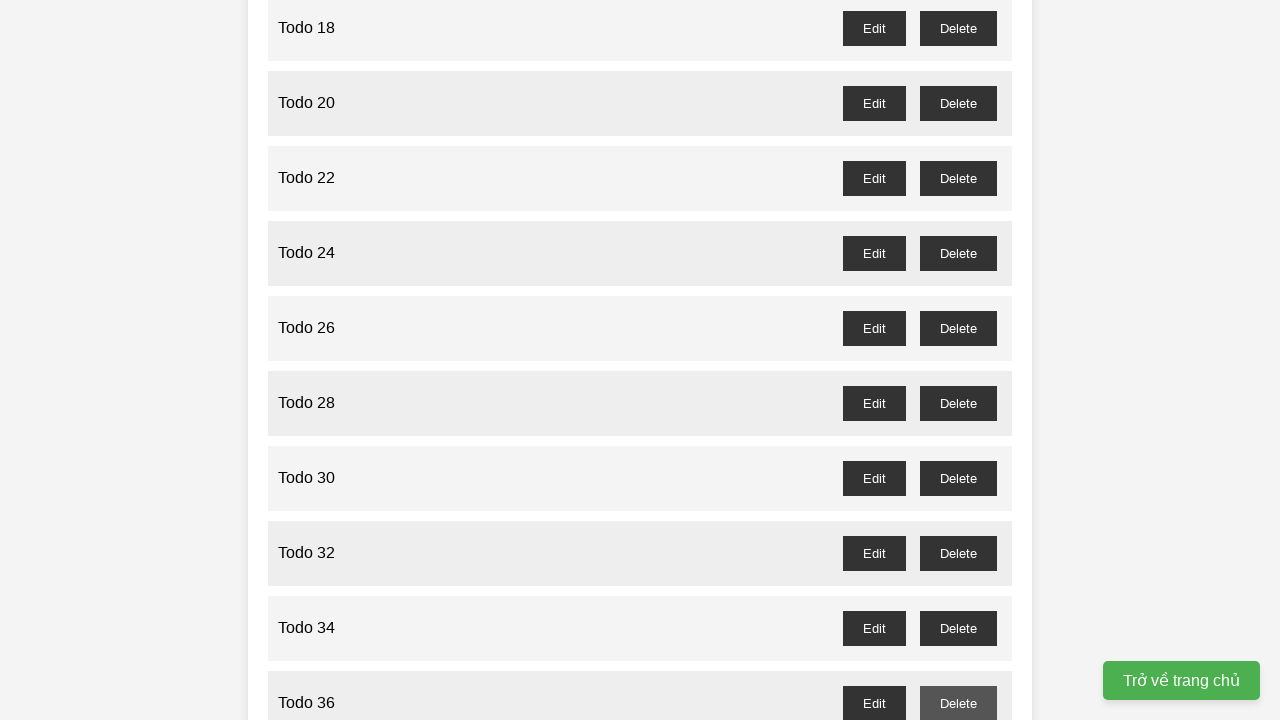

Waited for delete button of odd-numbered item 37
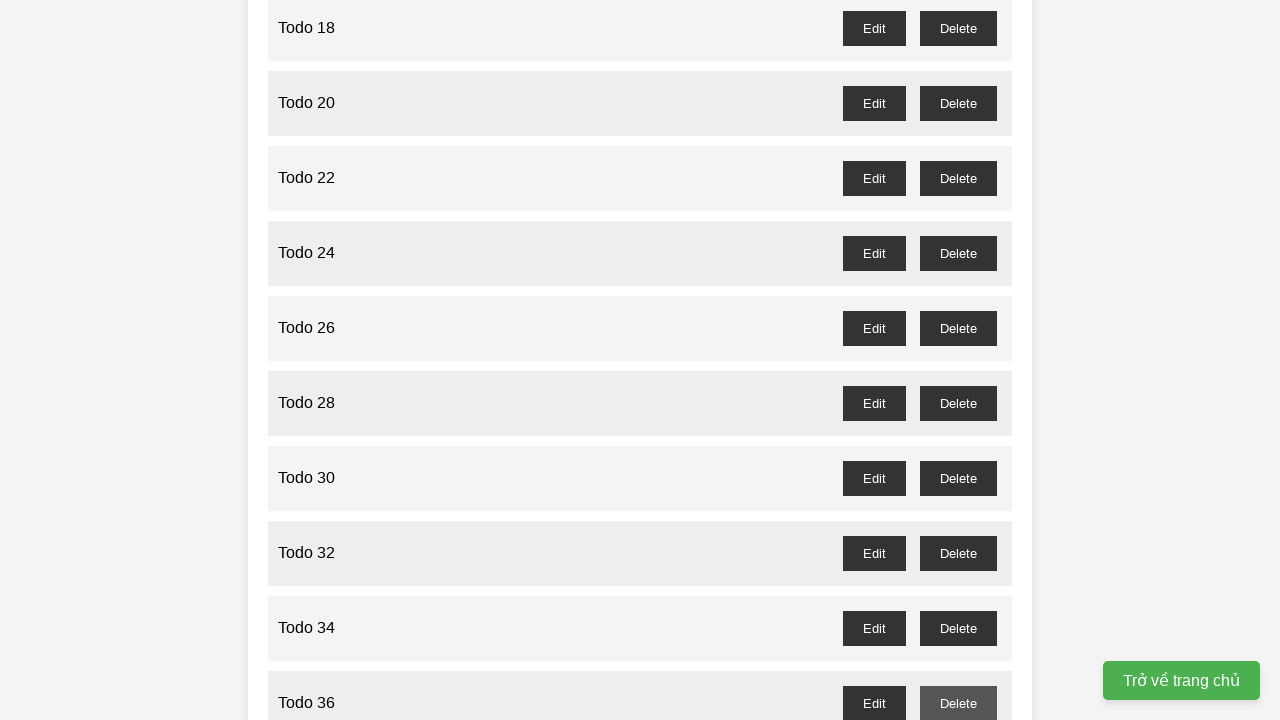

Clicked delete button for odd-numbered item 37 at (958, 360) on //button[@id='todo-37-delete']
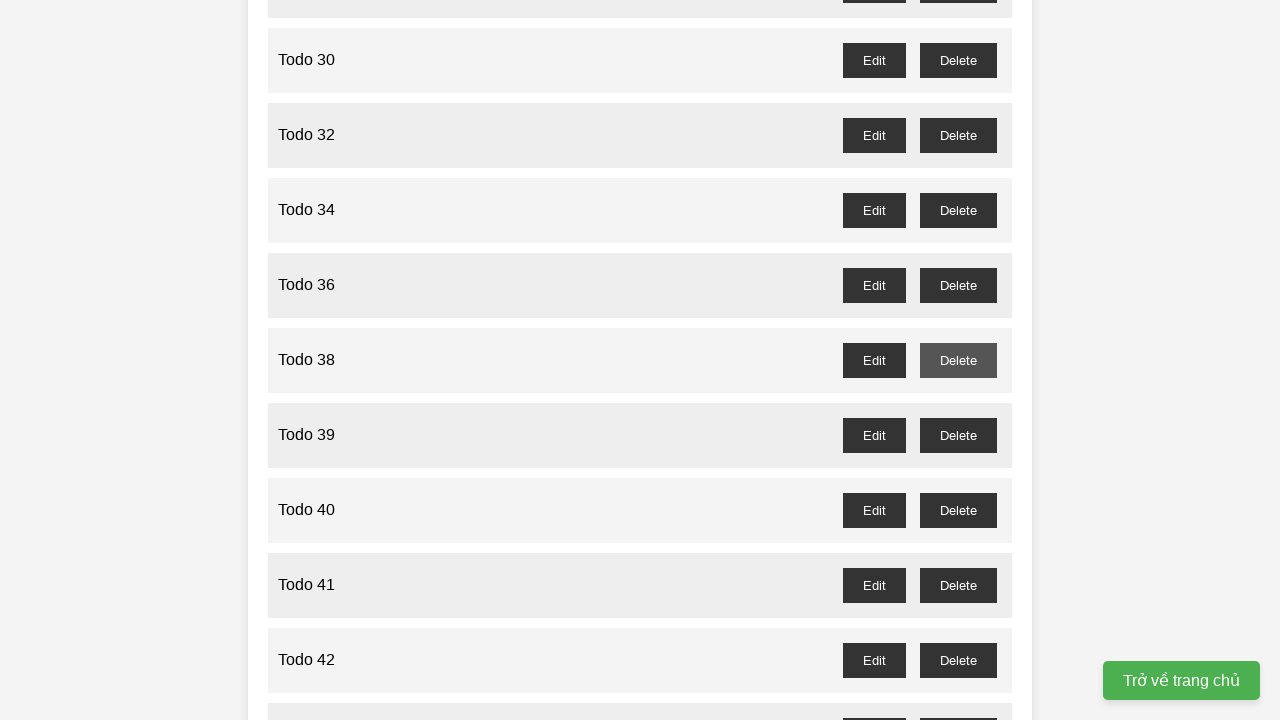

Waited for delete button of odd-numbered item 39
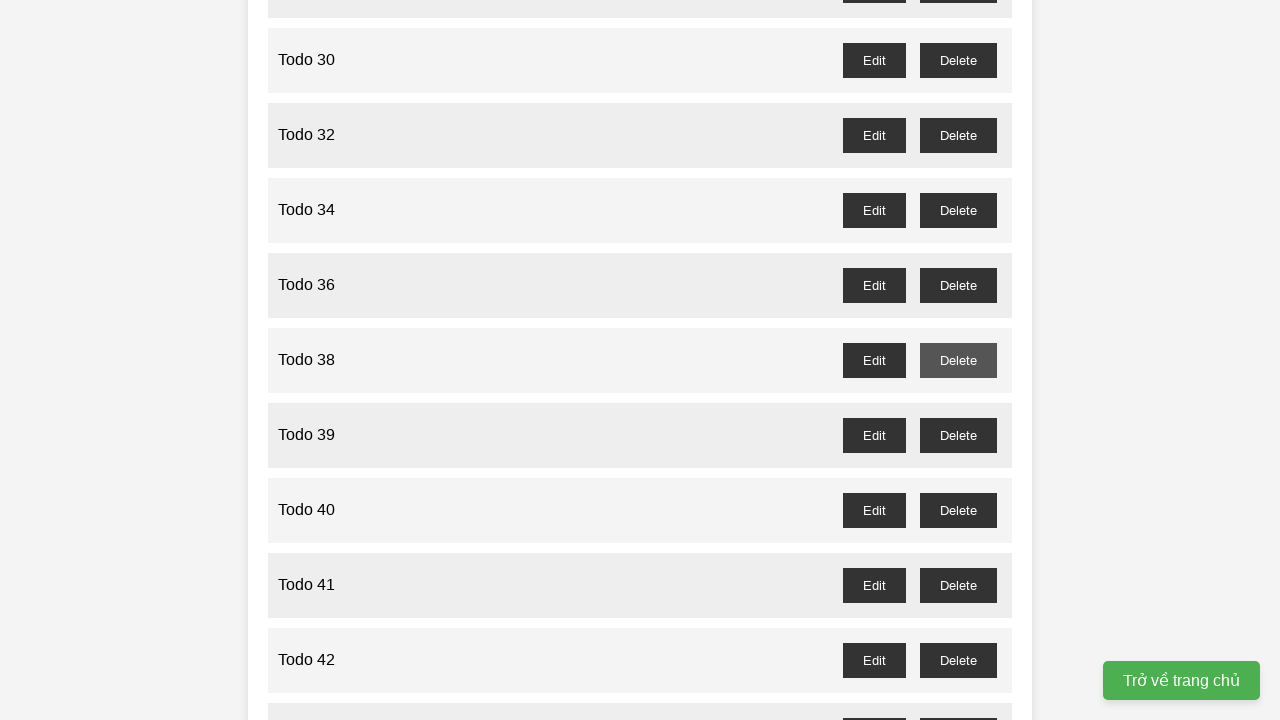

Clicked delete button for odd-numbered item 39 at (958, 435) on //button[@id='todo-39-delete']
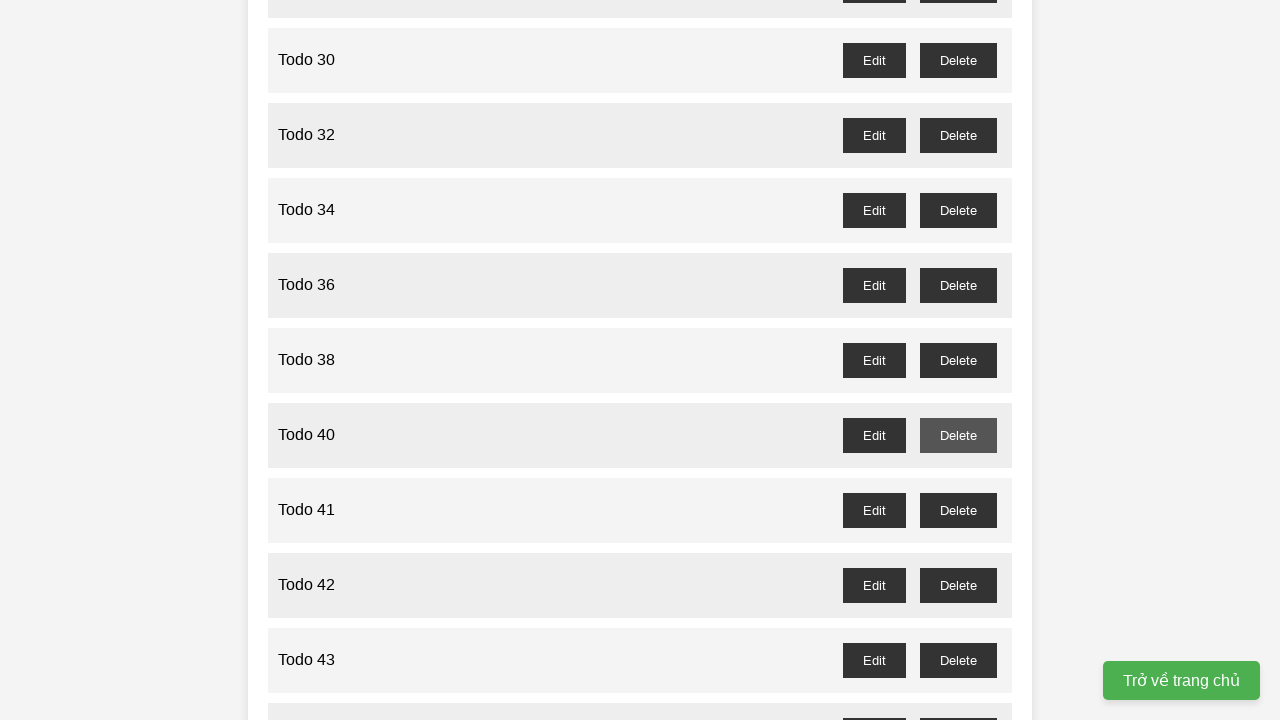

Waited for delete button of odd-numbered item 41
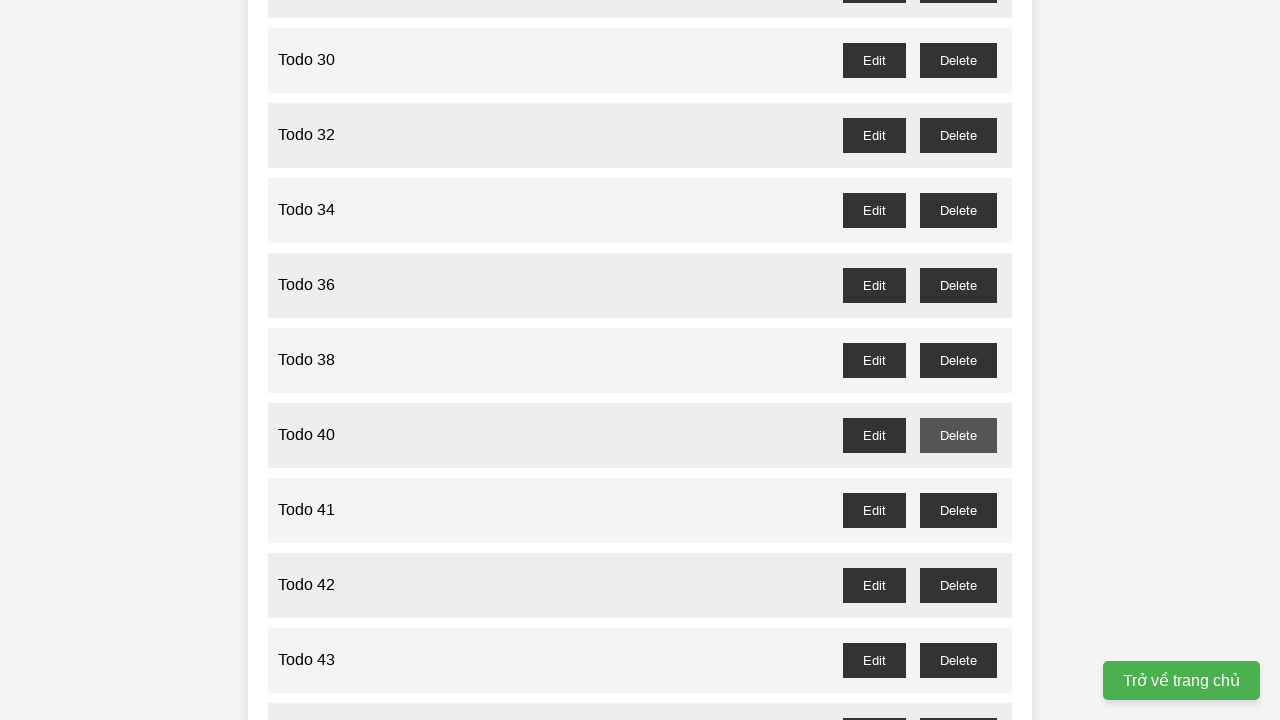

Clicked delete button for odd-numbered item 41 at (958, 510) on //button[@id='todo-41-delete']
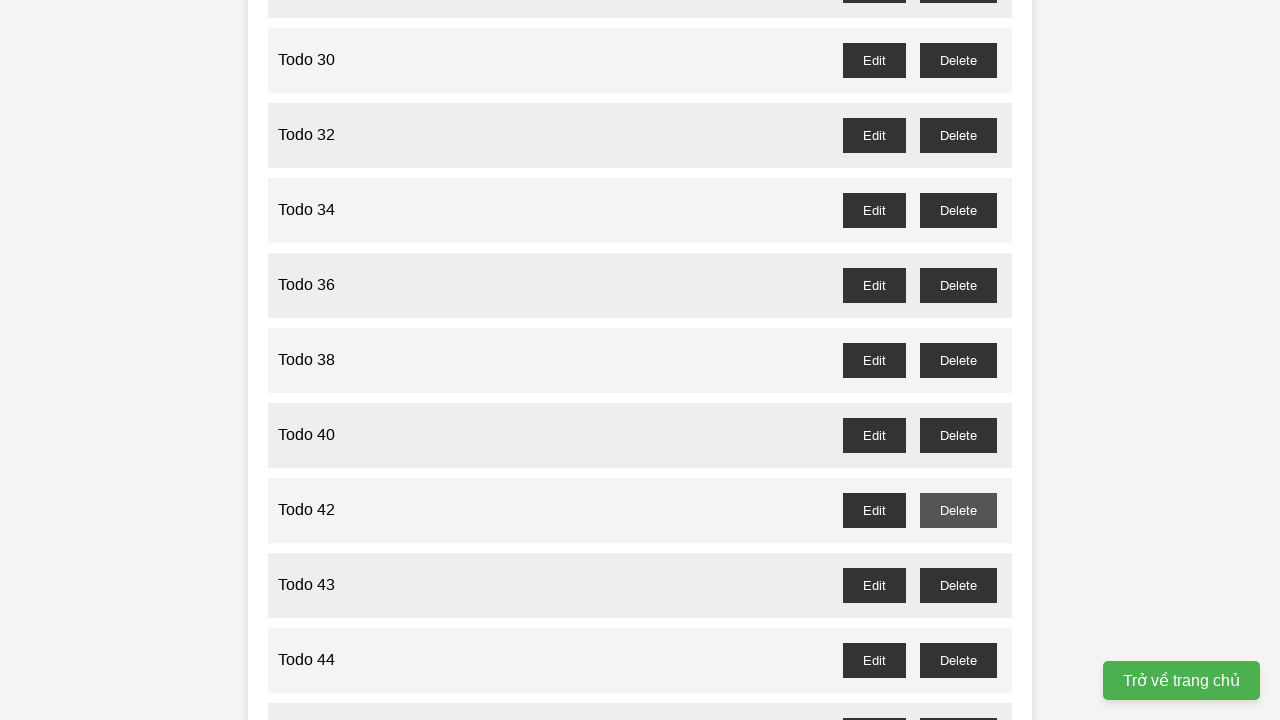

Waited for delete button of odd-numbered item 43
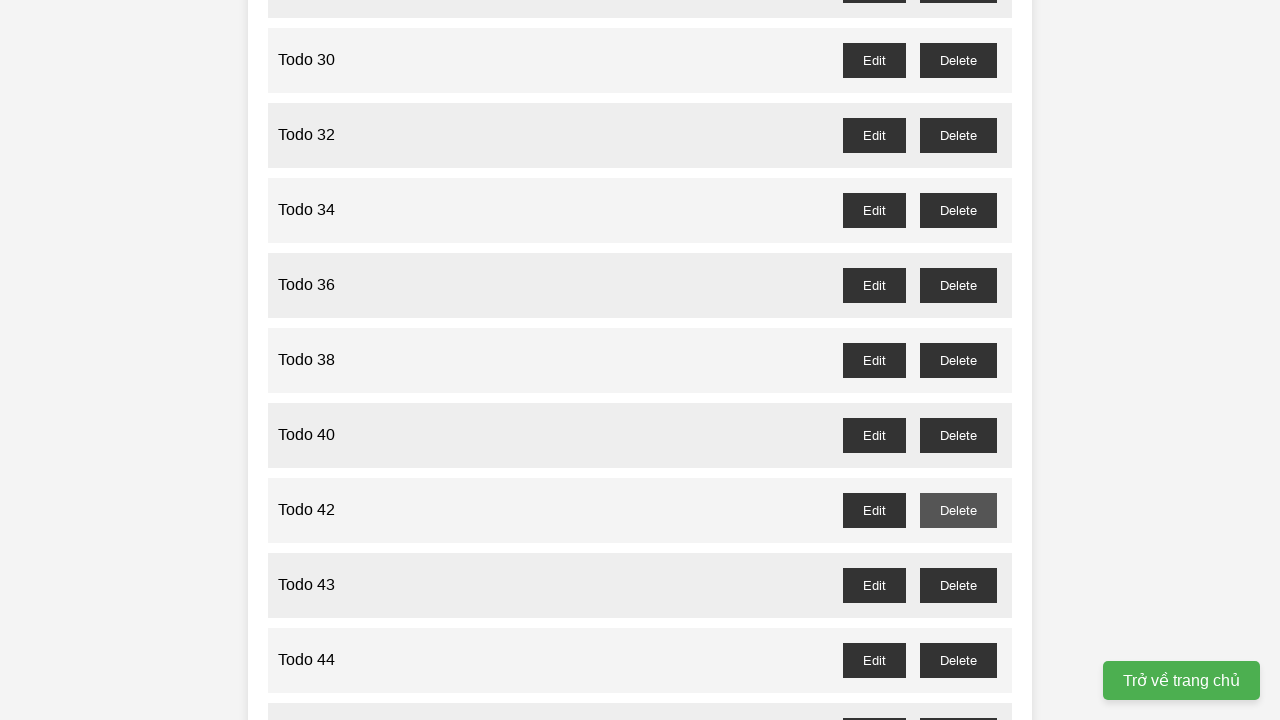

Clicked delete button for odd-numbered item 43 at (958, 585) on //button[@id='todo-43-delete']
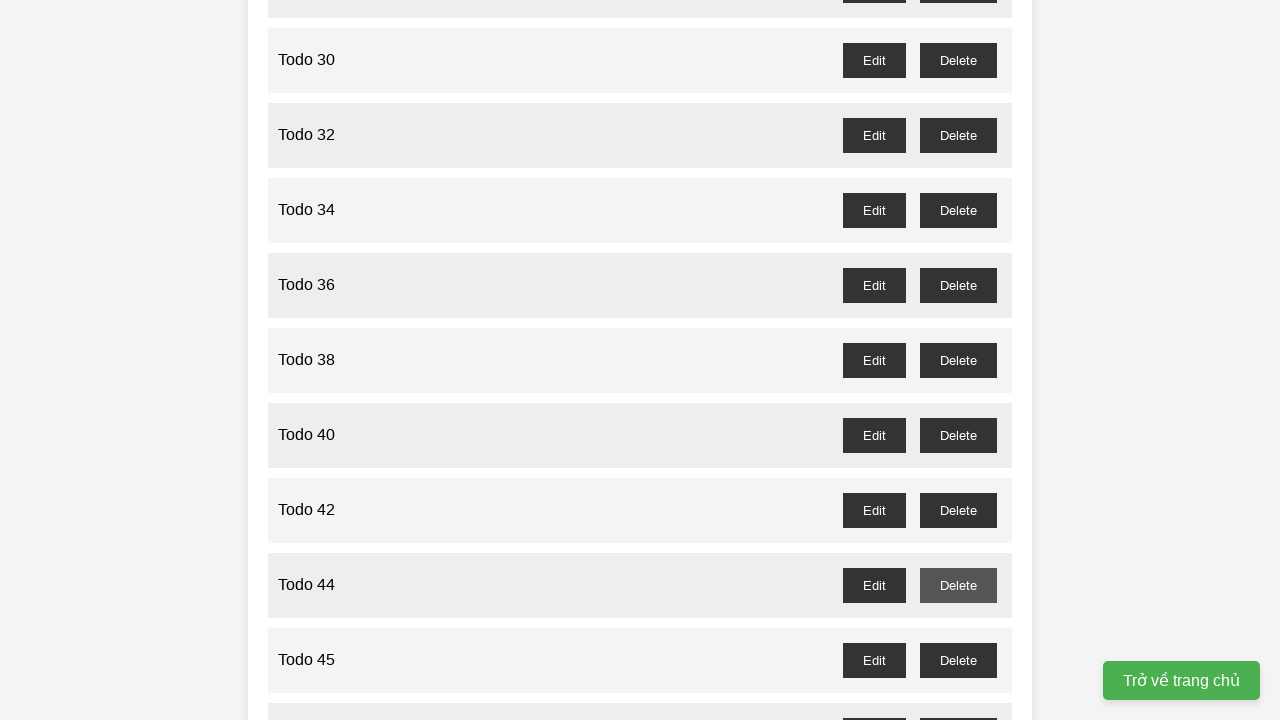

Waited for delete button of odd-numbered item 45
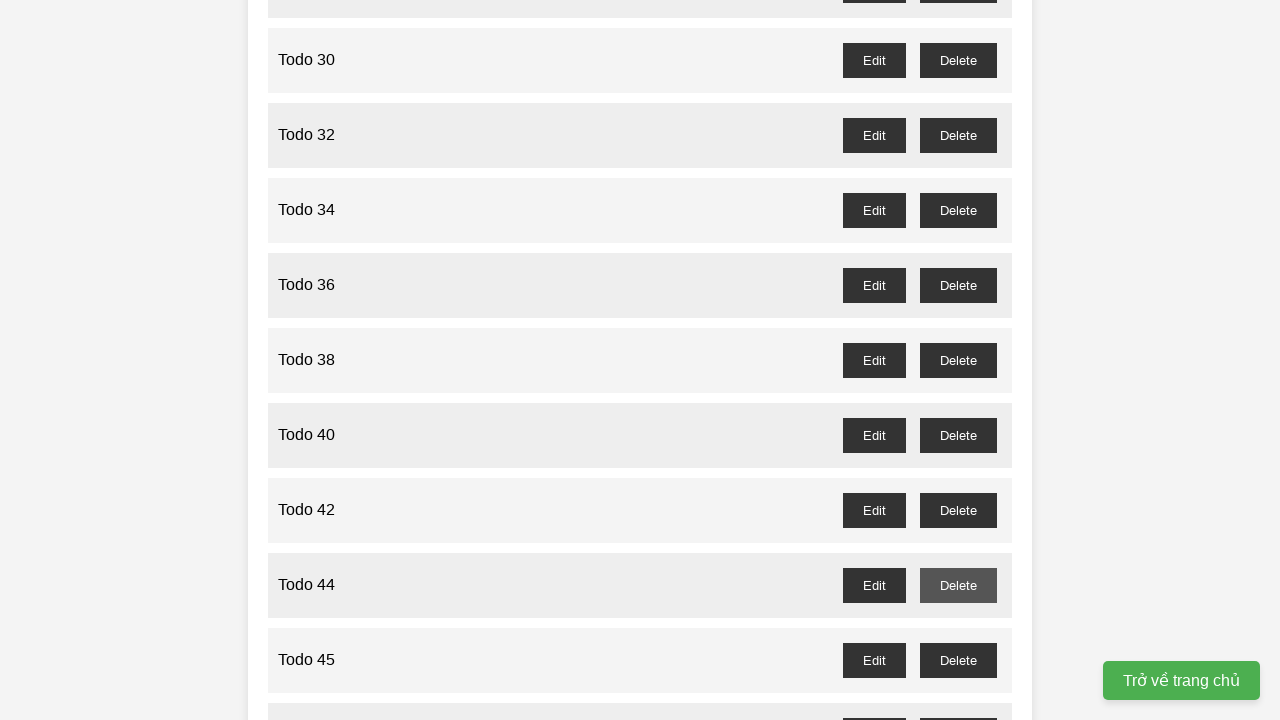

Clicked delete button for odd-numbered item 45 at (958, 660) on //button[@id='todo-45-delete']
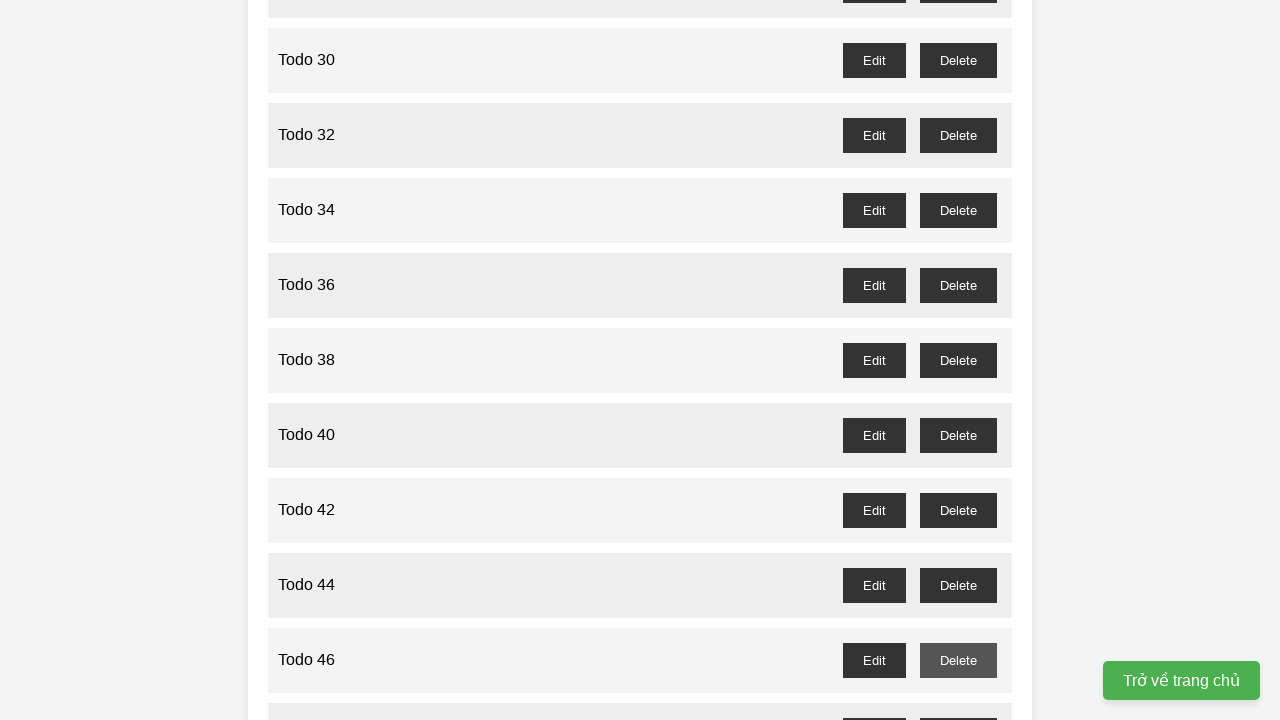

Waited for delete button of odd-numbered item 47
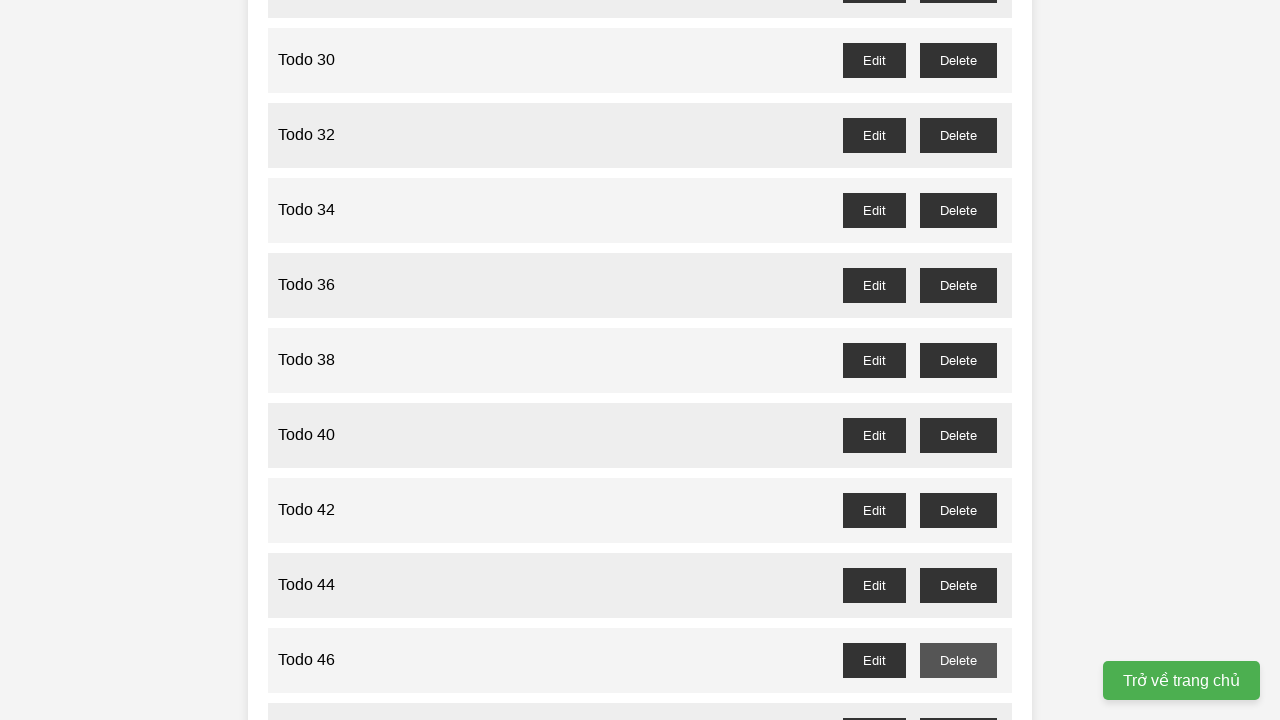

Clicked delete button for odd-numbered item 47 at (958, 703) on //button[@id='todo-47-delete']
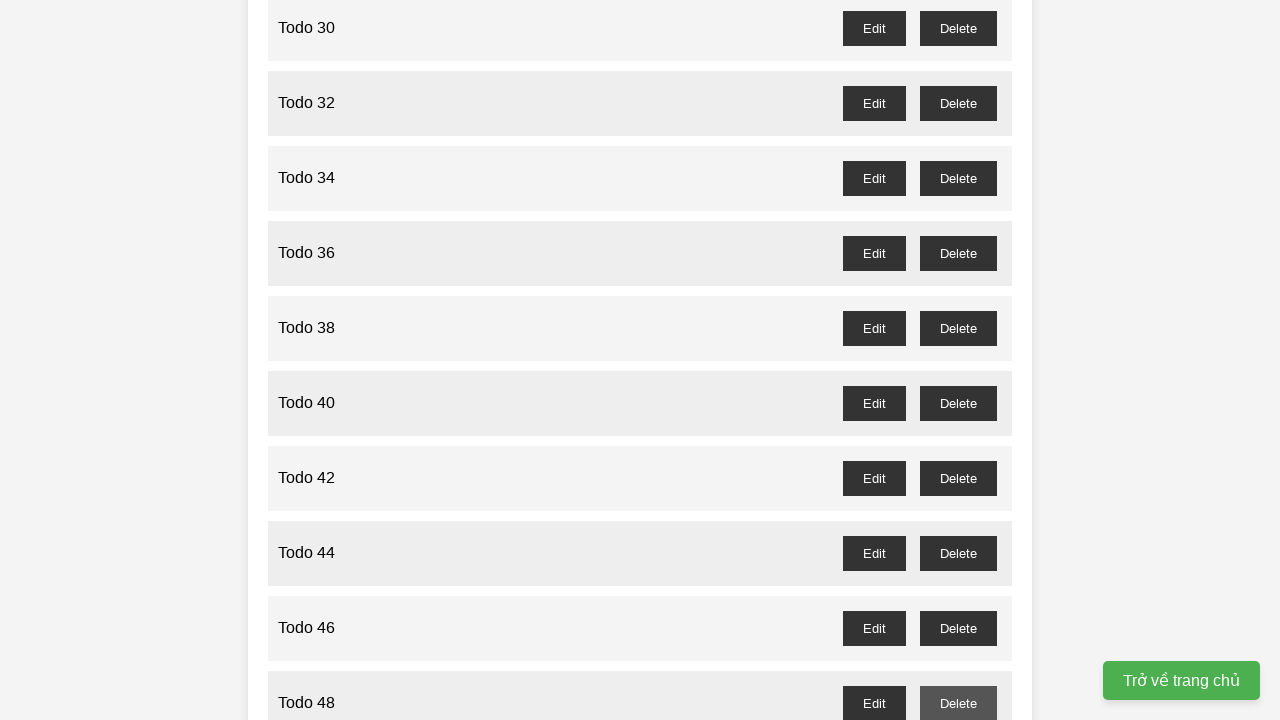

Waited for delete button of odd-numbered item 49
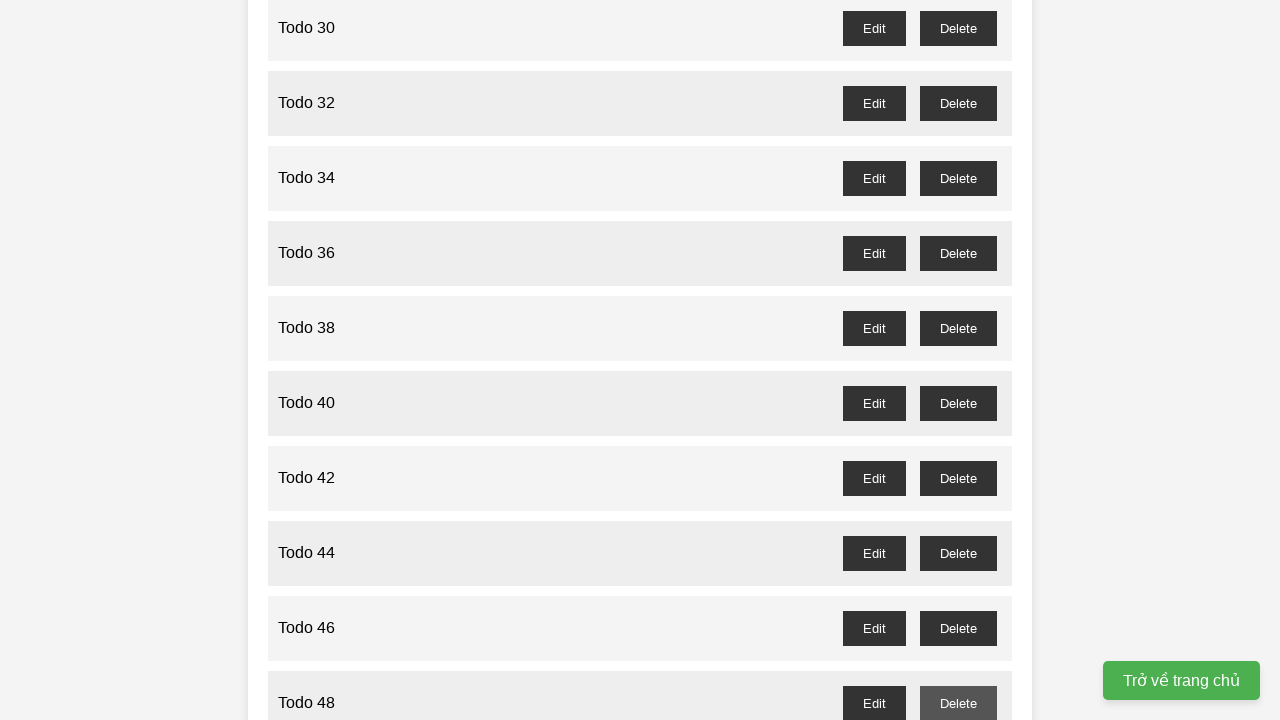

Clicked delete button for odd-numbered item 49 at (958, 360) on //button[@id='todo-49-delete']
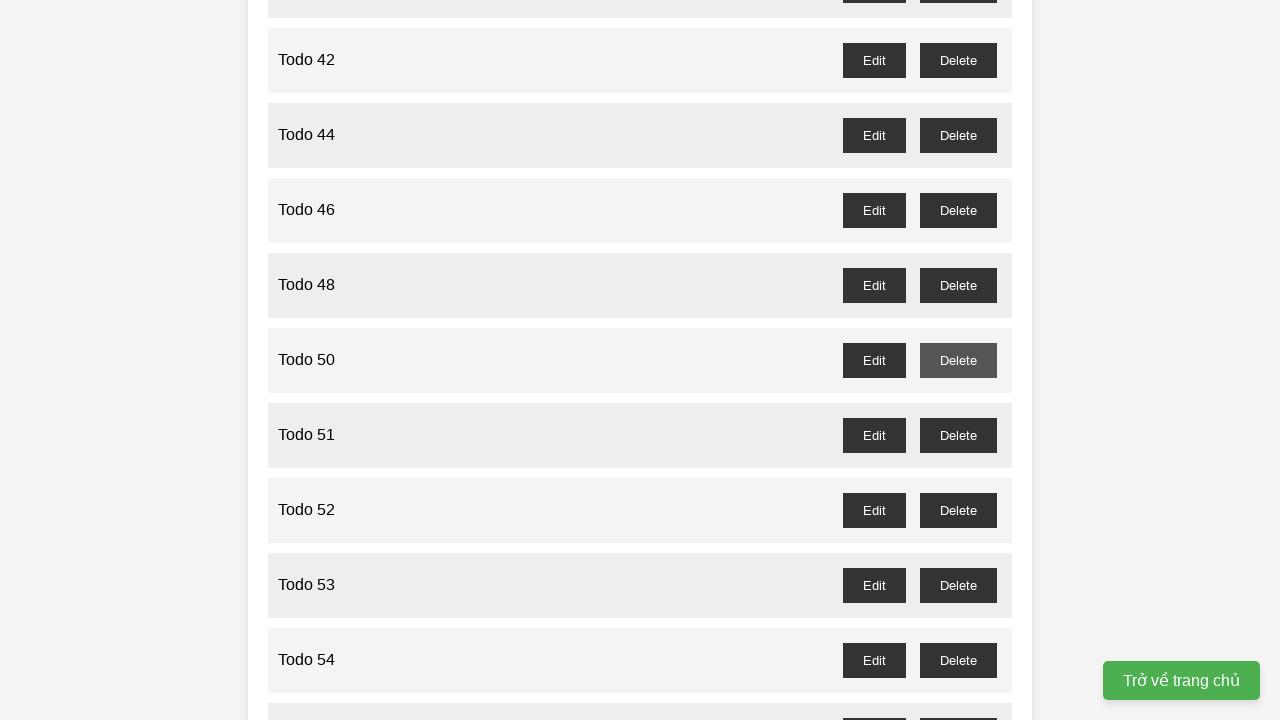

Waited for delete button of odd-numbered item 51
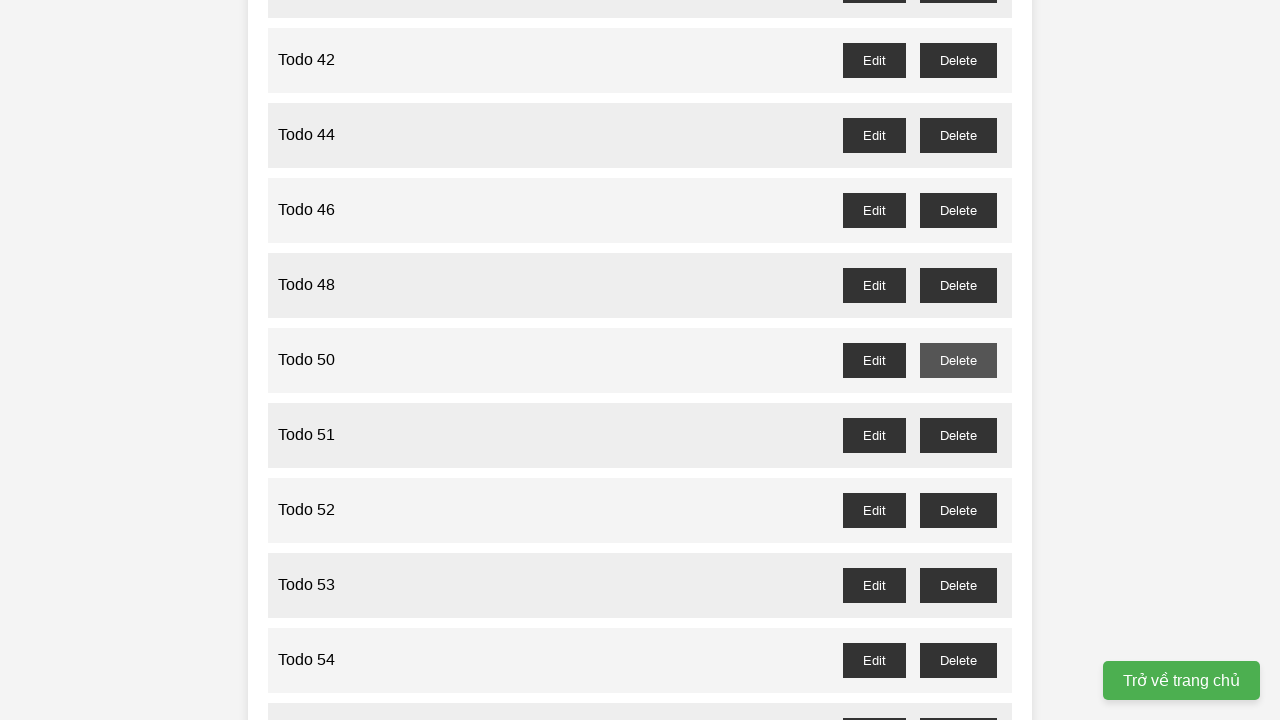

Clicked delete button for odd-numbered item 51 at (958, 435) on //button[@id='todo-51-delete']
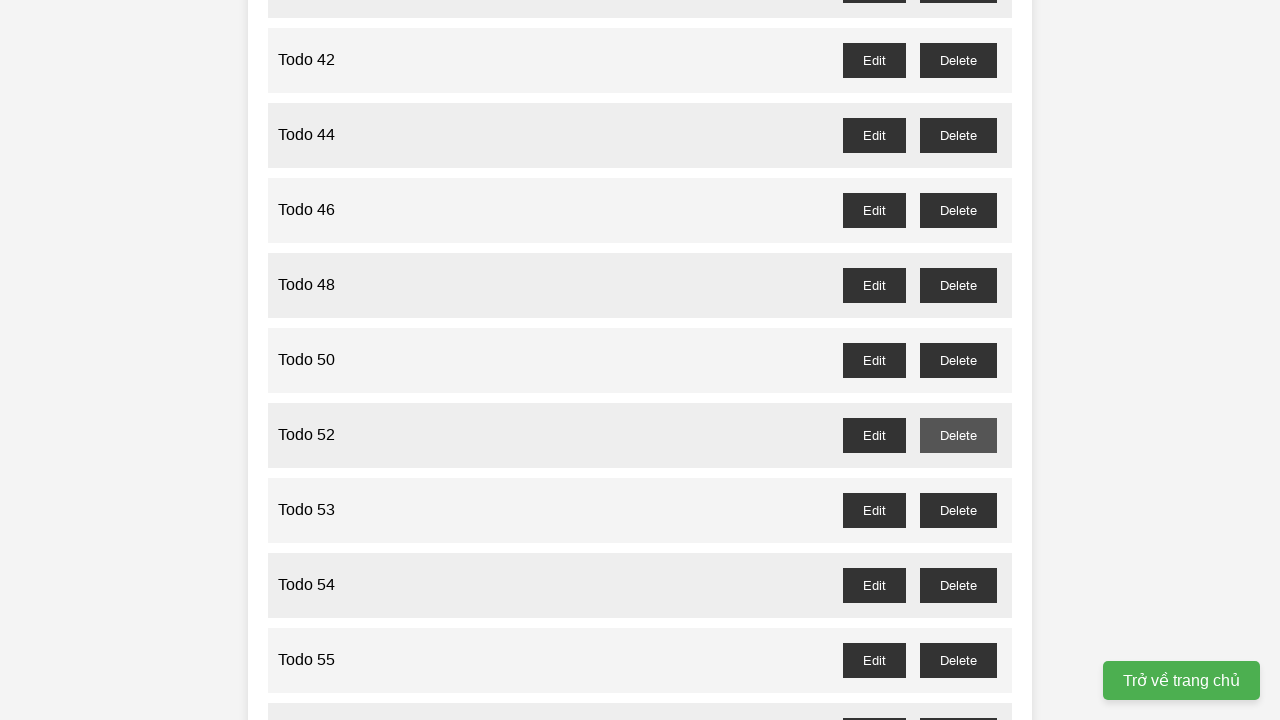

Waited for delete button of odd-numbered item 53
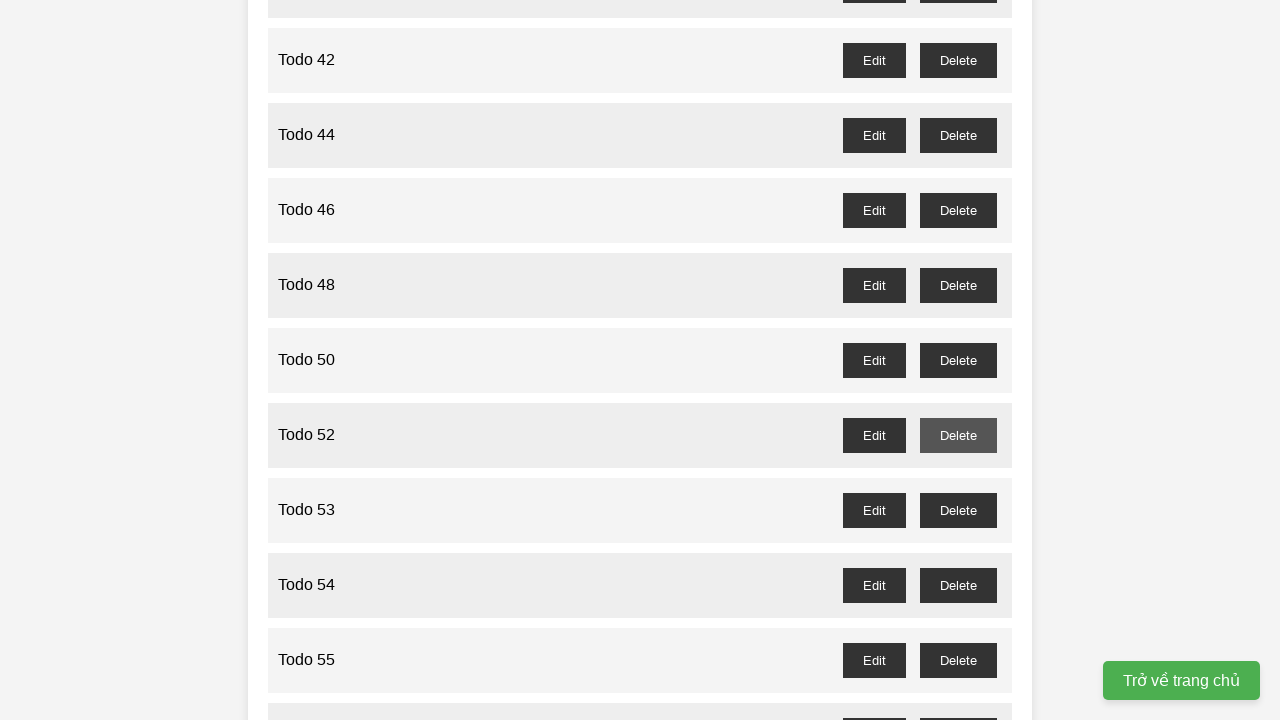

Clicked delete button for odd-numbered item 53 at (958, 510) on //button[@id='todo-53-delete']
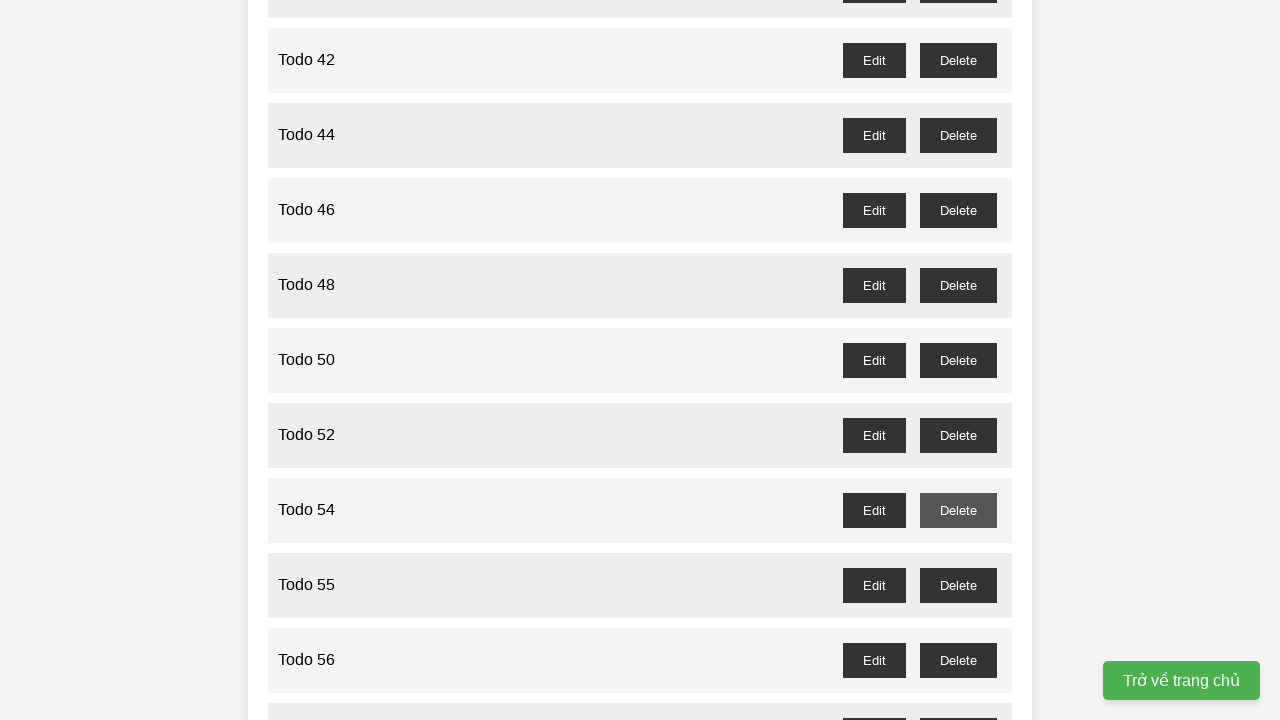

Waited for delete button of odd-numbered item 55
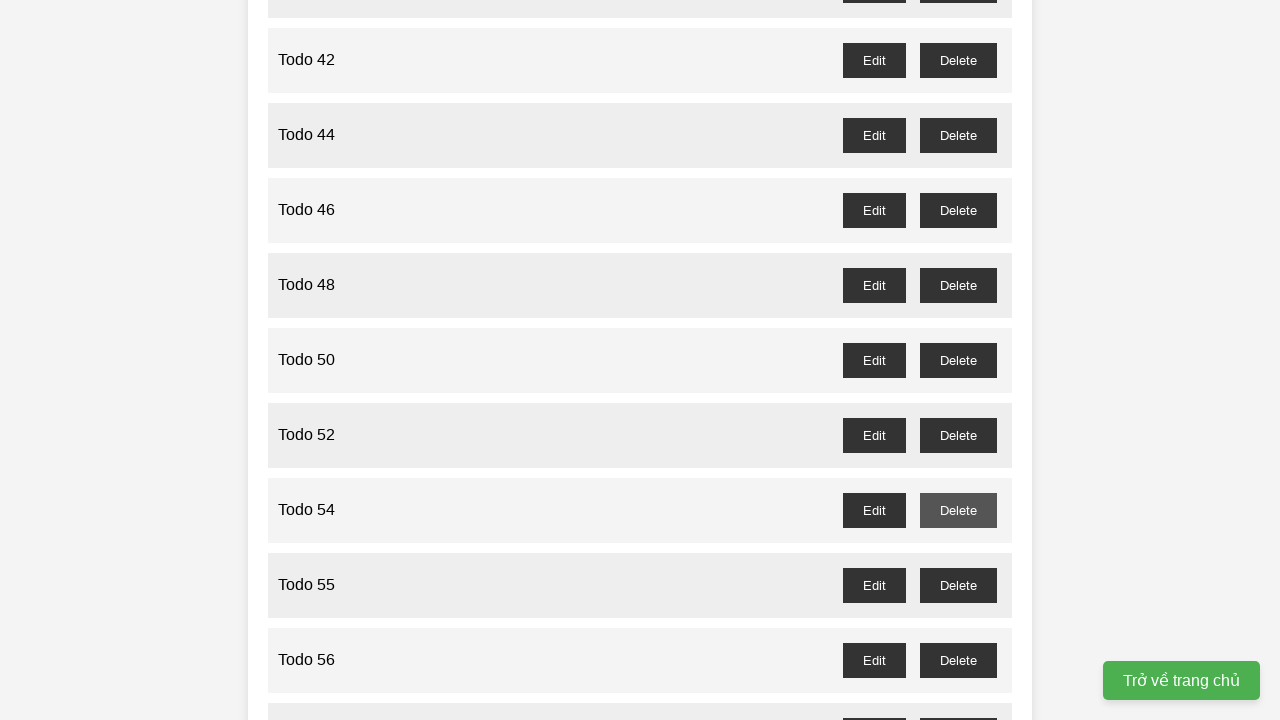

Clicked delete button for odd-numbered item 55 at (958, 585) on //button[@id='todo-55-delete']
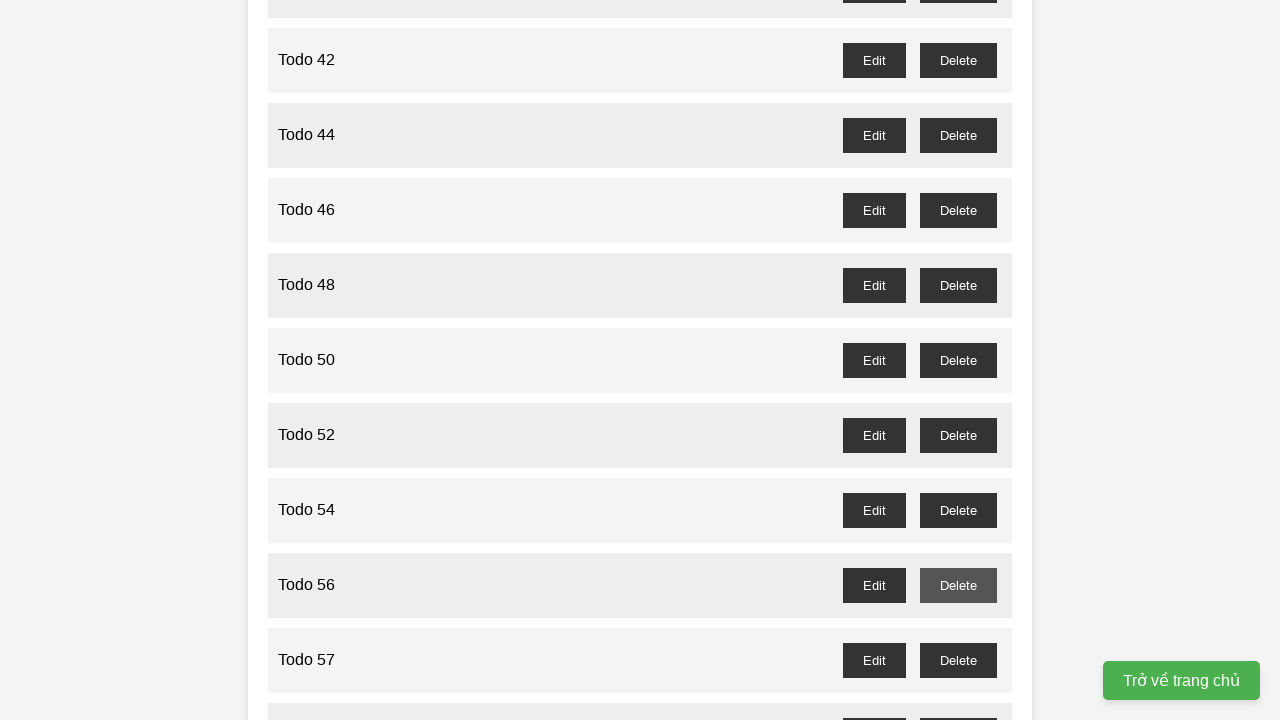

Waited for delete button of odd-numbered item 57
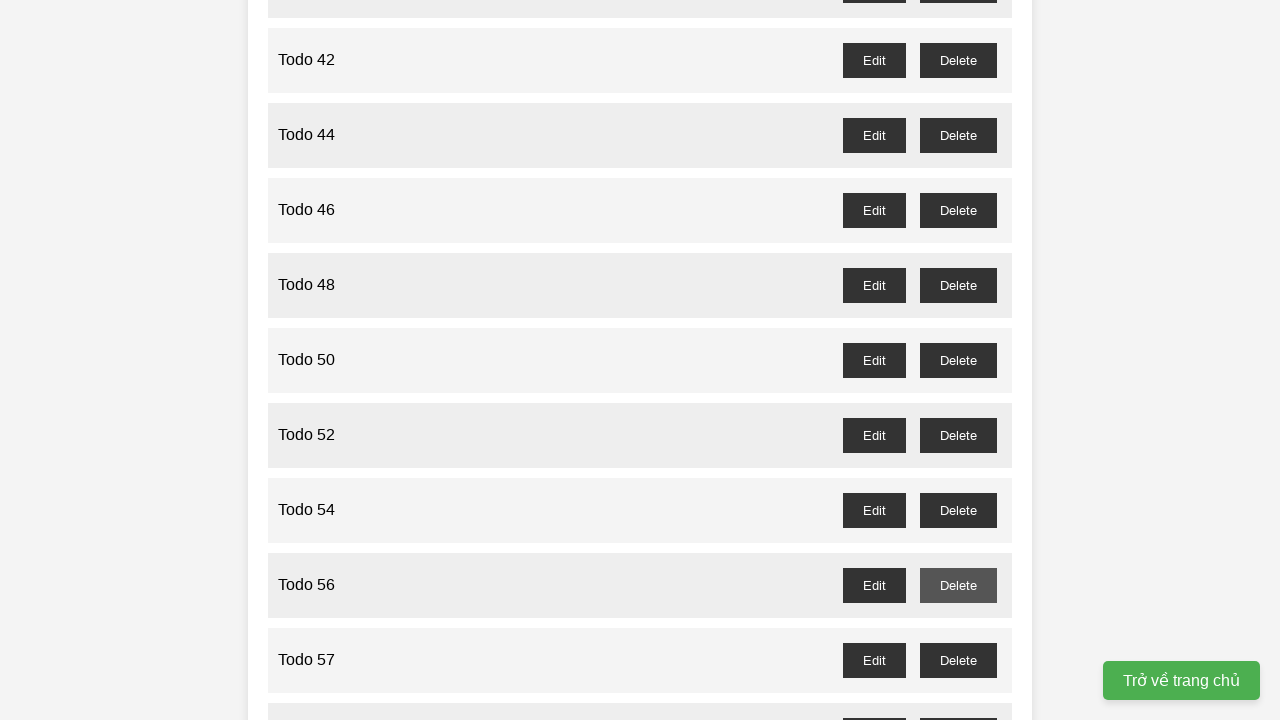

Clicked delete button for odd-numbered item 57 at (958, 660) on //button[@id='todo-57-delete']
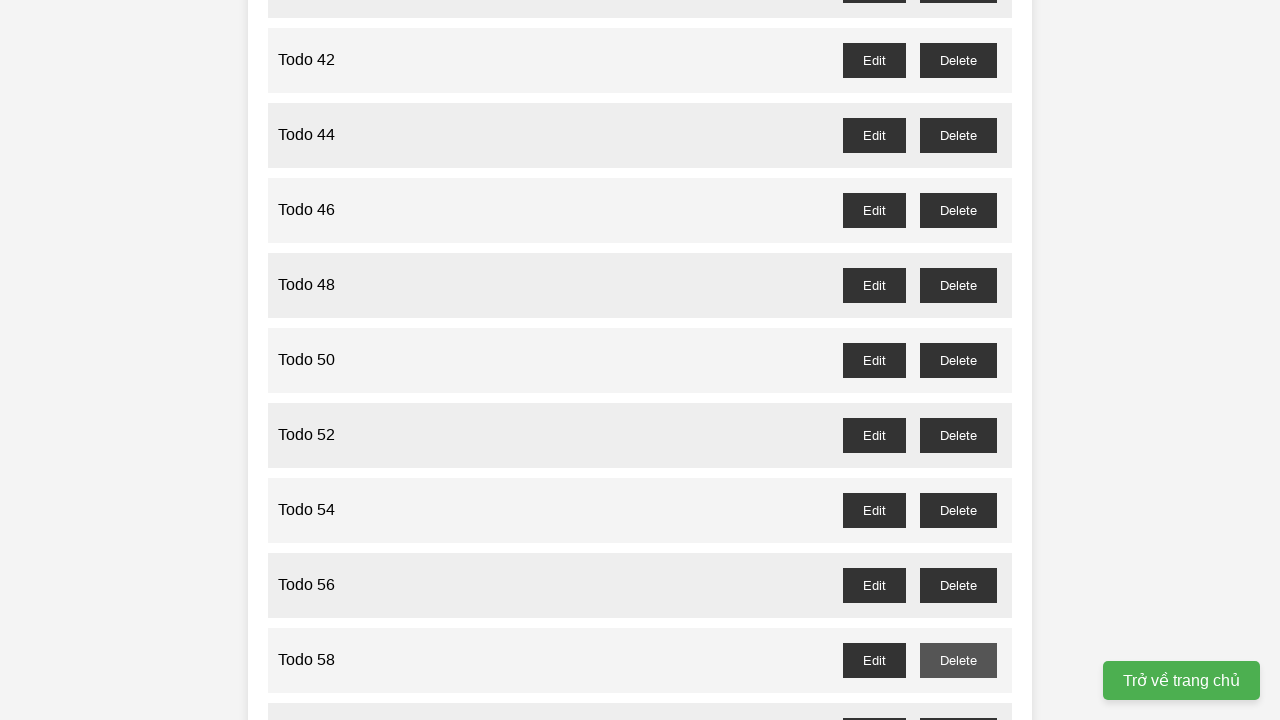

Waited for delete button of odd-numbered item 59
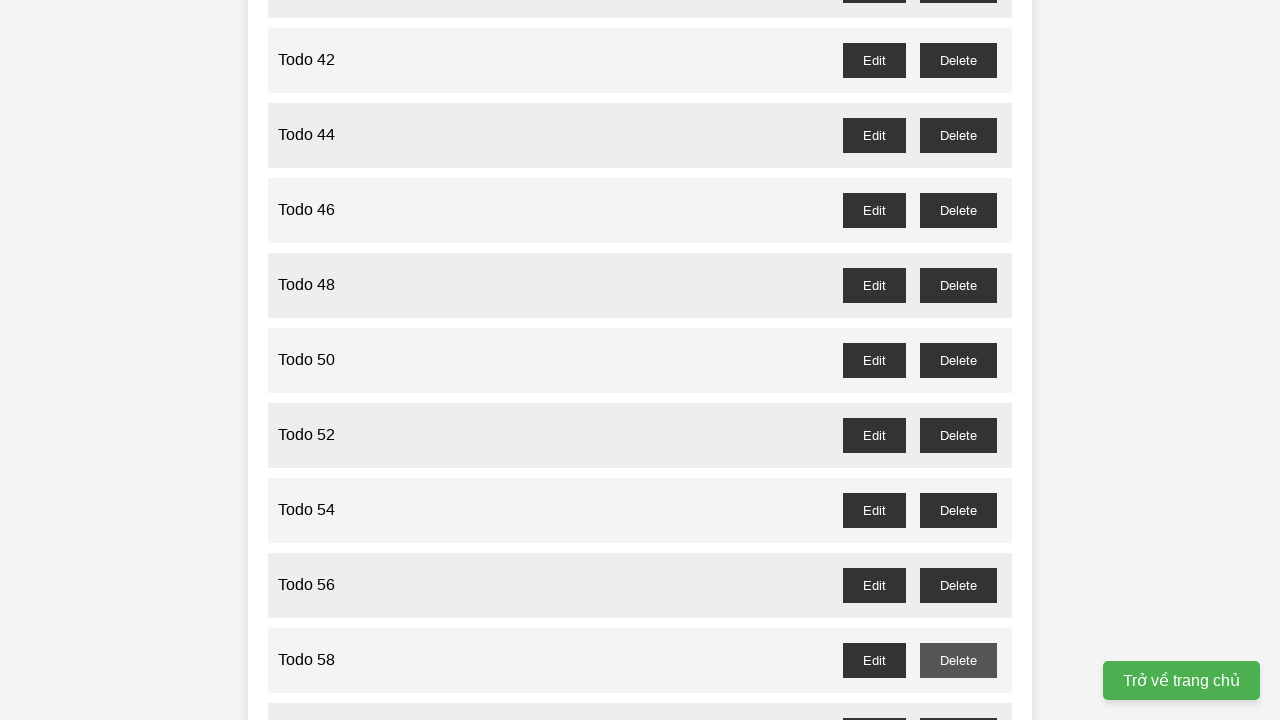

Clicked delete button for odd-numbered item 59 at (958, 703) on //button[@id='todo-59-delete']
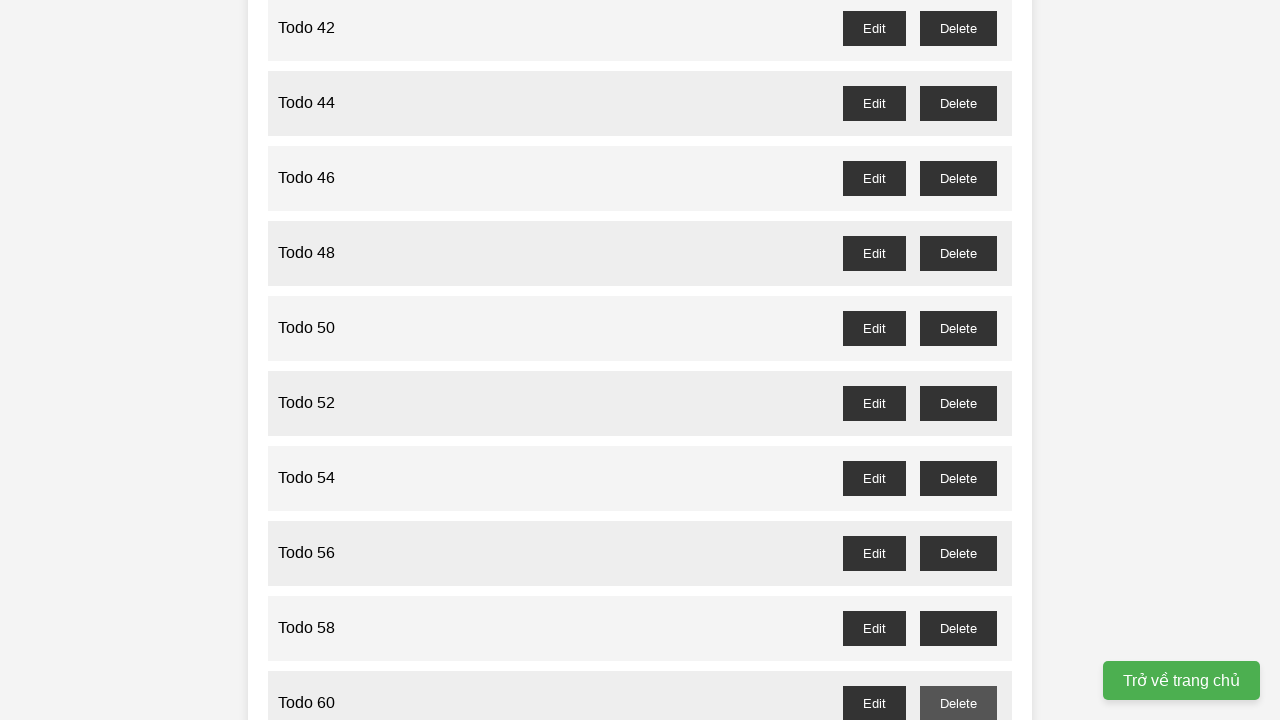

Waited for delete button of odd-numbered item 61
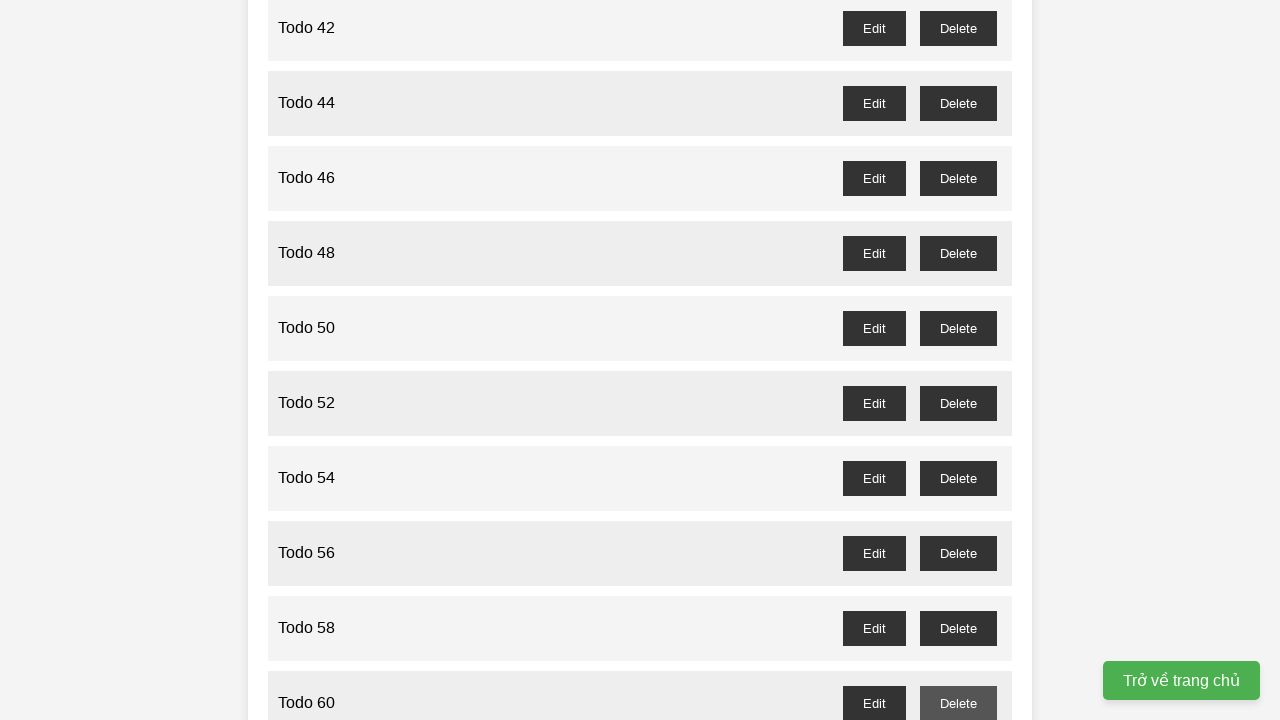

Clicked delete button for odd-numbered item 61 at (958, 360) on //button[@id='todo-61-delete']
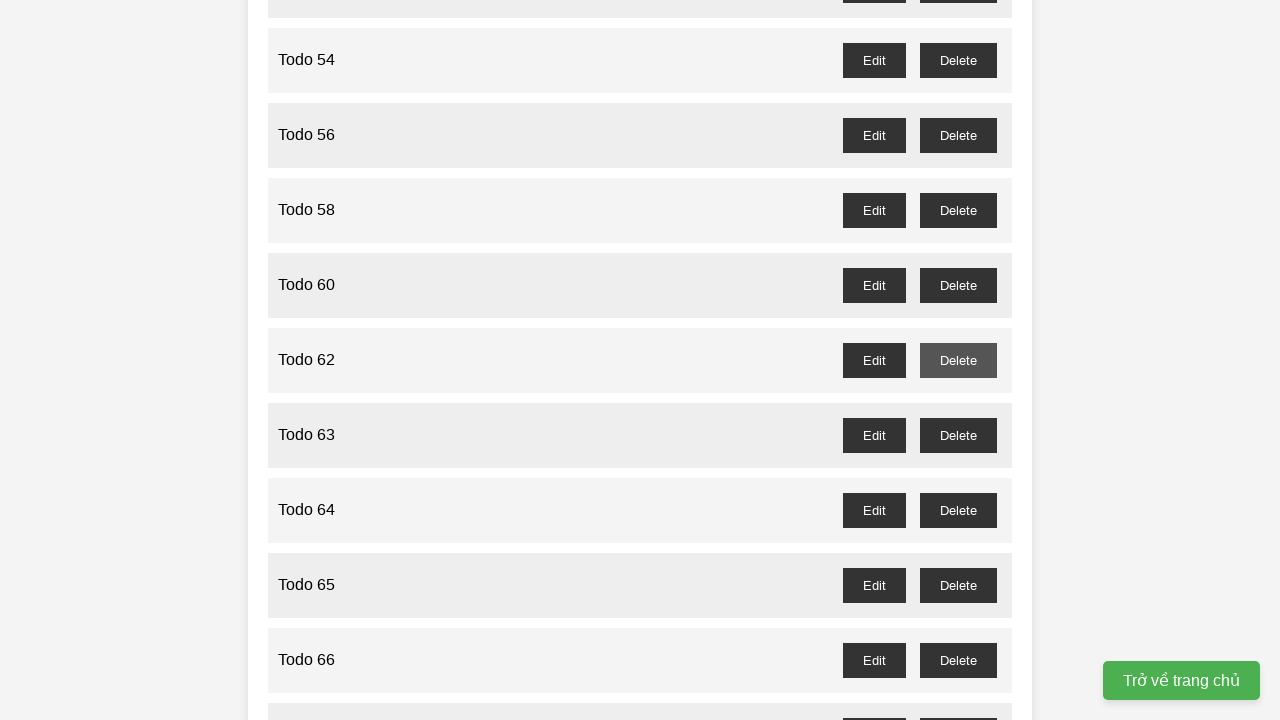

Waited for delete button of odd-numbered item 63
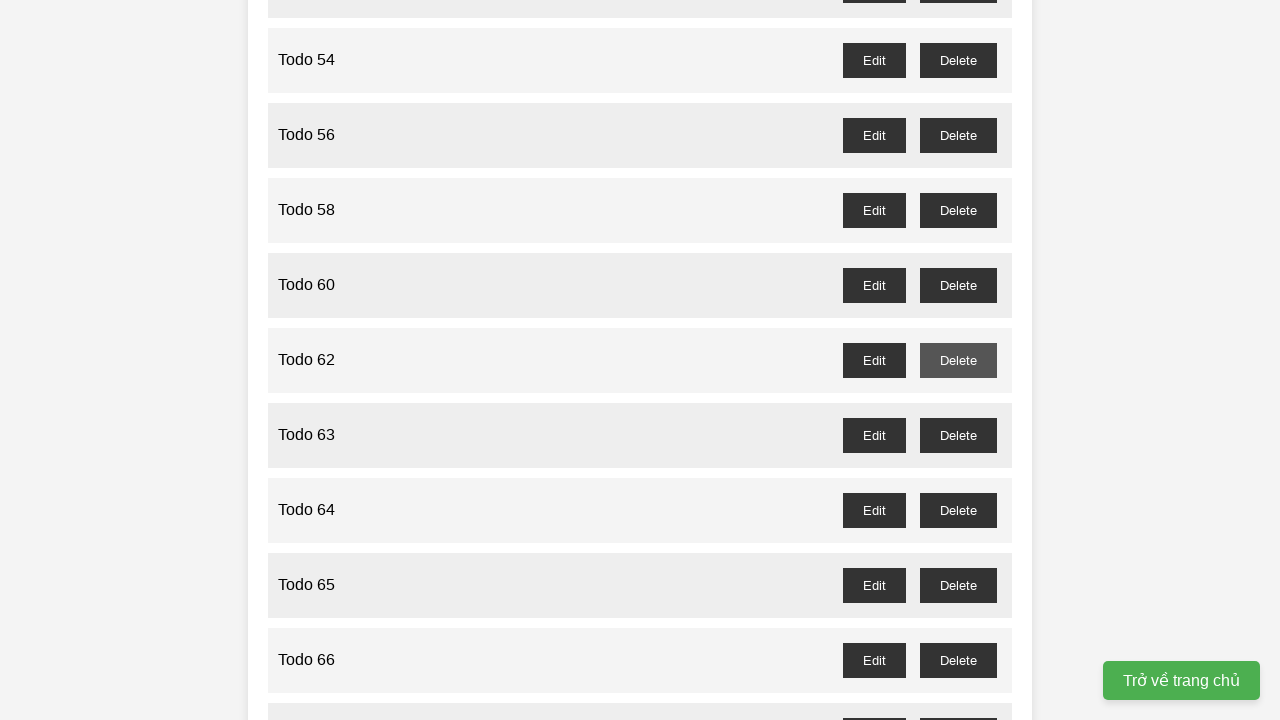

Clicked delete button for odd-numbered item 63 at (958, 435) on //button[@id='todo-63-delete']
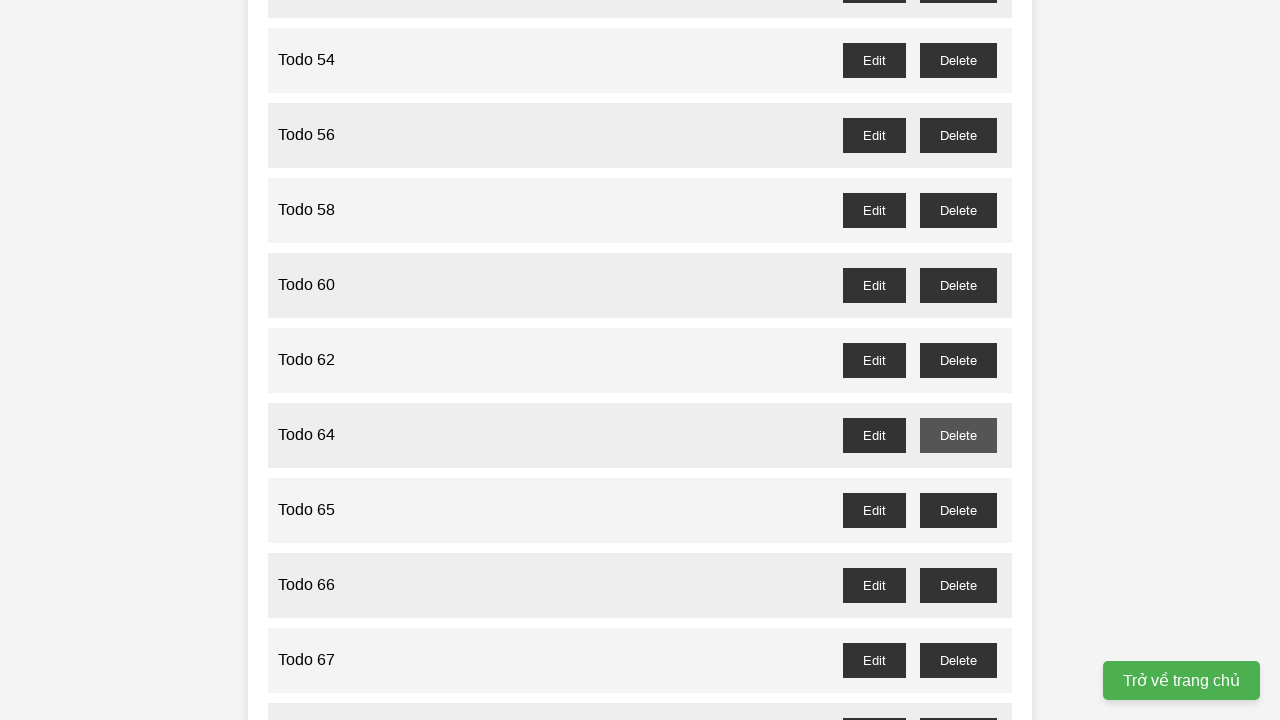

Waited for delete button of odd-numbered item 65
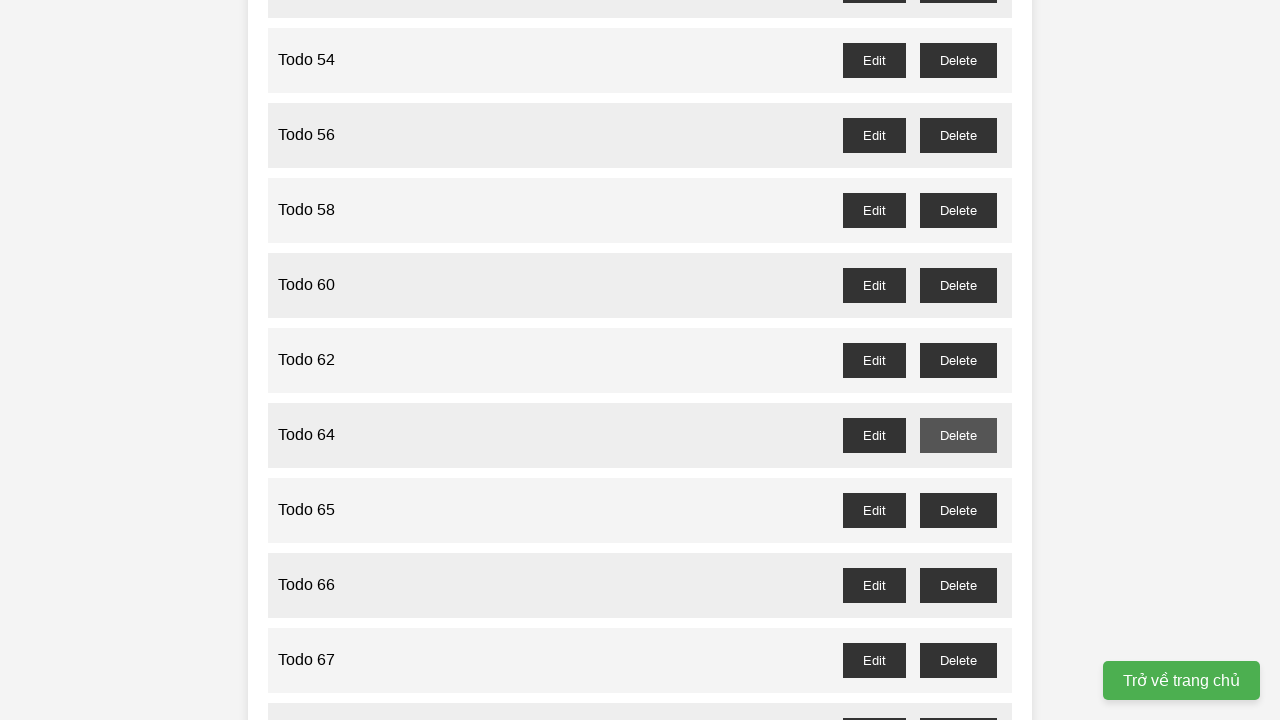

Clicked delete button for odd-numbered item 65 at (958, 510) on //button[@id='todo-65-delete']
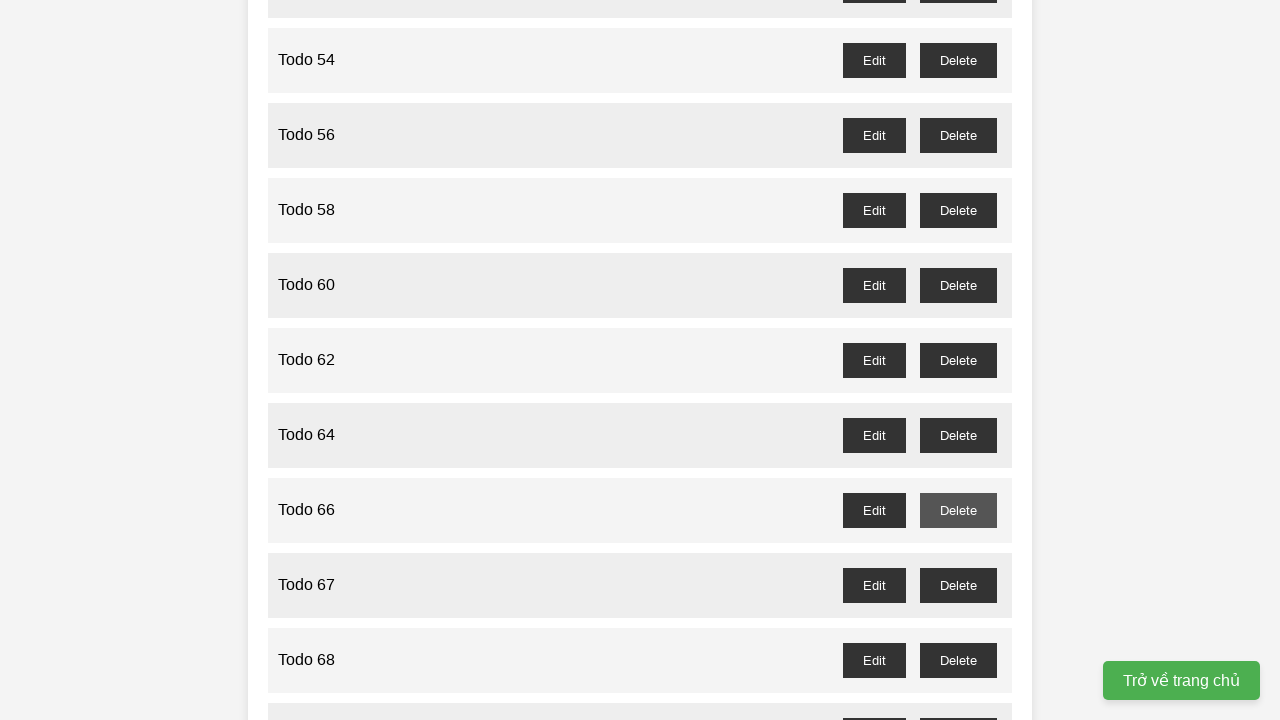

Waited for delete button of odd-numbered item 67
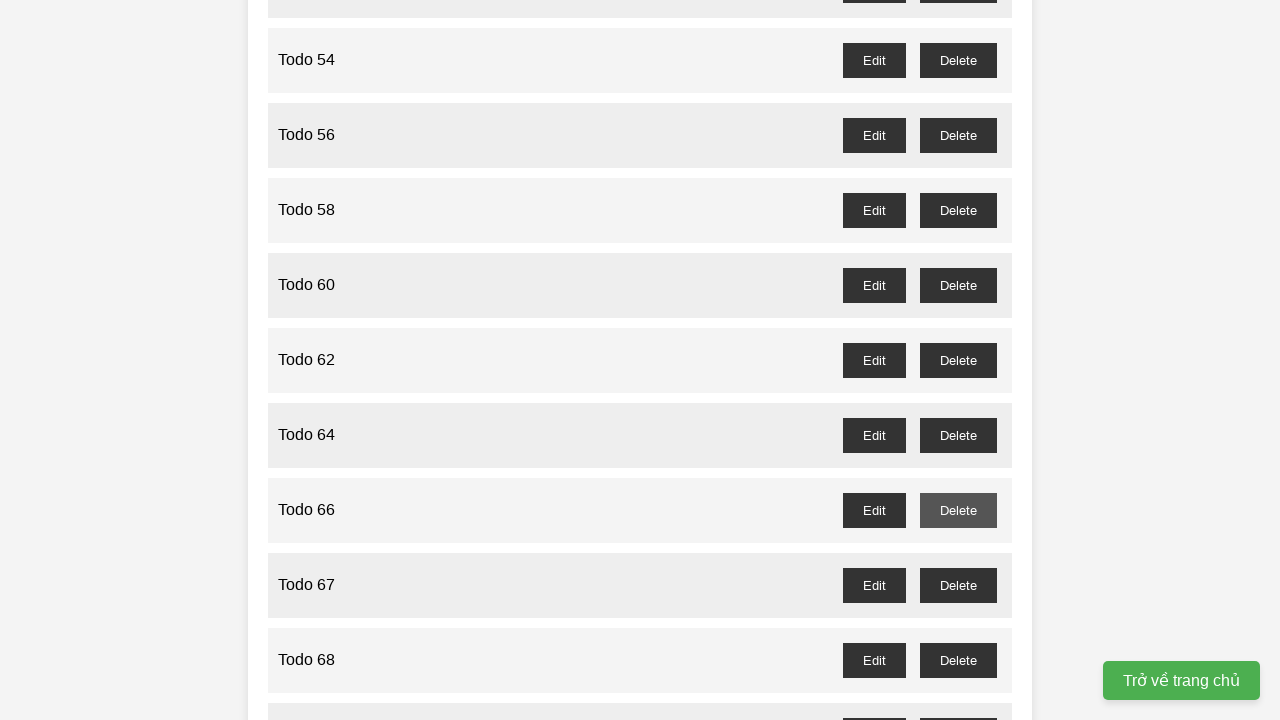

Clicked delete button for odd-numbered item 67 at (958, 585) on //button[@id='todo-67-delete']
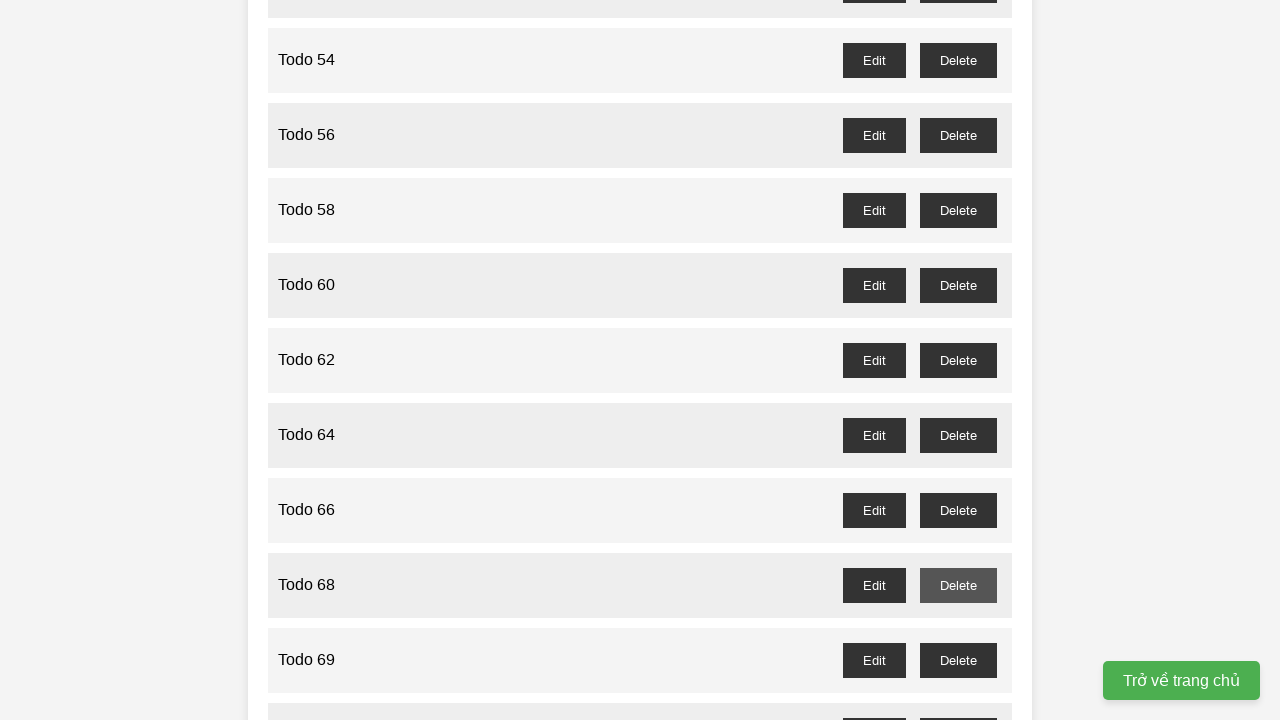

Waited for delete button of odd-numbered item 69
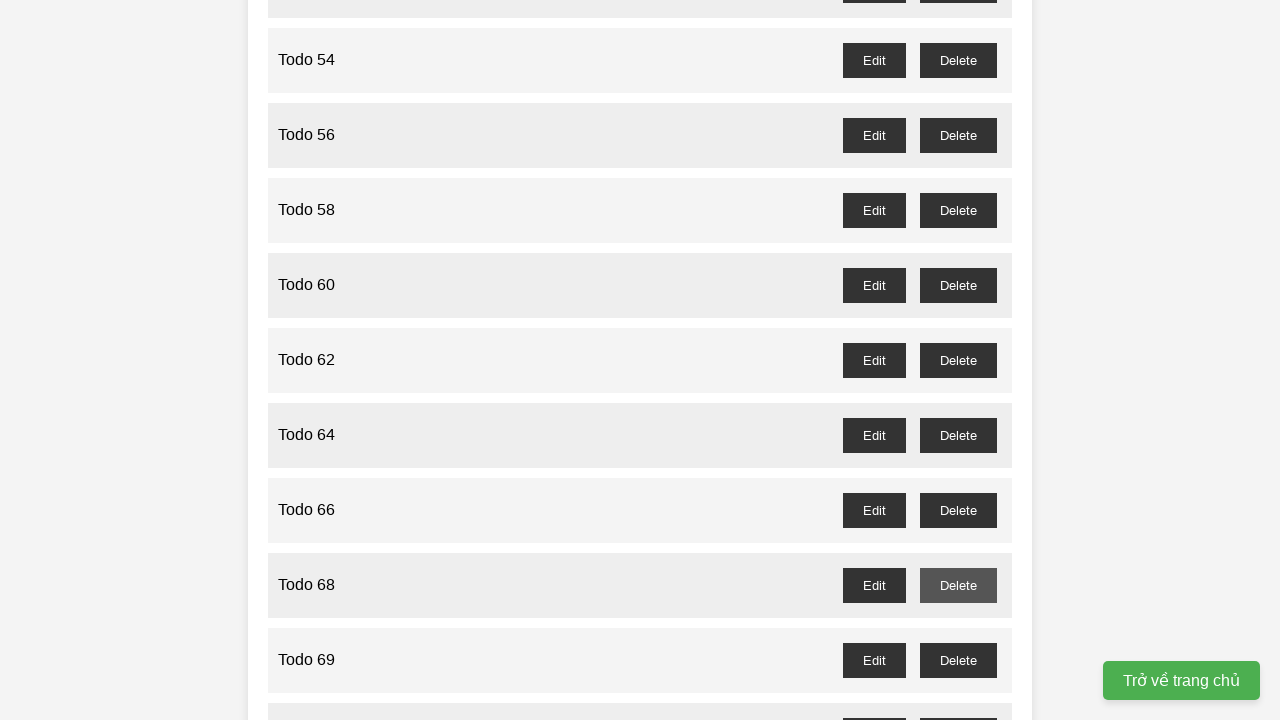

Clicked delete button for odd-numbered item 69 at (958, 660) on //button[@id='todo-69-delete']
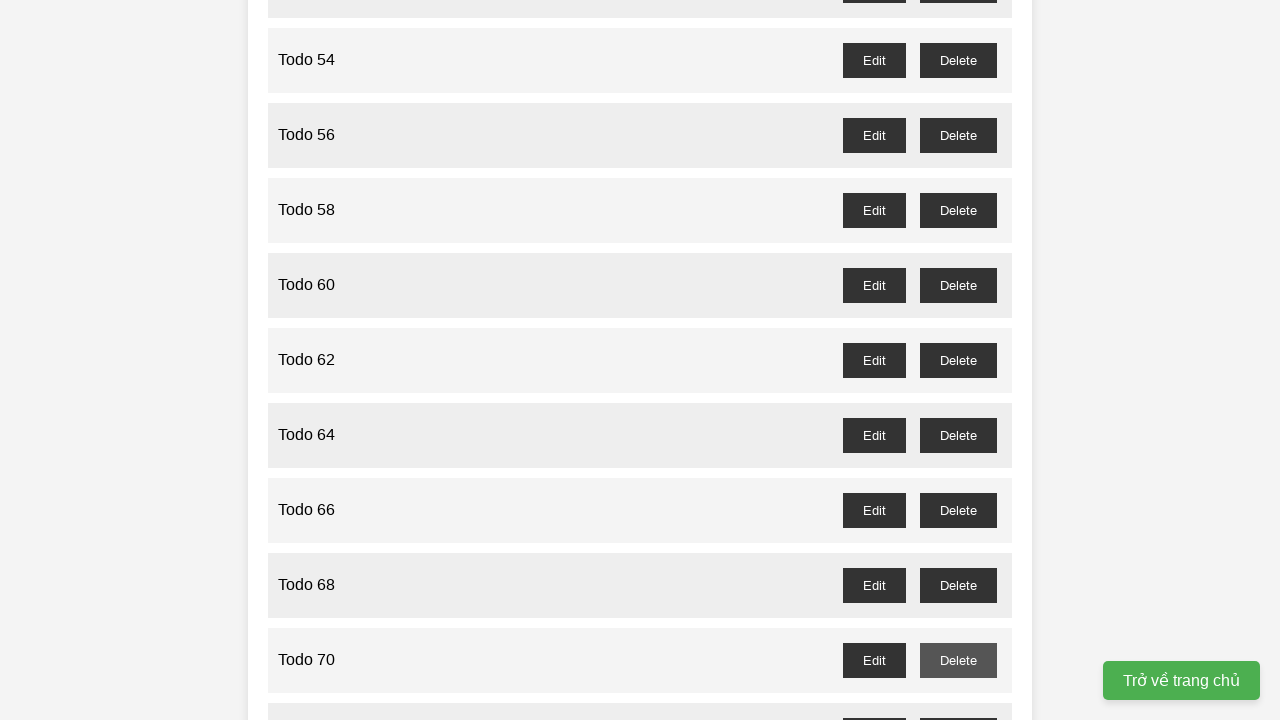

Waited for delete button of odd-numbered item 71
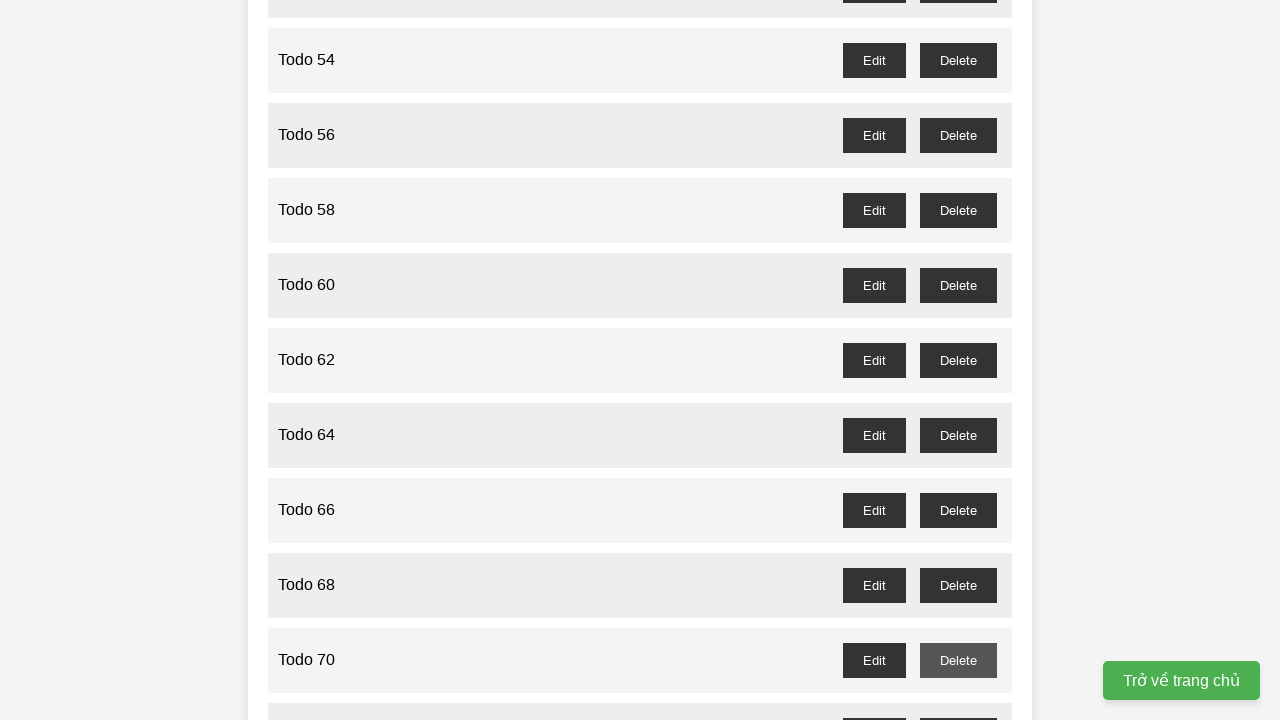

Clicked delete button for odd-numbered item 71 at (958, 703) on //button[@id='todo-71-delete']
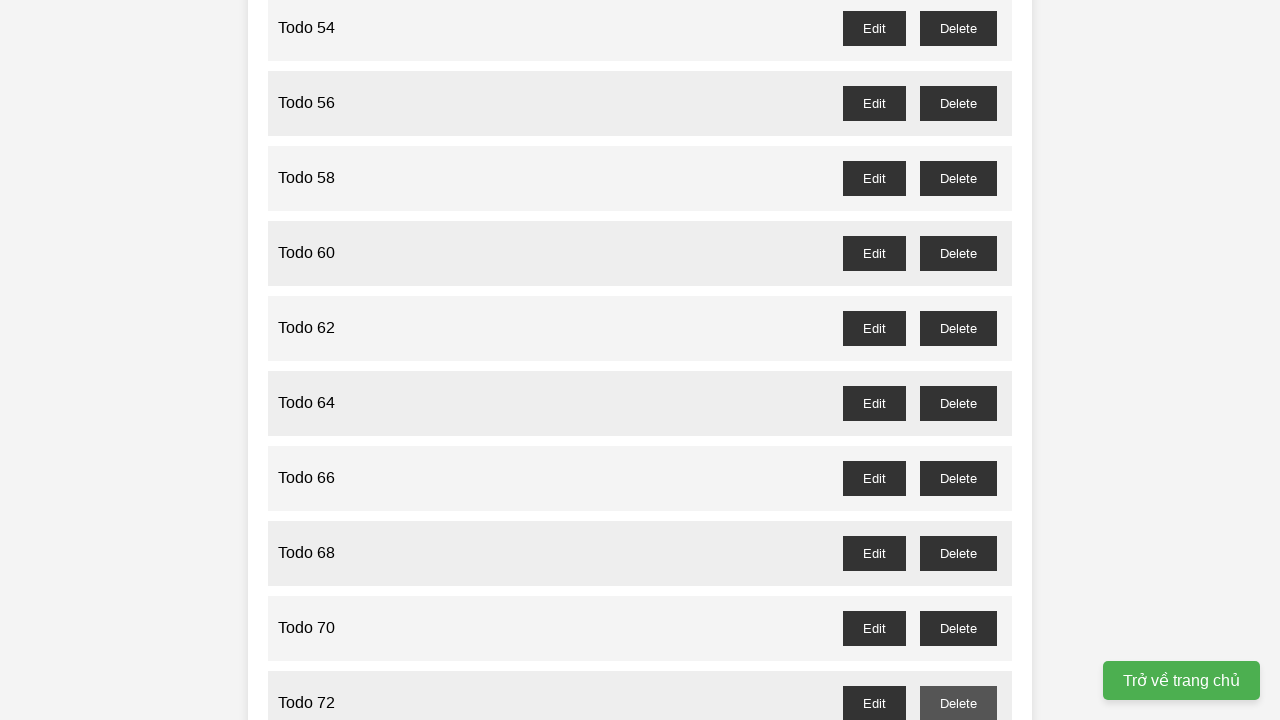

Waited for delete button of odd-numbered item 73
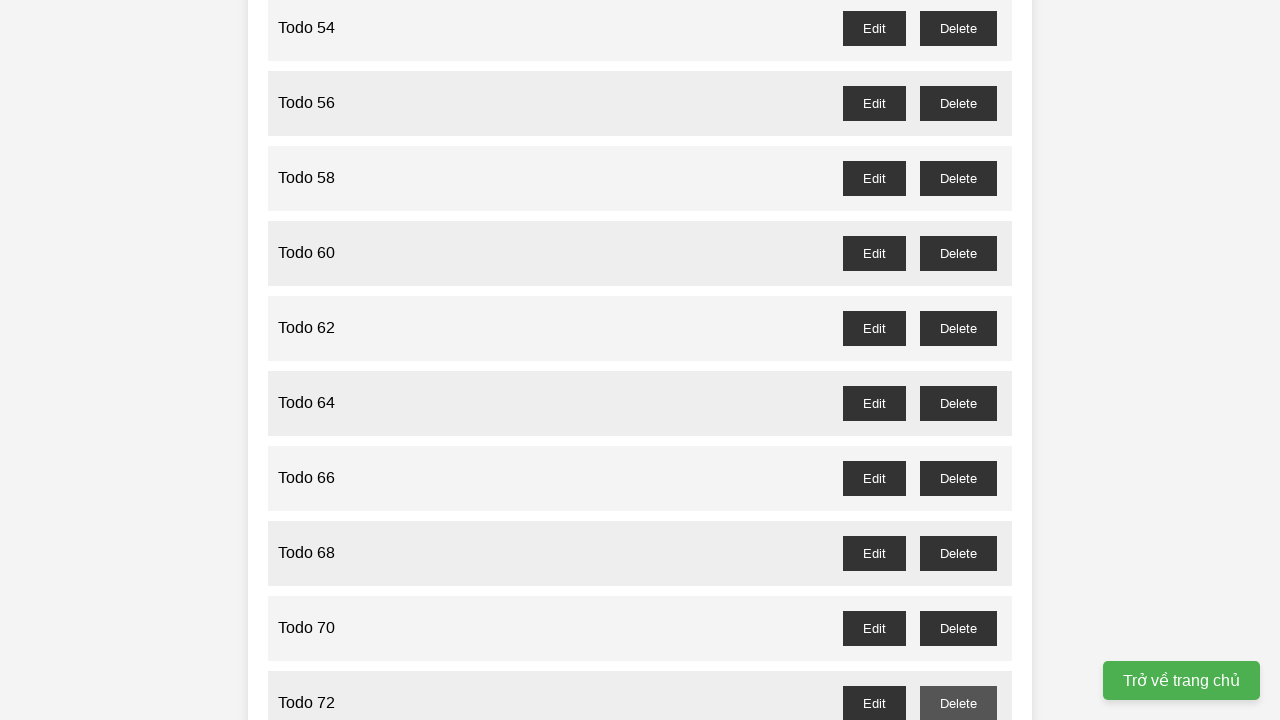

Clicked delete button for odd-numbered item 73 at (958, 360) on //button[@id='todo-73-delete']
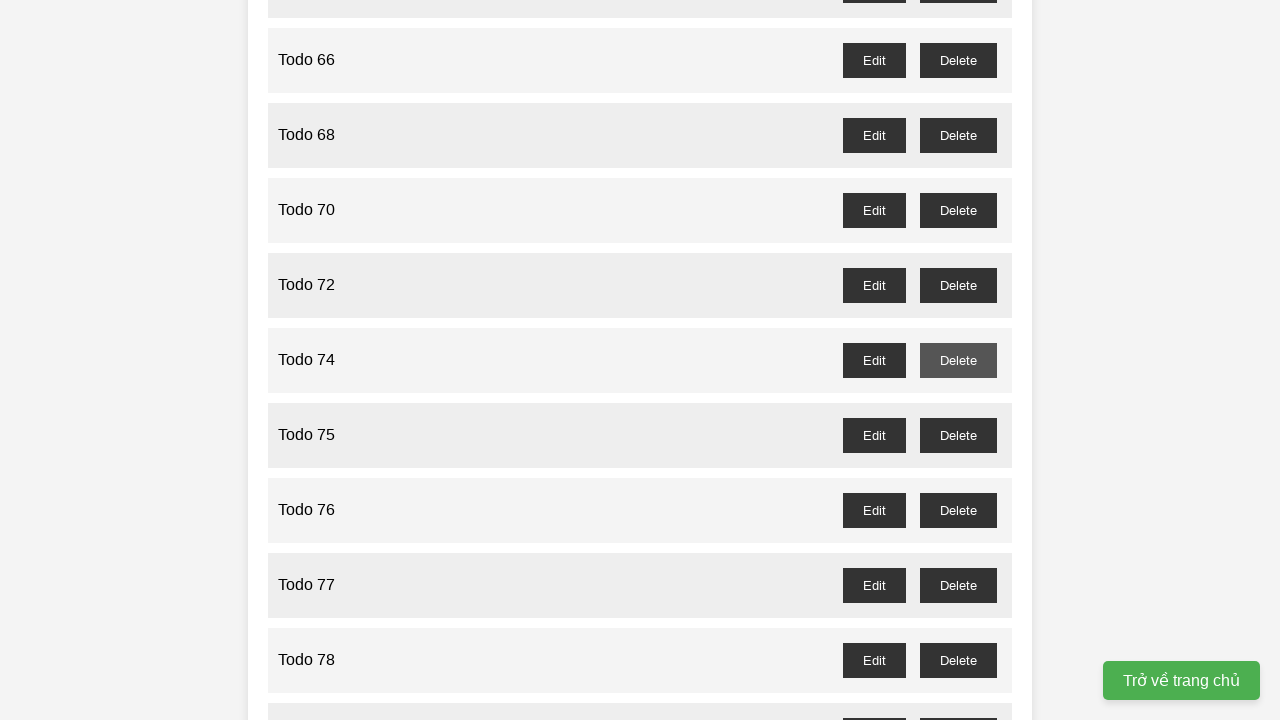

Waited for delete button of odd-numbered item 75
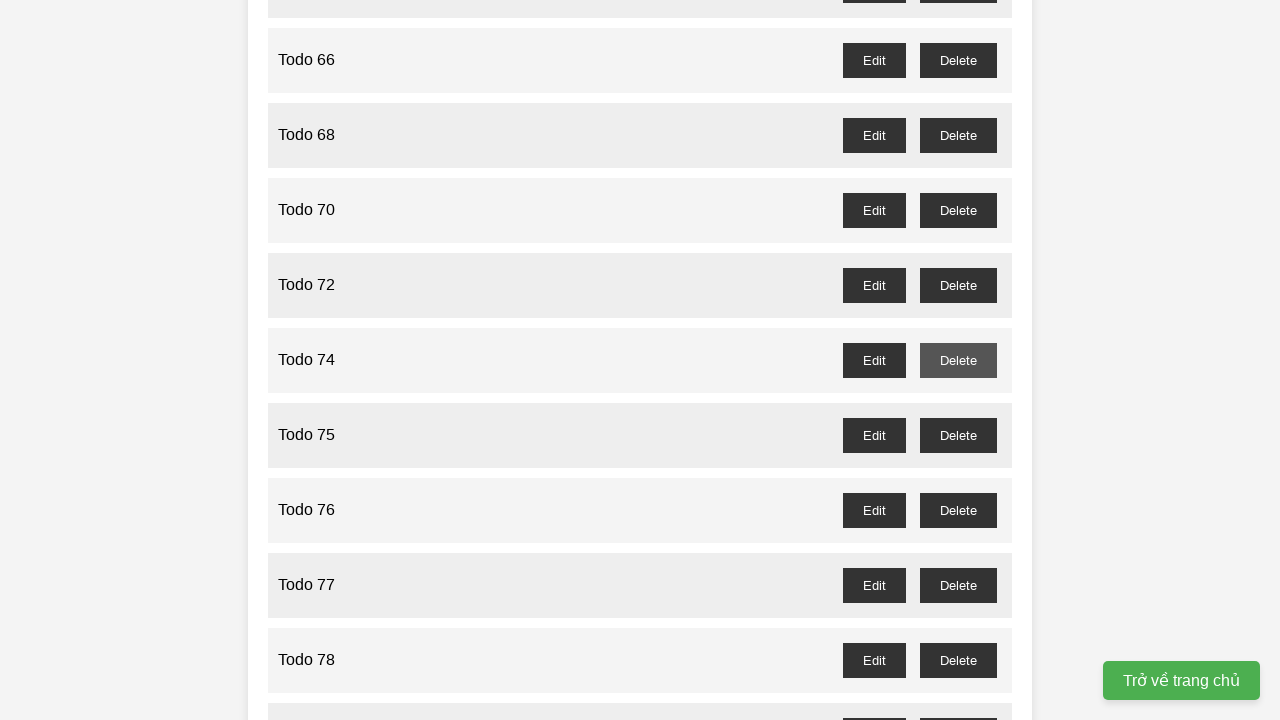

Clicked delete button for odd-numbered item 75 at (958, 435) on //button[@id='todo-75-delete']
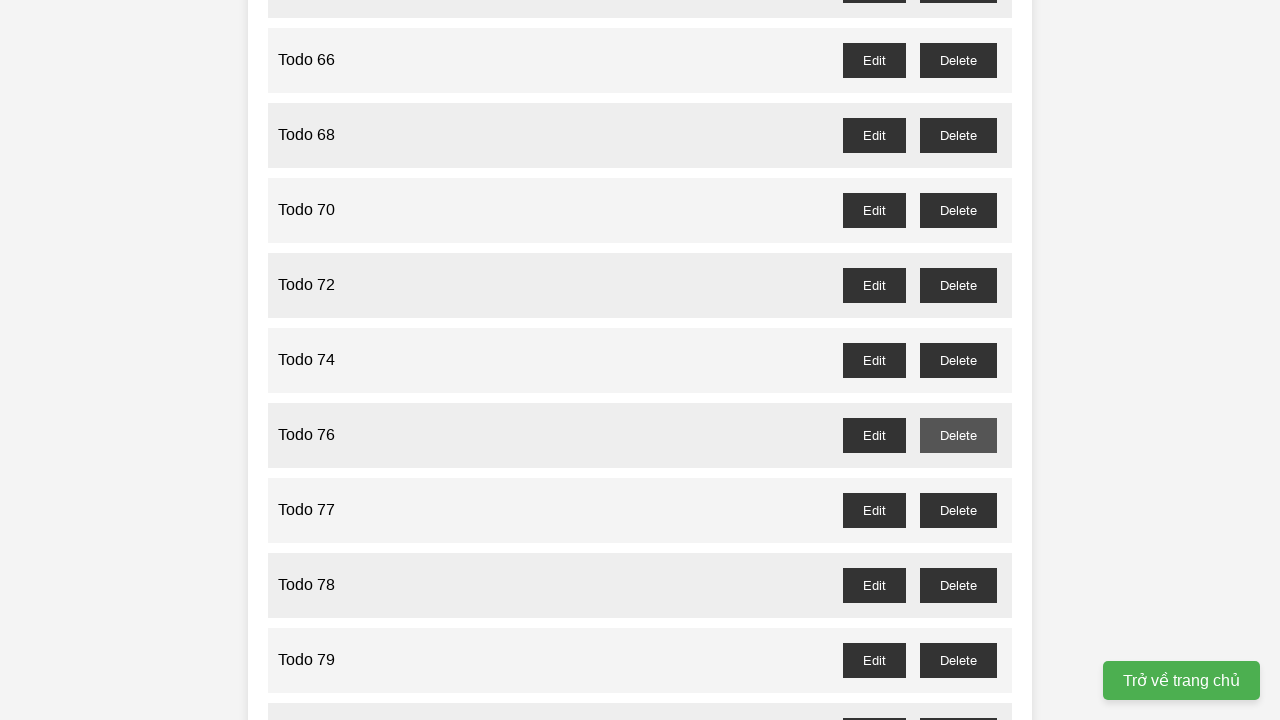

Waited for delete button of odd-numbered item 77
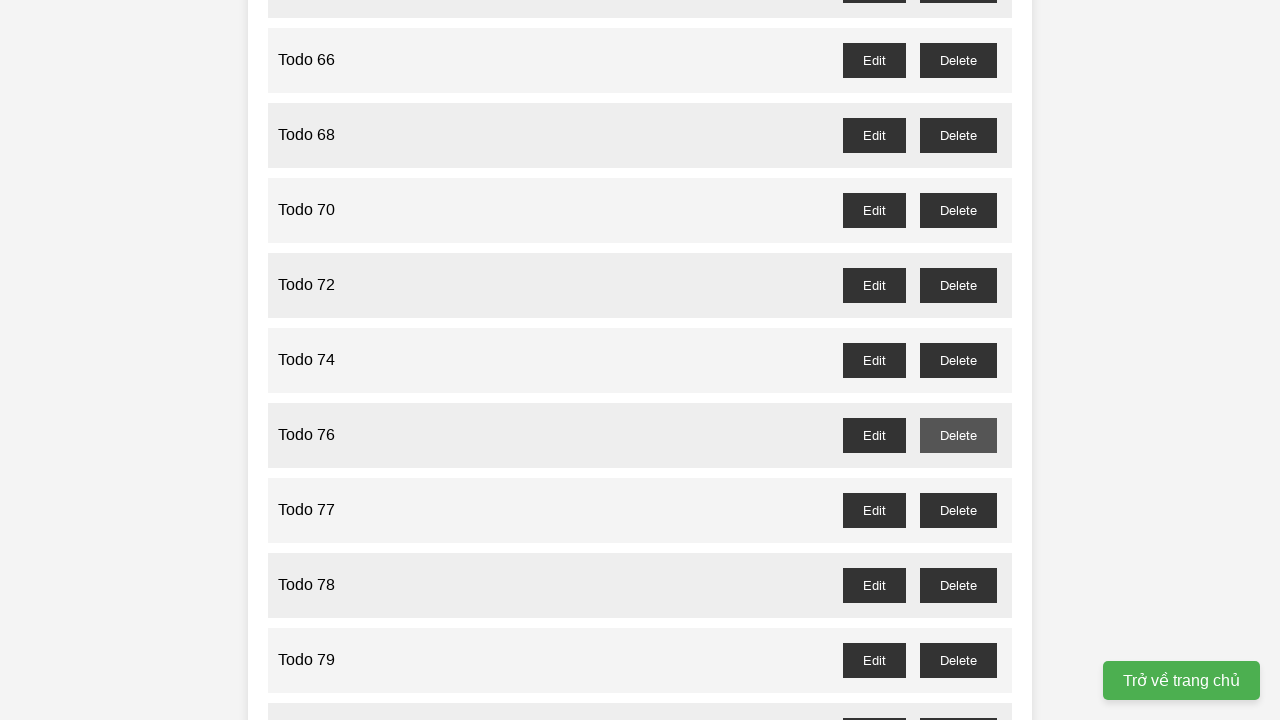

Clicked delete button for odd-numbered item 77 at (958, 510) on //button[@id='todo-77-delete']
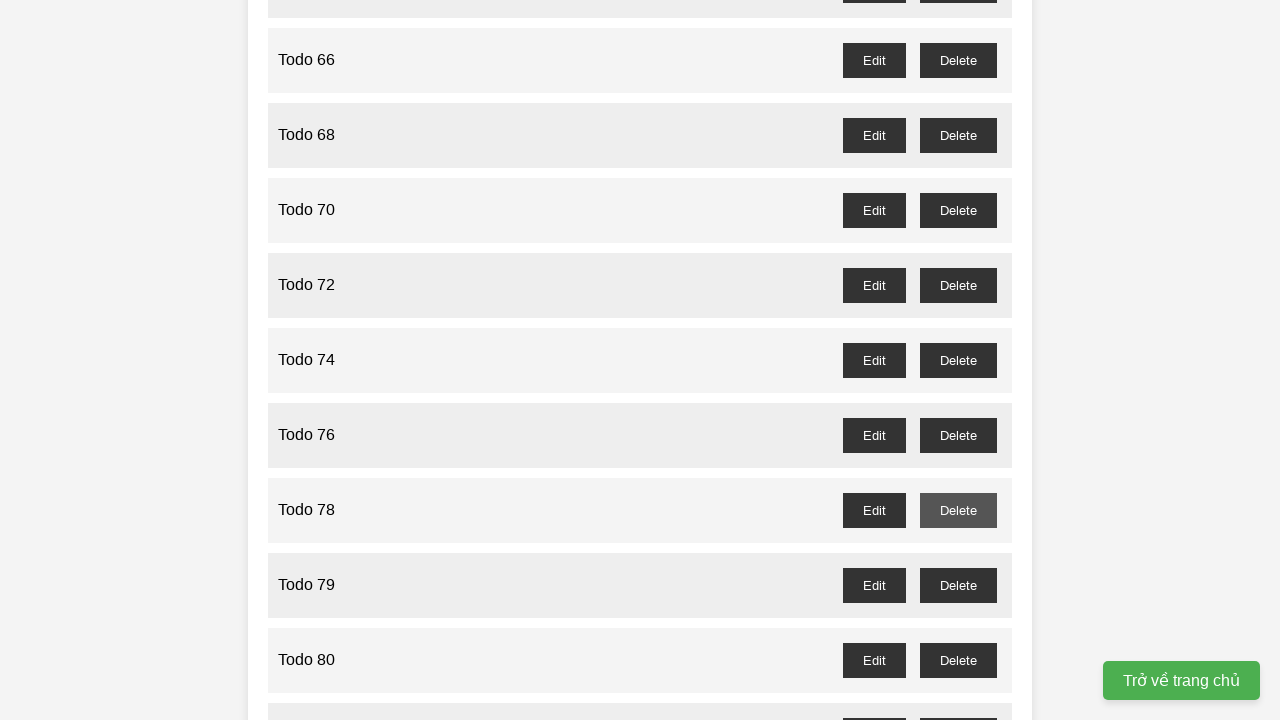

Waited for delete button of odd-numbered item 79
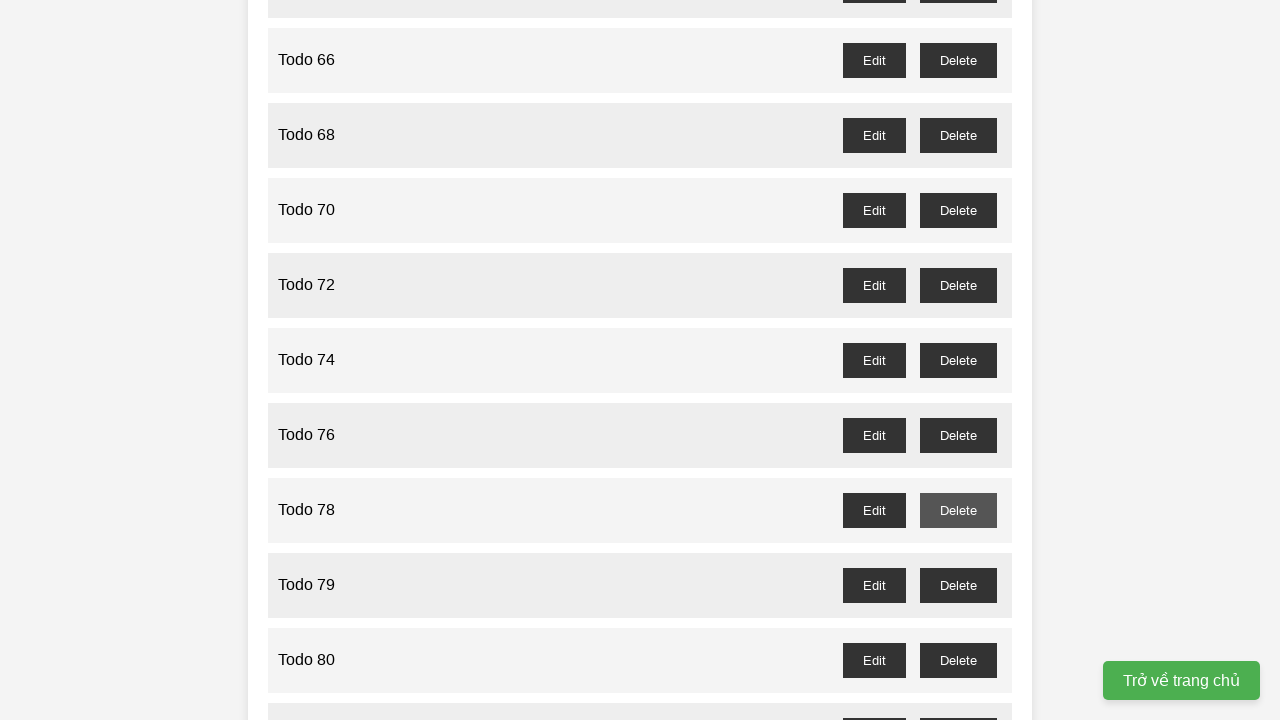

Clicked delete button for odd-numbered item 79 at (958, 585) on //button[@id='todo-79-delete']
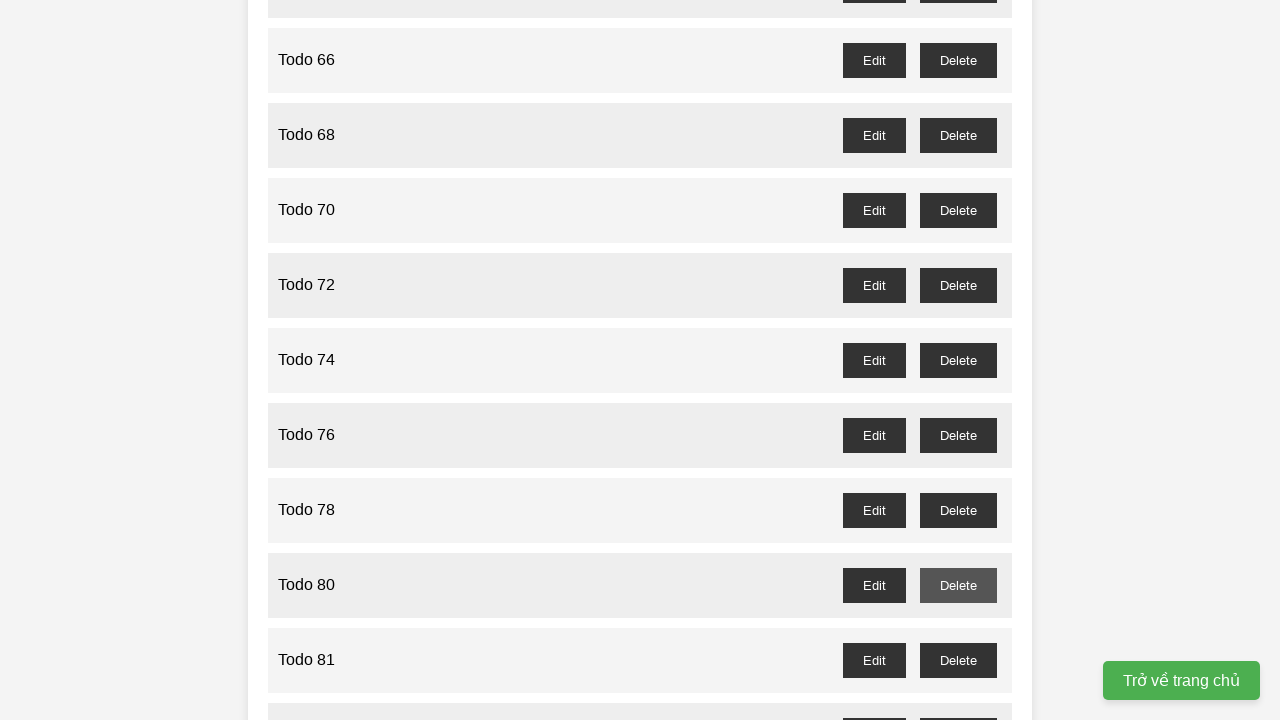

Waited for delete button of odd-numbered item 81
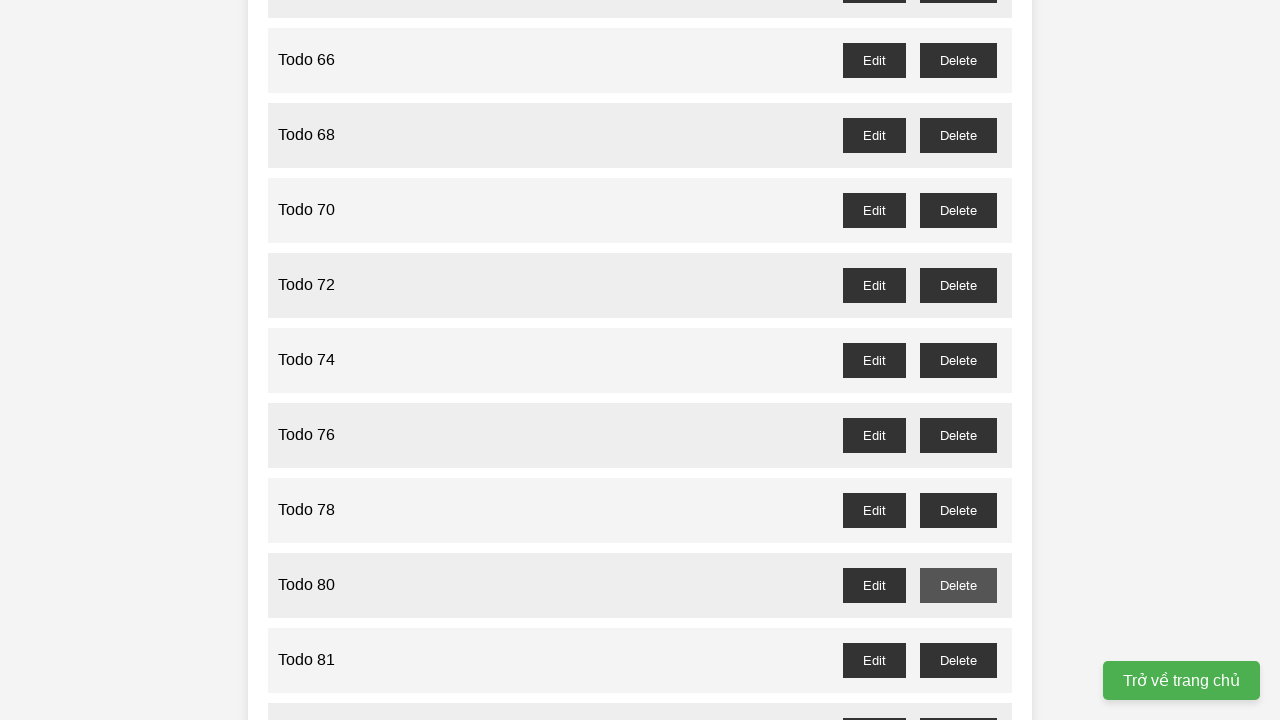

Clicked delete button for odd-numbered item 81 at (958, 660) on //button[@id='todo-81-delete']
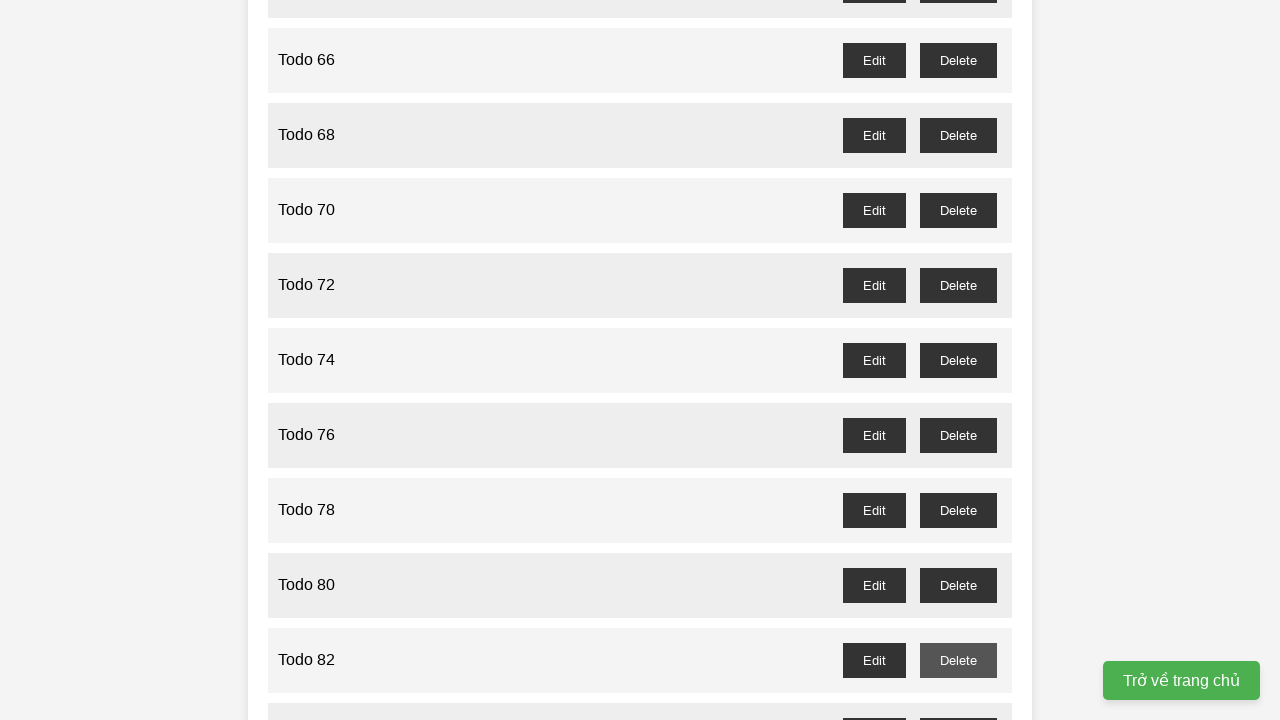

Waited for delete button of odd-numbered item 83
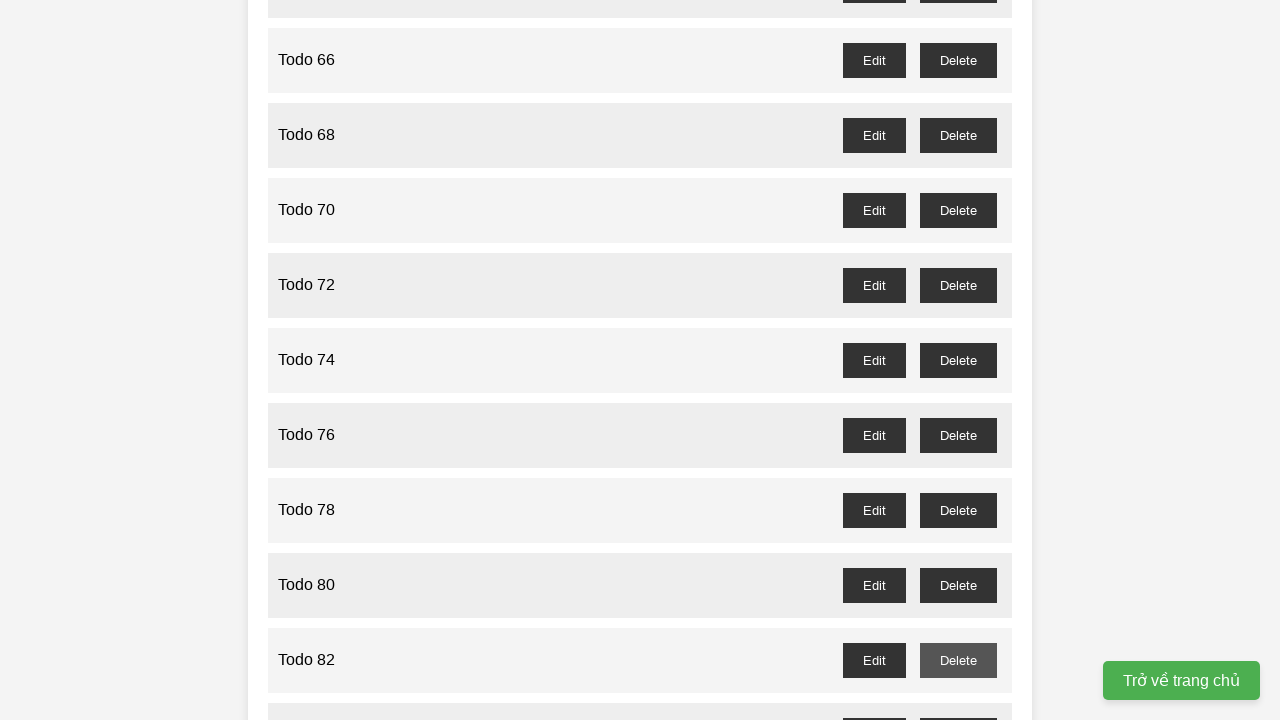

Clicked delete button for odd-numbered item 83 at (958, 703) on //button[@id='todo-83-delete']
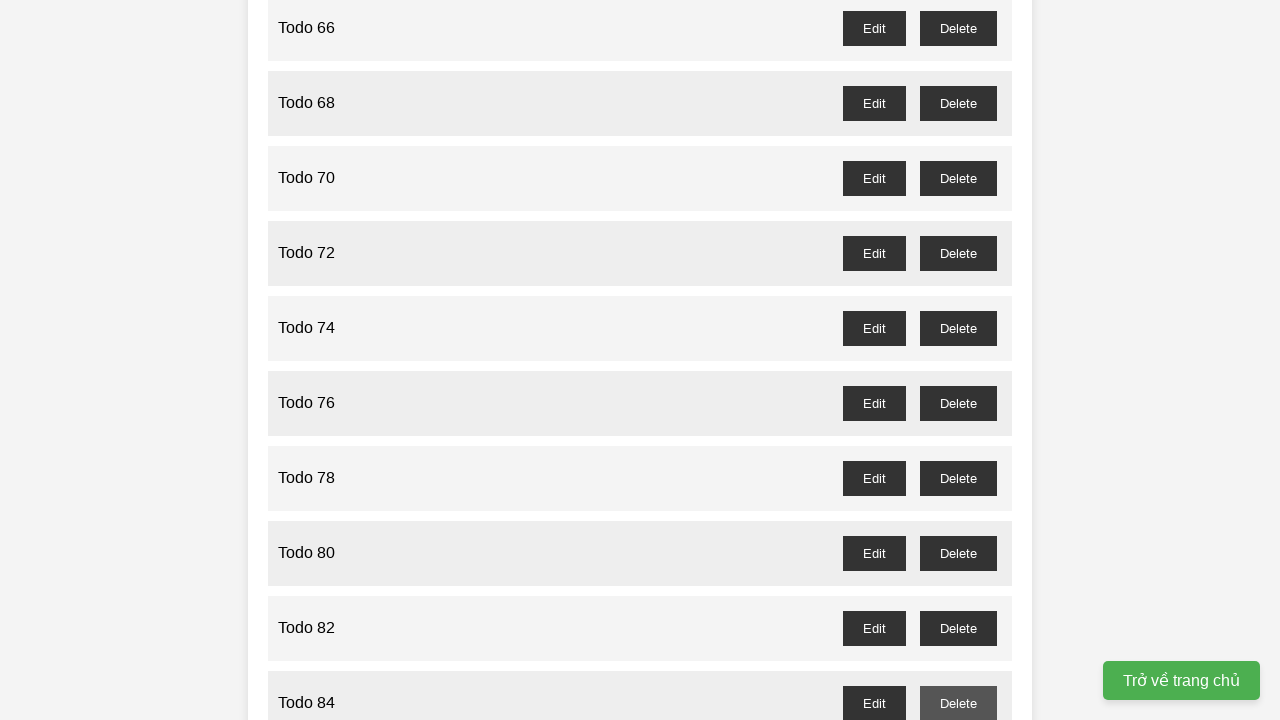

Waited for delete button of odd-numbered item 85
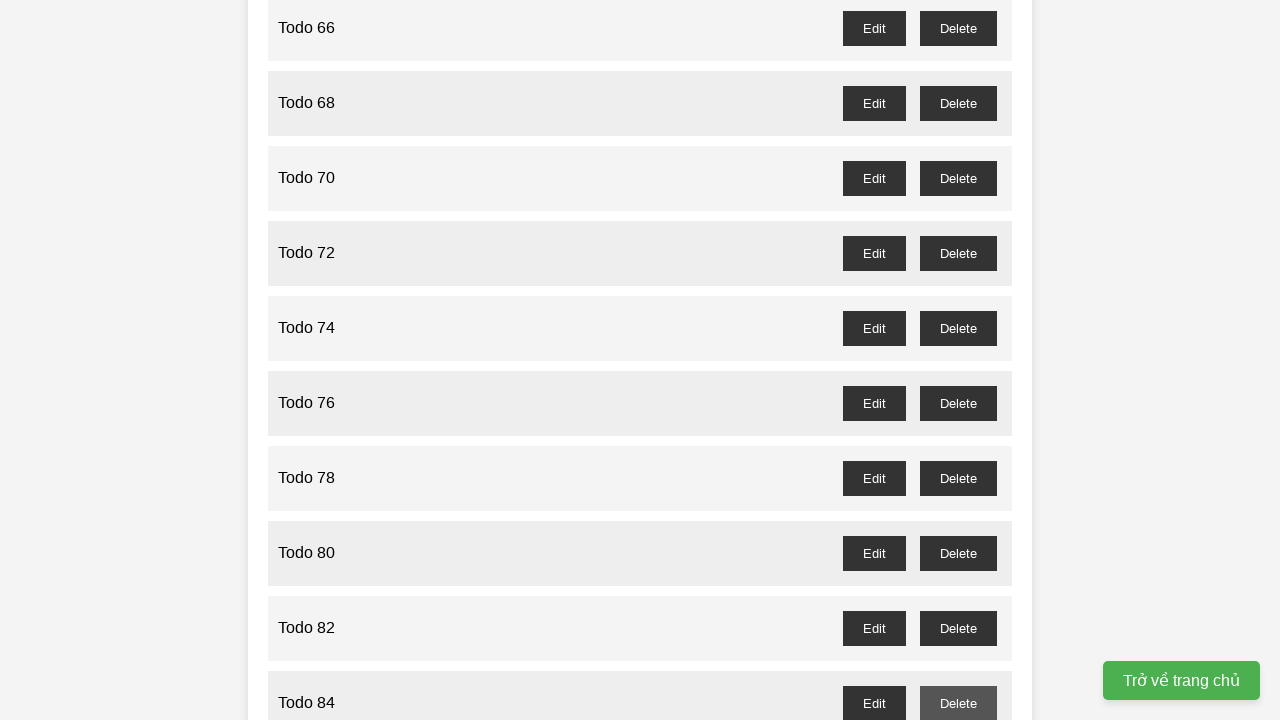

Clicked delete button for odd-numbered item 85 at (958, 360) on //button[@id='todo-85-delete']
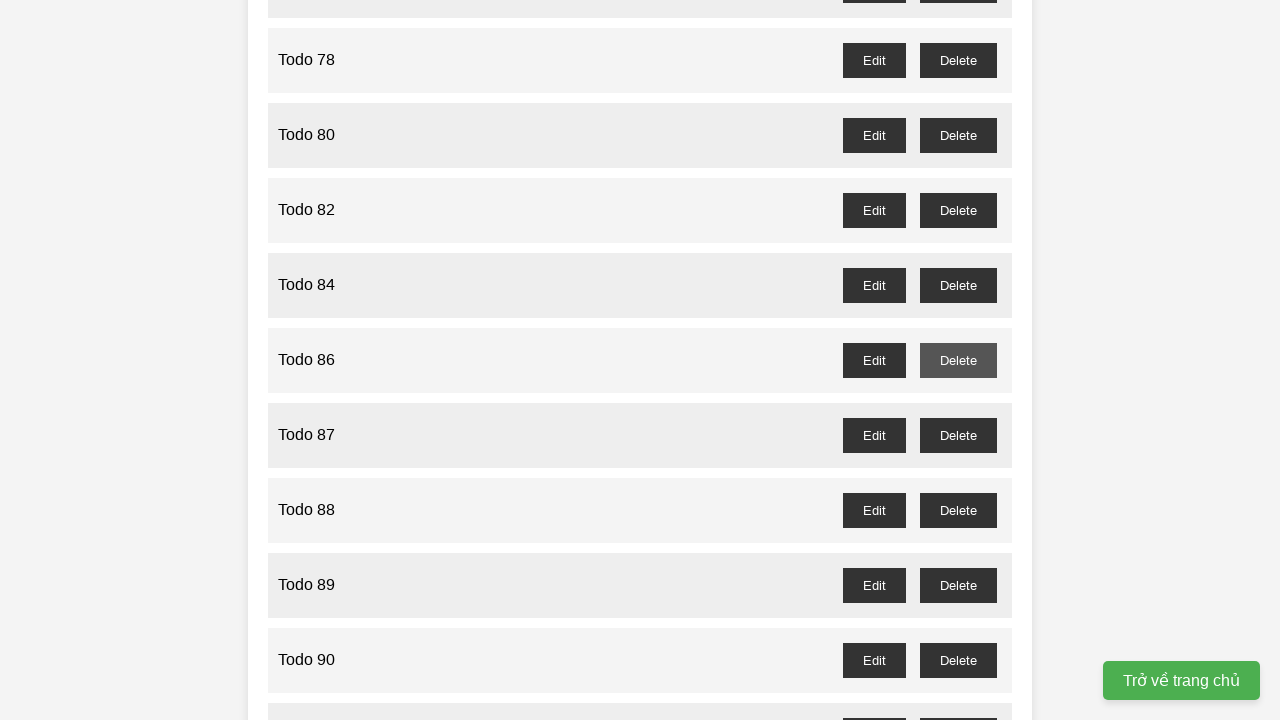

Waited for delete button of odd-numbered item 87
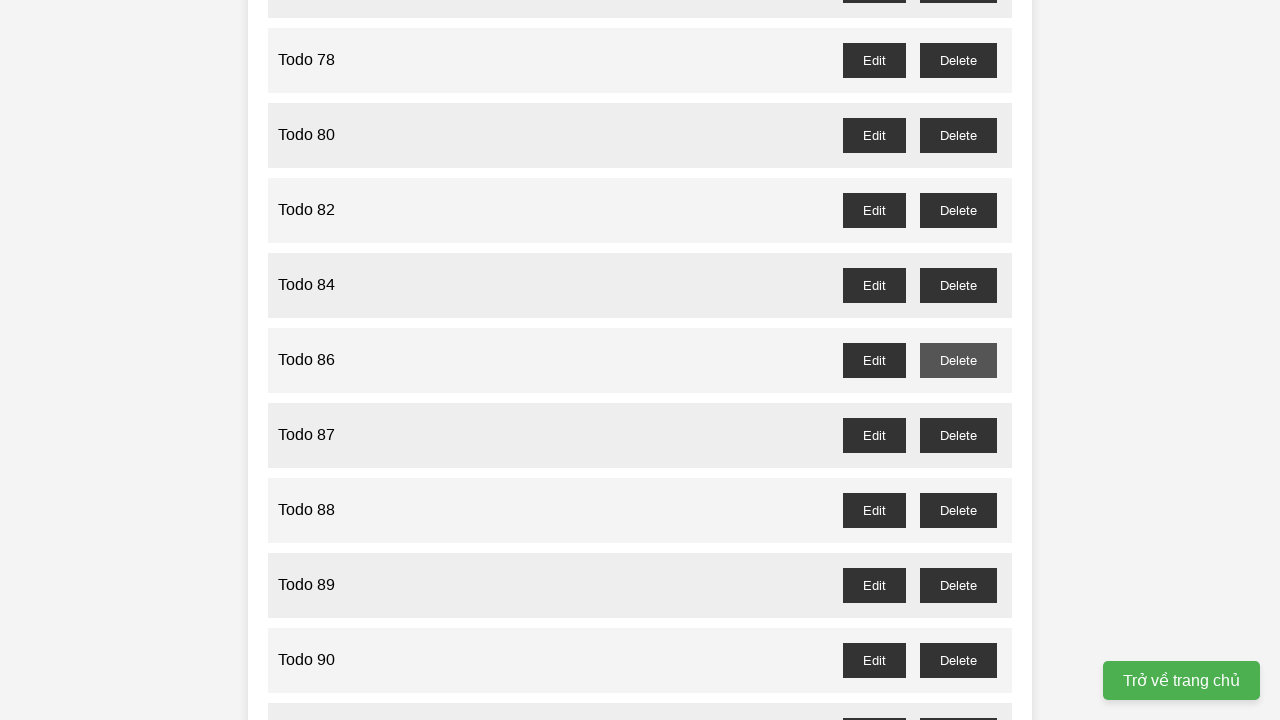

Clicked delete button for odd-numbered item 87 at (958, 435) on //button[@id='todo-87-delete']
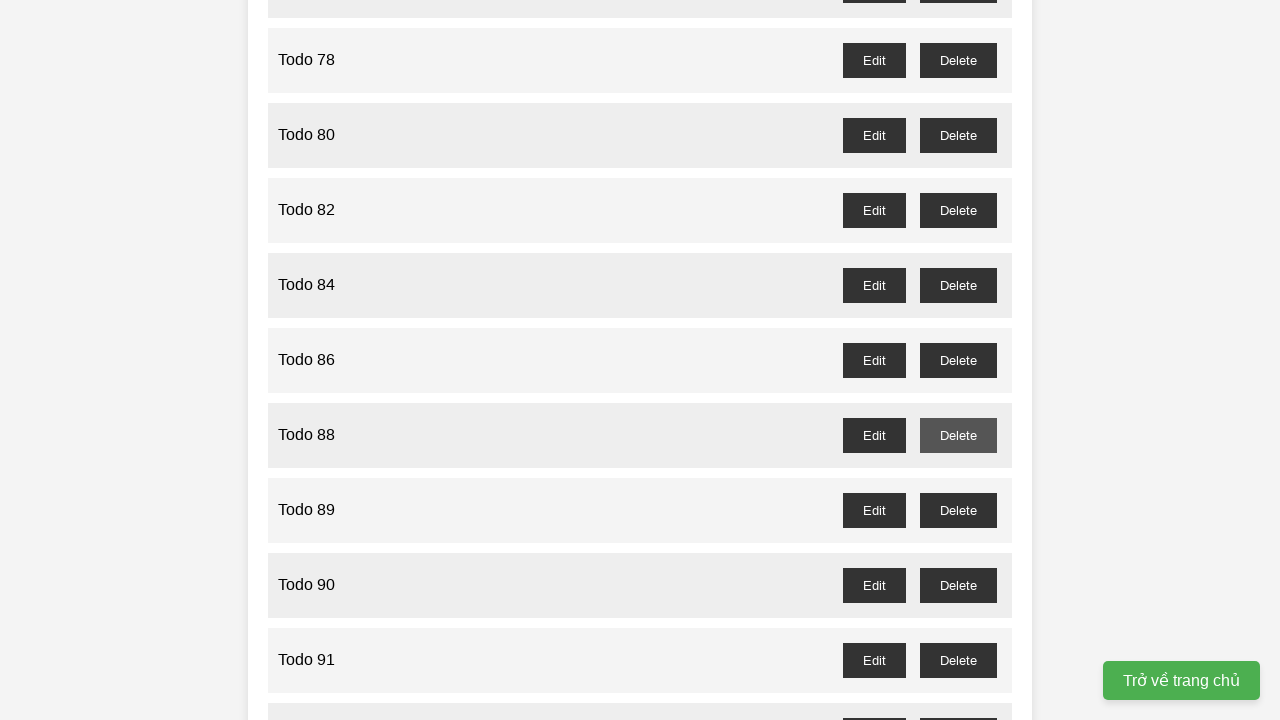

Waited for delete button of odd-numbered item 89
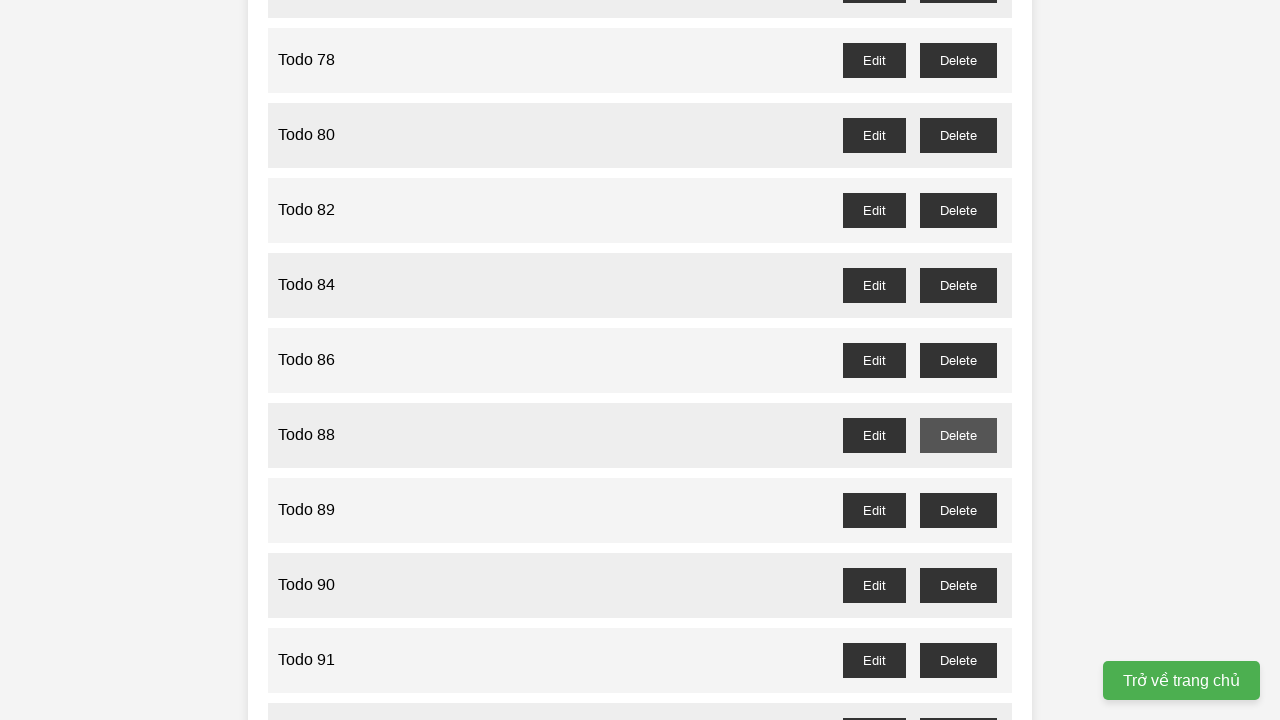

Clicked delete button for odd-numbered item 89 at (958, 510) on //button[@id='todo-89-delete']
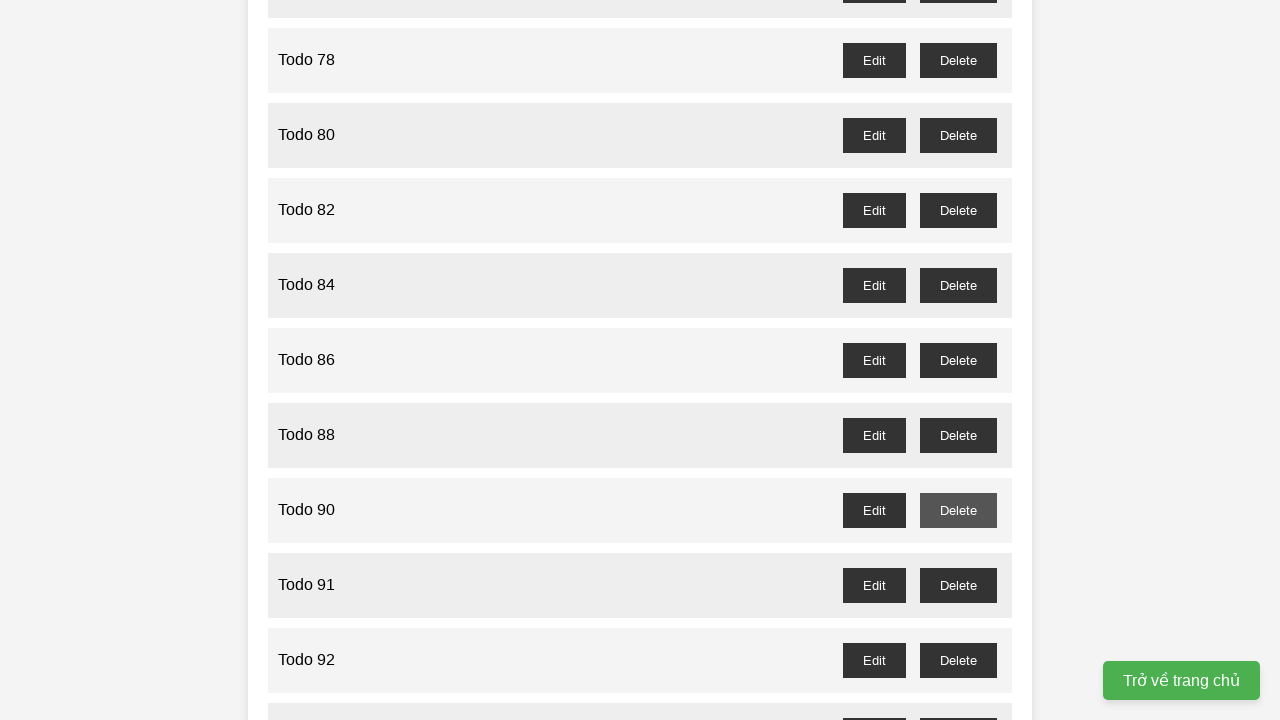

Waited for delete button of odd-numbered item 91
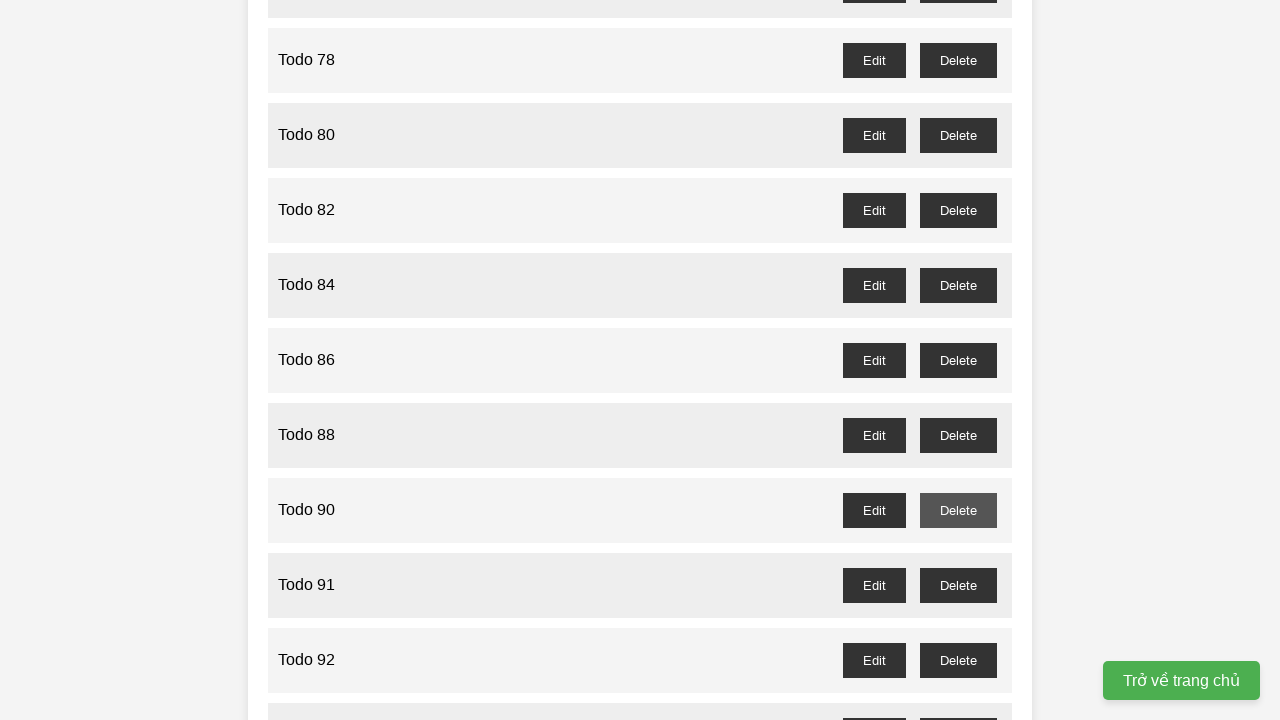

Clicked delete button for odd-numbered item 91 at (958, 585) on //button[@id='todo-91-delete']
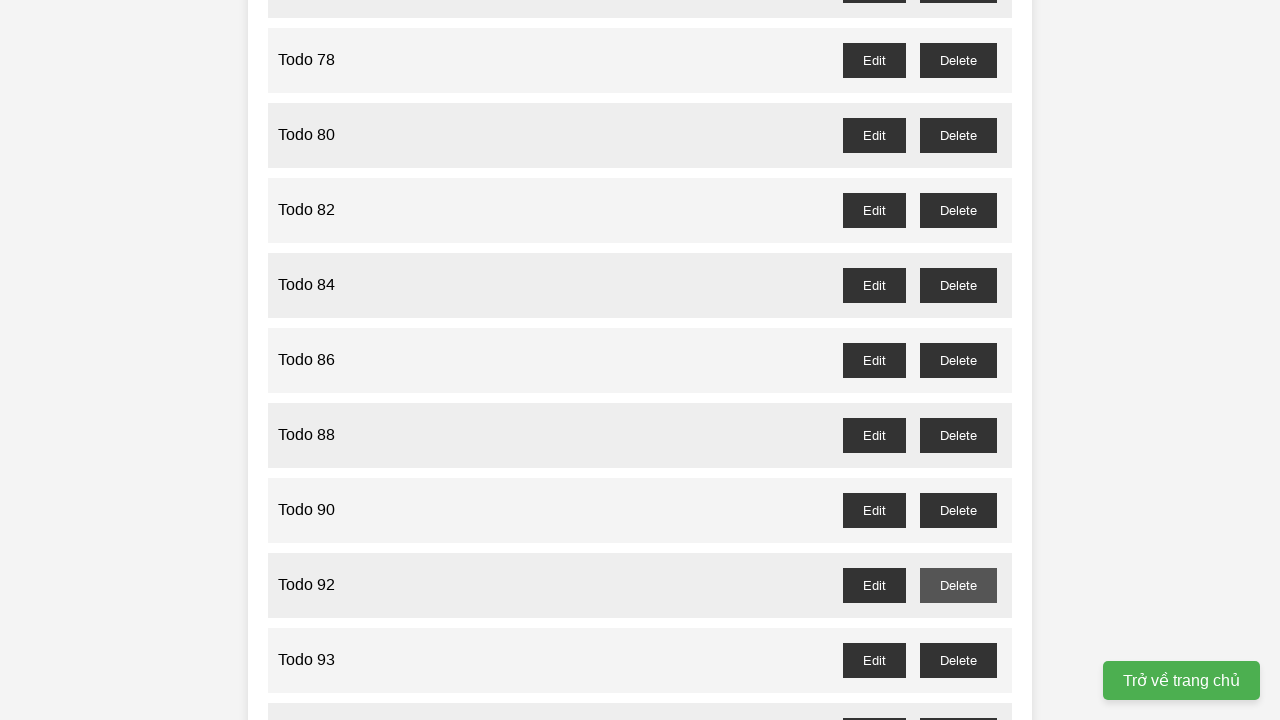

Waited for delete button of odd-numbered item 93
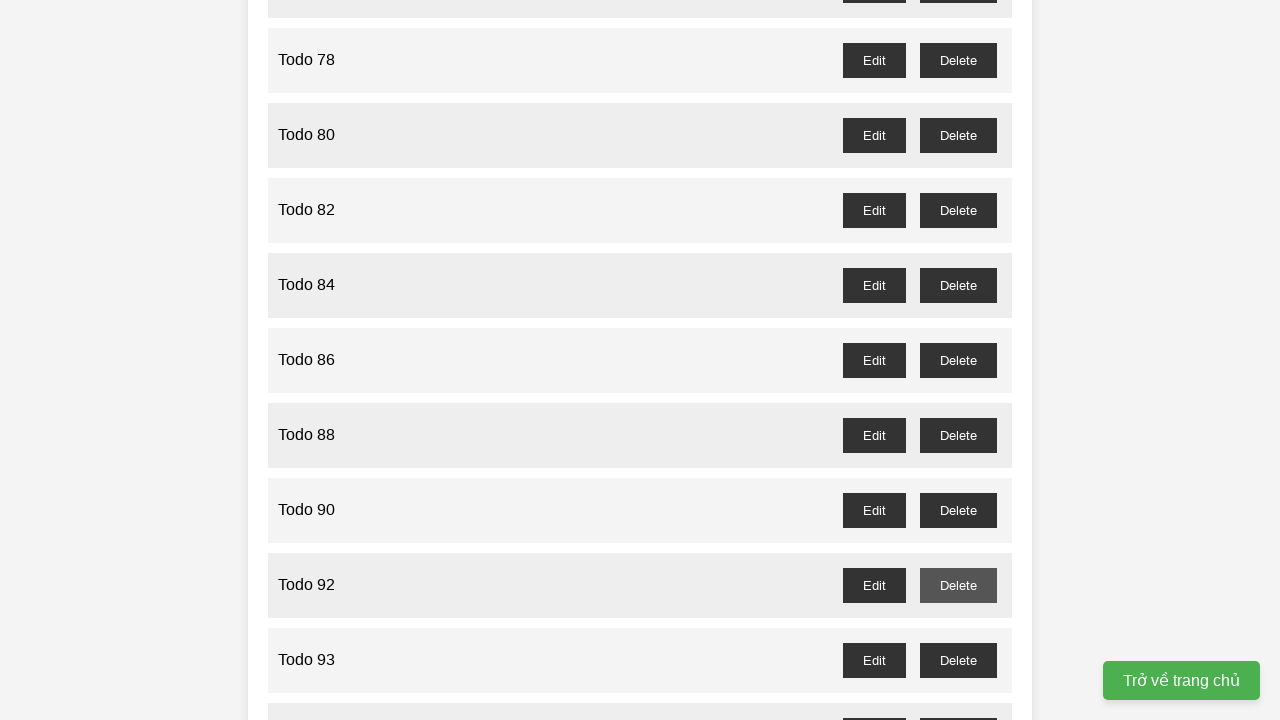

Clicked delete button for odd-numbered item 93 at (958, 660) on //button[@id='todo-93-delete']
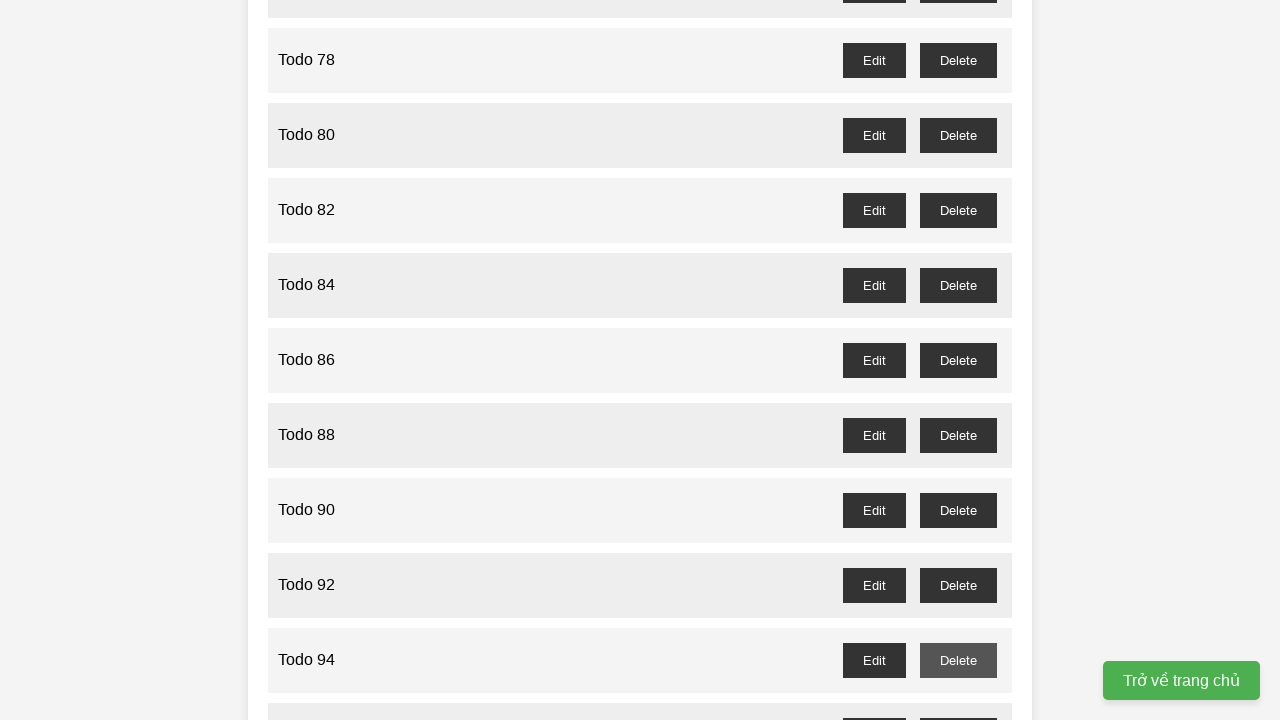

Waited for delete button of odd-numbered item 95
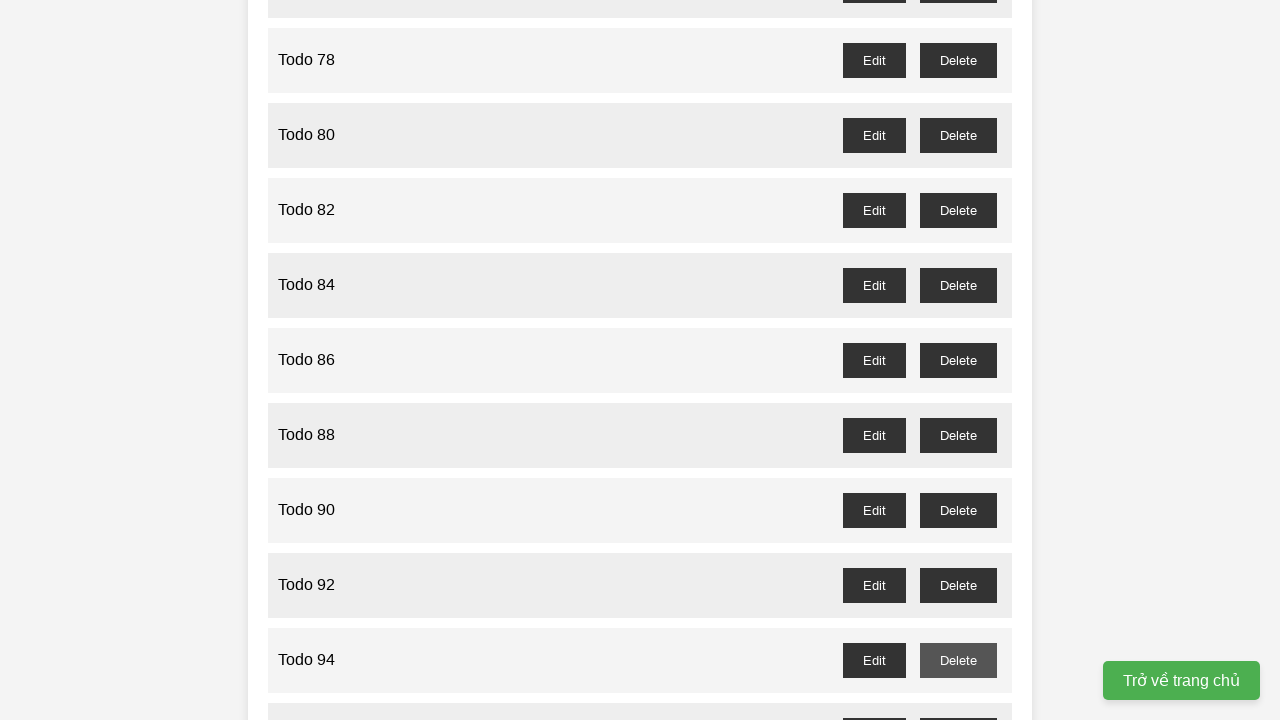

Clicked delete button for odd-numbered item 95 at (958, 703) on //button[@id='todo-95-delete']
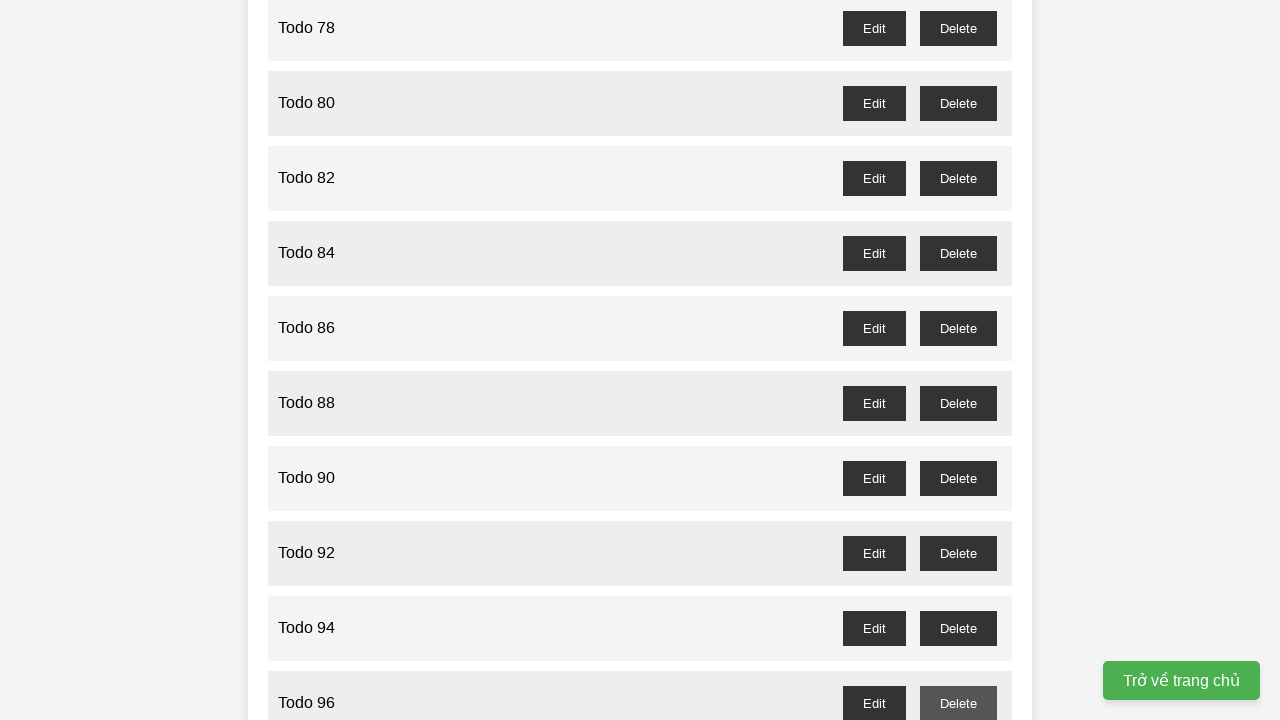

Waited for delete button of odd-numbered item 97
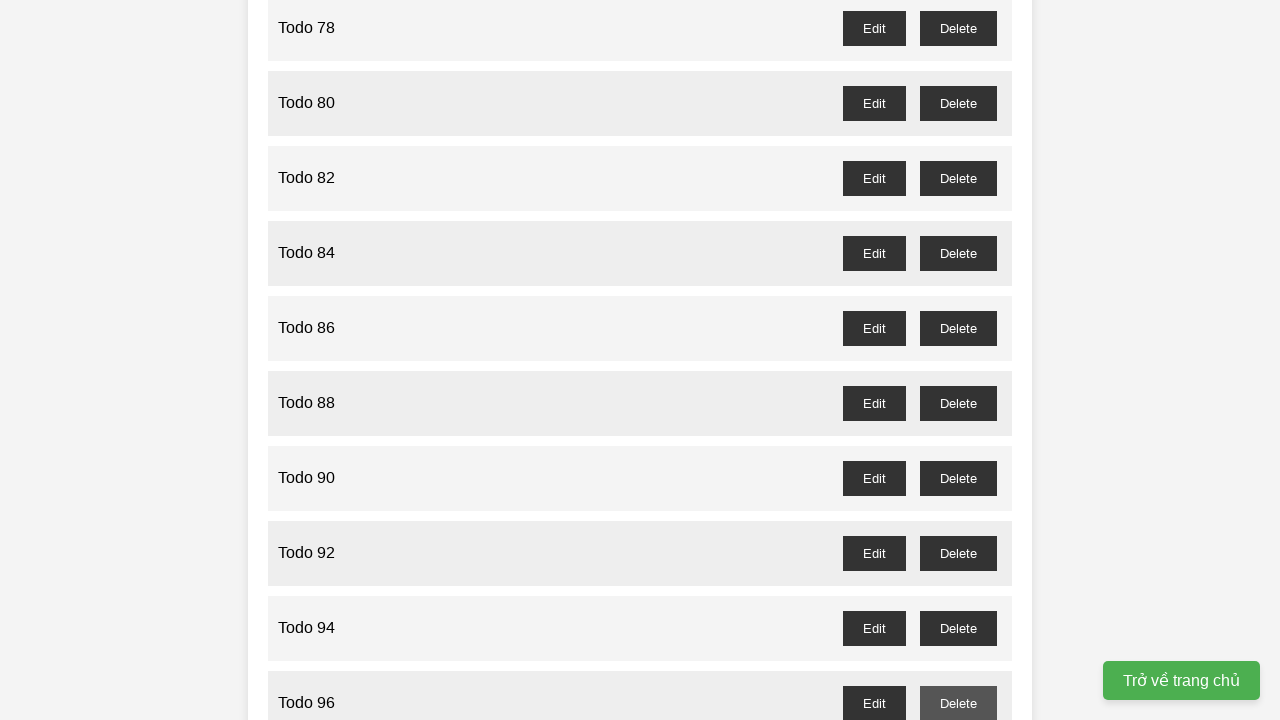

Clicked delete button for odd-numbered item 97 at (958, 406) on //button[@id='todo-97-delete']
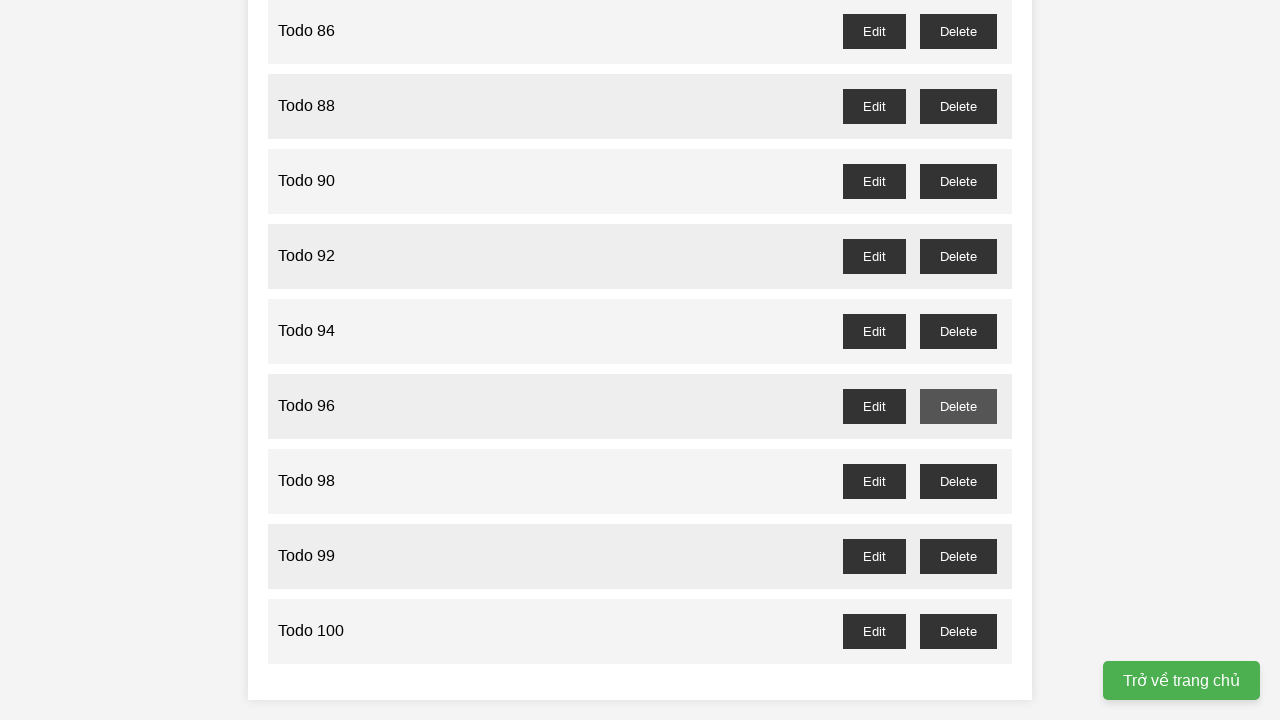

Waited for delete button of odd-numbered item 99
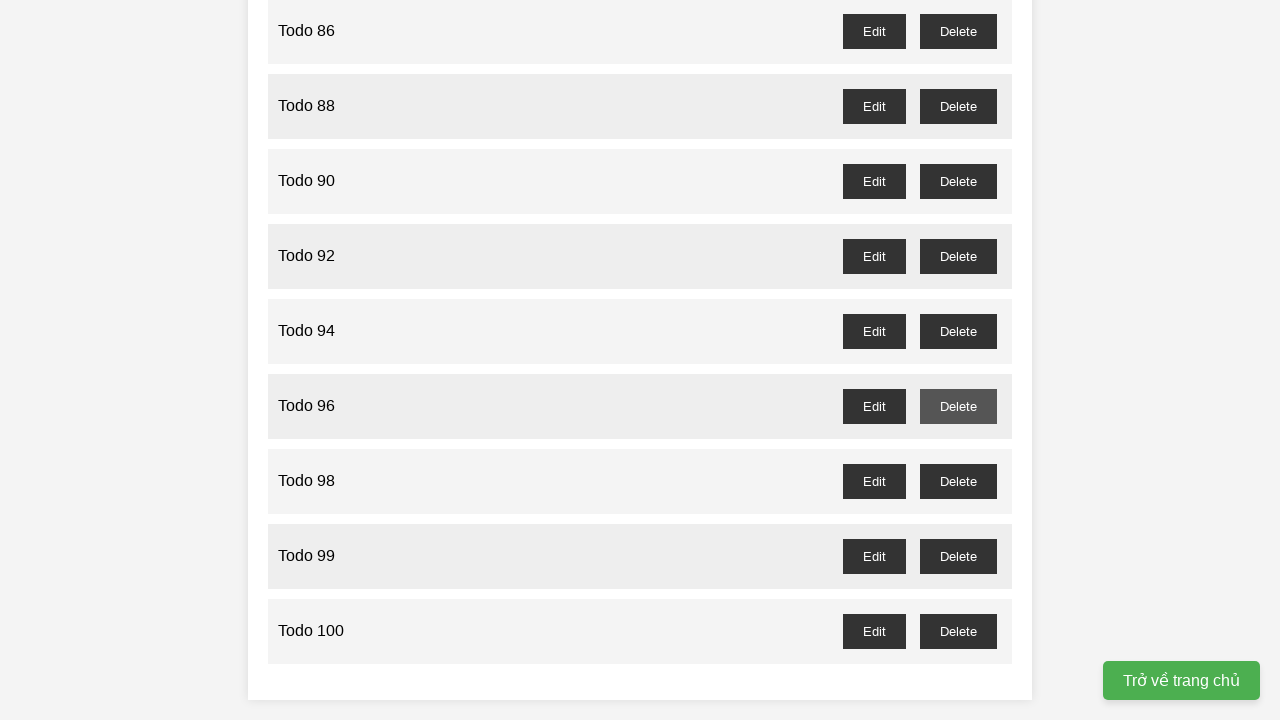

Clicked delete button for odd-numbered item 99 at (958, 556) on //button[@id='todo-99-delete']
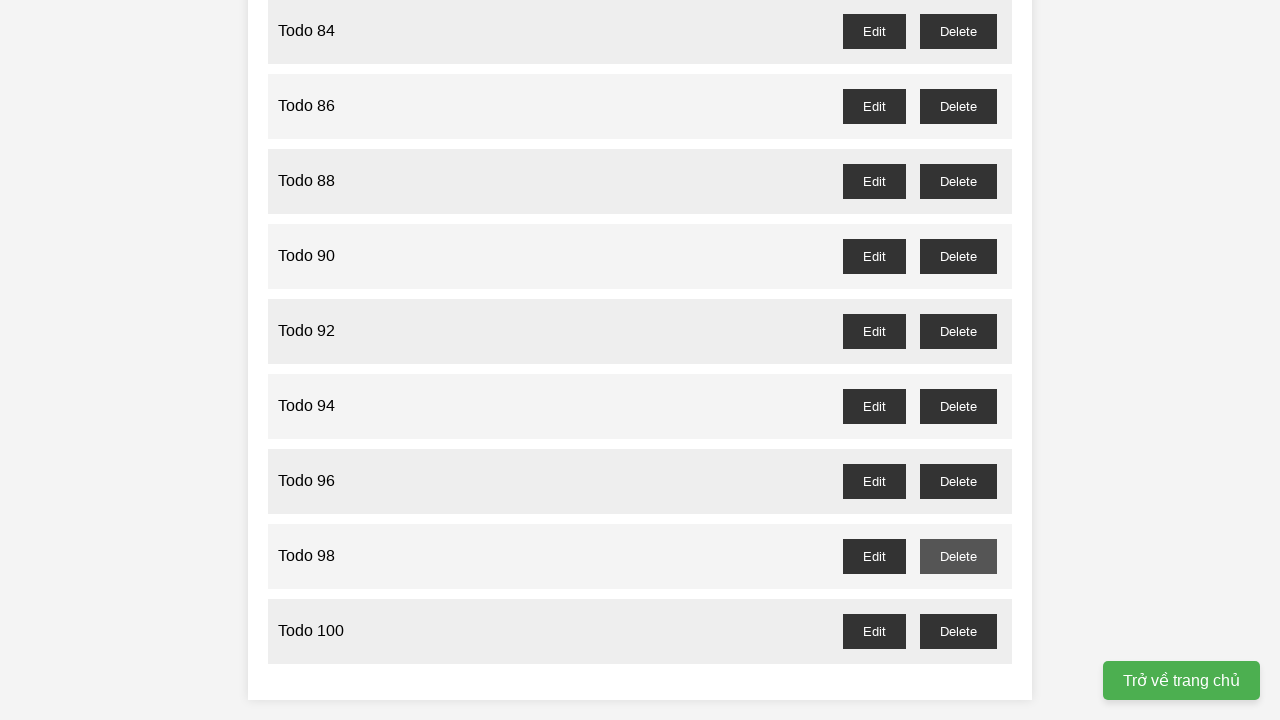

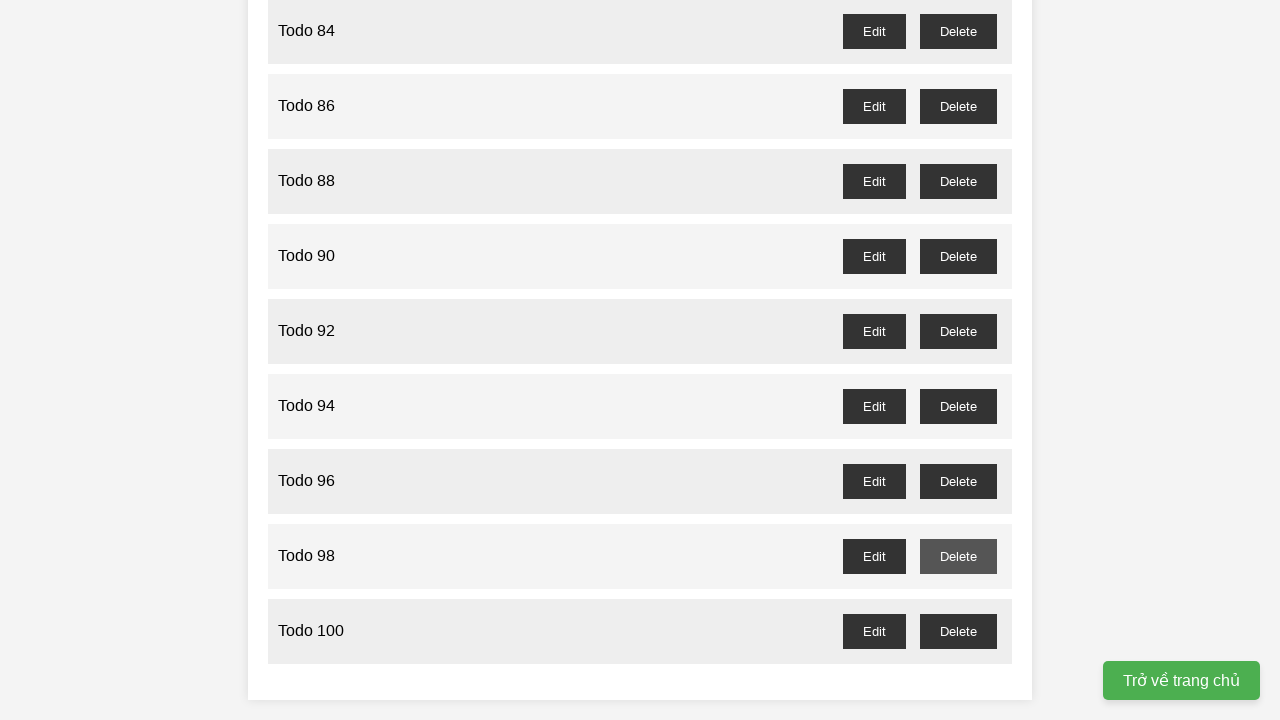